Automates playing a hexadecimal-based browser game by detecting enemy hex values, converting them to binary, and pressing corresponding keyboard keys (a-k) to neutralize targets.

Starting URL: https://flippybitandtheattackofthehexadecimalsfrombase16.com/

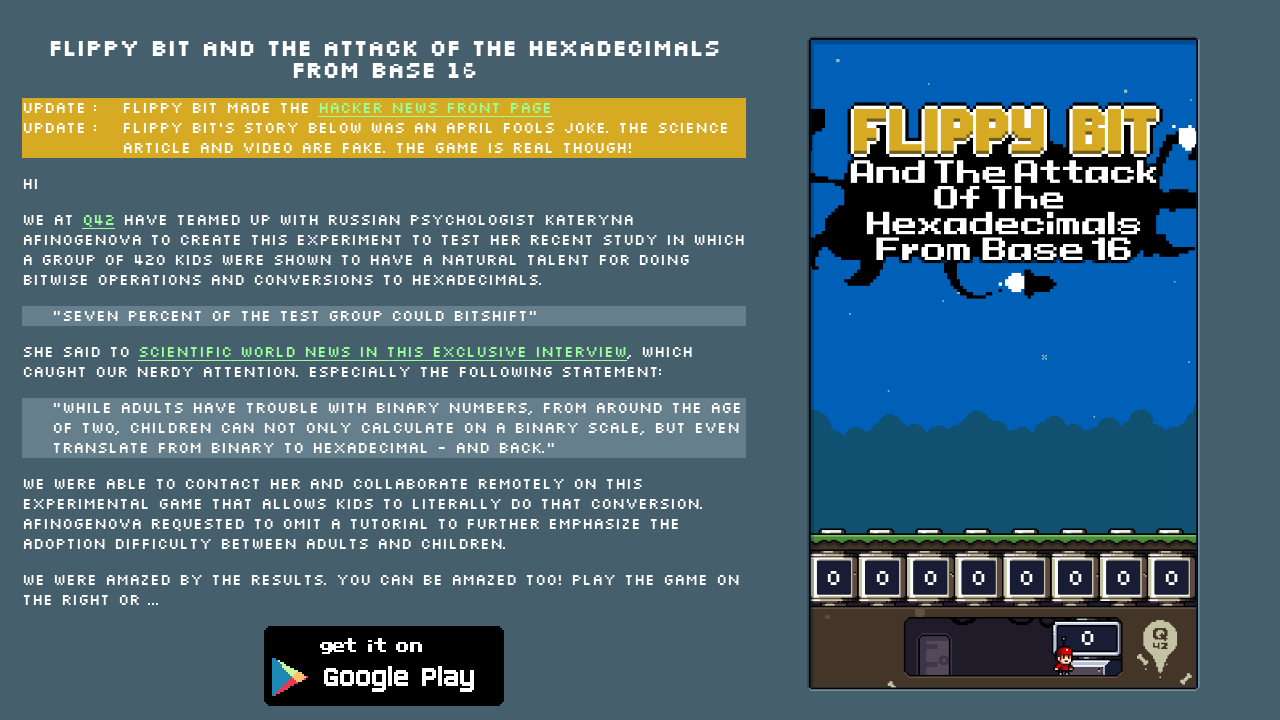

Waited for HTML element to load
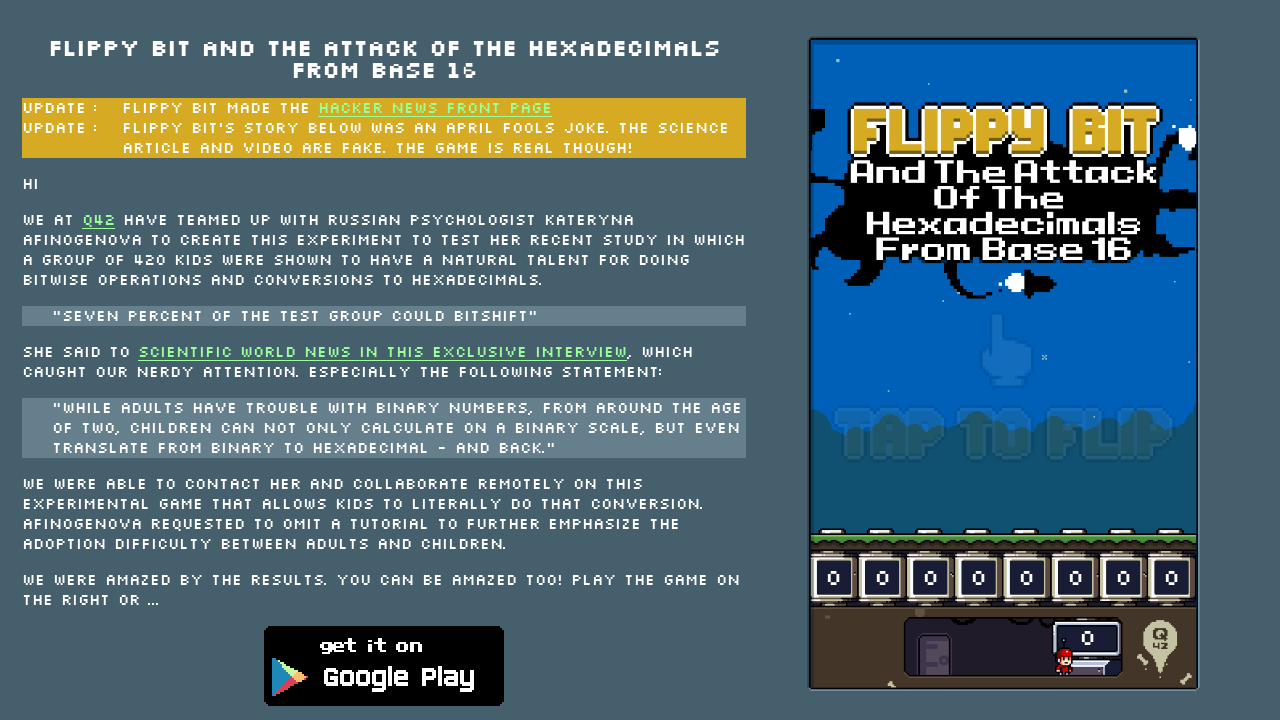

Waited 4 seconds for game to be ready
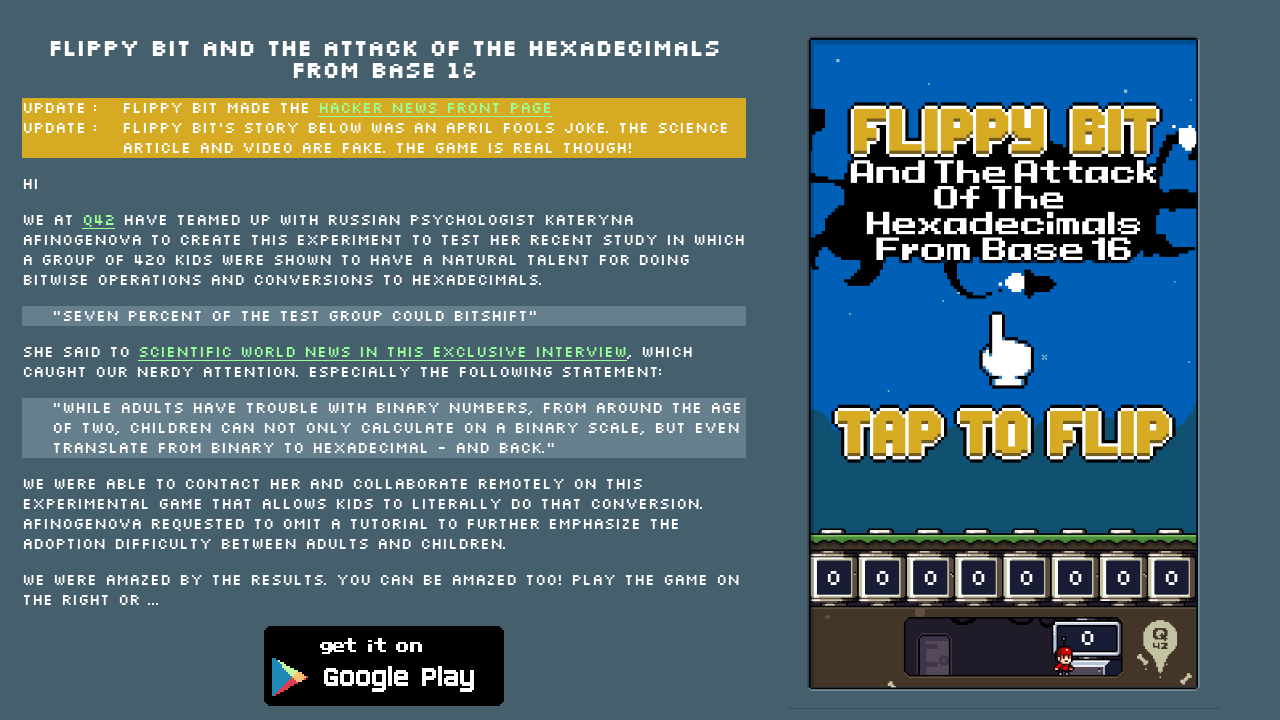

Pressed Enter to start the game
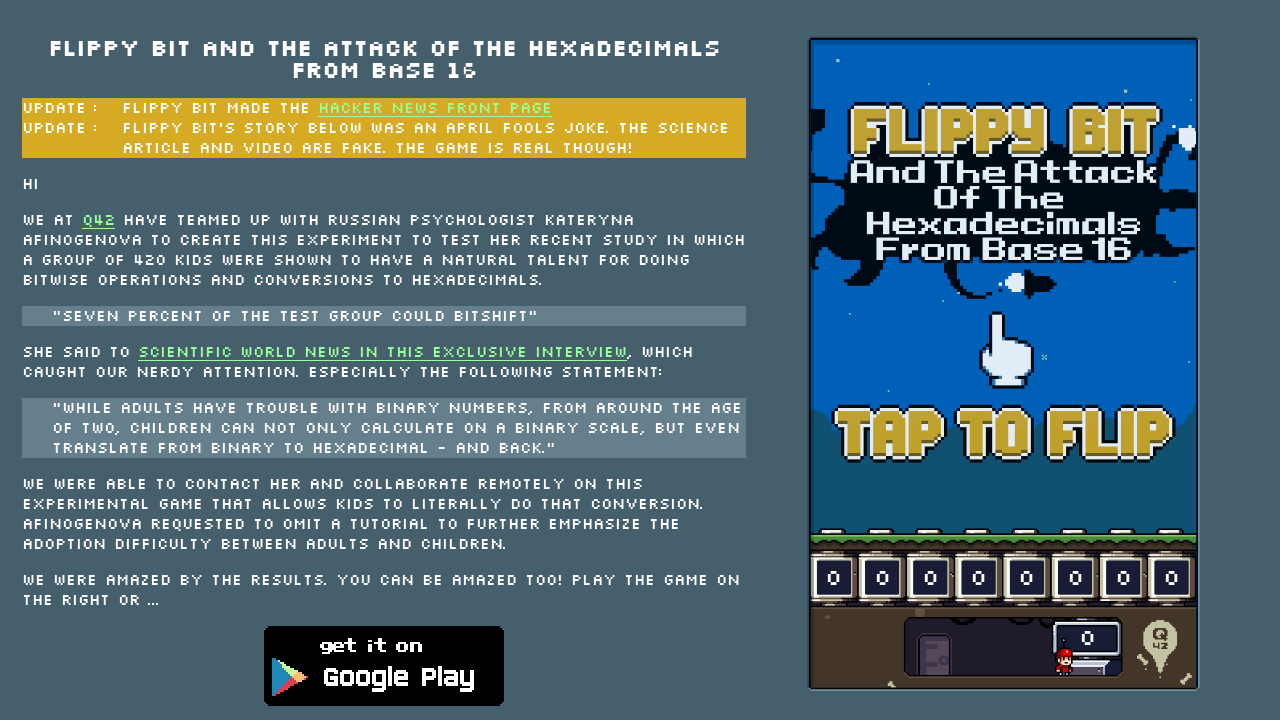

Located 0 enemies not under attack
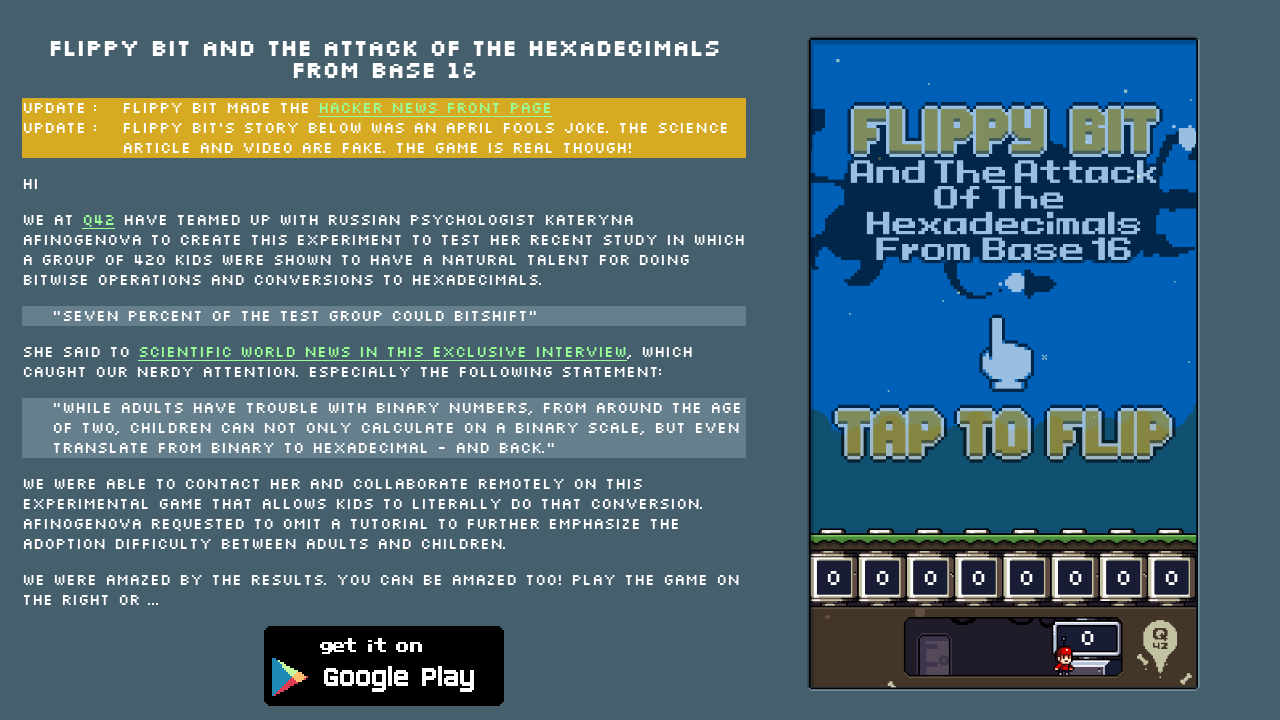

No enemies found, waited 500ms before next scan
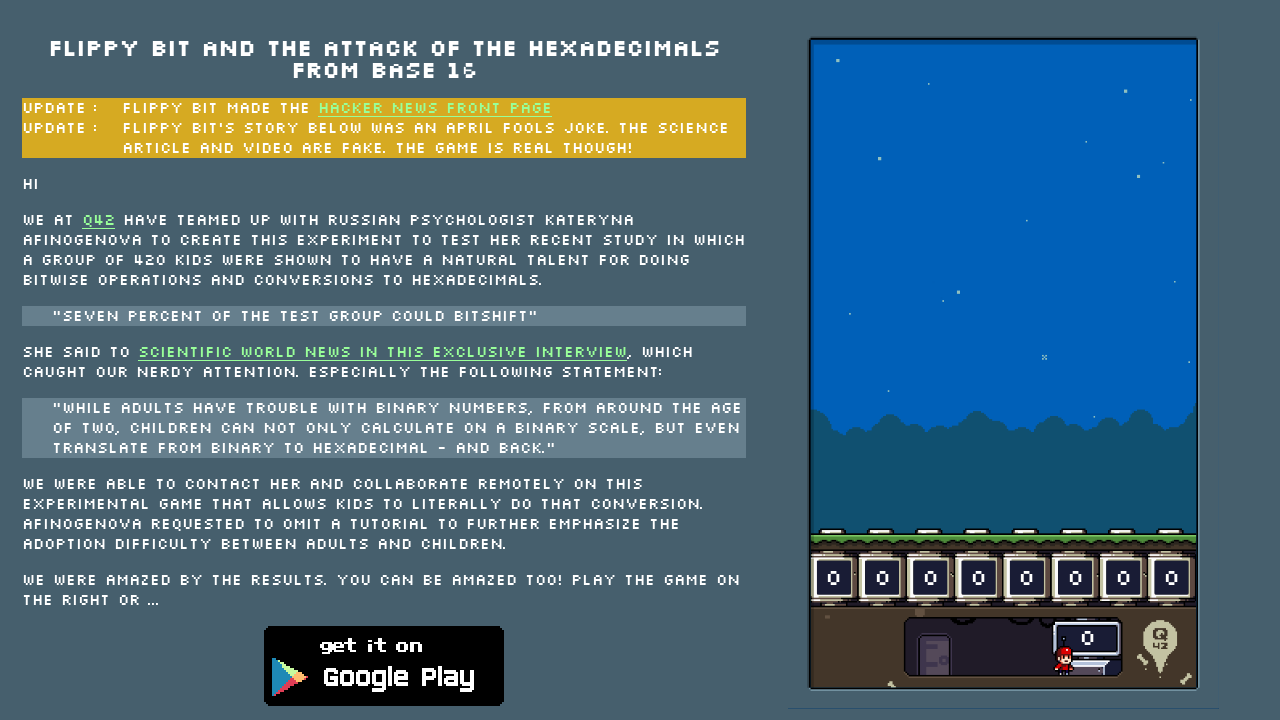

Located 1 enemies not under attack
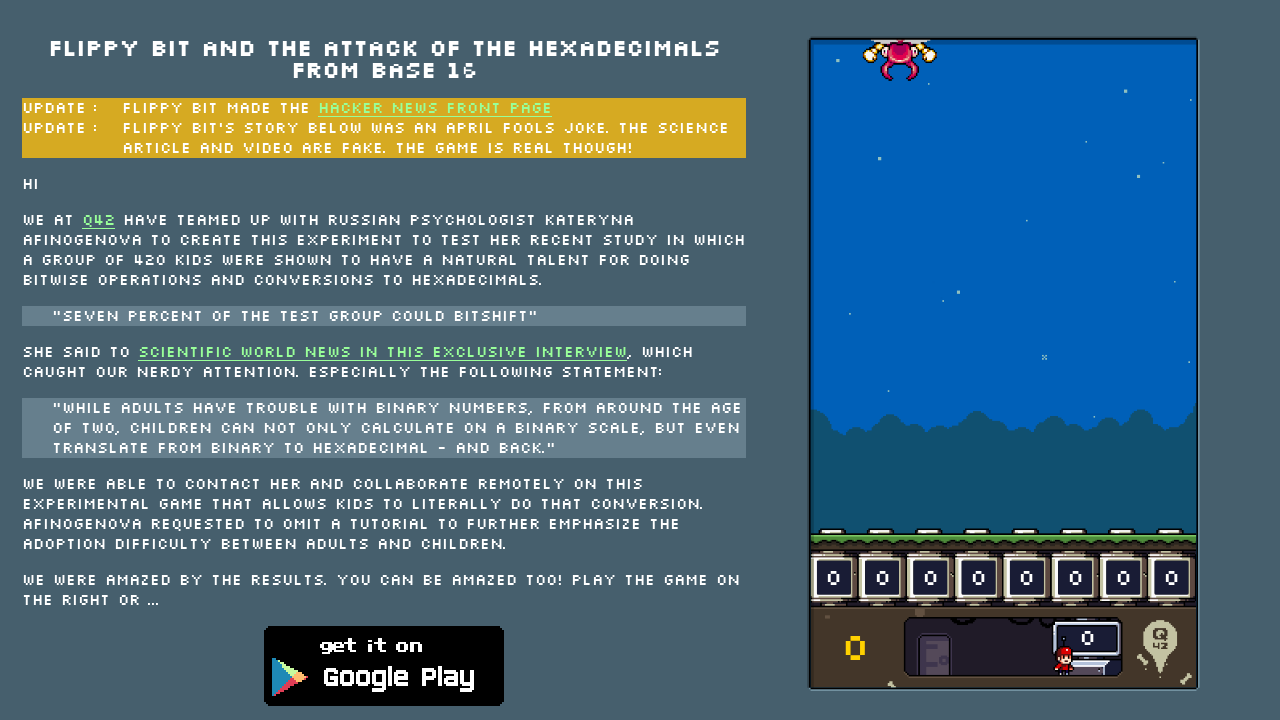

Found enemy with hex value: 55
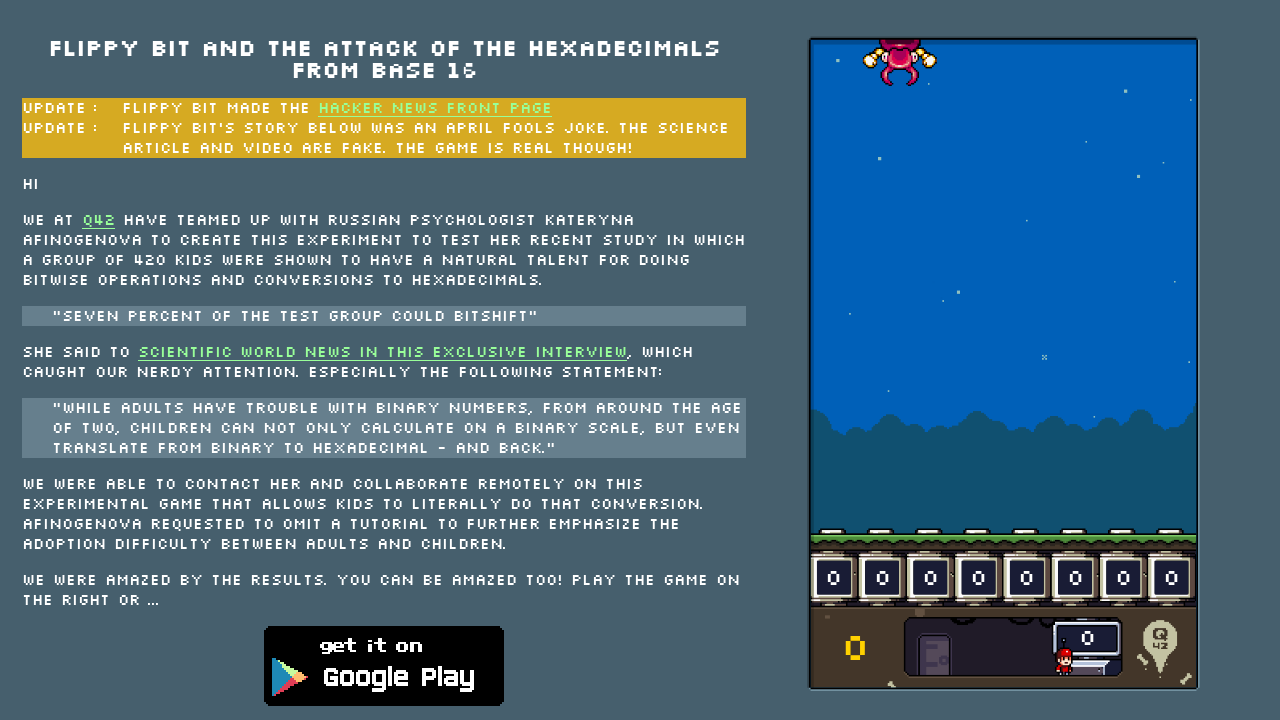

Pressed key 'k' to neutralize target with hex value 55
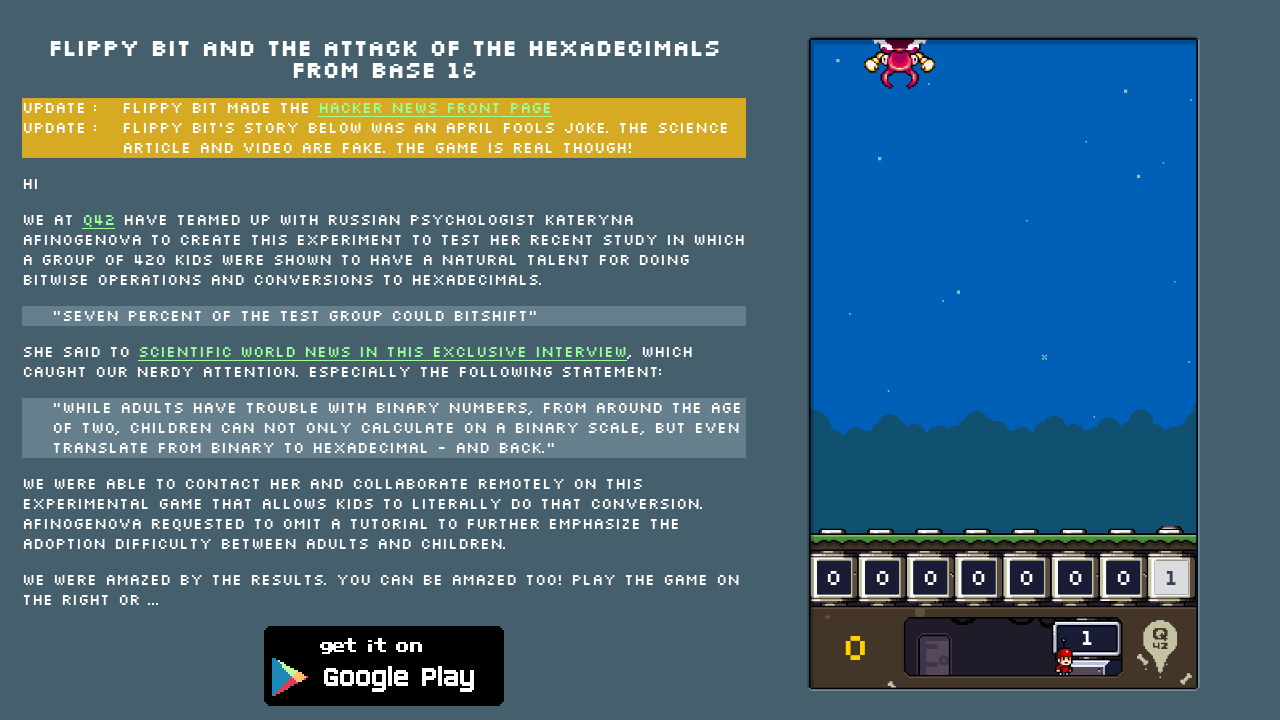

Waited 5ms between keystrokes
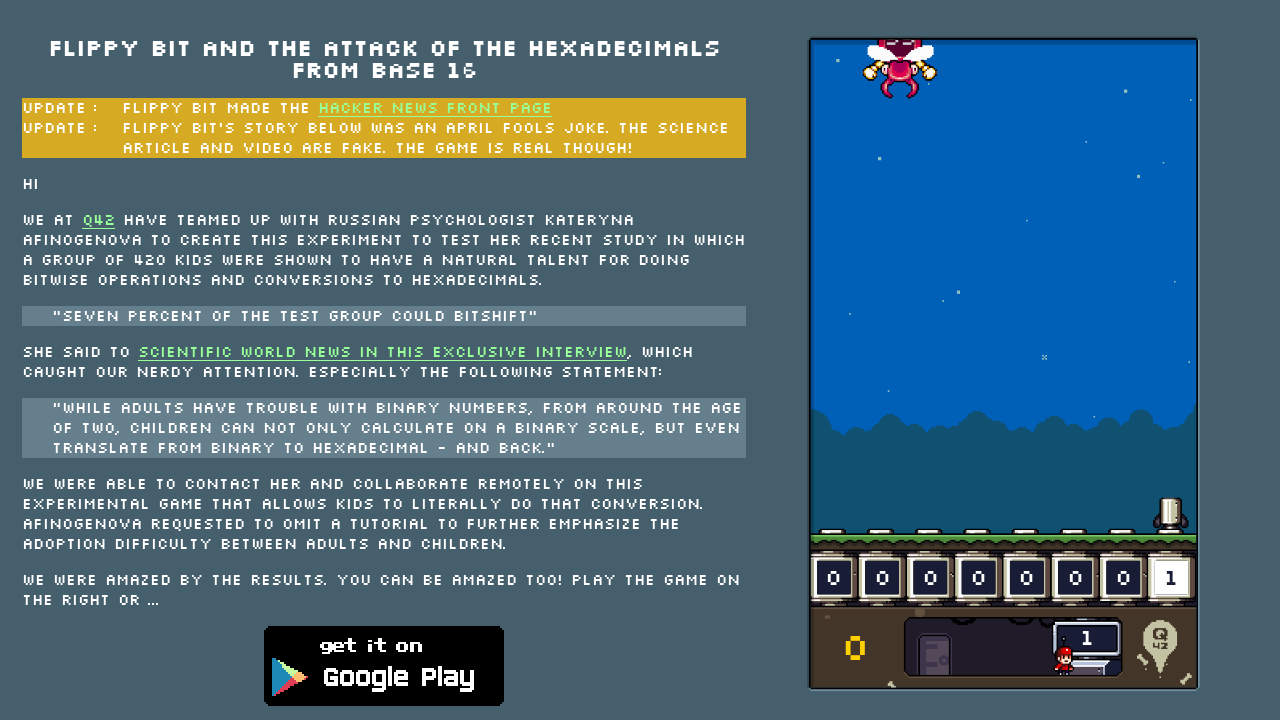

Pressed key 'h' to neutralize target with hex value 55
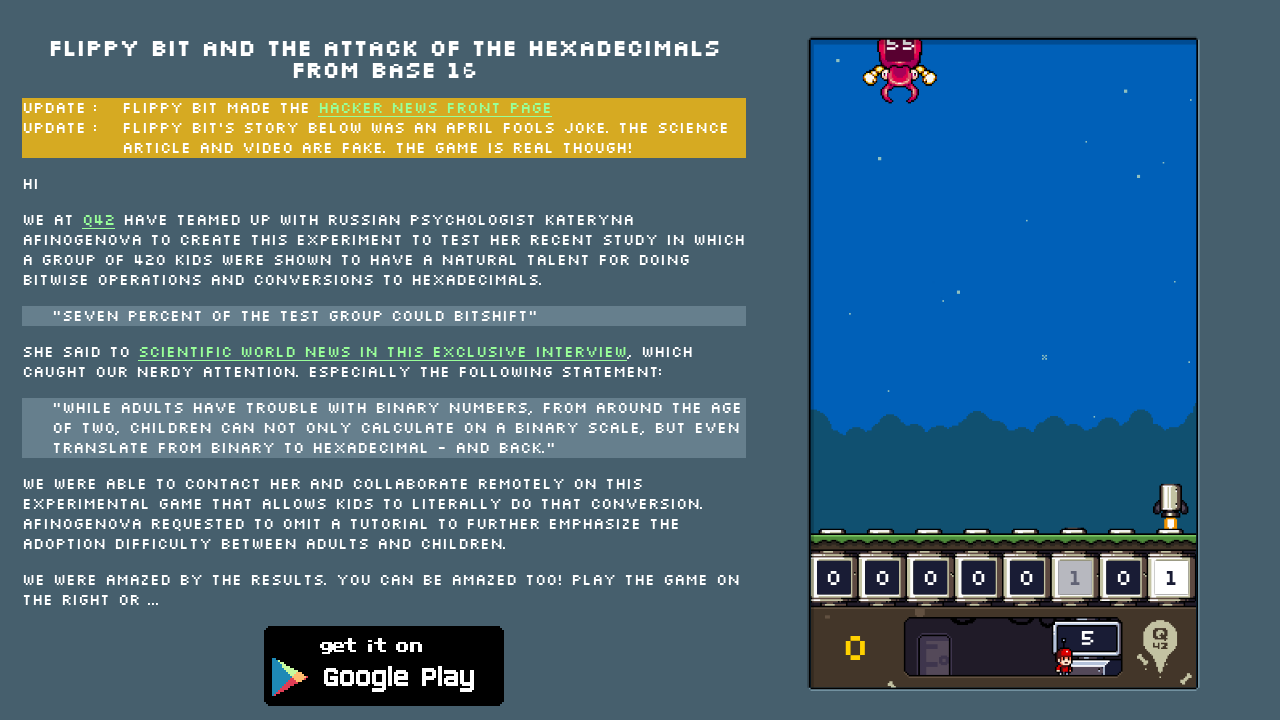

Waited 5ms between keystrokes
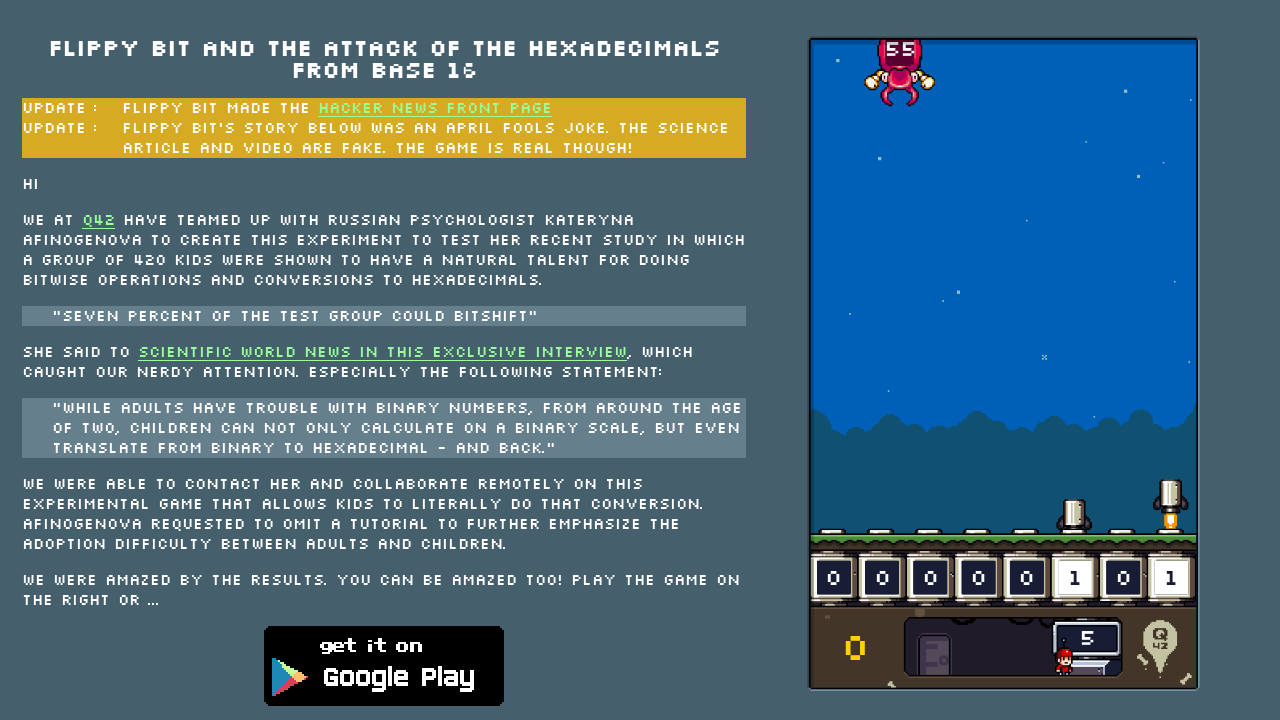

Pressed key 'f' to neutralize target with hex value 55
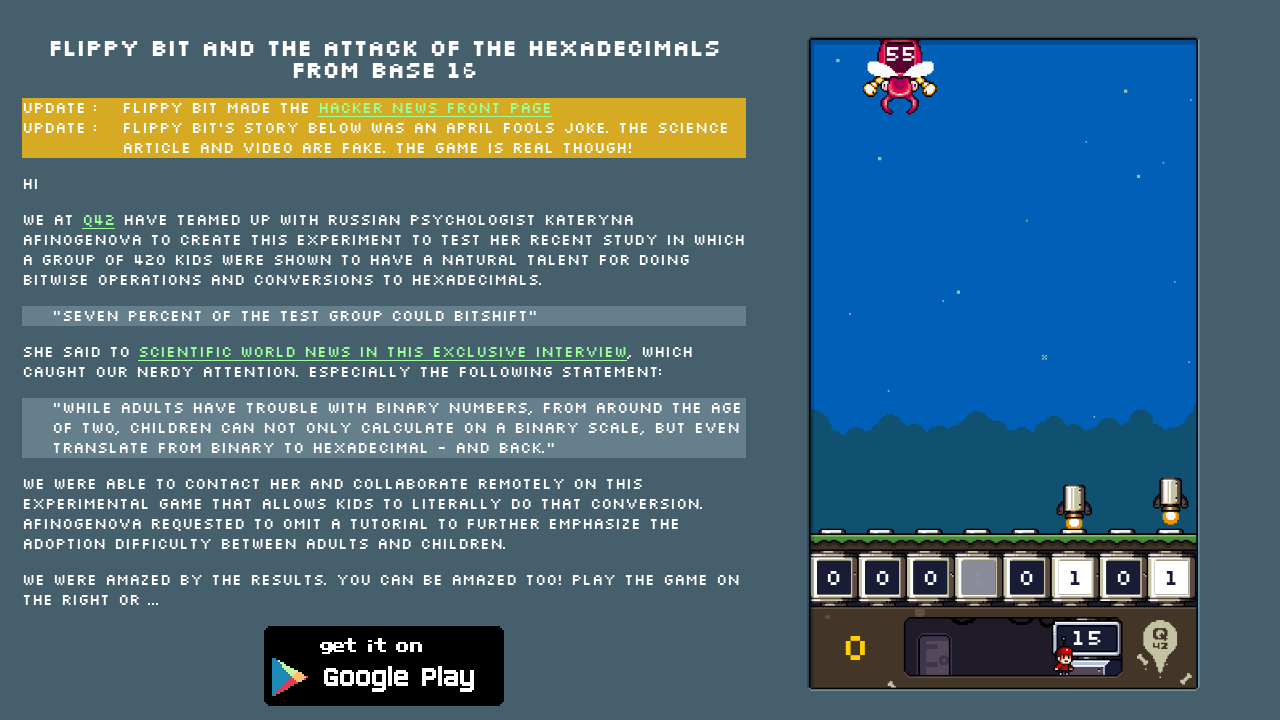

Waited 5ms between keystrokes
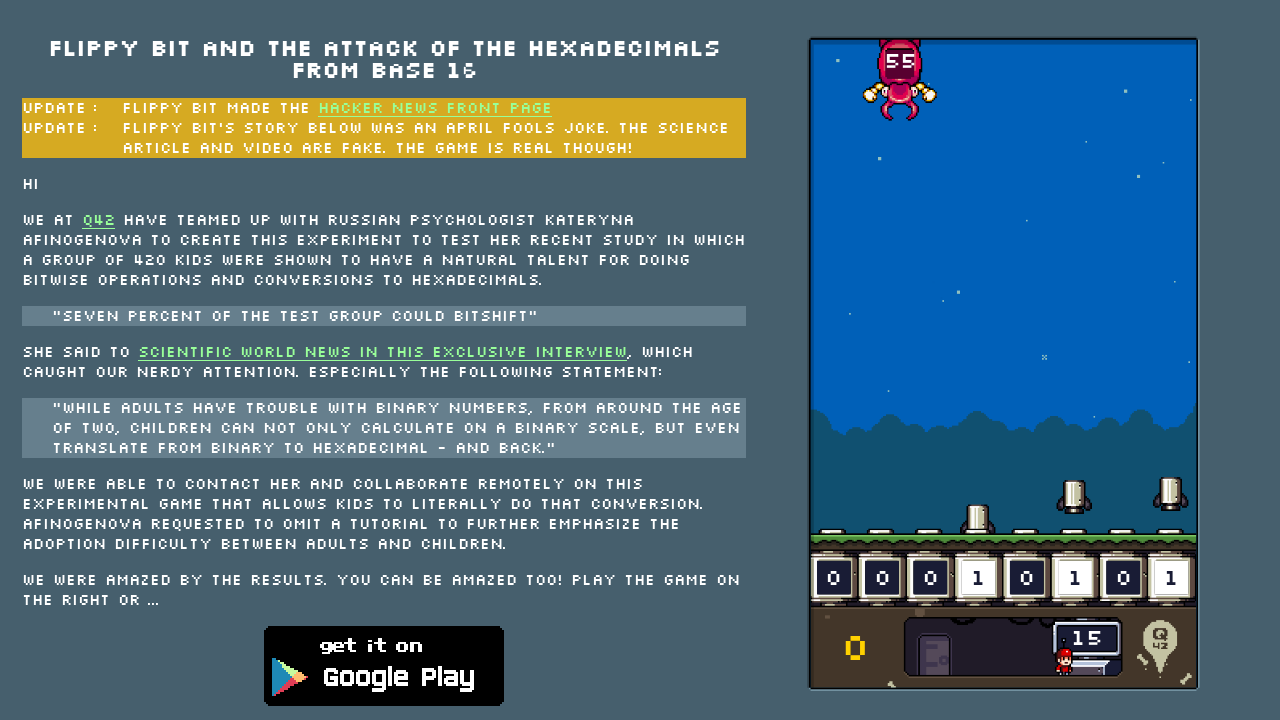

Pressed key 's' to neutralize target with hex value 55
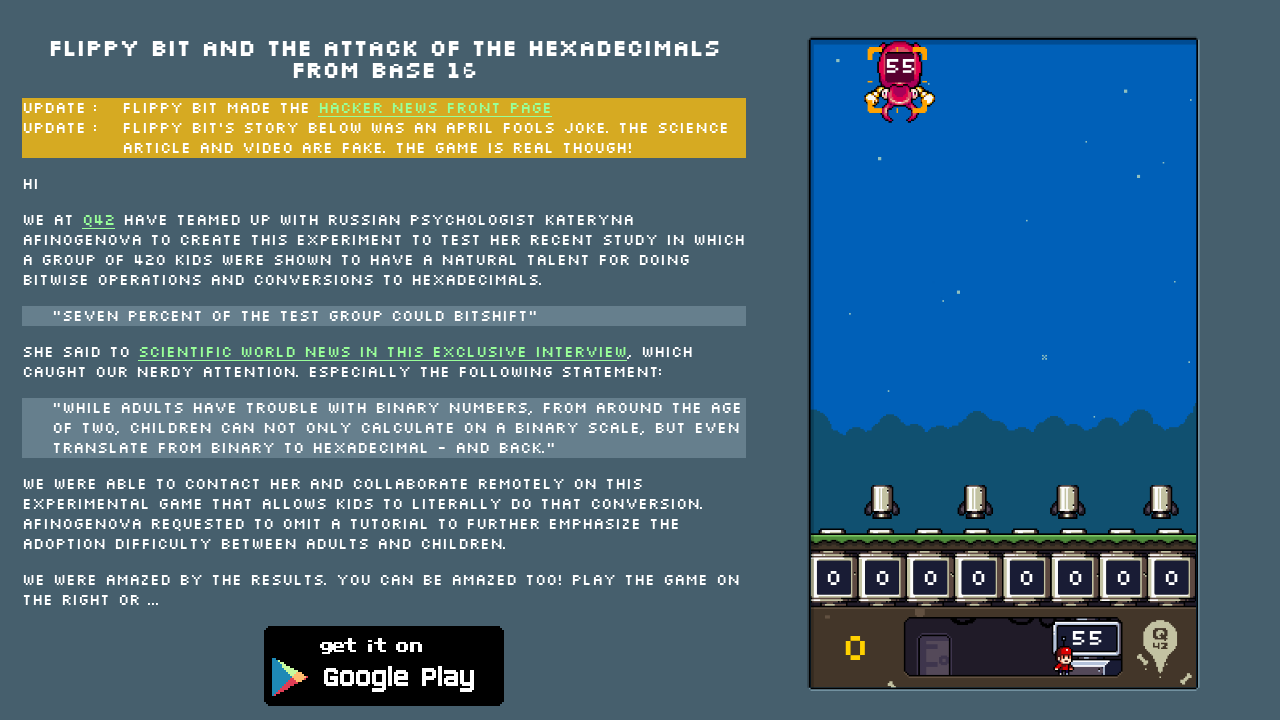

Waited 5ms between keystrokes
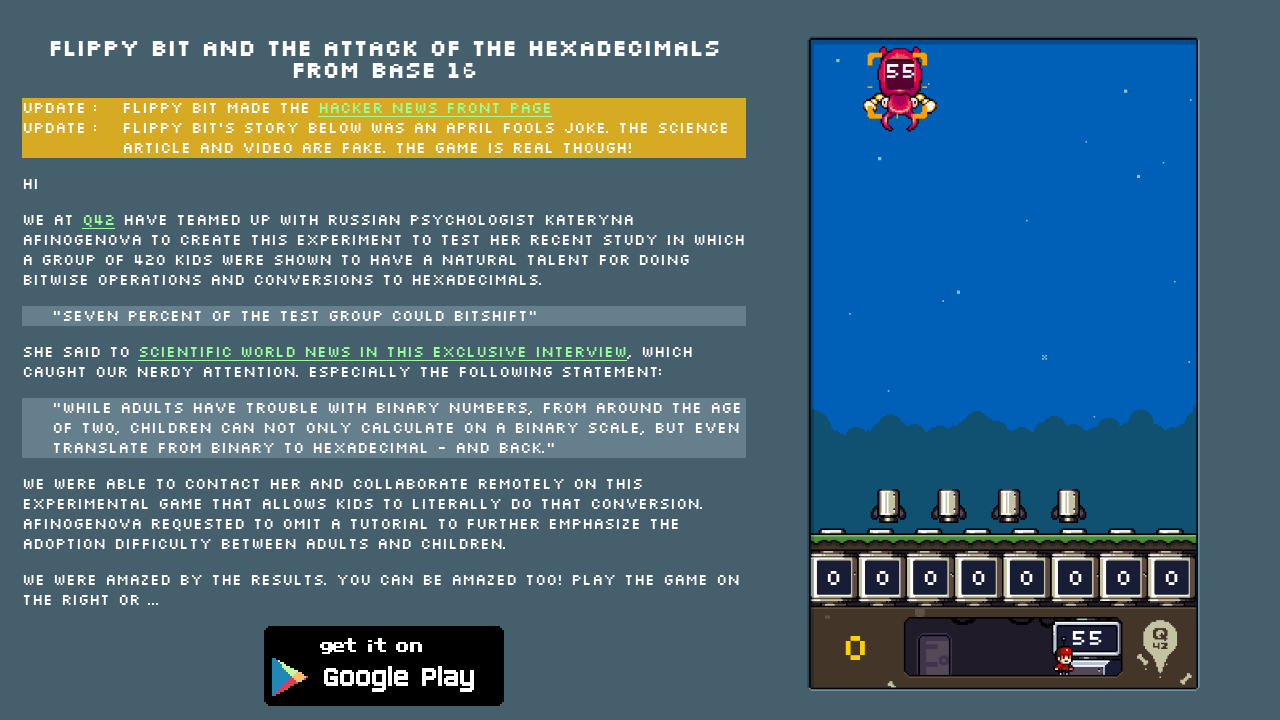

Located 0 enemies not under attack
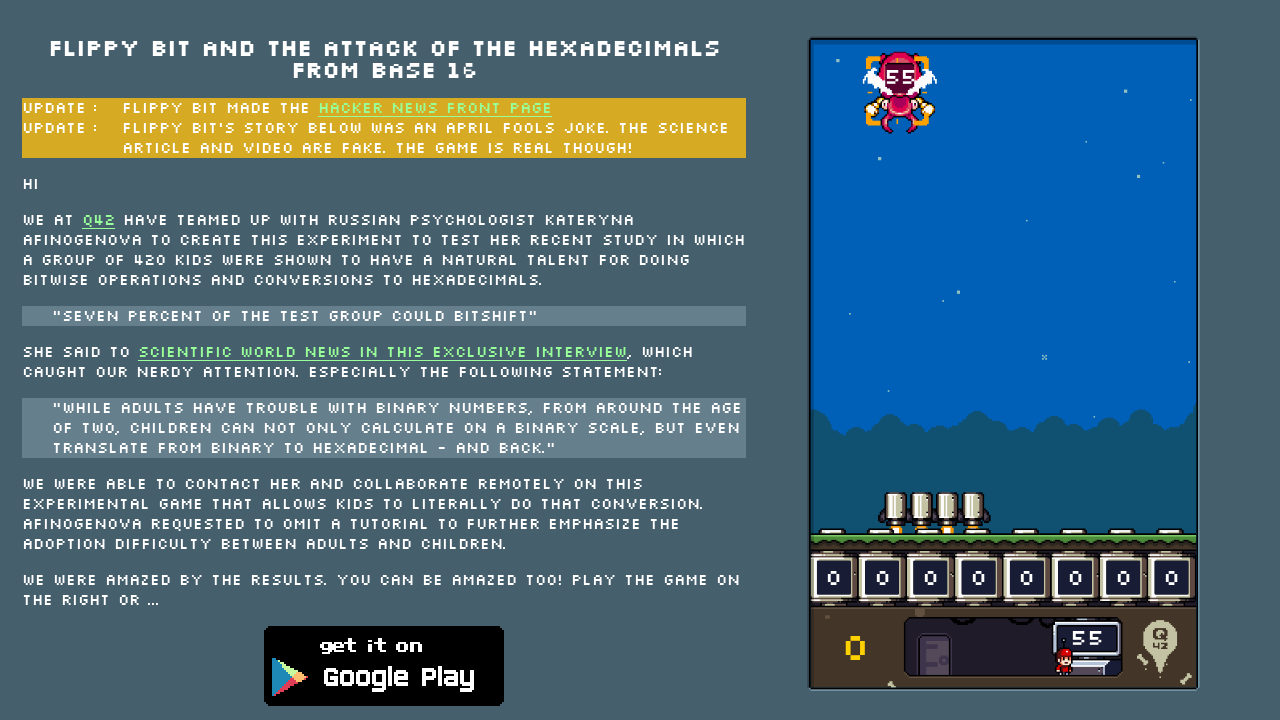

No enemies found, waited 500ms before next scan
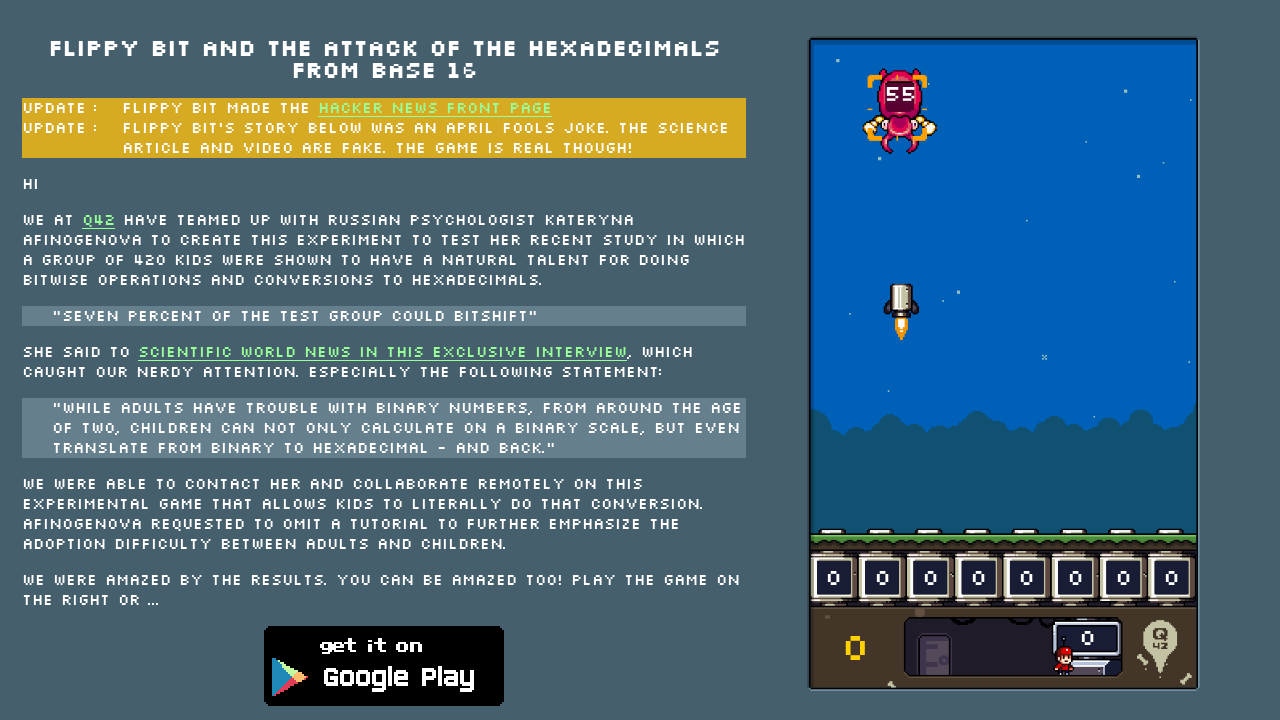

Located 0 enemies not under attack
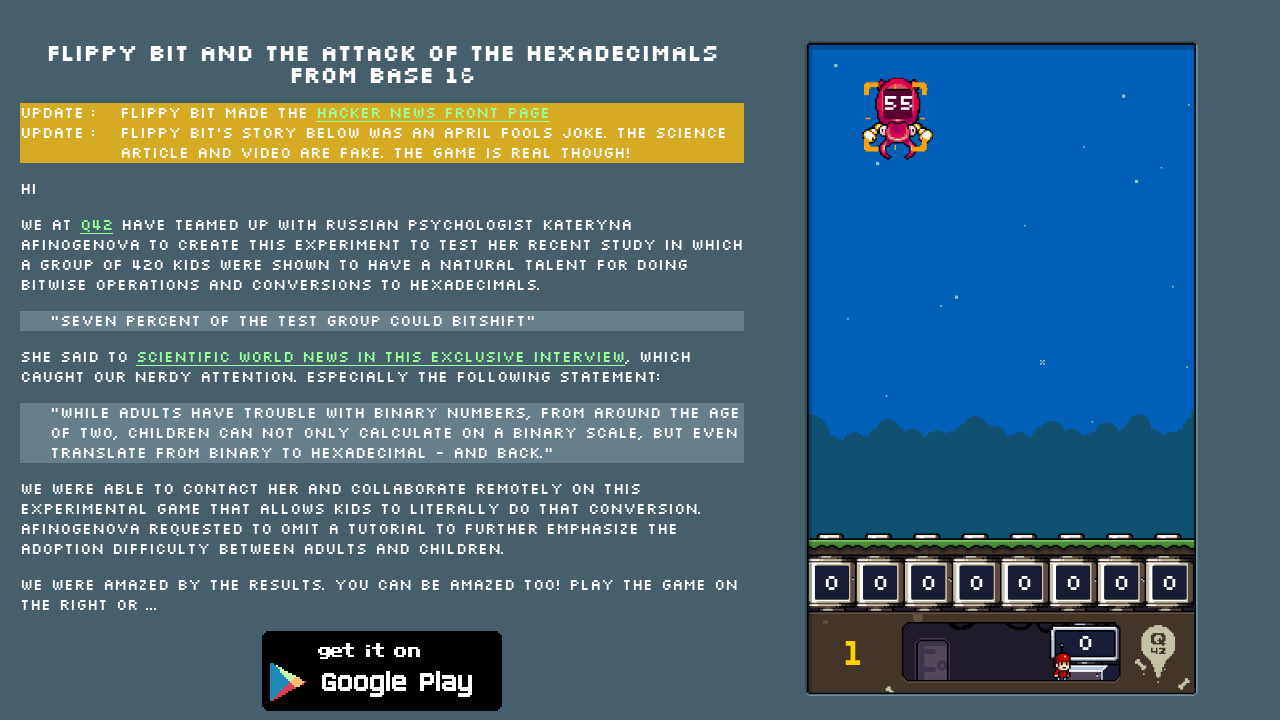

No enemies found, waited 500ms before next scan
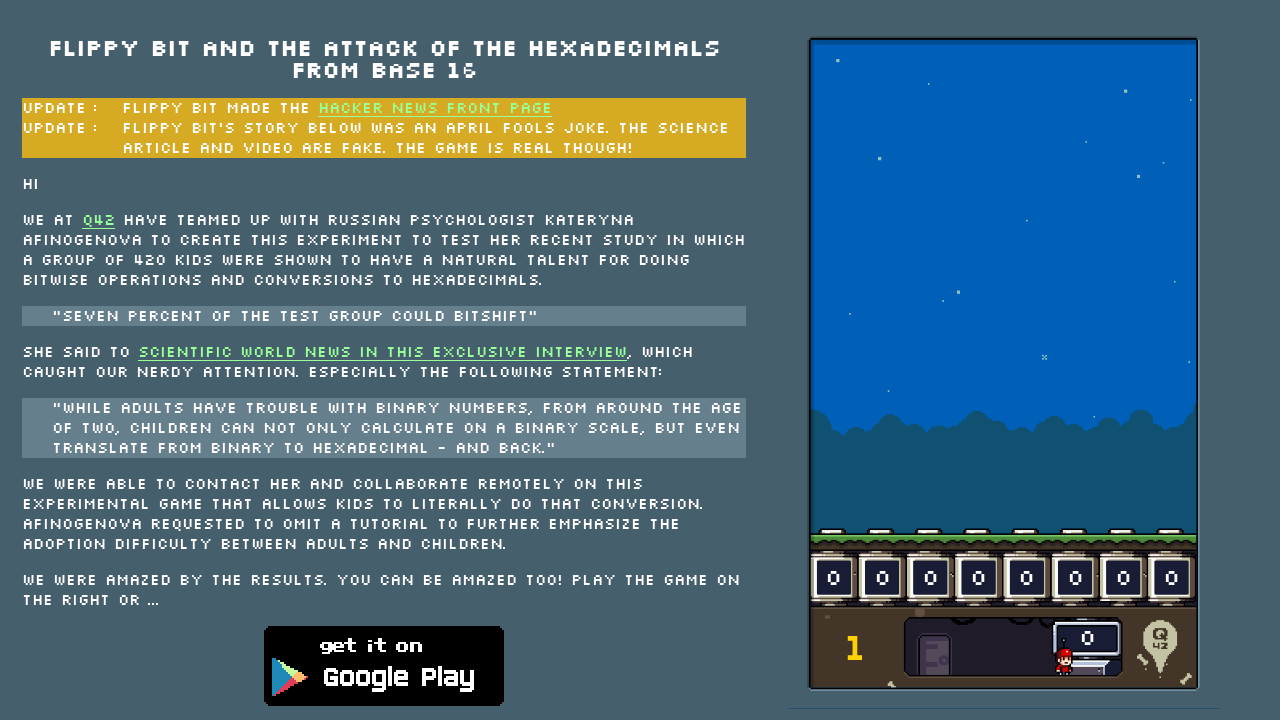

Located 0 enemies not under attack
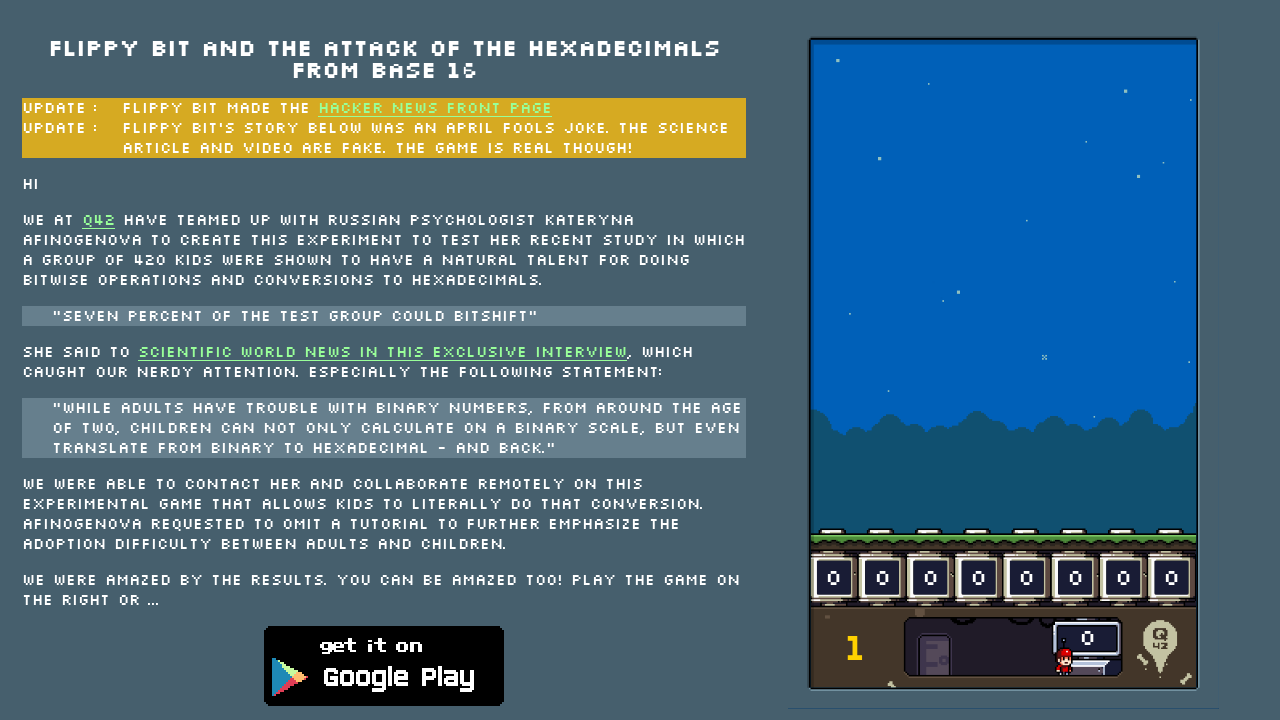

No enemies found, waited 500ms before next scan
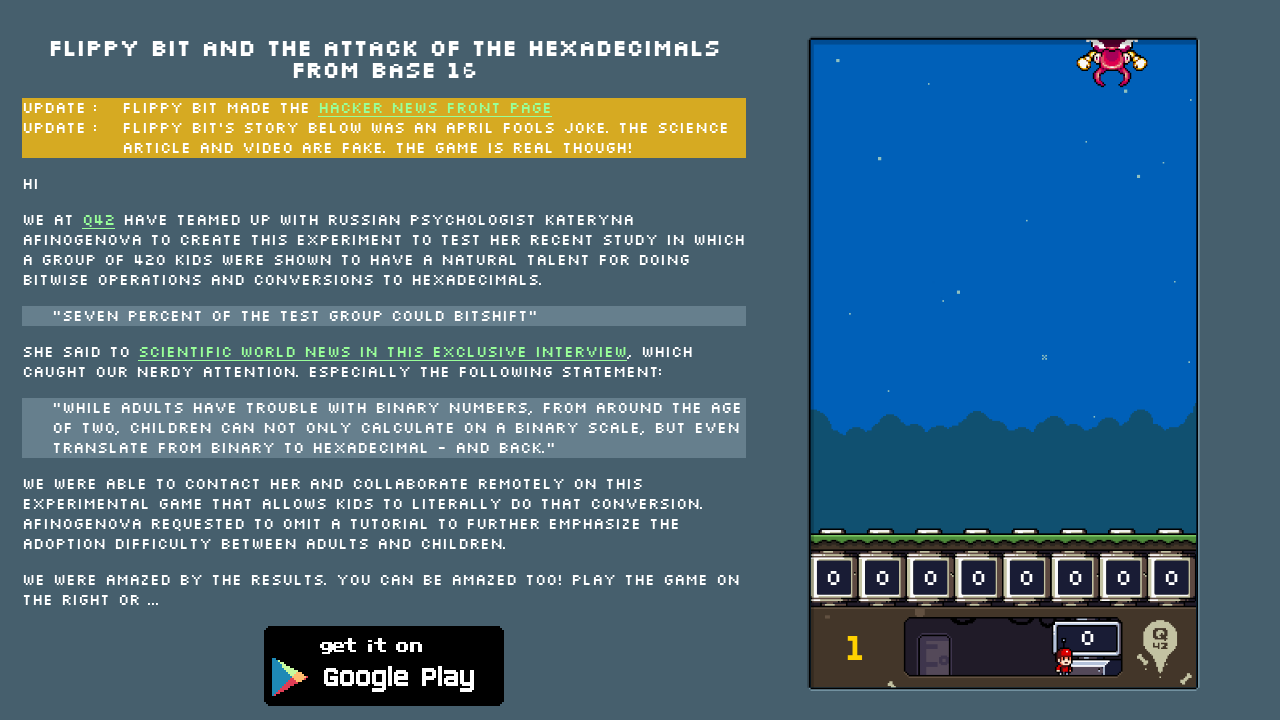

Located 1 enemies not under attack
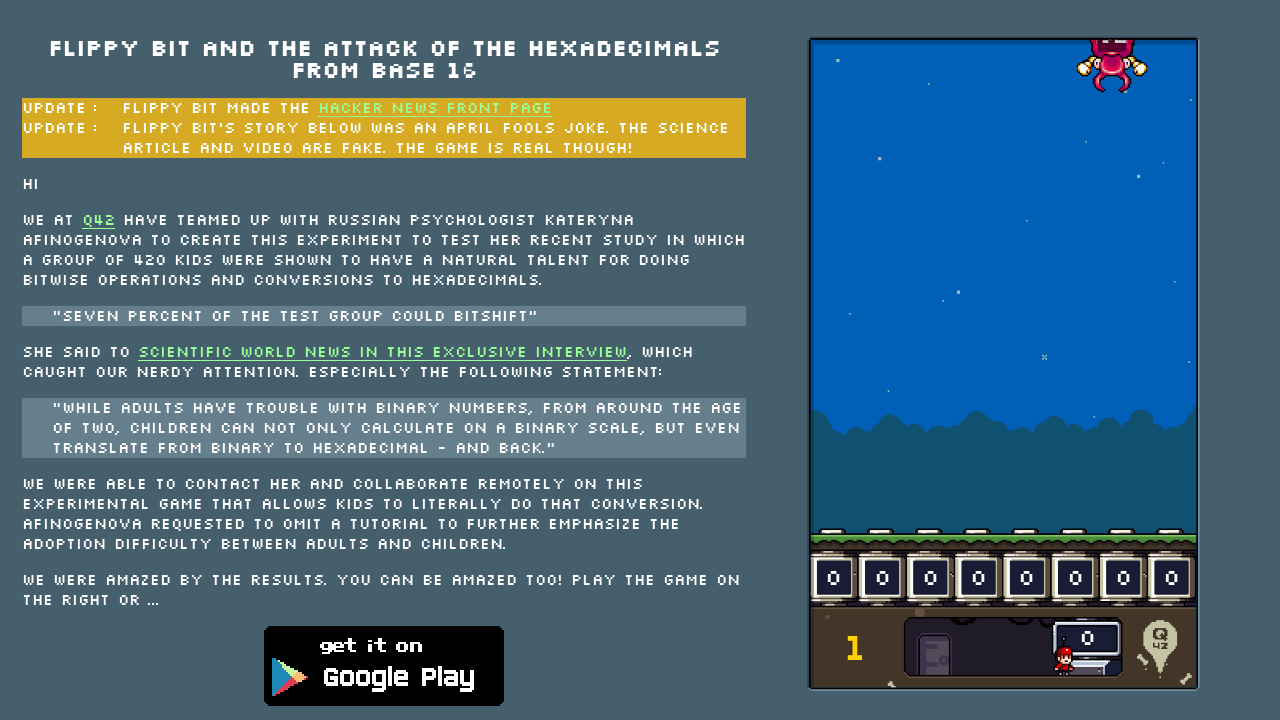

Found enemy with hex value: 92
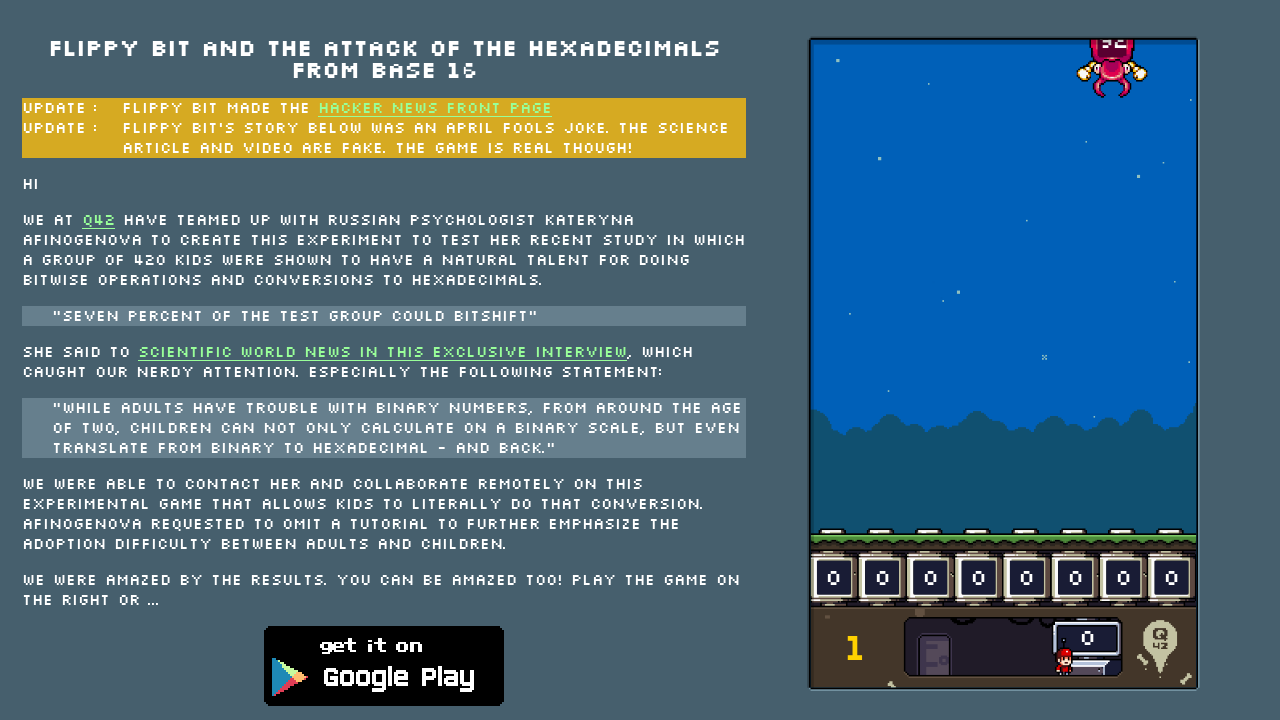

Pressed key 'j' to neutralize target with hex value 92
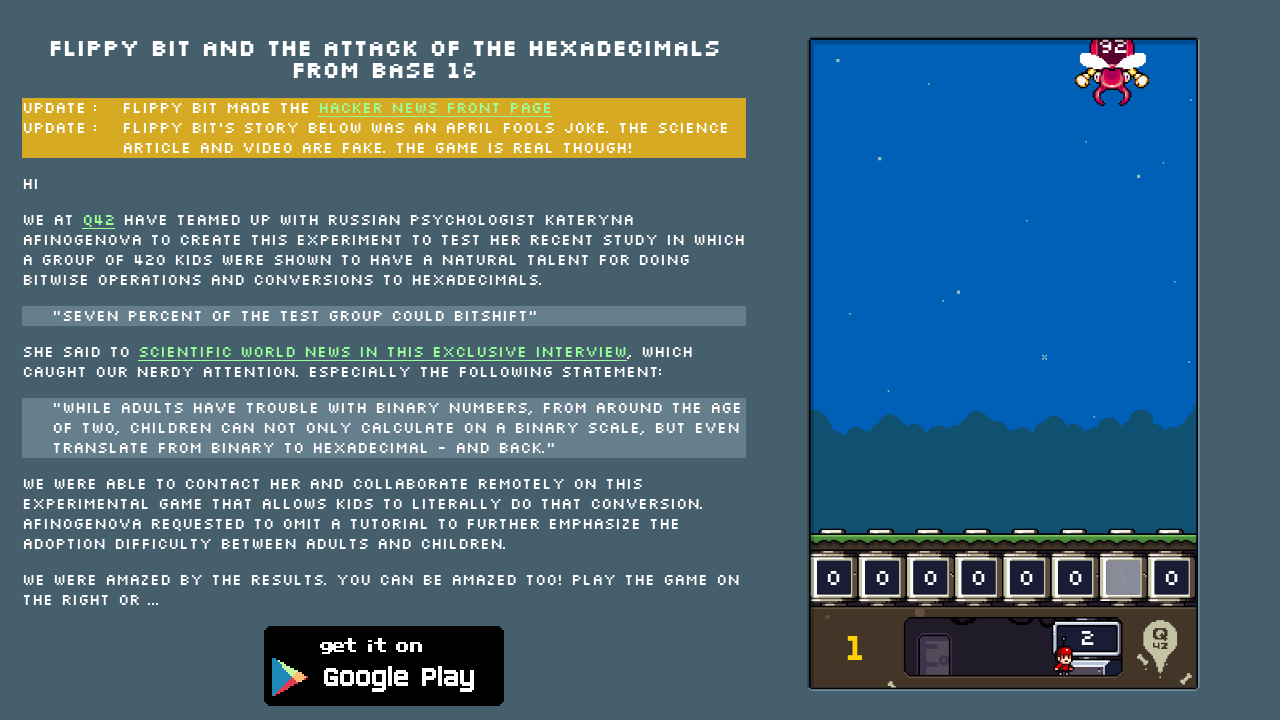

Waited 5ms between keystrokes
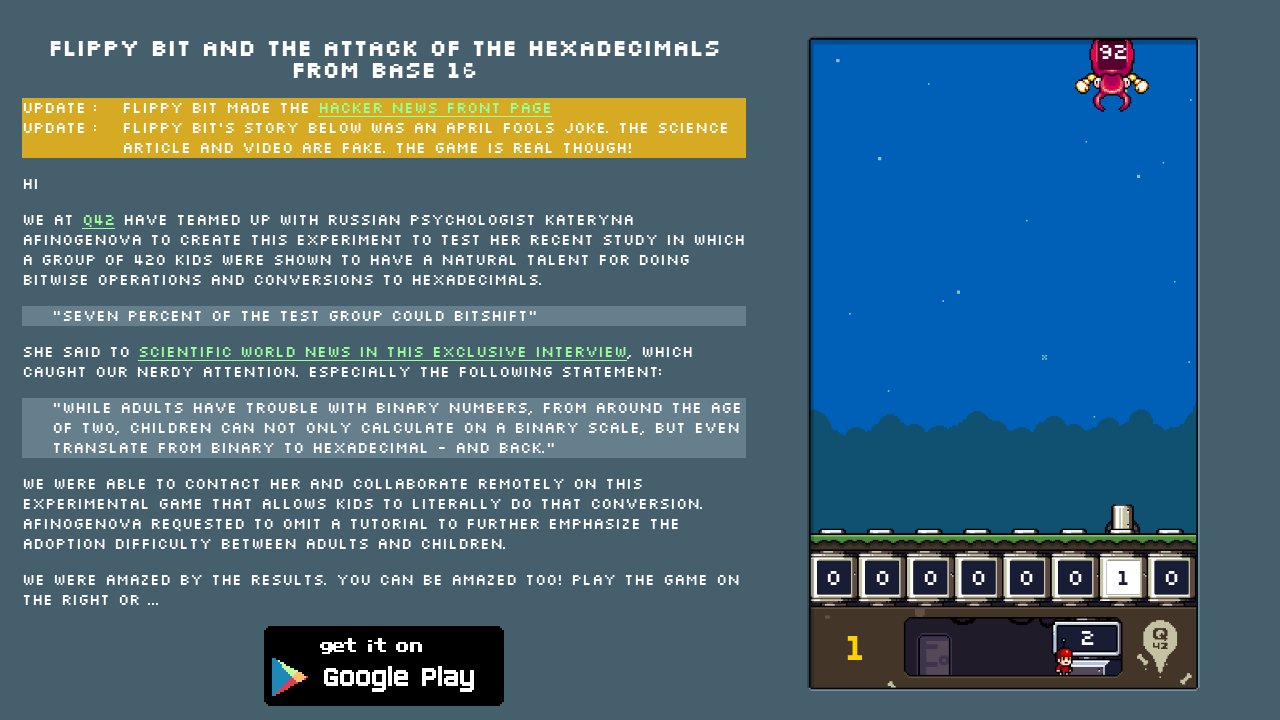

Pressed key 'f' to neutralize target with hex value 92
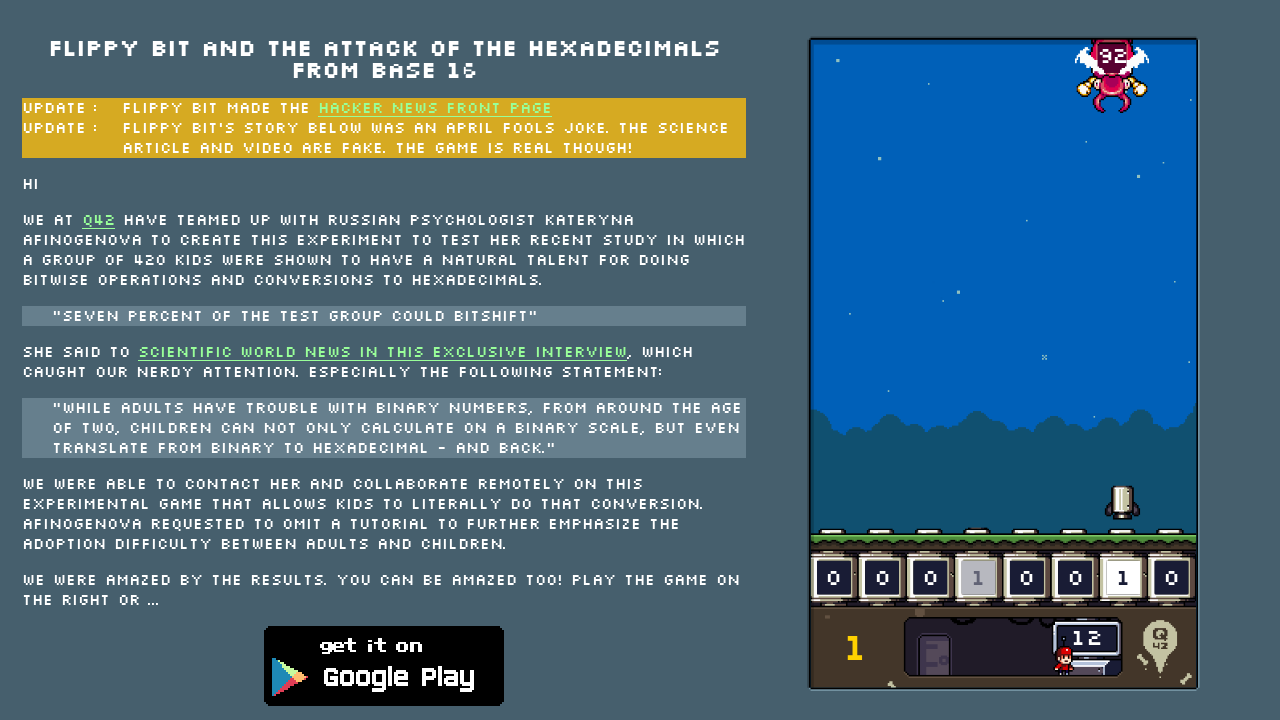

Waited 5ms between keystrokes
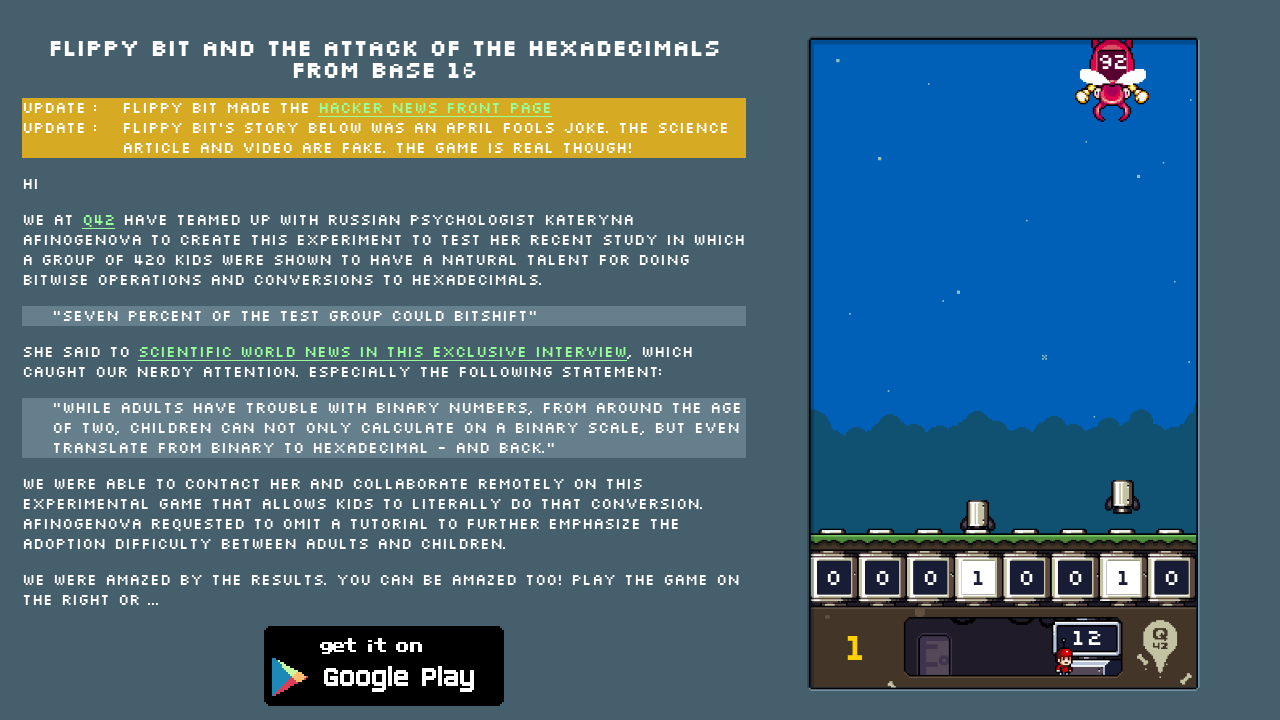

Pressed key 'a' to neutralize target with hex value 92
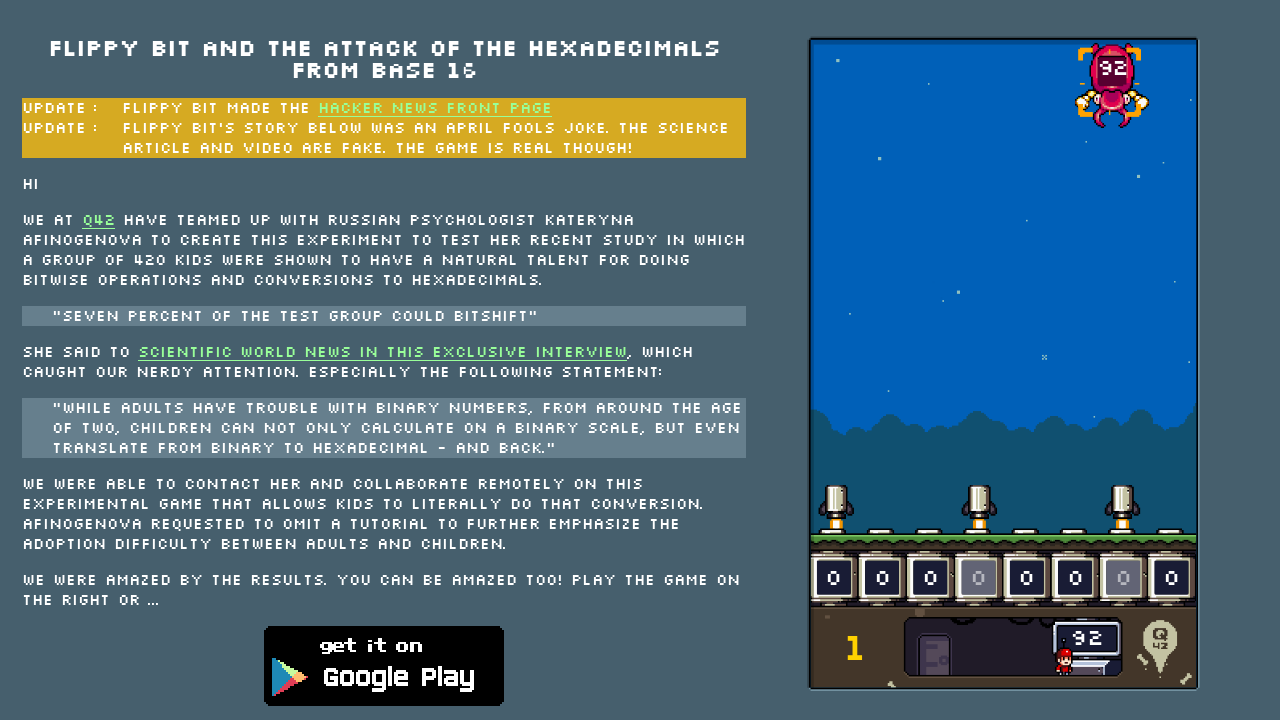

Waited 5ms between keystrokes
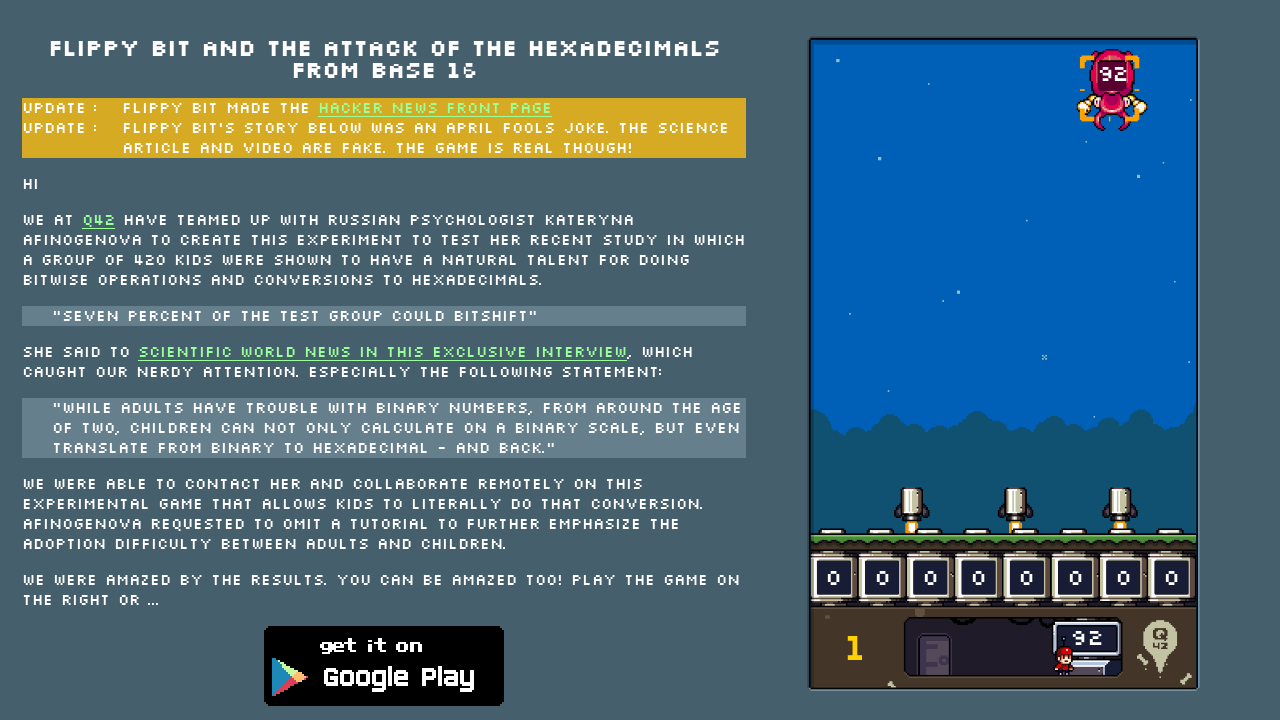

Located 0 enemies not under attack
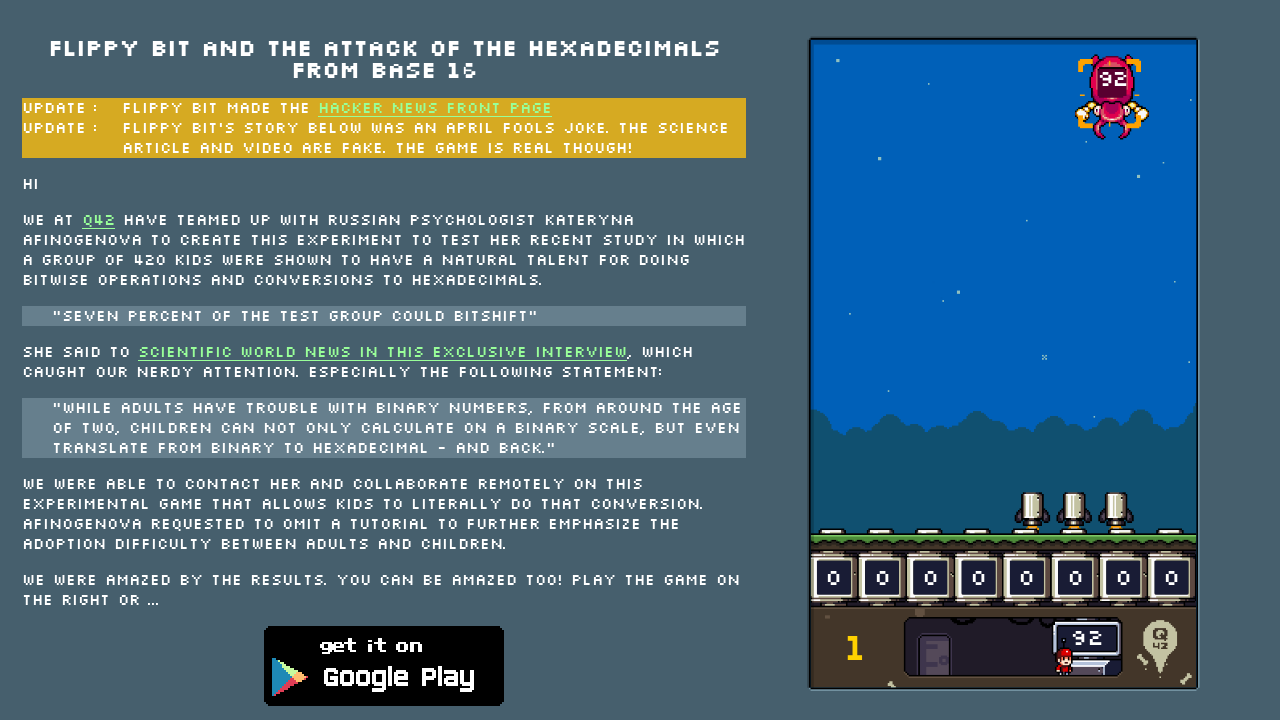

No enemies found, waited 500ms before next scan
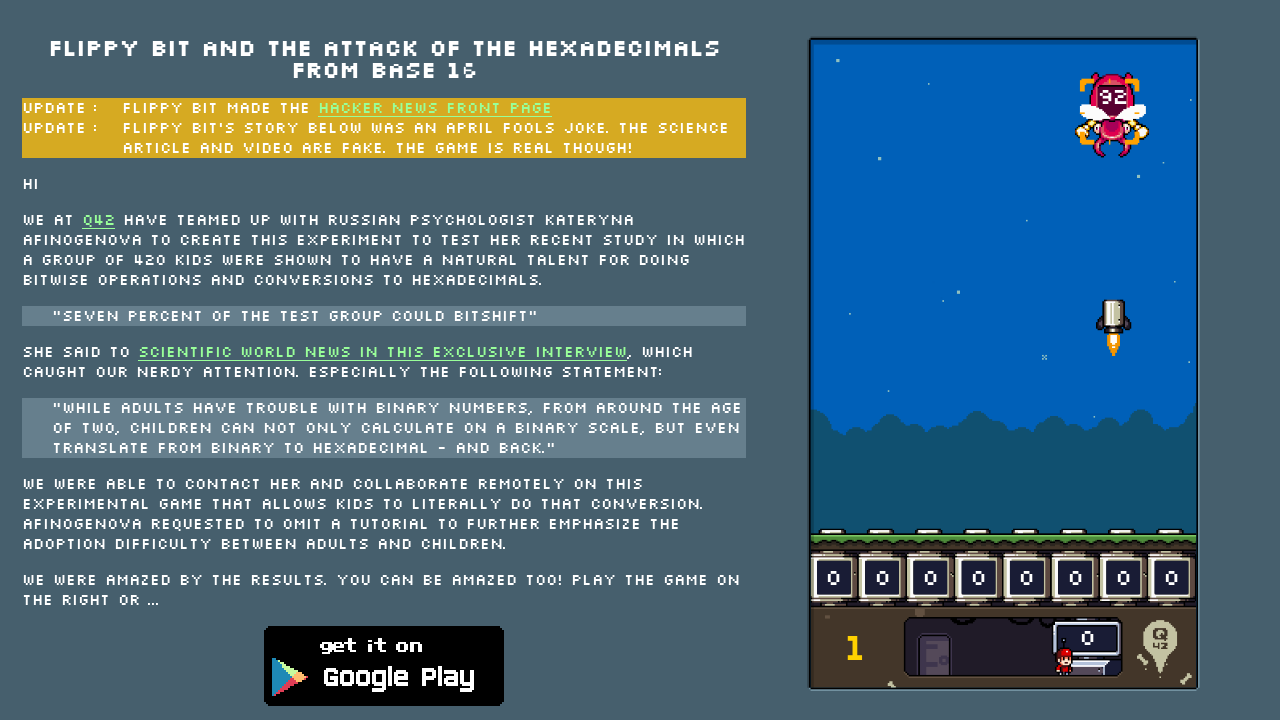

Located 0 enemies not under attack
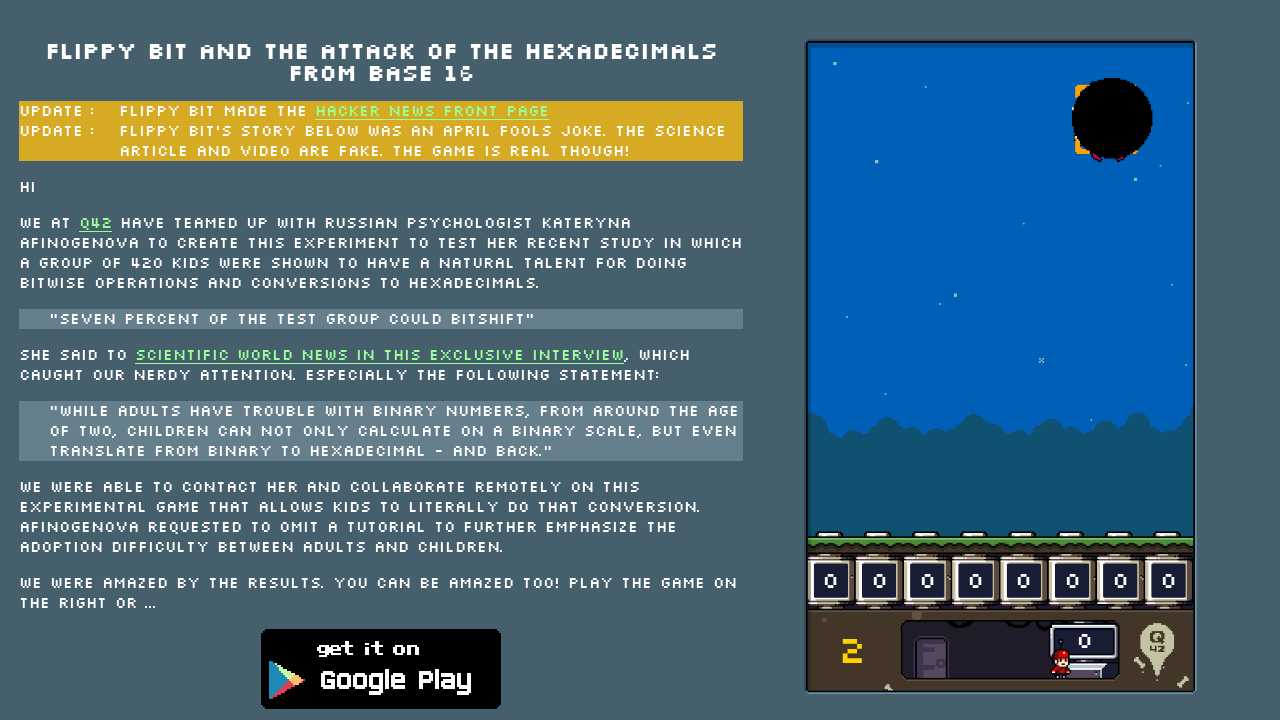

No enemies found, waited 500ms before next scan
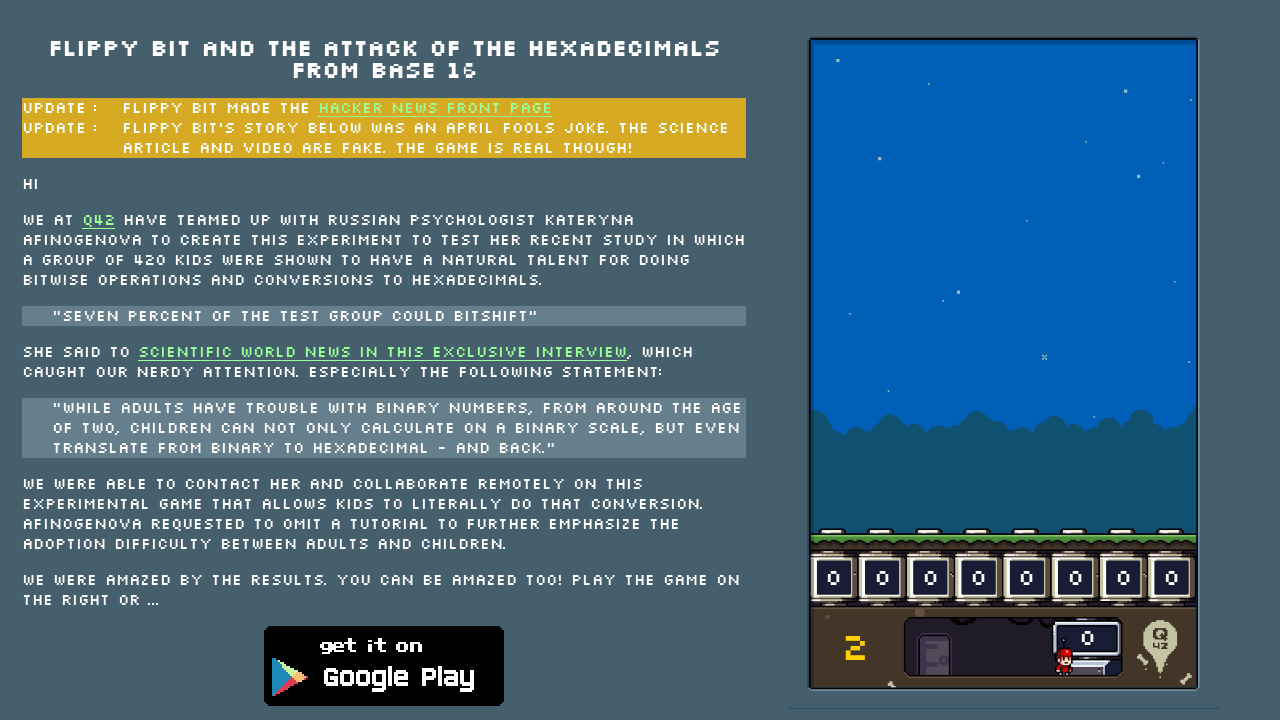

Located 1 enemies not under attack
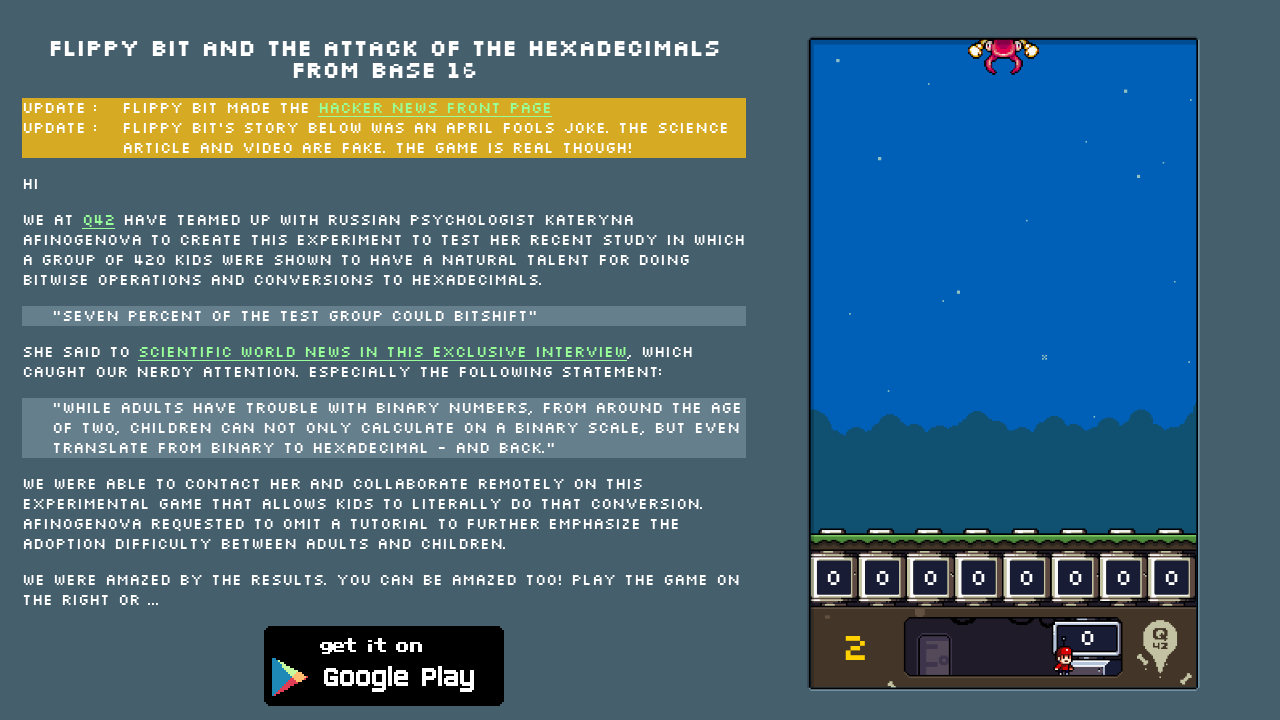

Found enemy with hex value: 22
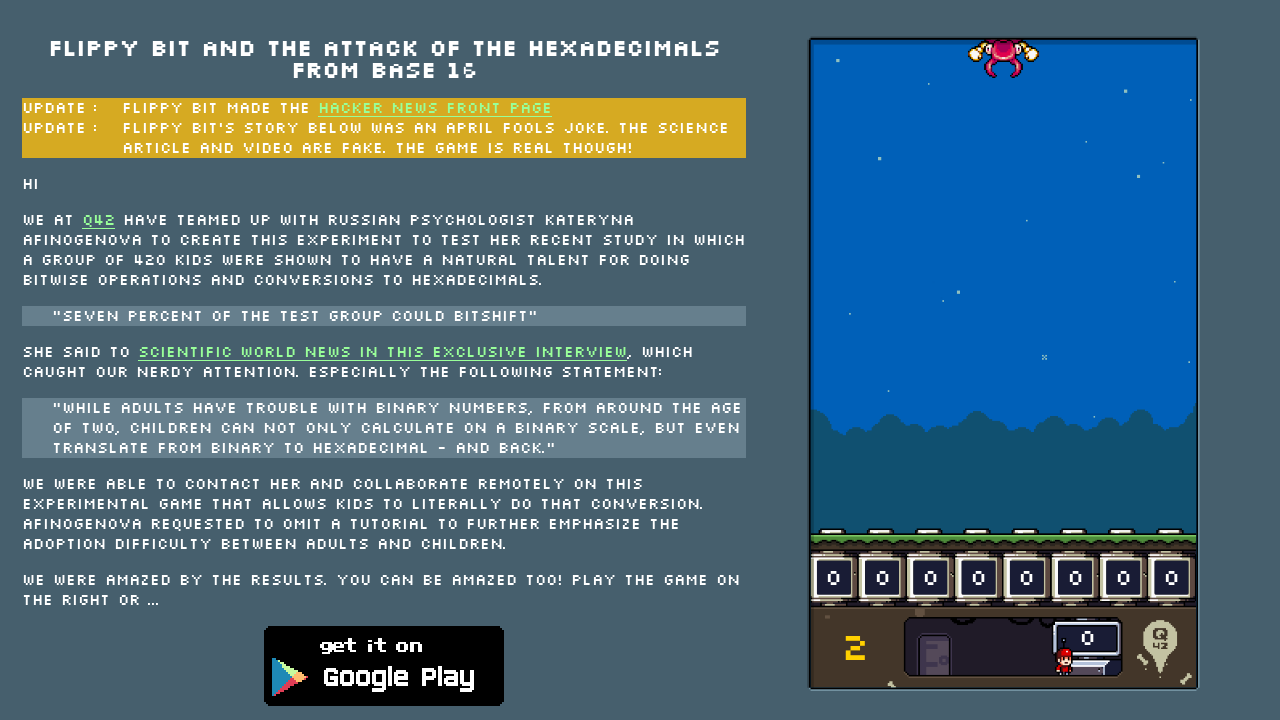

Pressed key 'j' to neutralize target with hex value 22
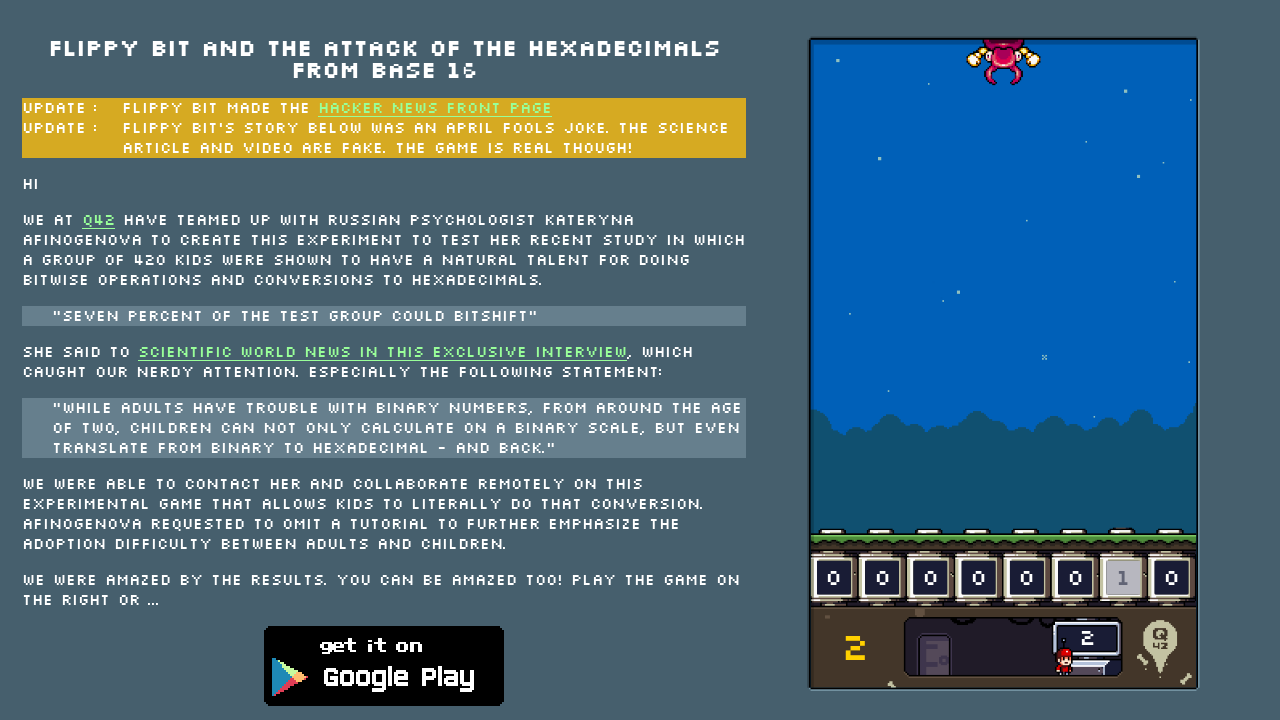

Waited 5ms between keystrokes
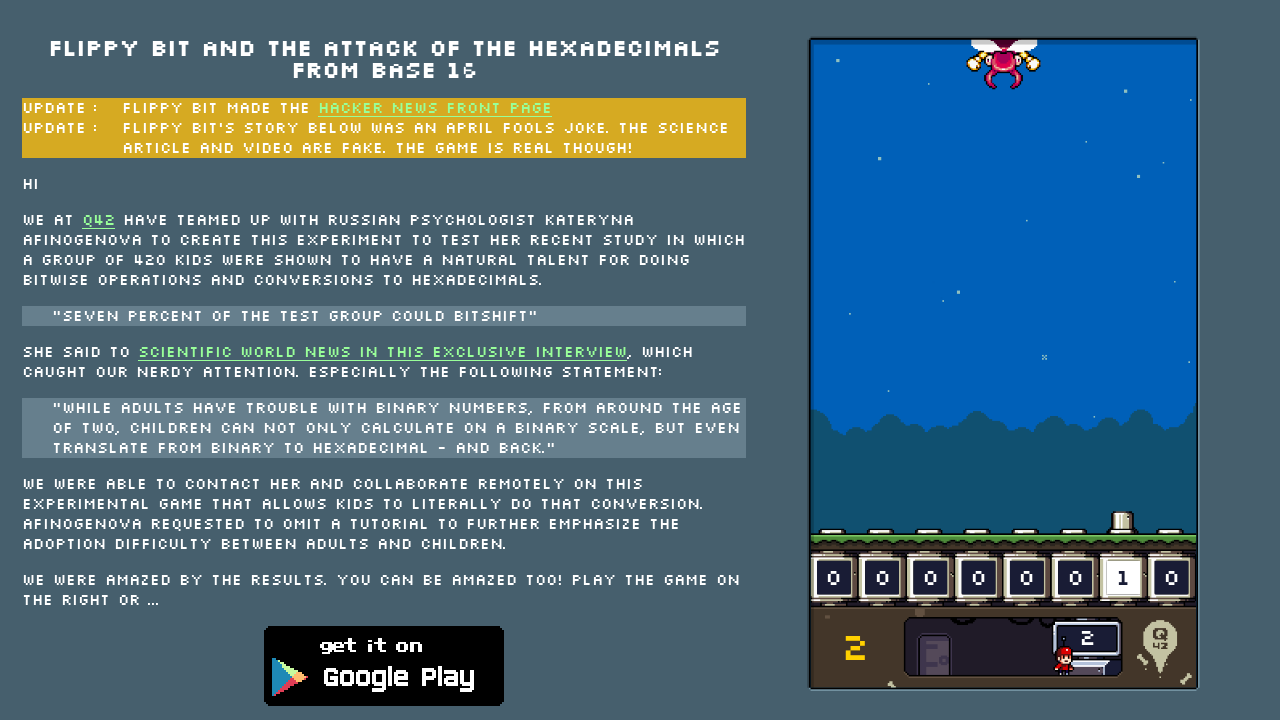

Pressed key 'd' to neutralize target with hex value 22
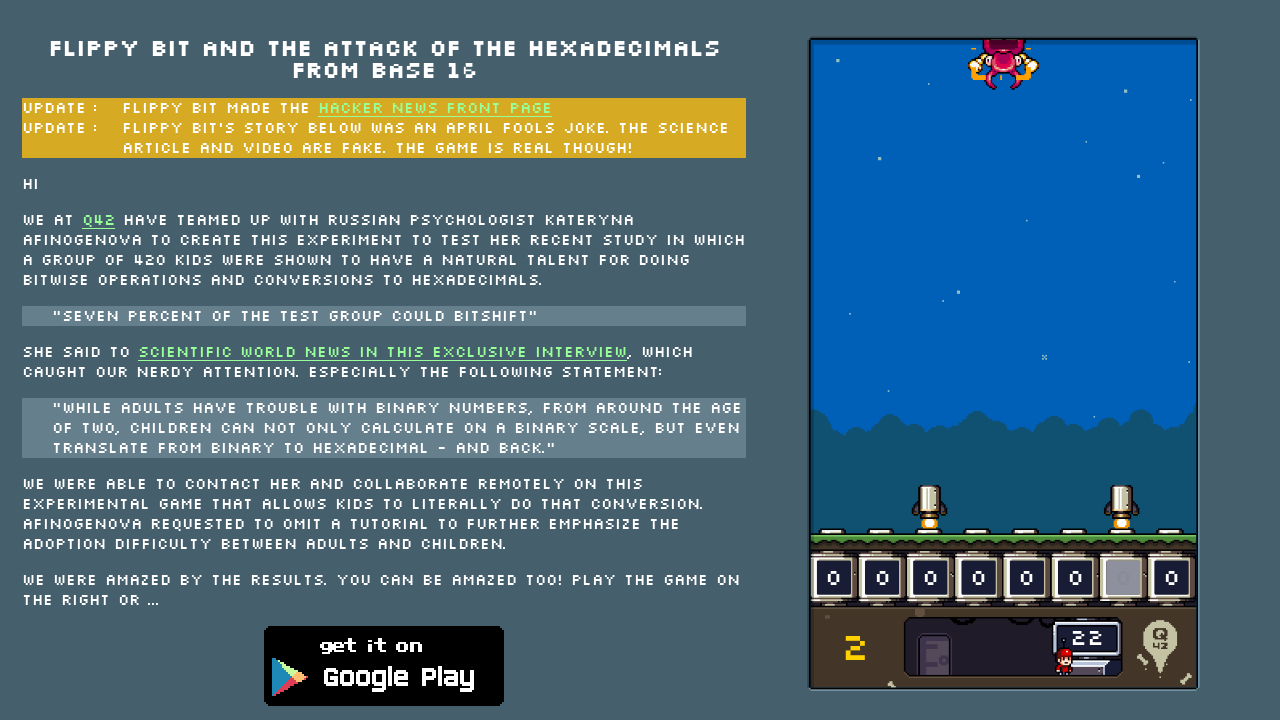

Waited 5ms between keystrokes
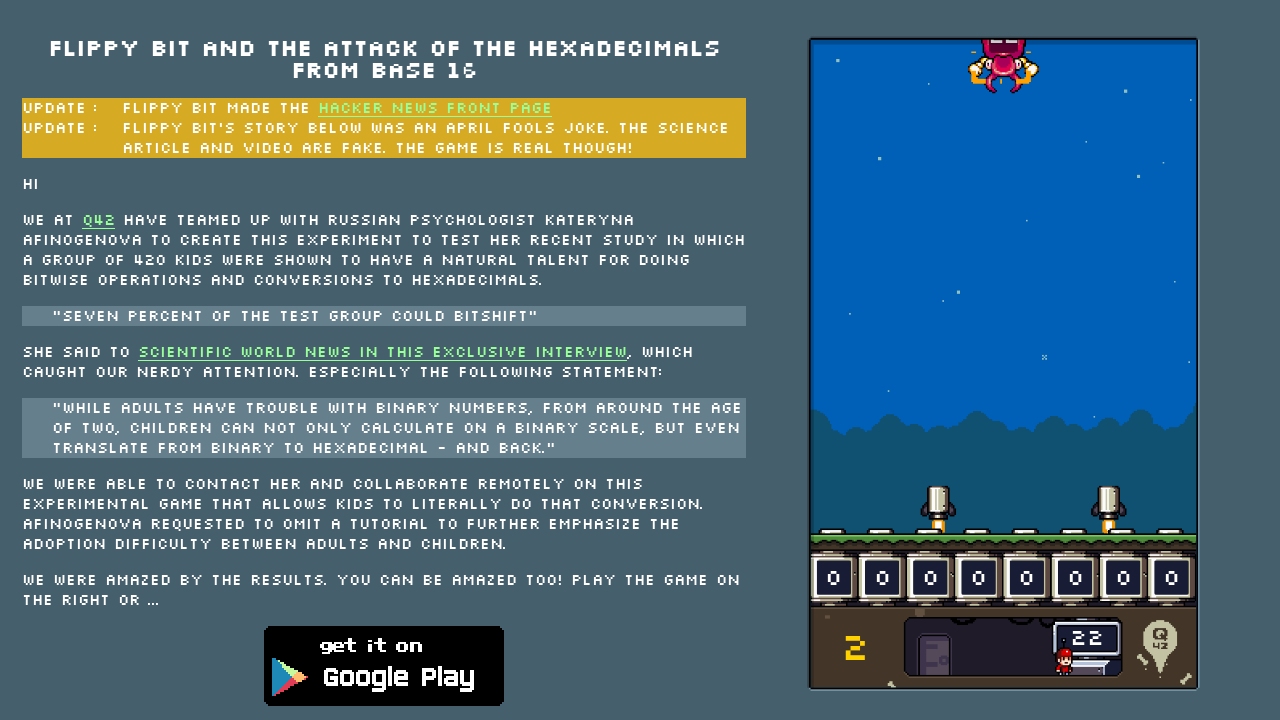

Located 0 enemies not under attack
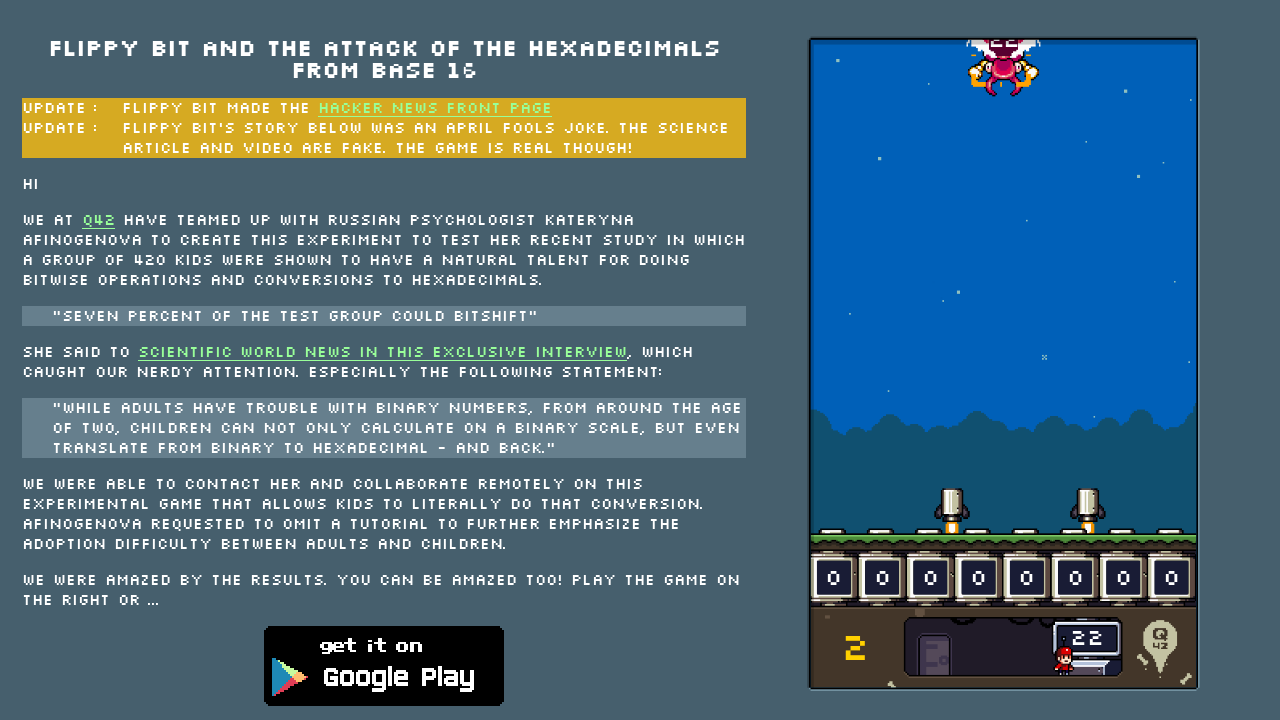

No enemies found, waited 500ms before next scan
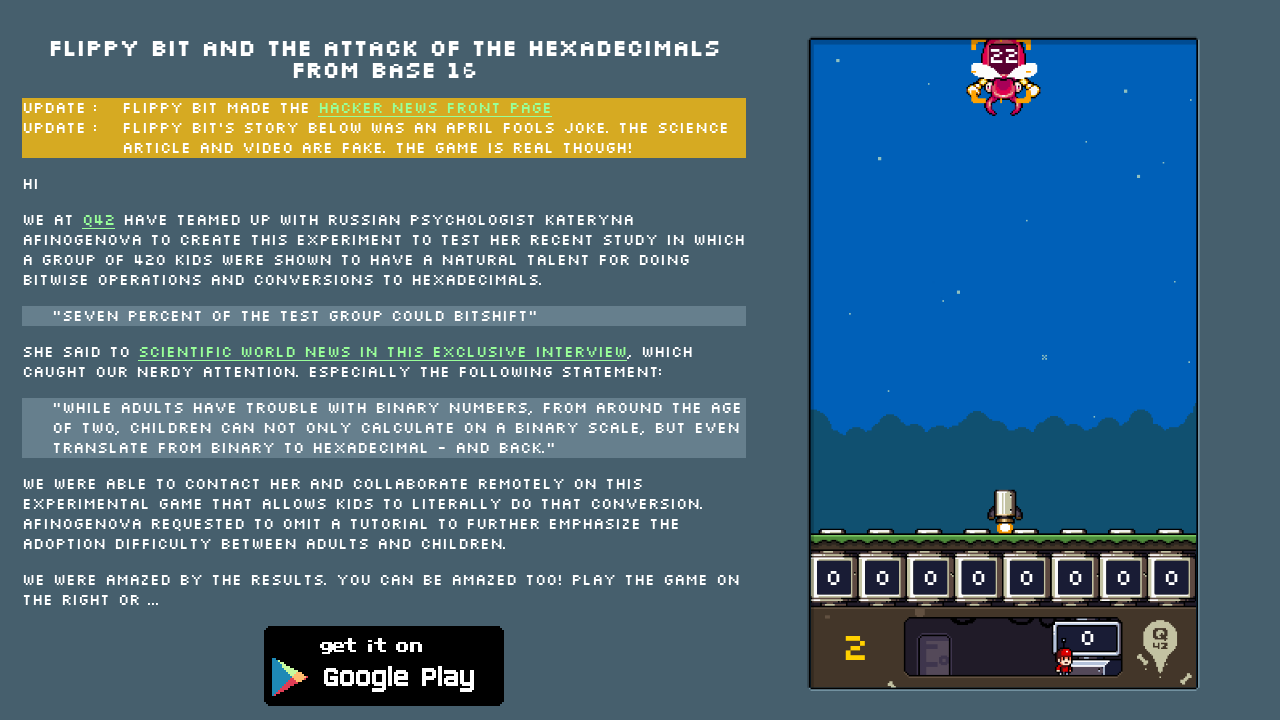

Located 0 enemies not under attack
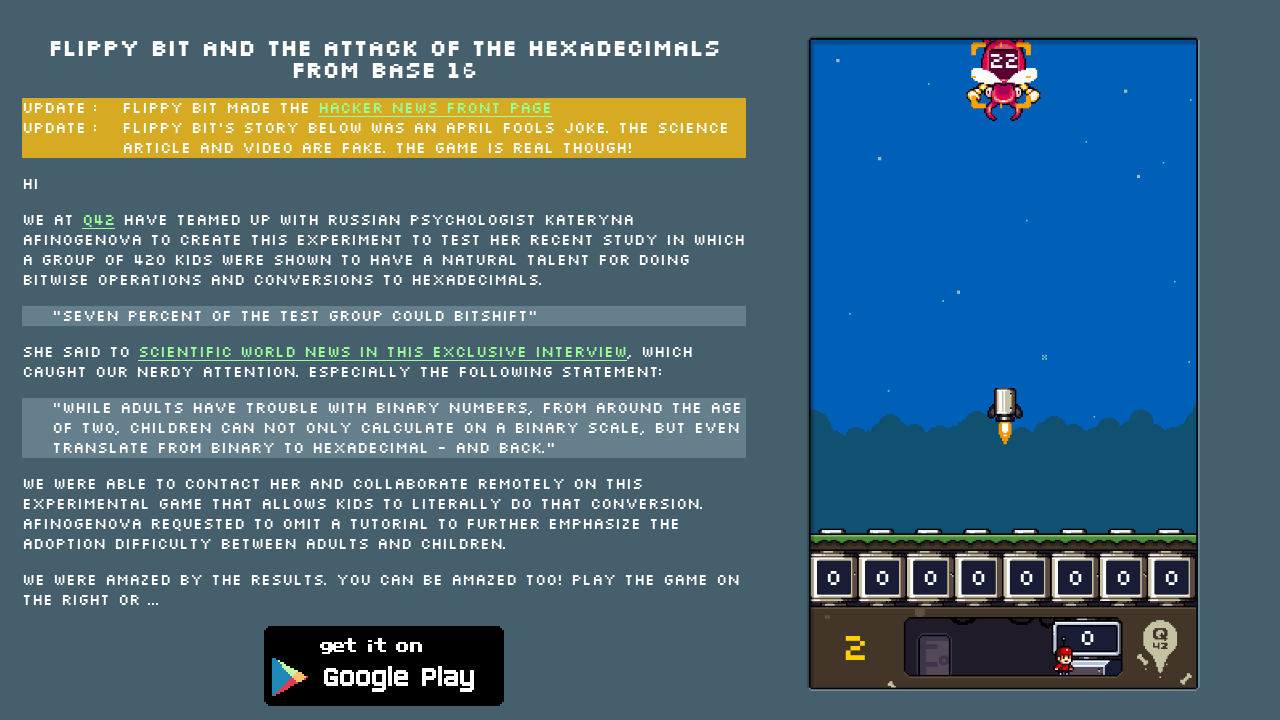

No enemies found, waited 500ms before next scan
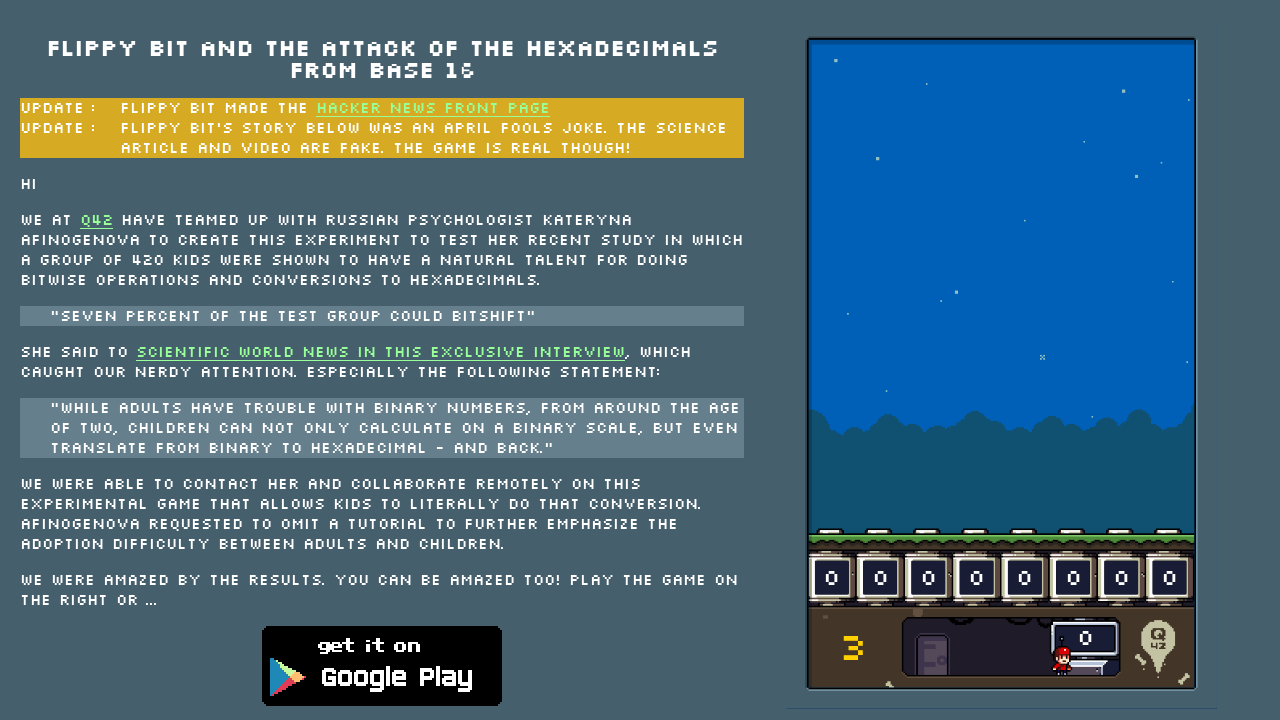

Located 0 enemies not under attack
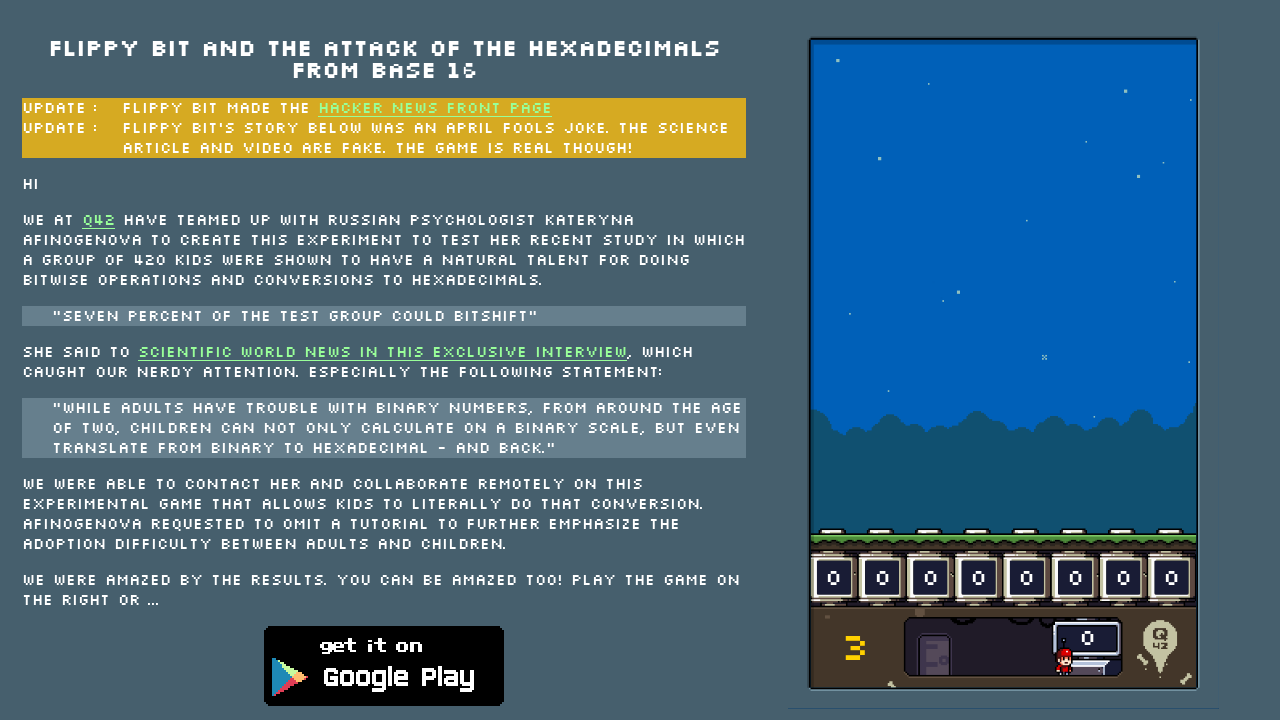

No enemies found, waited 500ms before next scan
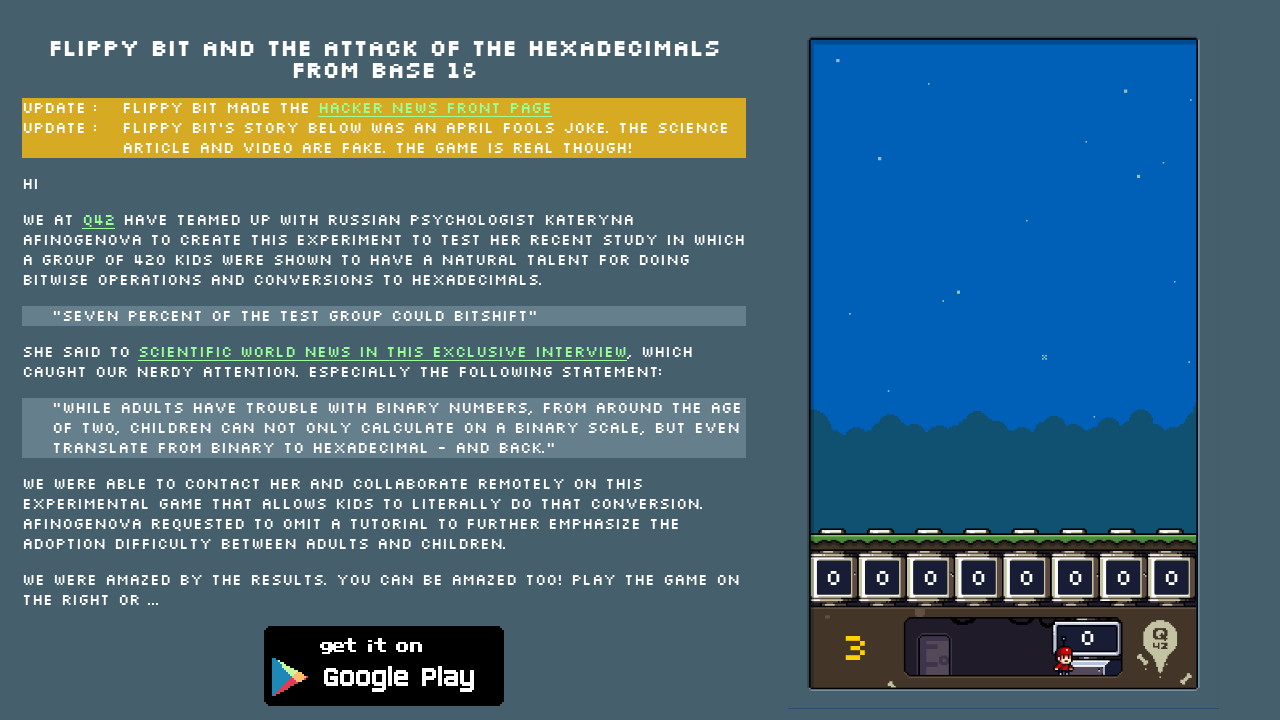

Located 0 enemies not under attack
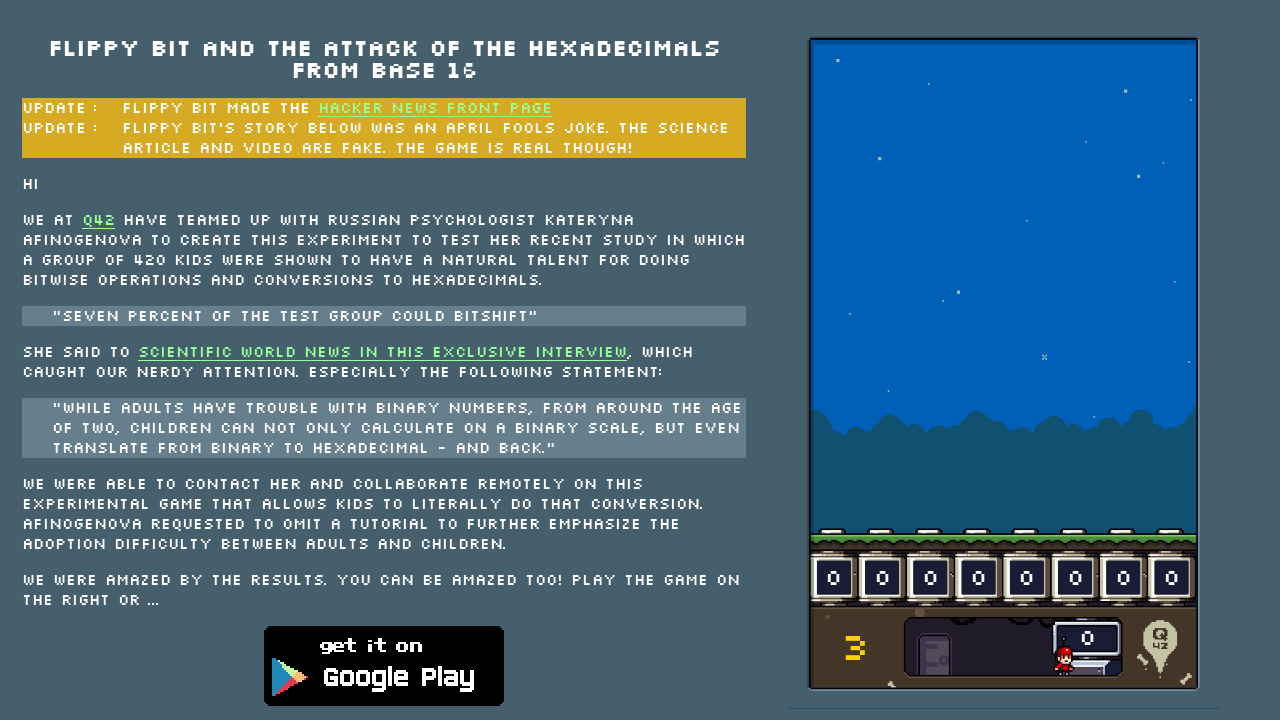

No enemies found, waited 500ms before next scan
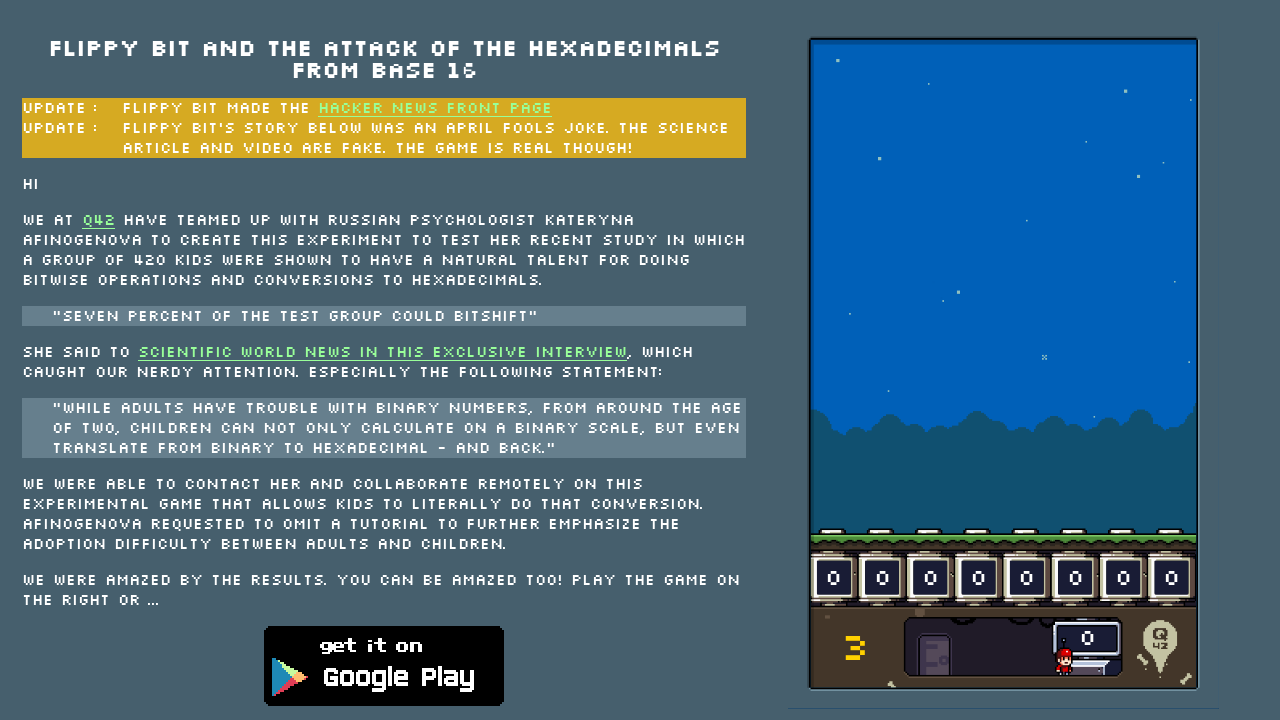

Located 0 enemies not under attack
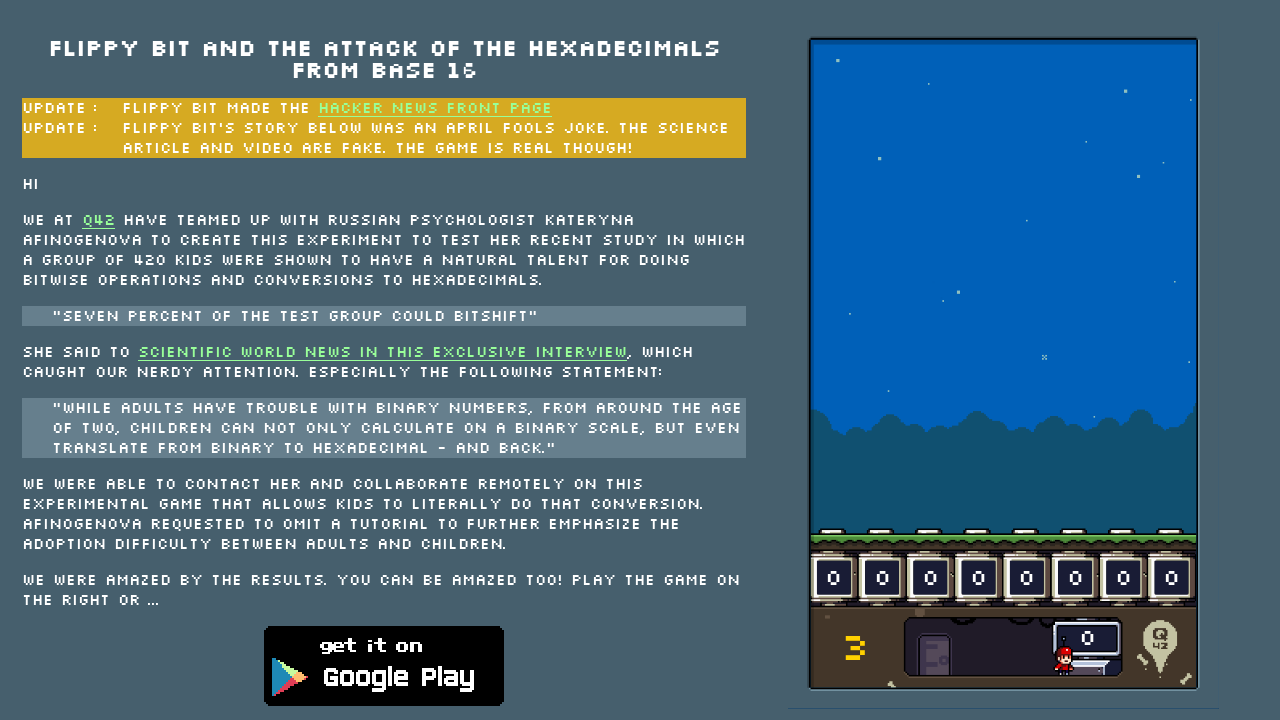

No enemies found, waited 500ms before next scan
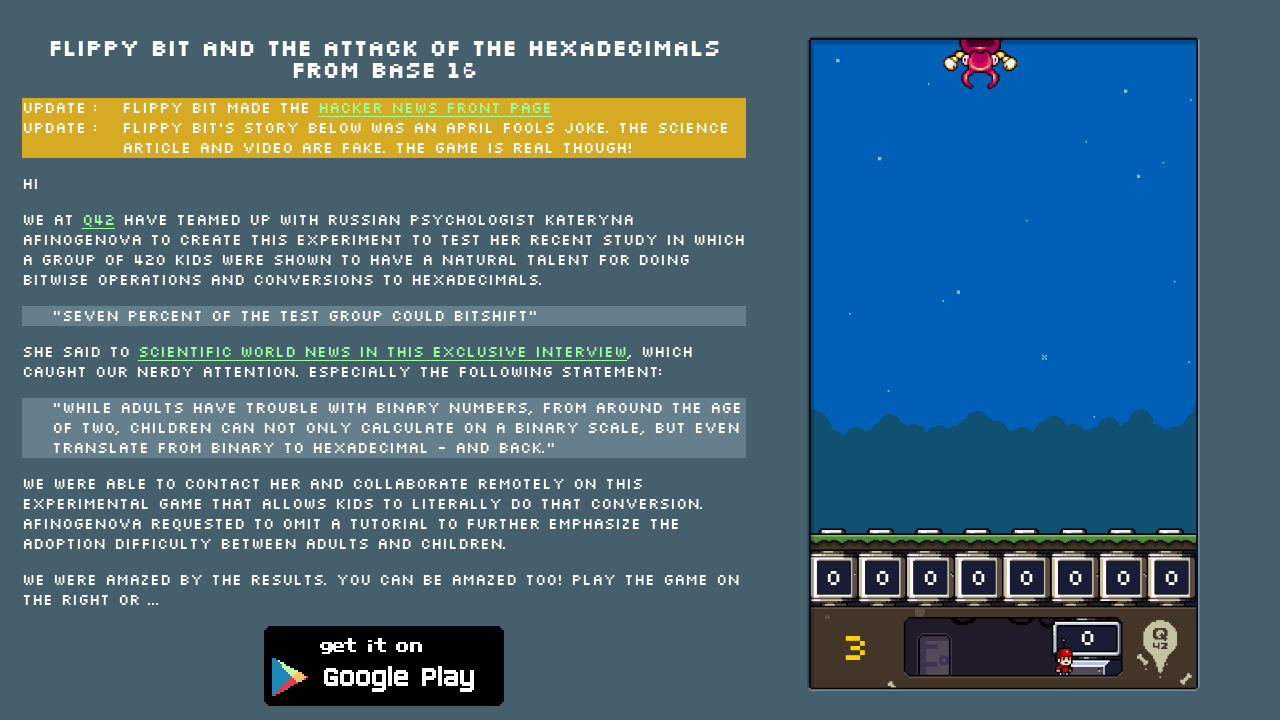

Located 1 enemies not under attack
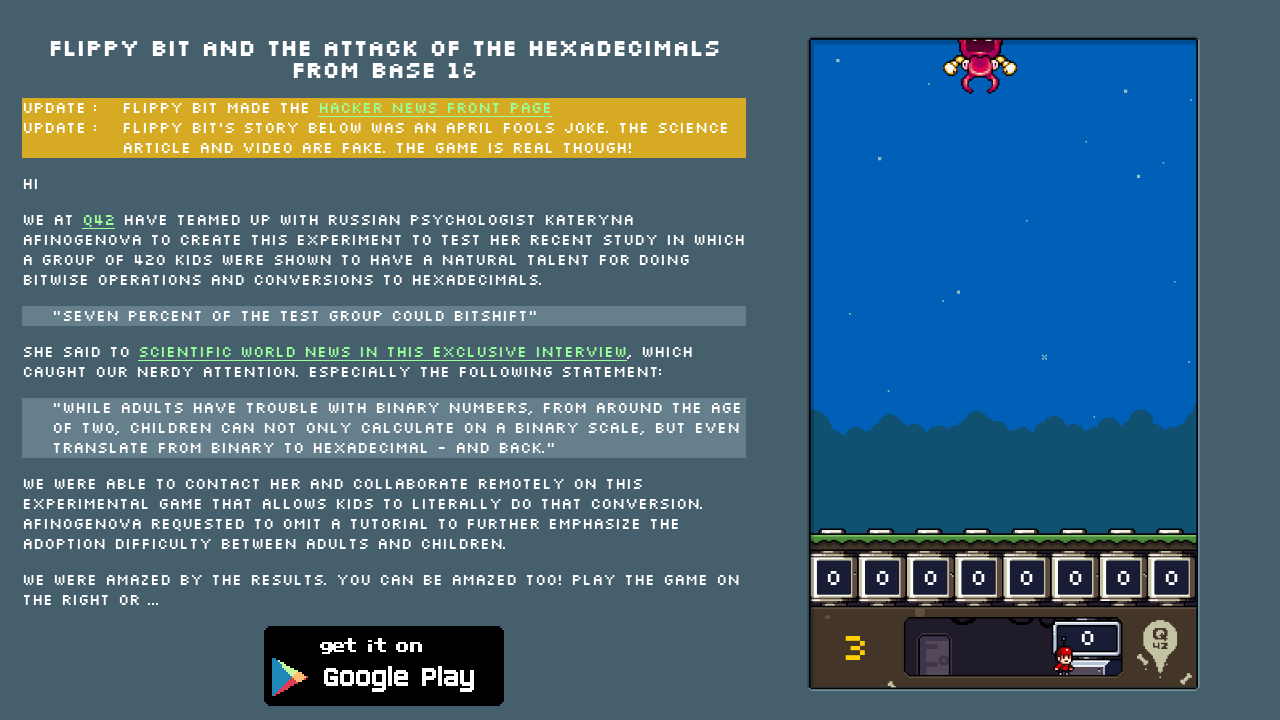

Found enemy with hex value: 48
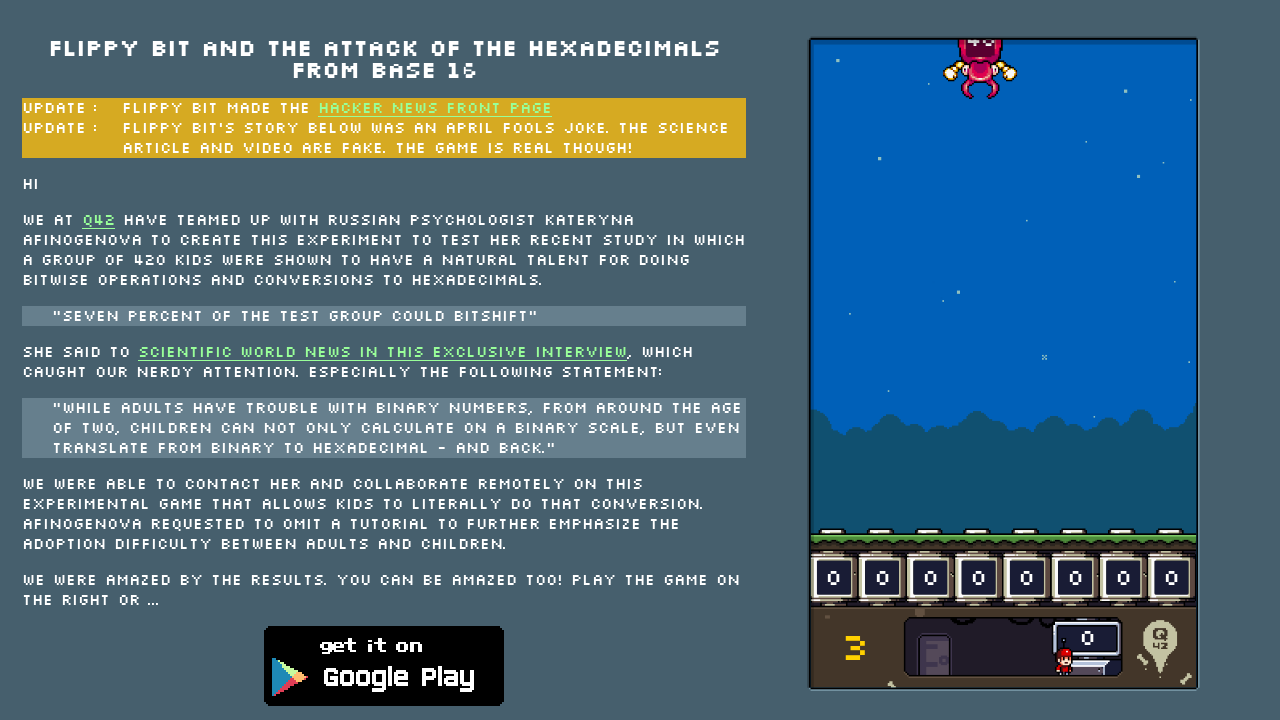

Pressed key 'g' to neutralize target with hex value 48
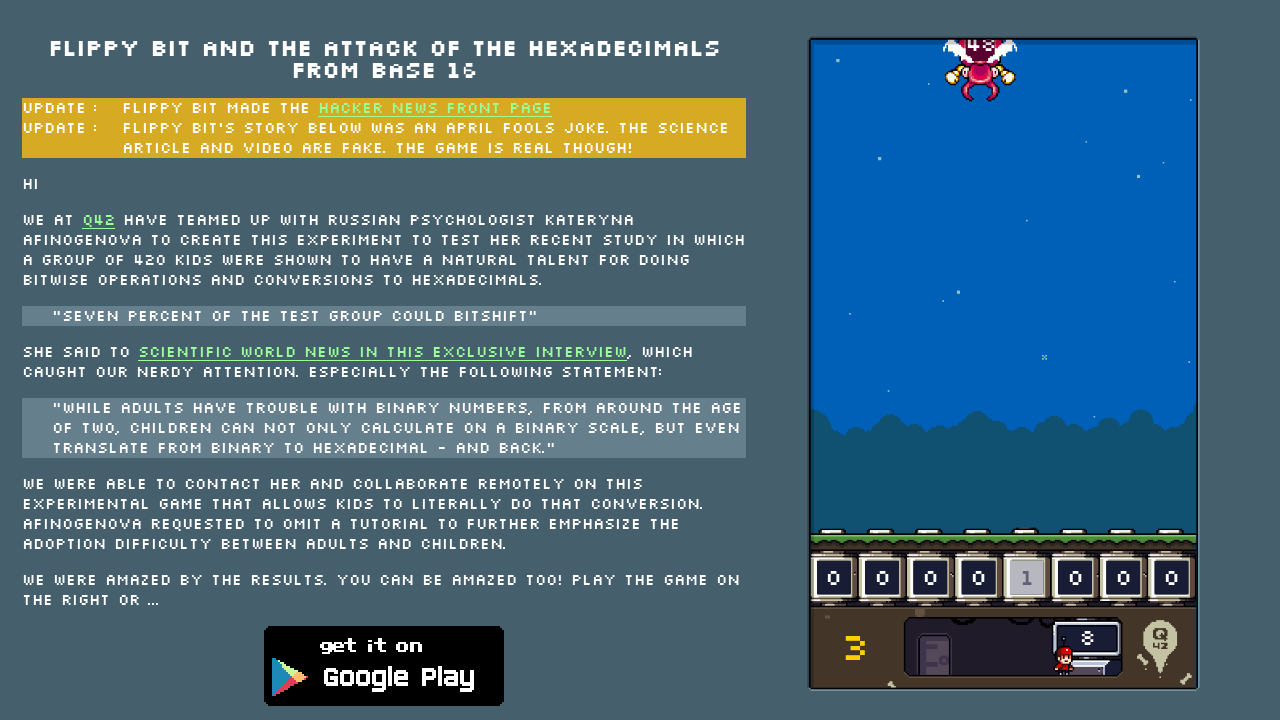

Waited 5ms between keystrokes
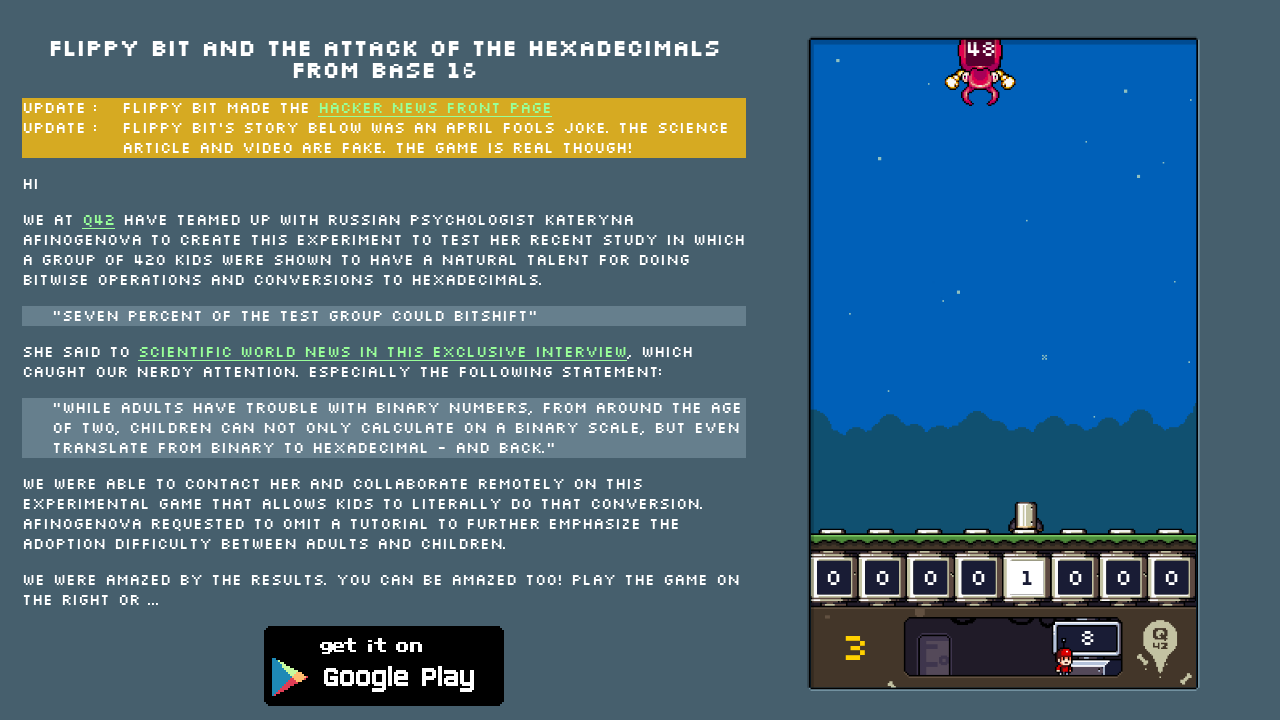

Pressed key 's' to neutralize target with hex value 48
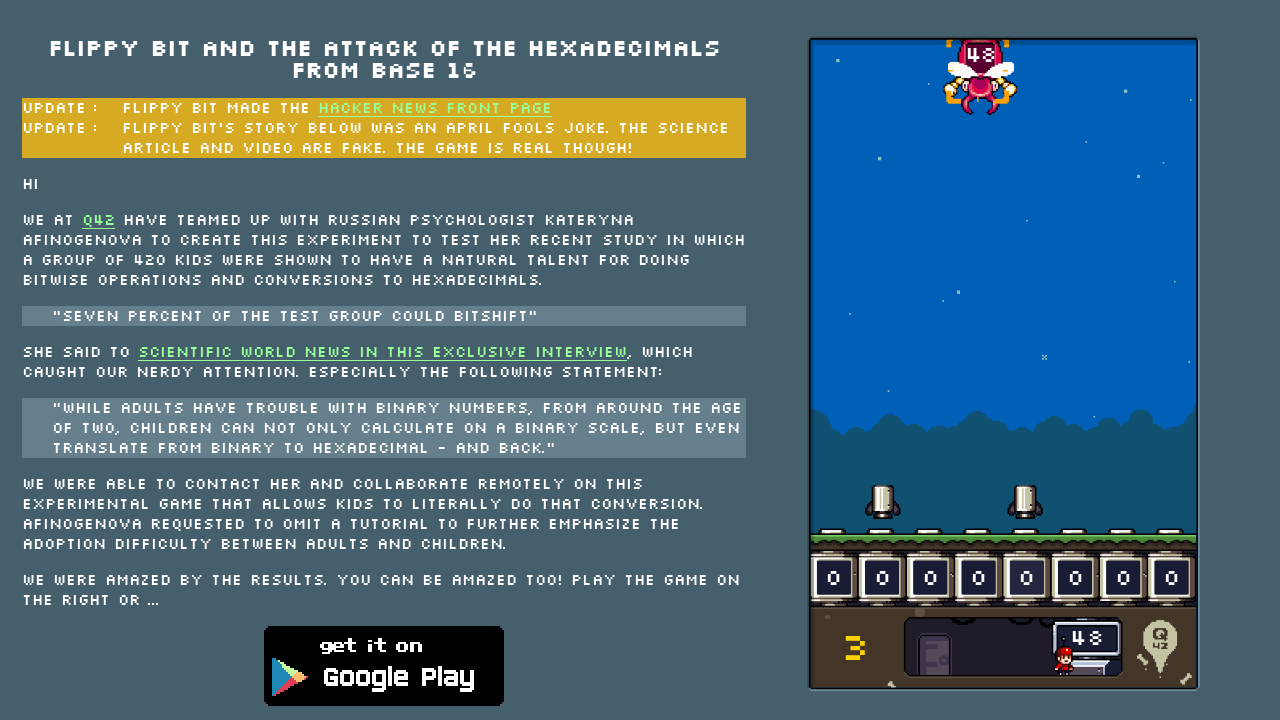

Waited 5ms between keystrokes
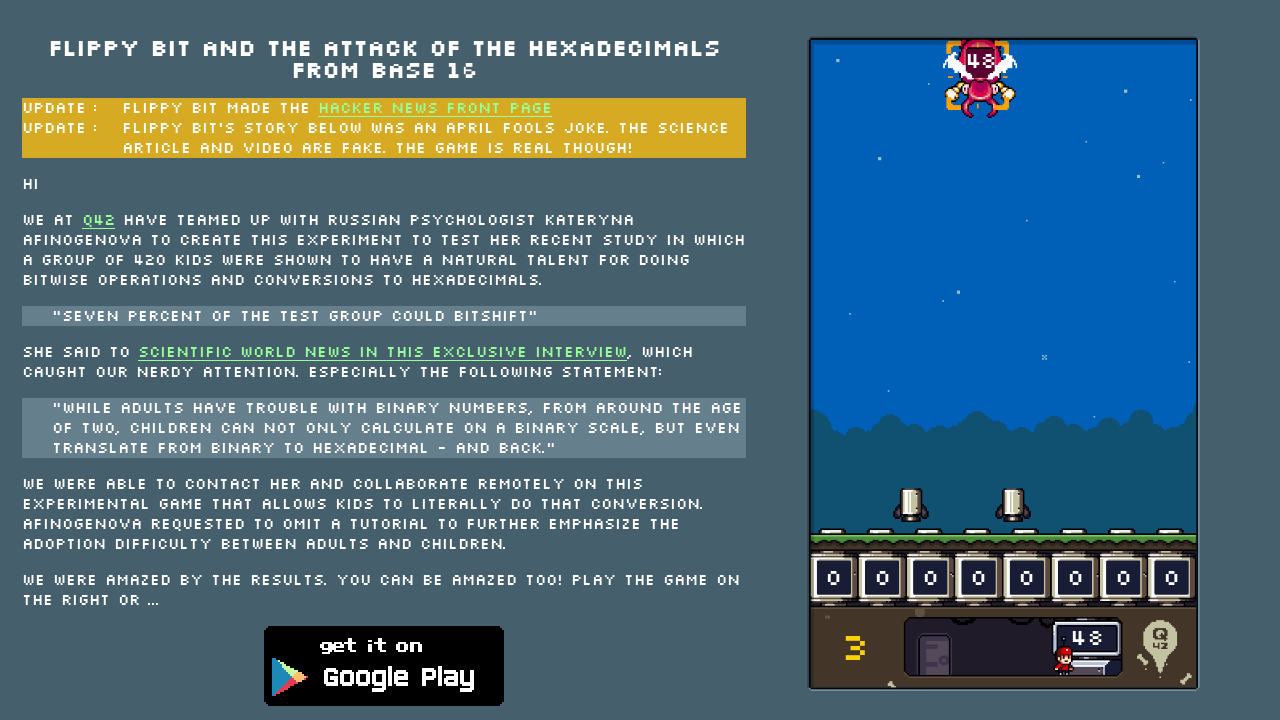

Located 0 enemies not under attack
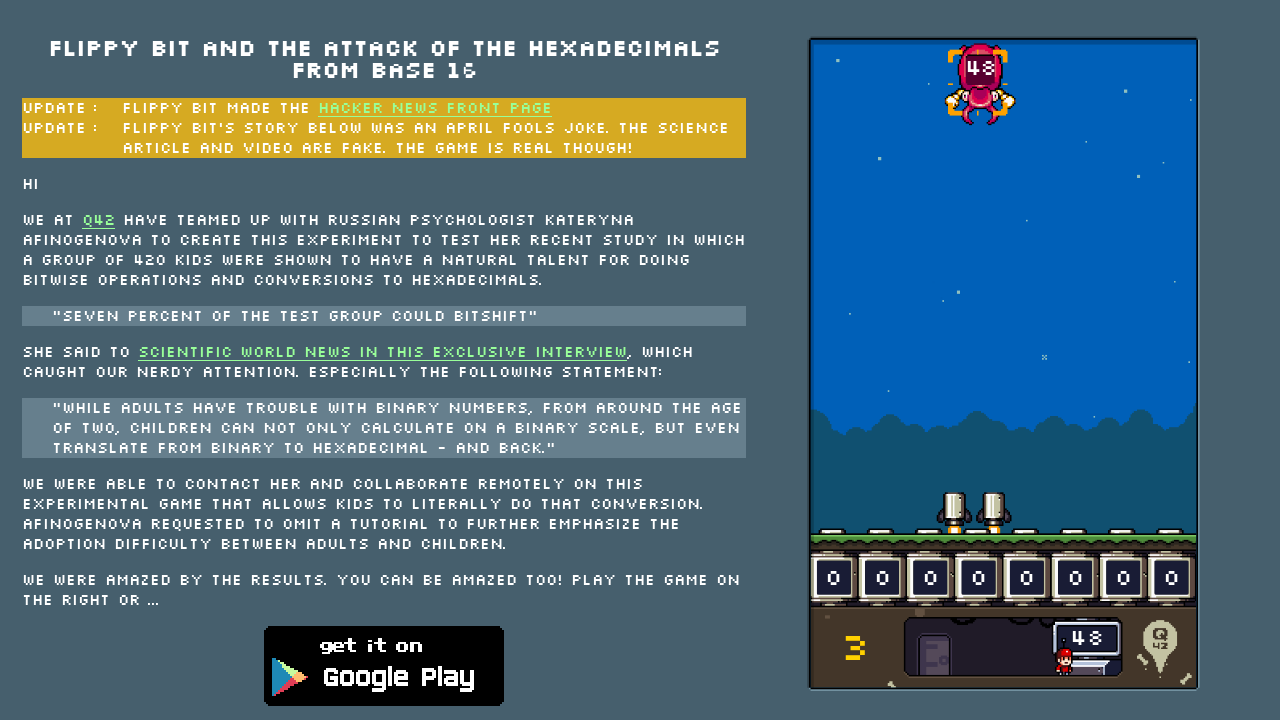

No enemies found, waited 500ms before next scan
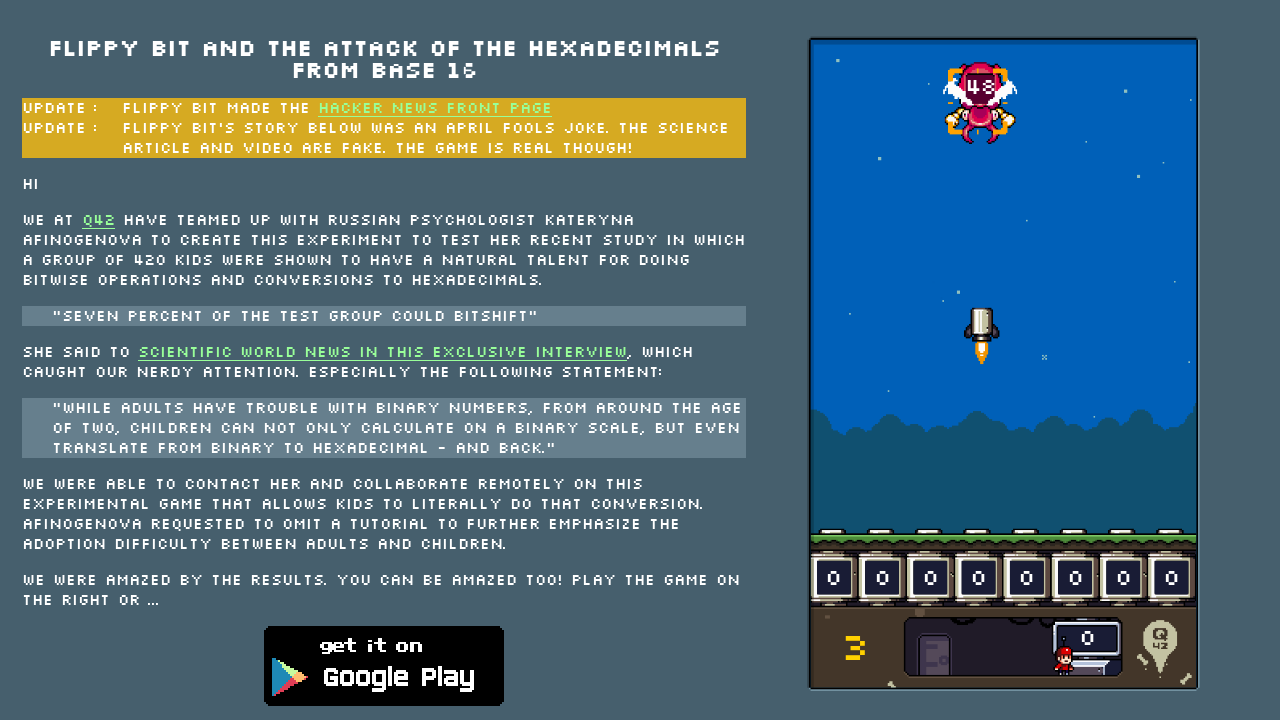

Located 0 enemies not under attack
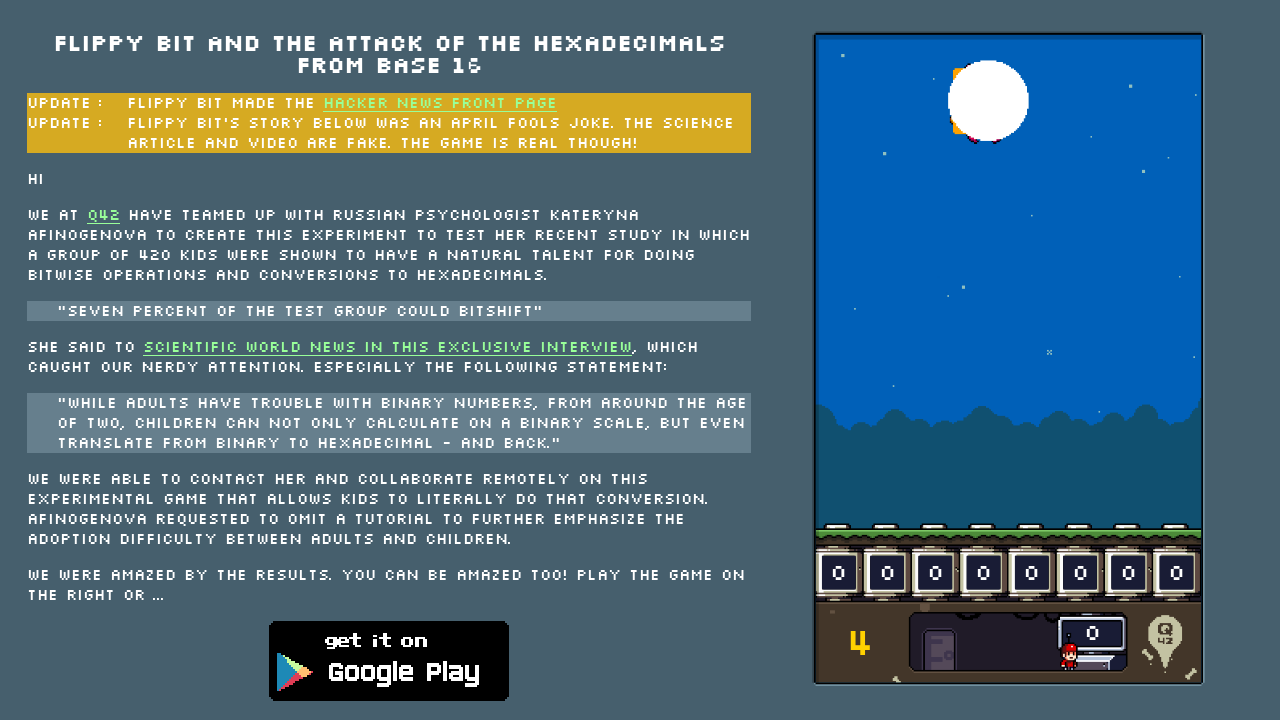

No enemies found, waited 500ms before next scan
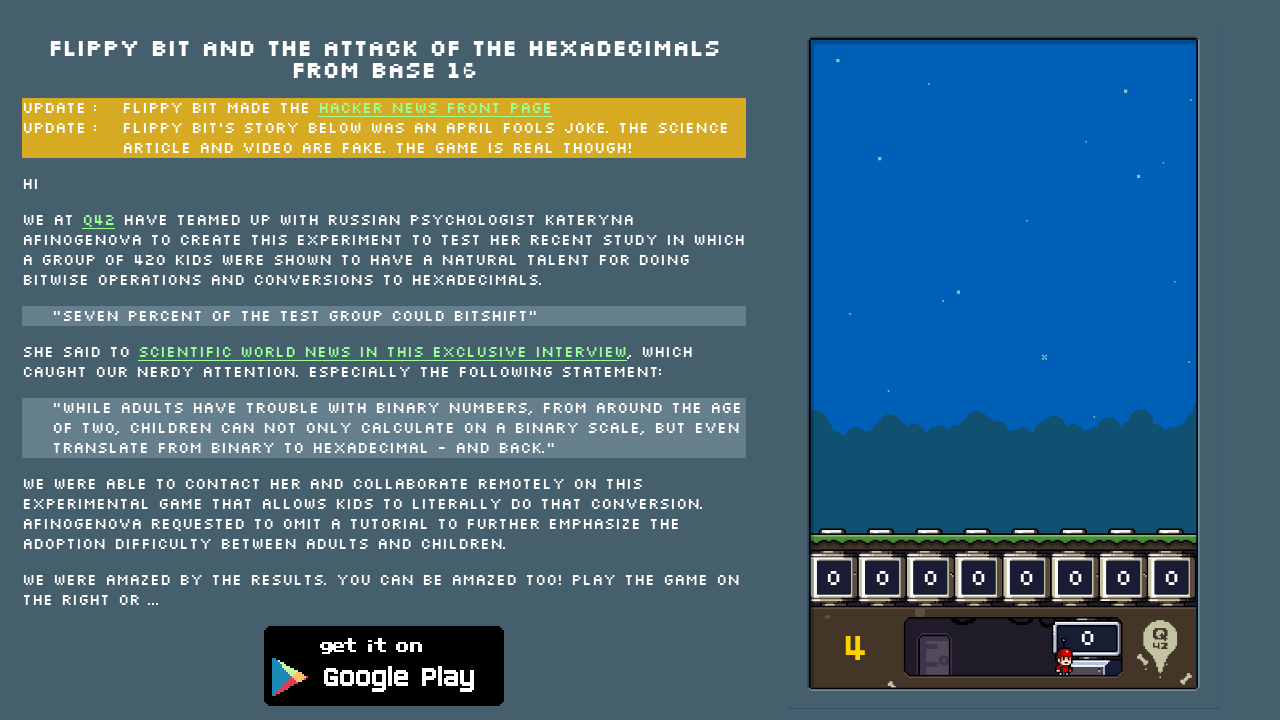

Located 0 enemies not under attack
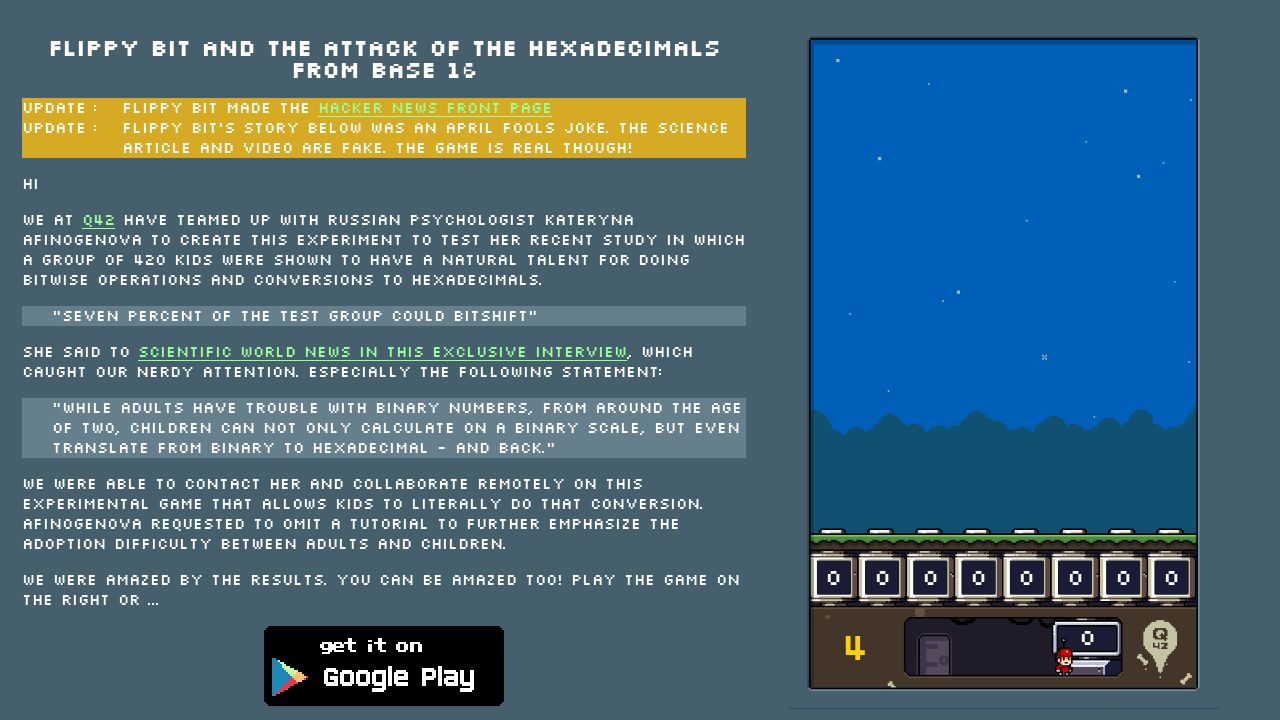

No enemies found, waited 500ms before next scan
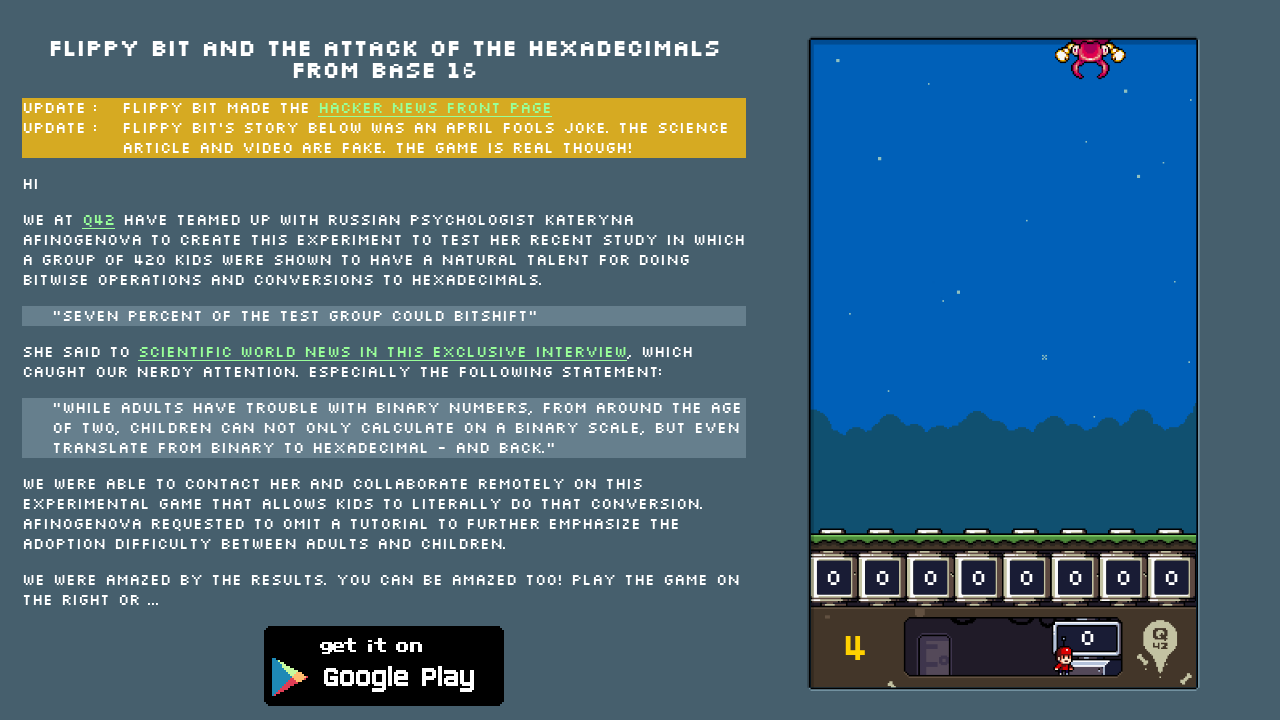

Located 1 enemies not under attack
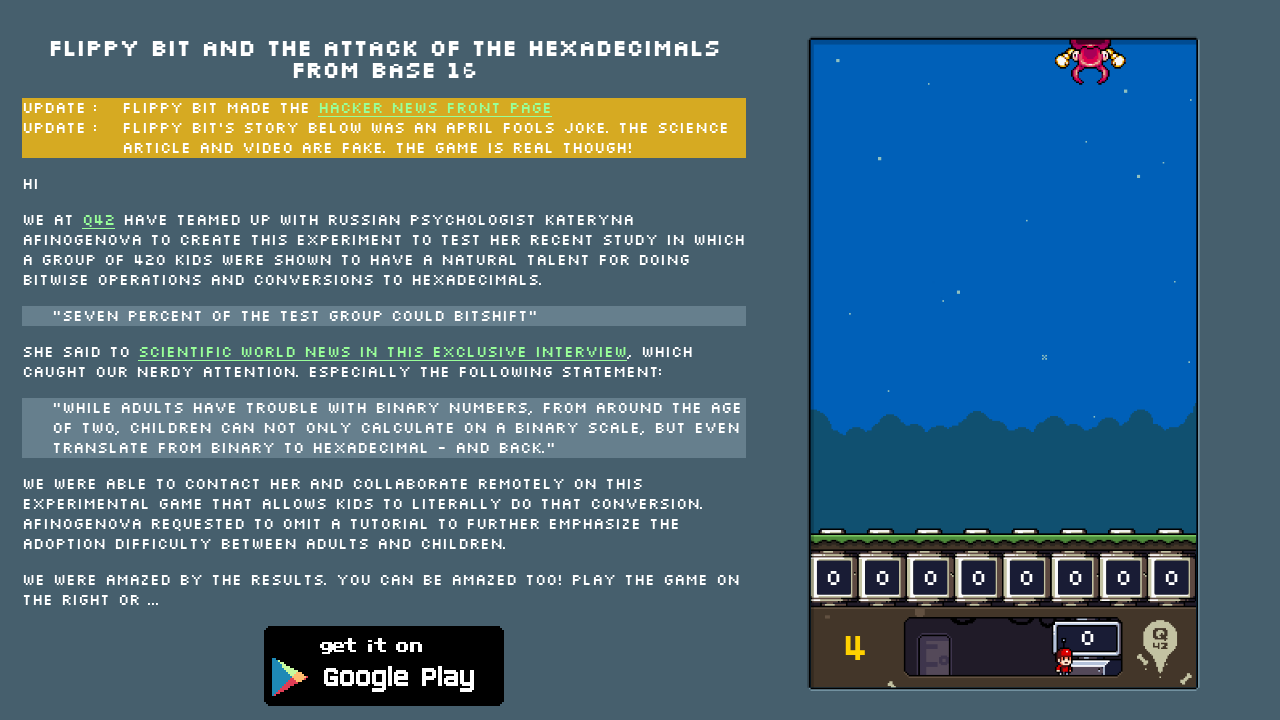

Found enemy with hex value: 24
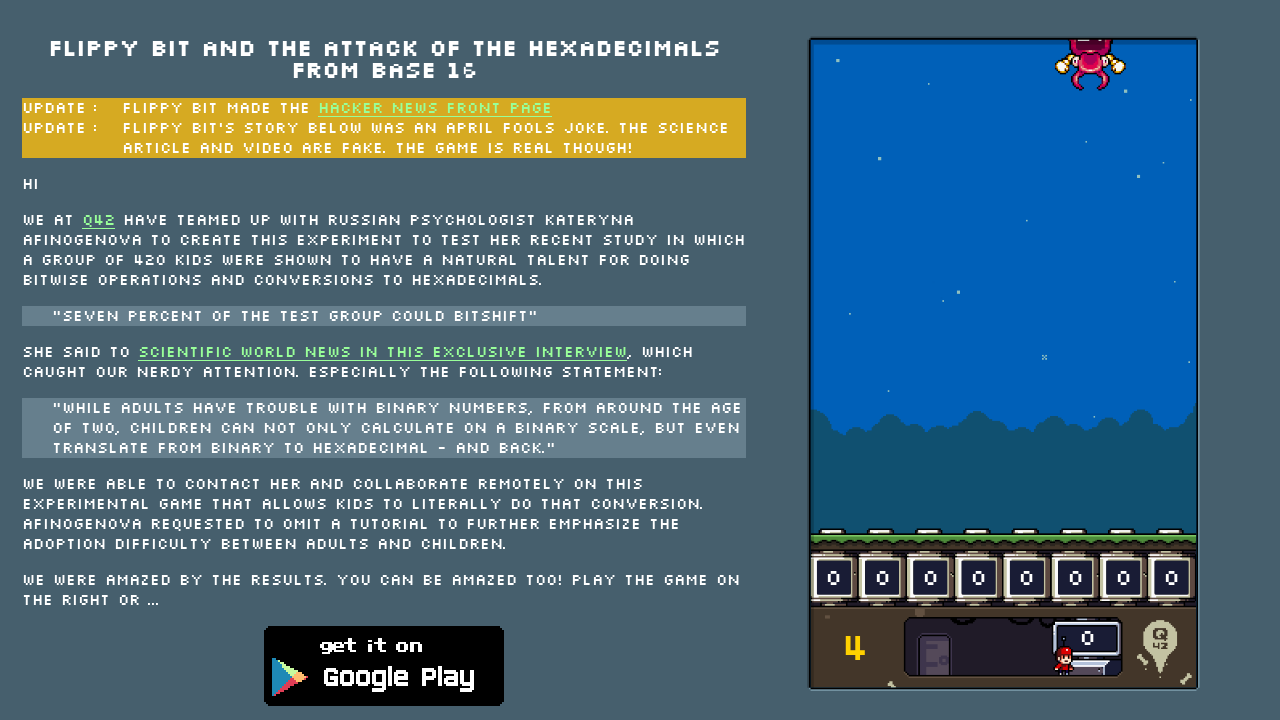

Pressed key 'h' to neutralize target with hex value 24
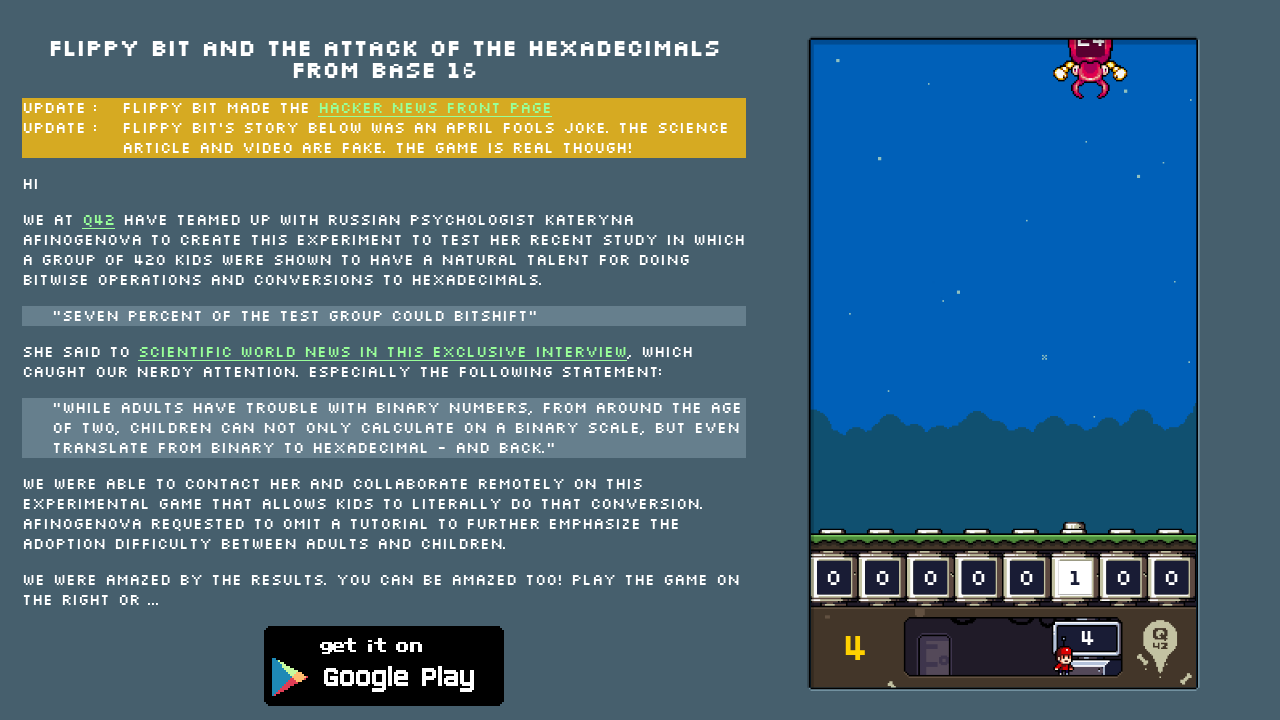

Waited 5ms between keystrokes
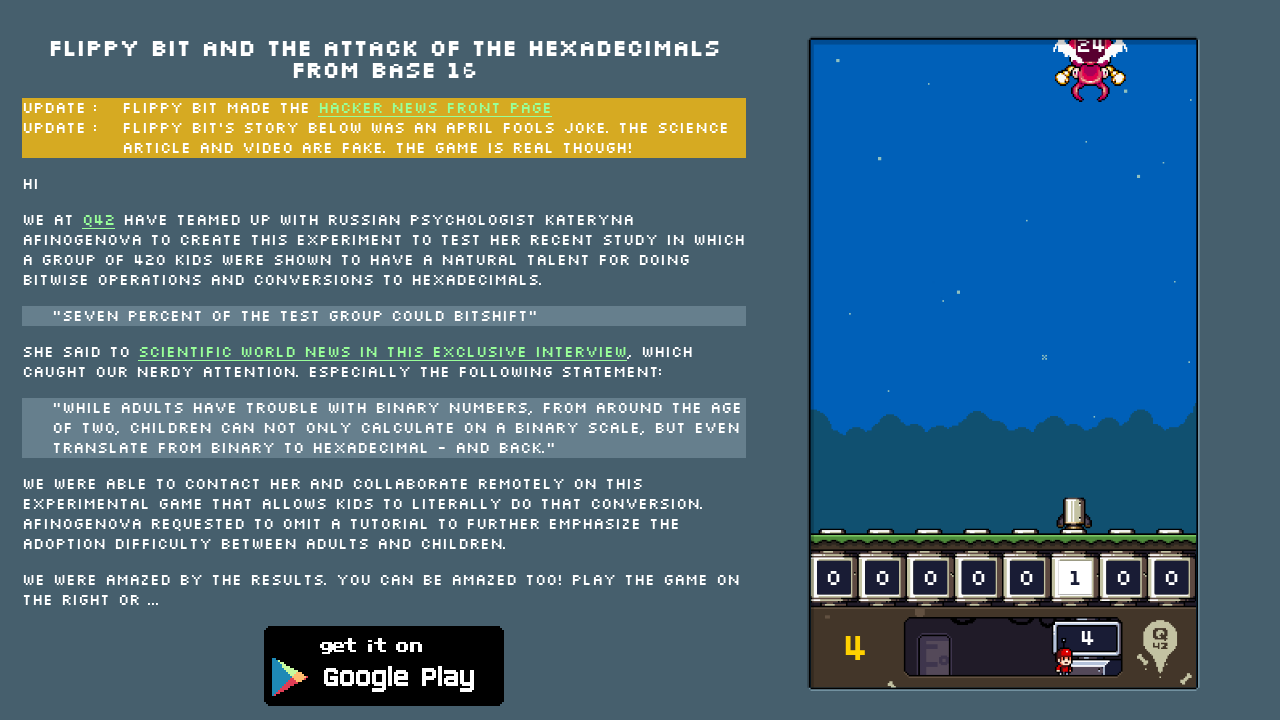

Pressed key 'd' to neutralize target with hex value 24
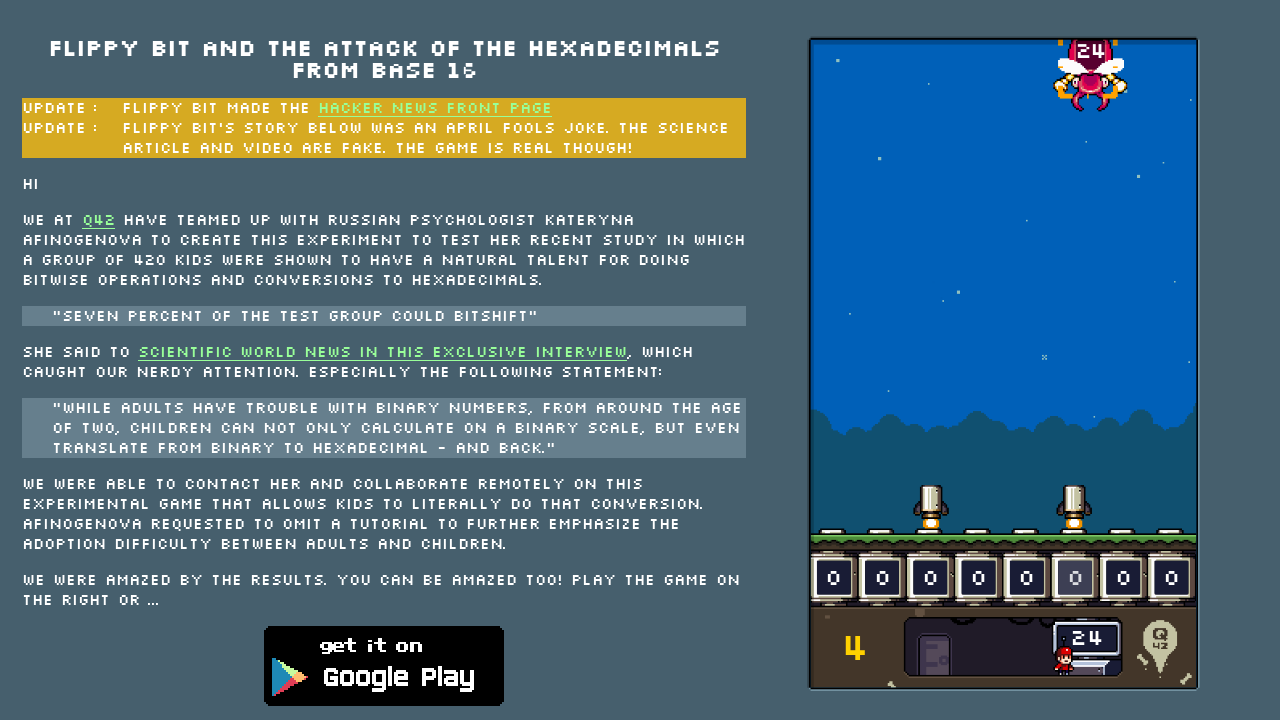

Waited 5ms between keystrokes
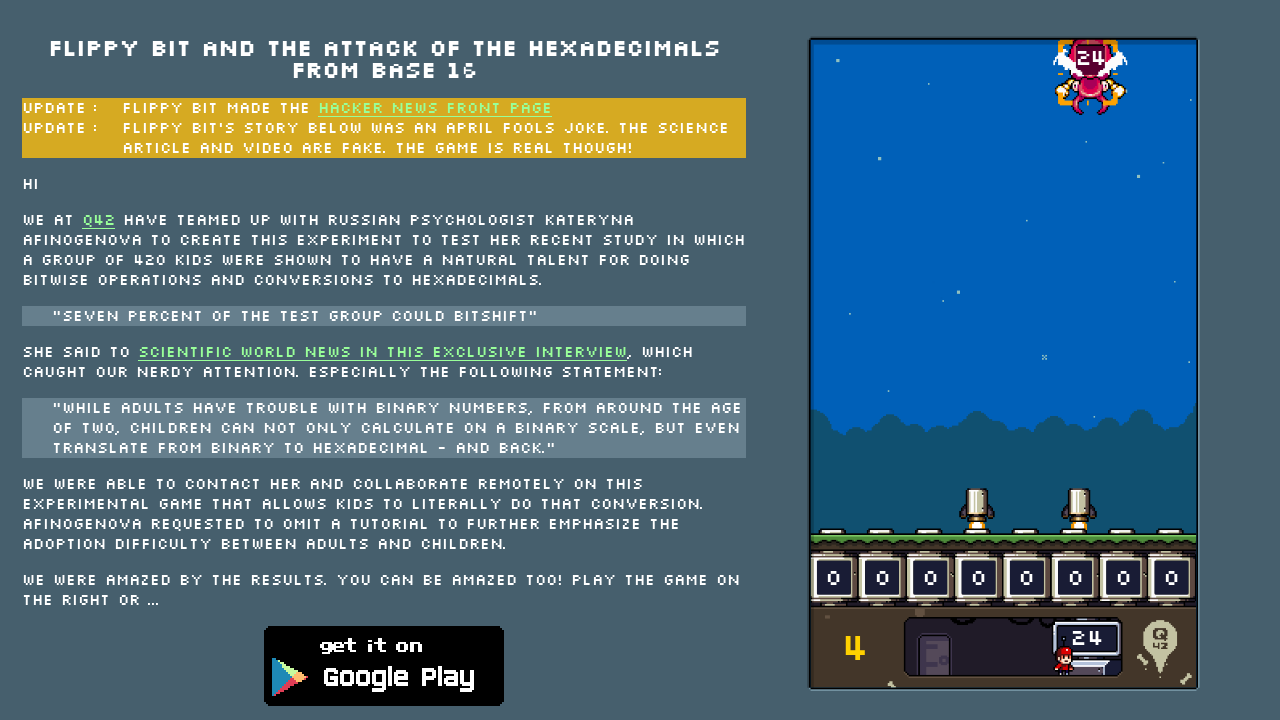

Located 0 enemies not under attack
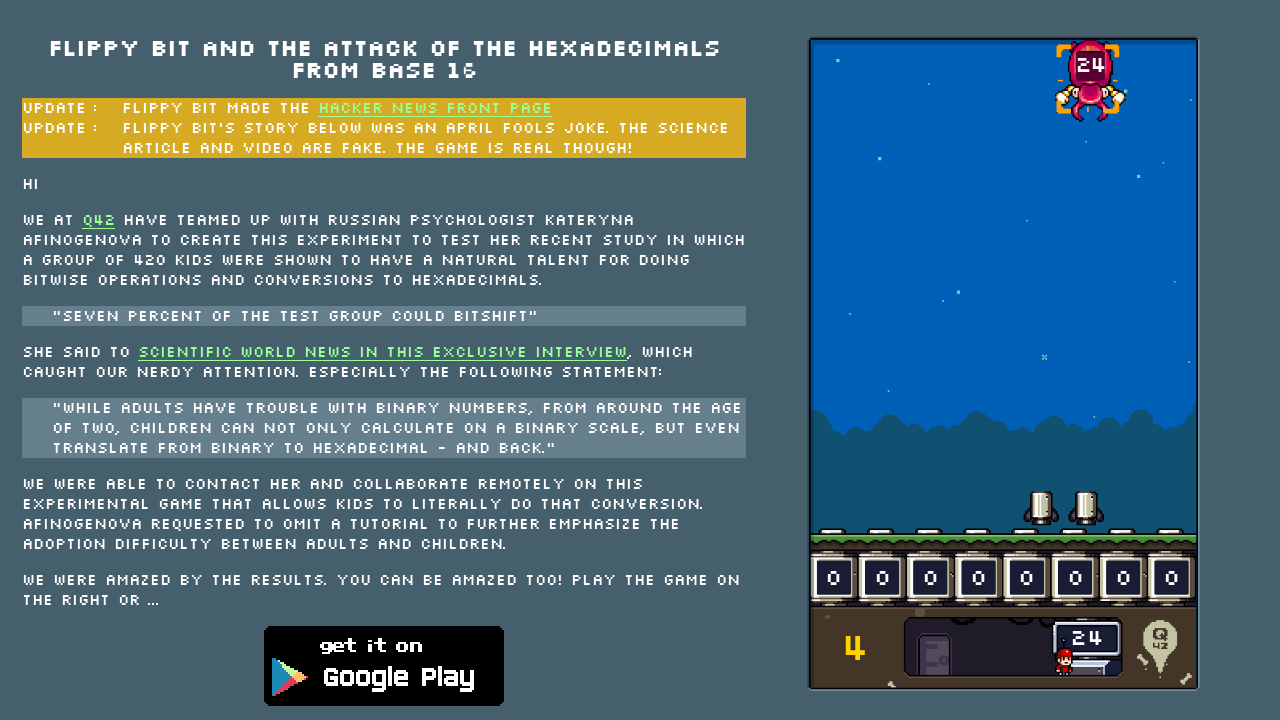

No enemies found, waited 500ms before next scan
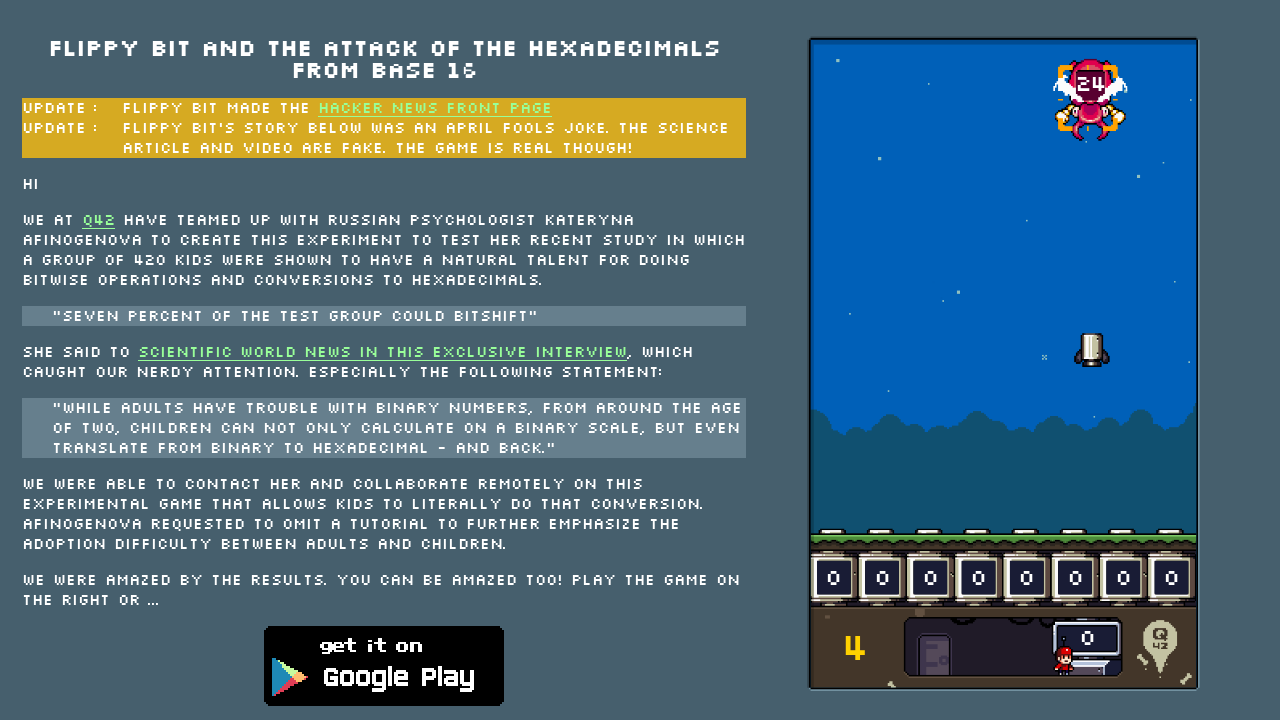

Located 0 enemies not under attack
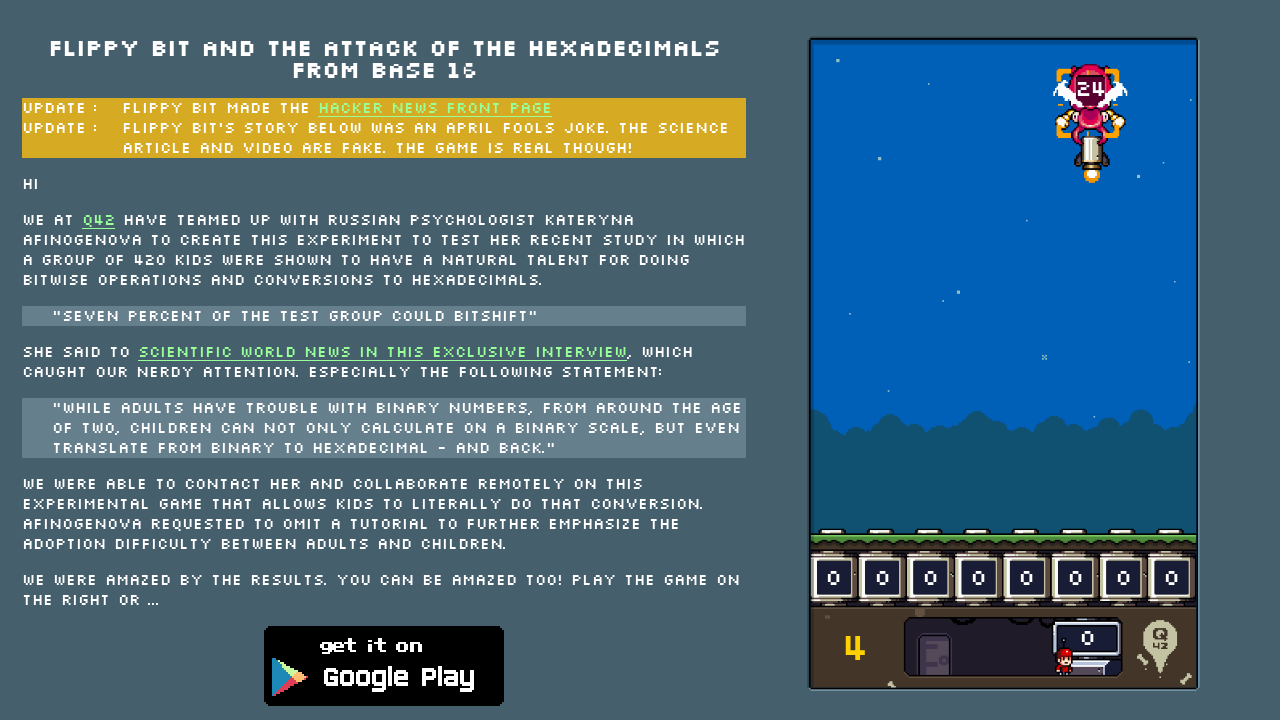

No enemies found, waited 500ms before next scan
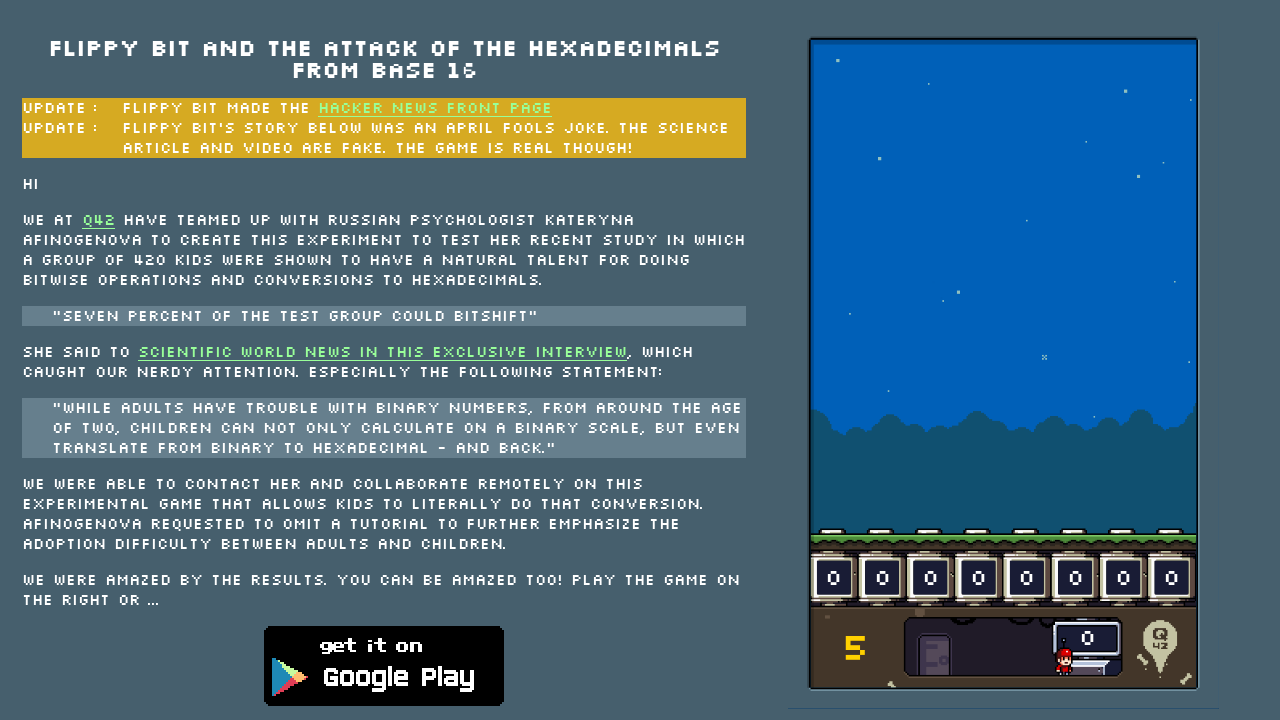

Located 0 enemies not under attack
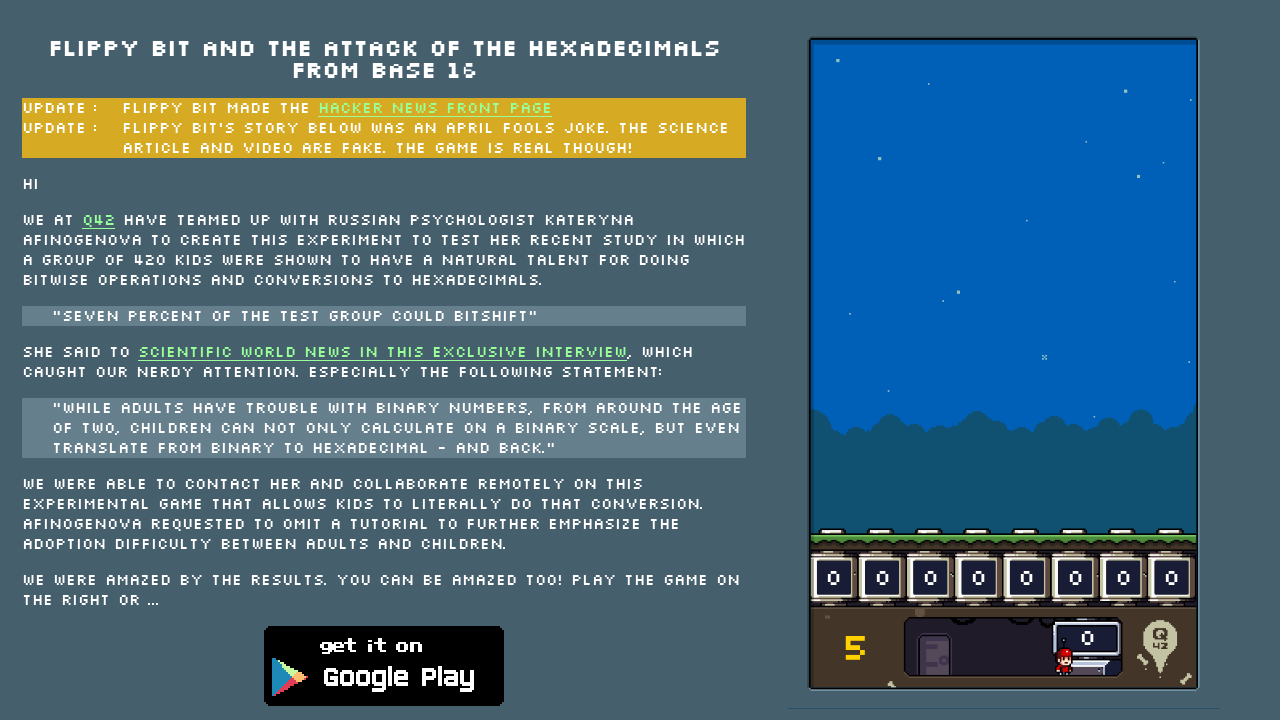

No enemies found, waited 500ms before next scan
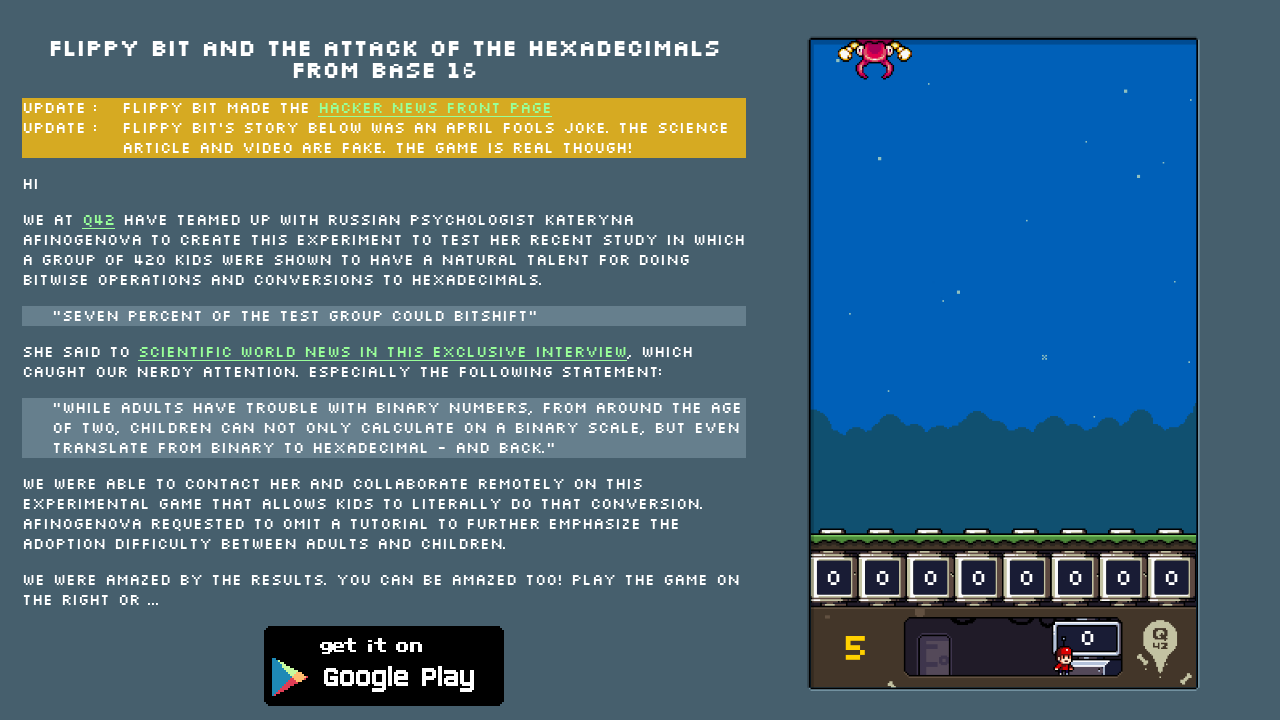

Located 1 enemies not under attack
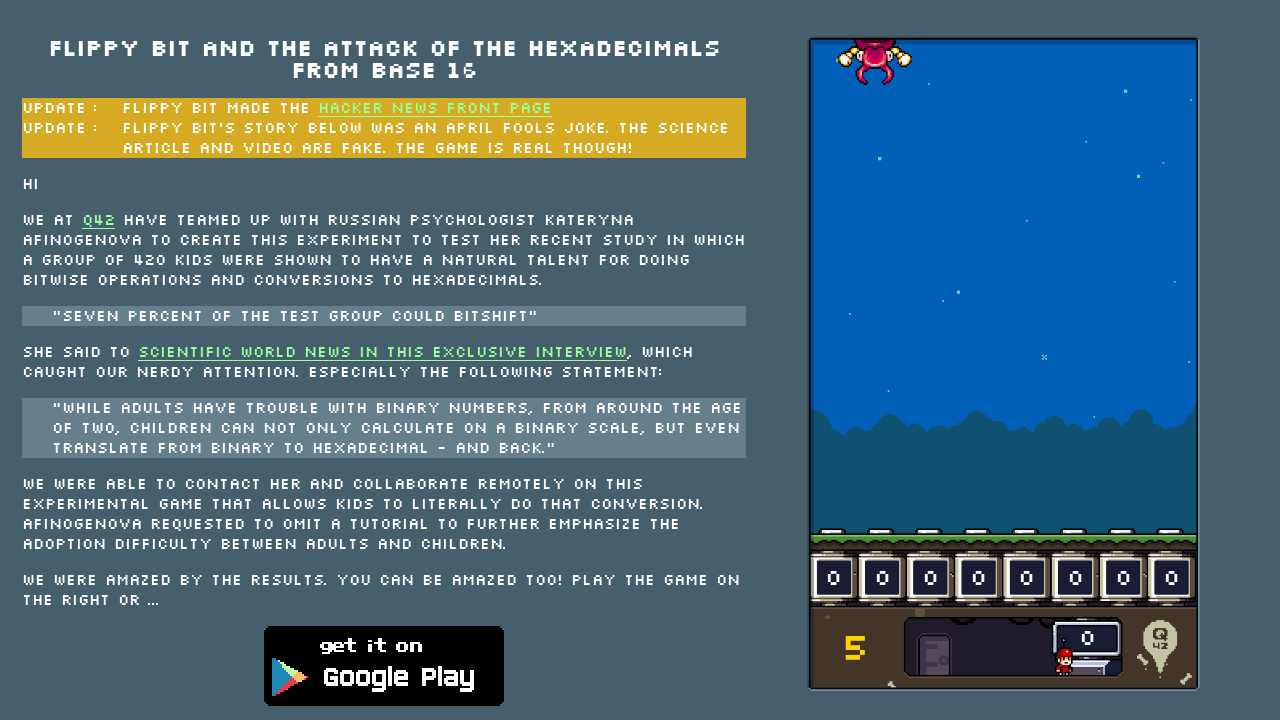

Found enemy with hex value: 1C
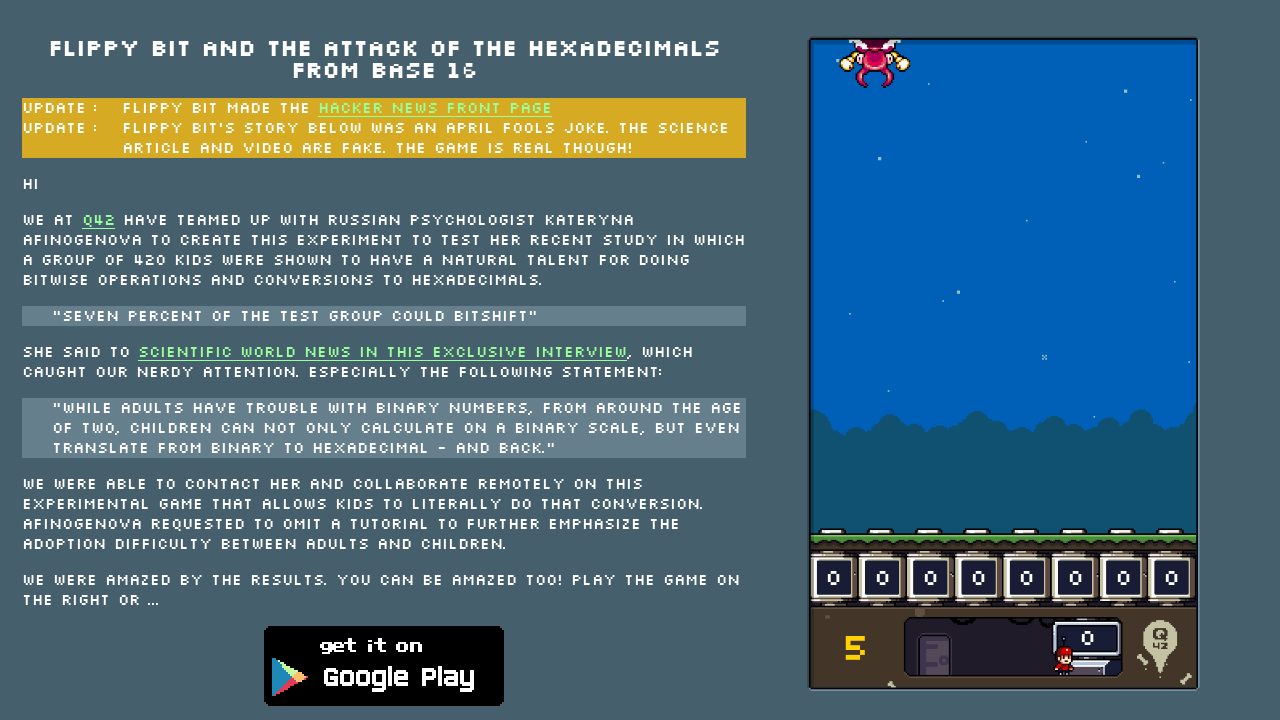

Pressed key 'h' to neutralize target with hex value 1C
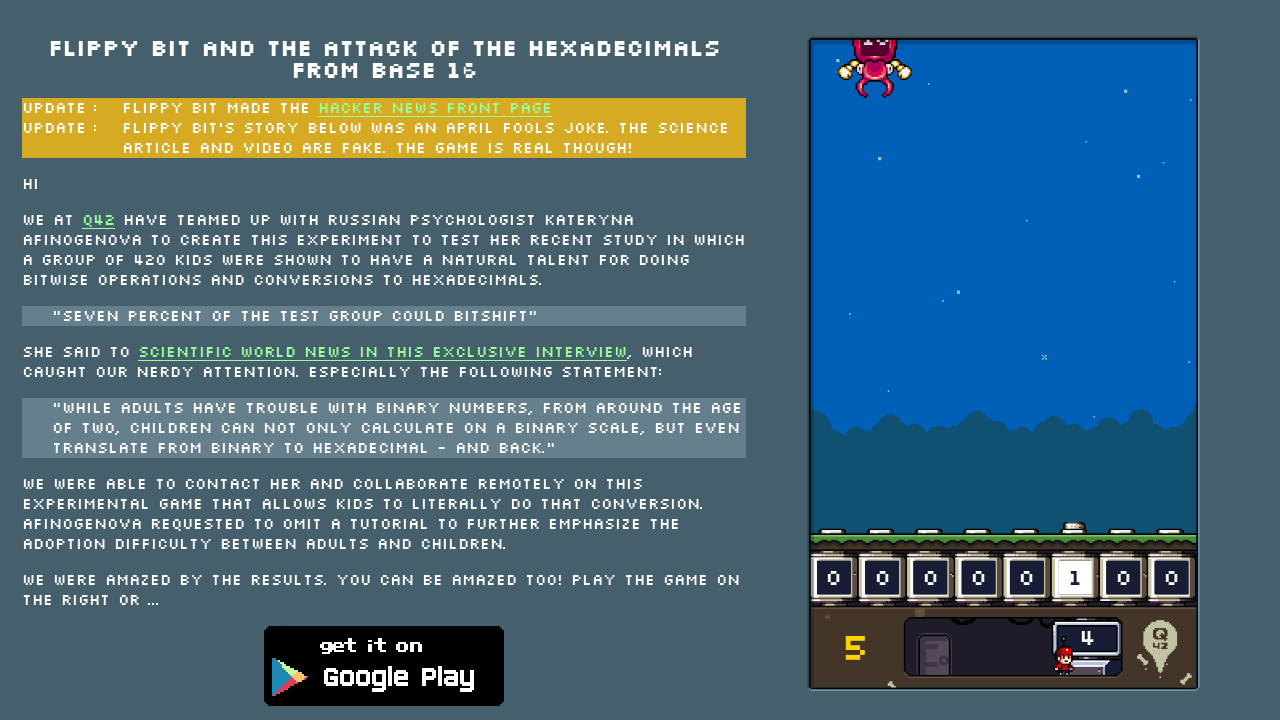

Waited 5ms between keystrokes
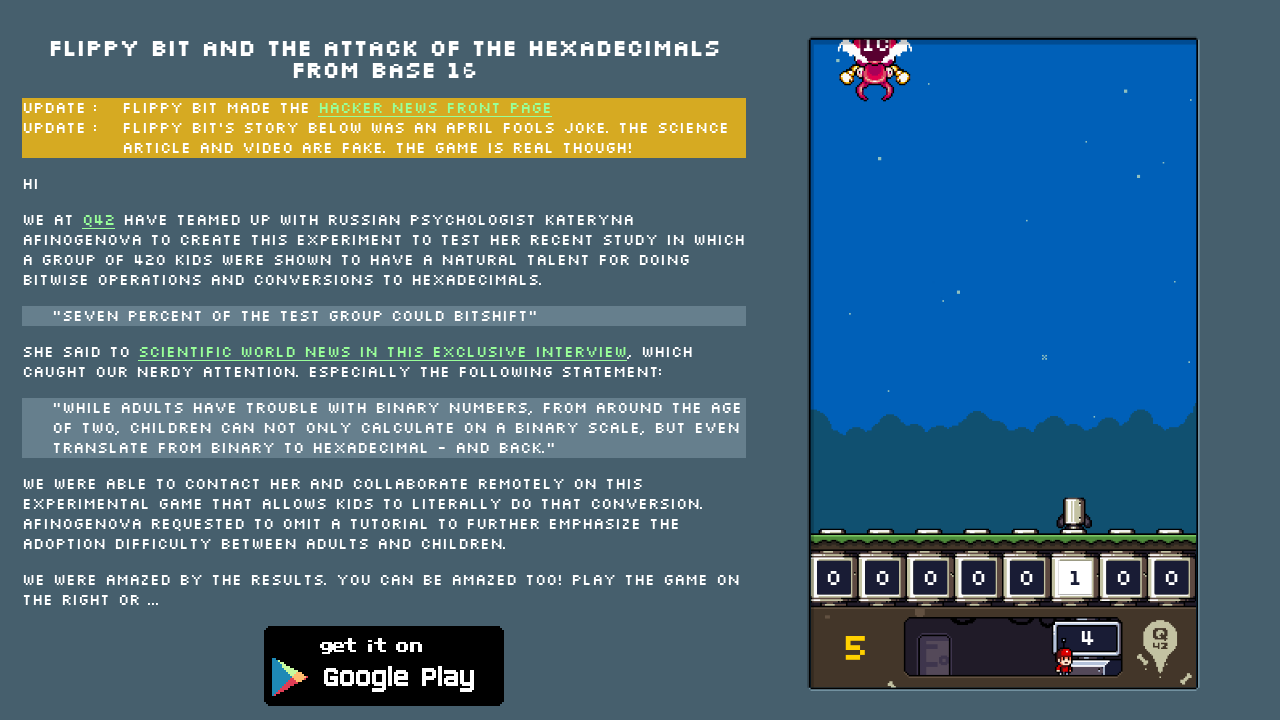

Pressed key 'g' to neutralize target with hex value 1C
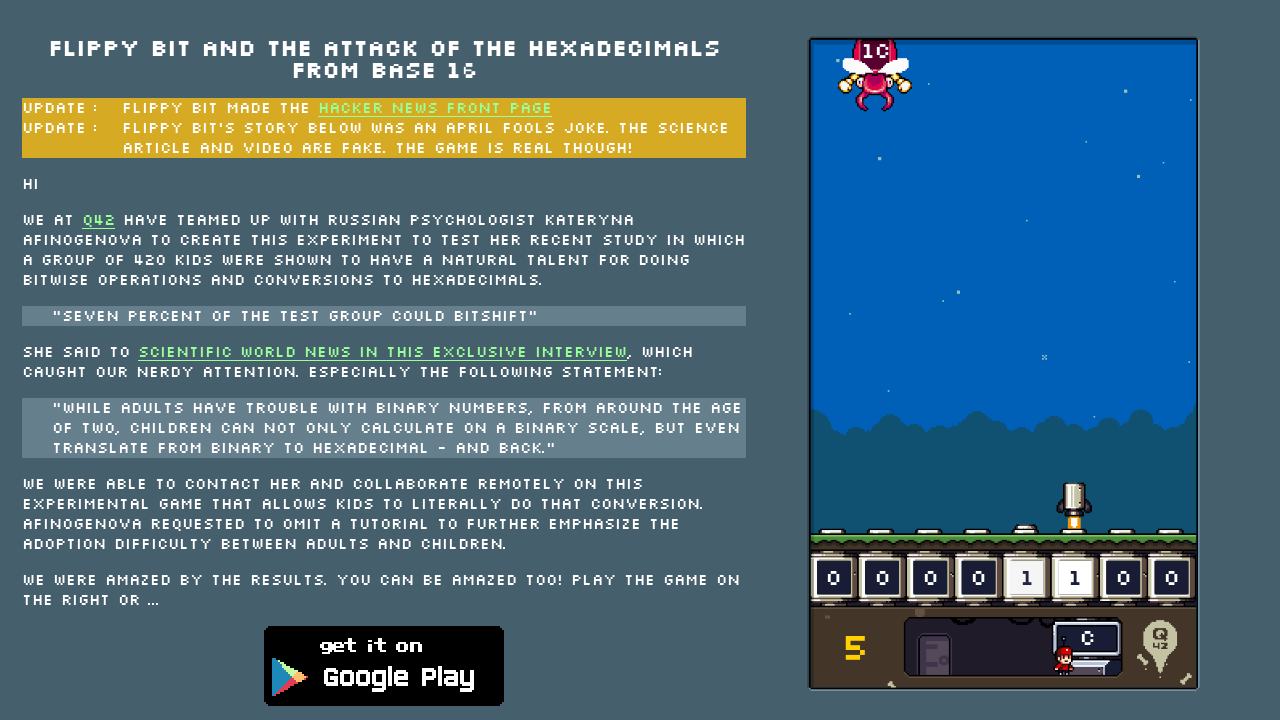

Waited 5ms between keystrokes
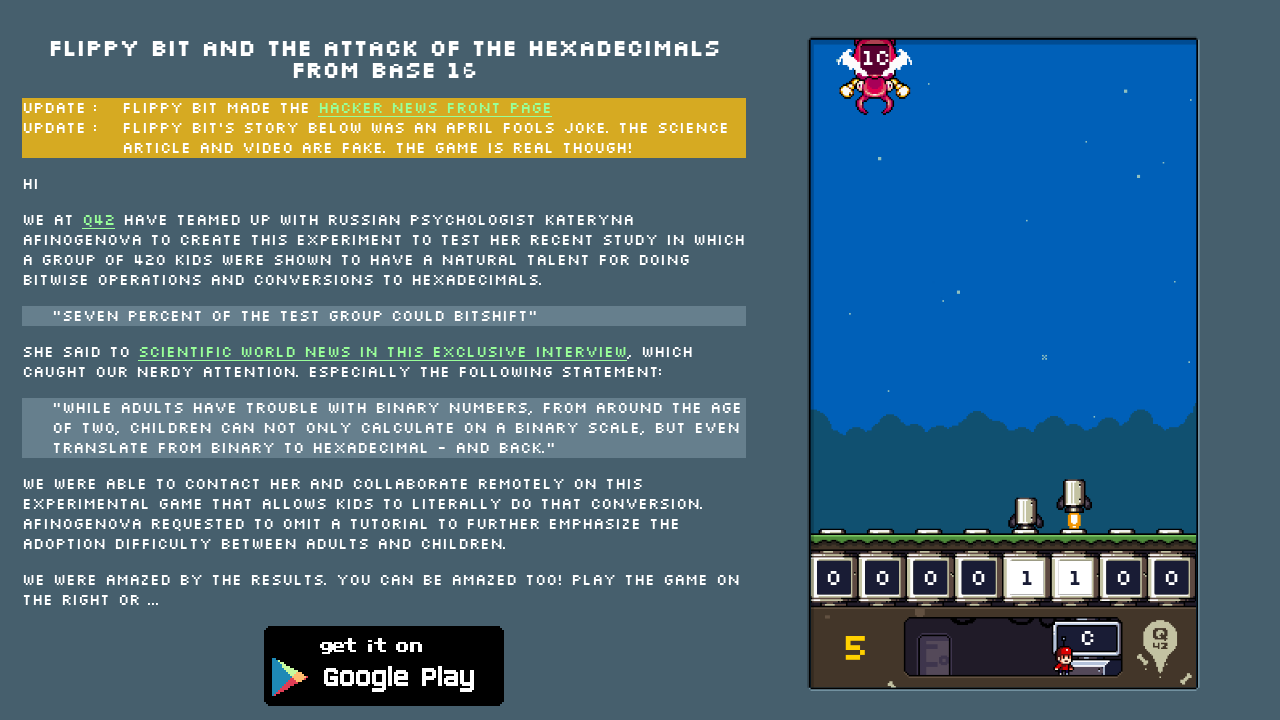

Pressed key 'f' to neutralize target with hex value 1C
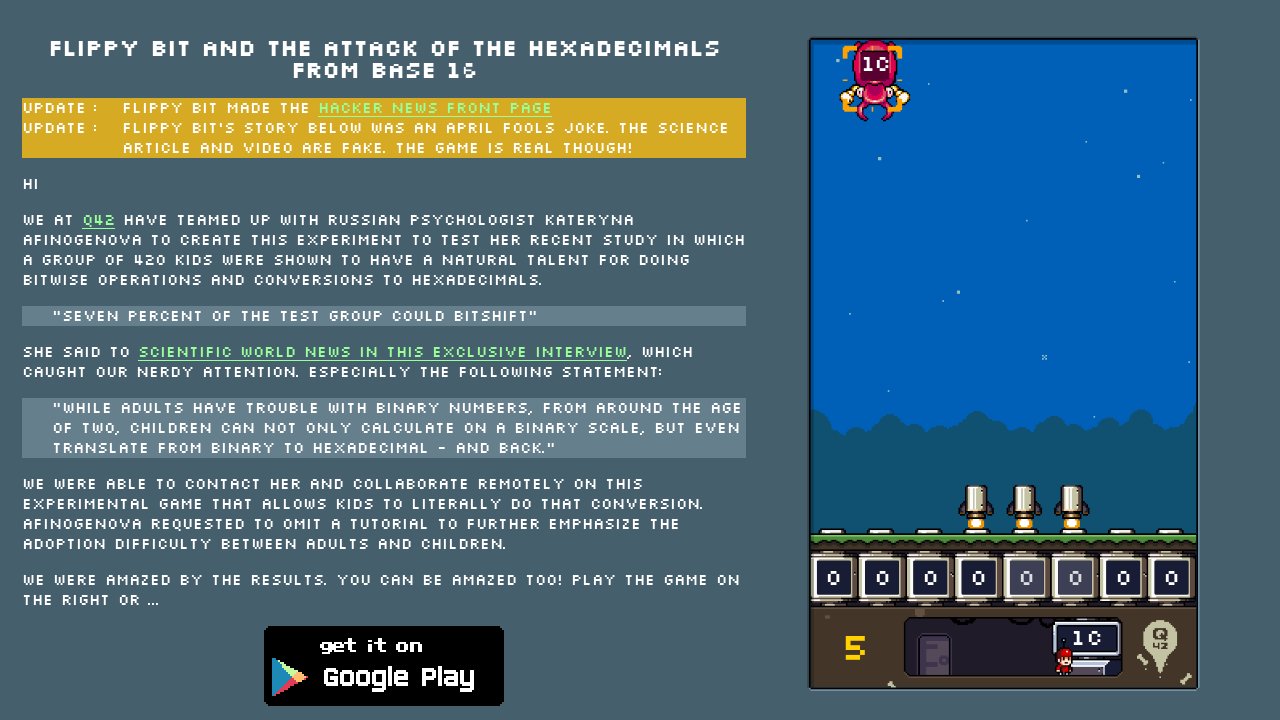

Waited 5ms between keystrokes
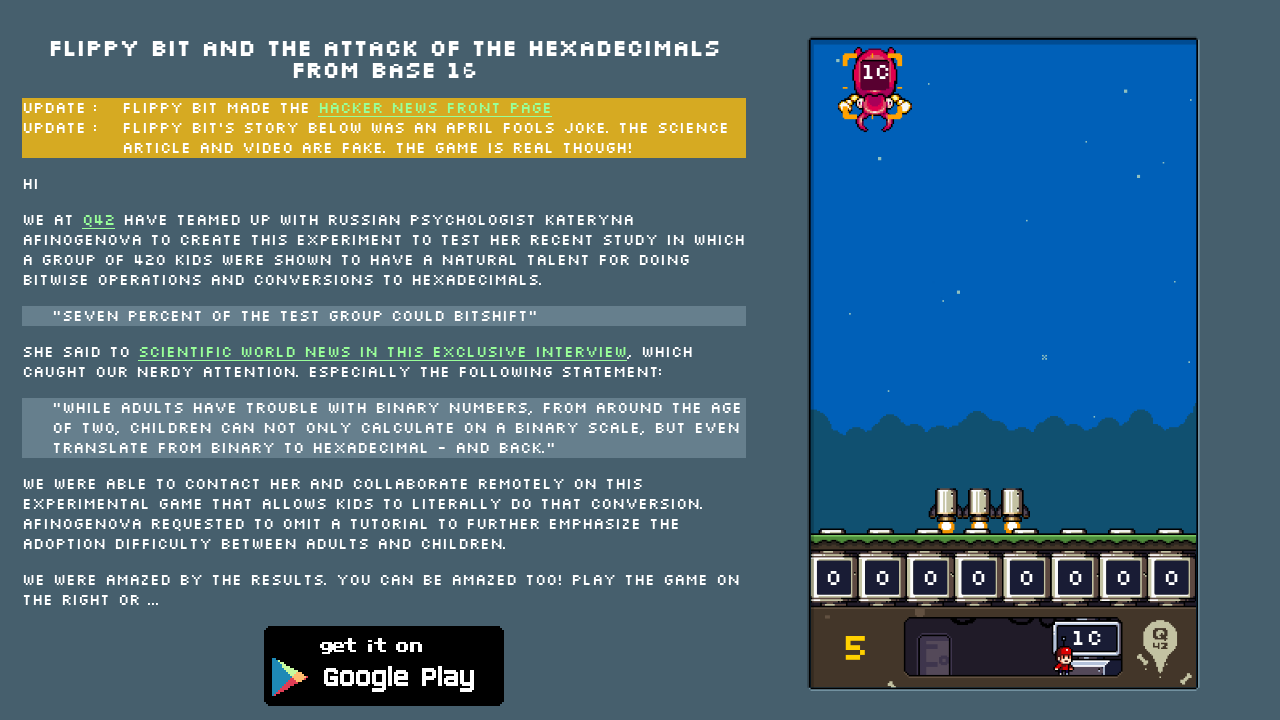

Located 0 enemies not under attack
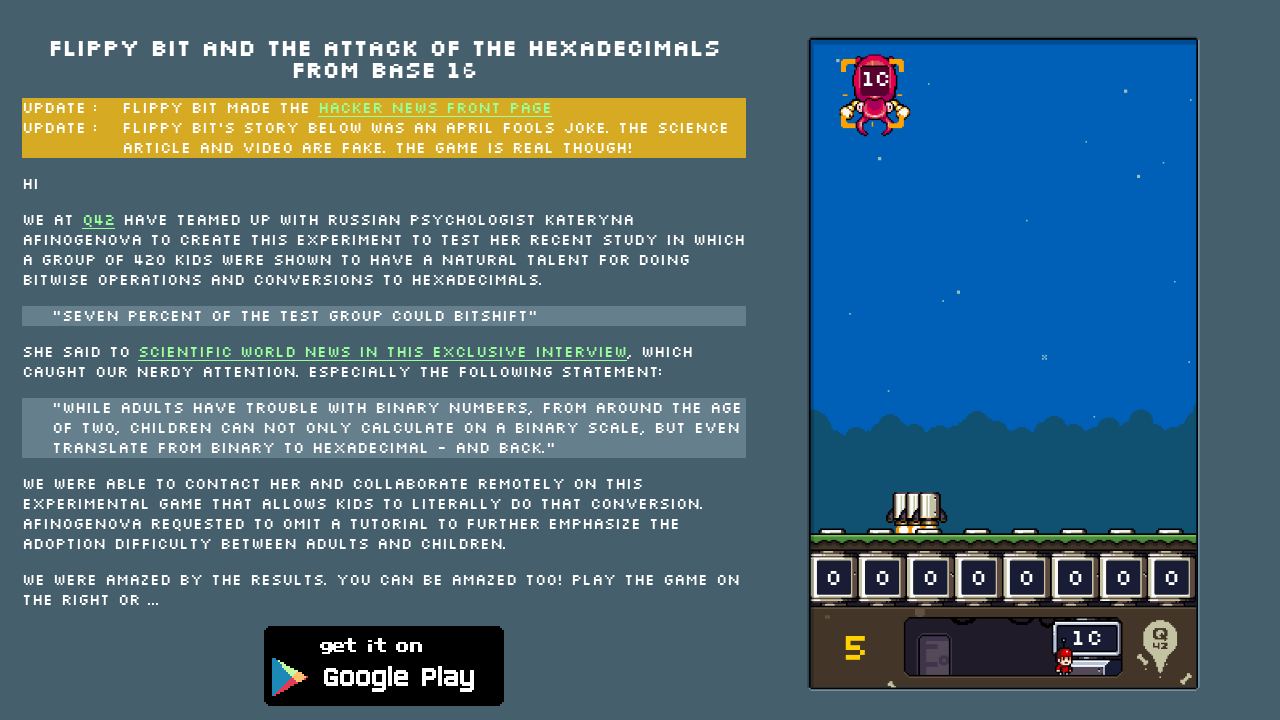

No enemies found, waited 500ms before next scan
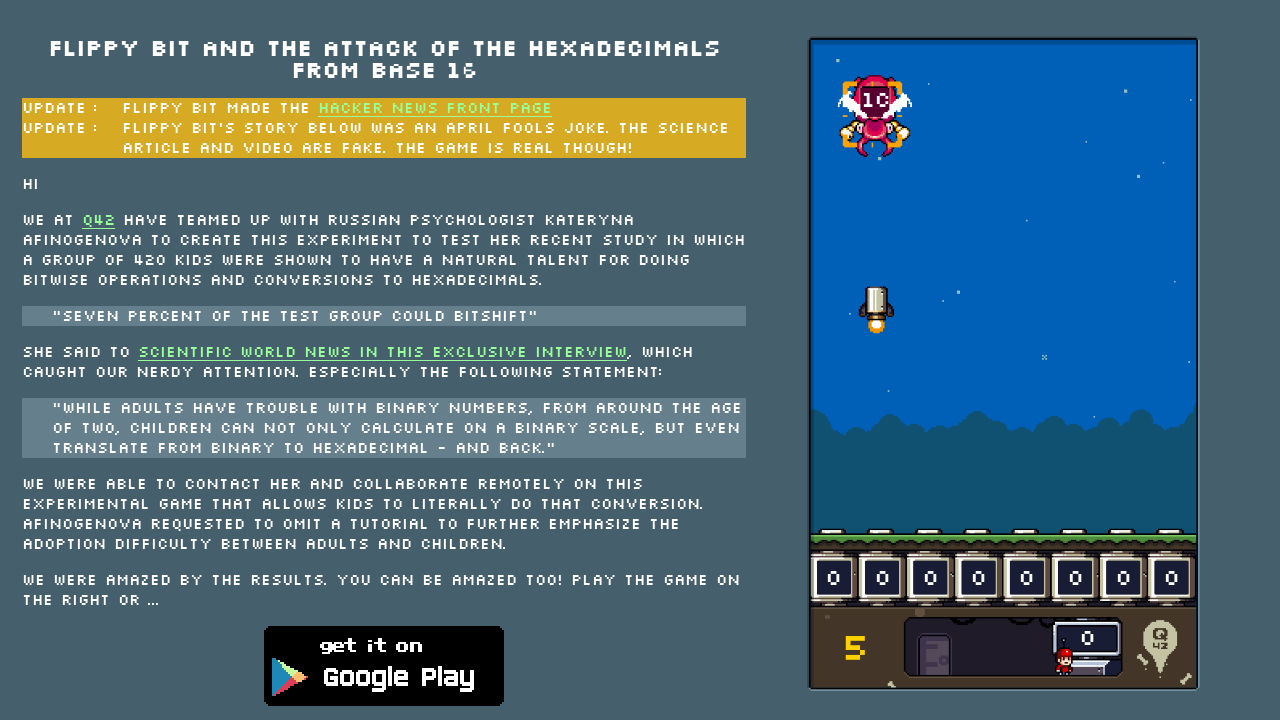

Located 0 enemies not under attack
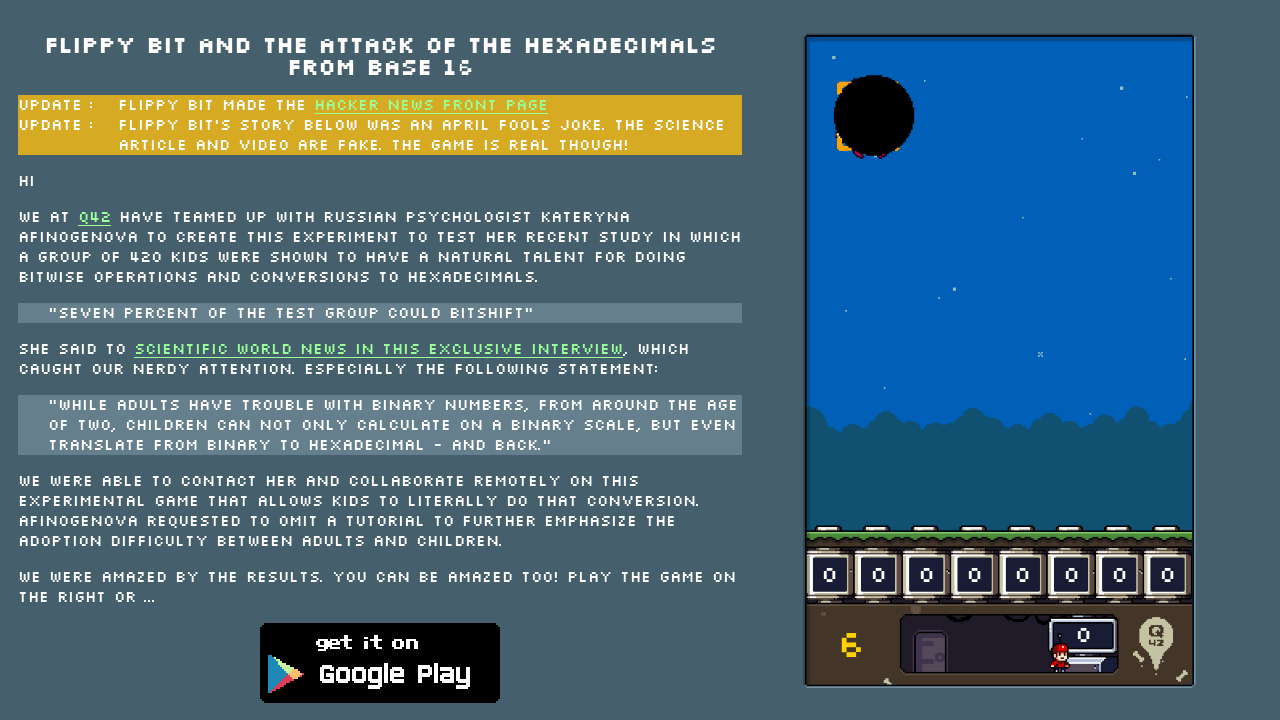

No enemies found, waited 500ms before next scan
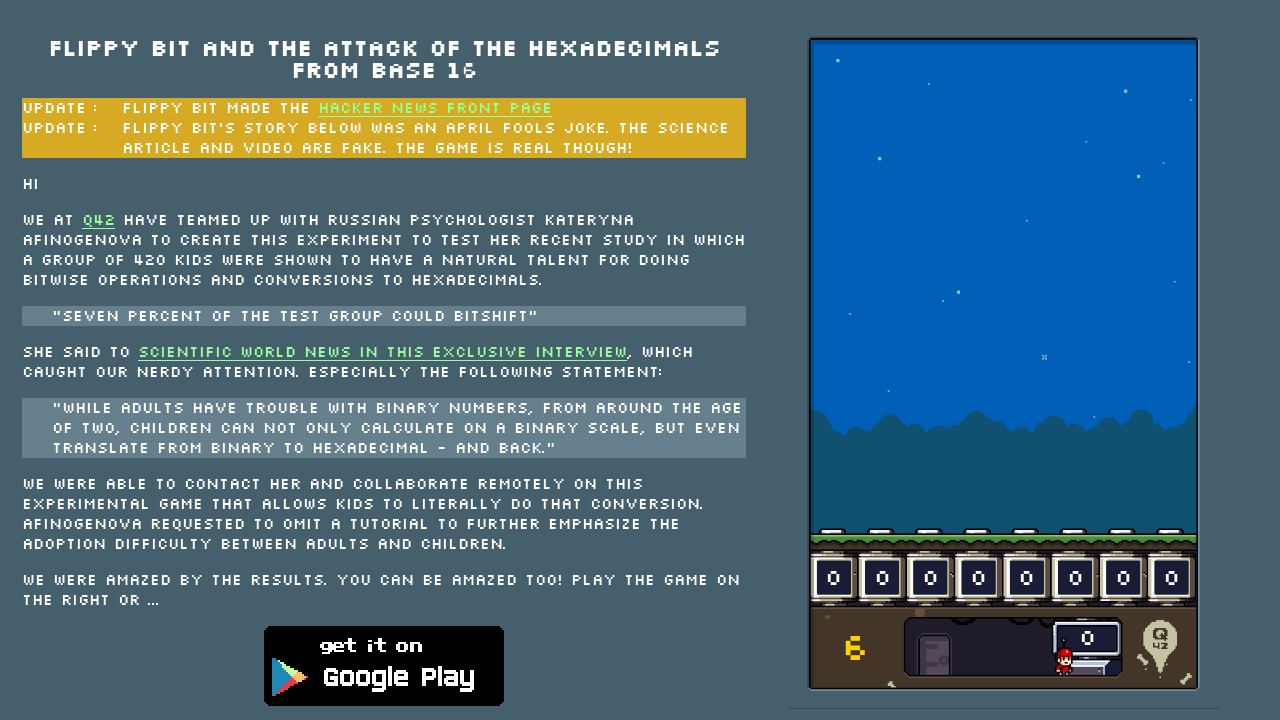

Located 1 enemies not under attack
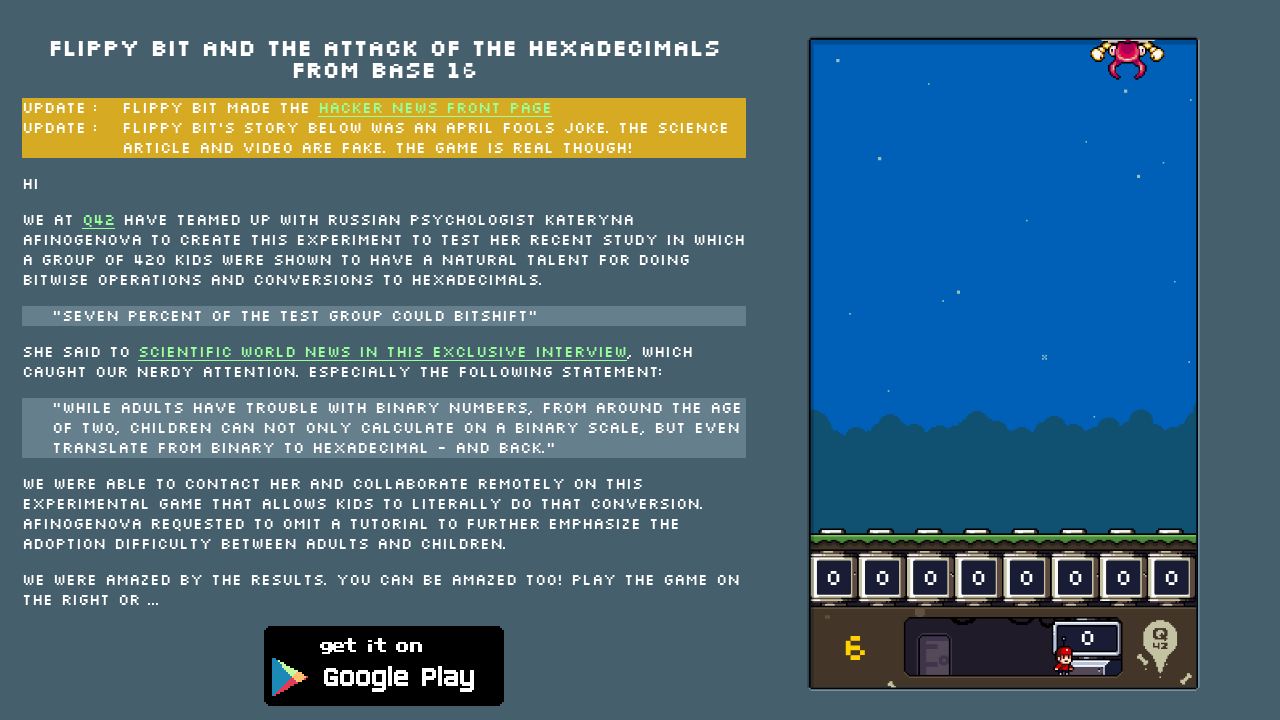

Found enemy with hex value: 13
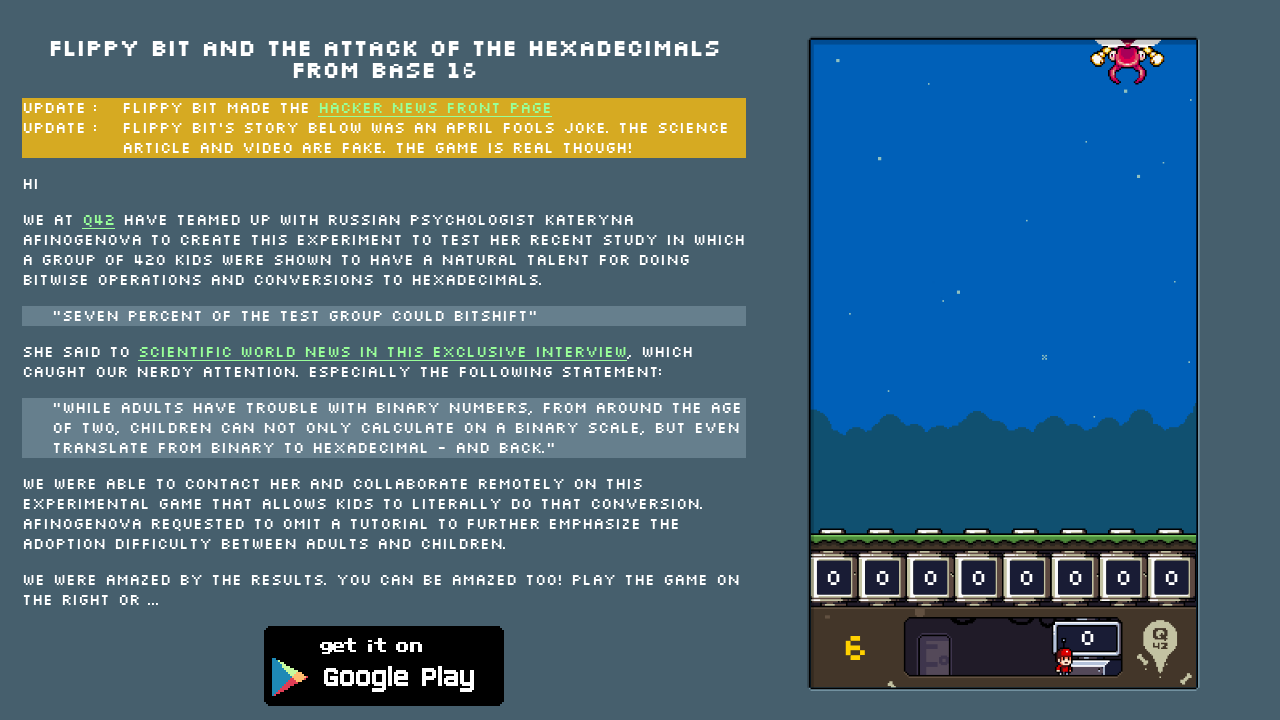

Pressed key 'k' to neutralize target with hex value 13
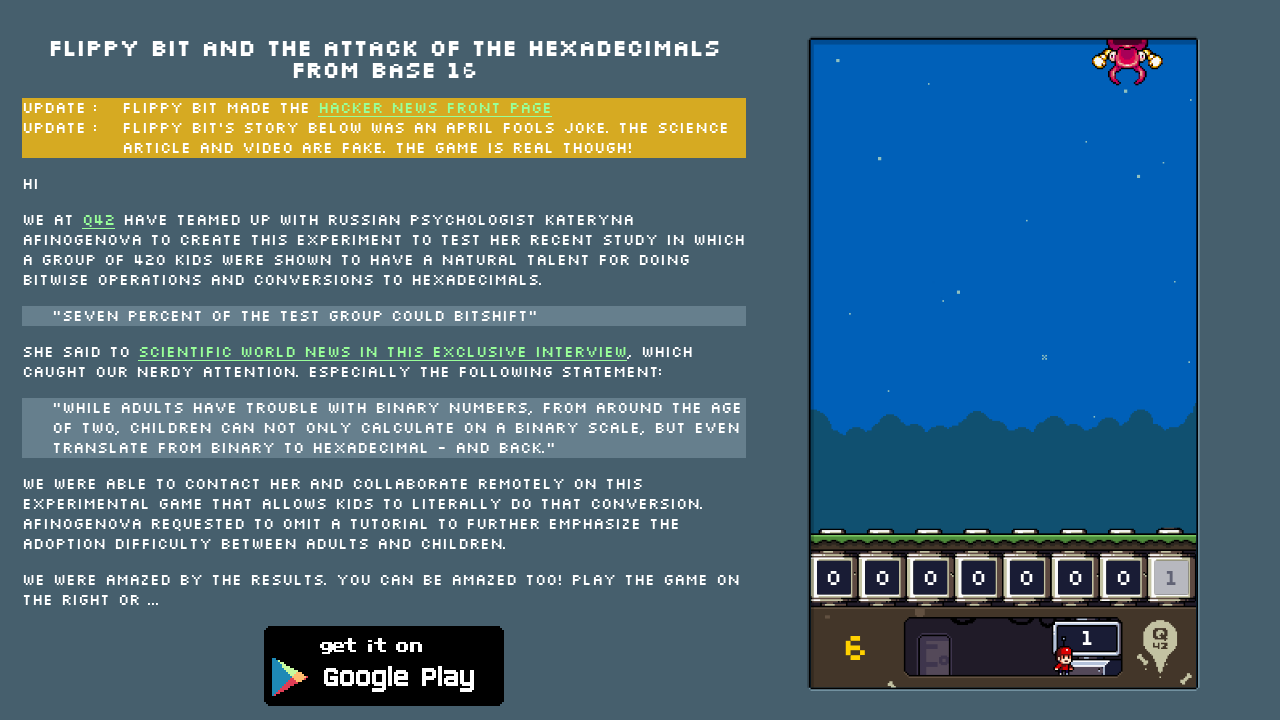

Waited 5ms between keystrokes
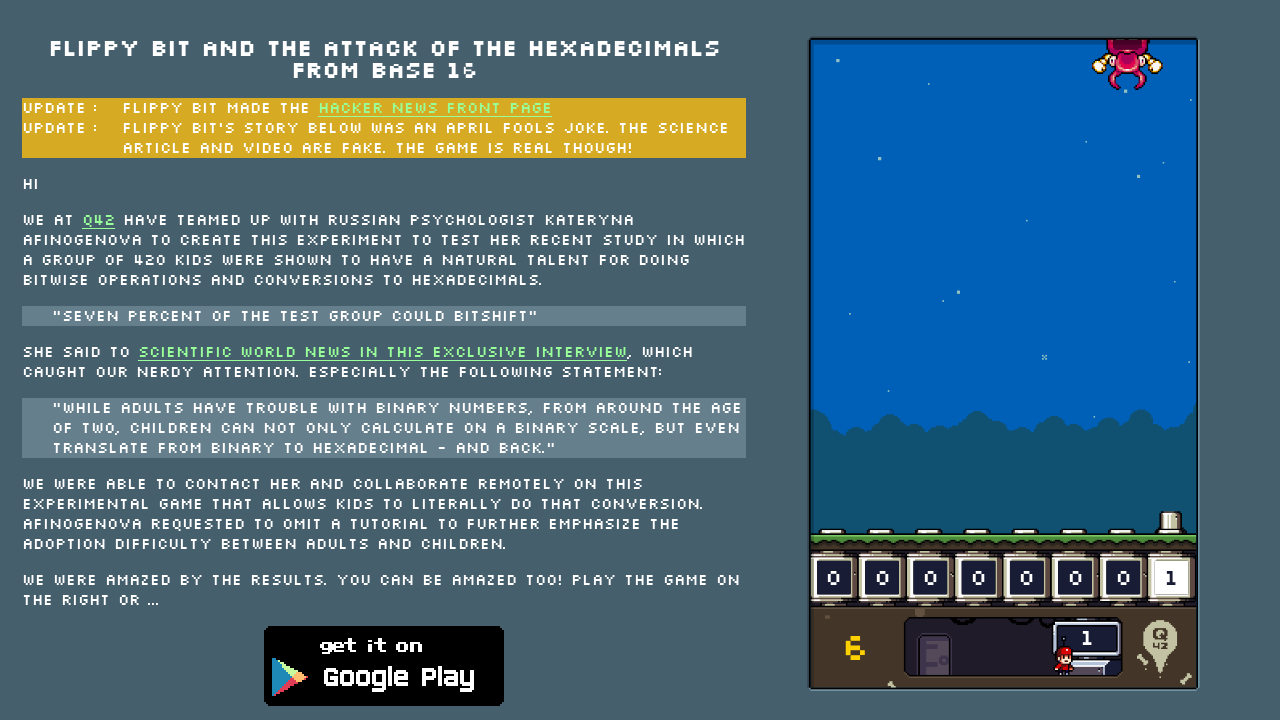

Pressed key 'j' to neutralize target with hex value 13
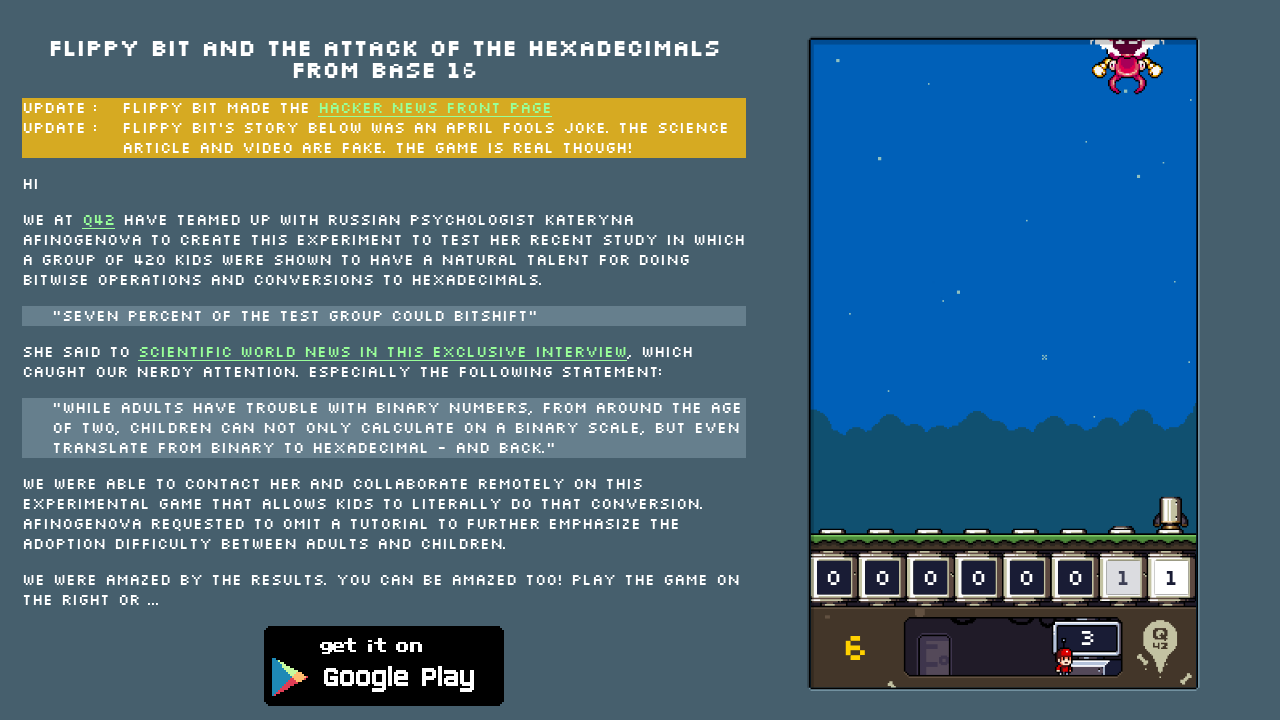

Waited 5ms between keystrokes
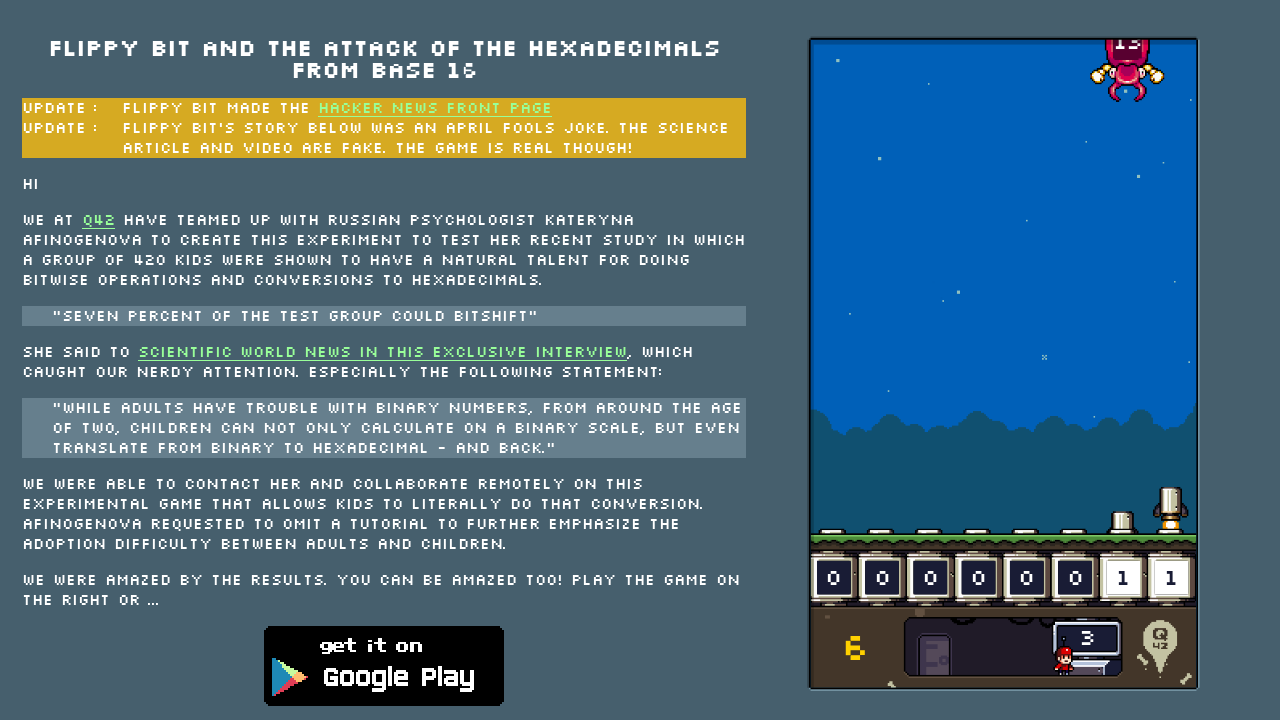

Pressed key 'f' to neutralize target with hex value 13
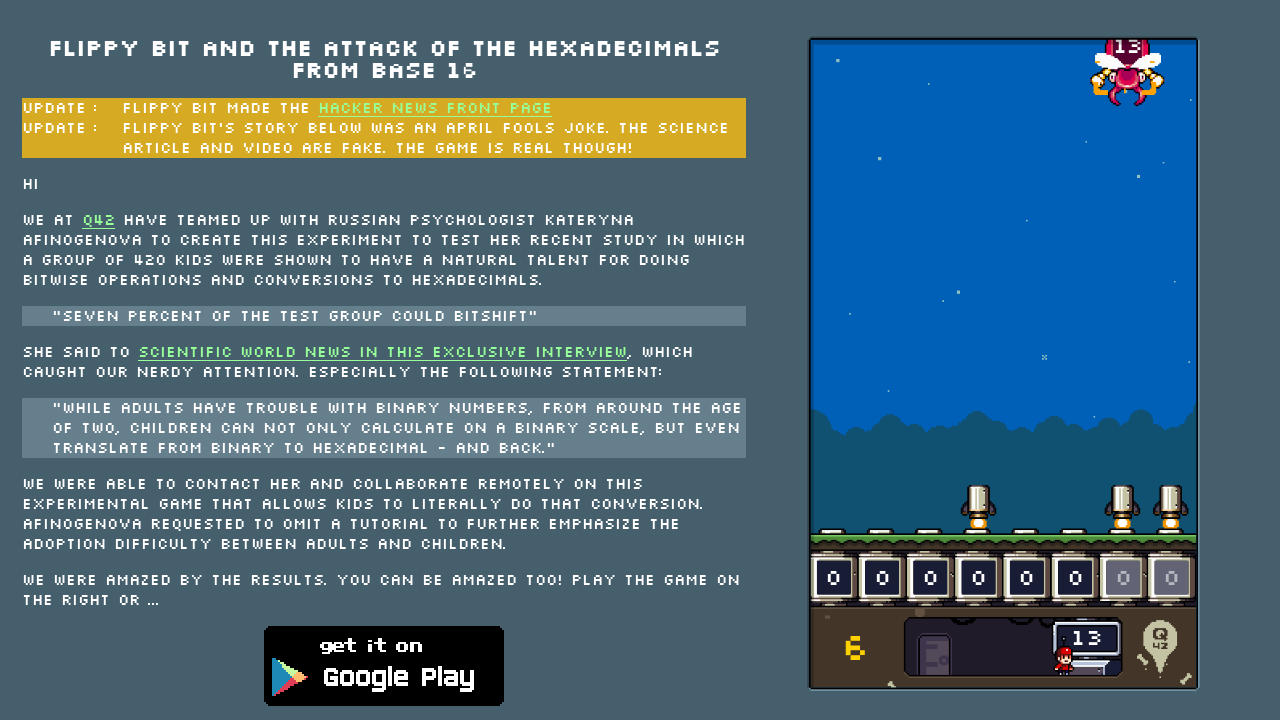

Waited 5ms between keystrokes
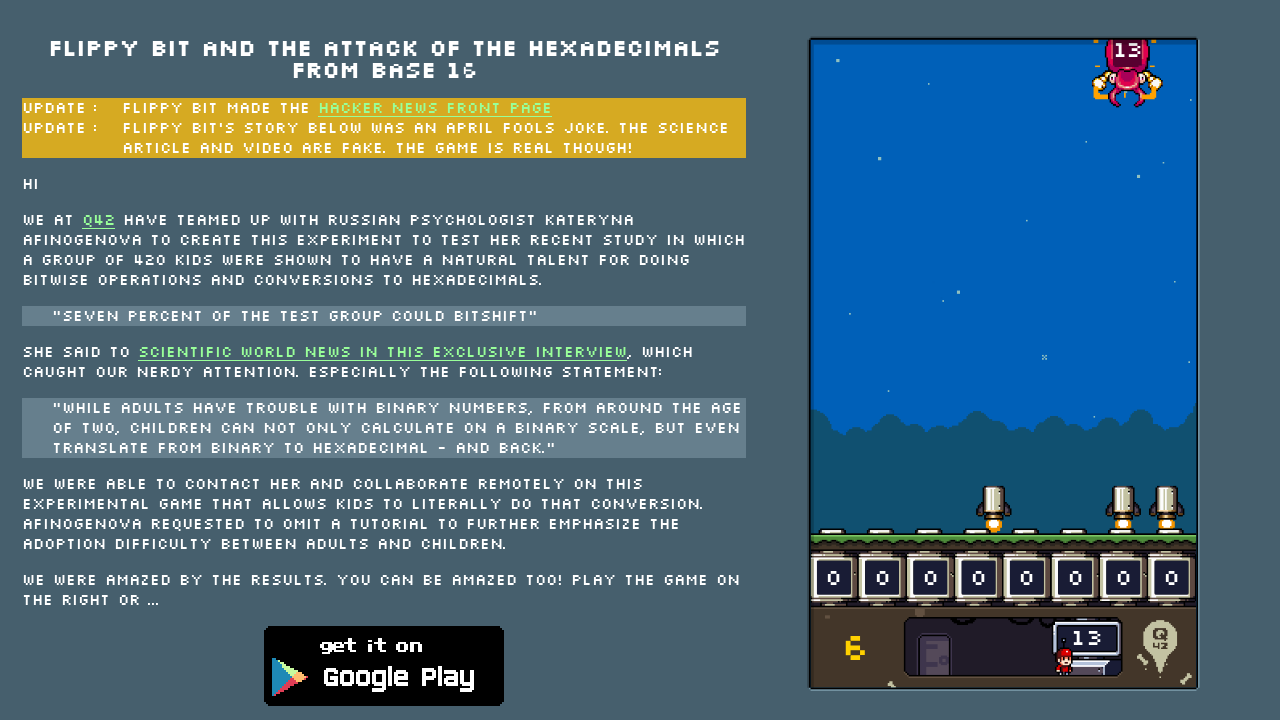

Located 0 enemies not under attack
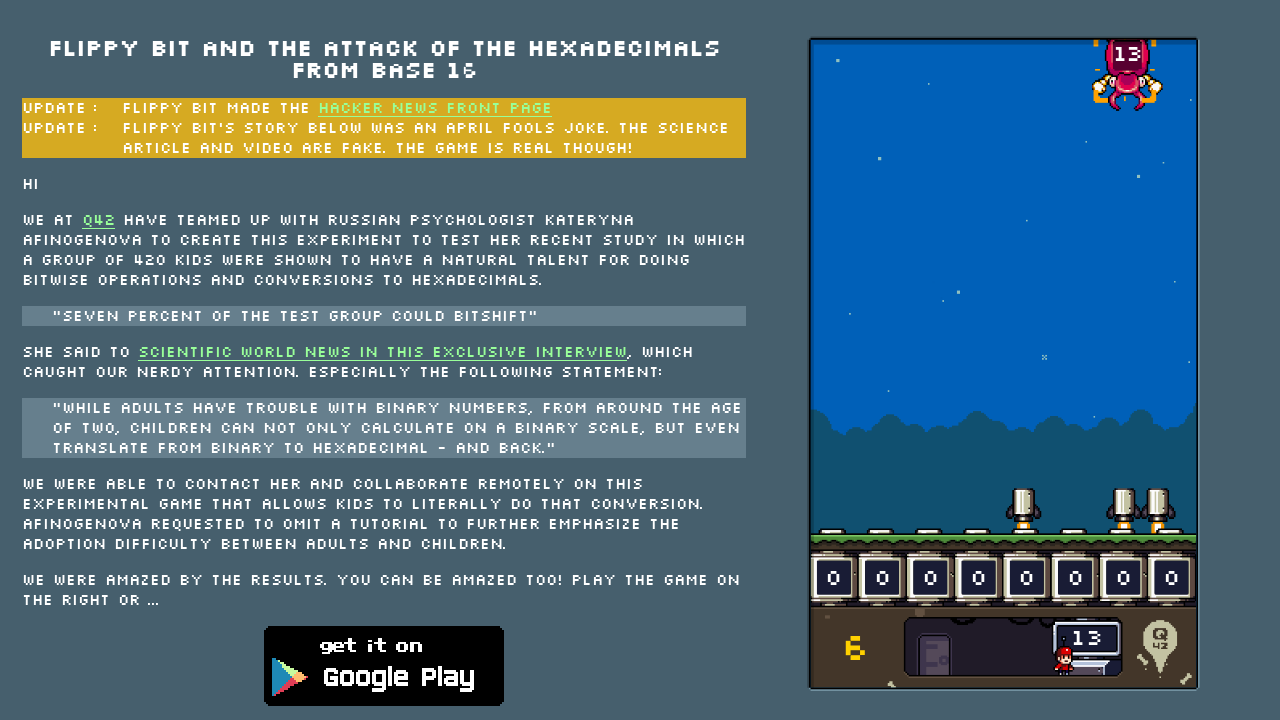

No enemies found, waited 500ms before next scan
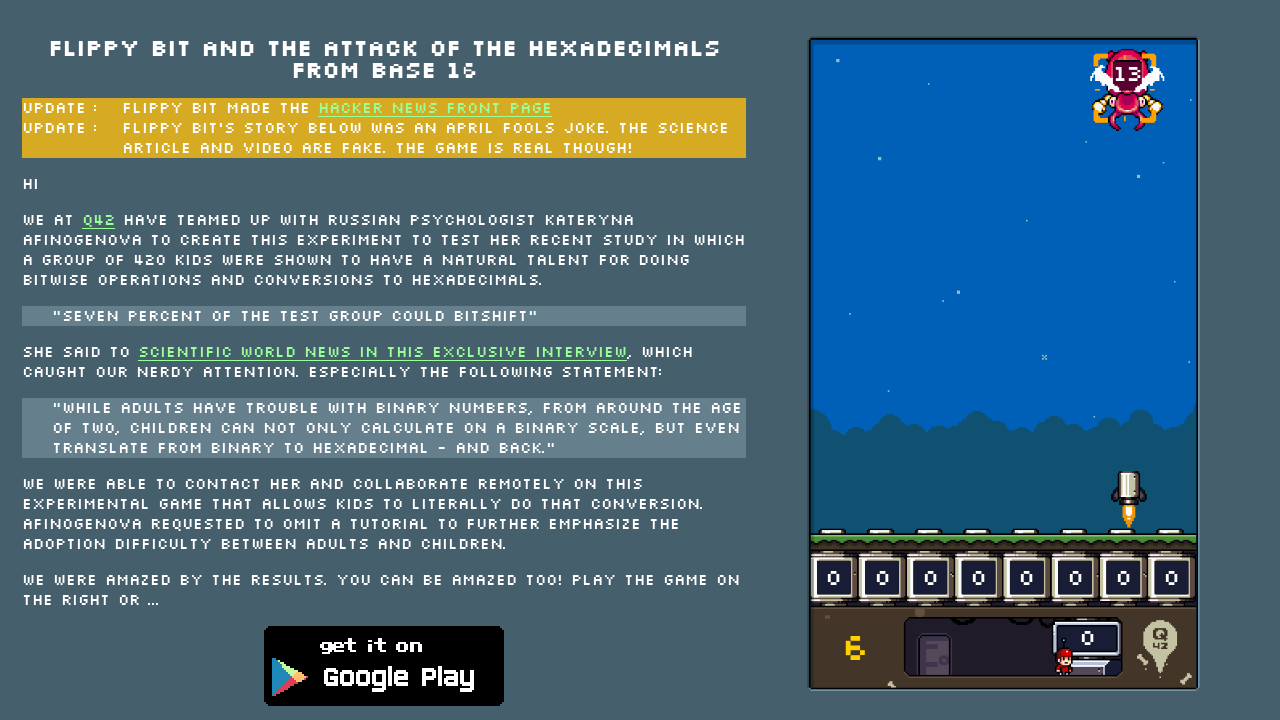

Located 0 enemies not under attack
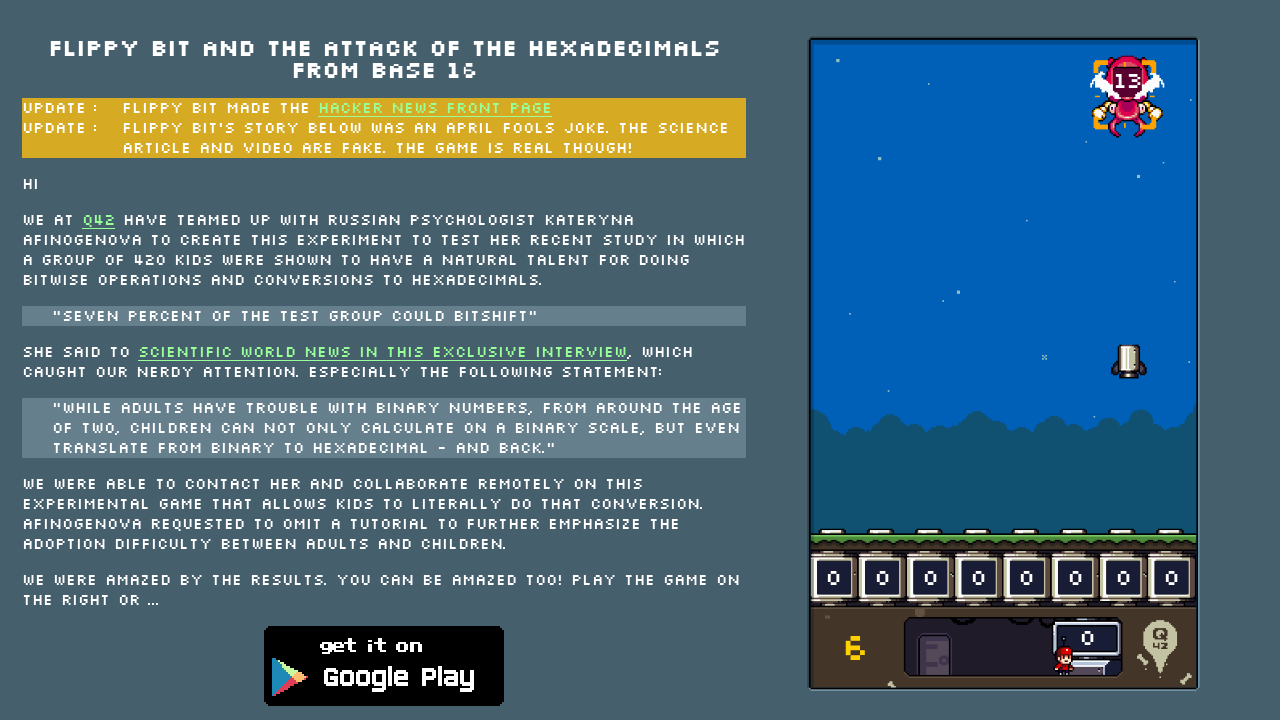

No enemies found, waited 500ms before next scan
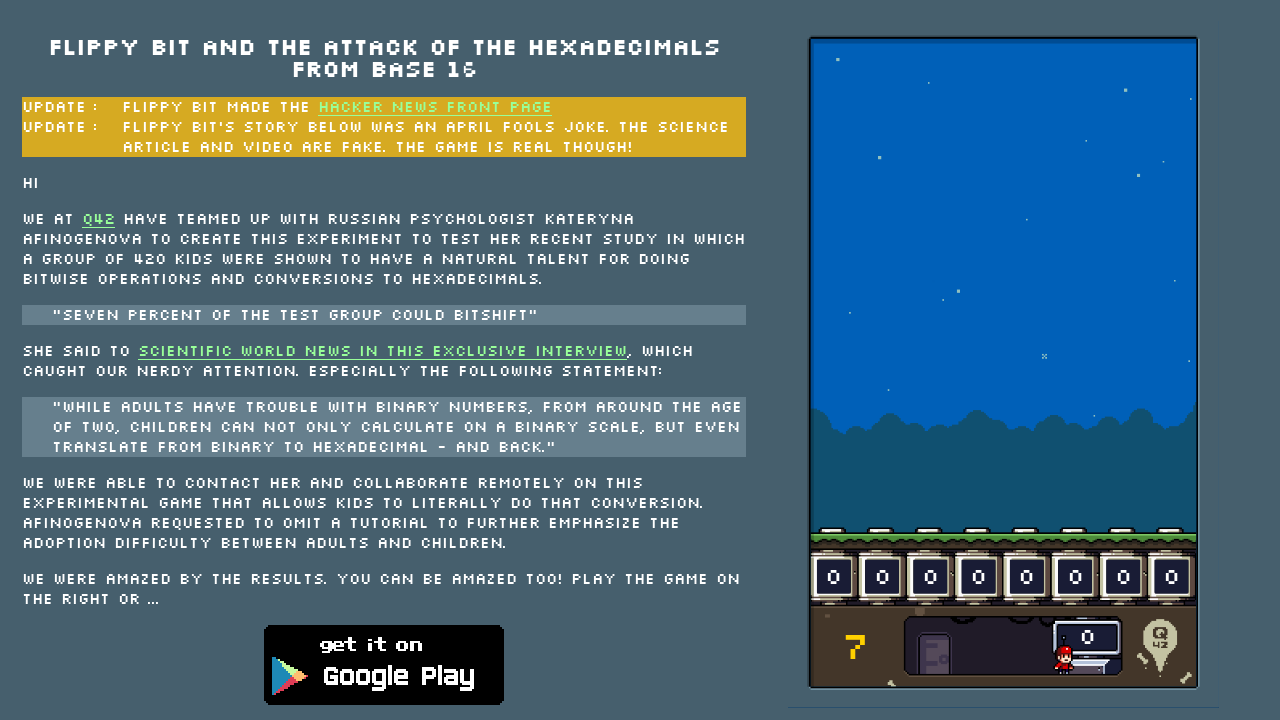

Located 0 enemies not under attack
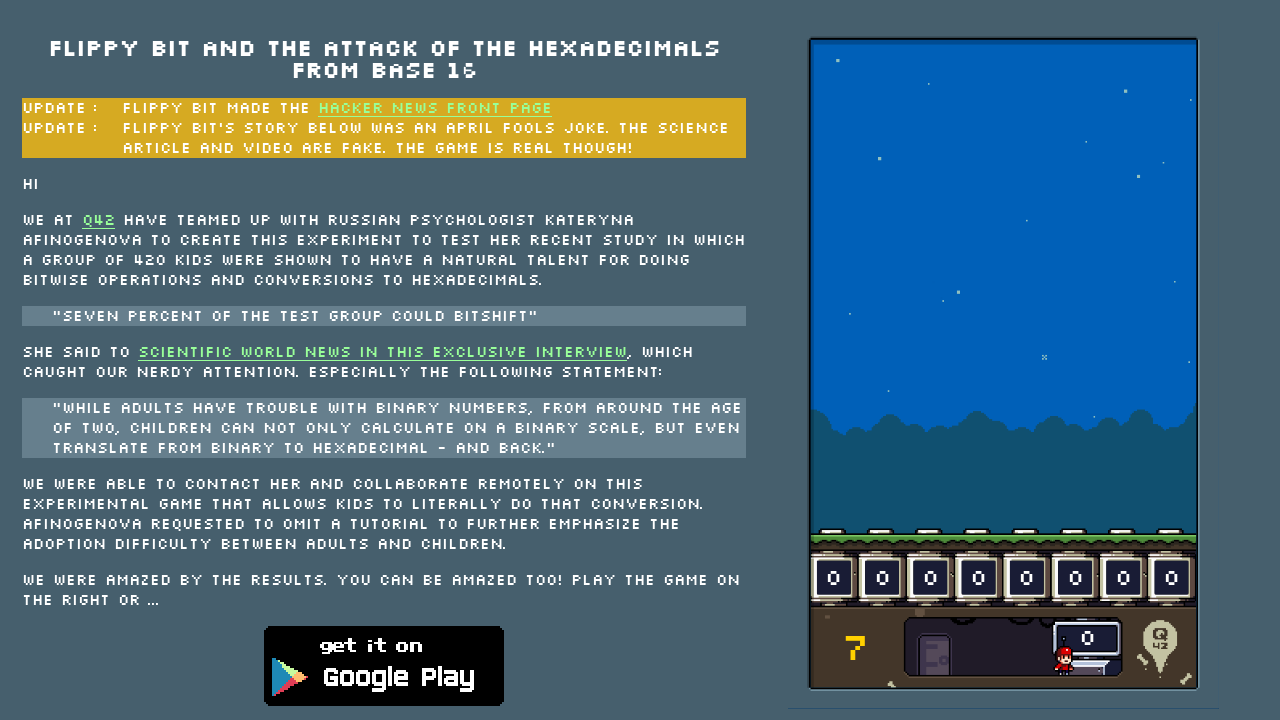

No enemies found, waited 500ms before next scan
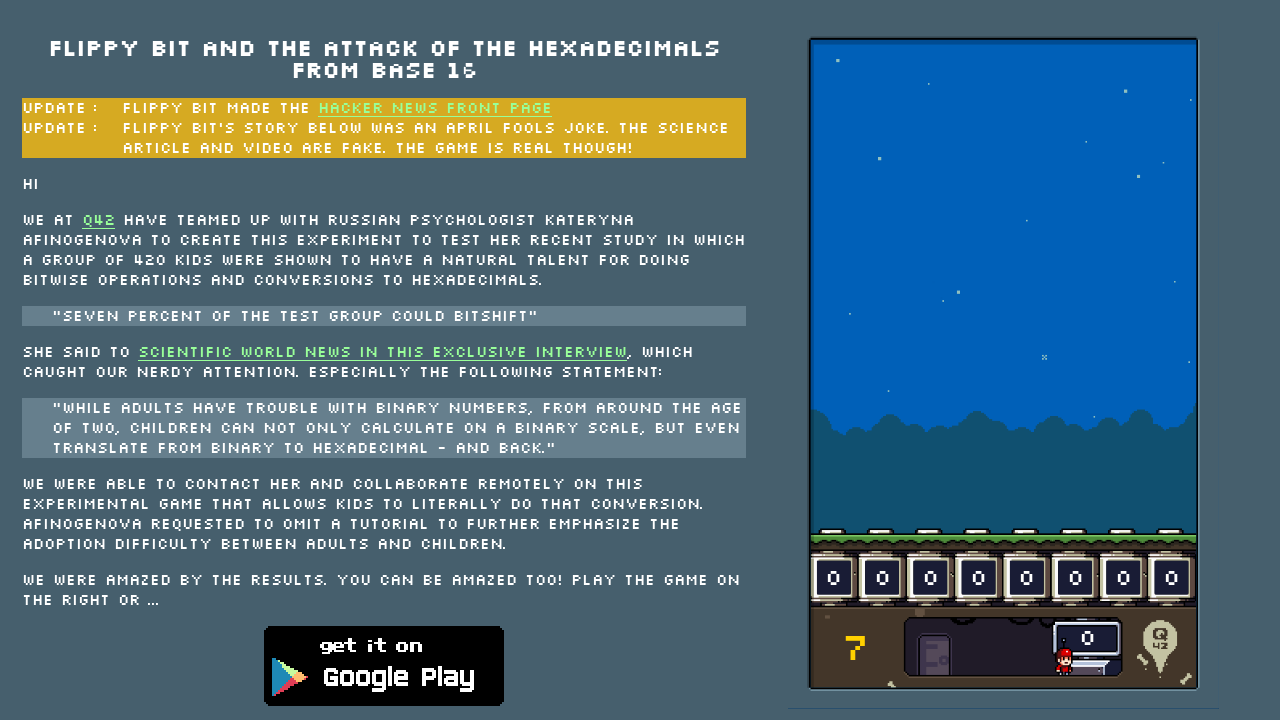

Located 0 enemies not under attack
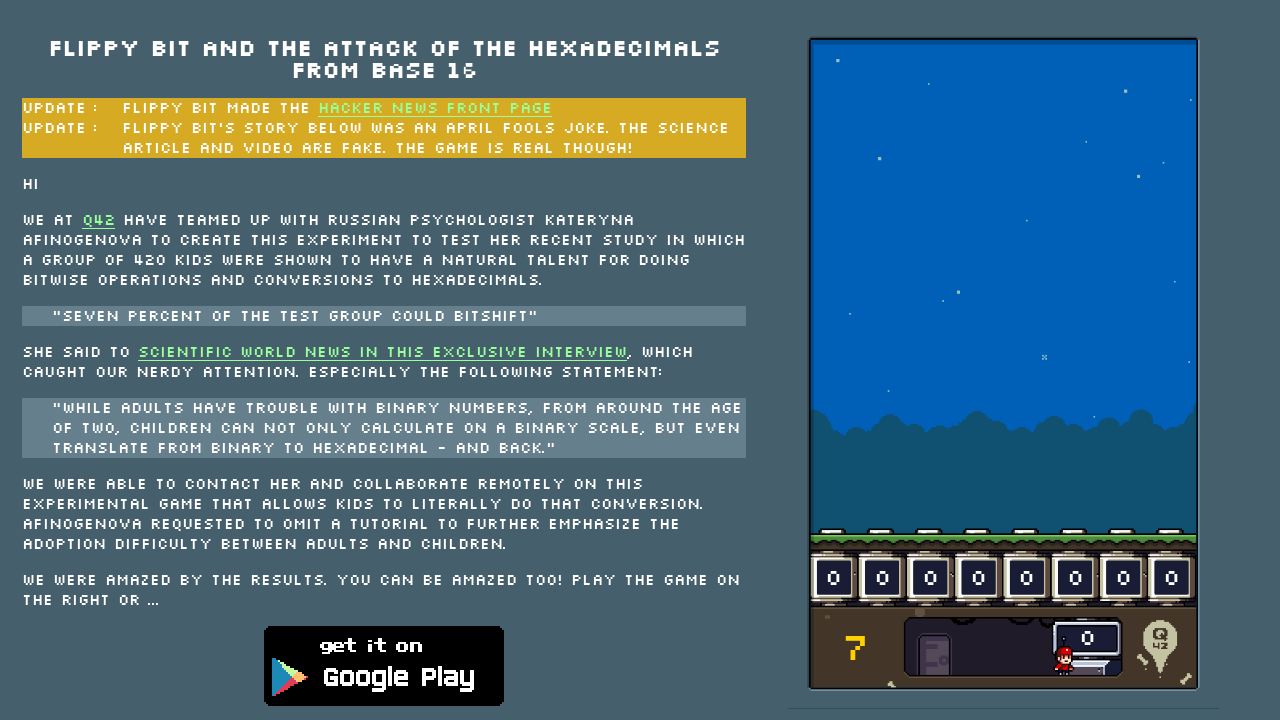

No enemies found, waited 500ms before next scan
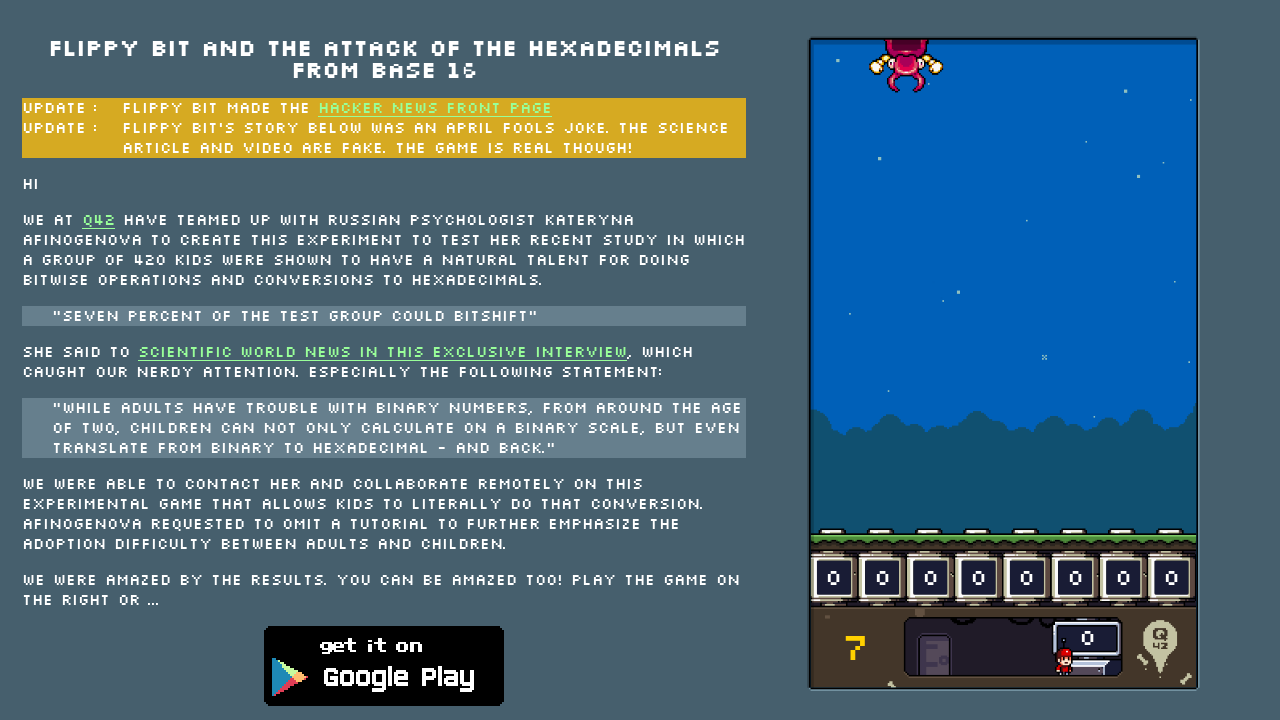

Located 1 enemies not under attack
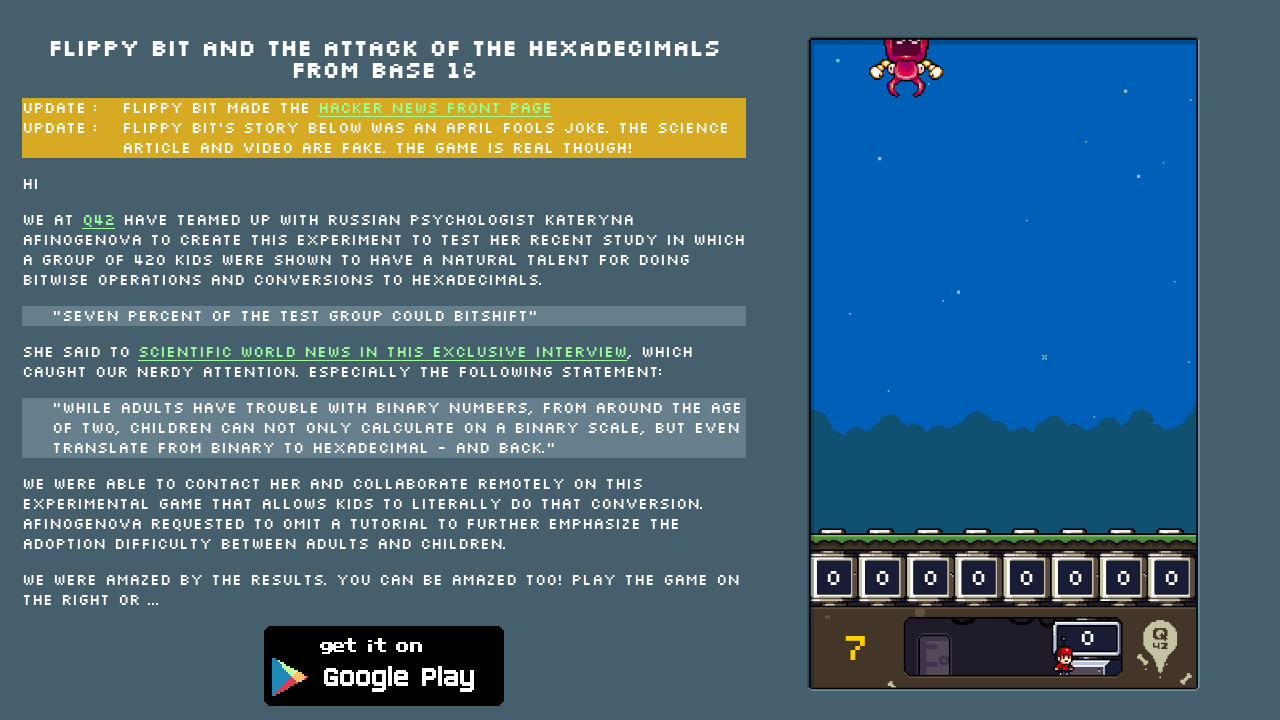

Found enemy with hex value: 90
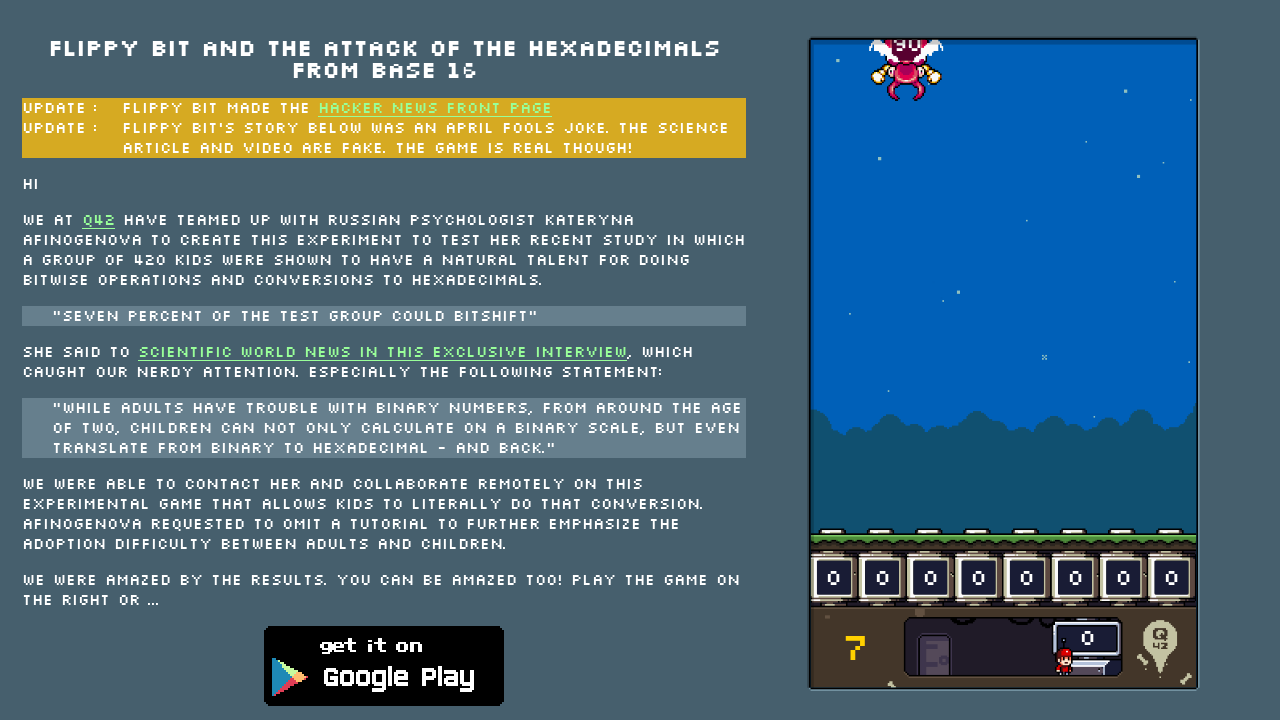

Pressed key 'f' to neutralize target with hex value 90
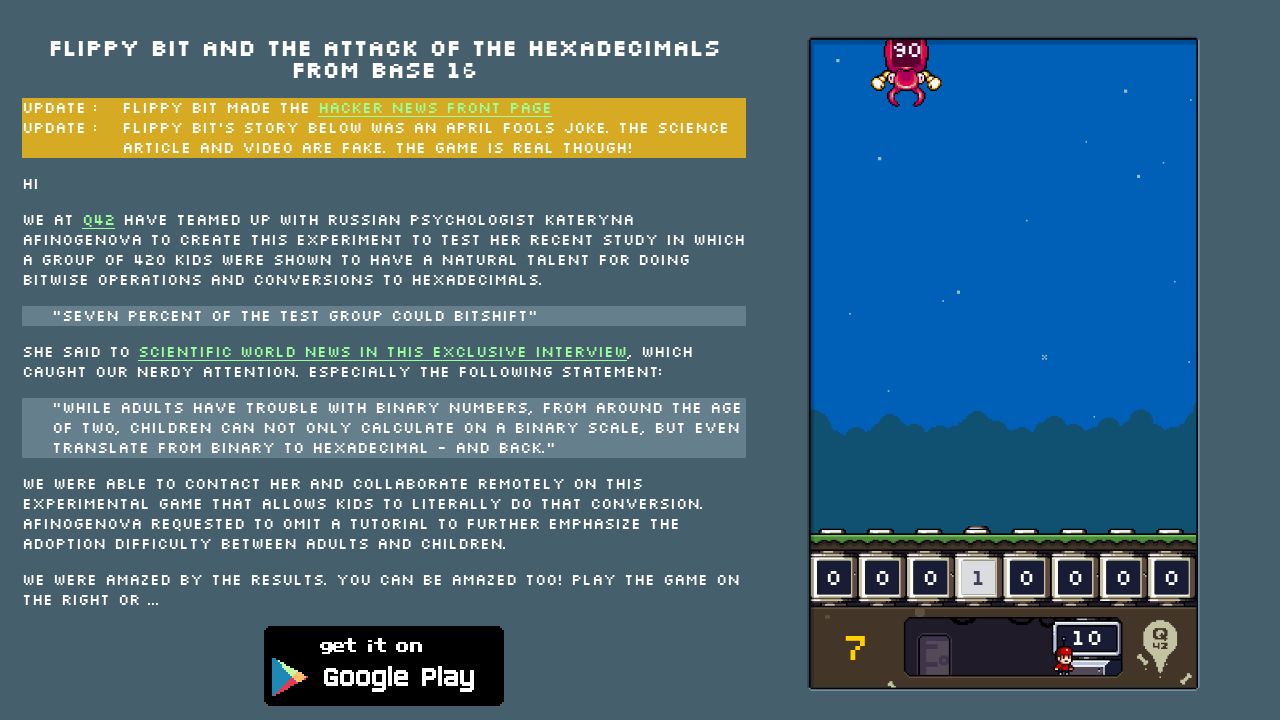

Waited 5ms between keystrokes
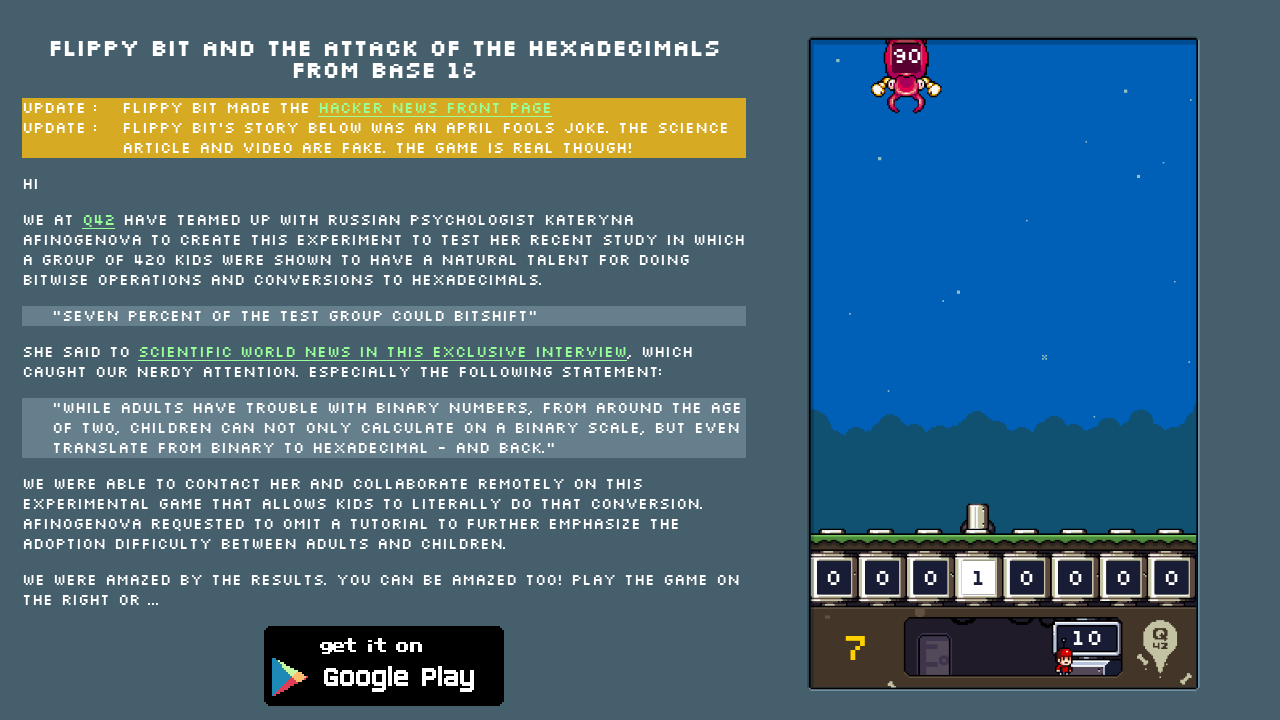

Pressed key 'a' to neutralize target with hex value 90
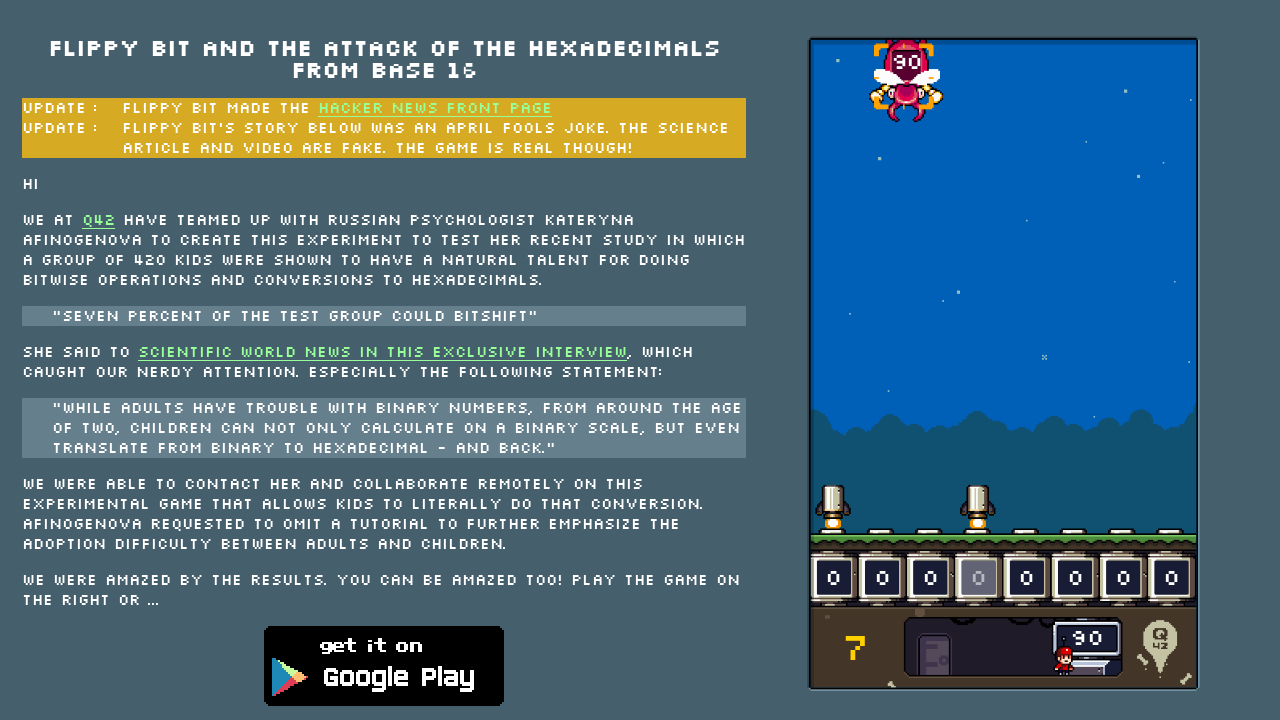

Waited 5ms between keystrokes
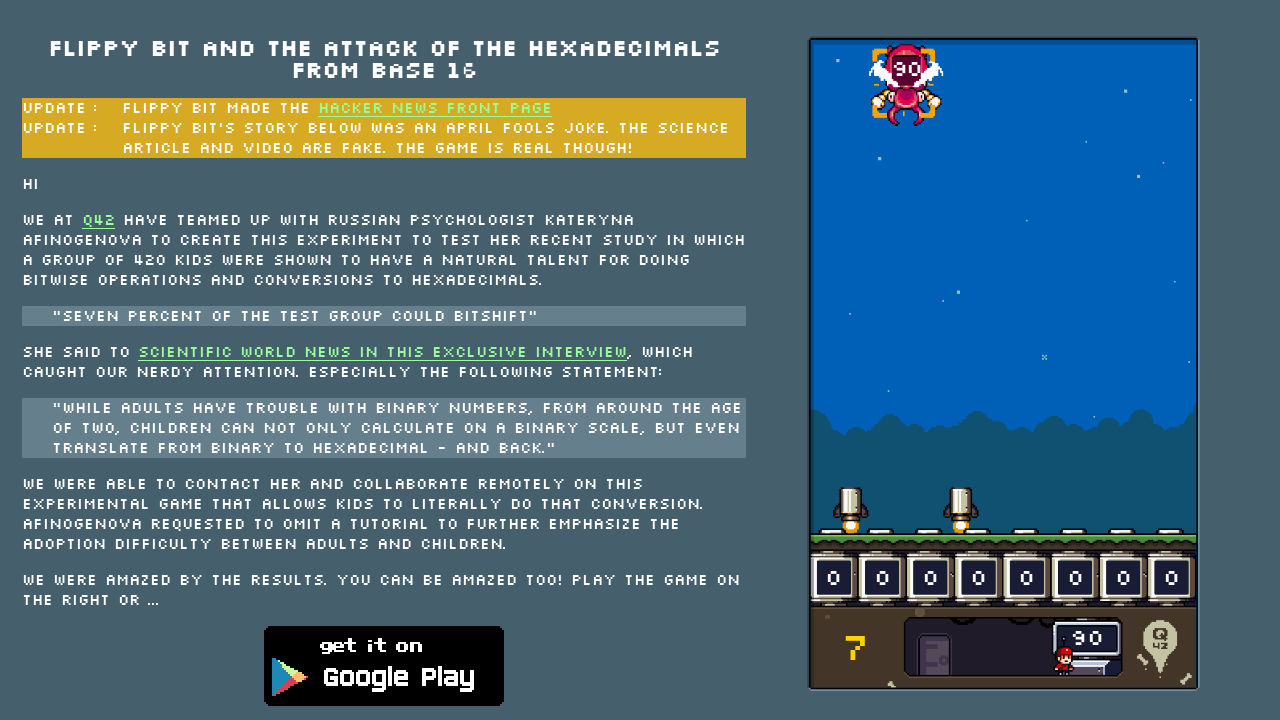

Located 0 enemies not under attack
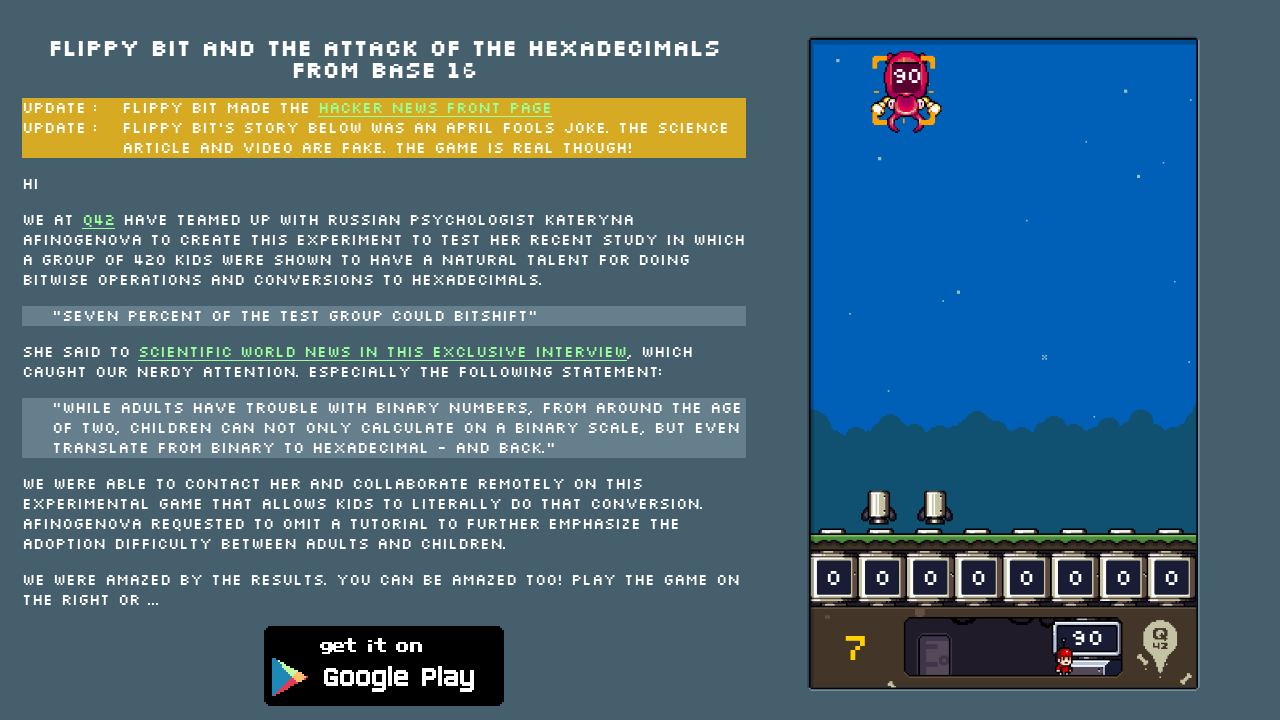

No enemies found, waited 500ms before next scan
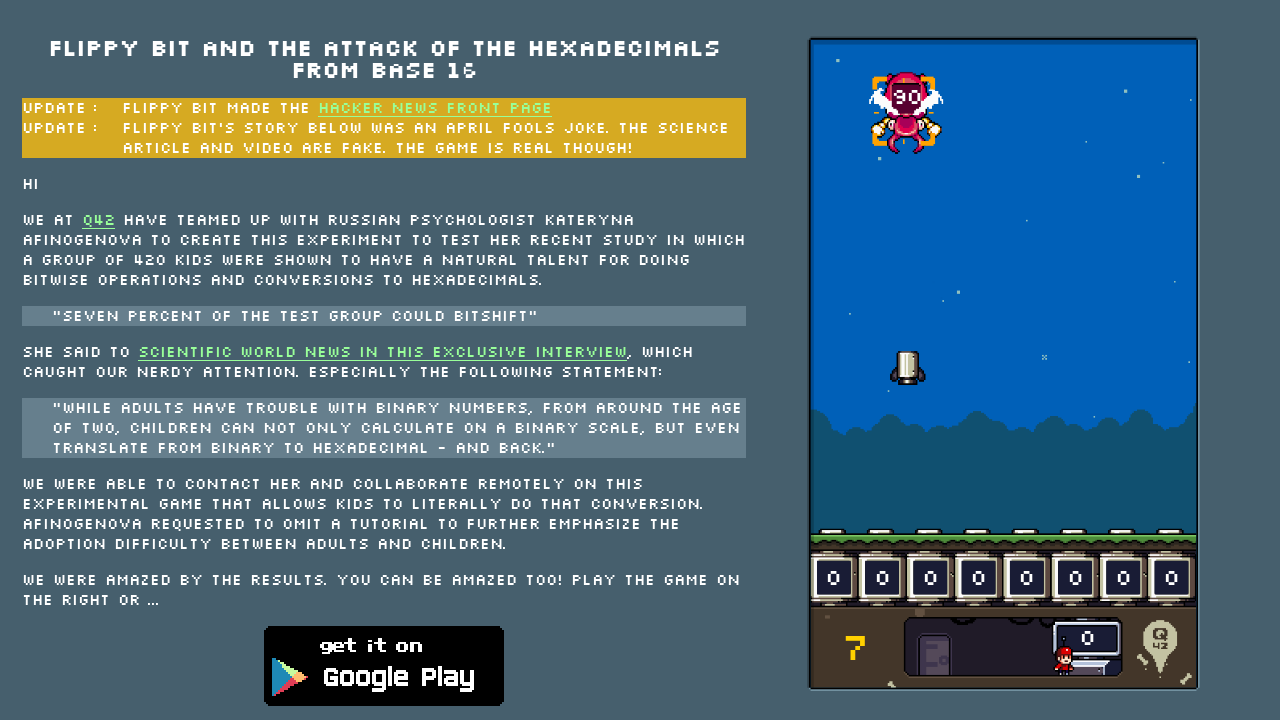

Located 0 enemies not under attack
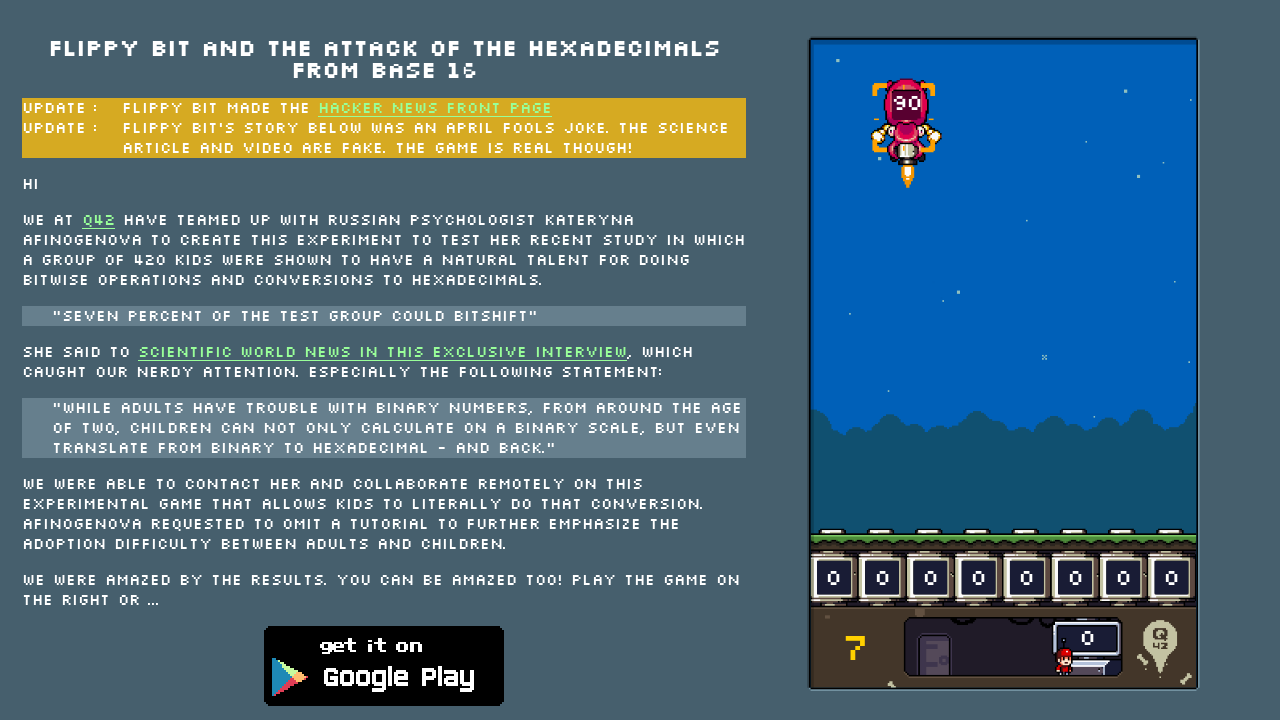

No enemies found, waited 500ms before next scan
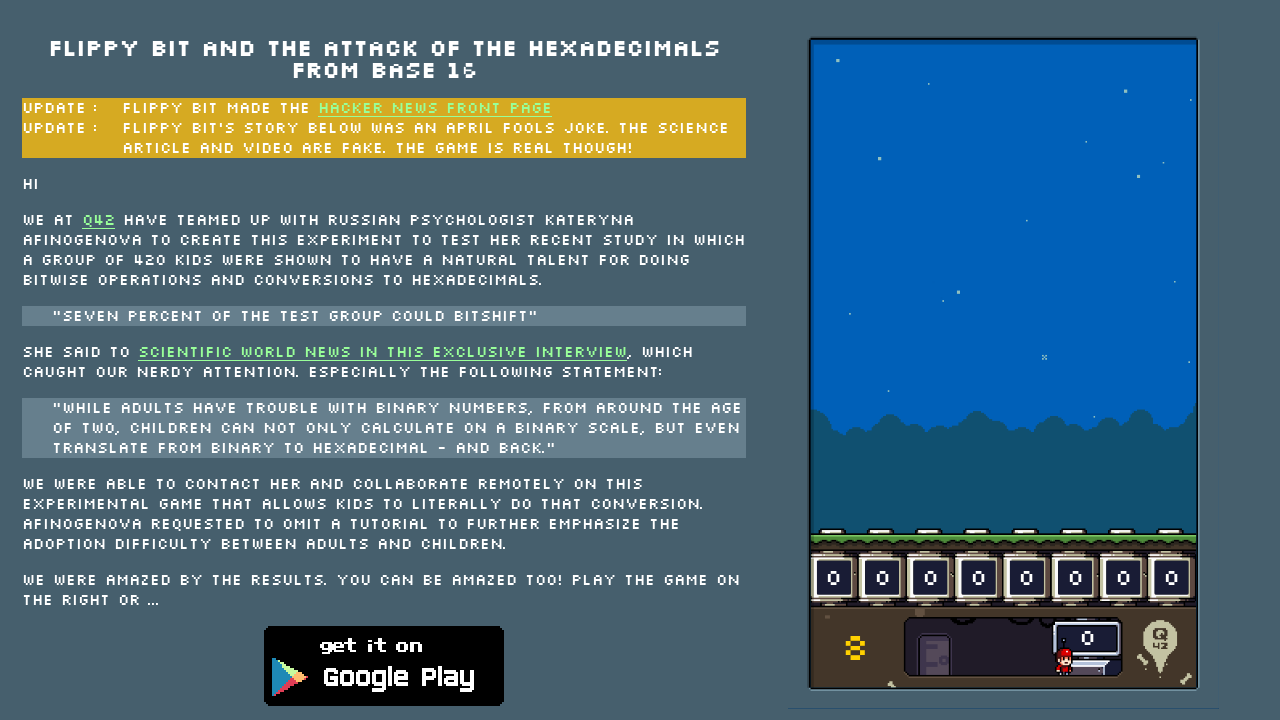

Located 0 enemies not under attack
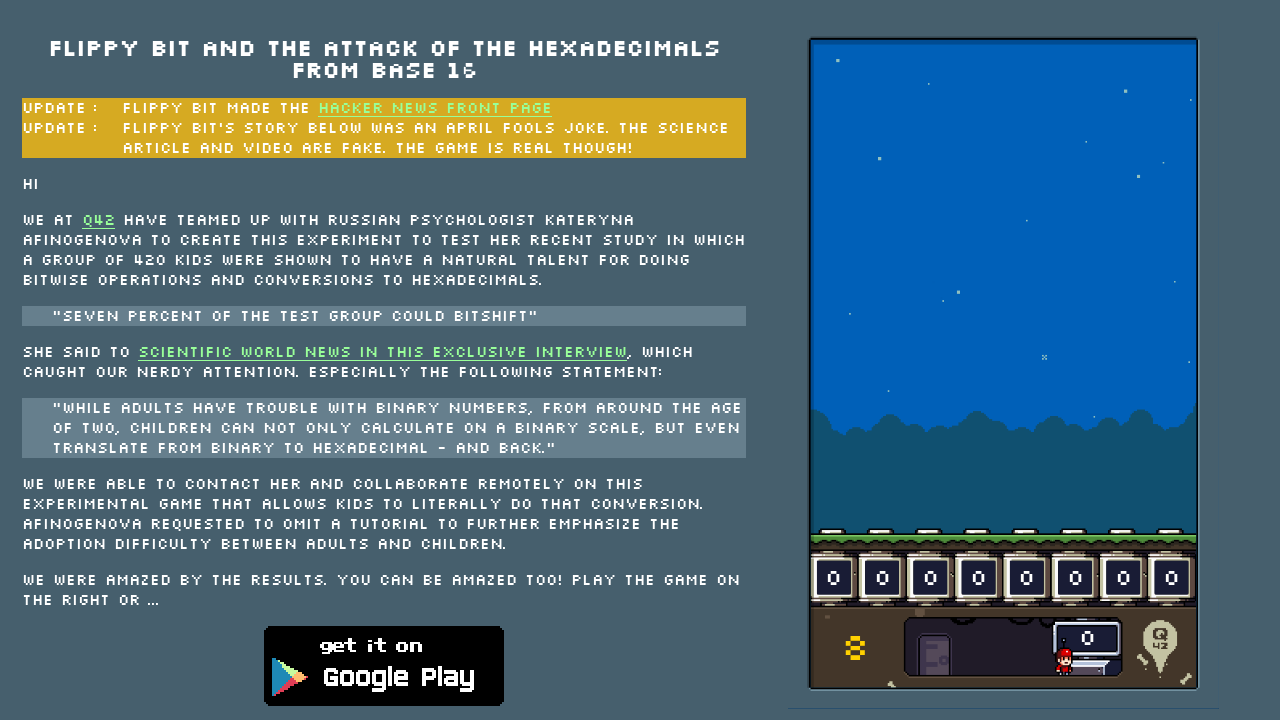

No enemies found, waited 500ms before next scan
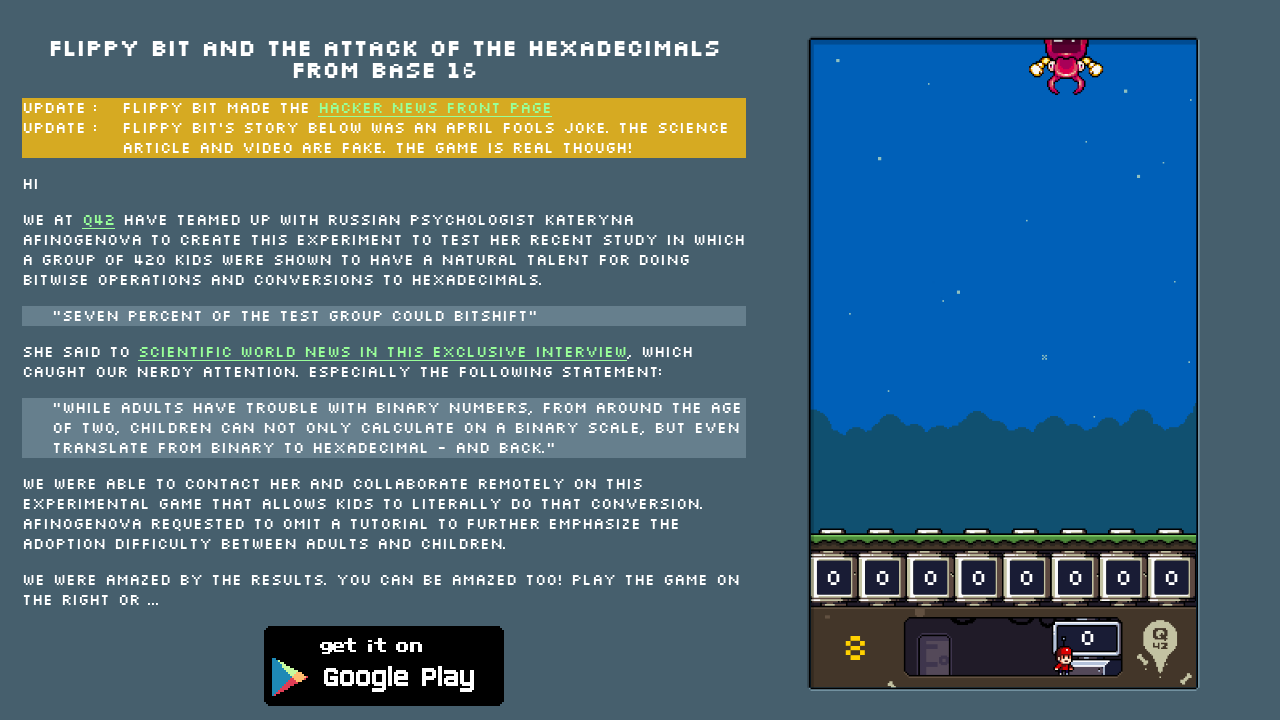

Located 1 enemies not under attack
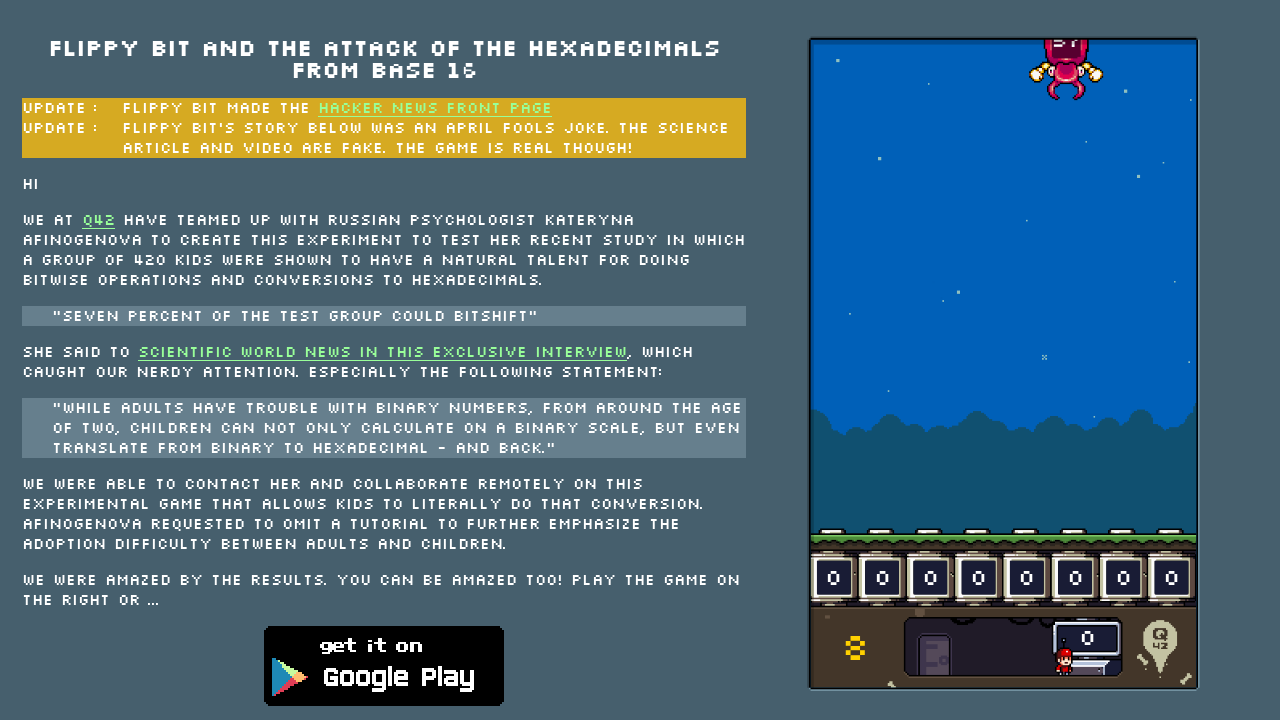

Found enemy with hex value: 57
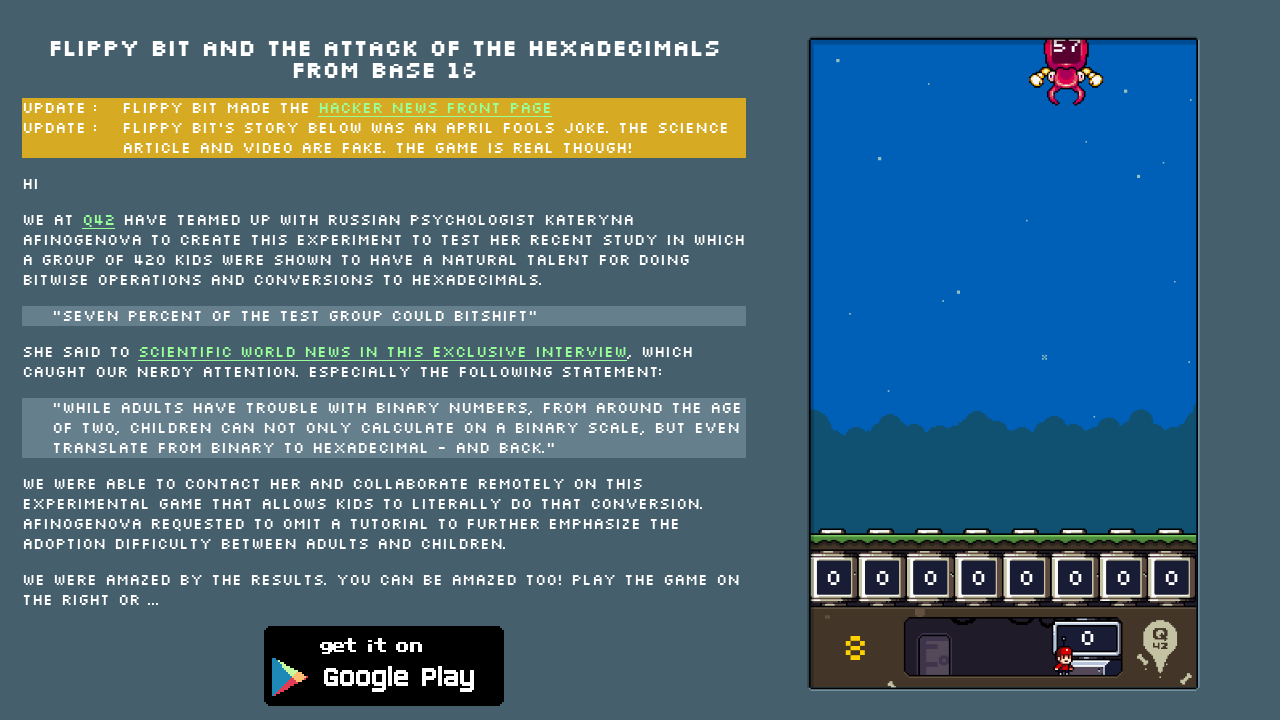

Pressed key 'k' to neutralize target with hex value 57
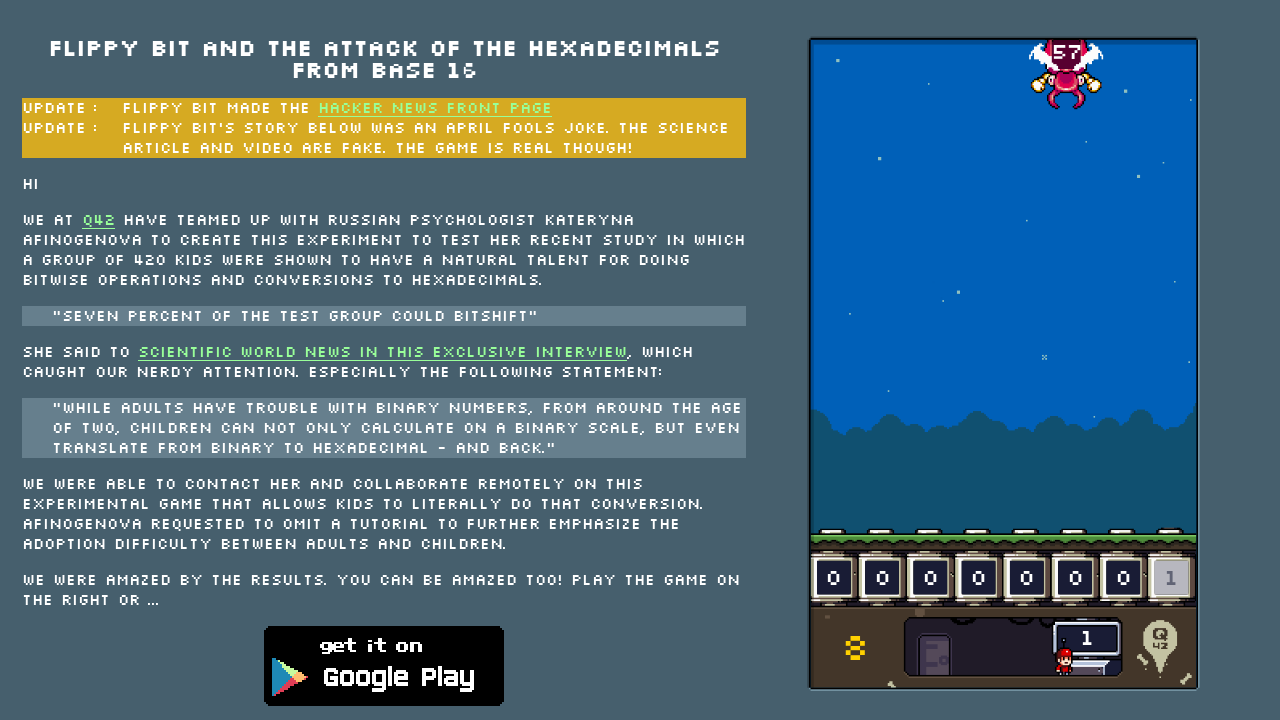

Waited 5ms between keystrokes
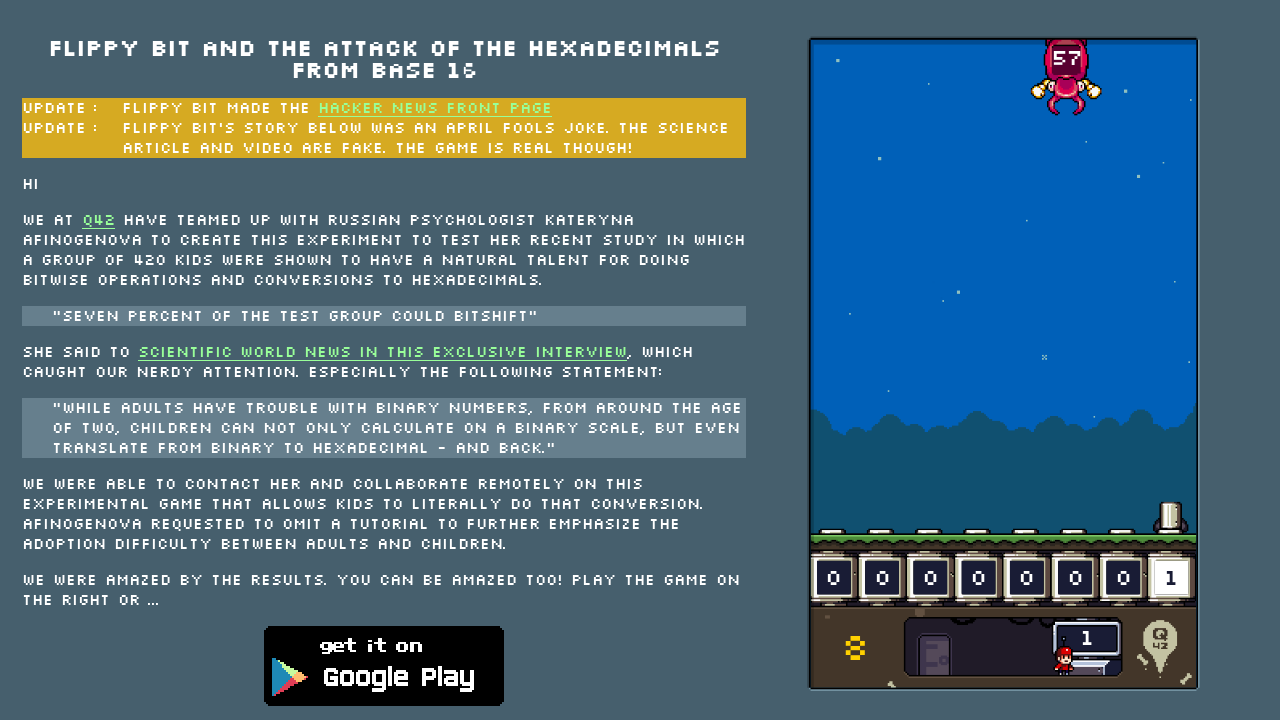

Pressed key 'j' to neutralize target with hex value 57
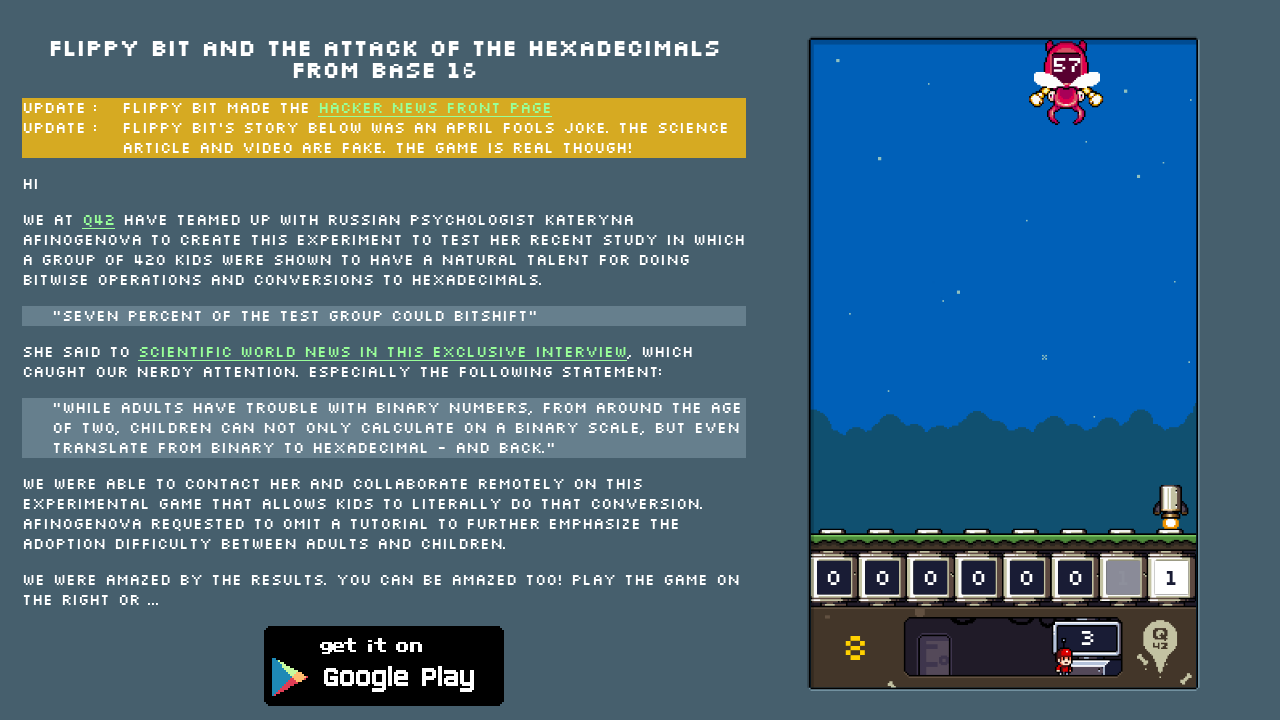

Waited 5ms between keystrokes
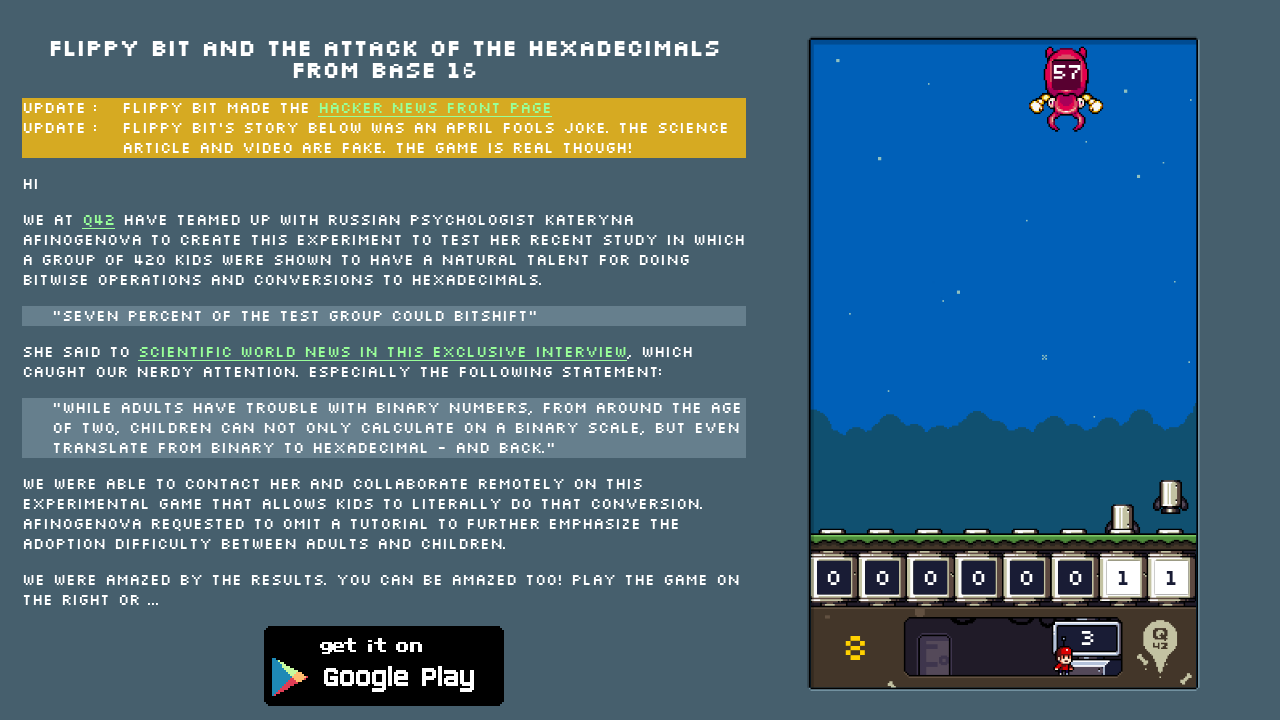

Pressed key 'h' to neutralize target with hex value 57
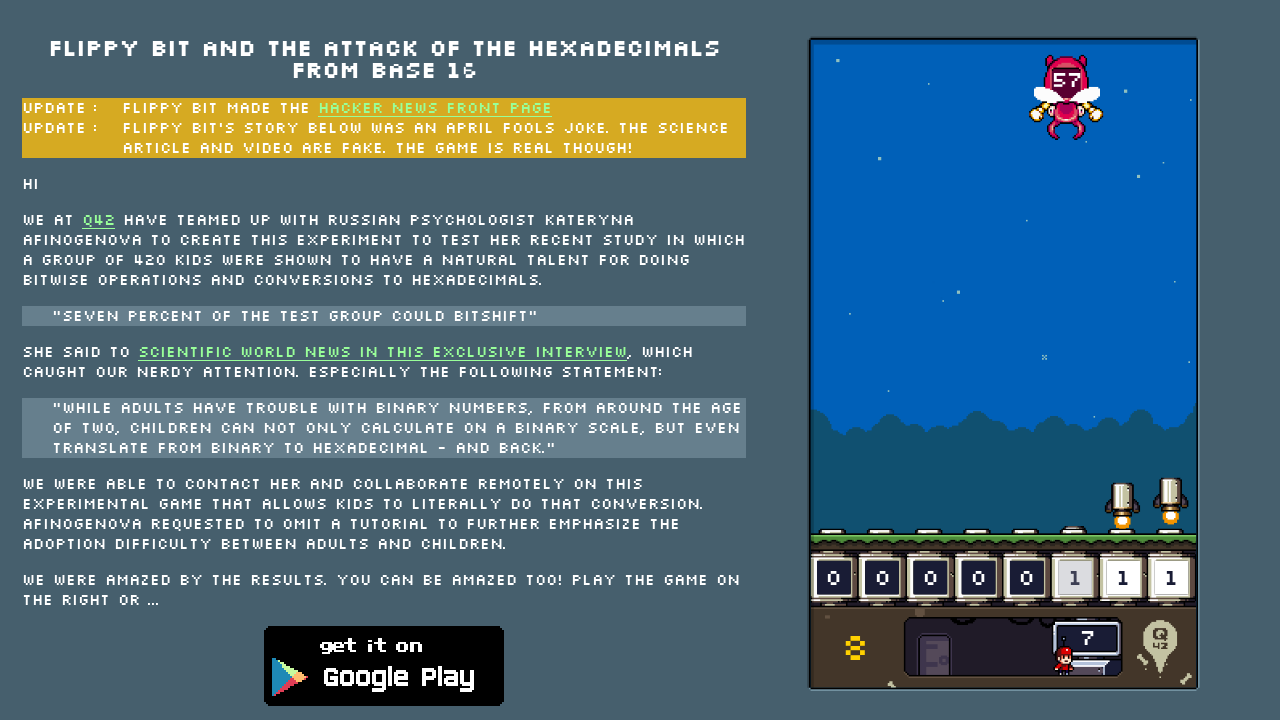

Waited 5ms between keystrokes
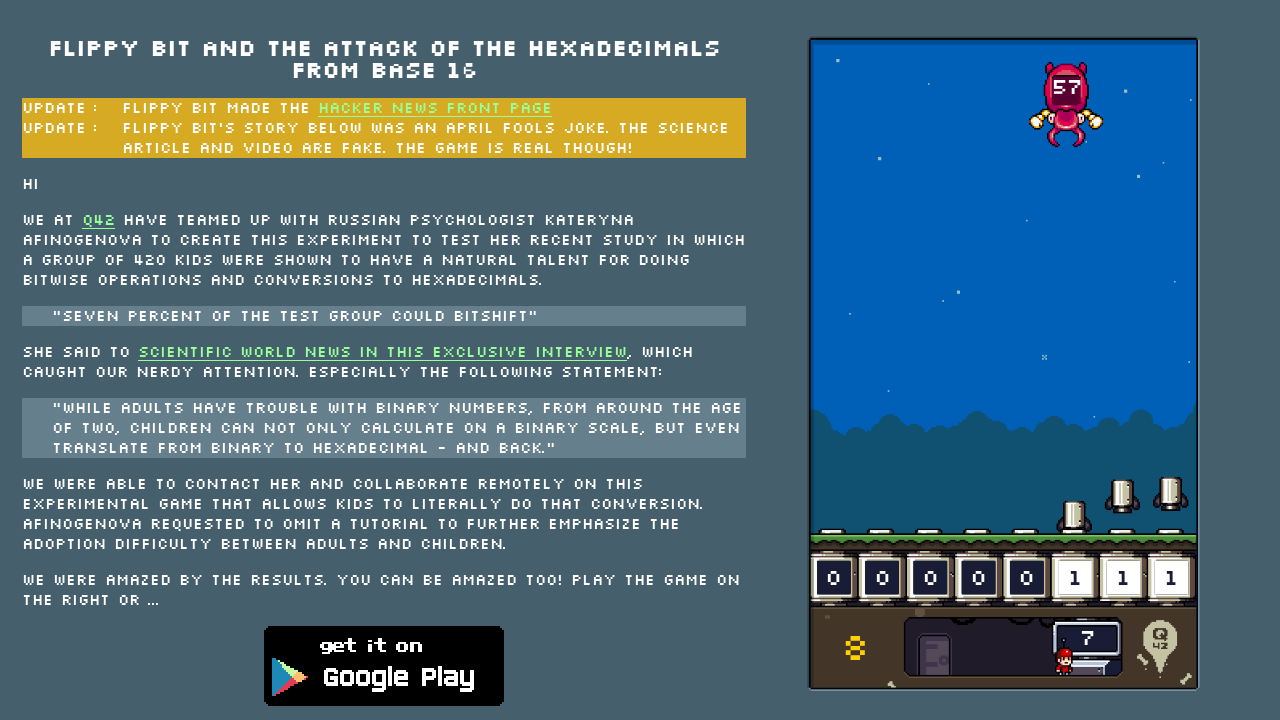

Pressed key 'f' to neutralize target with hex value 57
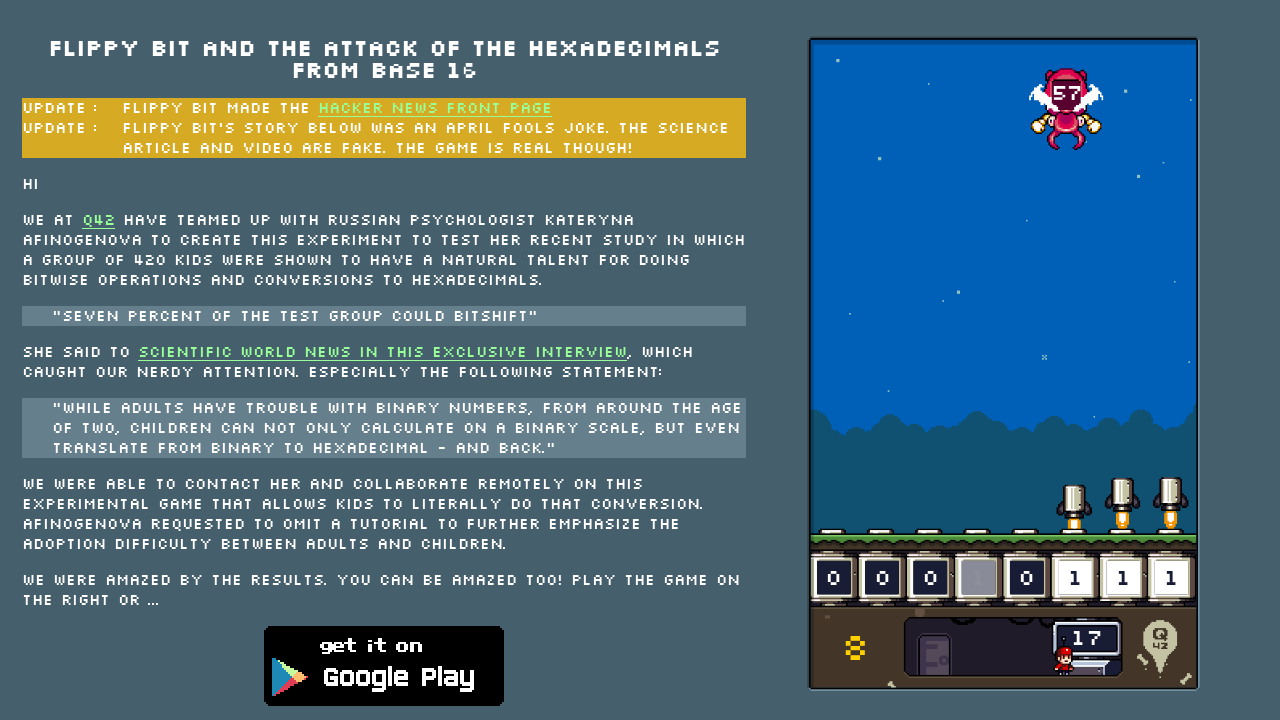

Waited 5ms between keystrokes
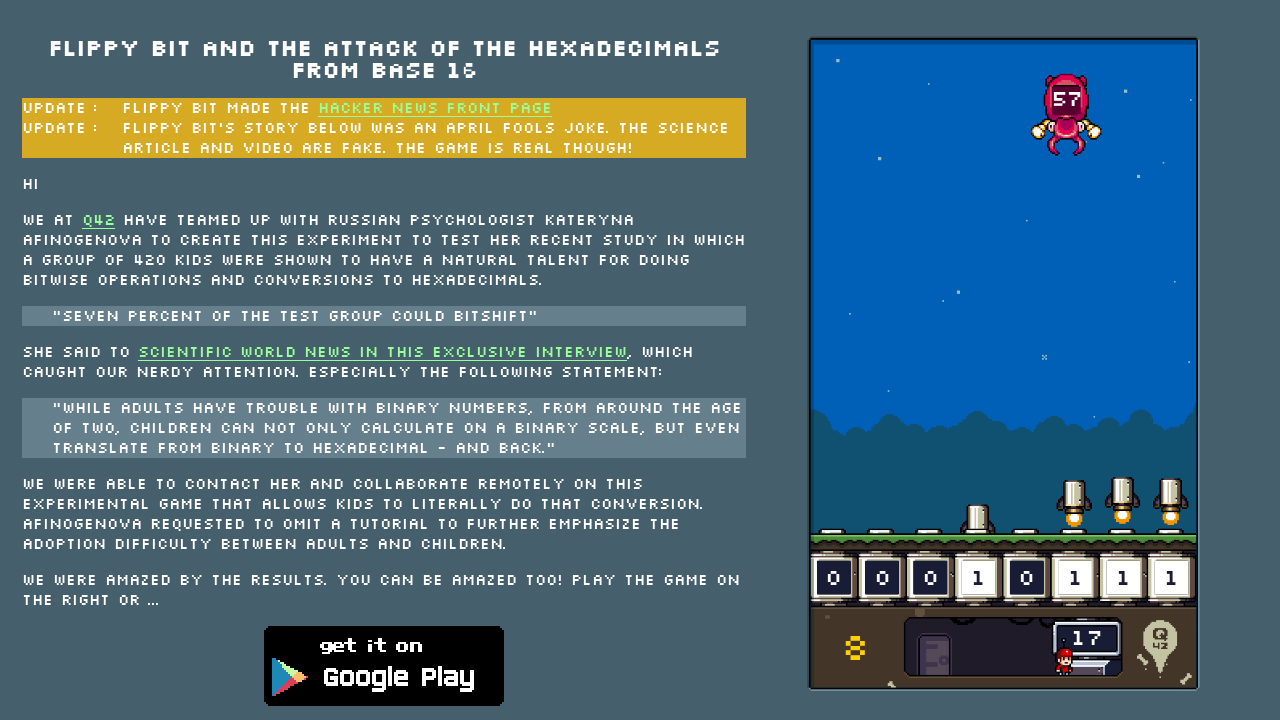

Pressed key 's' to neutralize target with hex value 57
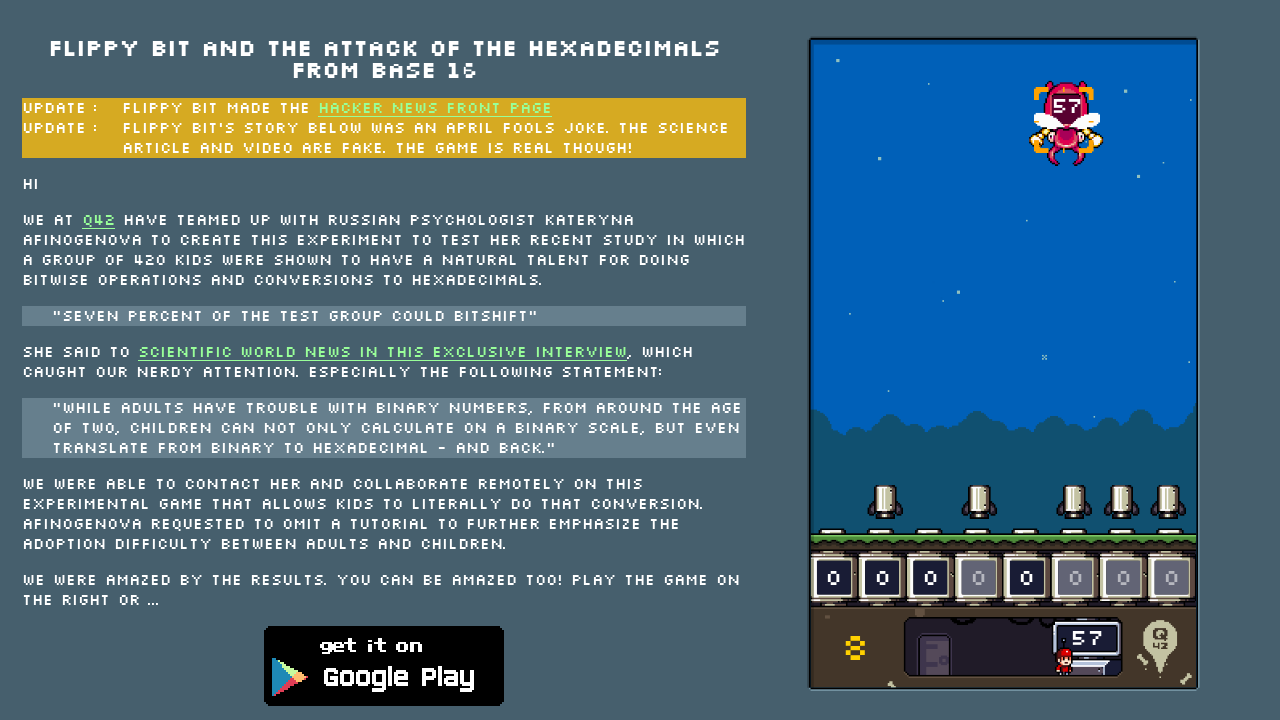

Waited 5ms between keystrokes
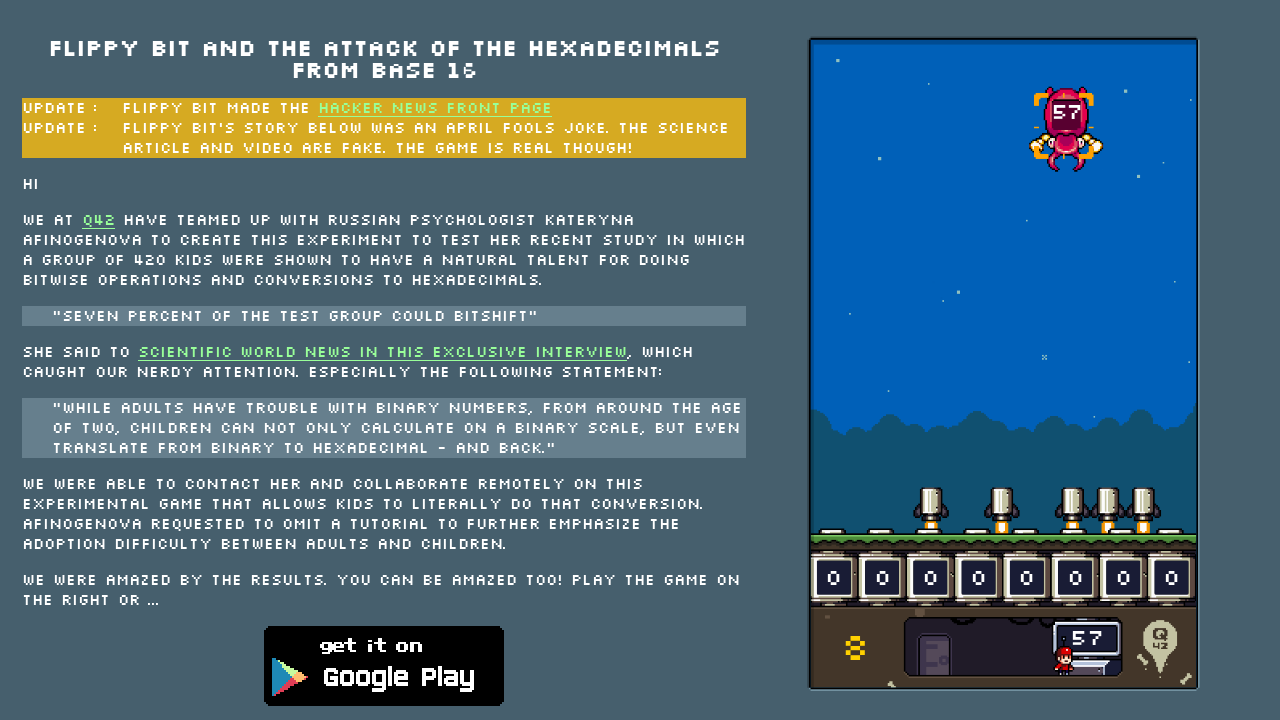

Located 0 enemies not under attack
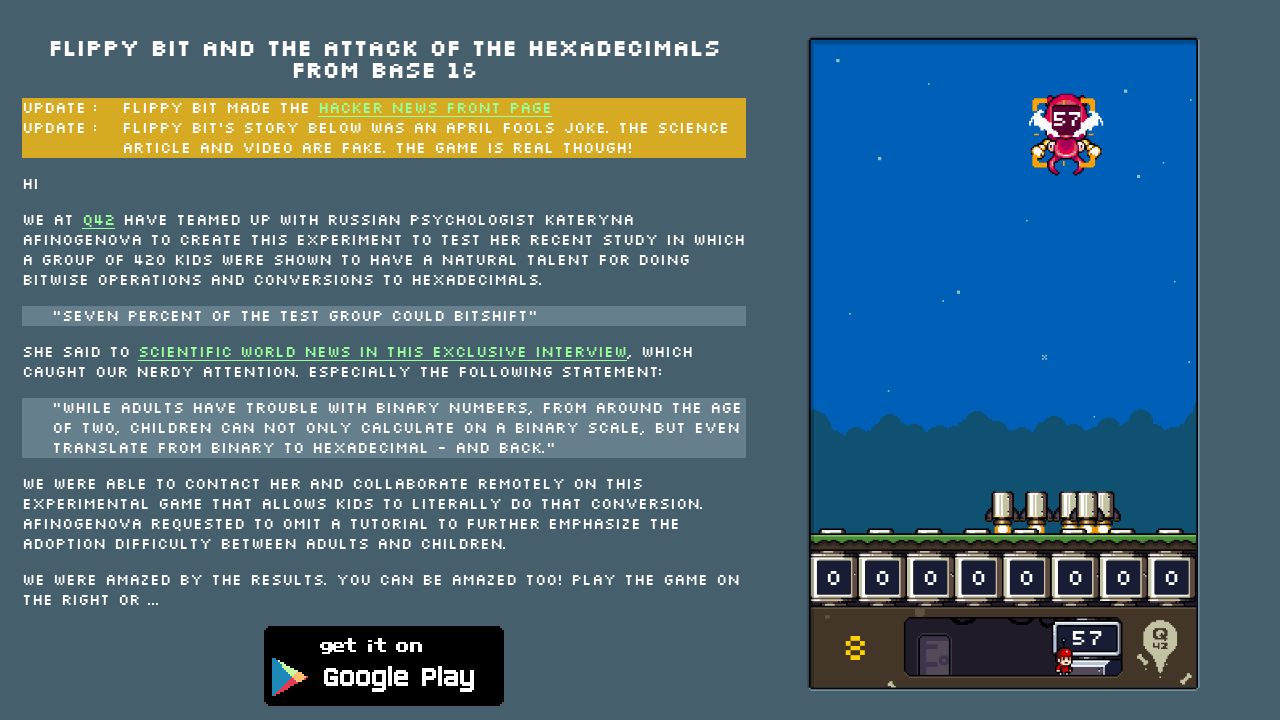

No enemies found, waited 500ms before next scan
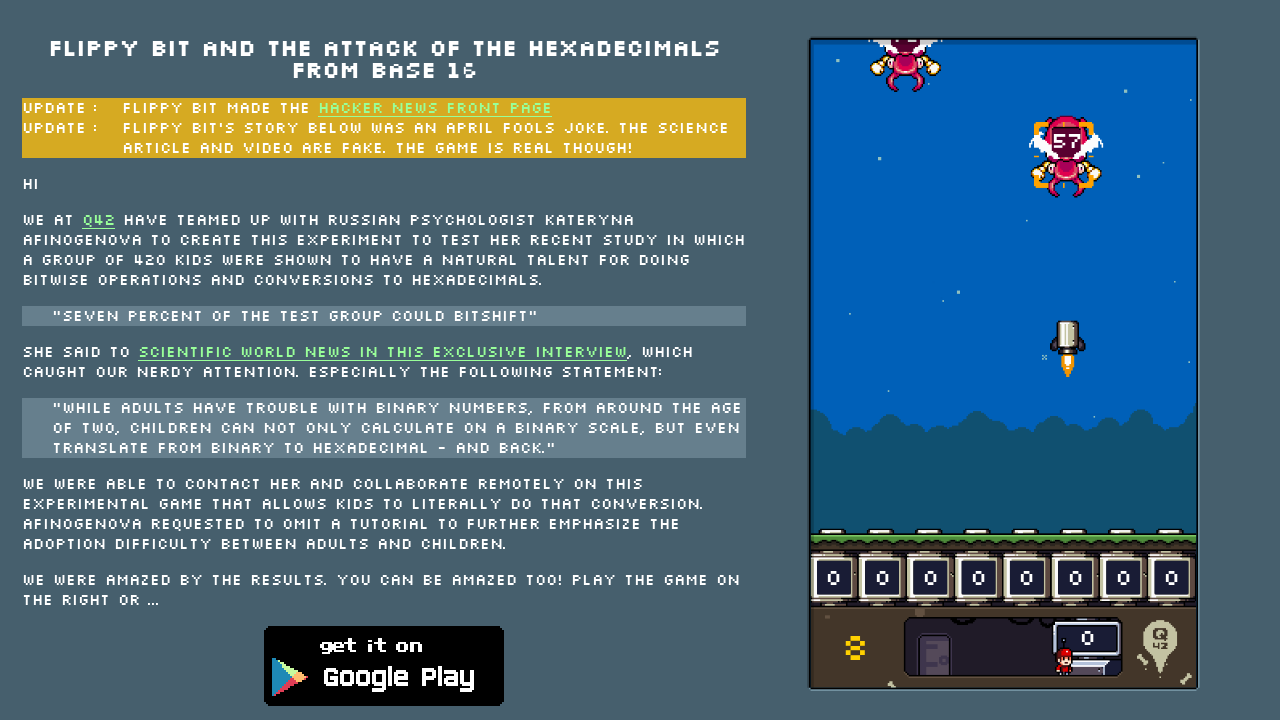

Located 1 enemies not under attack
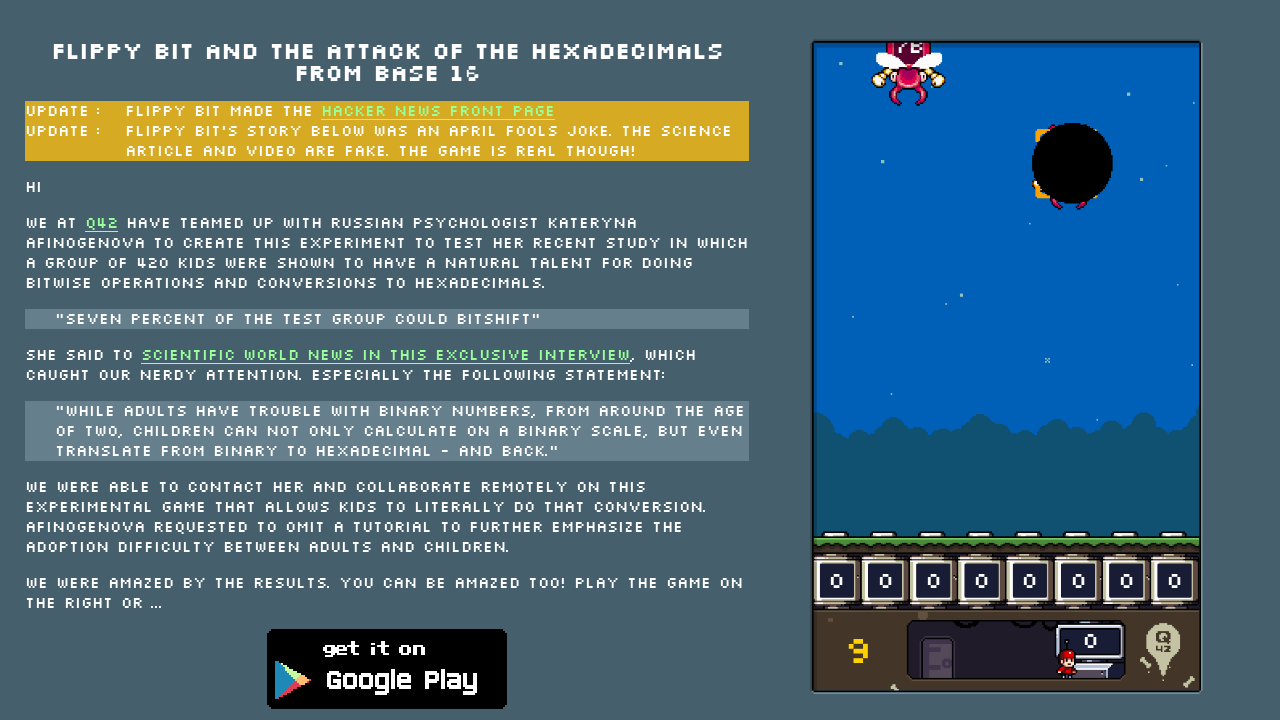

Found enemy with hex value: 7B
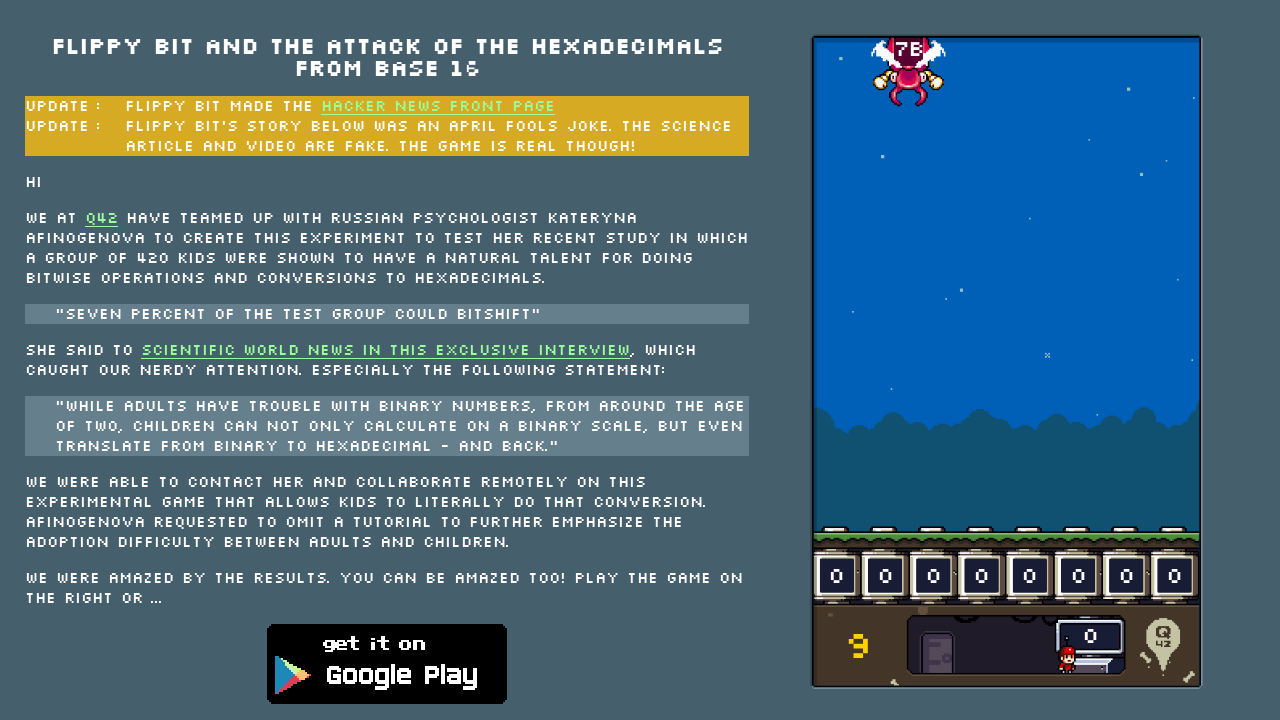

Pressed key 'k' to neutralize target with hex value 7B
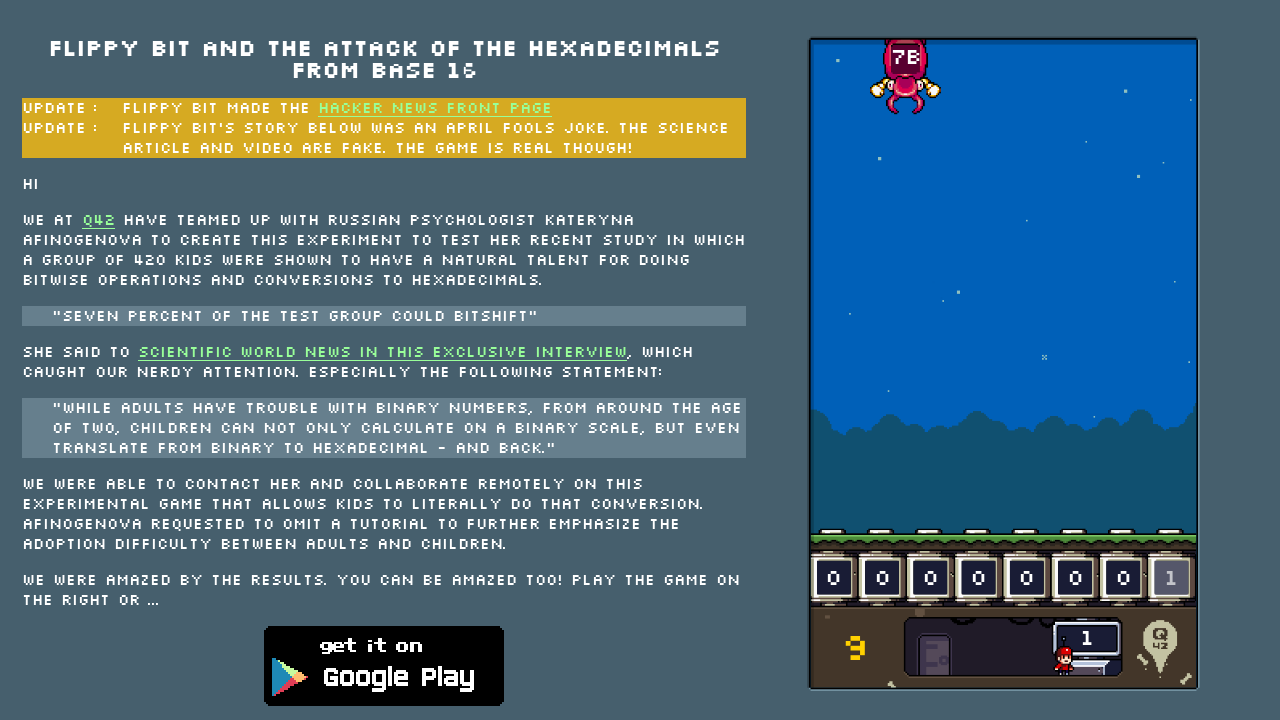

Waited 5ms between keystrokes
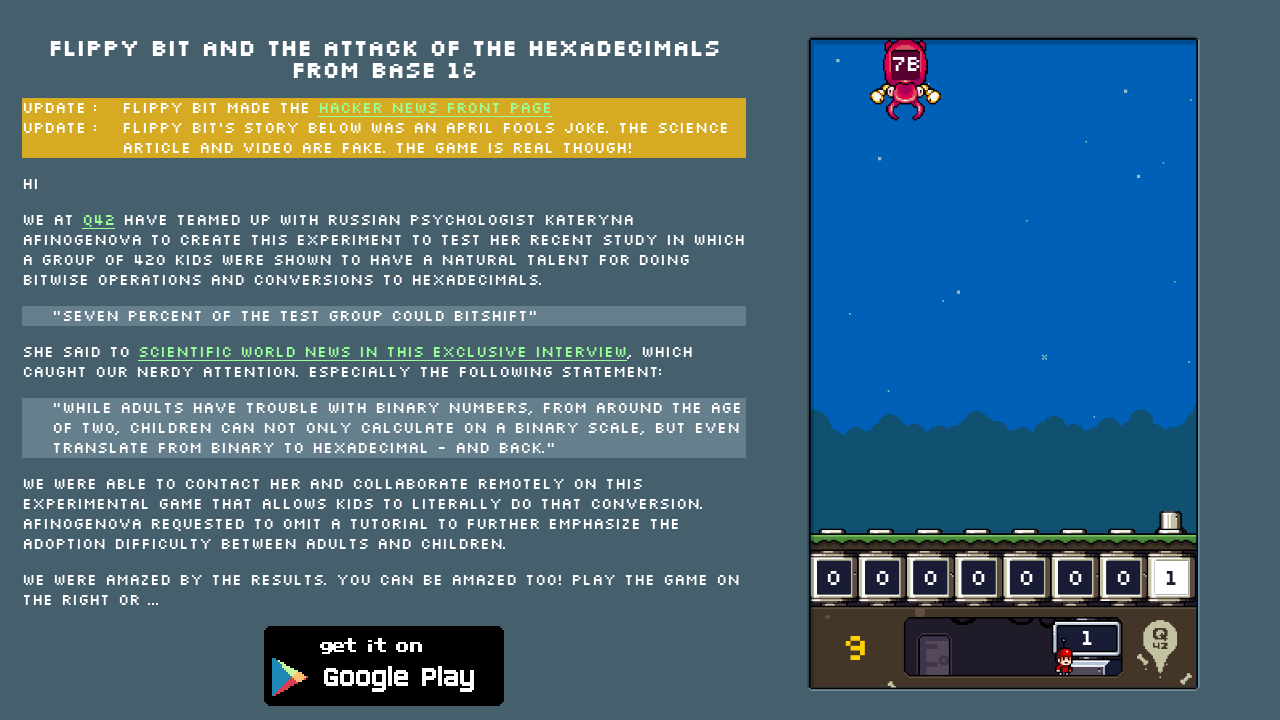

Pressed key 'j' to neutralize target with hex value 7B
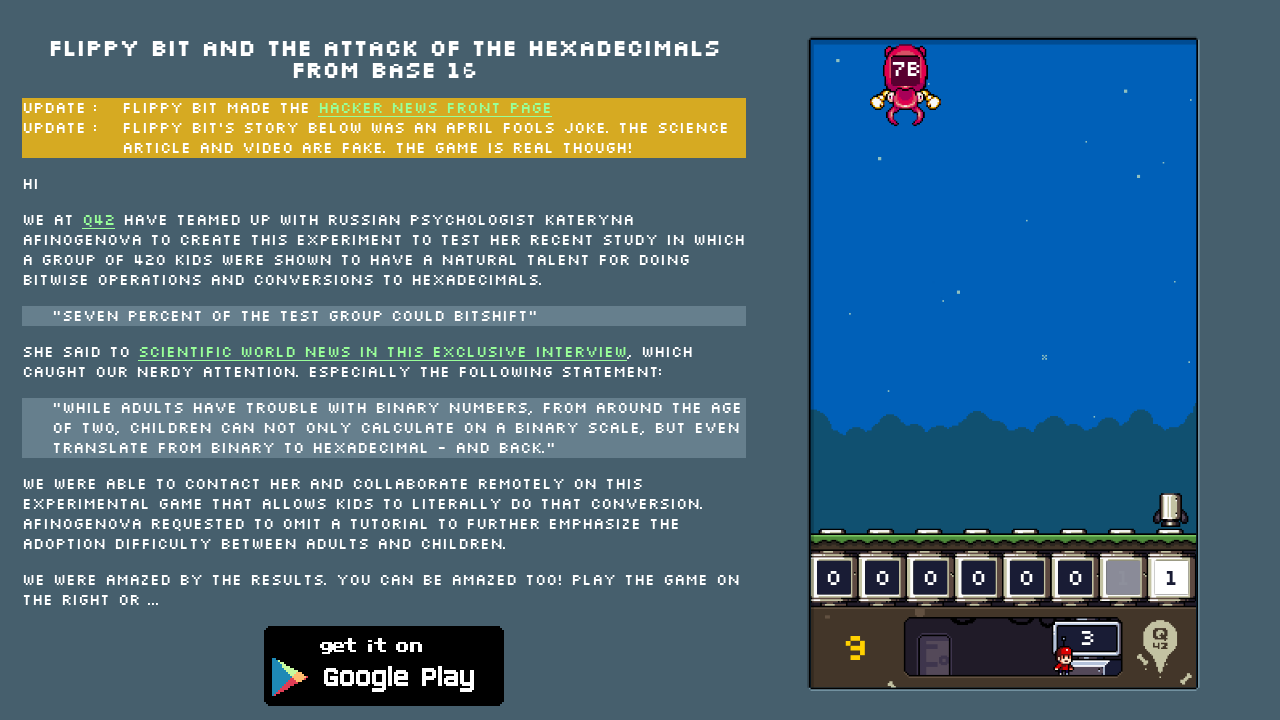

Waited 5ms between keystrokes
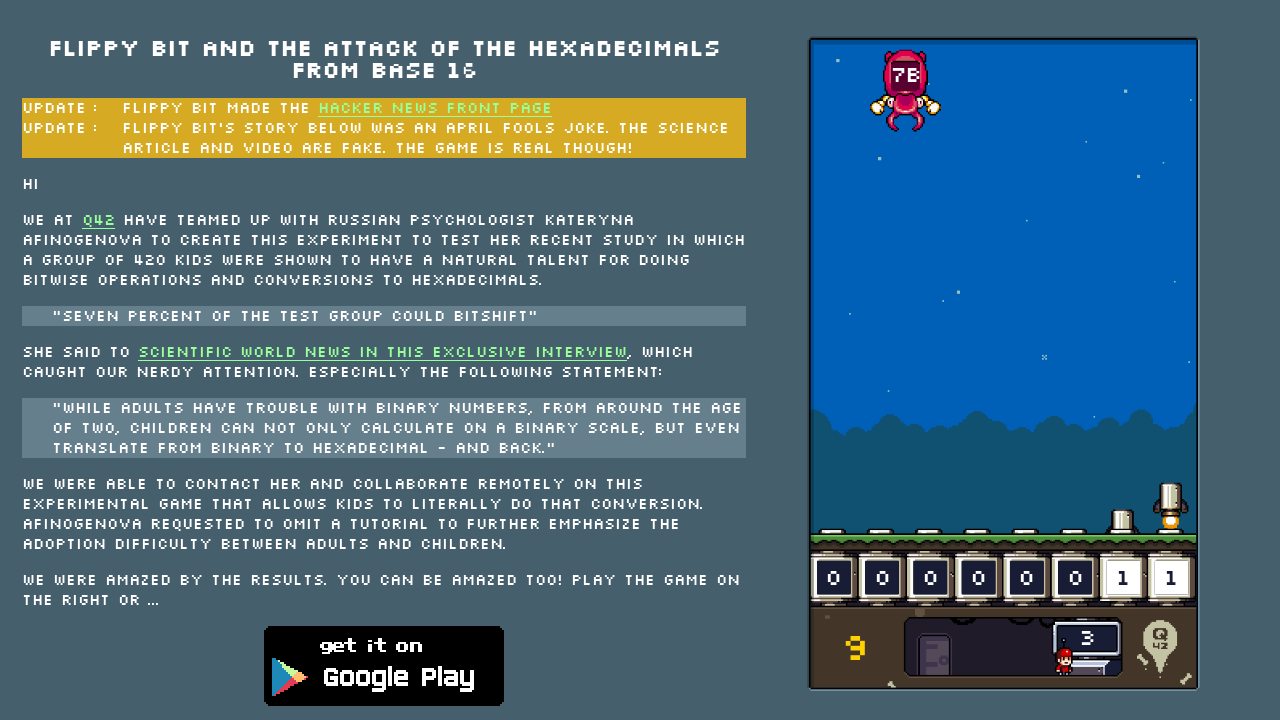

Pressed key 'g' to neutralize target with hex value 7B
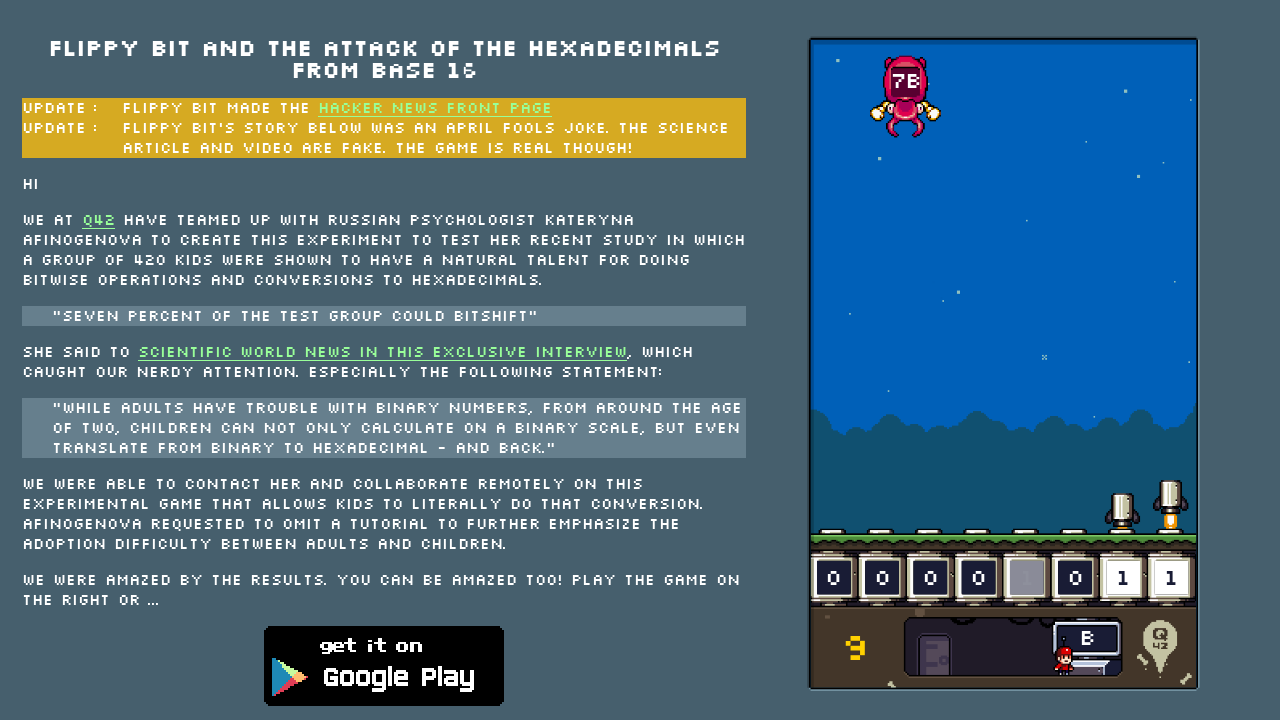

Waited 5ms between keystrokes
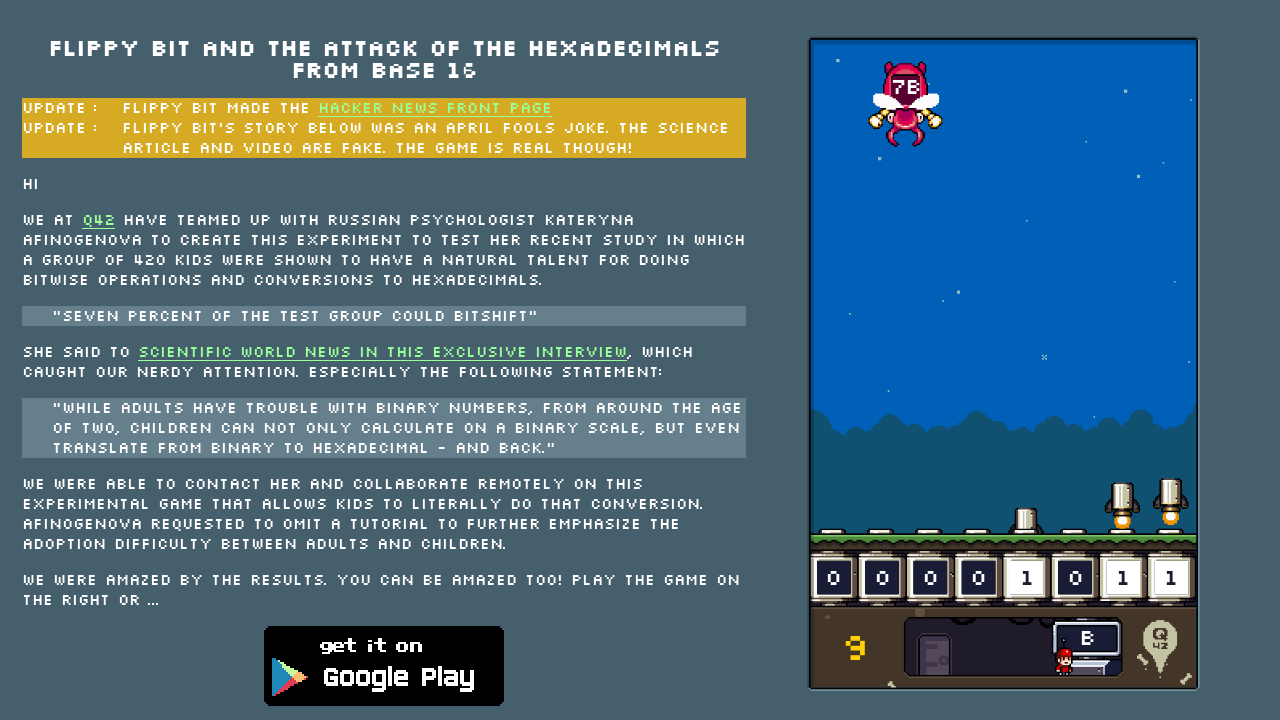

Pressed key 'f' to neutralize target with hex value 7B
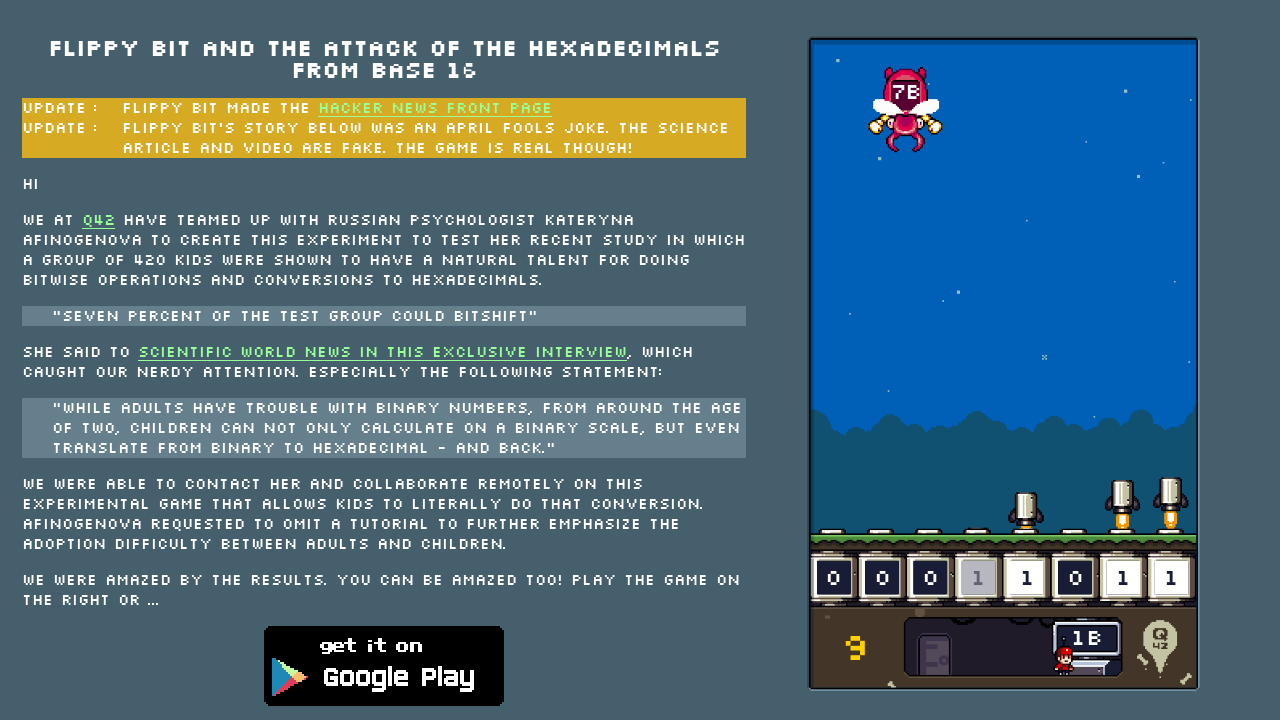

Waited 5ms between keystrokes
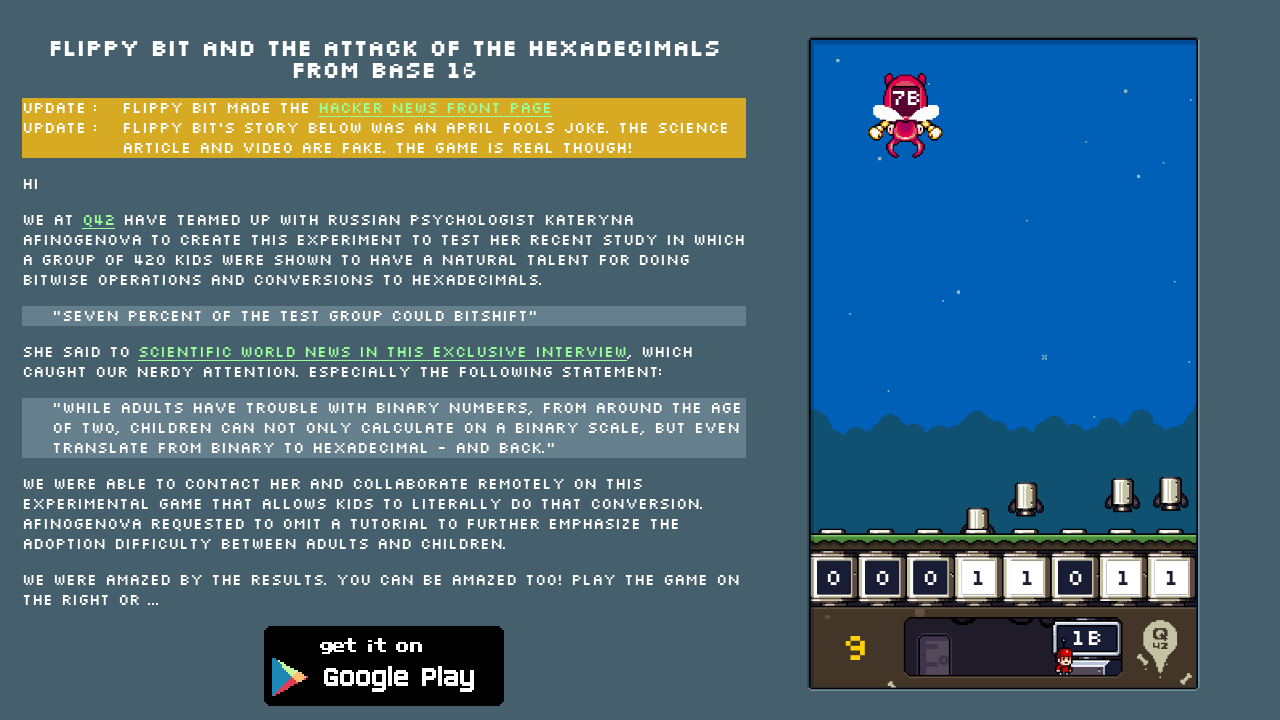

Pressed key 'd' to neutralize target with hex value 7B
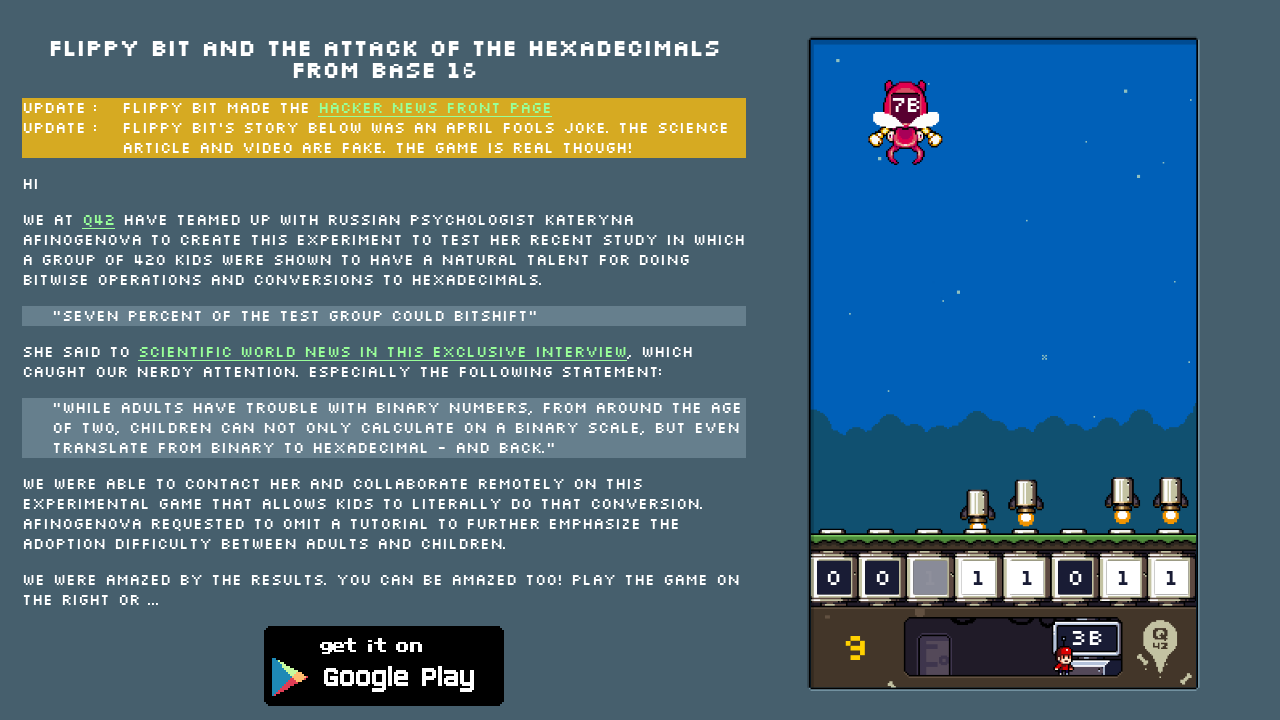

Waited 5ms between keystrokes
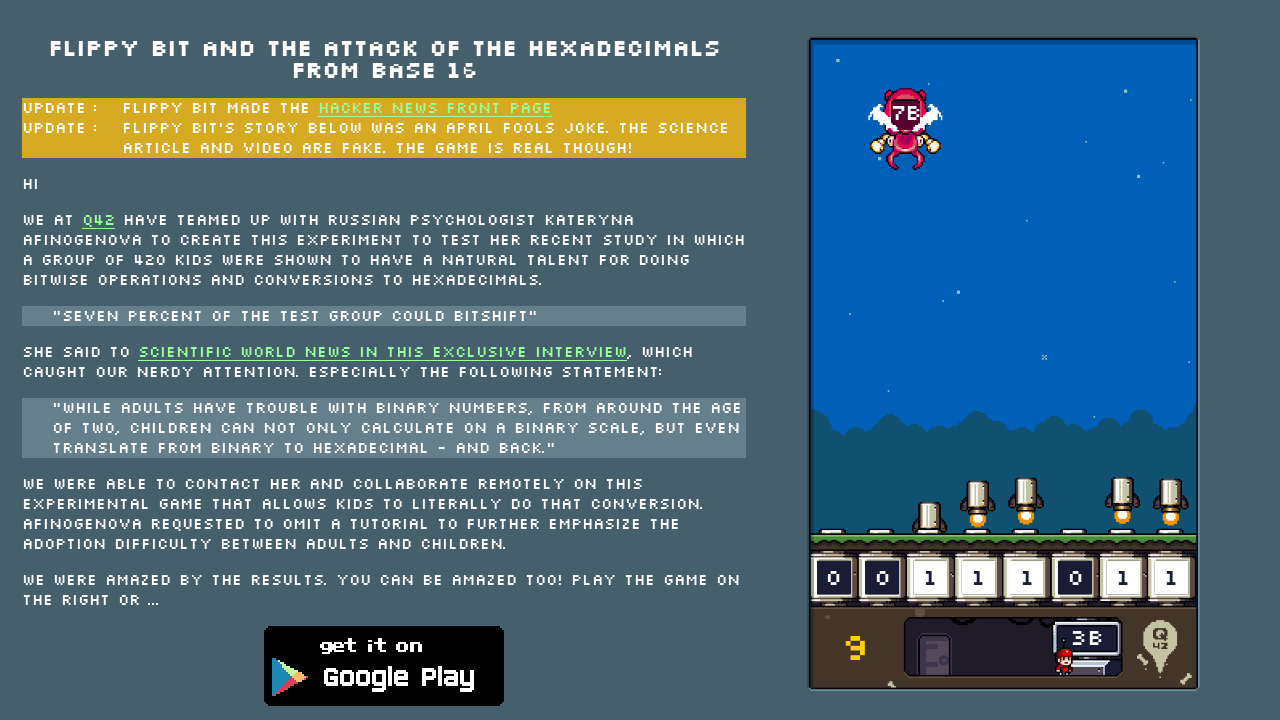

Pressed key 's' to neutralize target with hex value 7B
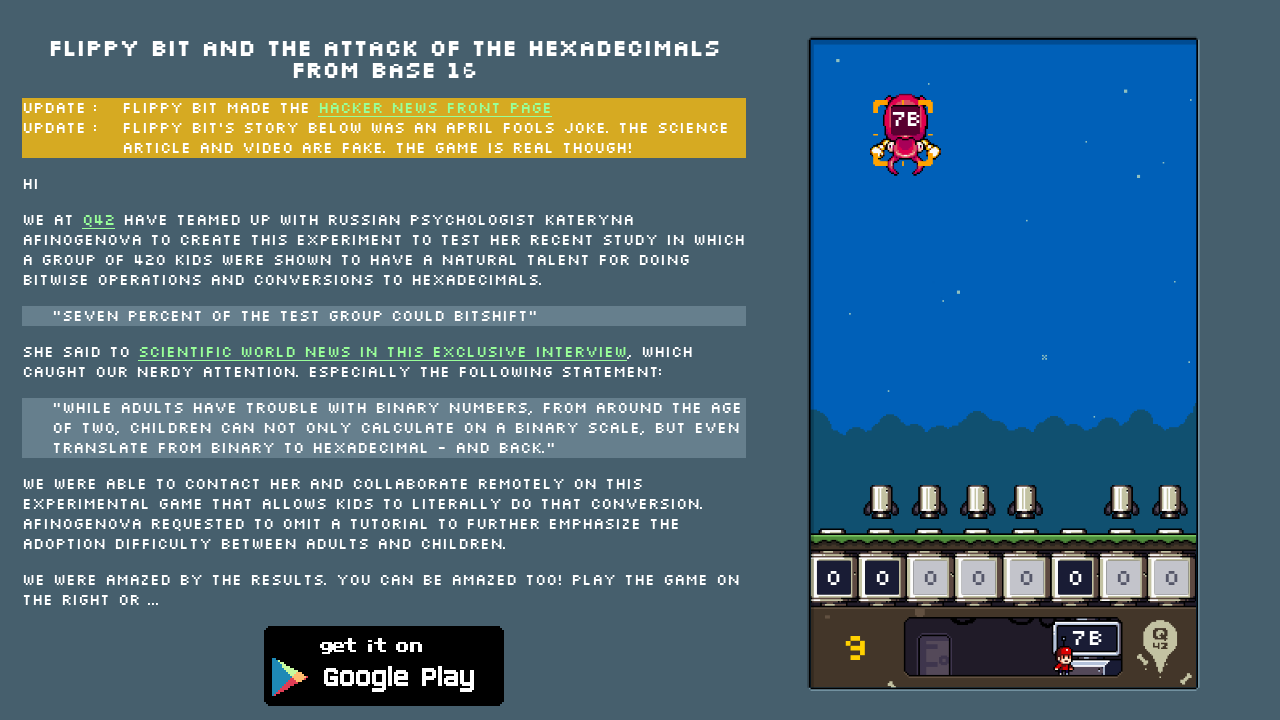

Waited 5ms between keystrokes
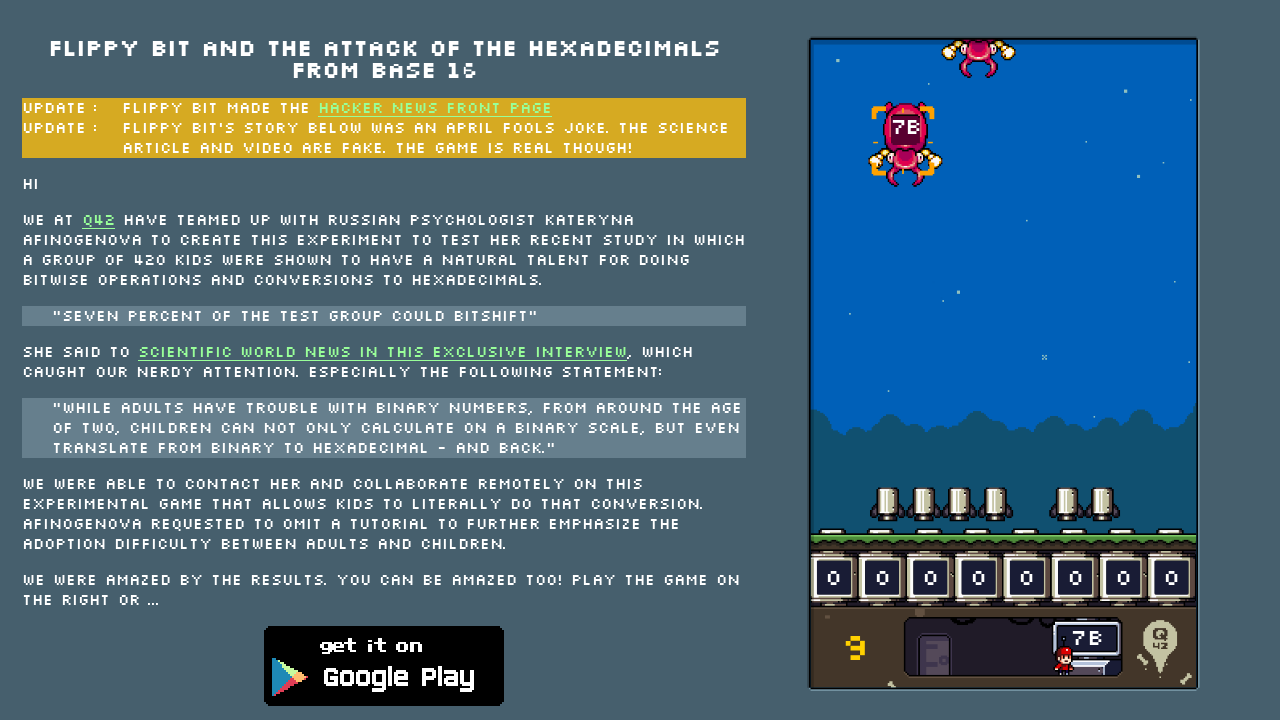

Located 1 enemies not under attack
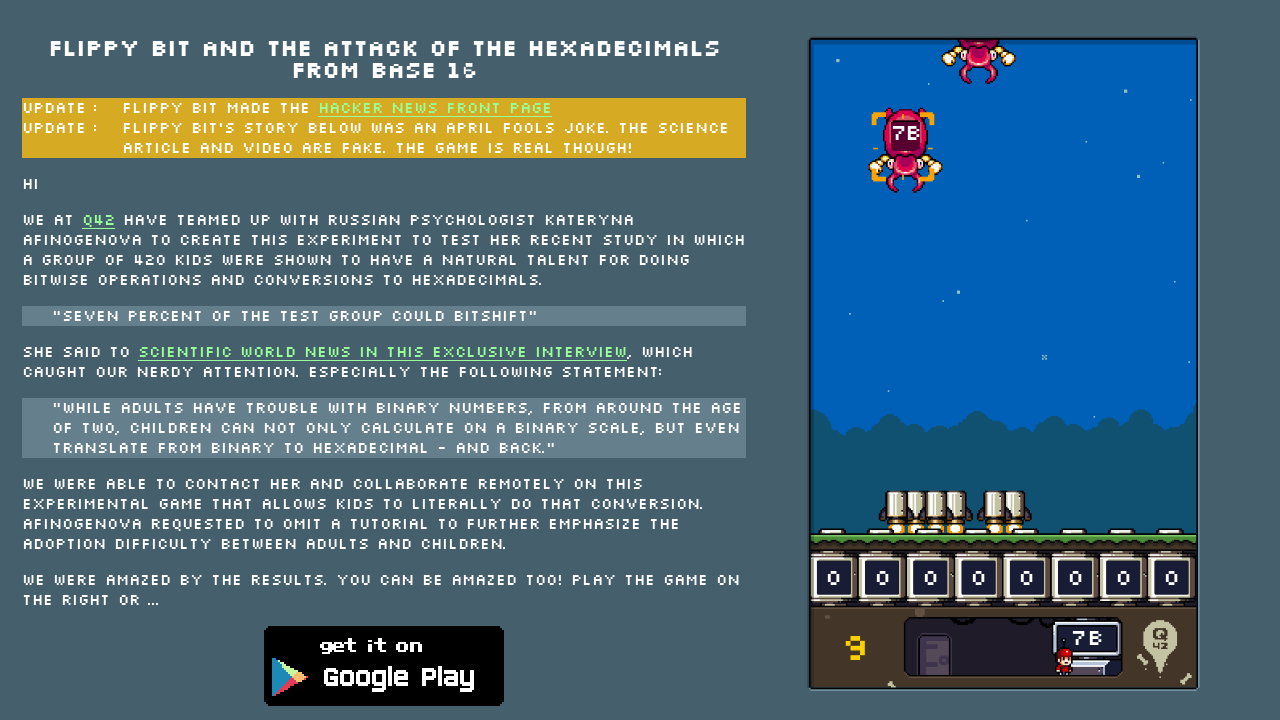

Found enemy with hex value: 76
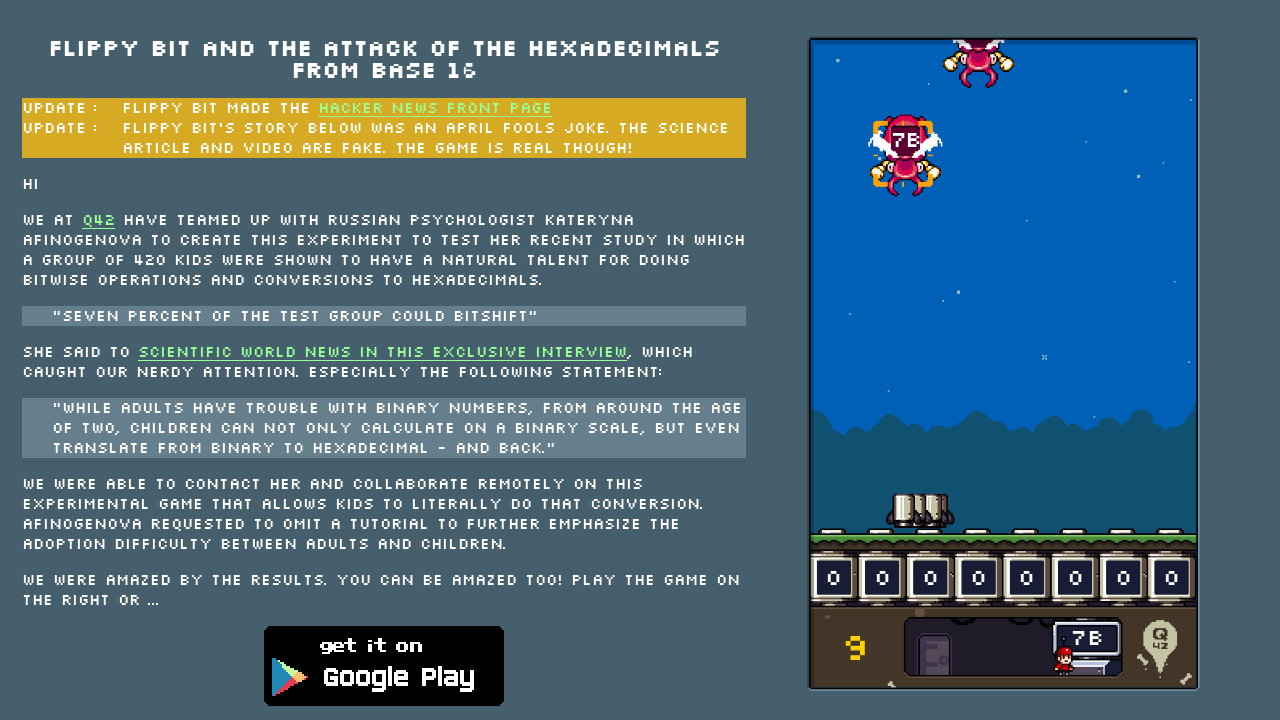

Pressed key 'j' to neutralize target with hex value 76
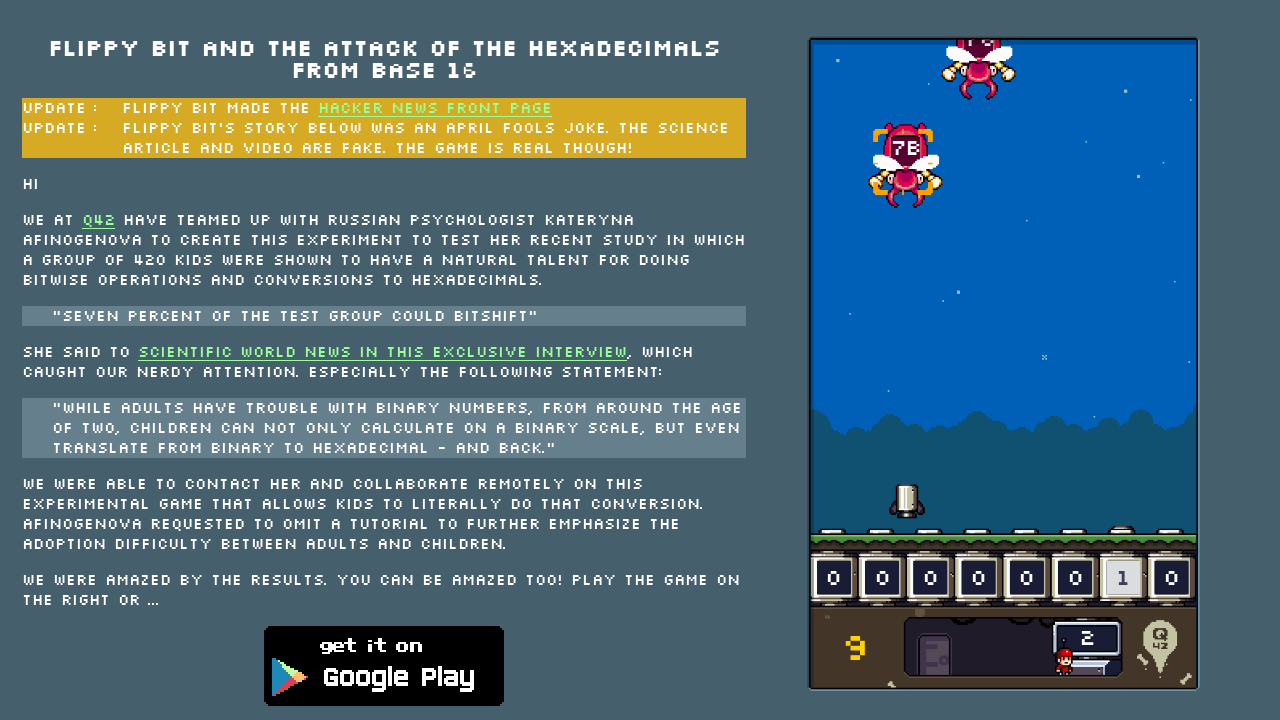

Waited 5ms between keystrokes
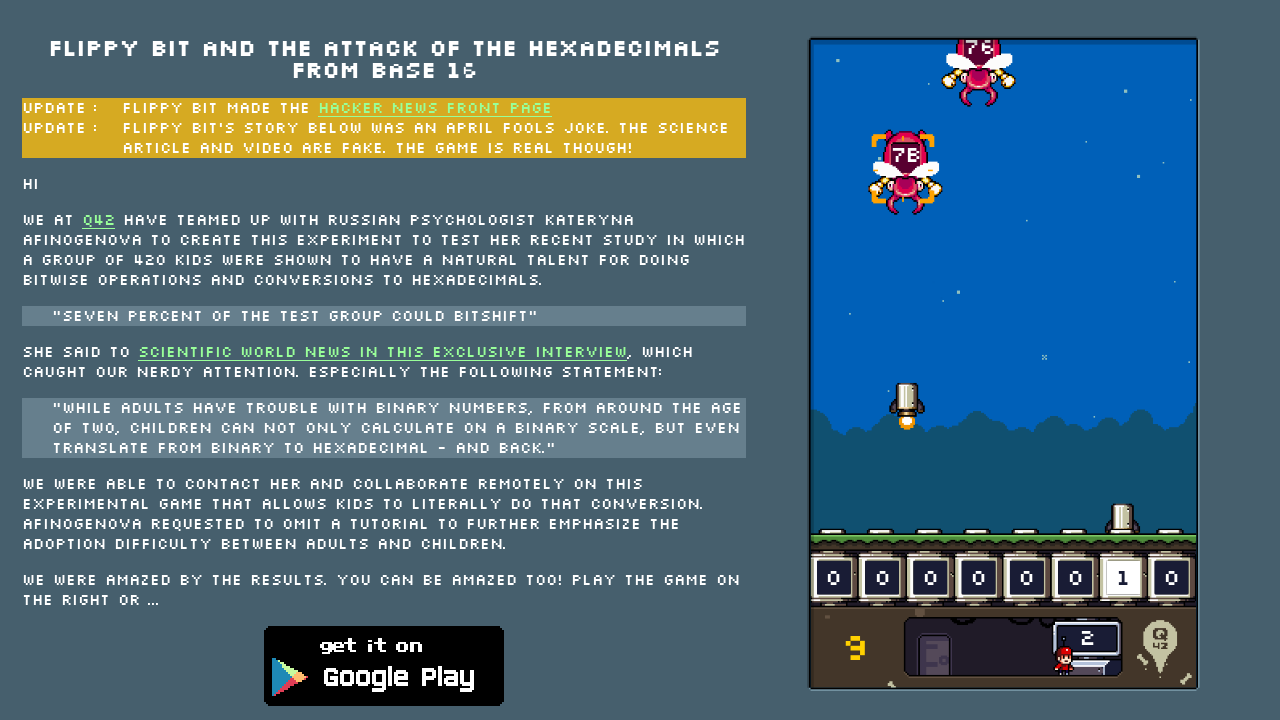

Pressed key 'h' to neutralize target with hex value 76
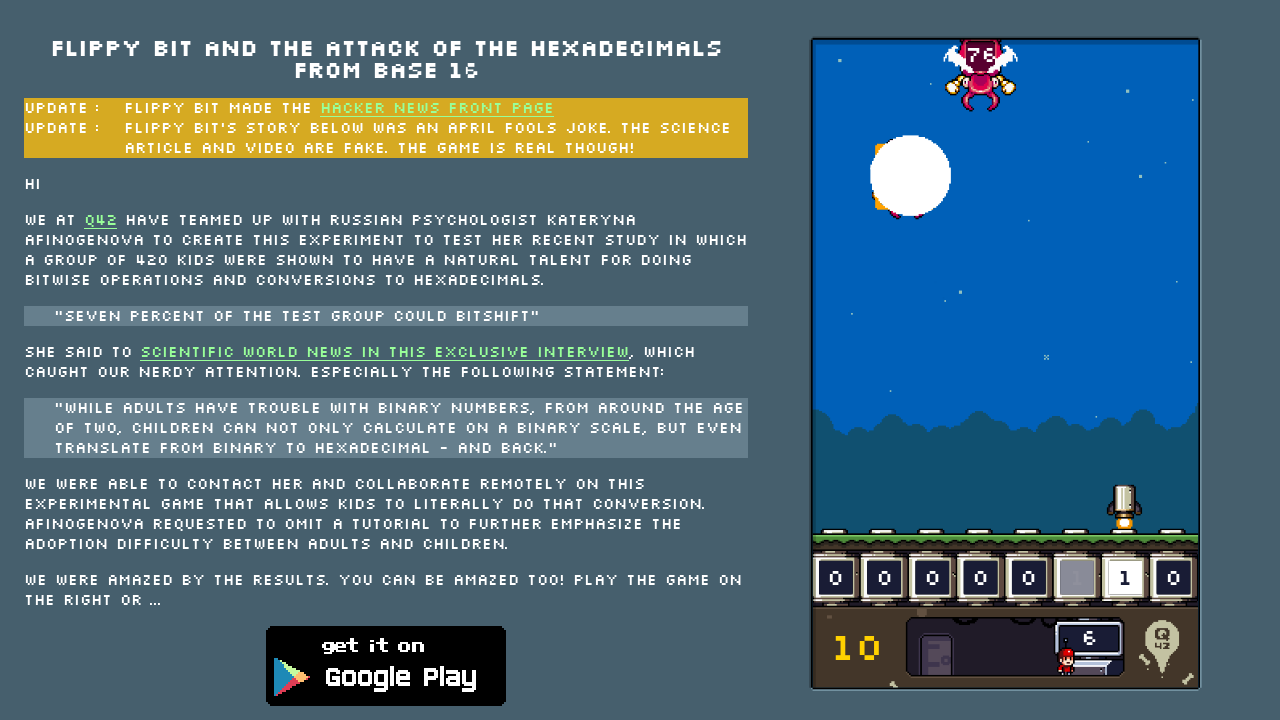

Waited 5ms between keystrokes
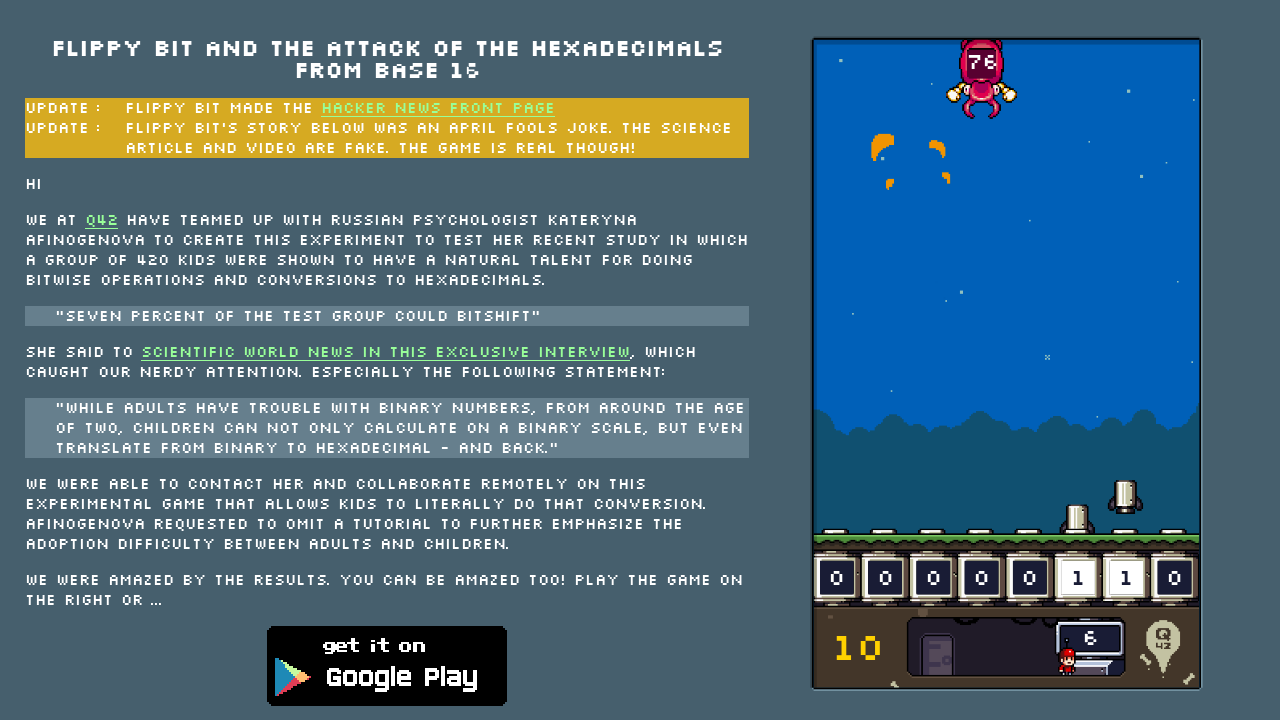

Pressed key 'f' to neutralize target with hex value 76
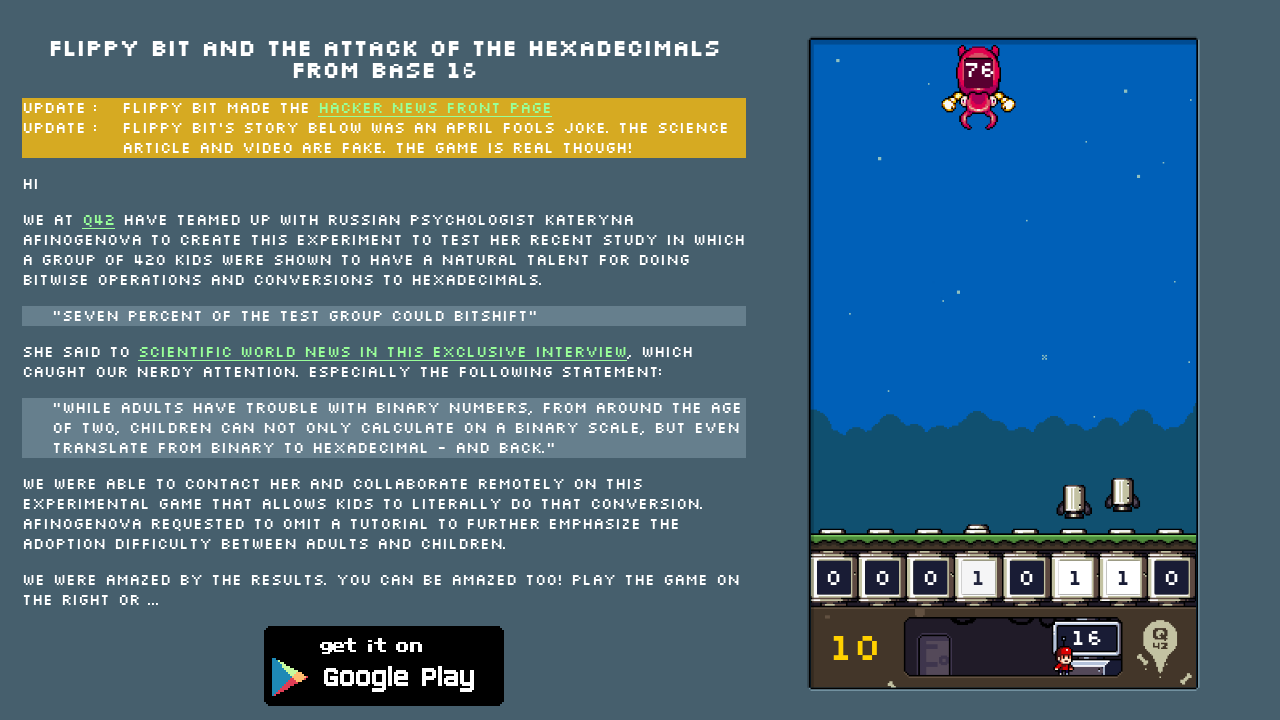

Waited 5ms between keystrokes
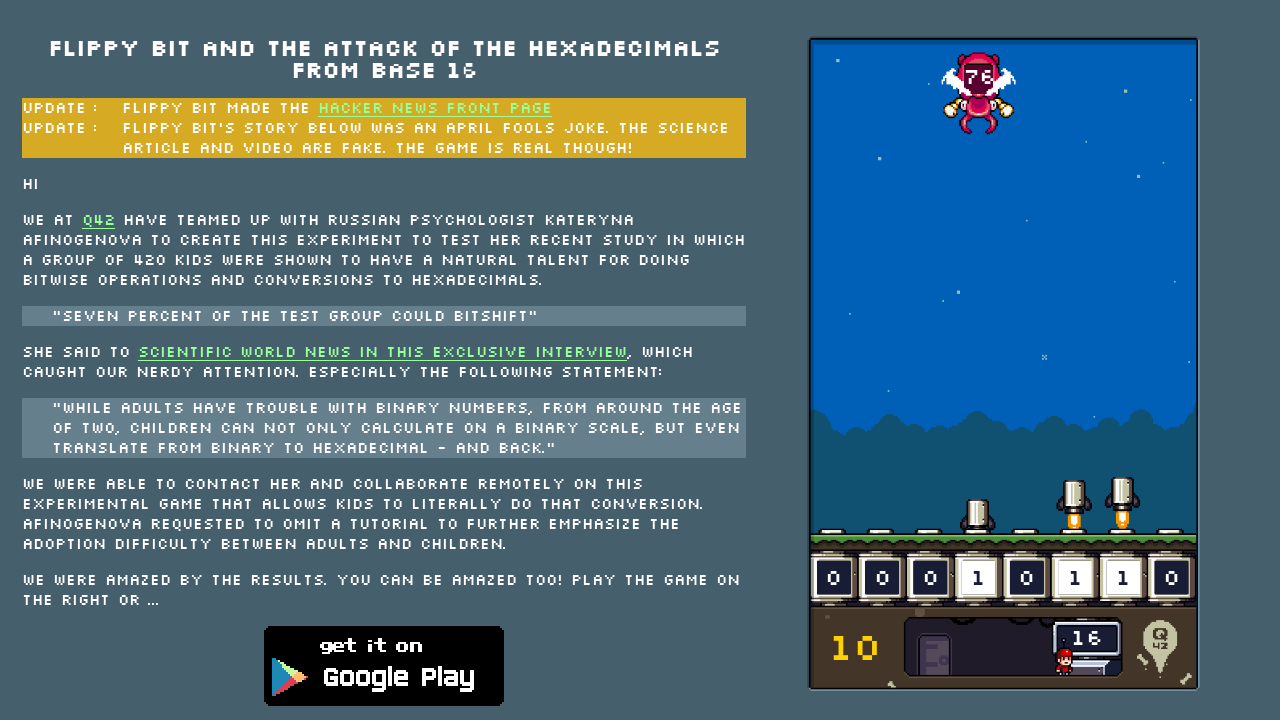

Pressed key 'd' to neutralize target with hex value 76
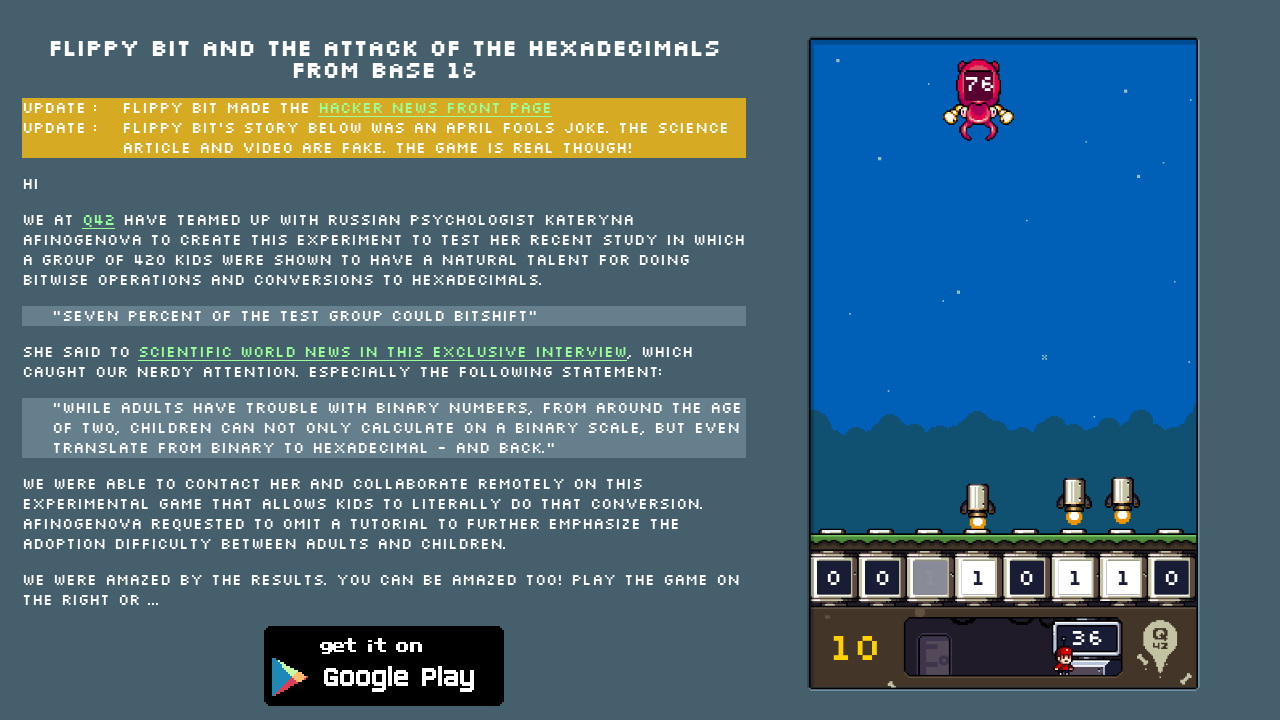

Waited 5ms between keystrokes
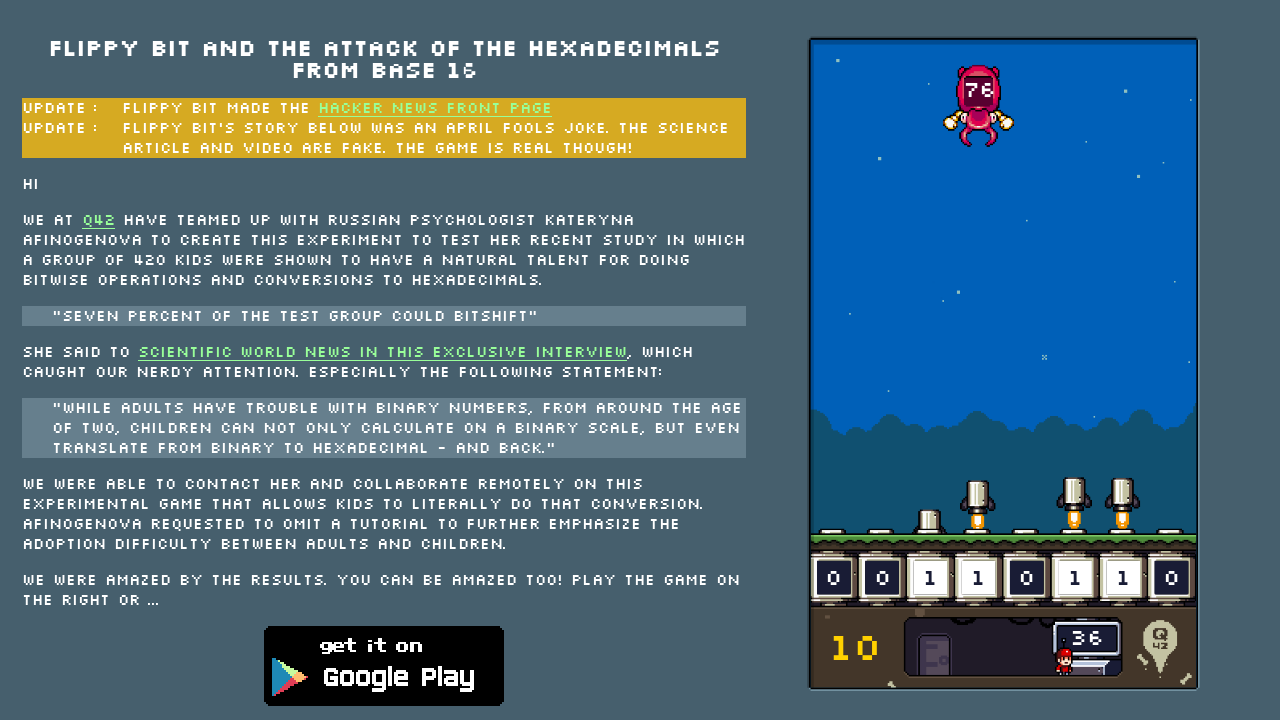

Pressed key 's' to neutralize target with hex value 76
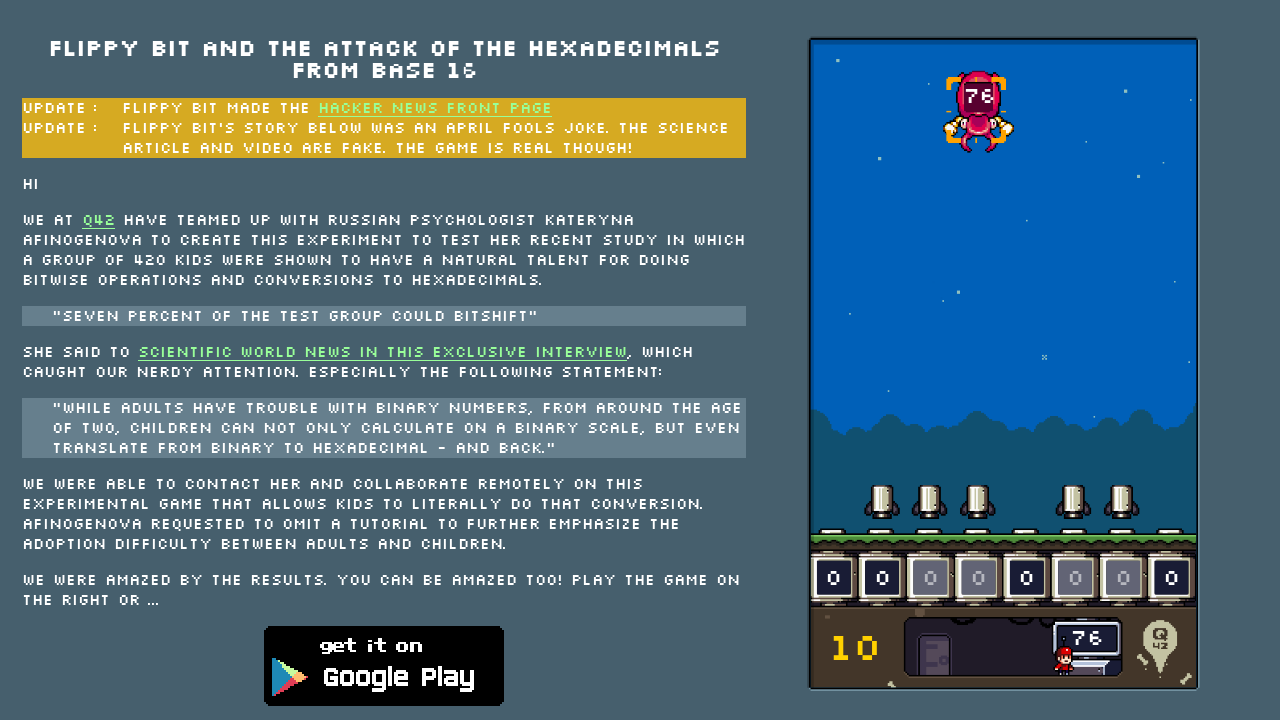

Waited 5ms between keystrokes
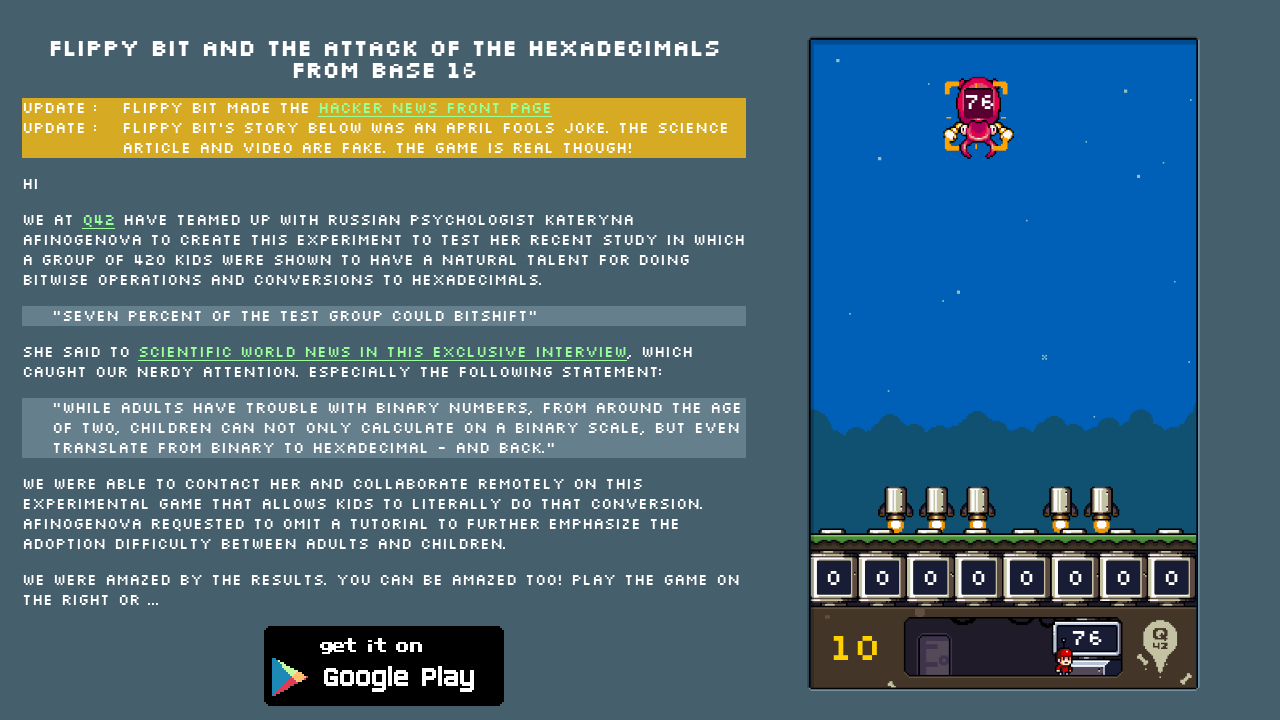

Located 0 enemies not under attack
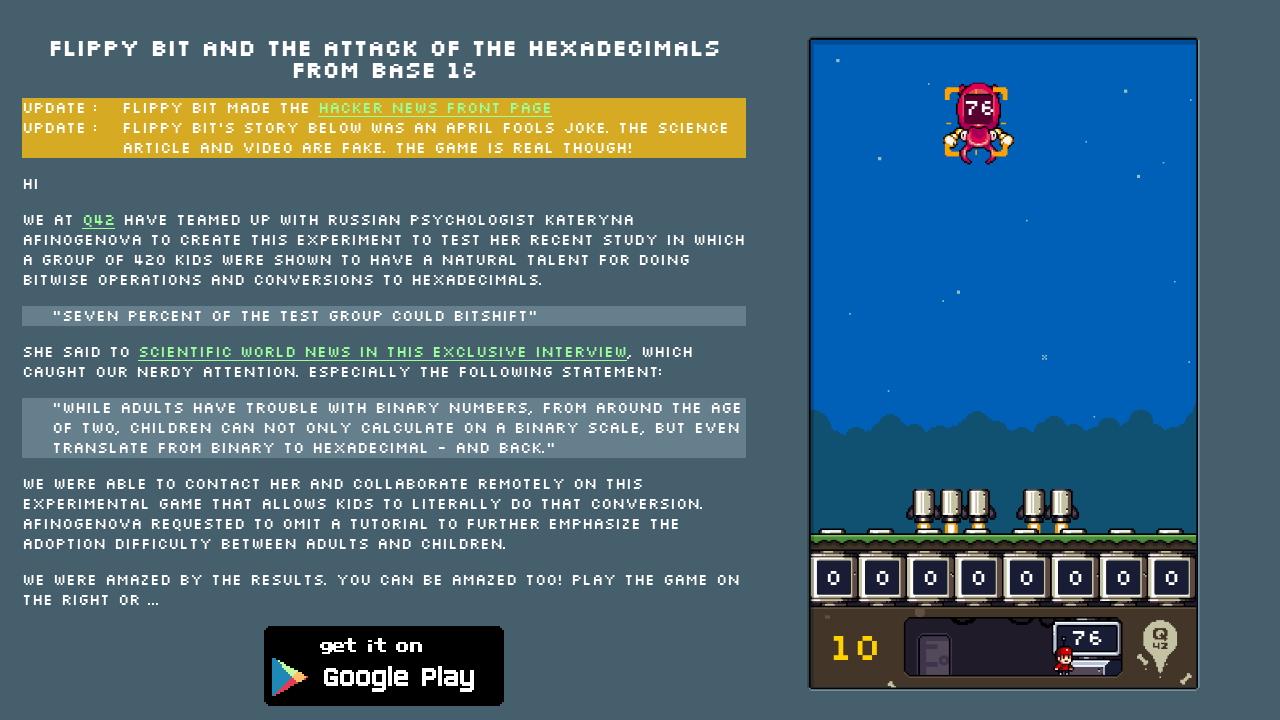

No enemies found, waited 500ms before next scan
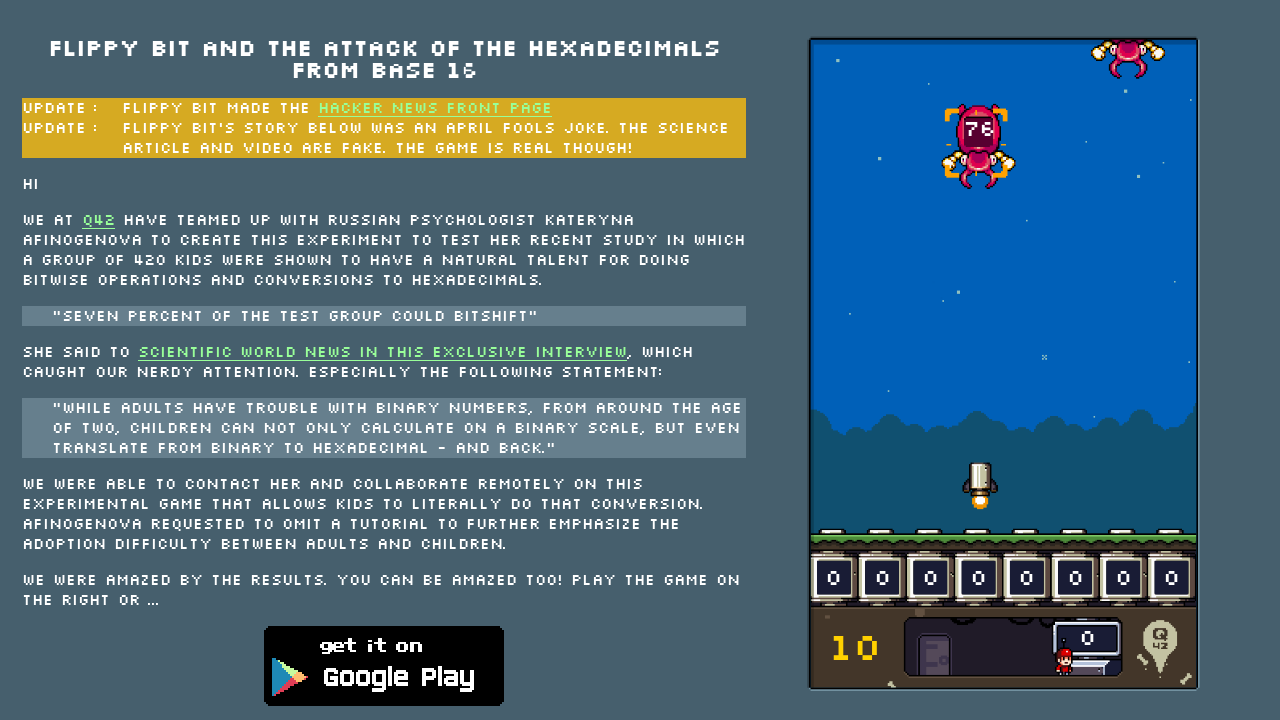

Located 1 enemies not under attack
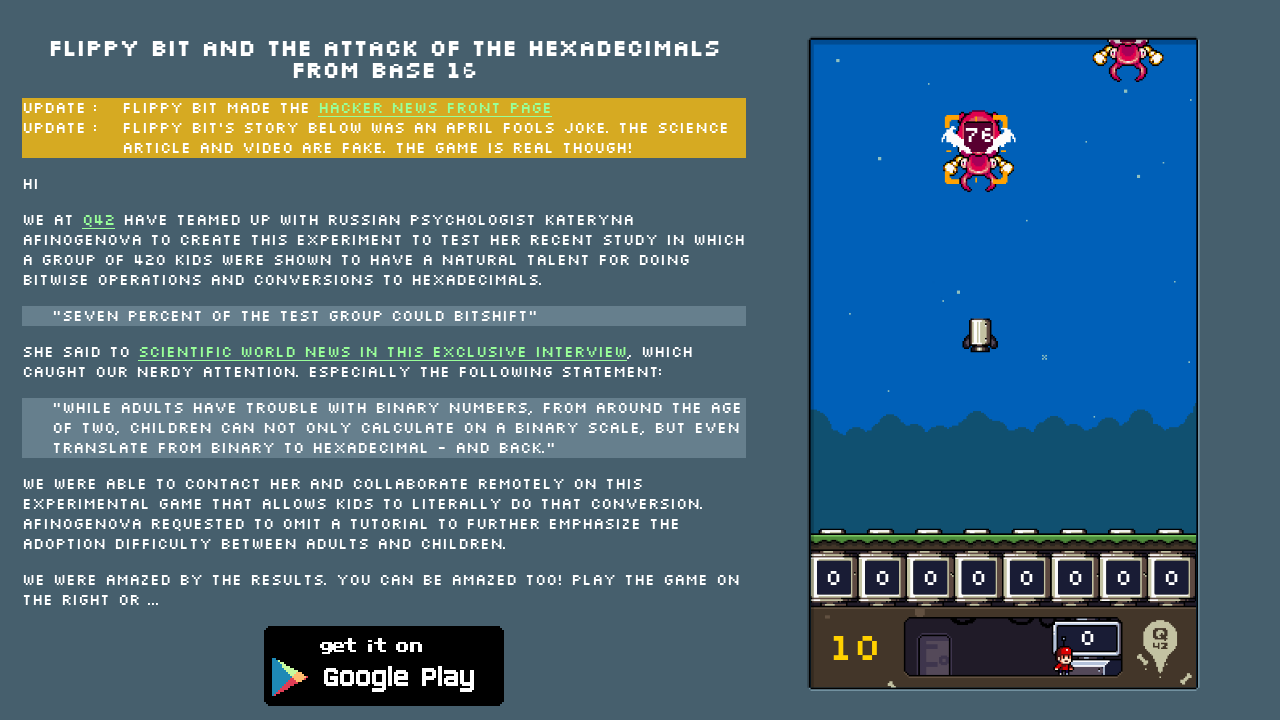

Found enemy with hex value: C8
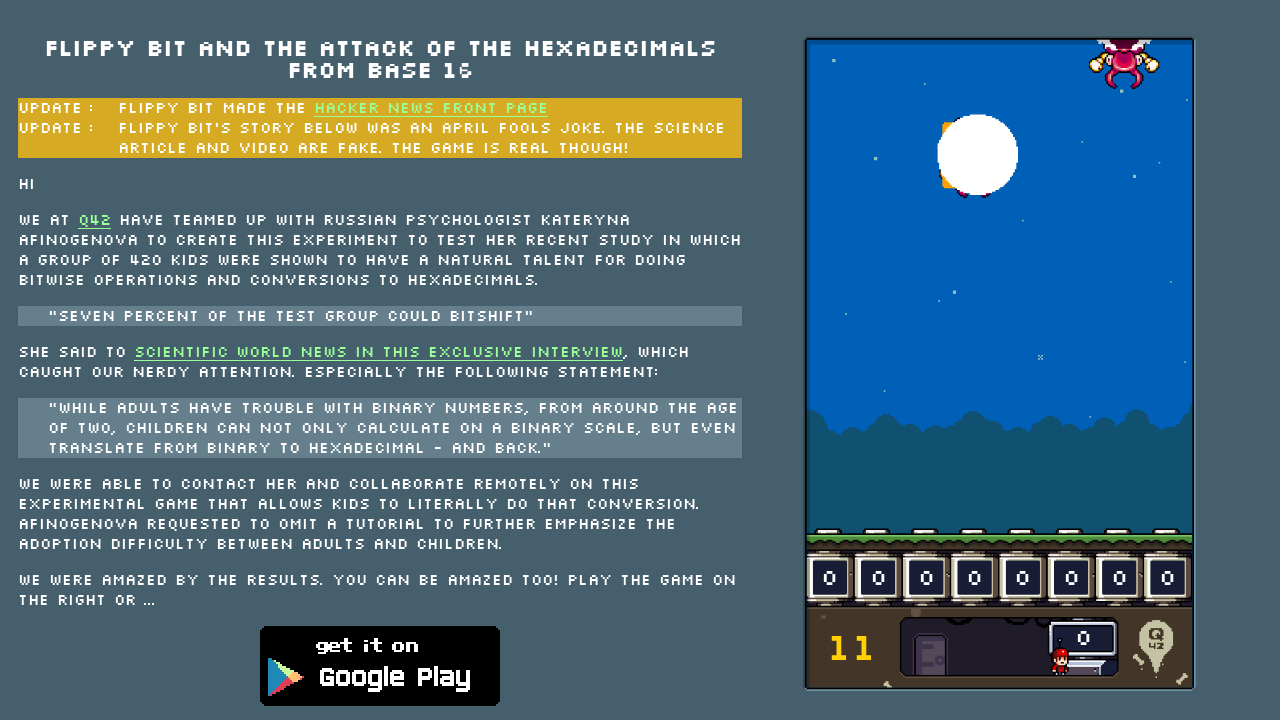

Pressed key 'g' to neutralize target with hex value C8
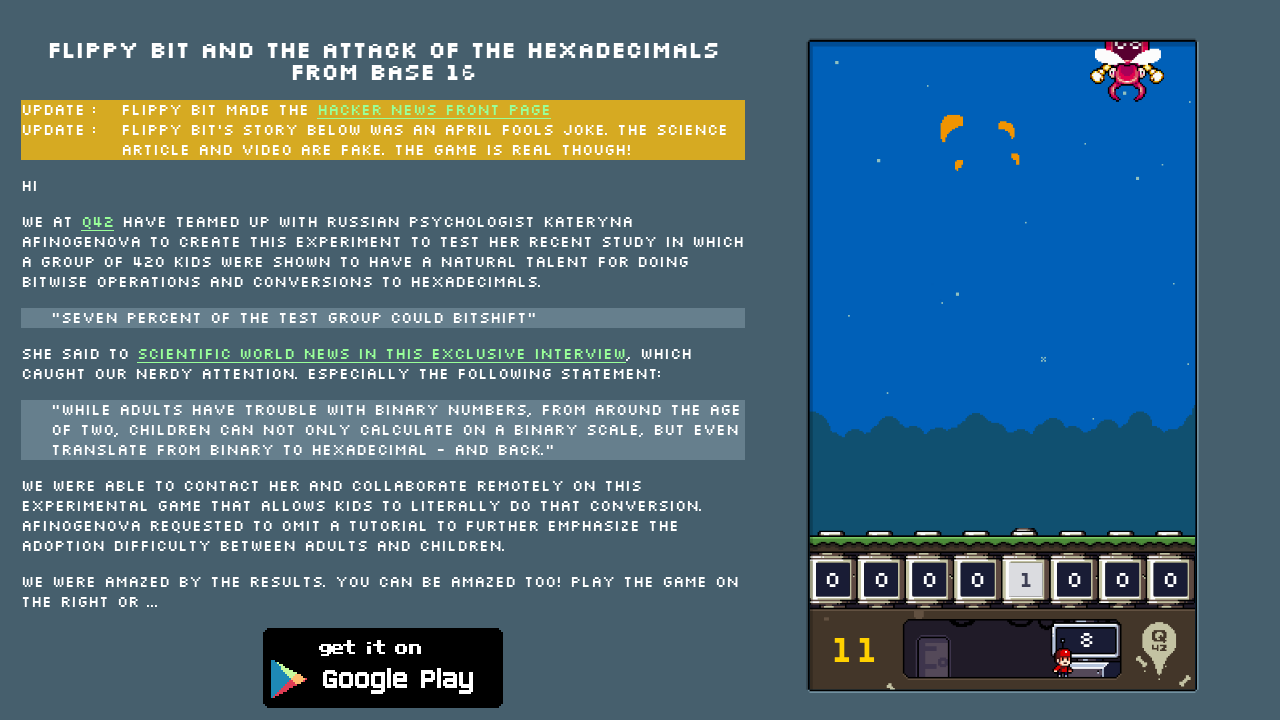

Waited 5ms between keystrokes
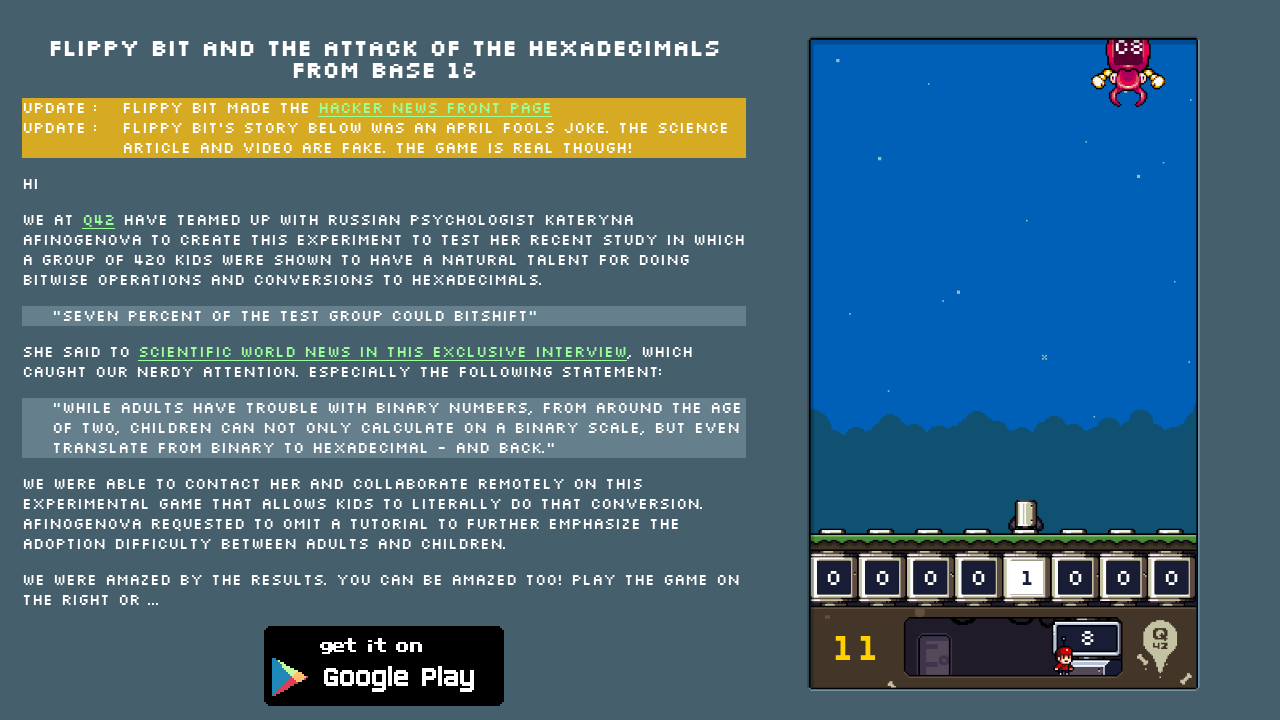

Pressed key 's' to neutralize target with hex value C8
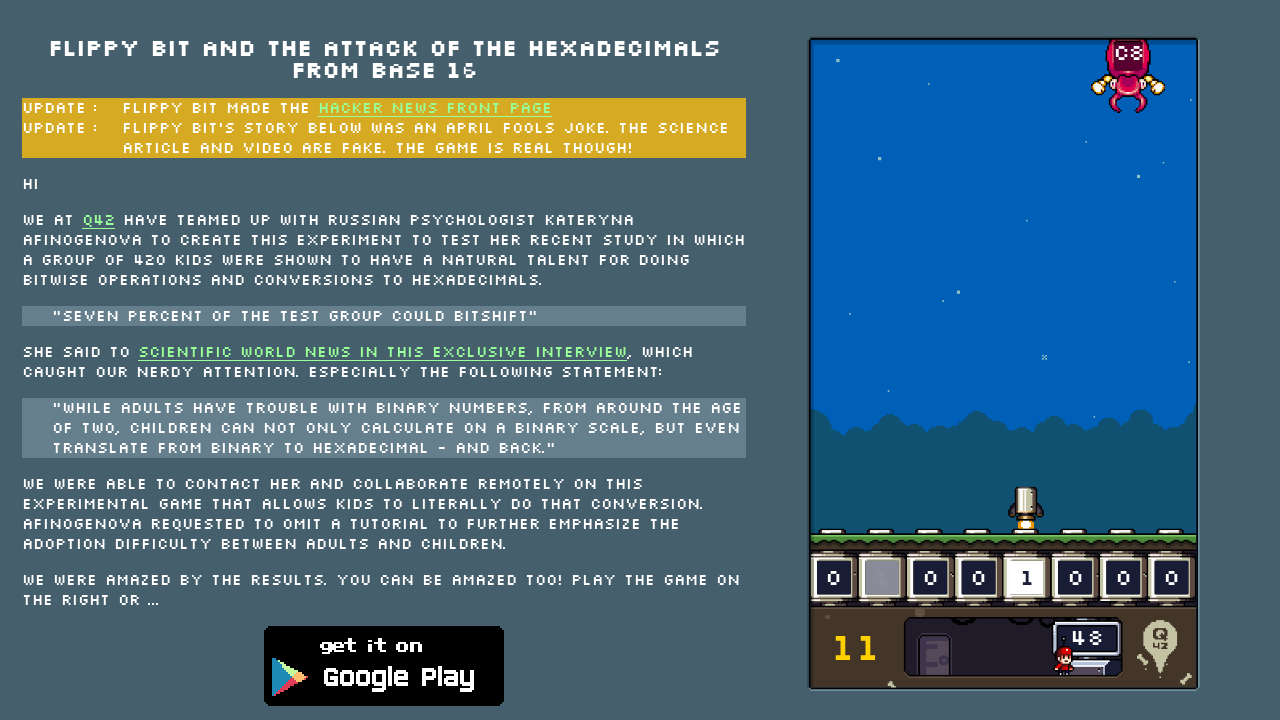

Waited 5ms between keystrokes
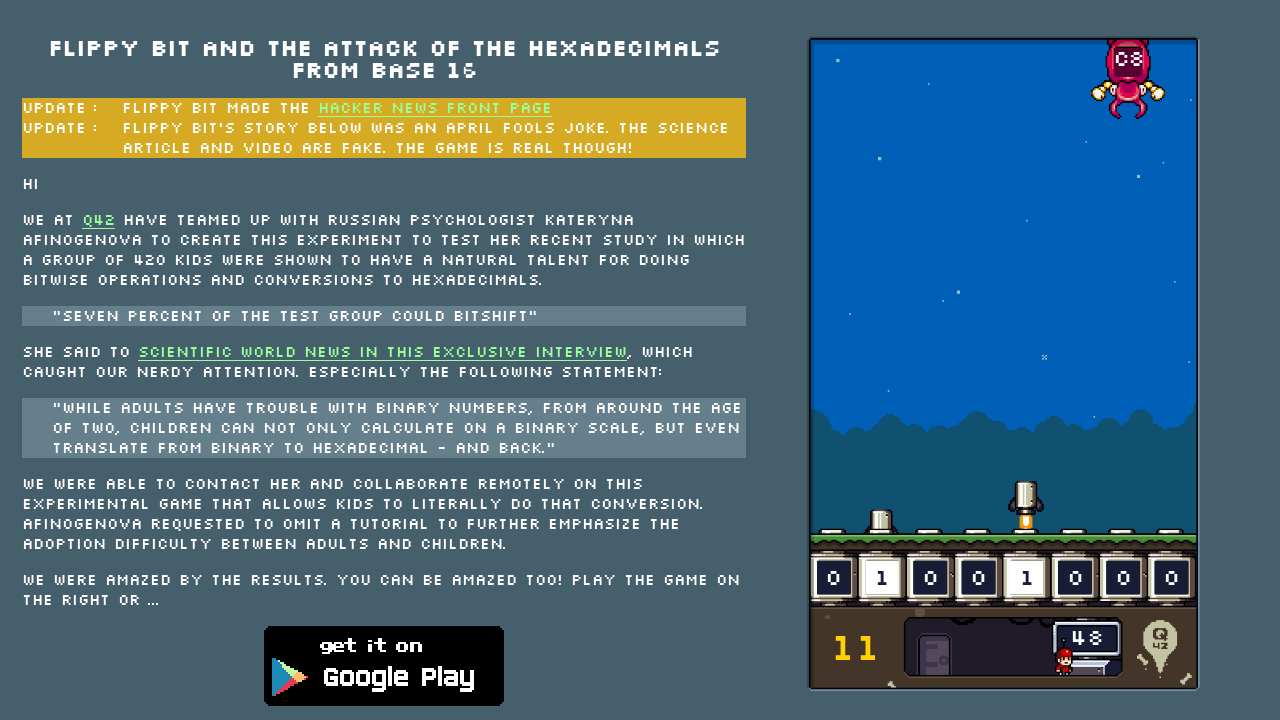

Pressed key 'a' to neutralize target with hex value C8
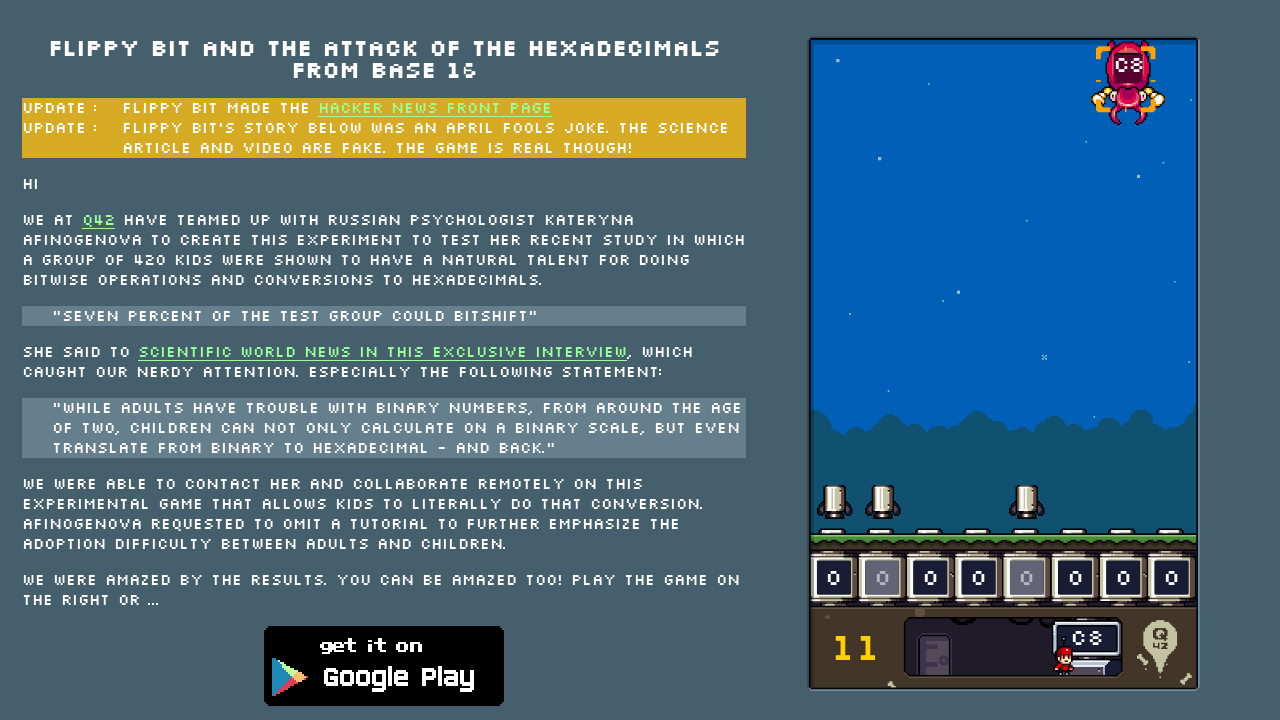

Waited 5ms between keystrokes
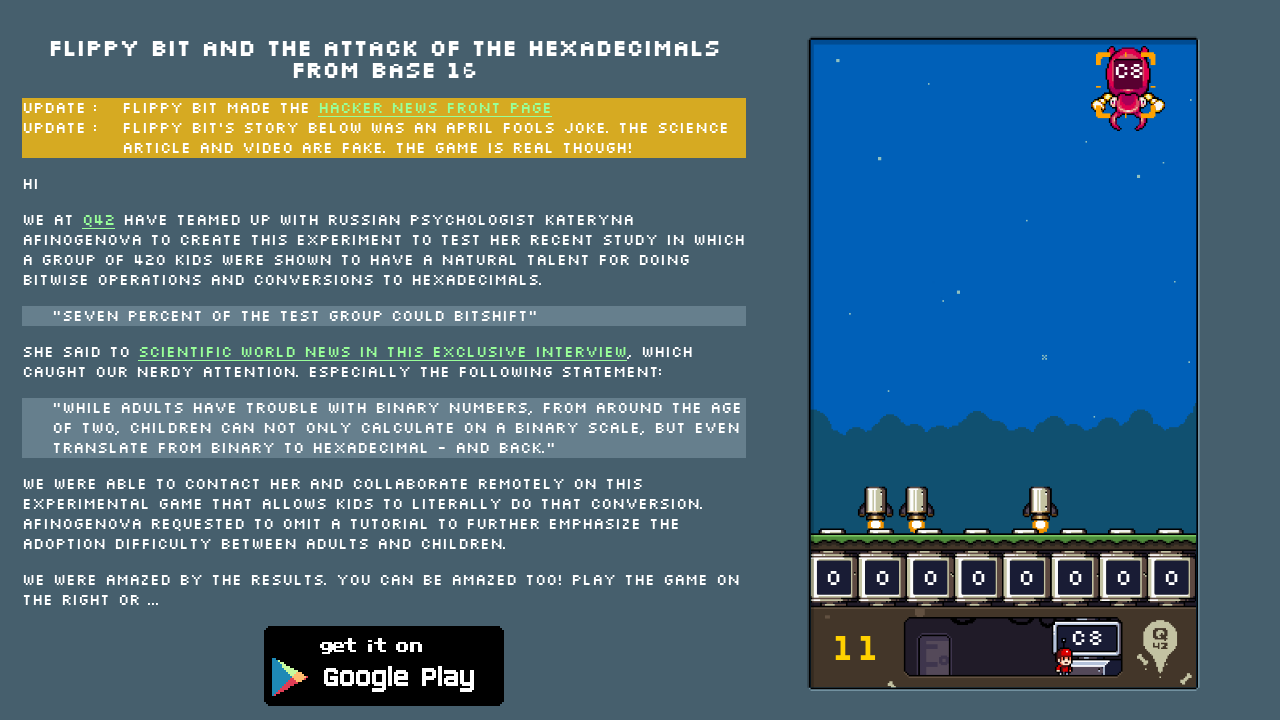

Located 0 enemies not under attack
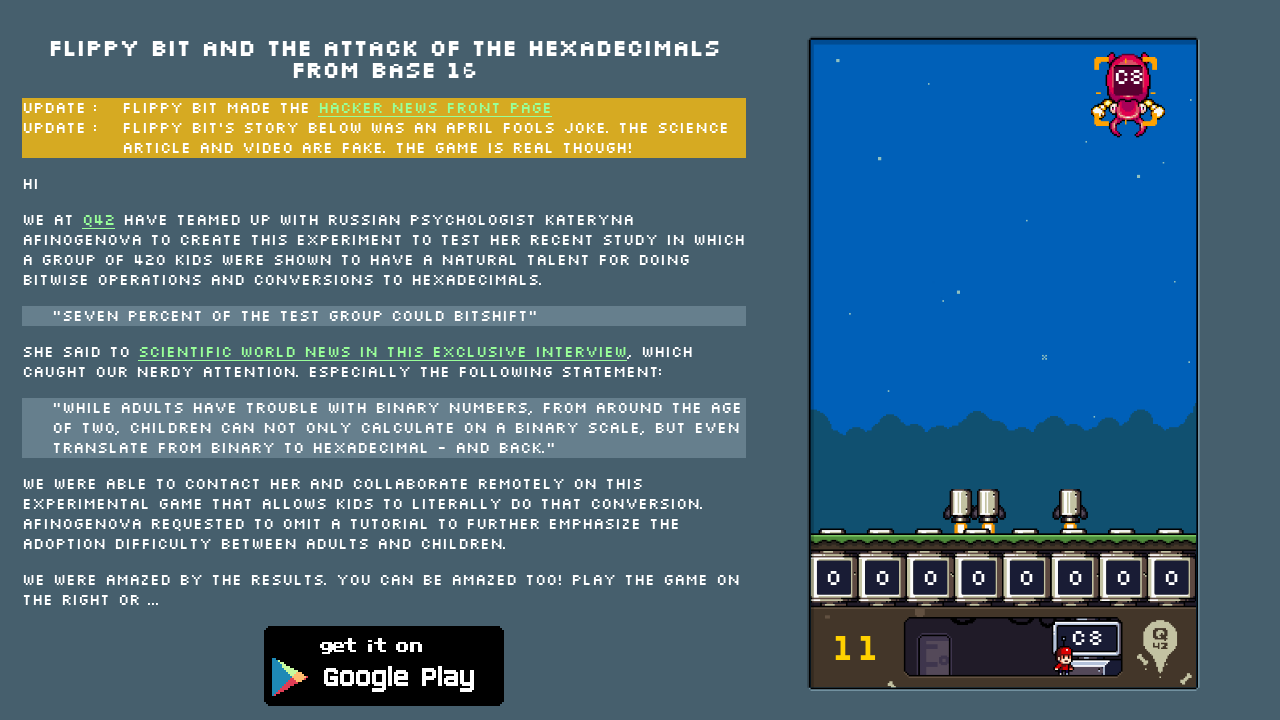

No enemies found, waited 500ms before next scan
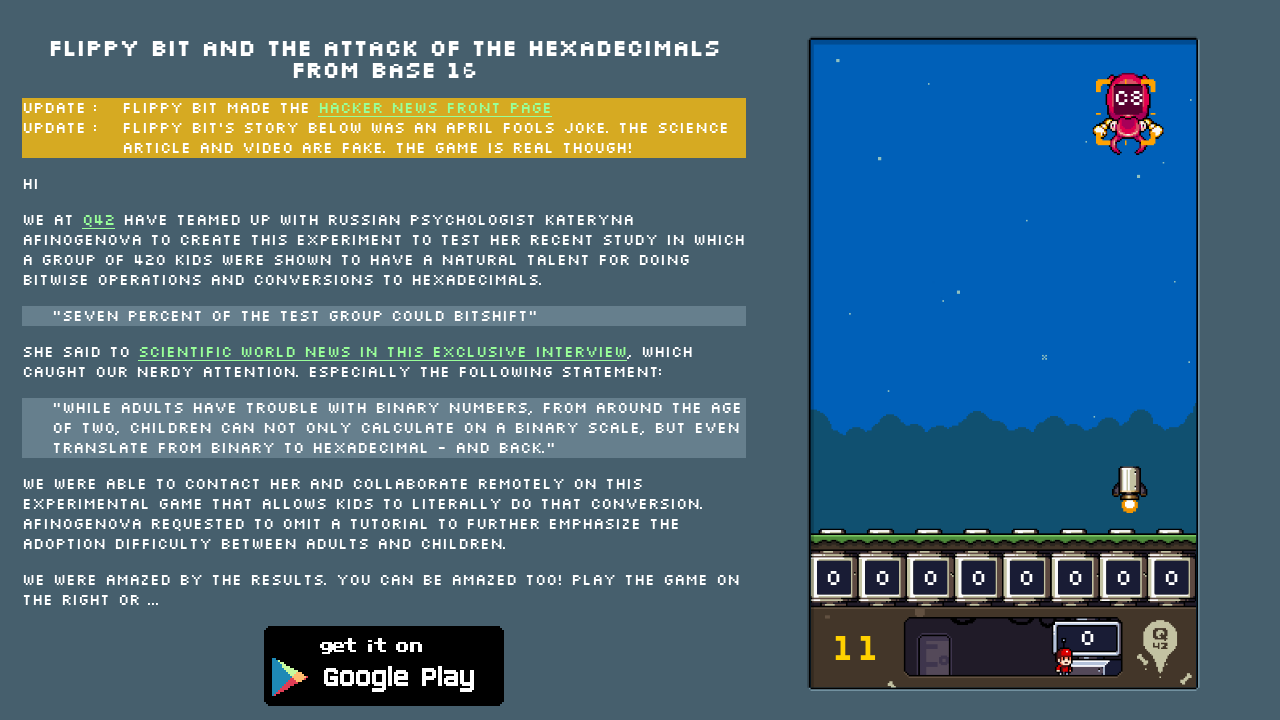

Located 0 enemies not under attack
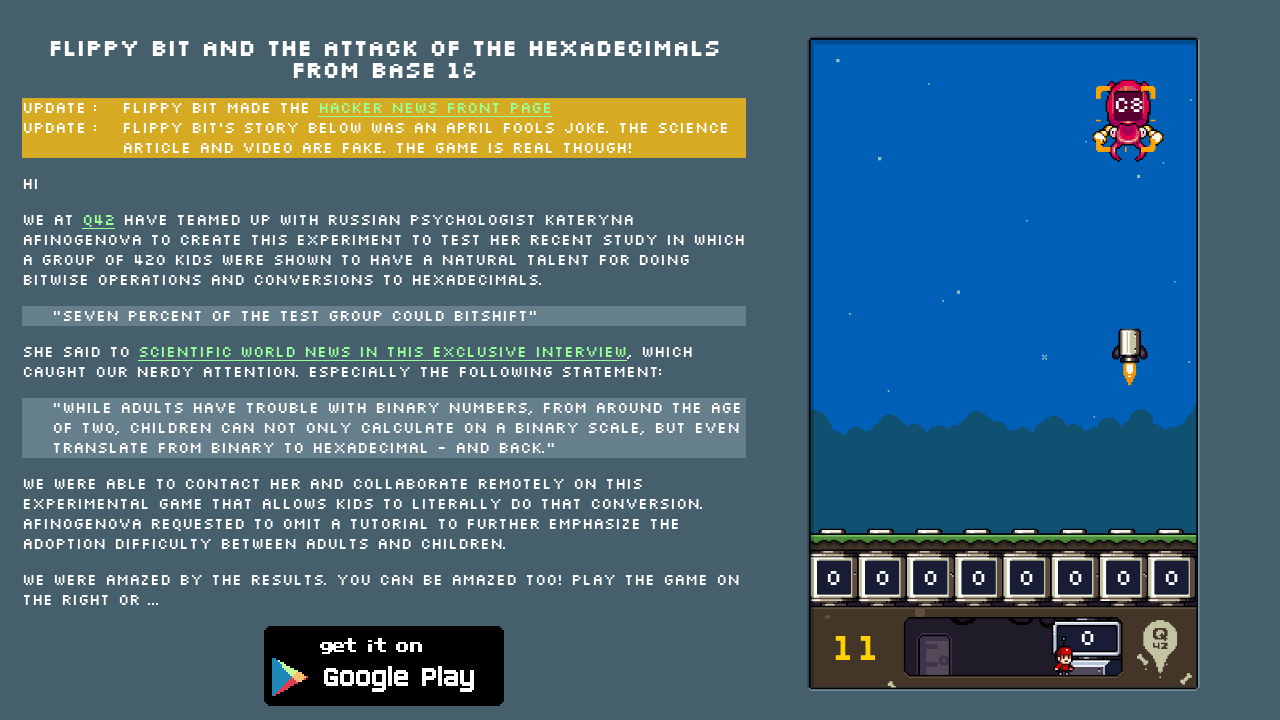

No enemies found, waited 500ms before next scan
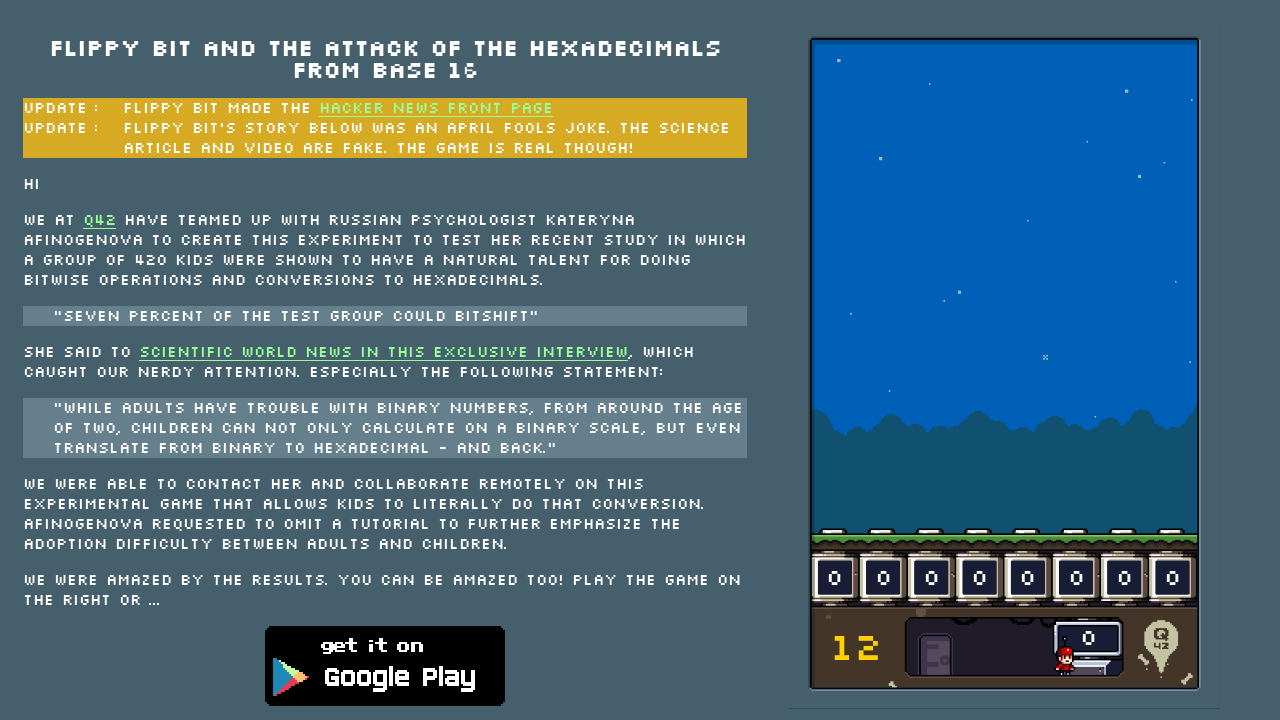

Located 1 enemies not under attack
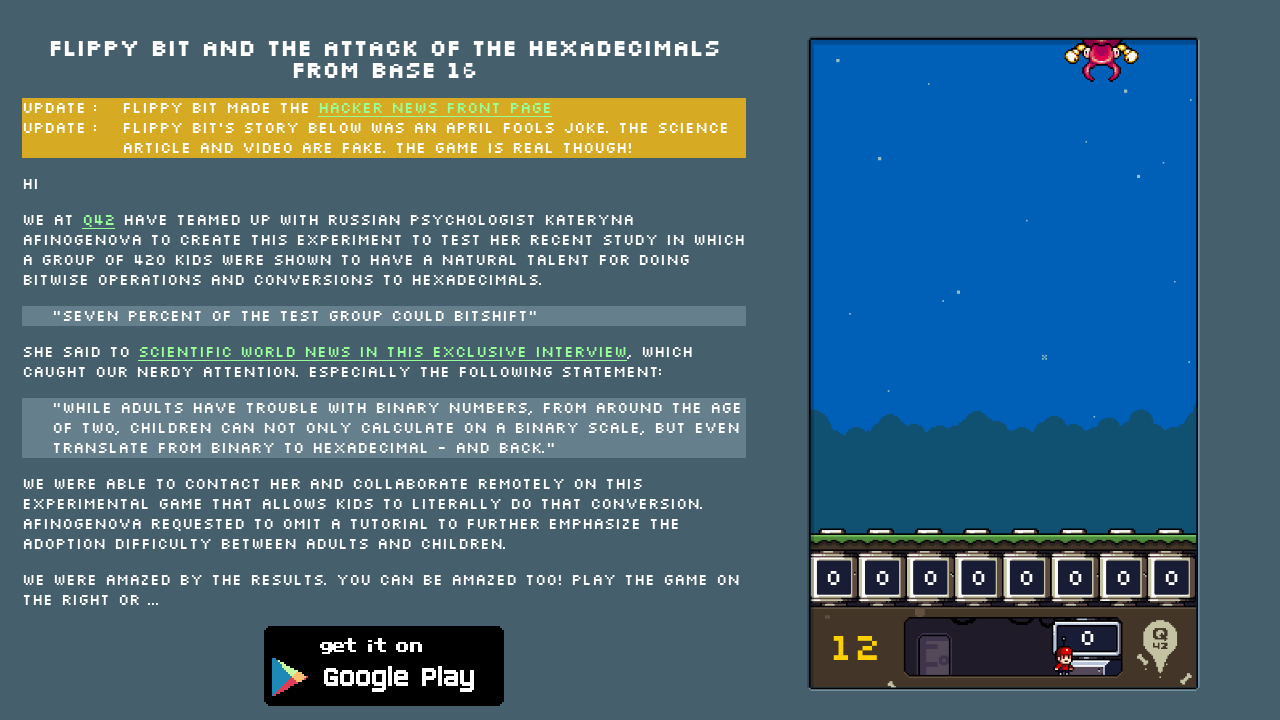

Found enemy with hex value: 3A
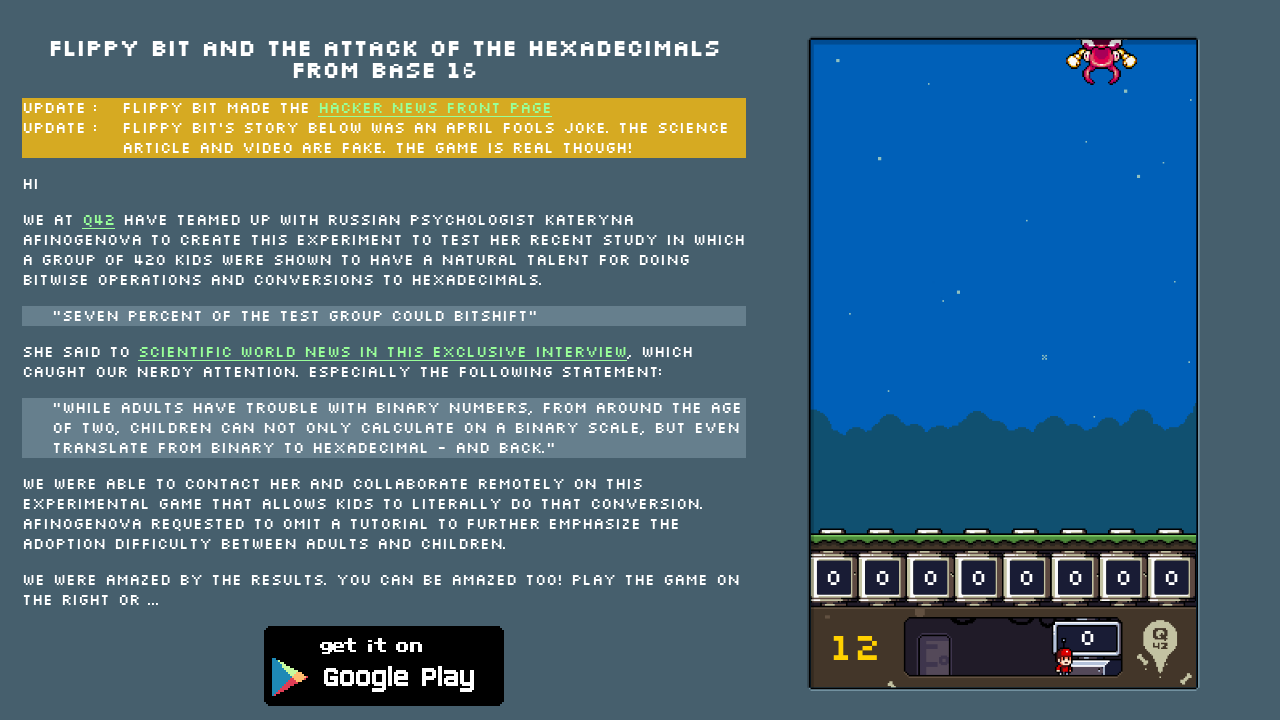

Pressed key 'j' to neutralize target with hex value 3A
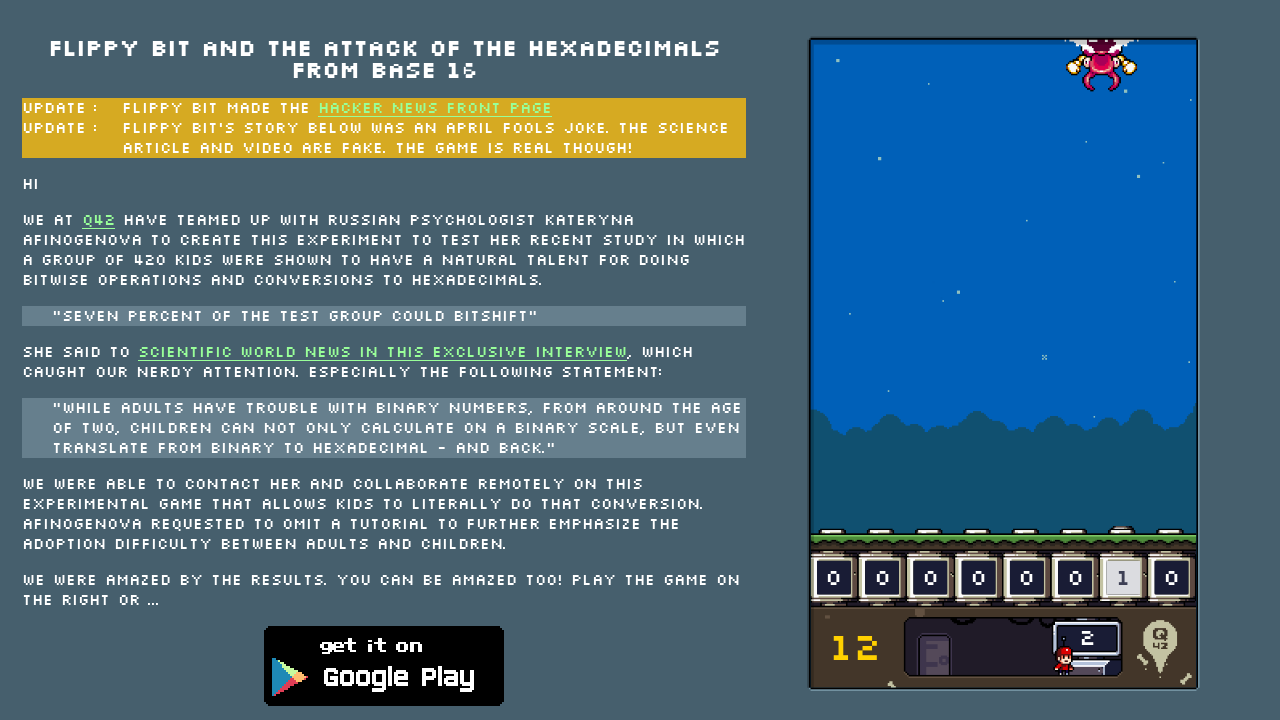

Waited 5ms between keystrokes
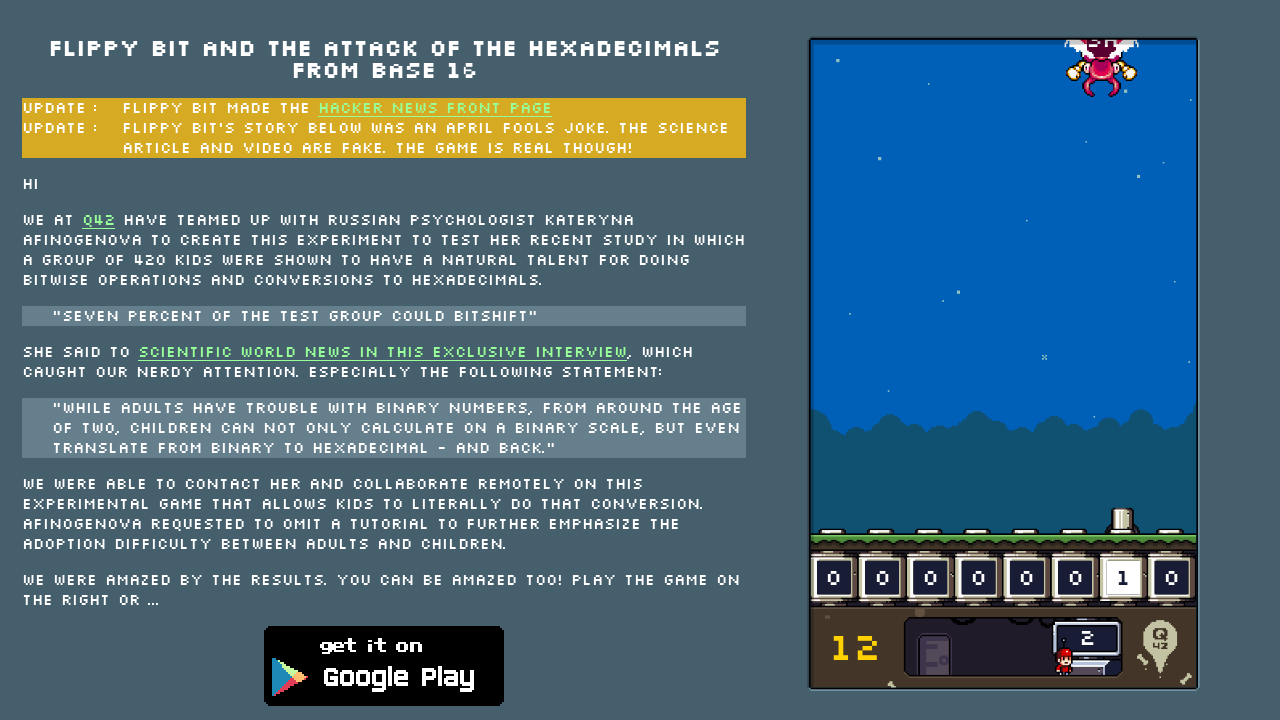

Pressed key 'g' to neutralize target with hex value 3A
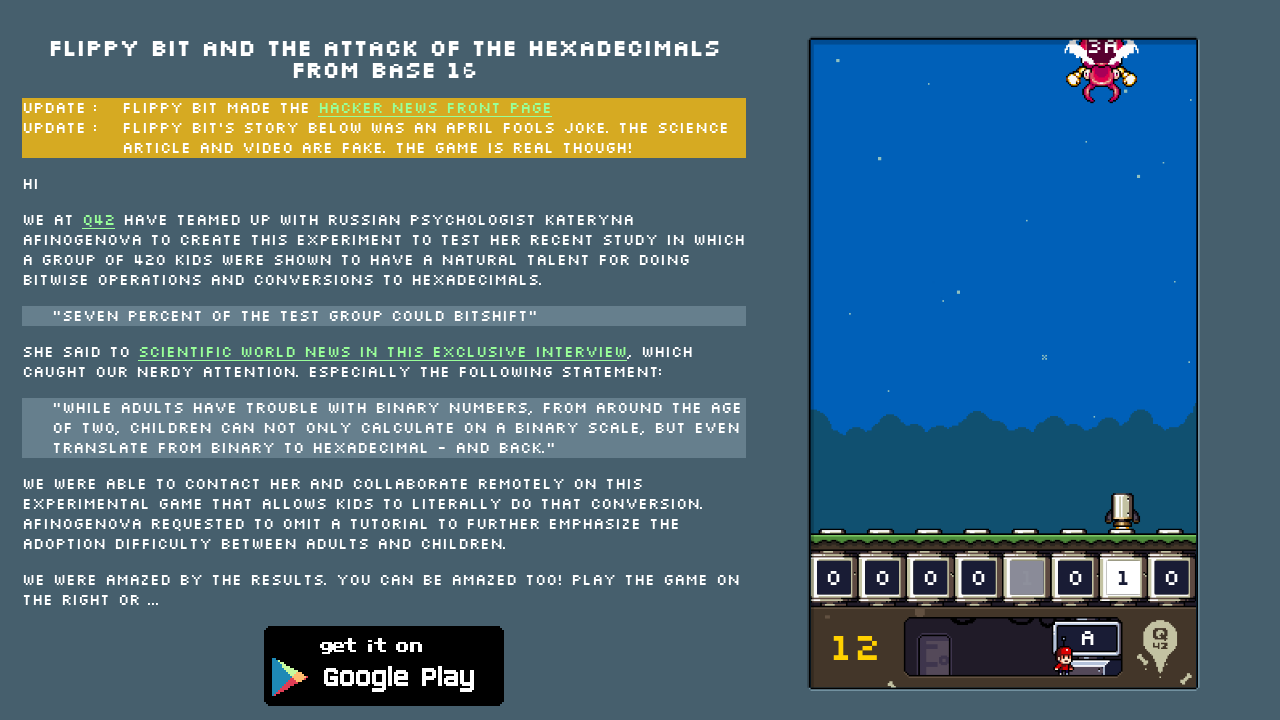

Waited 5ms between keystrokes
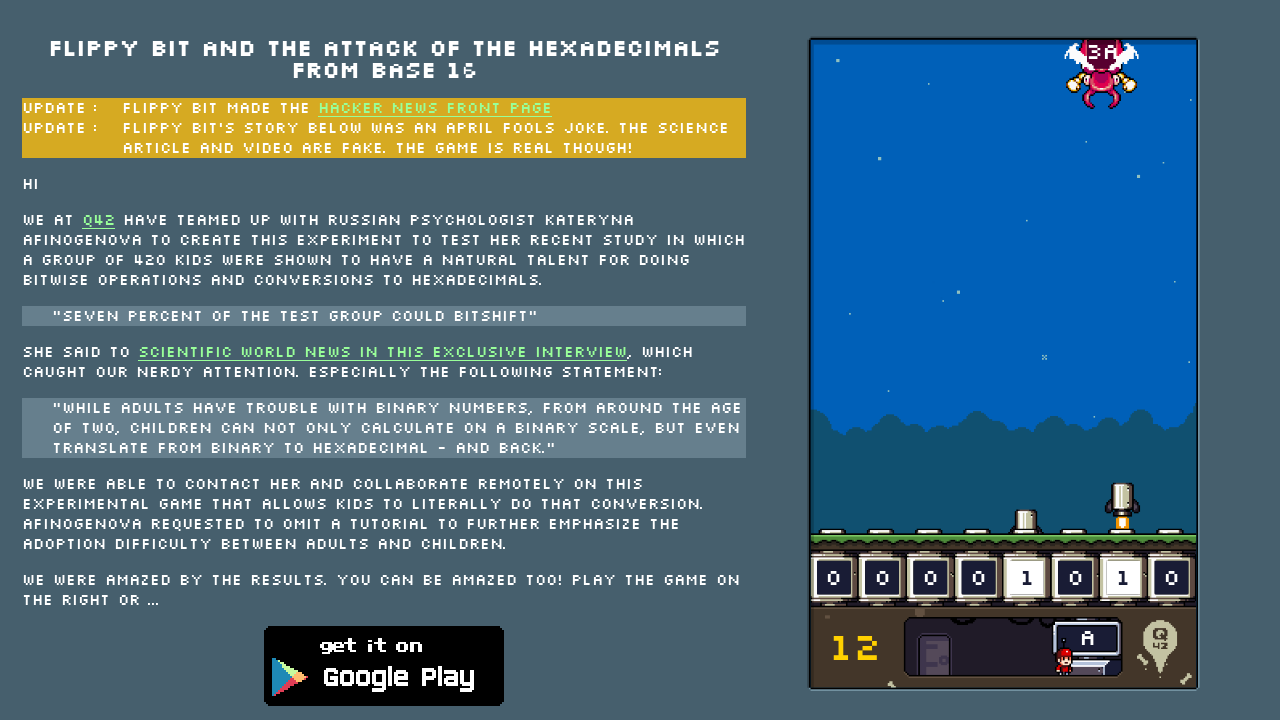

Pressed key 'f' to neutralize target with hex value 3A
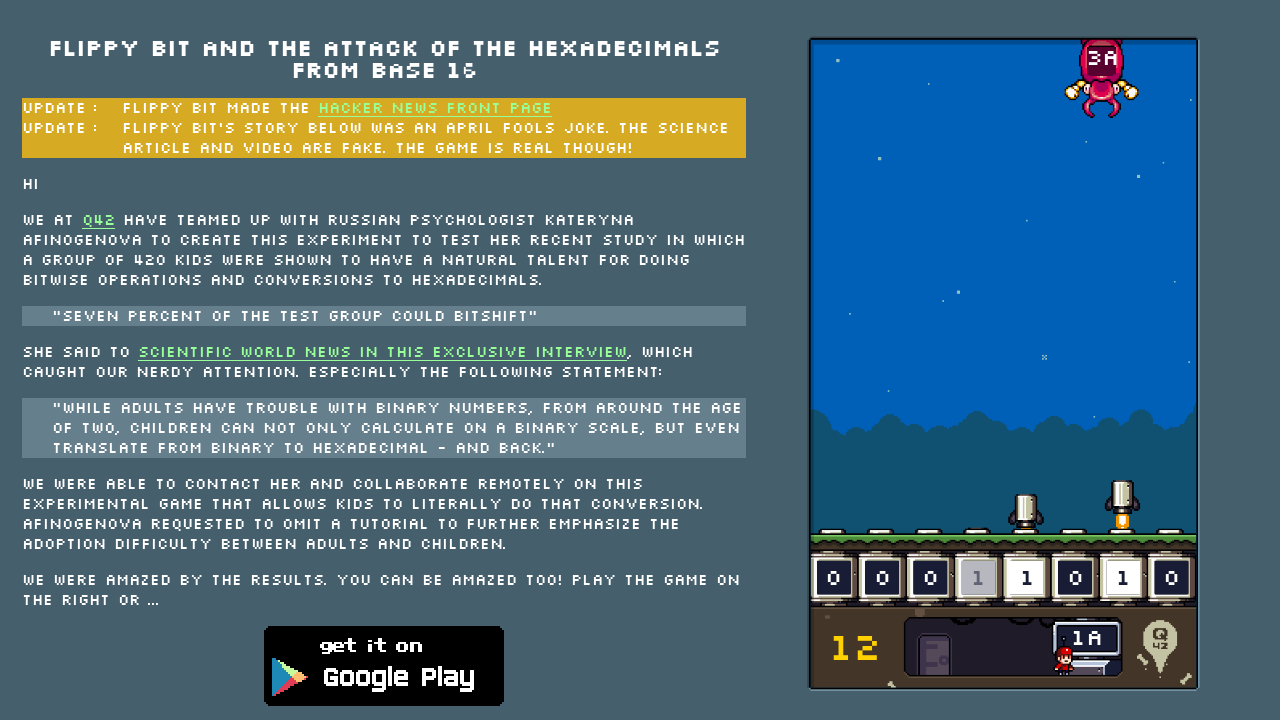

Waited 5ms between keystrokes
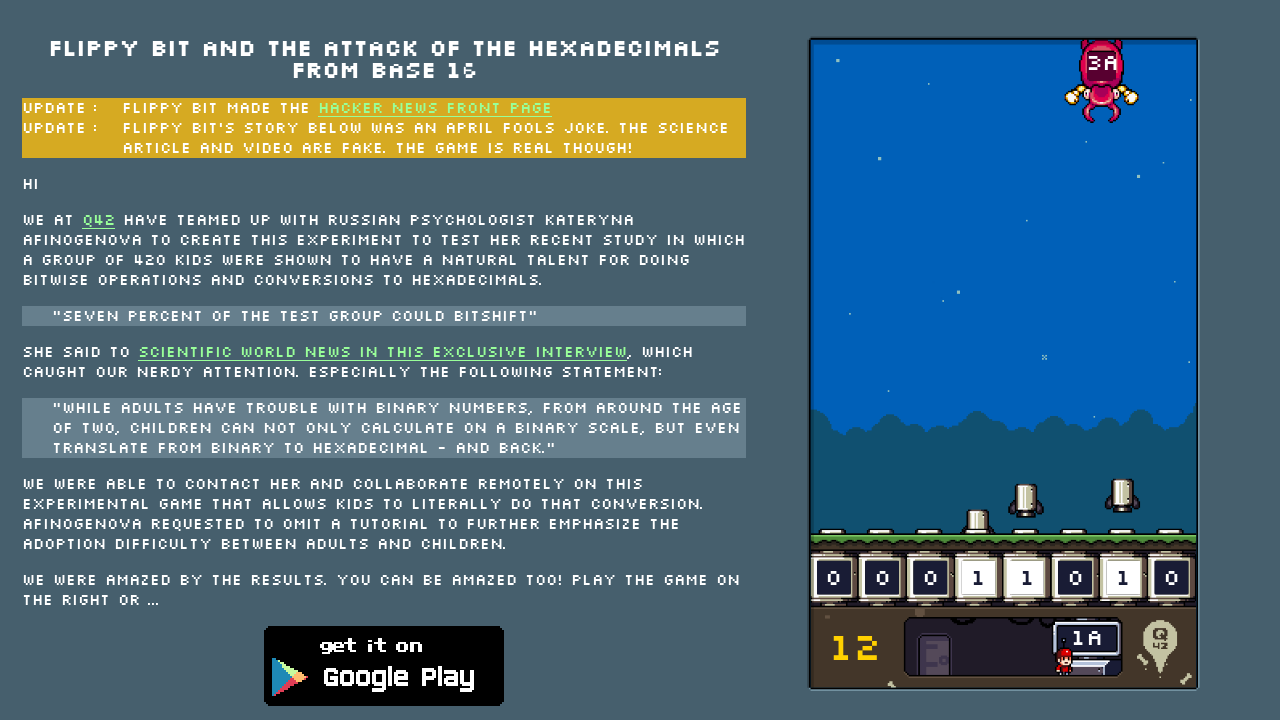

Pressed key 'd' to neutralize target with hex value 3A
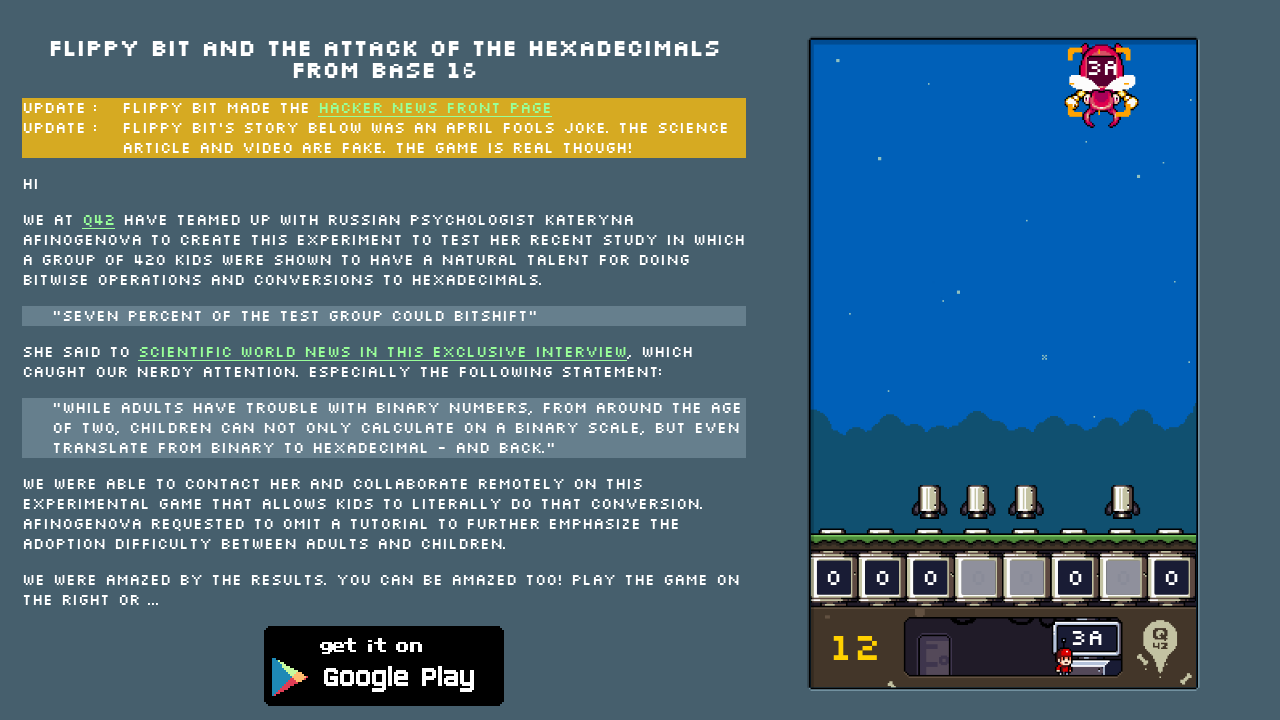

Waited 5ms between keystrokes
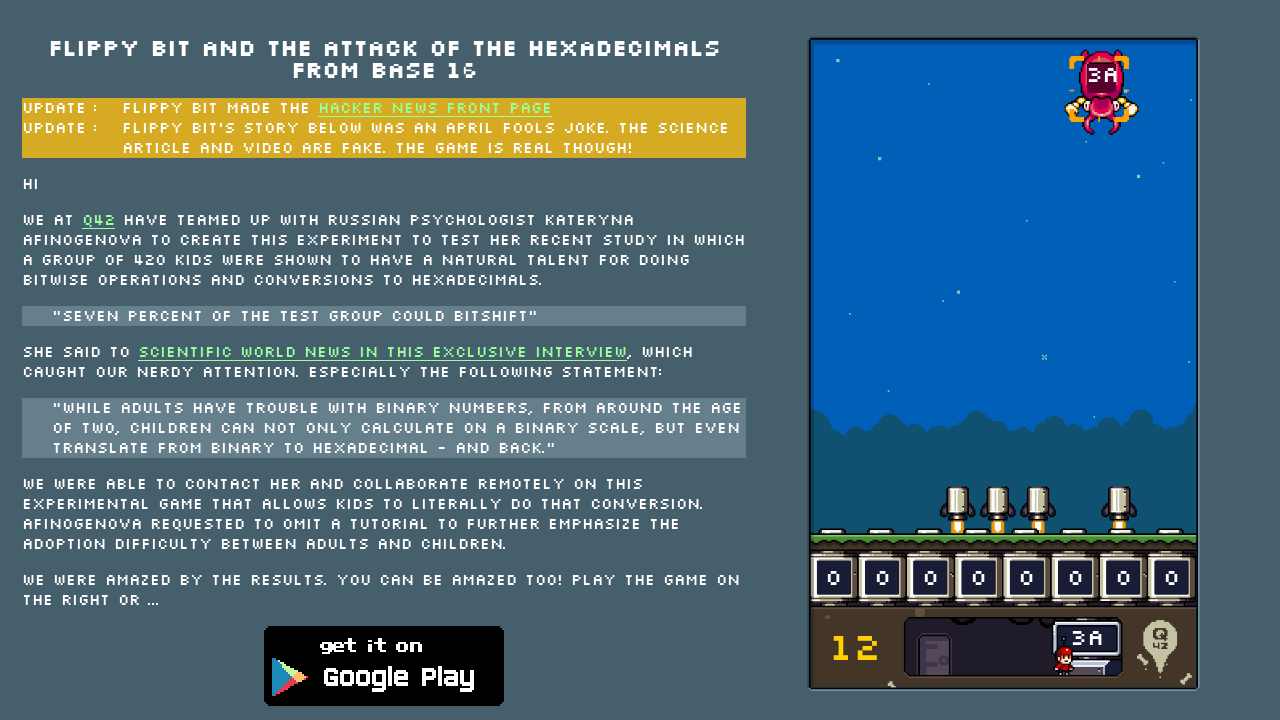

Located 0 enemies not under attack
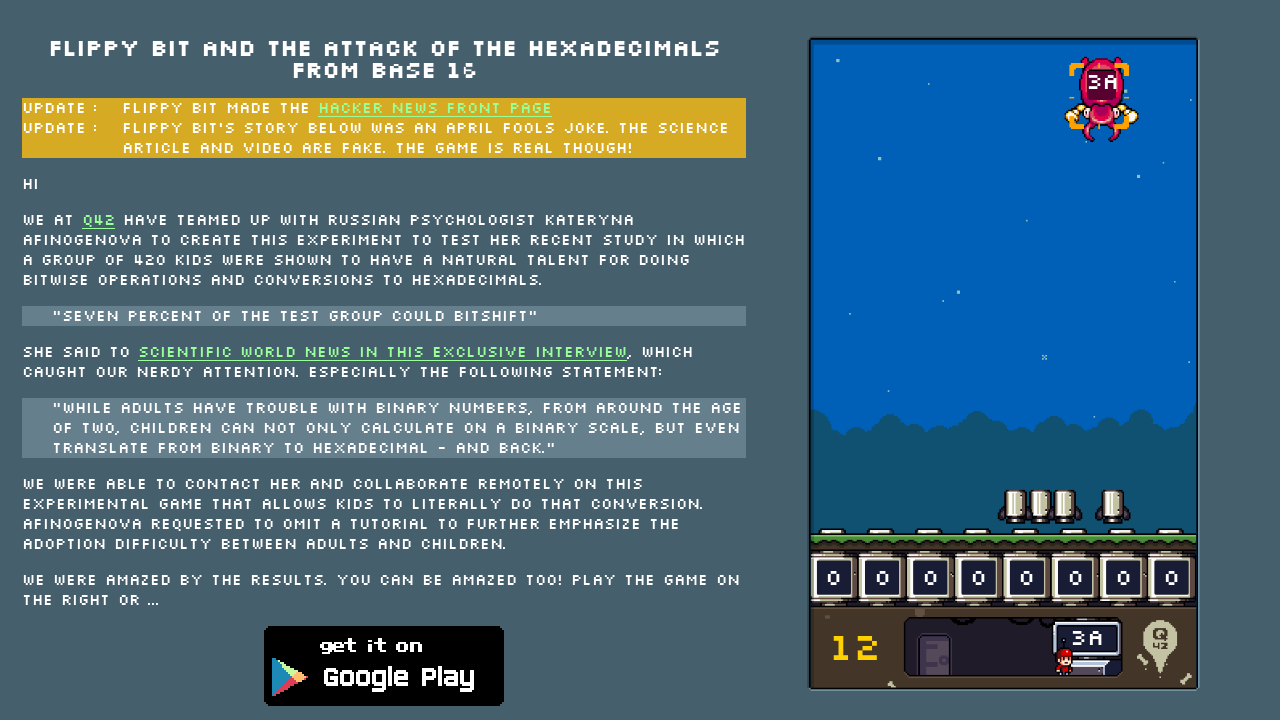

No enemies found, waited 500ms before next scan
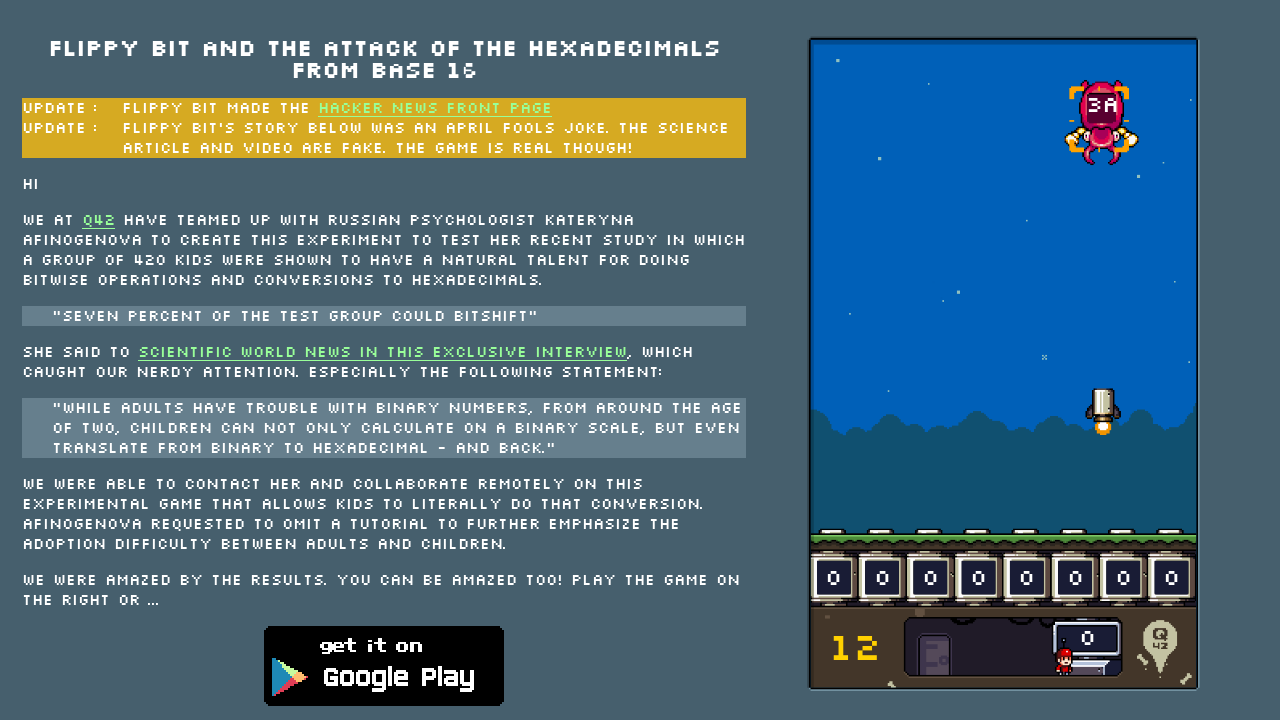

Located 0 enemies not under attack
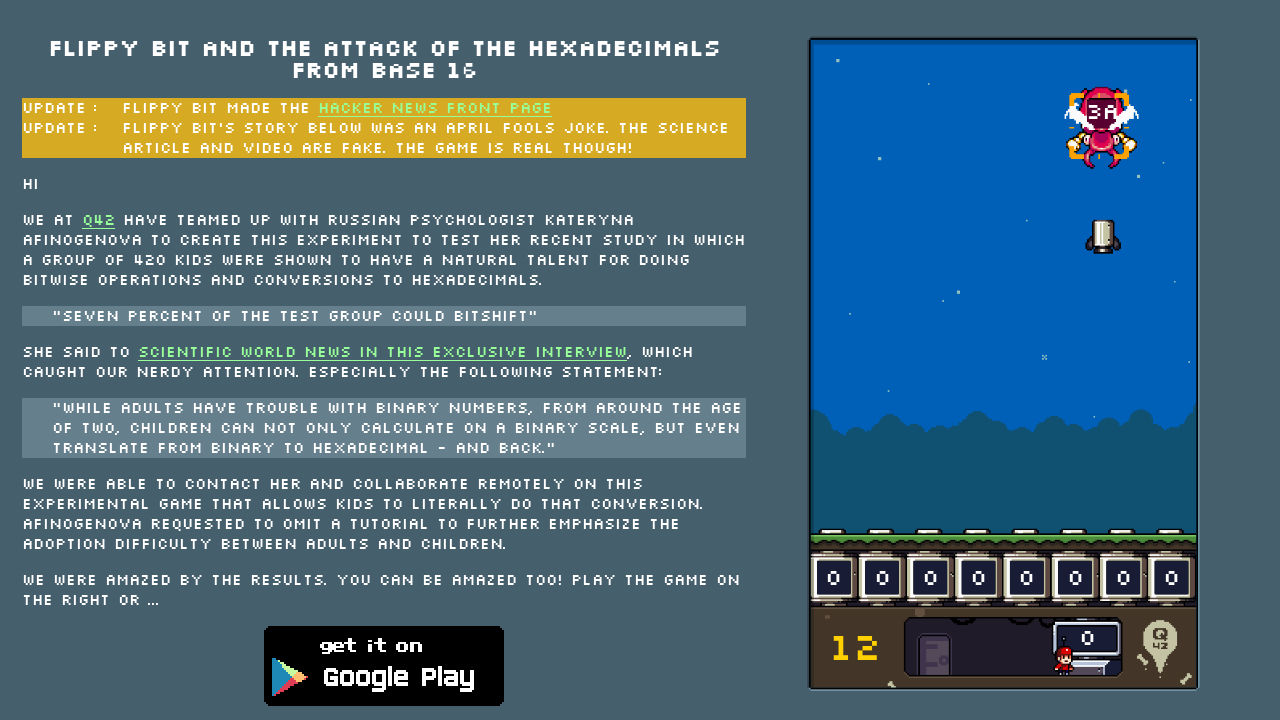

No enemies found, waited 500ms before next scan
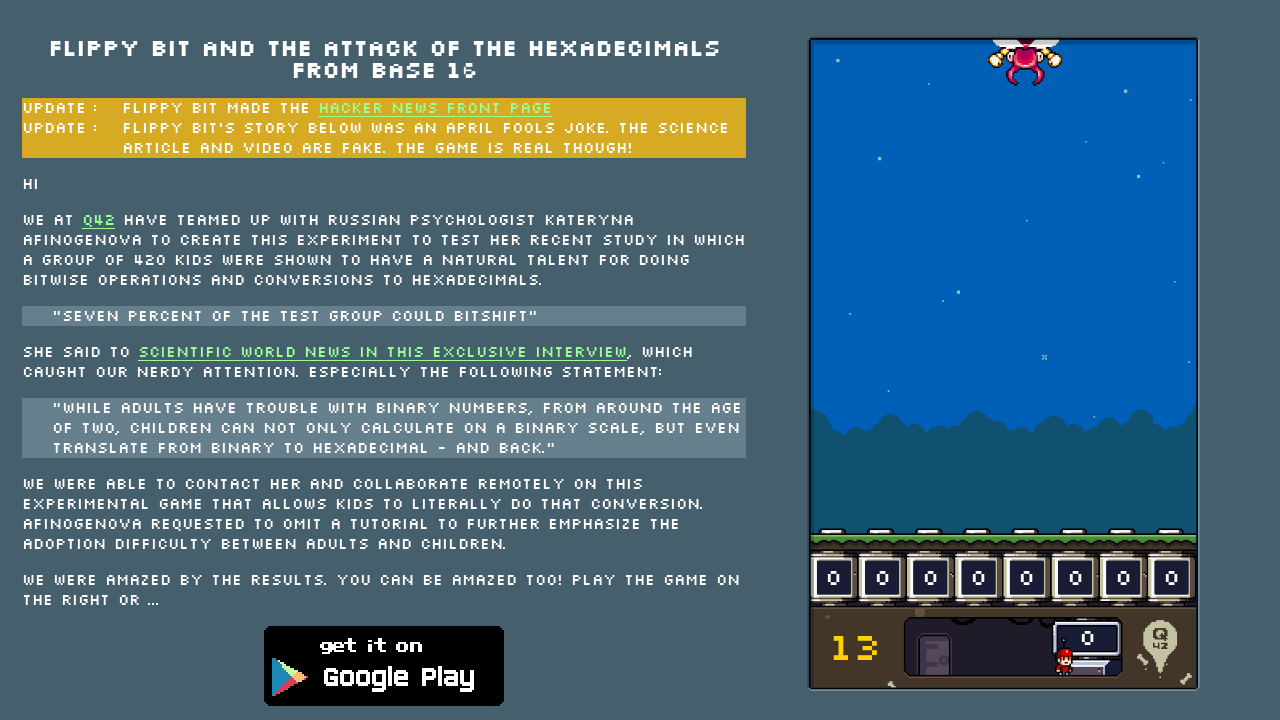

Located 1 enemies not under attack
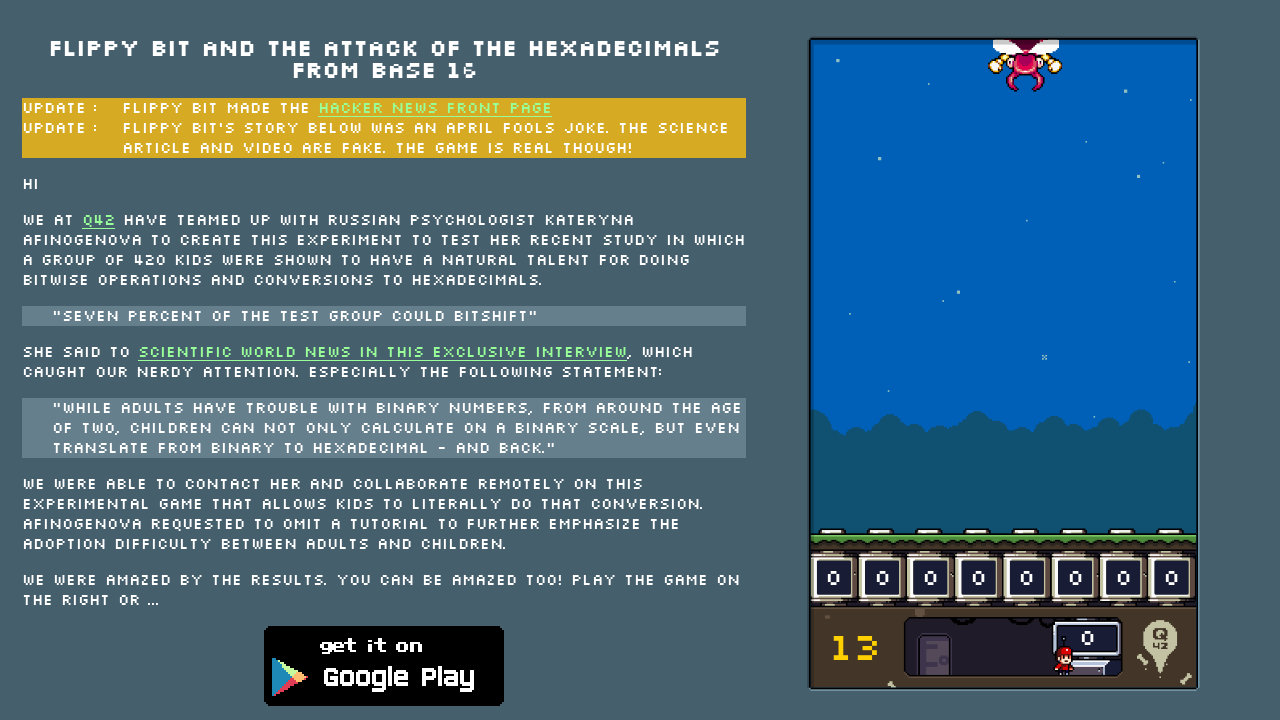

Found enemy with hex value: 12
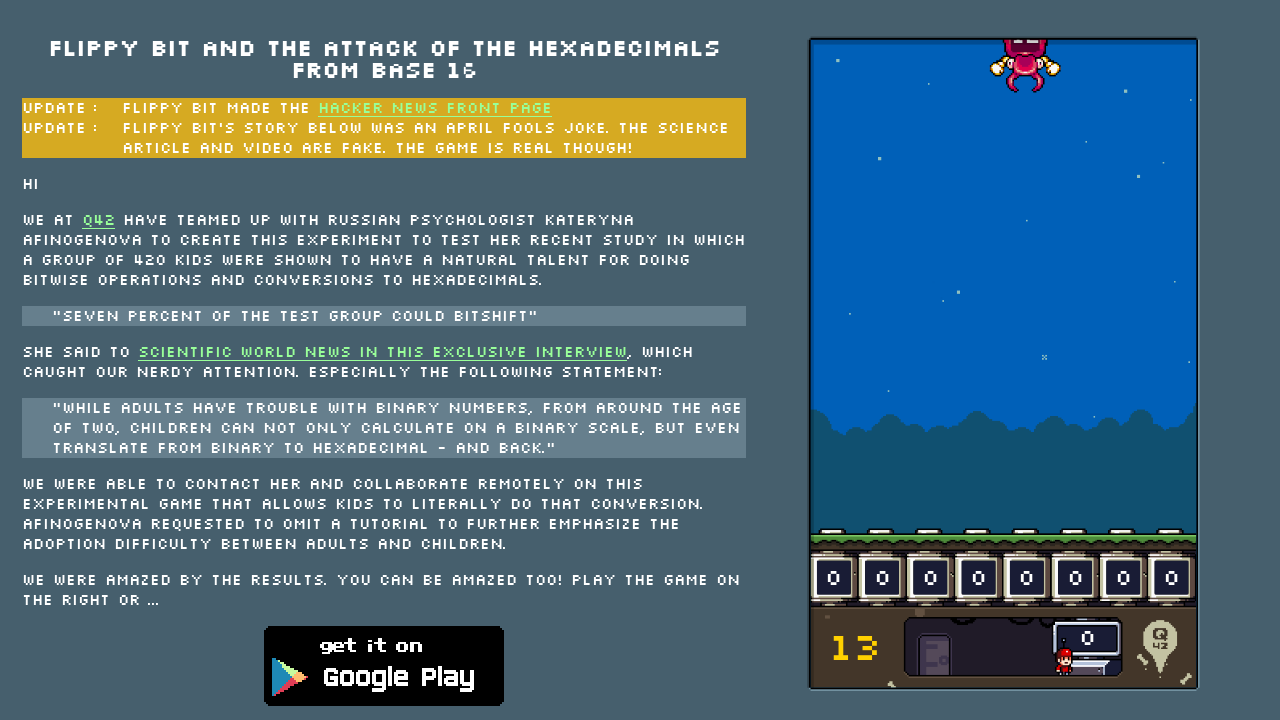

Pressed key 'j' to neutralize target with hex value 12
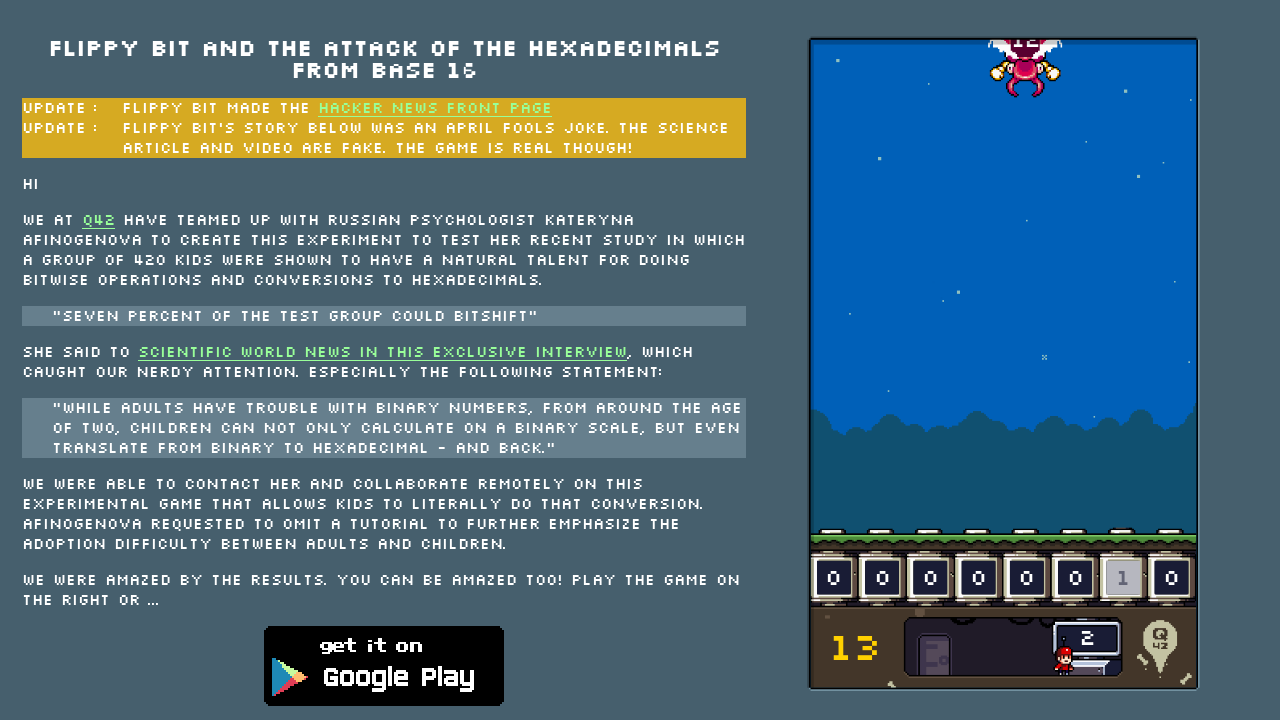

Waited 5ms between keystrokes
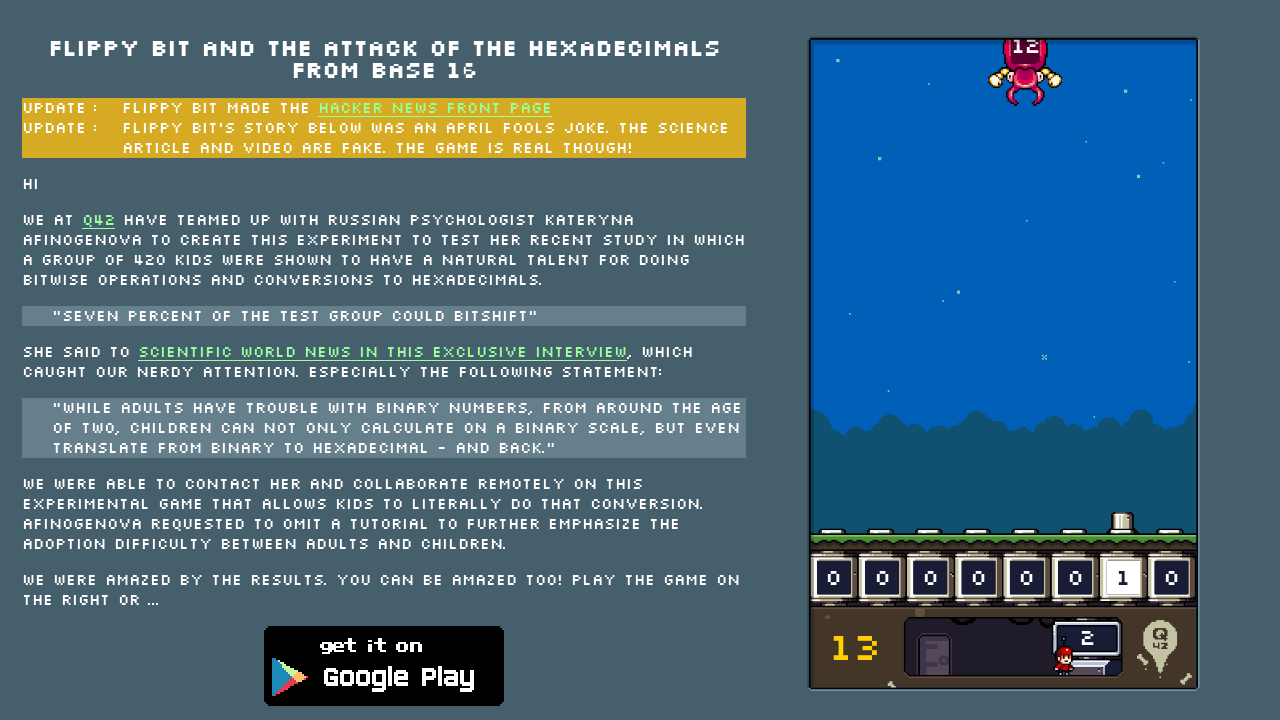

Pressed key 'f' to neutralize target with hex value 12
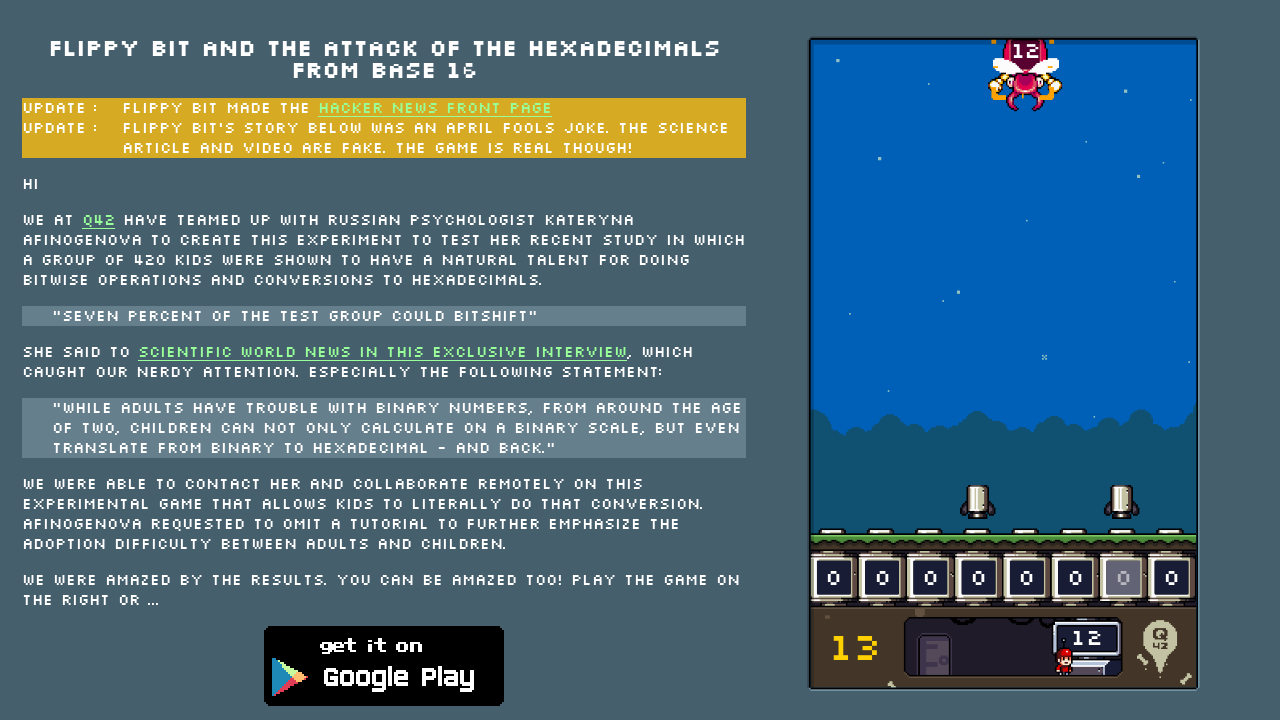

Waited 5ms between keystrokes
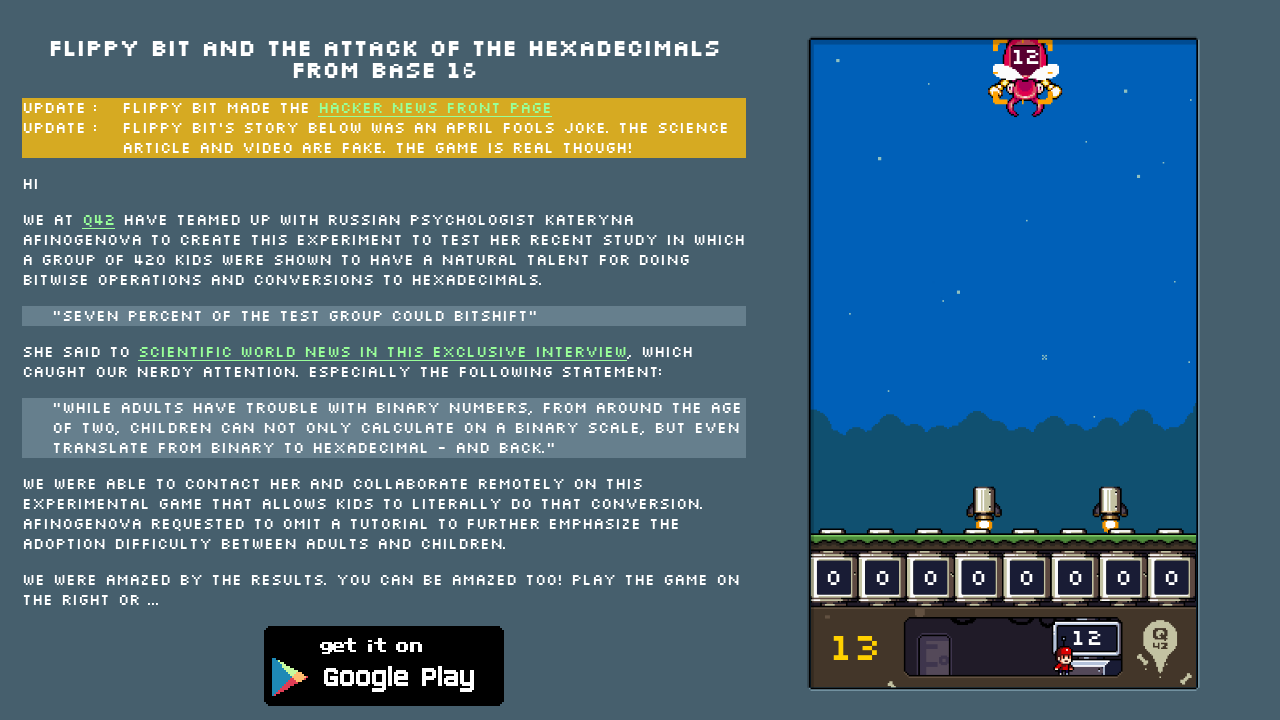

Located 0 enemies not under attack
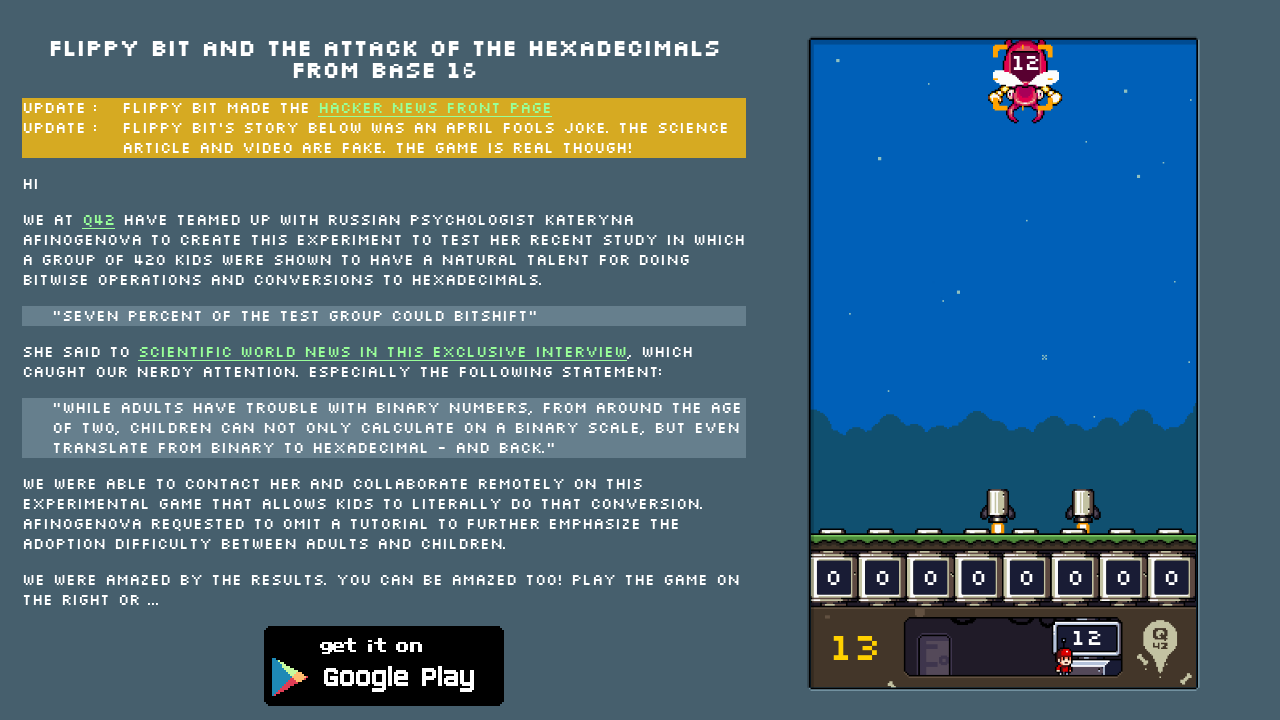

No enemies found, waited 500ms before next scan
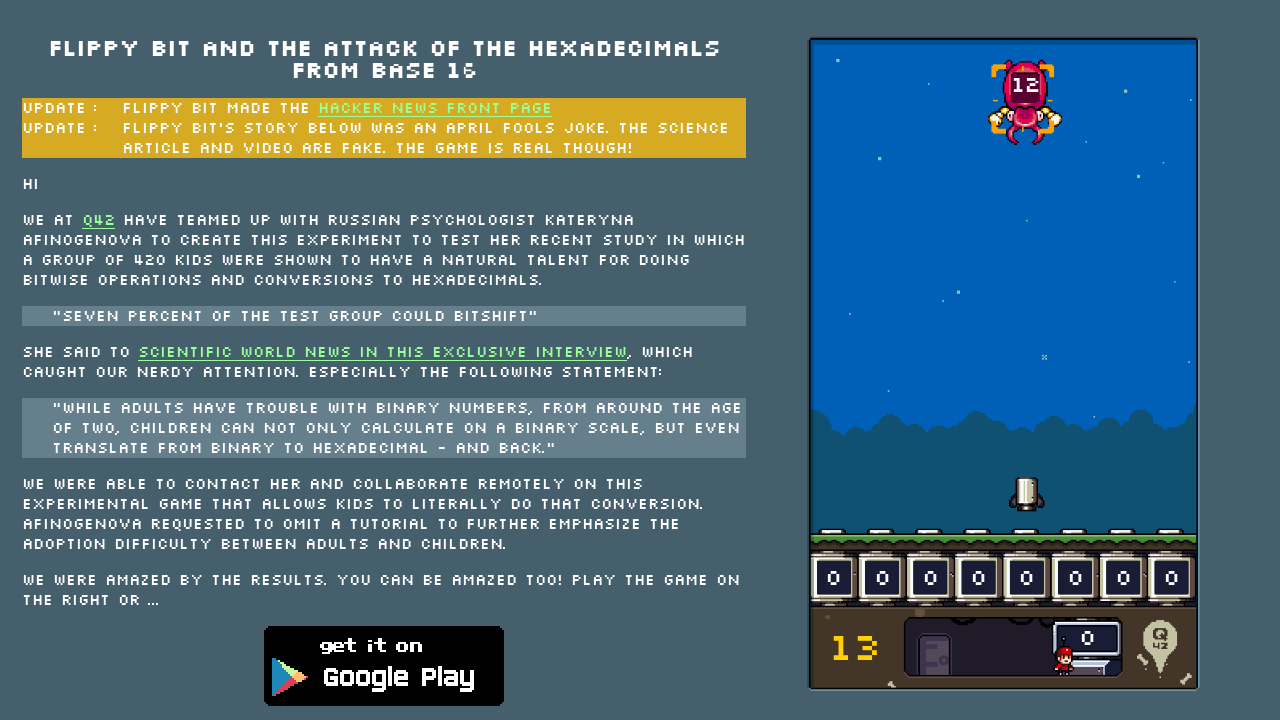

Located 0 enemies not under attack
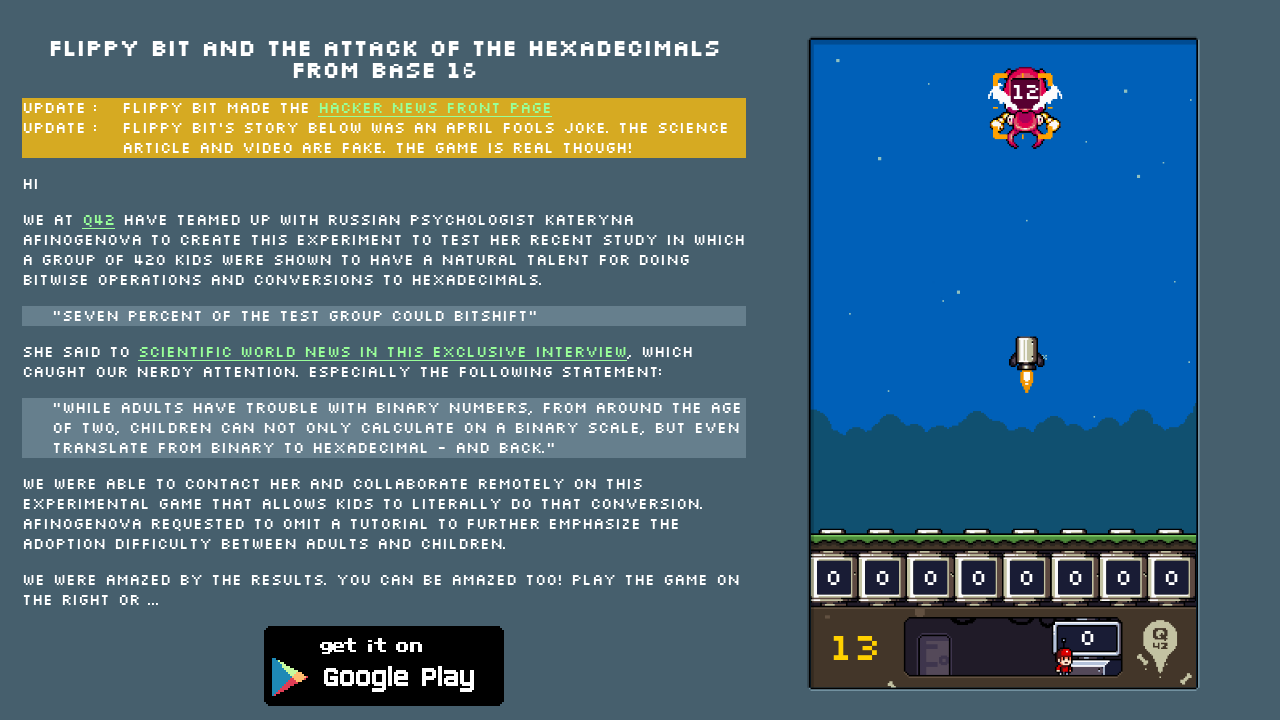

No enemies found, waited 500ms before next scan
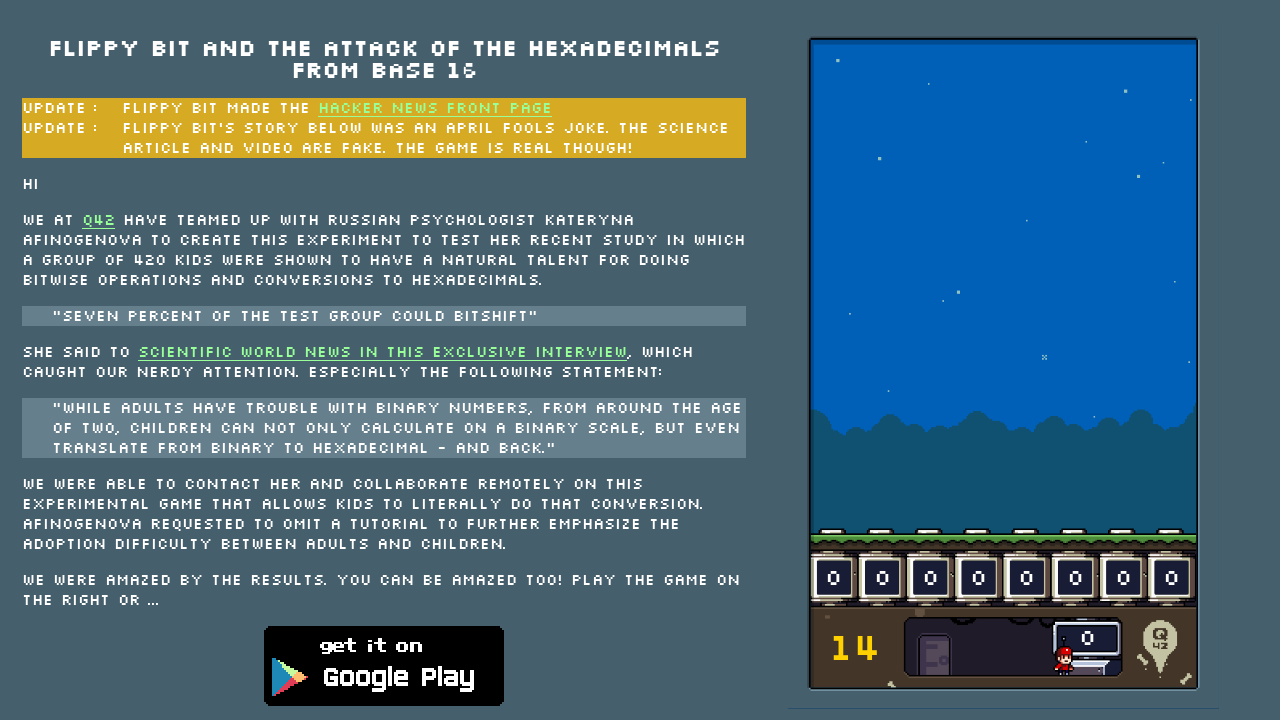

Located 0 enemies not under attack
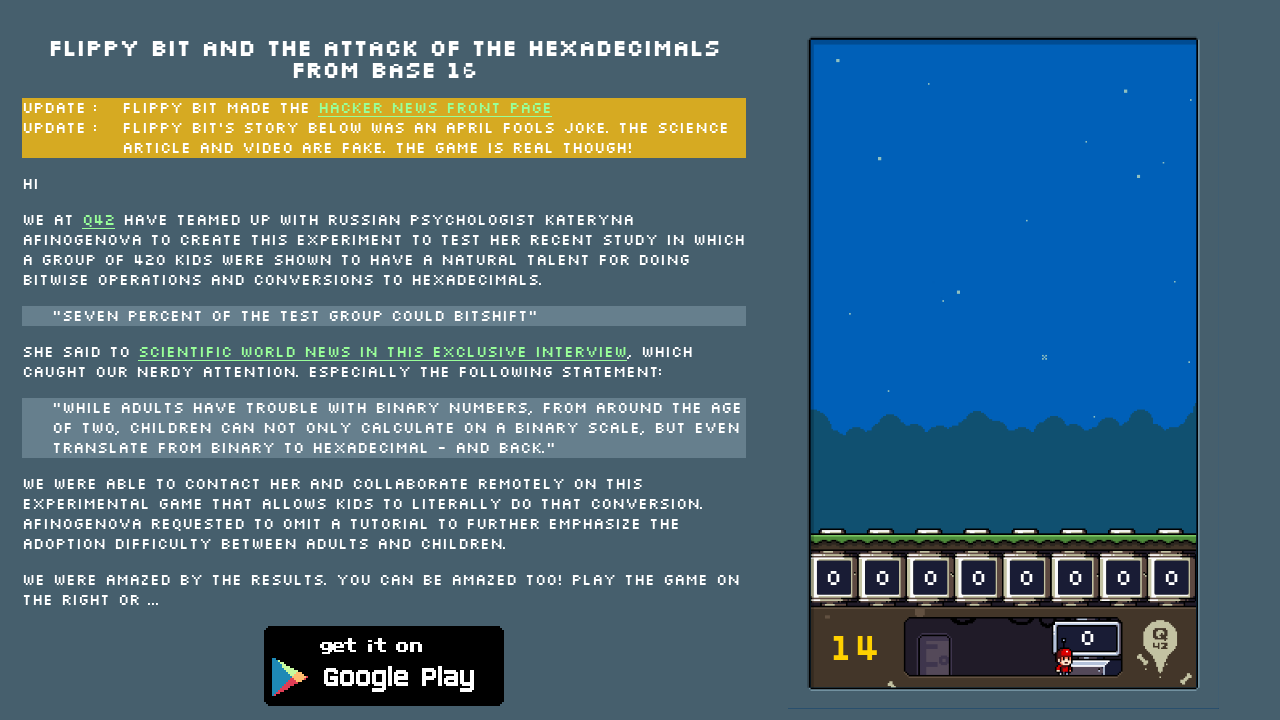

No enemies found, waited 500ms before next scan
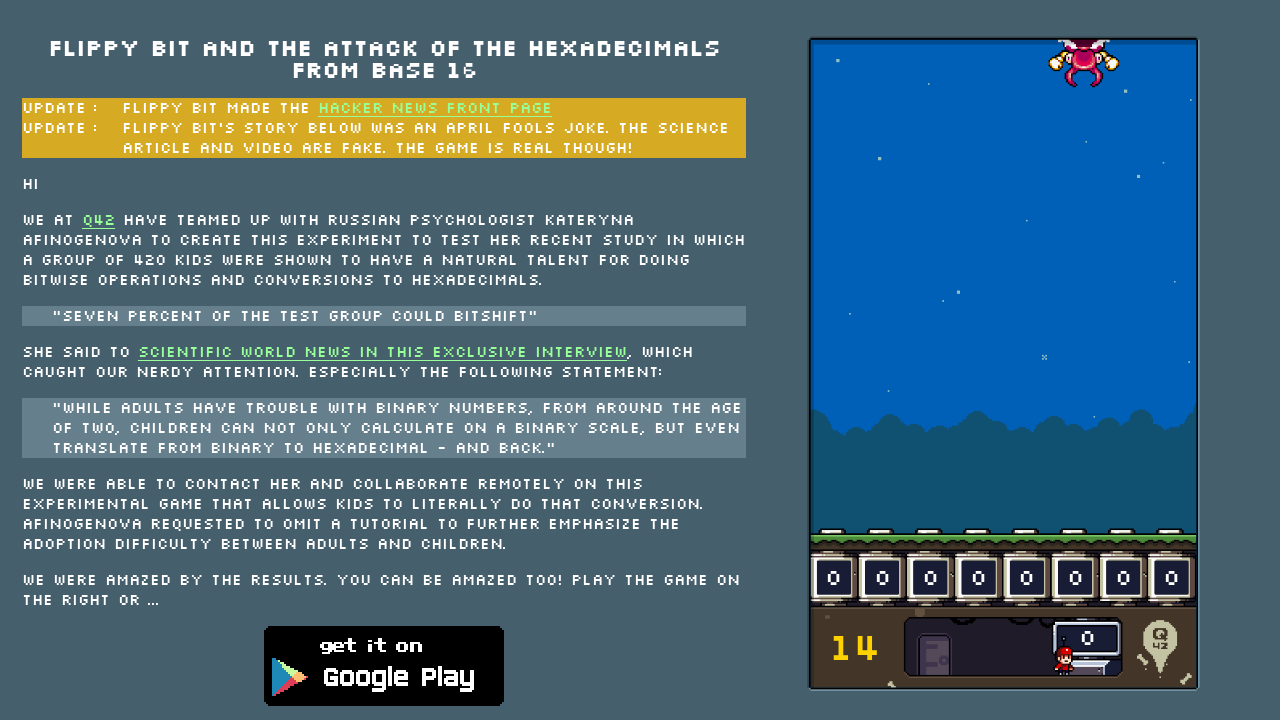

Located 1 enemies not under attack
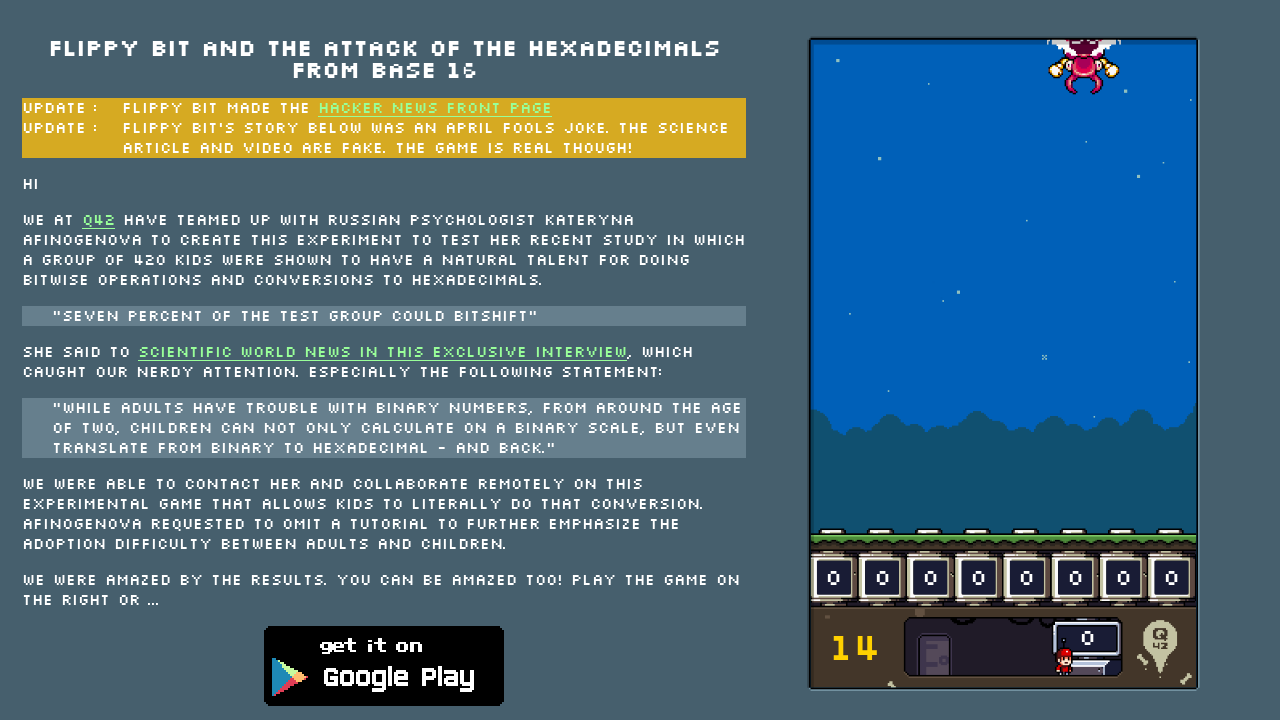

Found enemy with hex value: 56
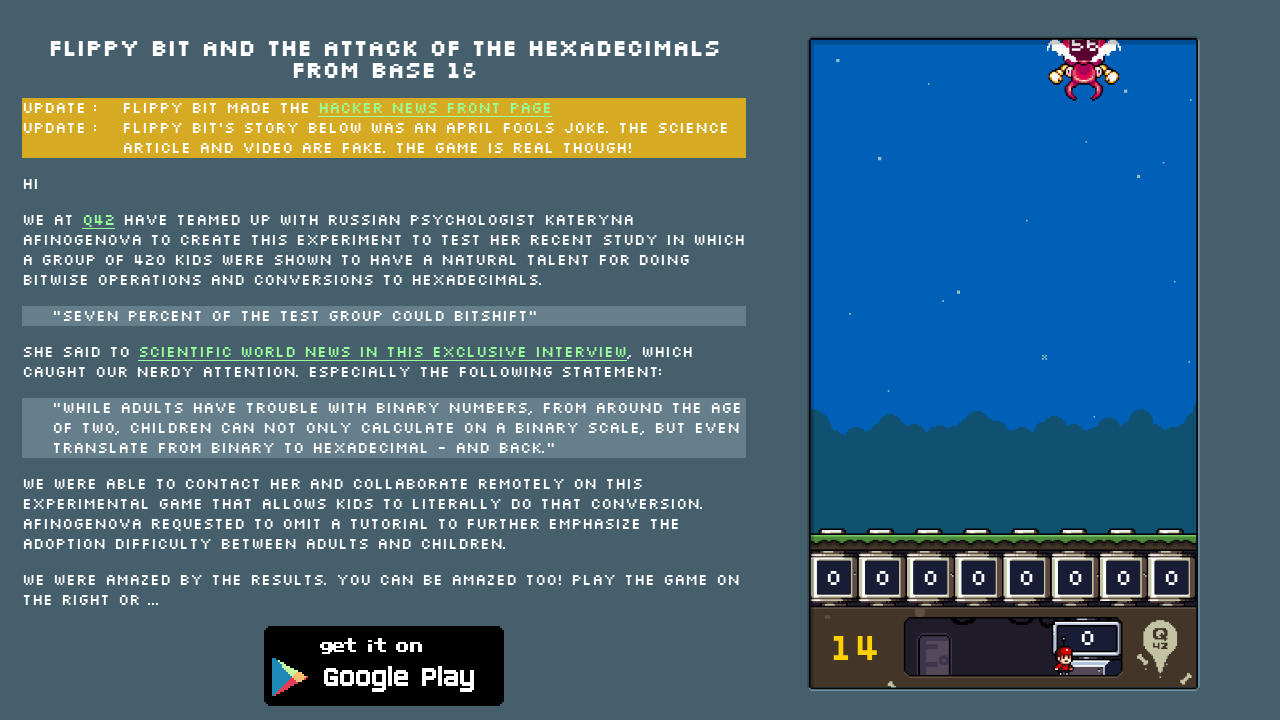

Pressed key 'j' to neutralize target with hex value 56
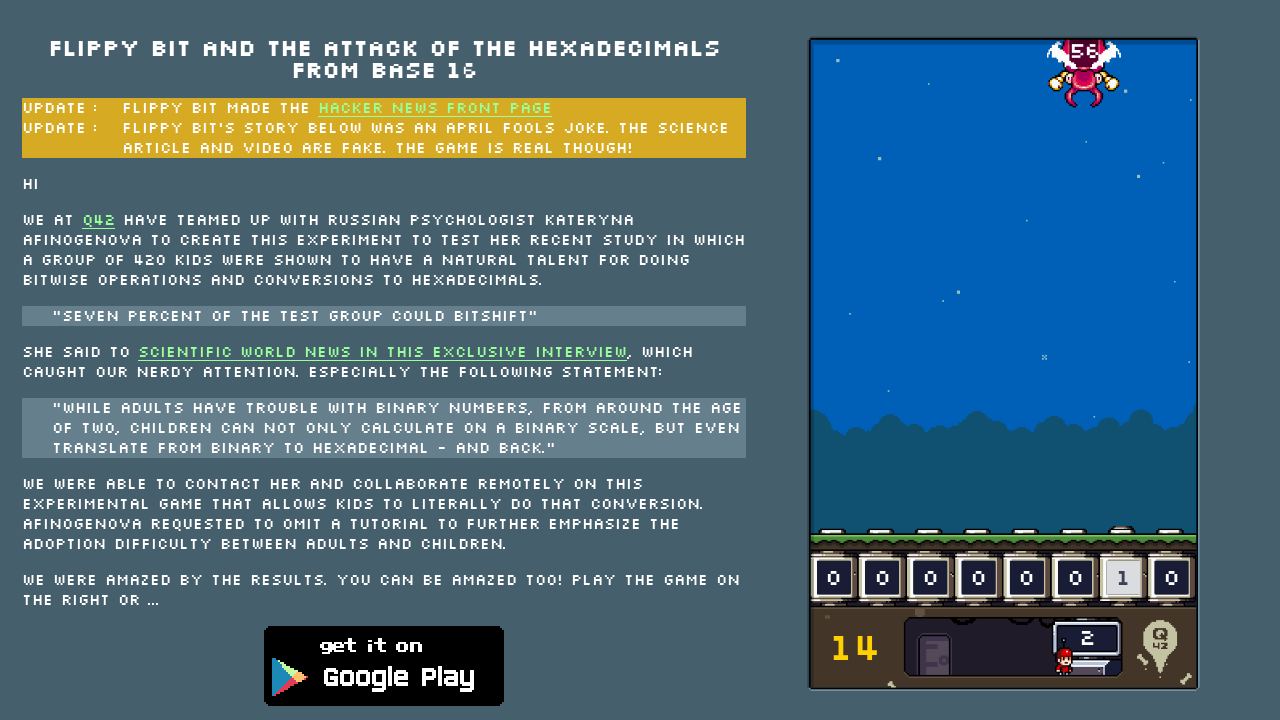

Waited 5ms between keystrokes
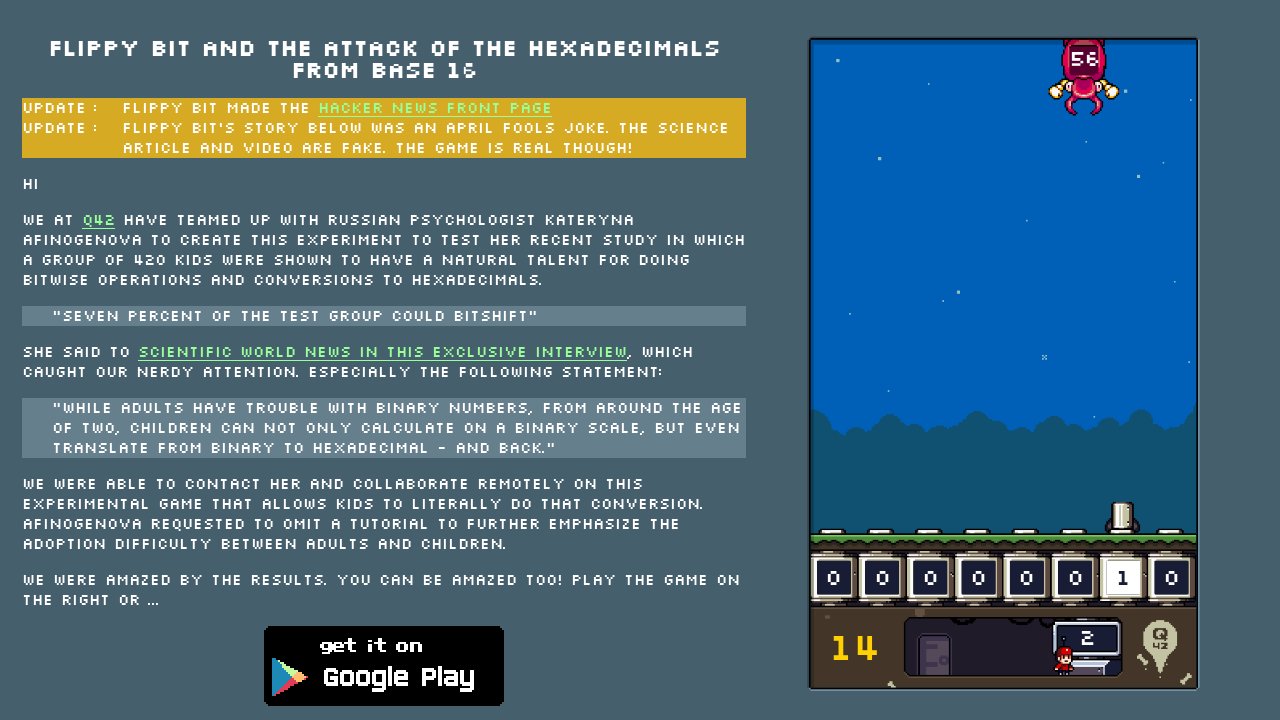

Pressed key 'h' to neutralize target with hex value 56
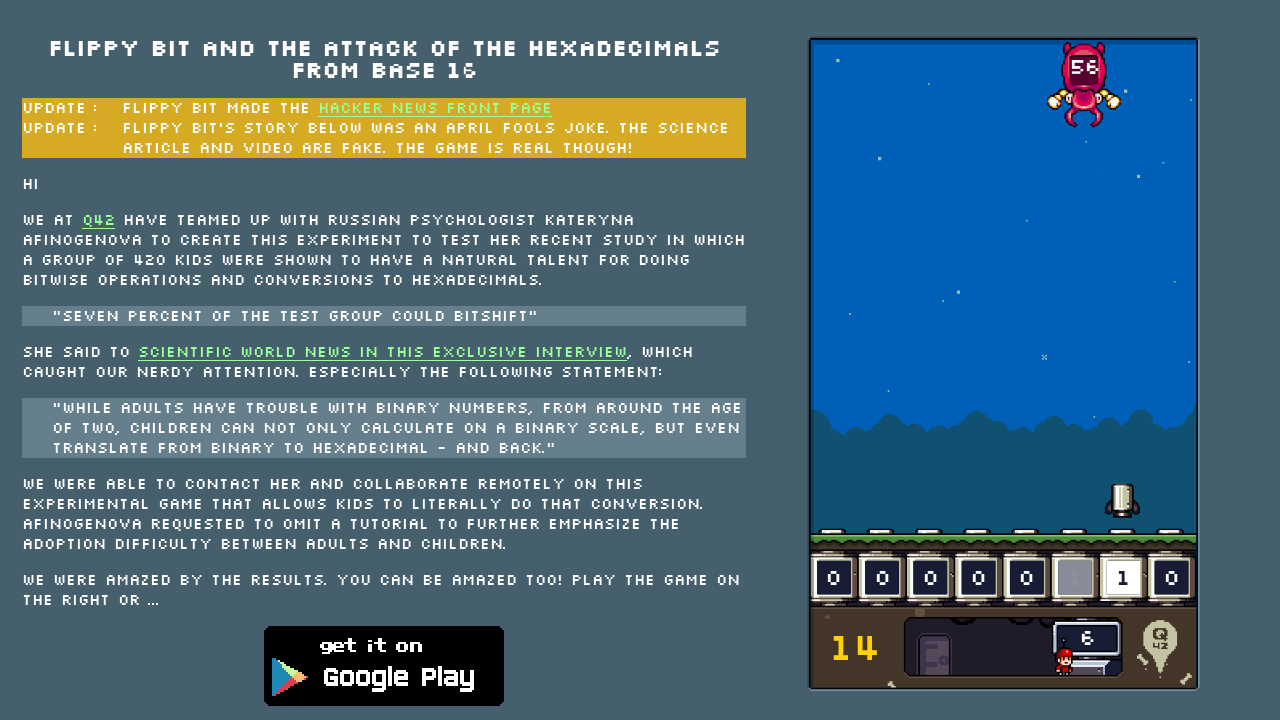

Waited 5ms between keystrokes
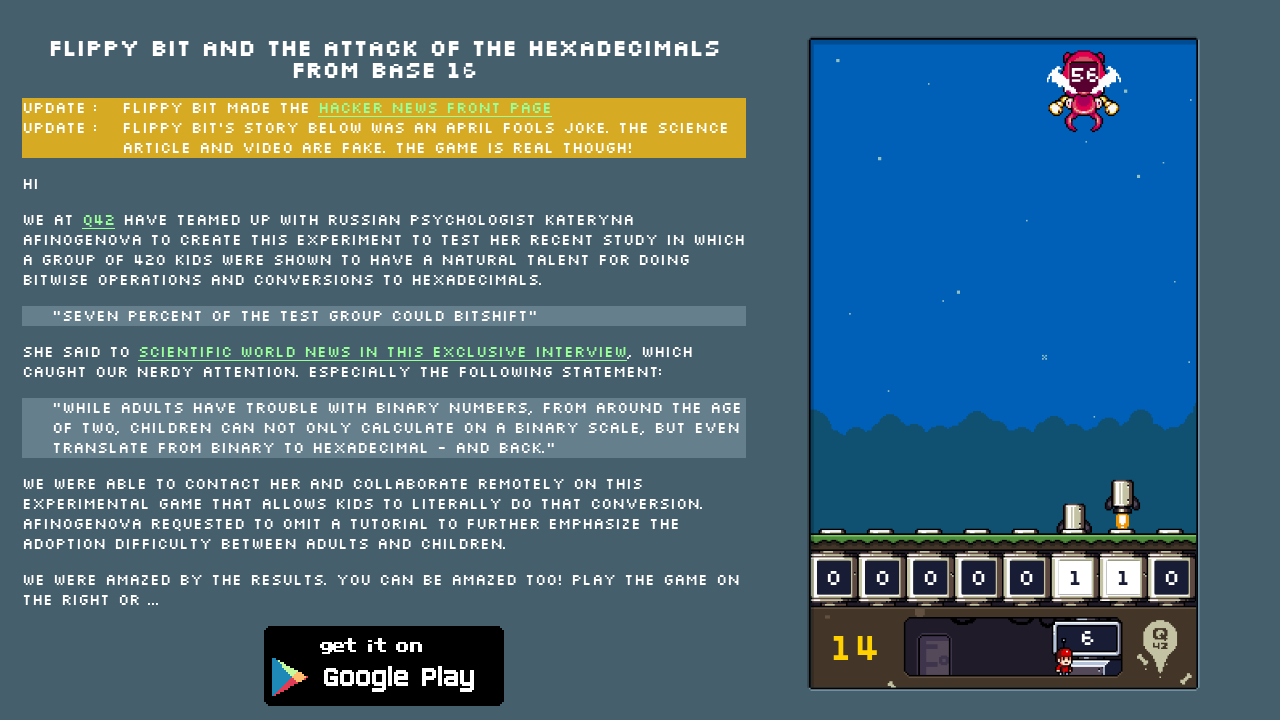

Pressed key 'f' to neutralize target with hex value 56
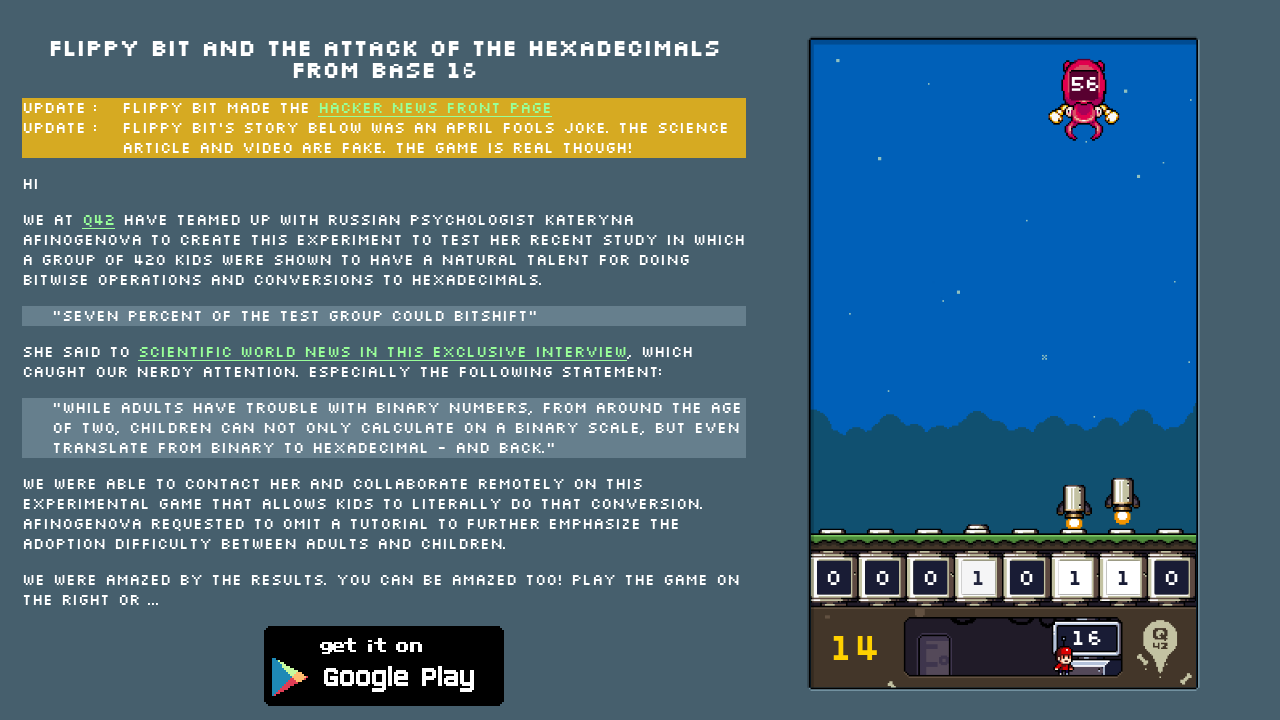

Waited 5ms between keystrokes
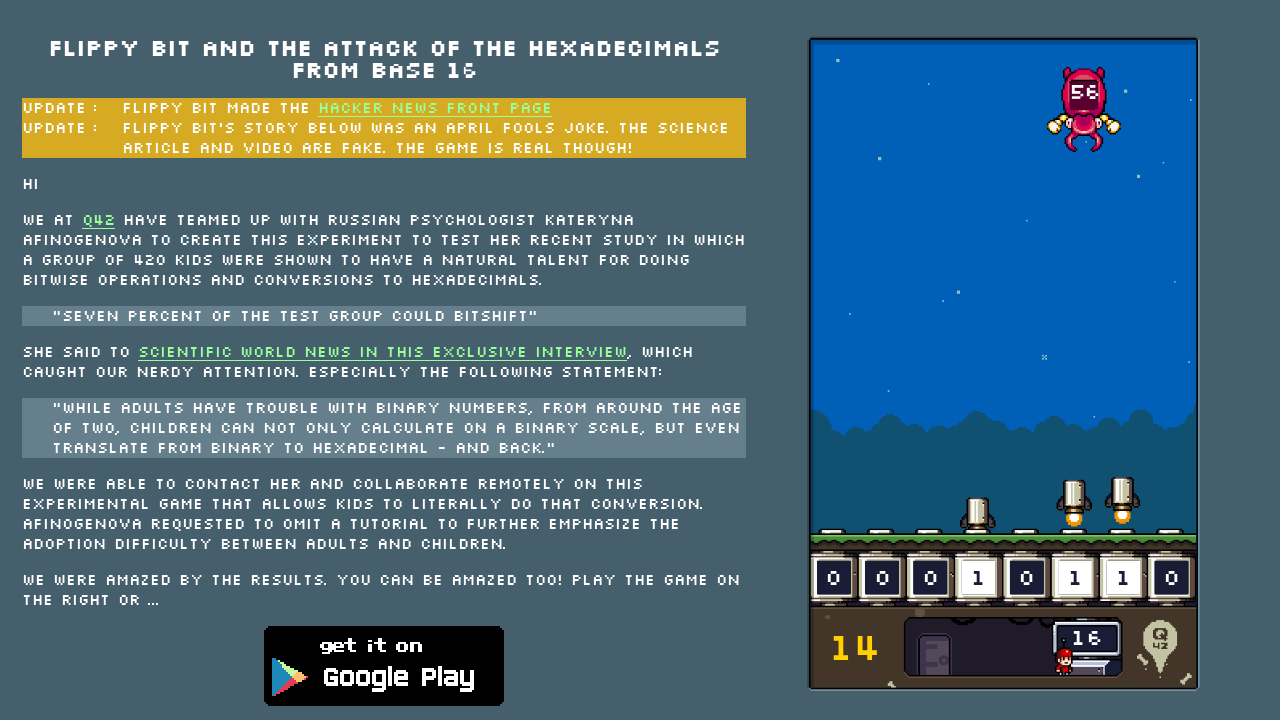

Pressed key 's' to neutralize target with hex value 56
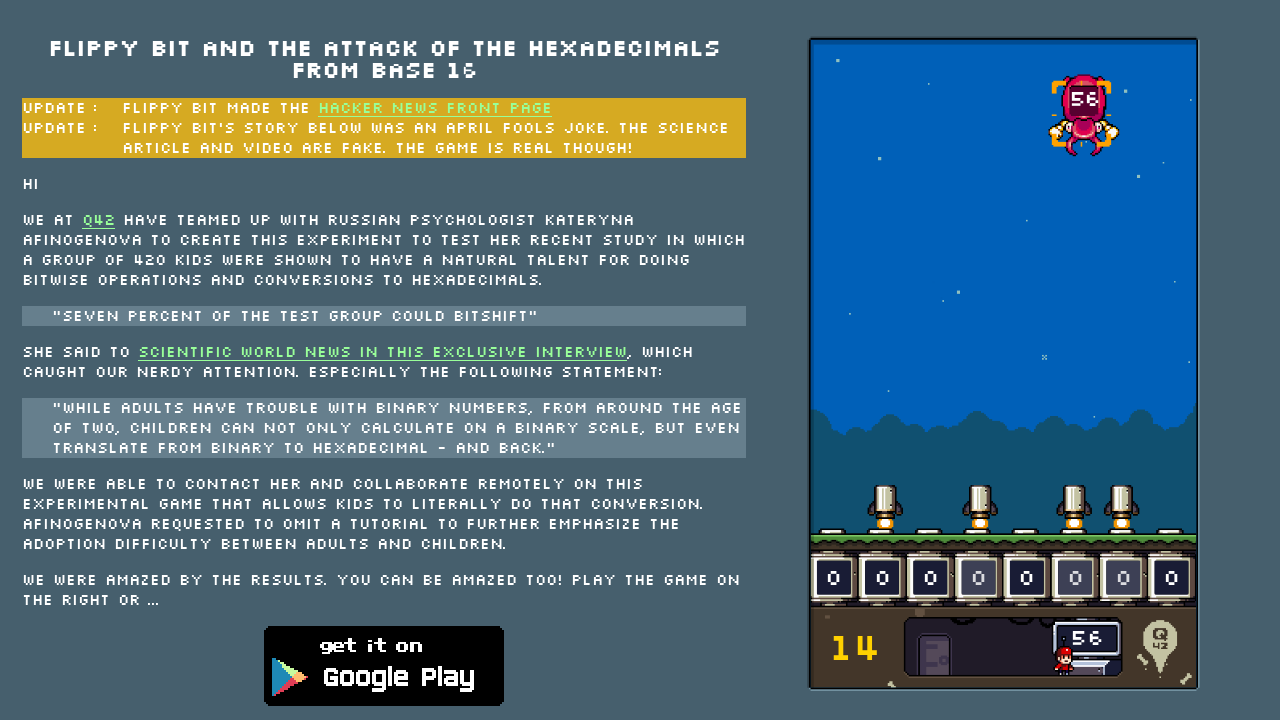

Waited 5ms between keystrokes
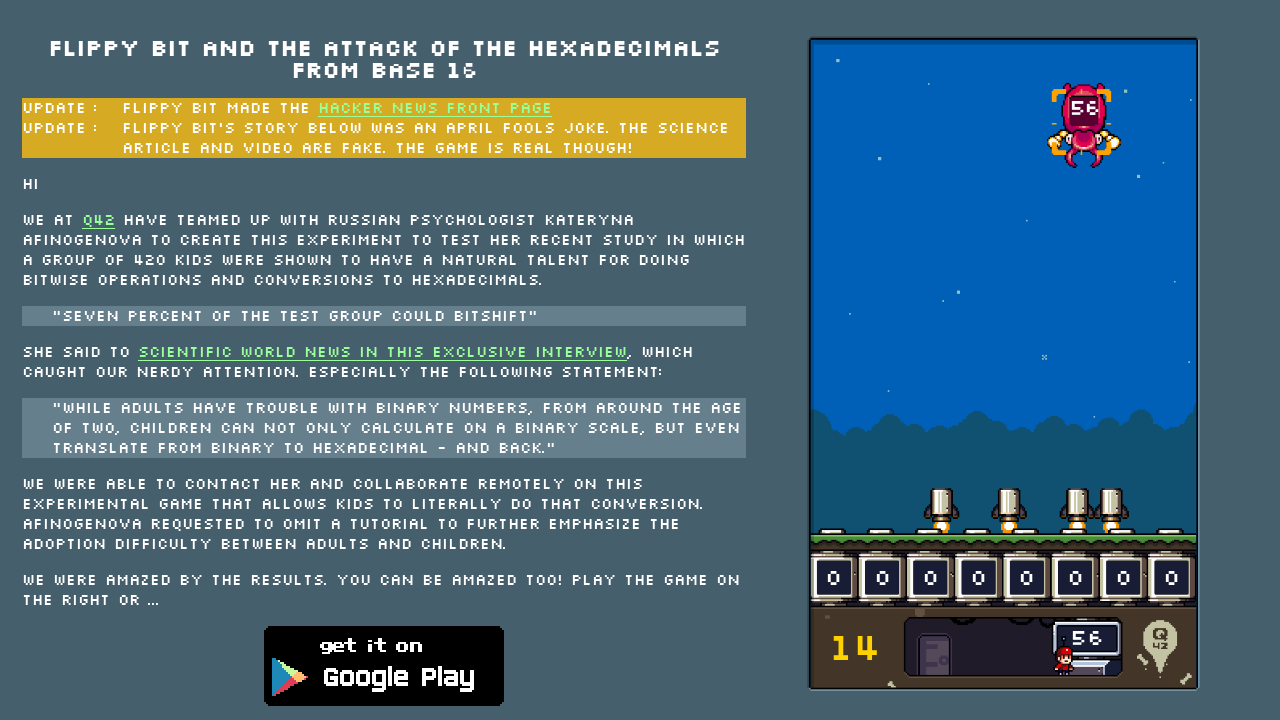

Located 0 enemies not under attack
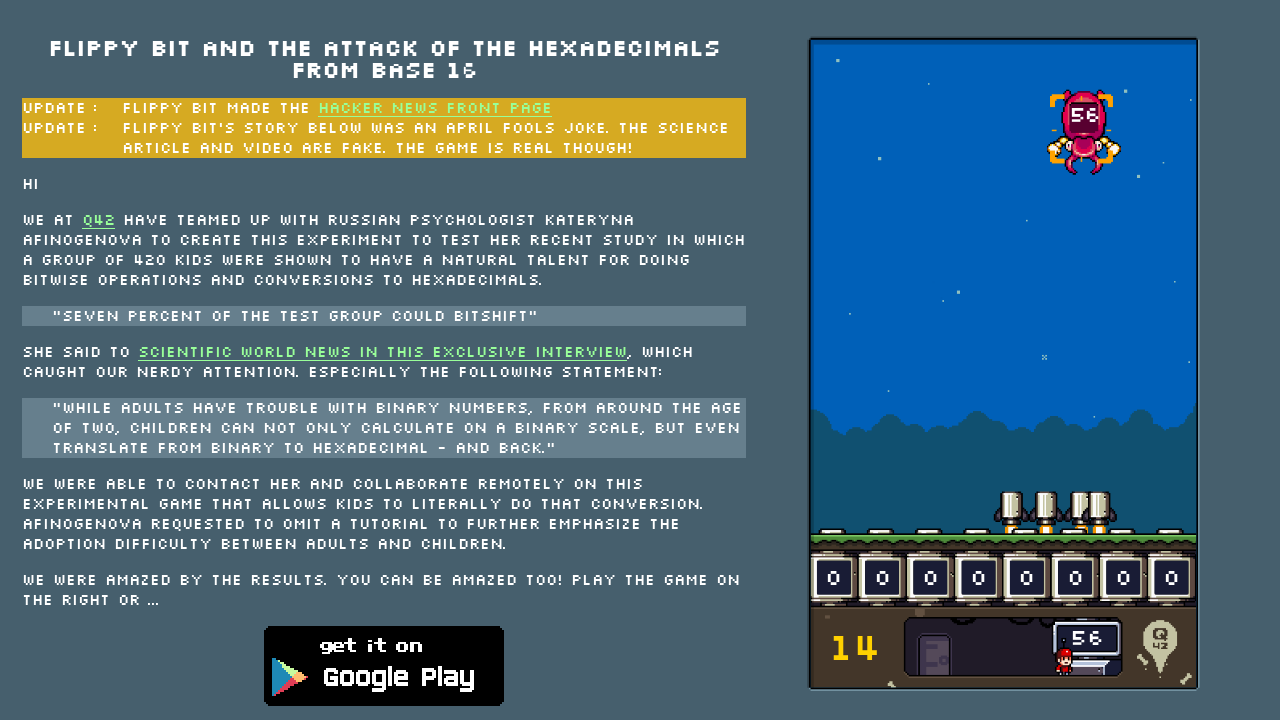

No enemies found, waited 500ms before next scan
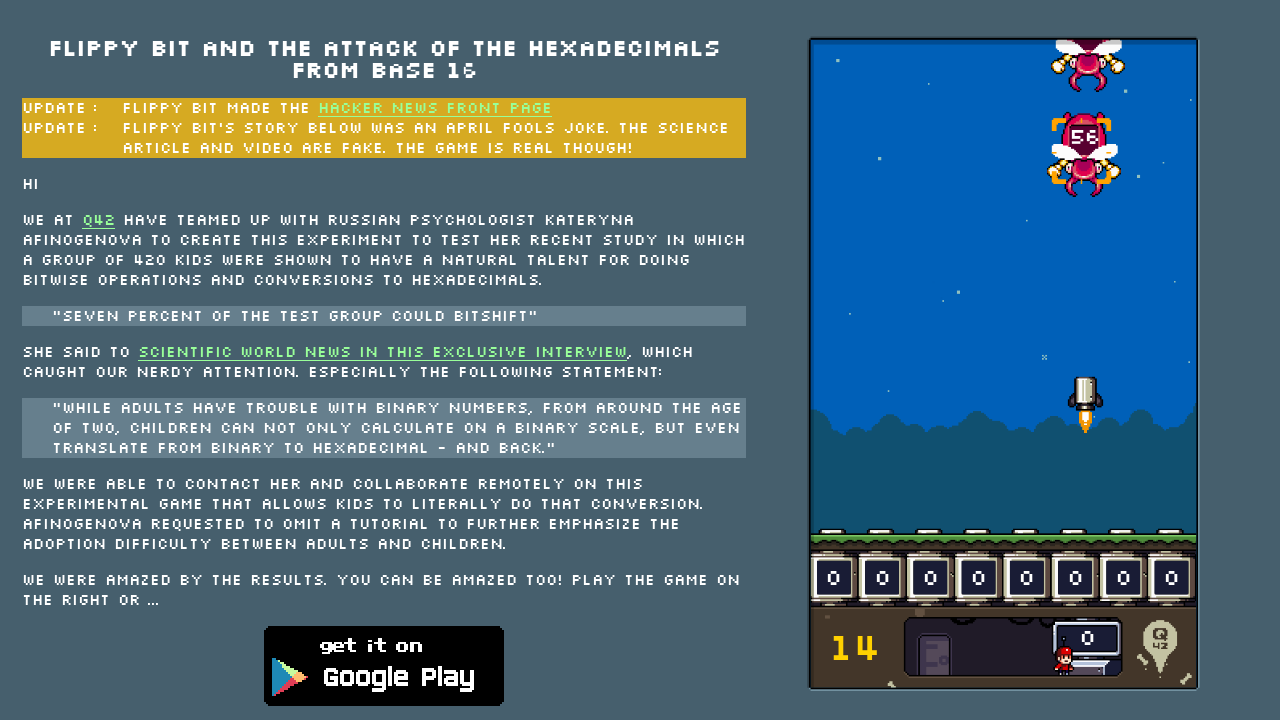

Located 1 enemies not under attack
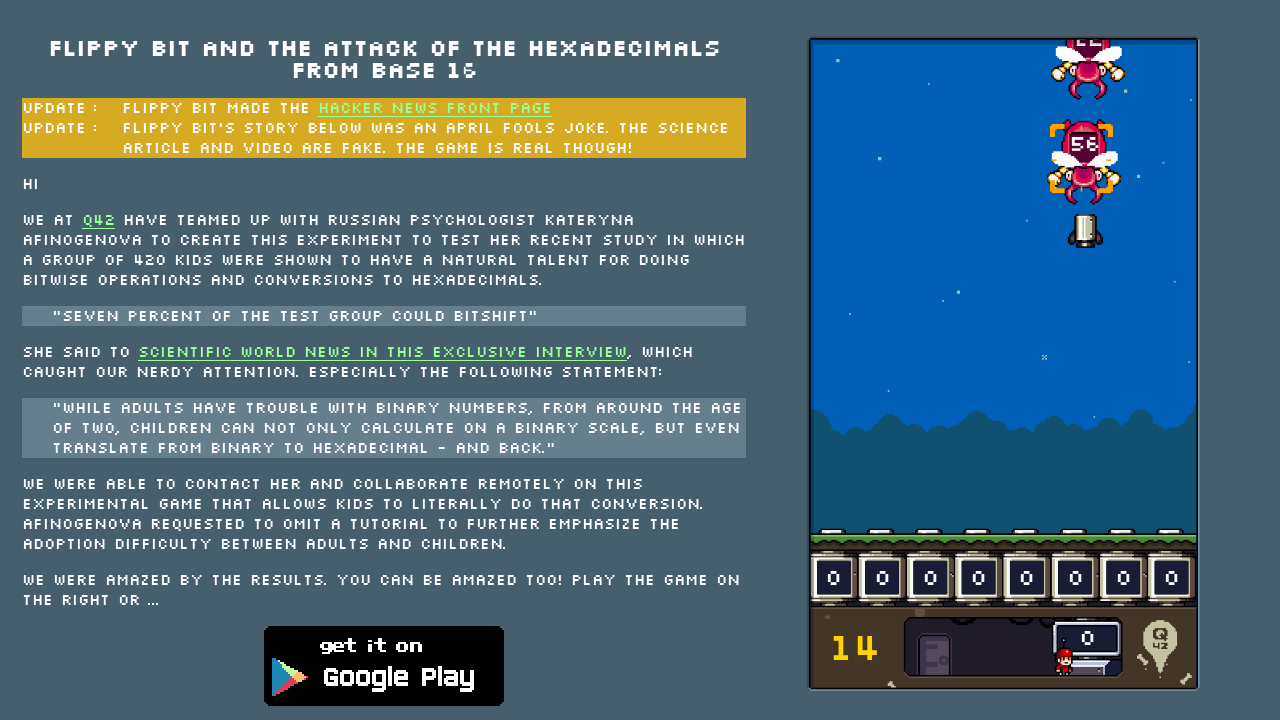

Found enemy with hex value: E2
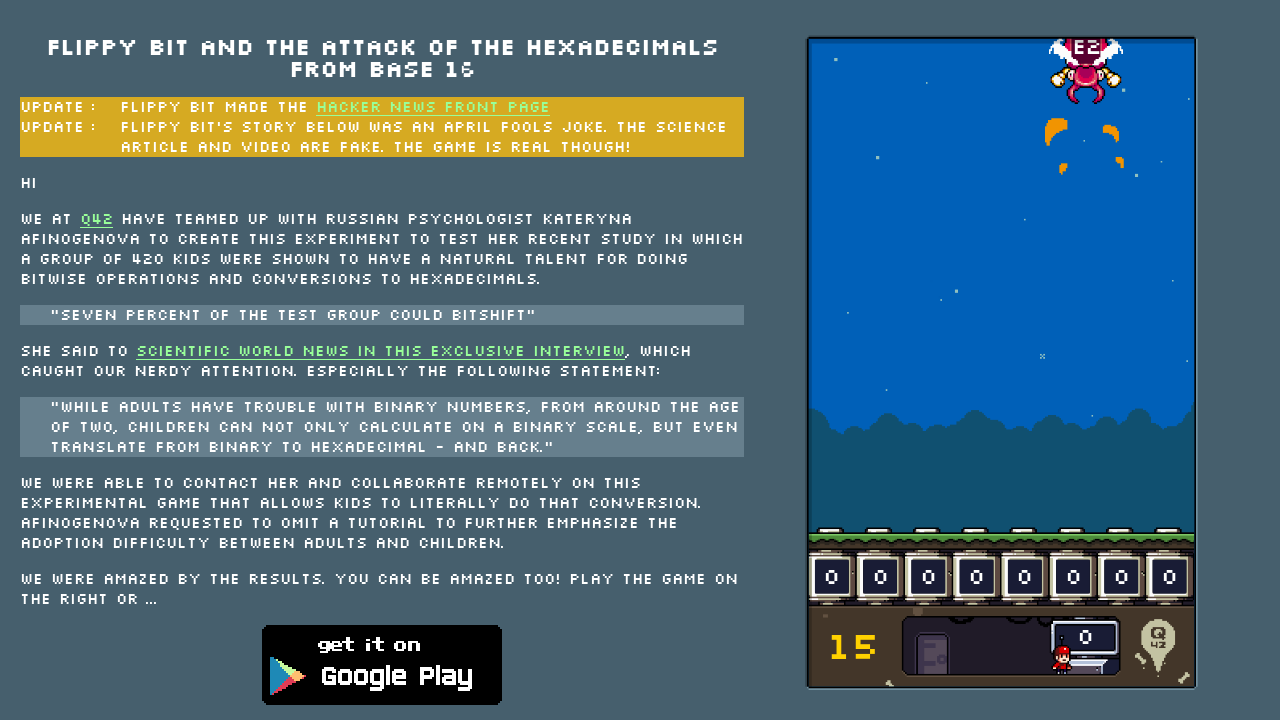

Pressed key 'j' to neutralize target with hex value E2
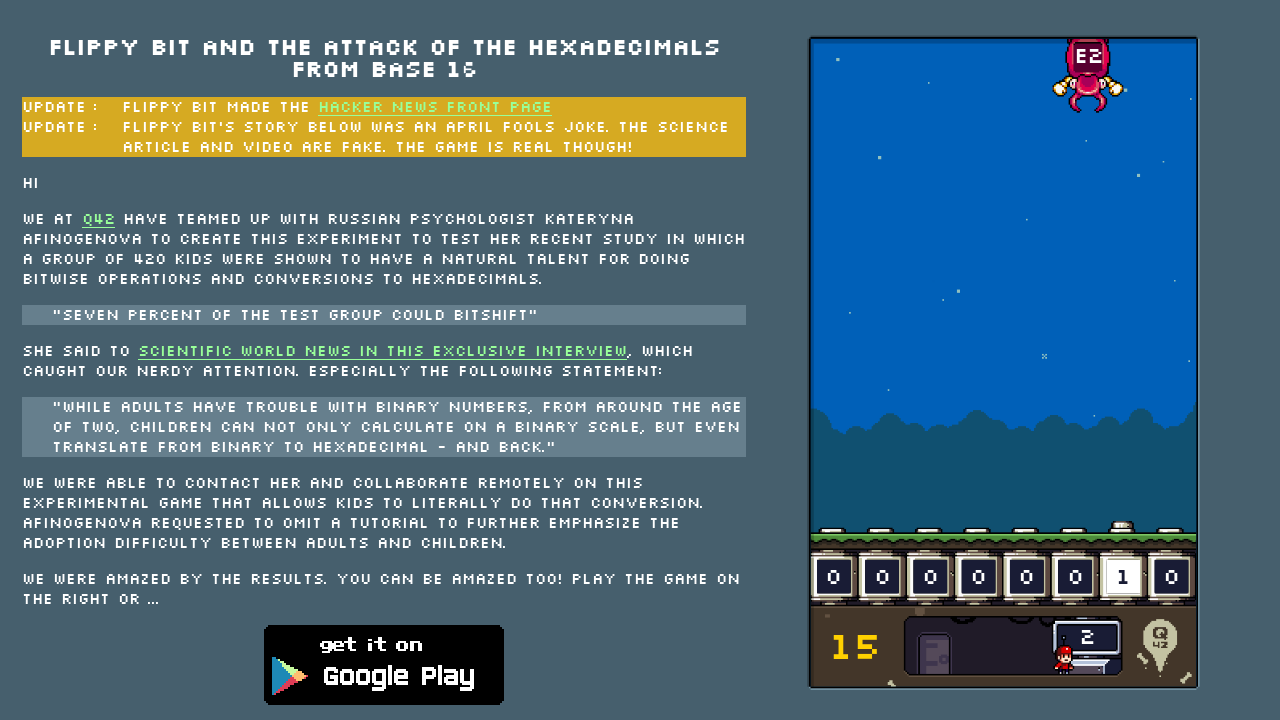

Waited 5ms between keystrokes
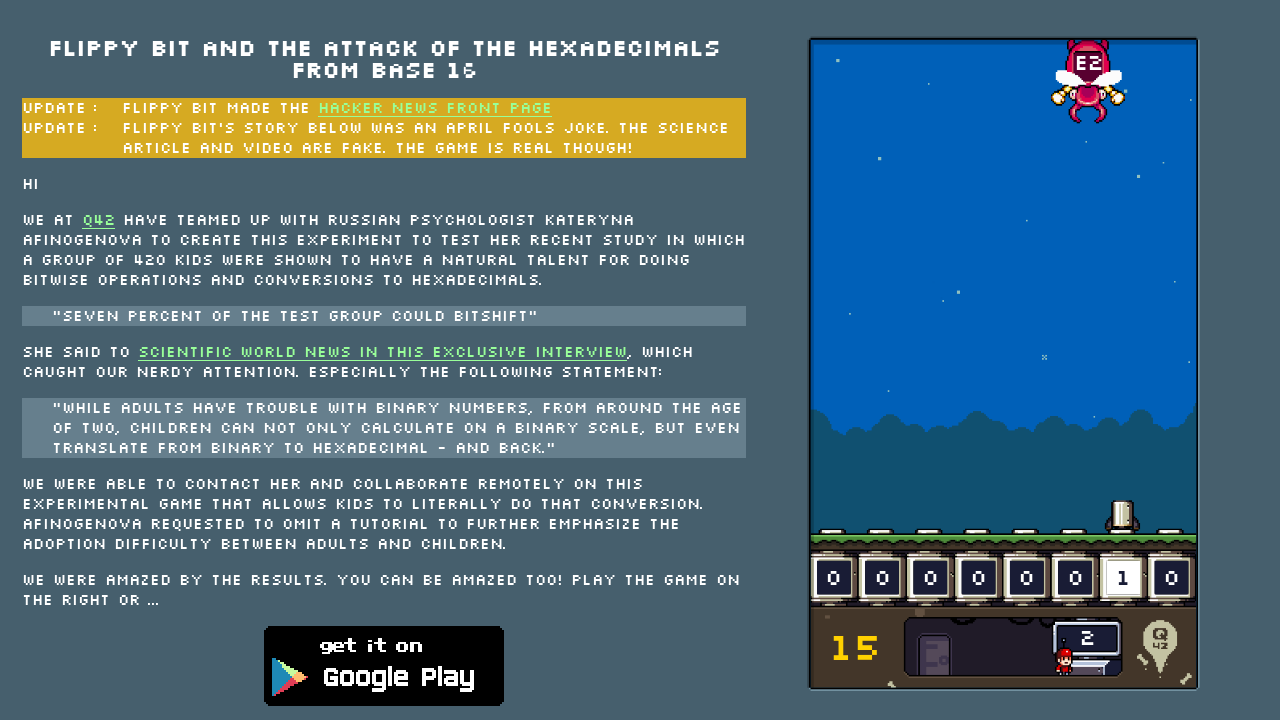

Pressed key 'd' to neutralize target with hex value E2
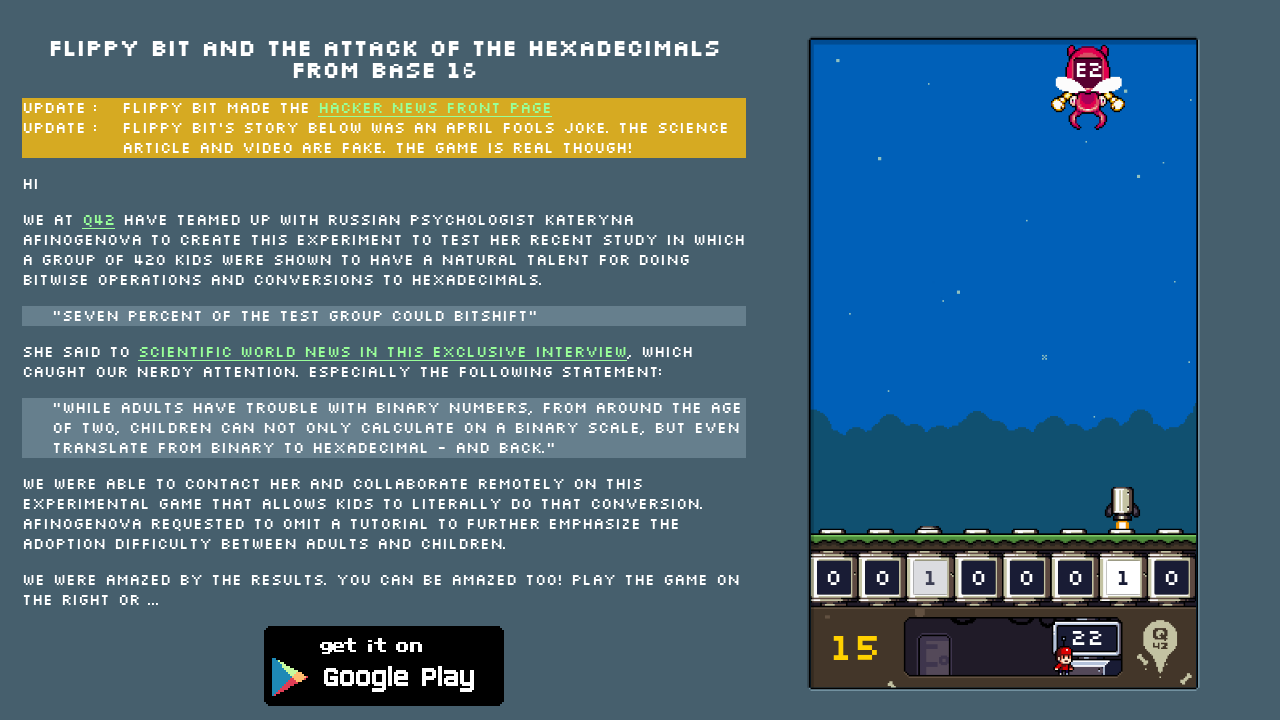

Waited 5ms between keystrokes
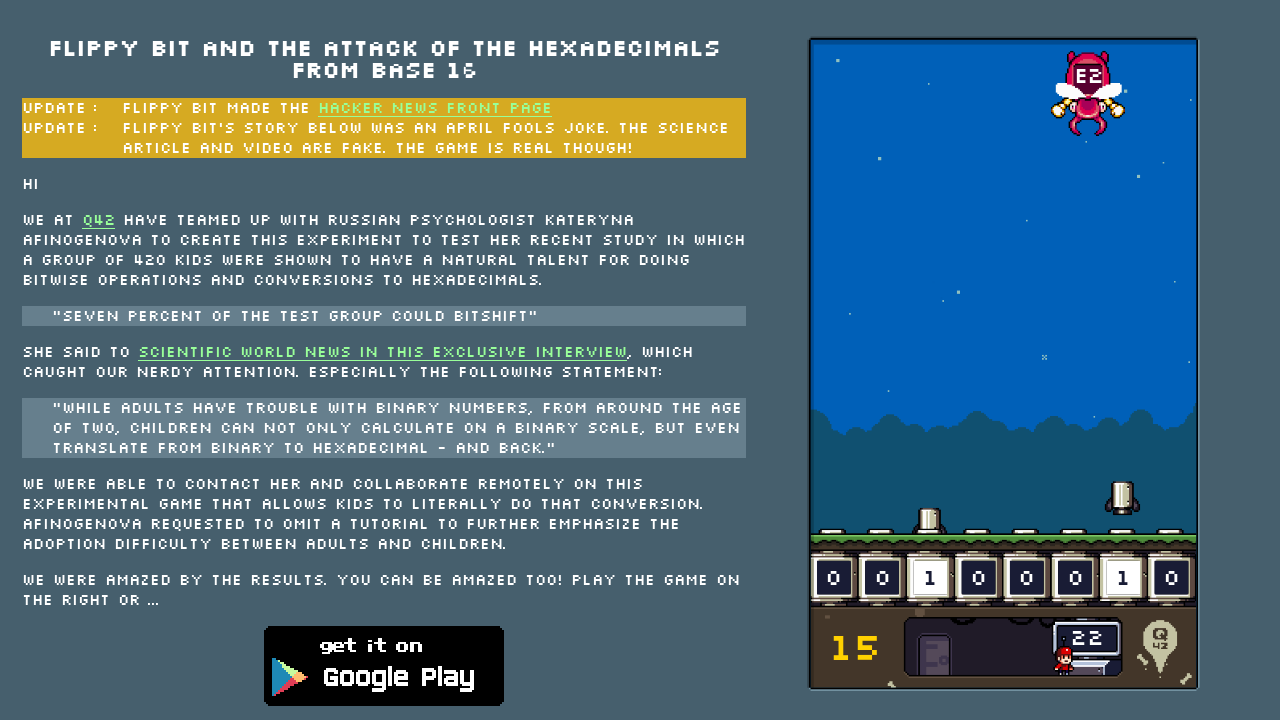

Pressed key 's' to neutralize target with hex value E2
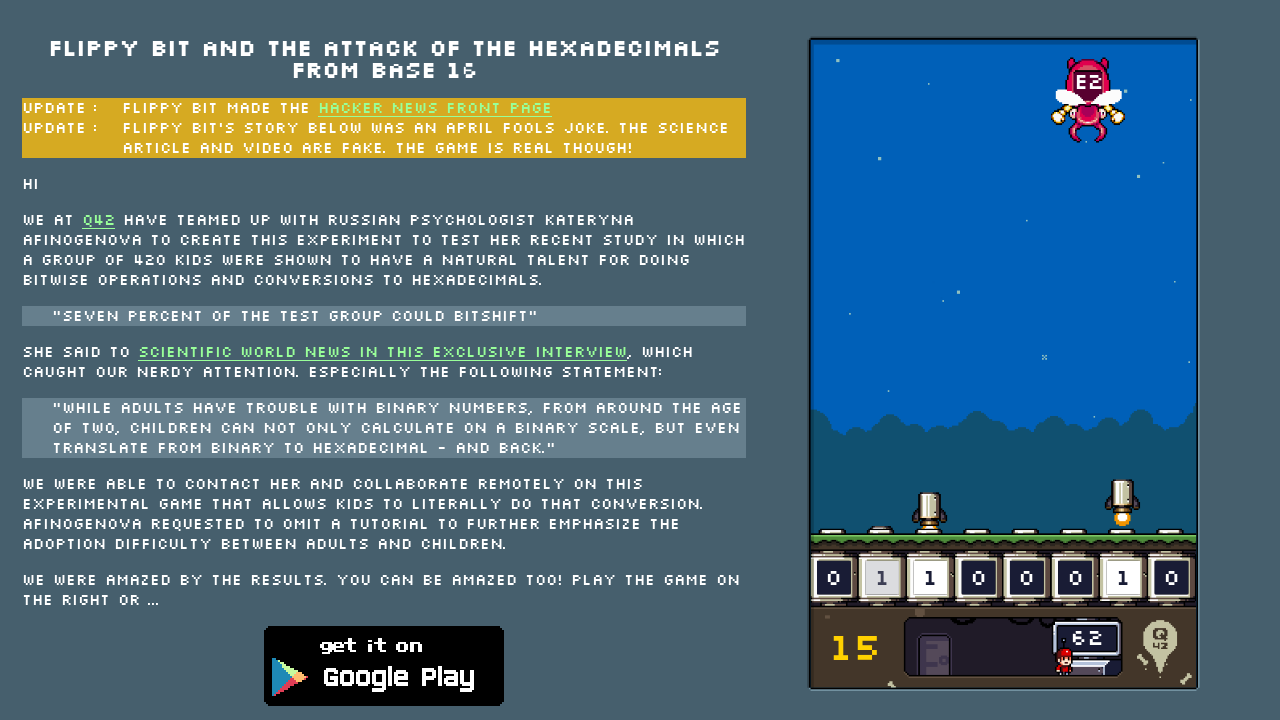

Waited 5ms between keystrokes
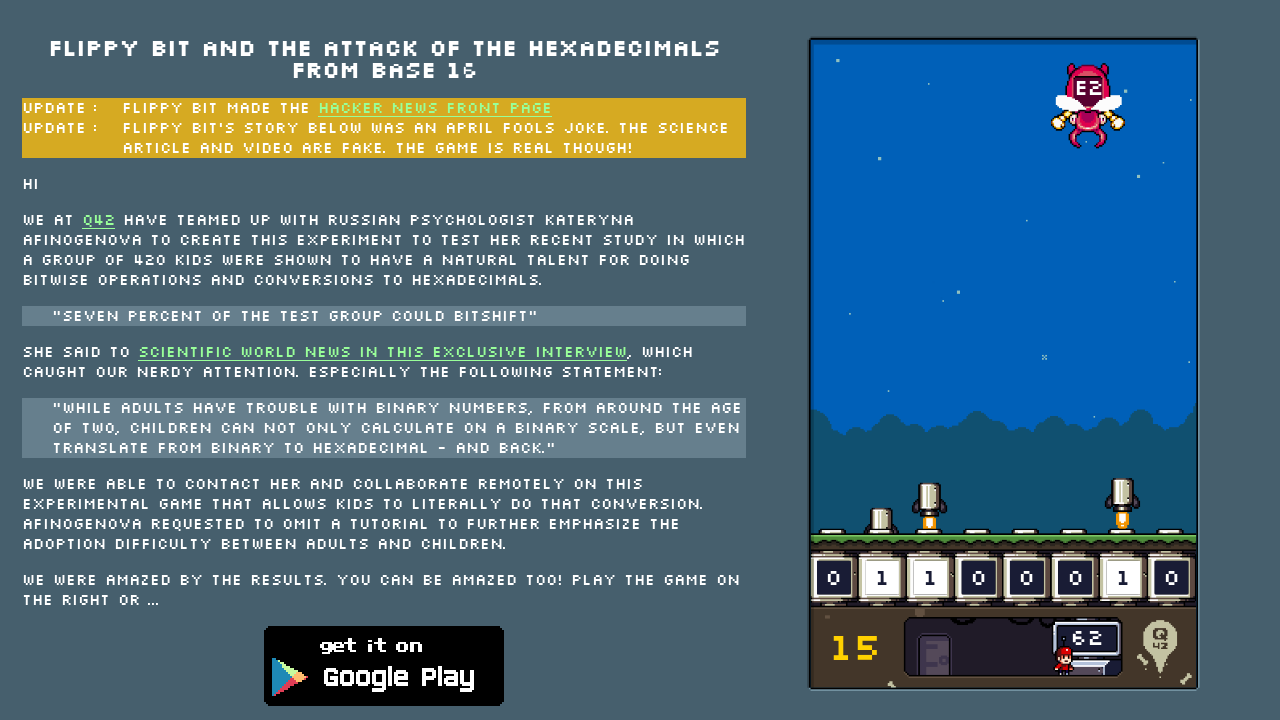

Pressed key 'a' to neutralize target with hex value E2
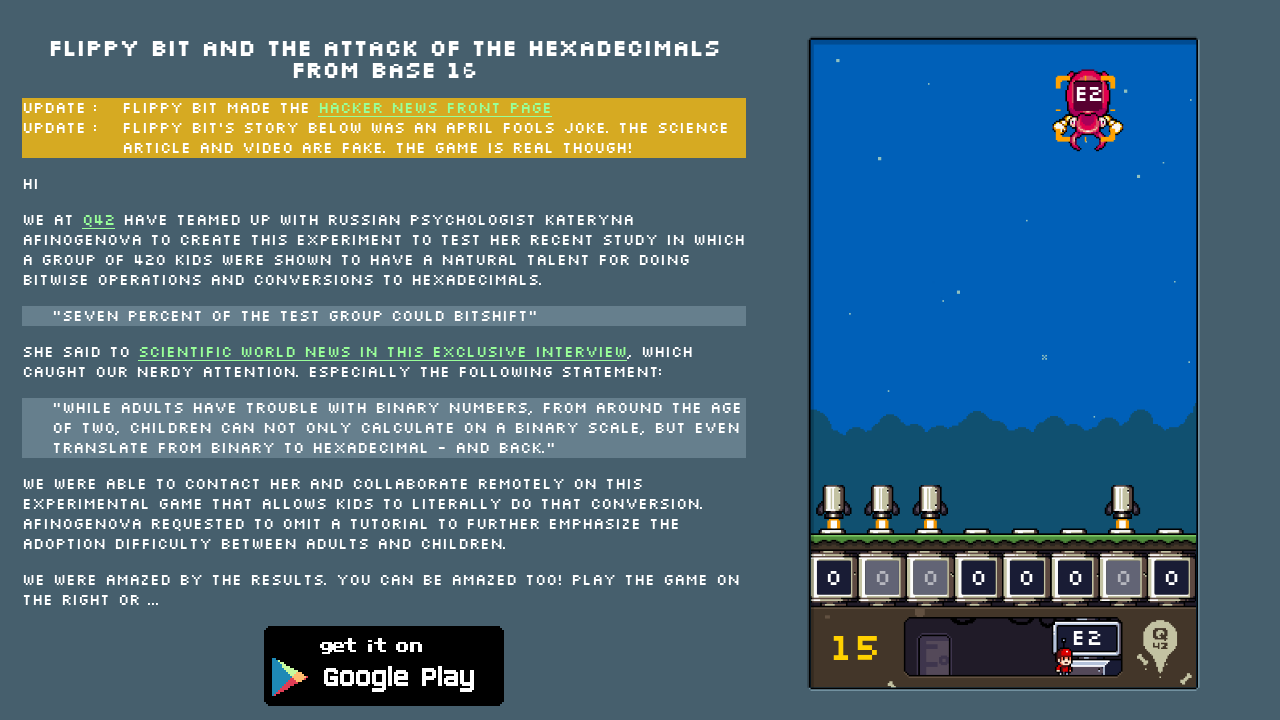

Waited 5ms between keystrokes
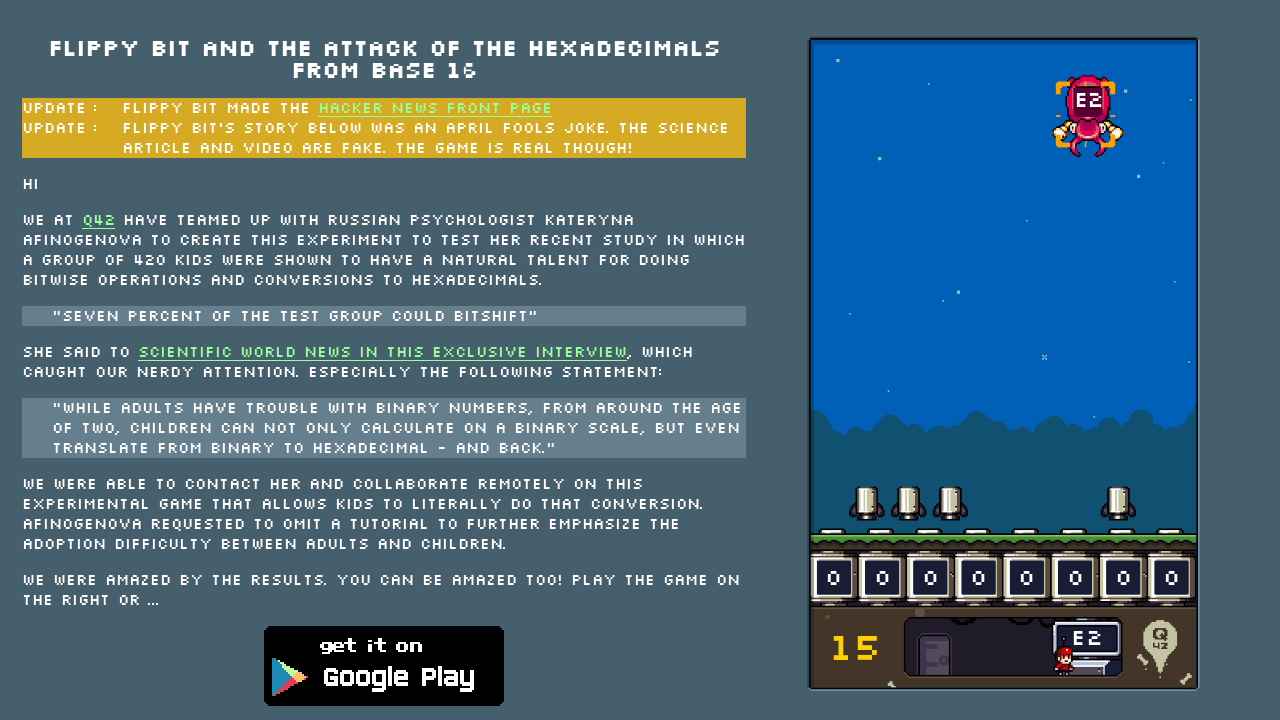

Located 0 enemies not under attack
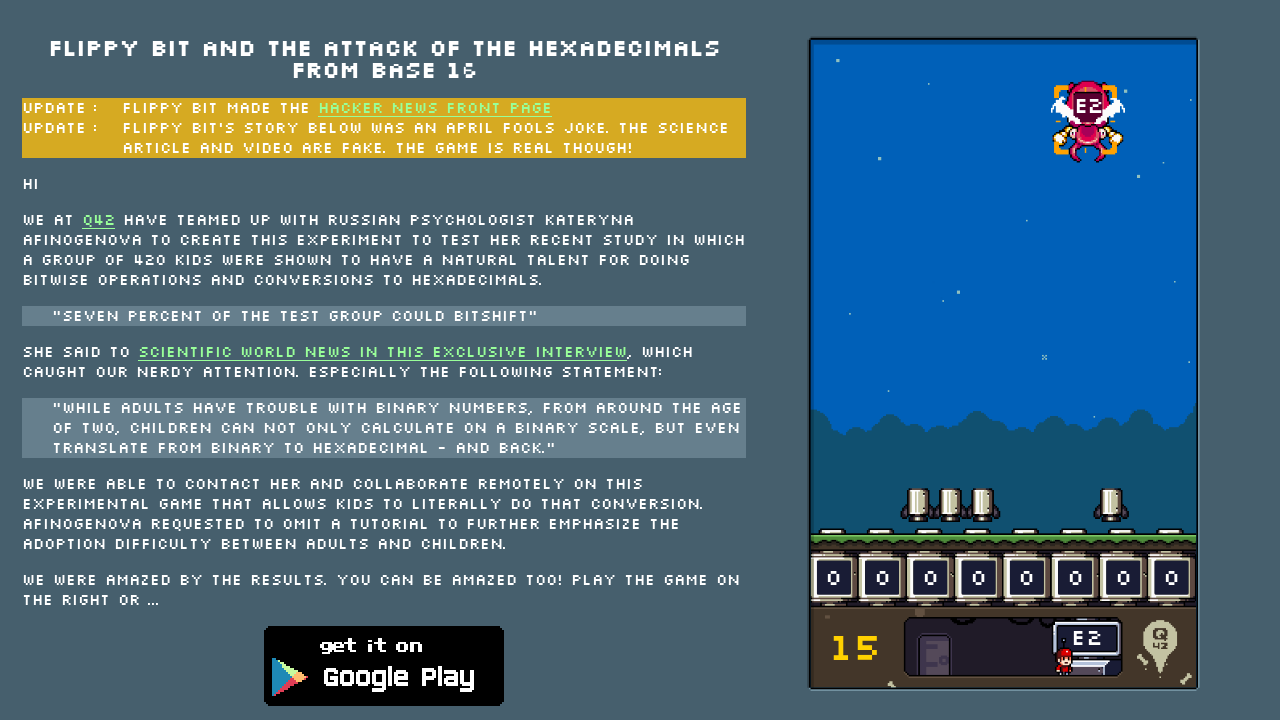

No enemies found, waited 500ms before next scan
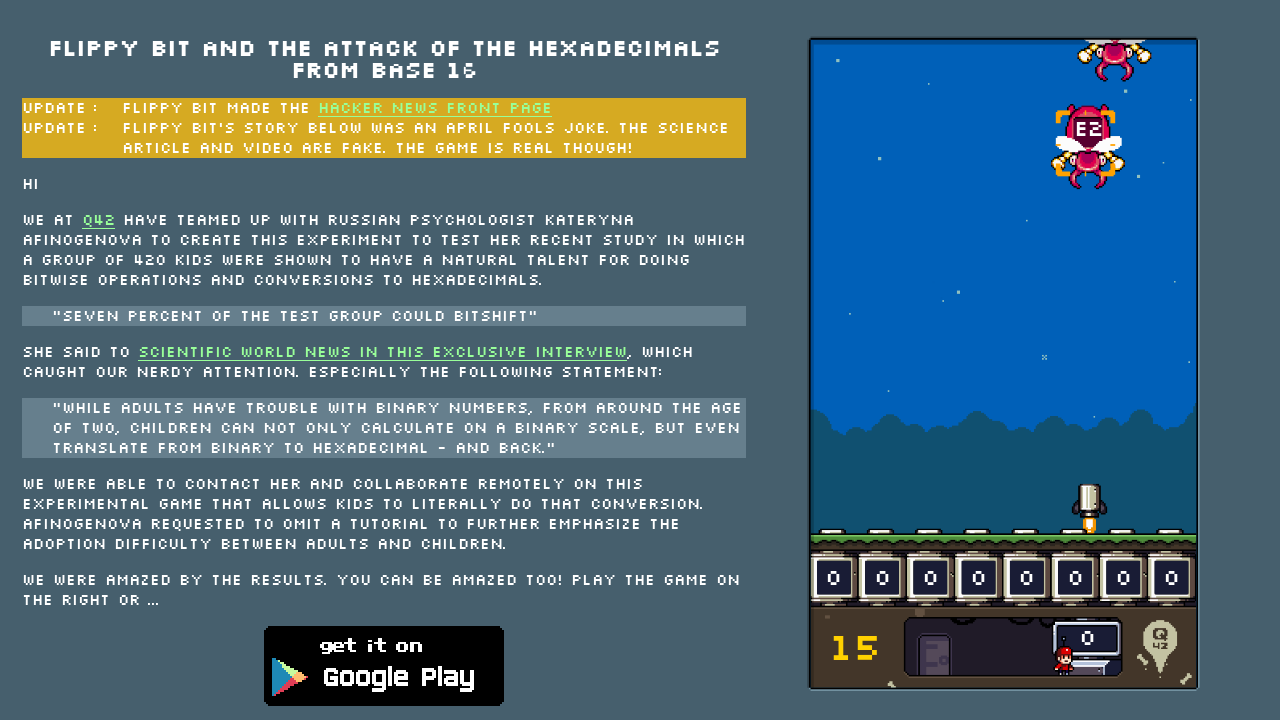

Located 1 enemies not under attack
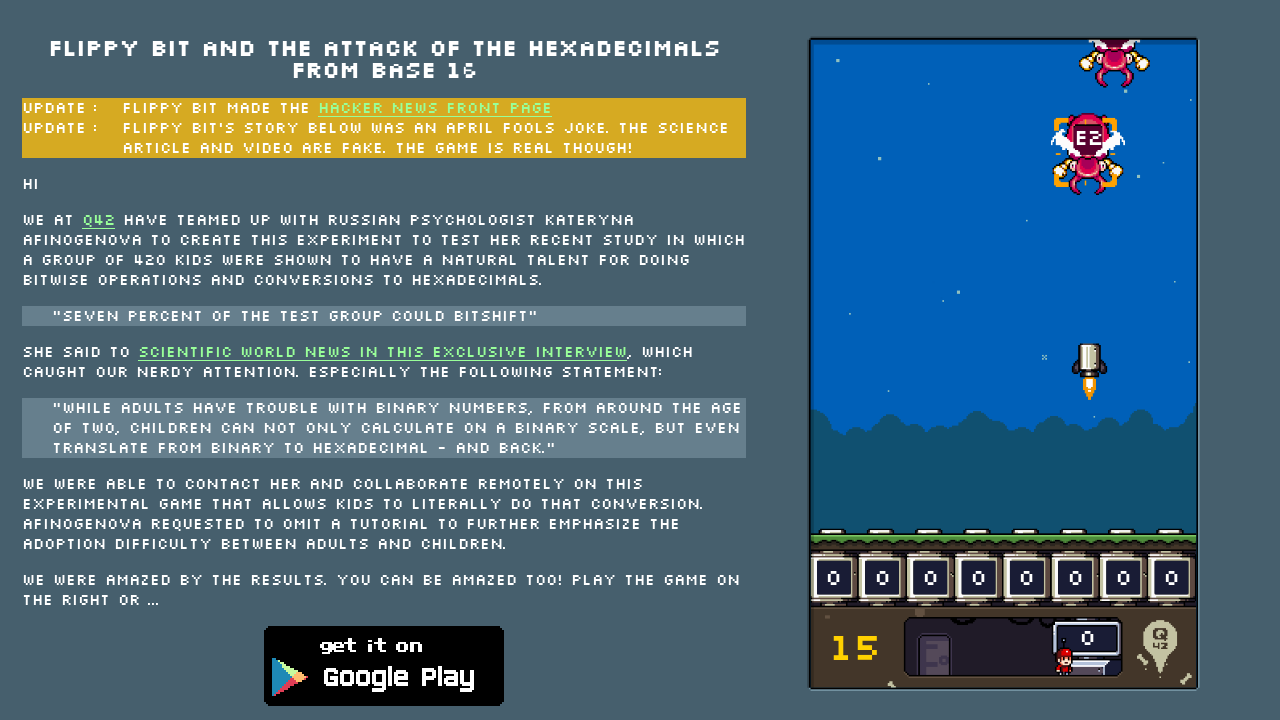

Found enemy with hex value: 13
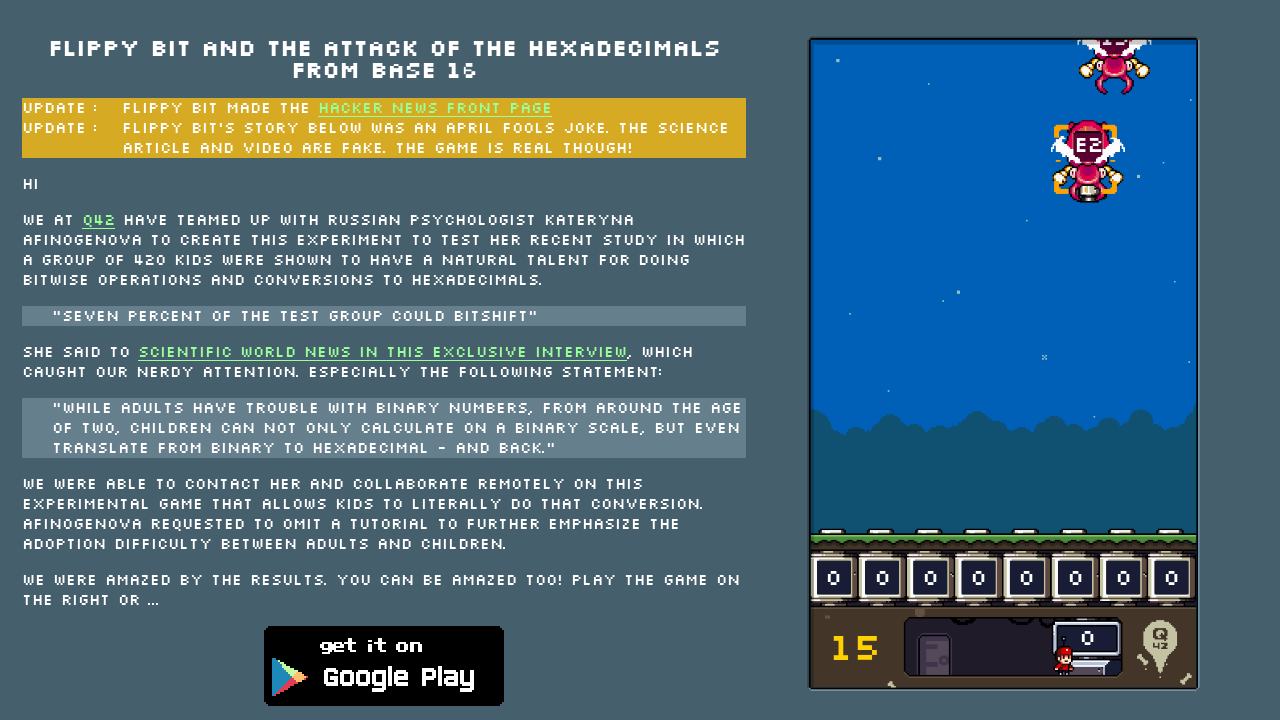

Pressed key 'k' to neutralize target with hex value 13
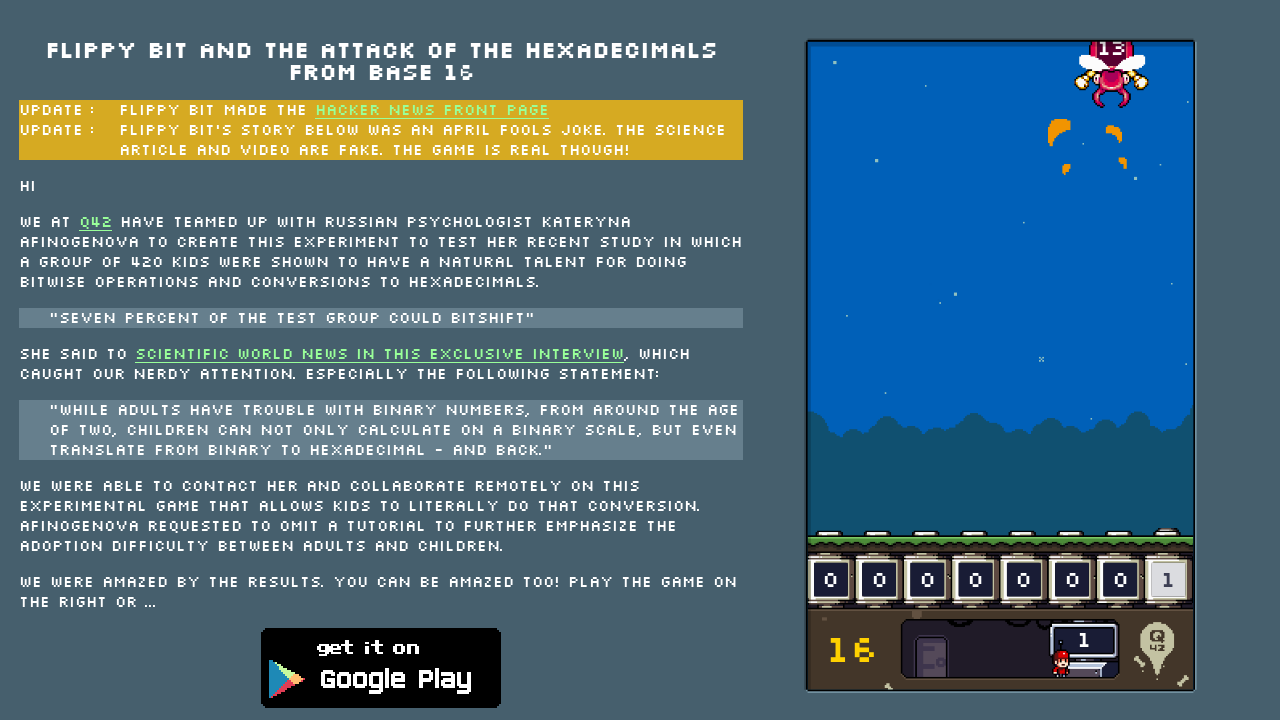

Waited 5ms between keystrokes
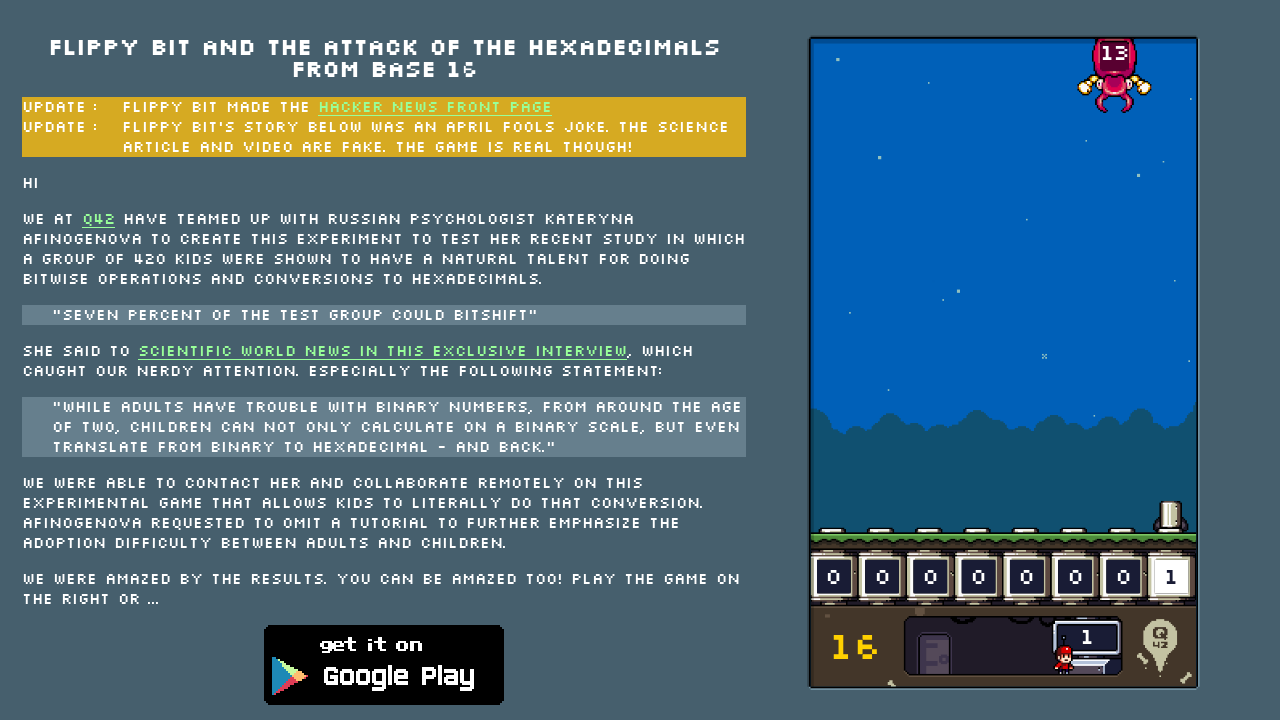

Pressed key 'j' to neutralize target with hex value 13
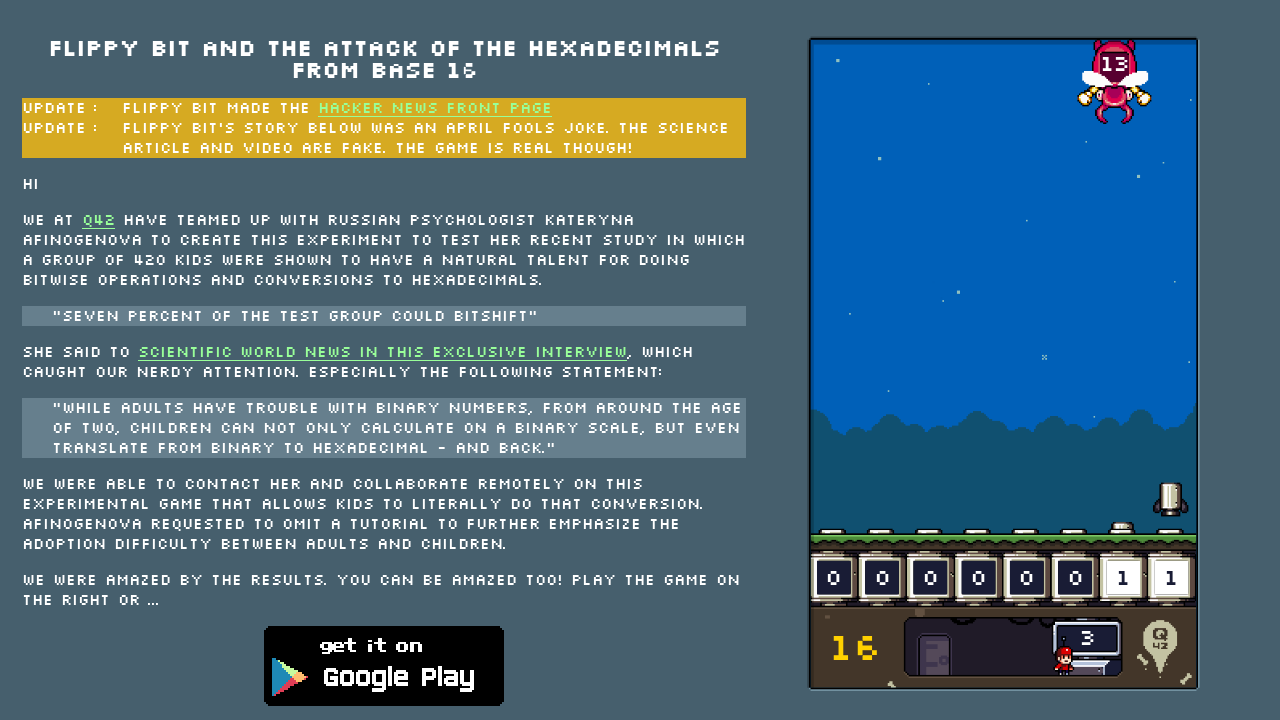

Waited 5ms between keystrokes
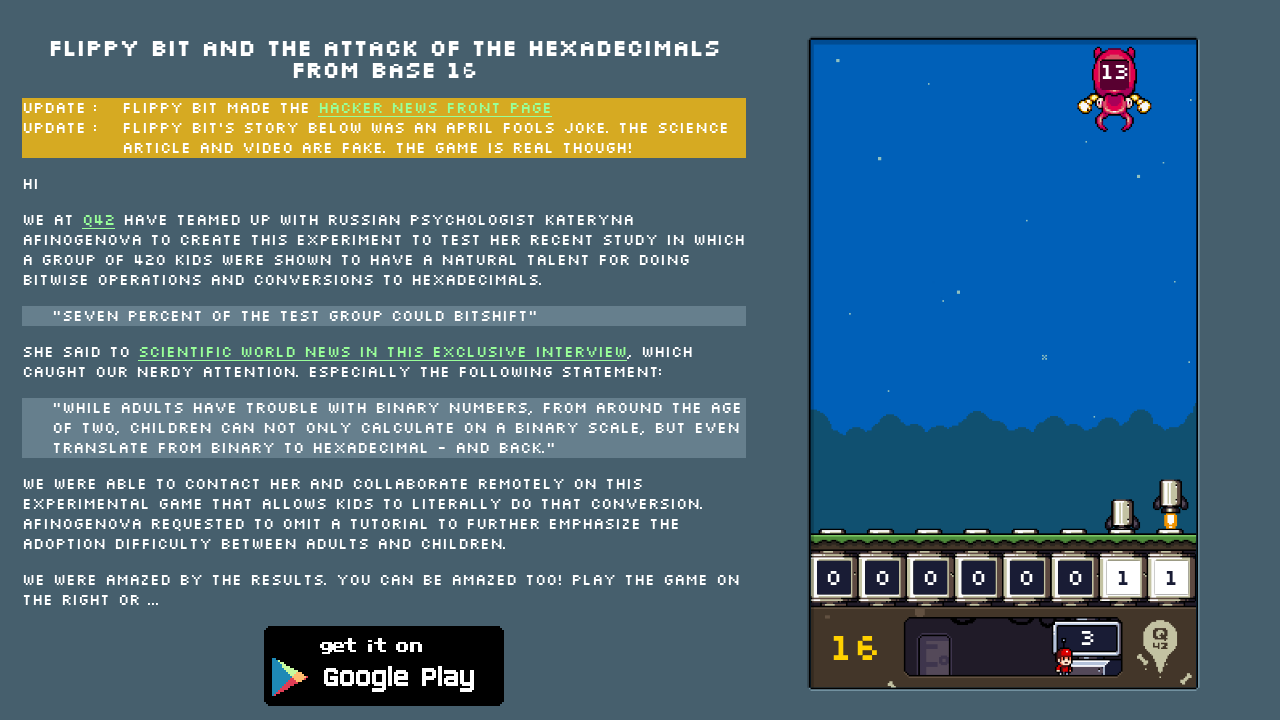

Pressed key 'f' to neutralize target with hex value 13
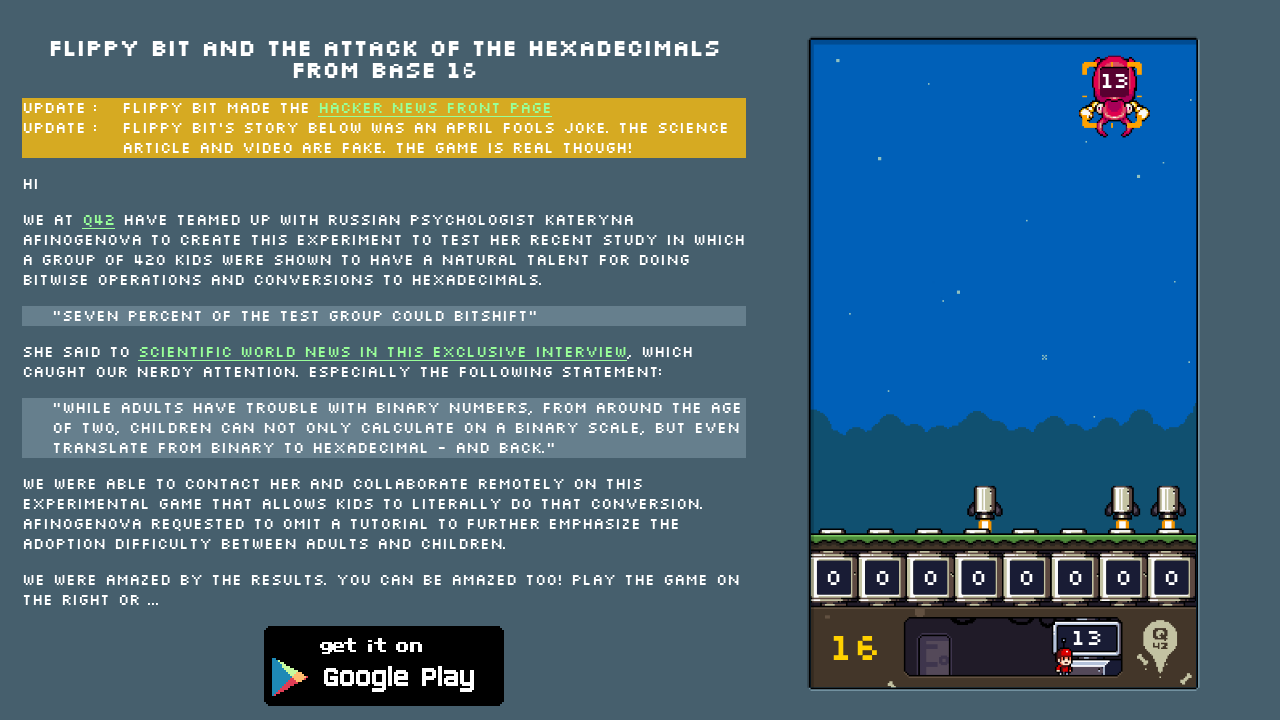

Waited 5ms between keystrokes
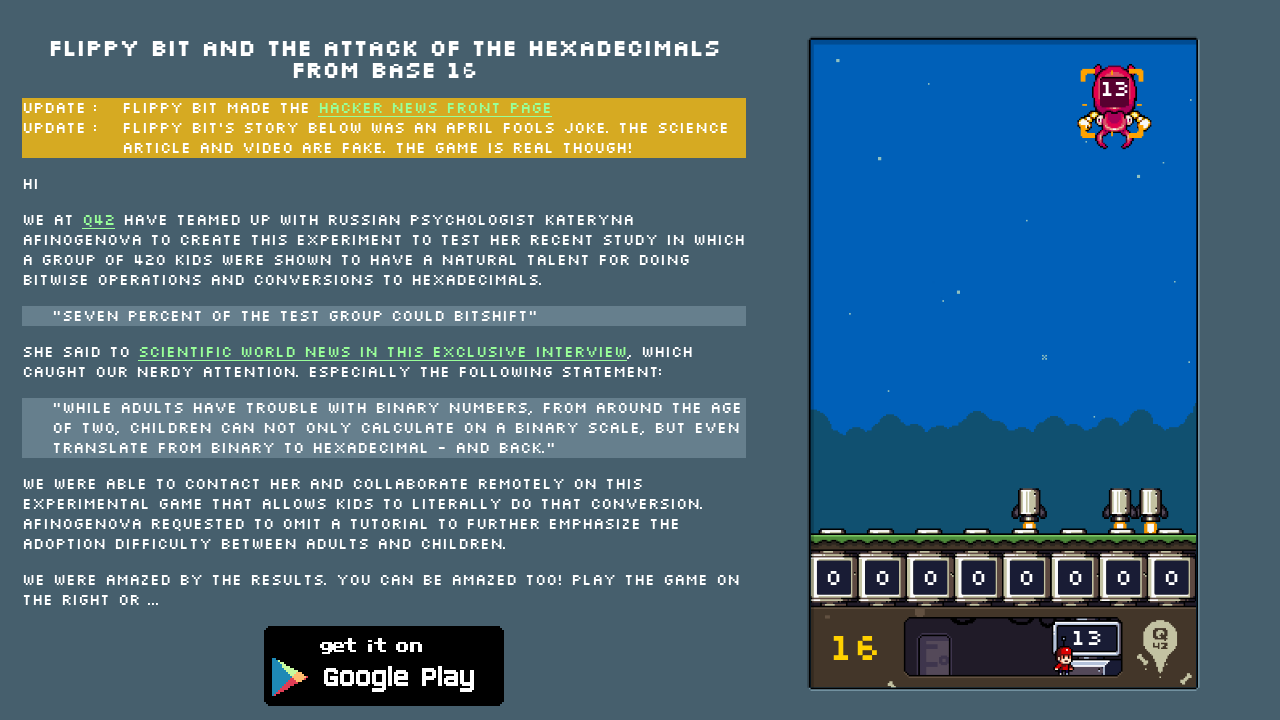

Located 0 enemies not under attack
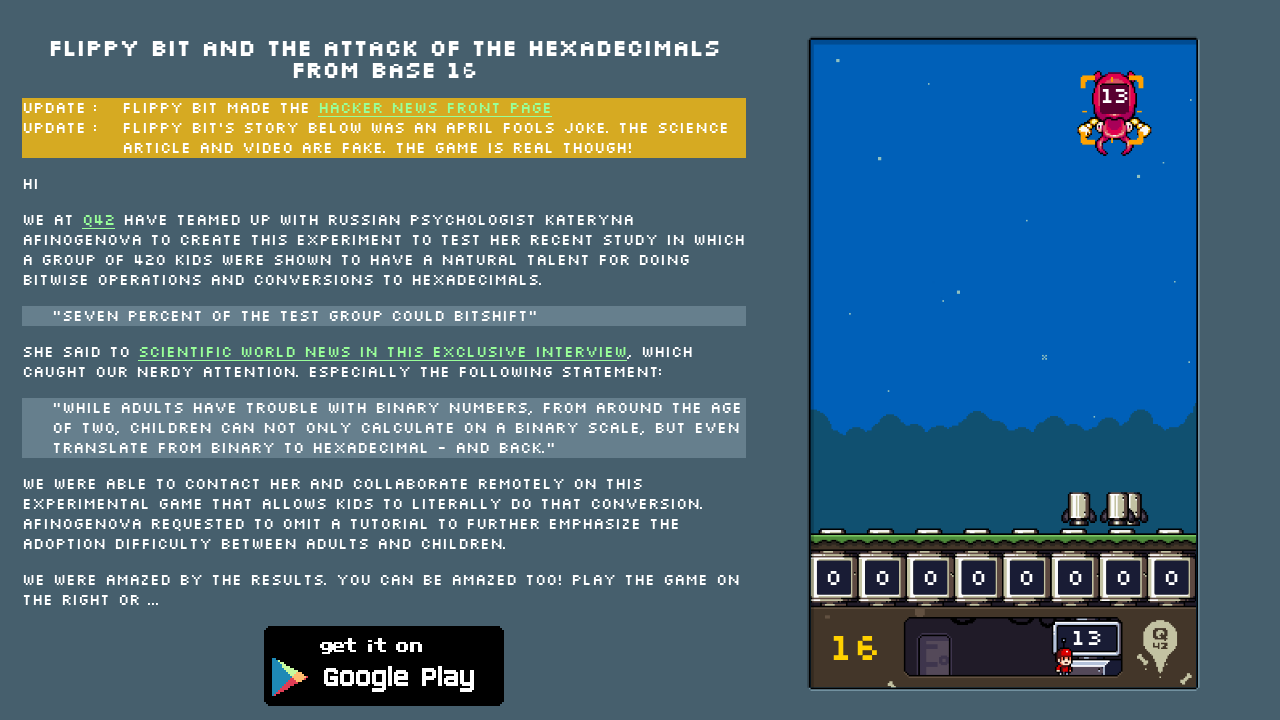

No enemies found, waited 500ms before next scan
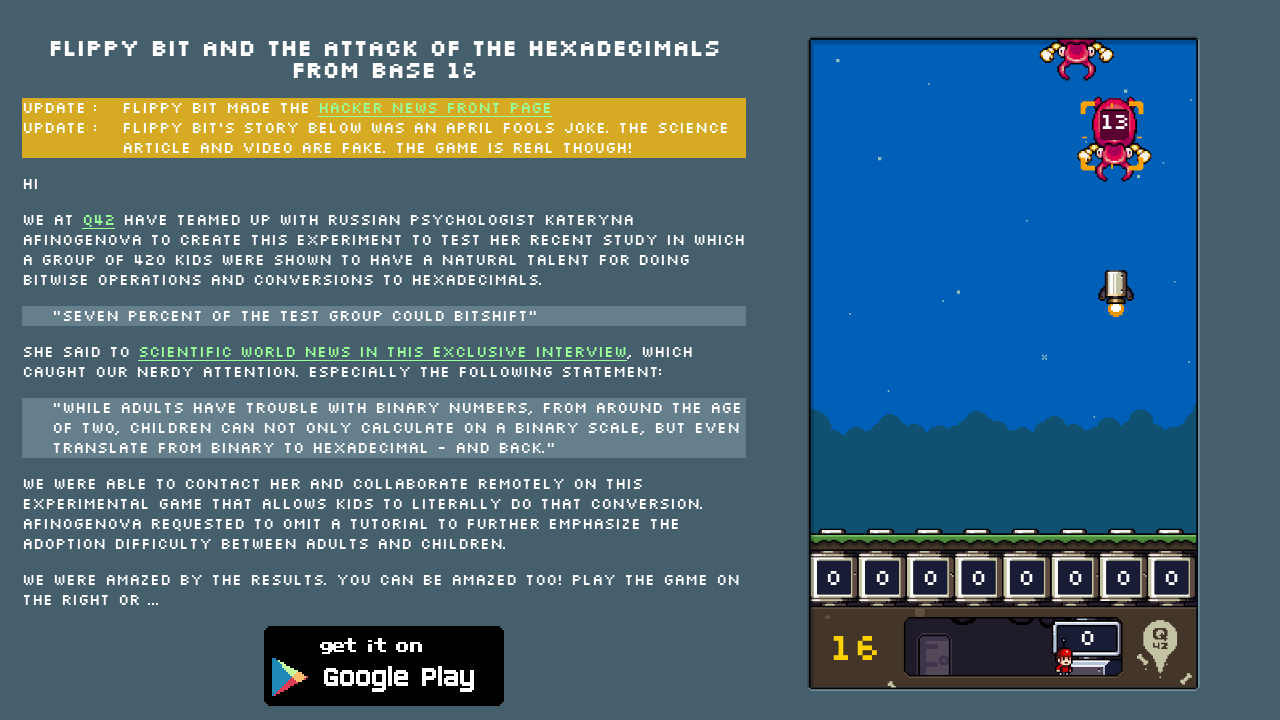

Located 1 enemies not under attack
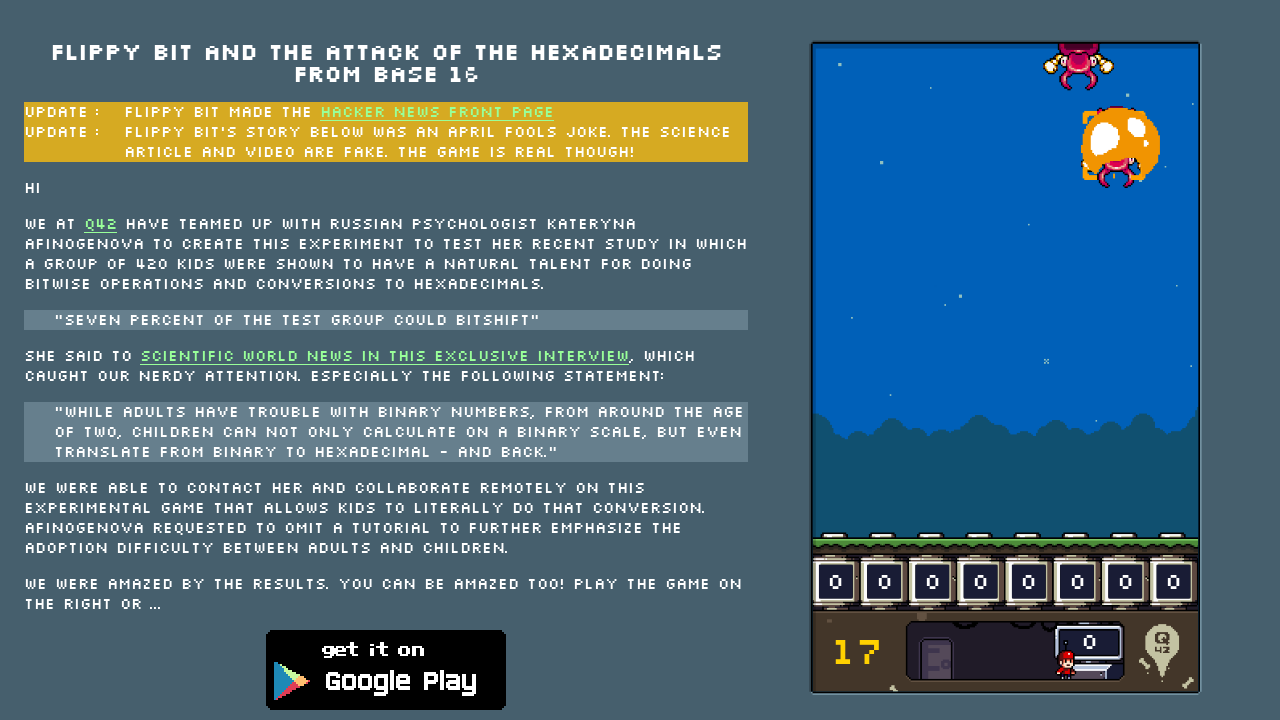

Found enemy with hex value: 1E
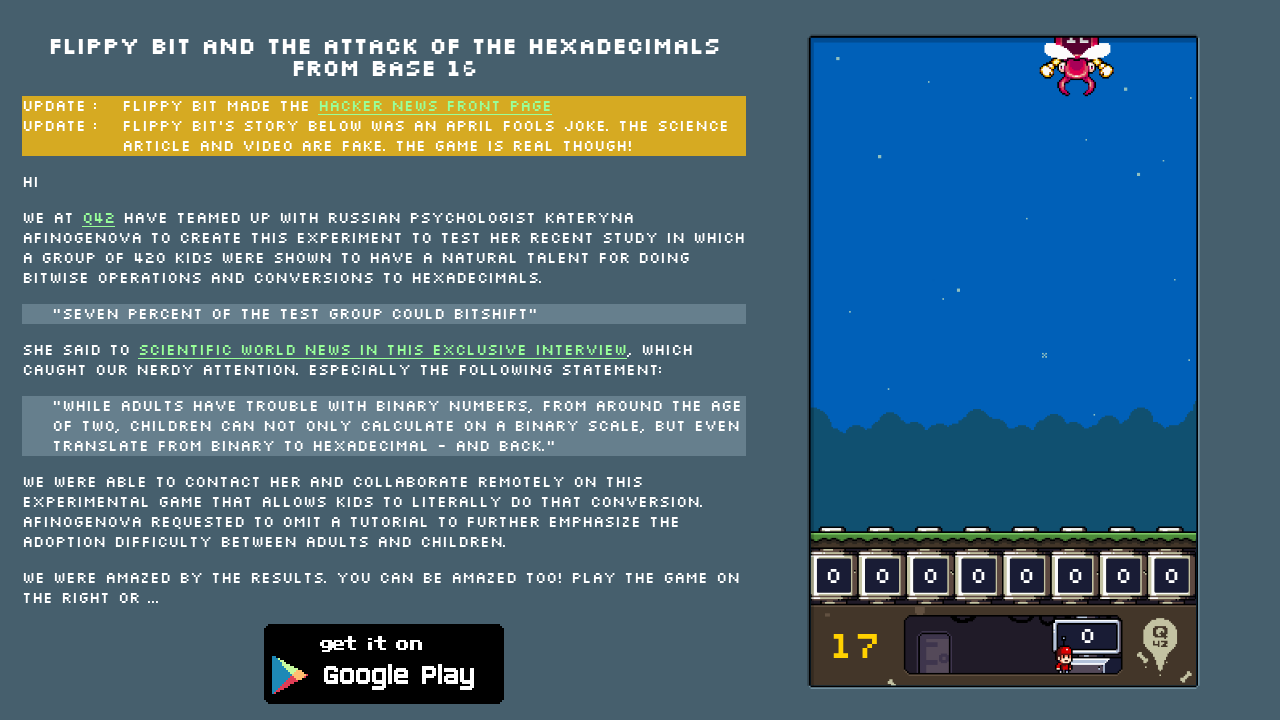

Pressed key 'j' to neutralize target with hex value 1E
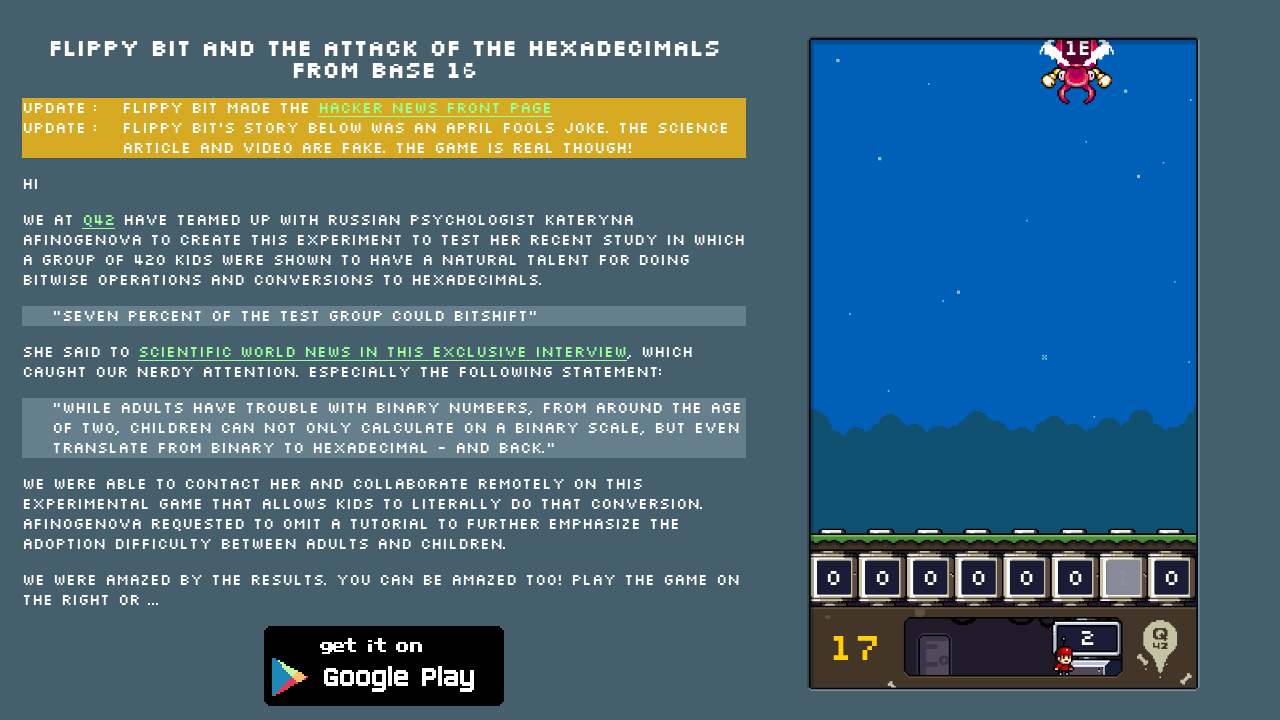

Waited 5ms between keystrokes
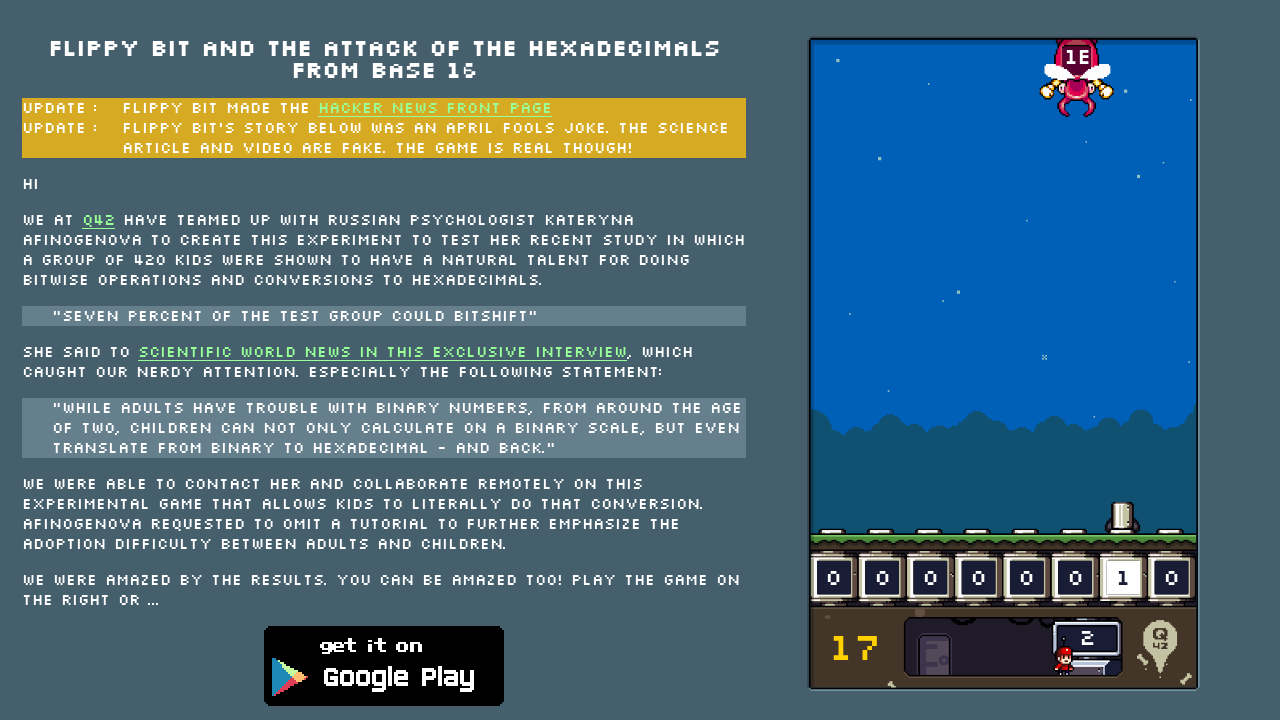

Pressed key 'h' to neutralize target with hex value 1E
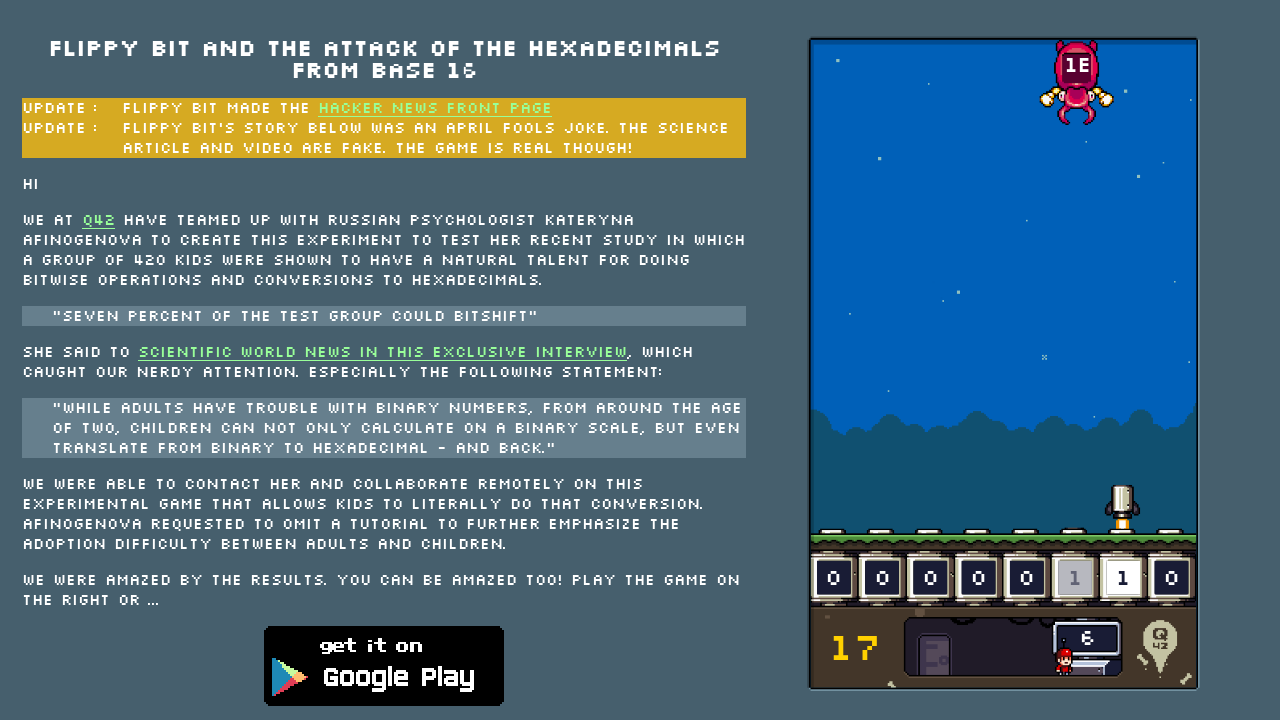

Waited 5ms between keystrokes
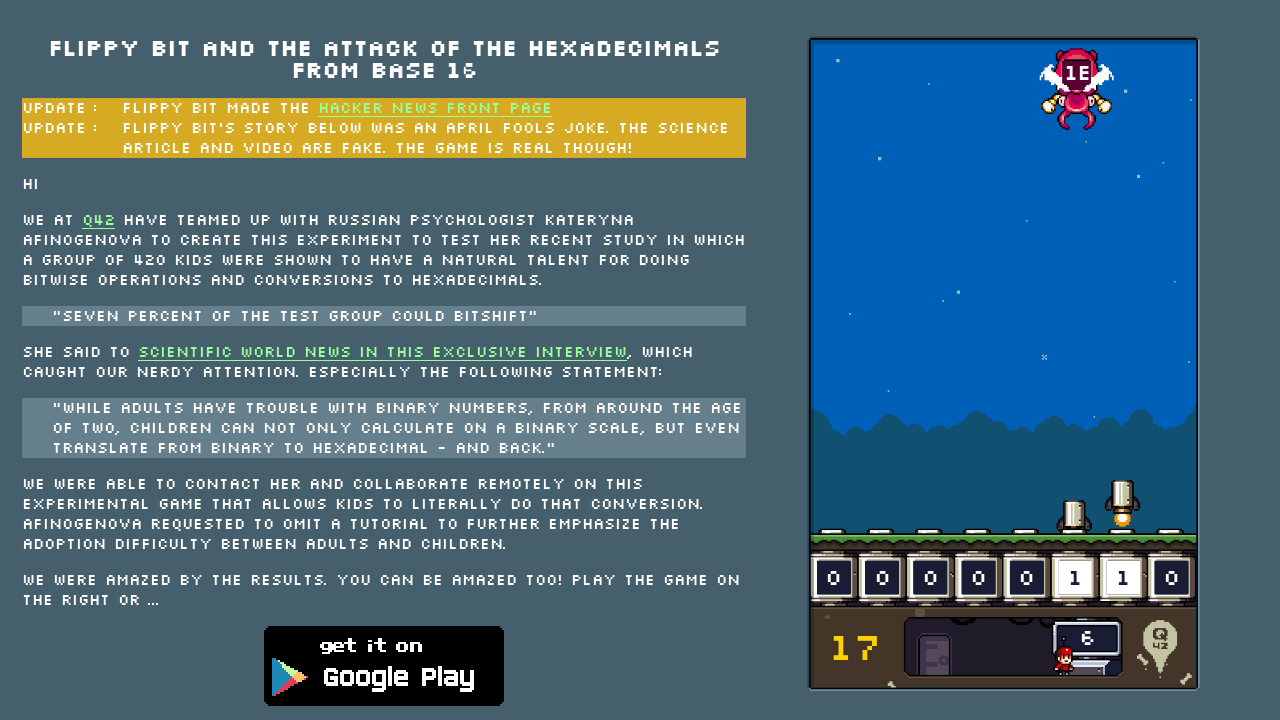

Pressed key 'g' to neutralize target with hex value 1E
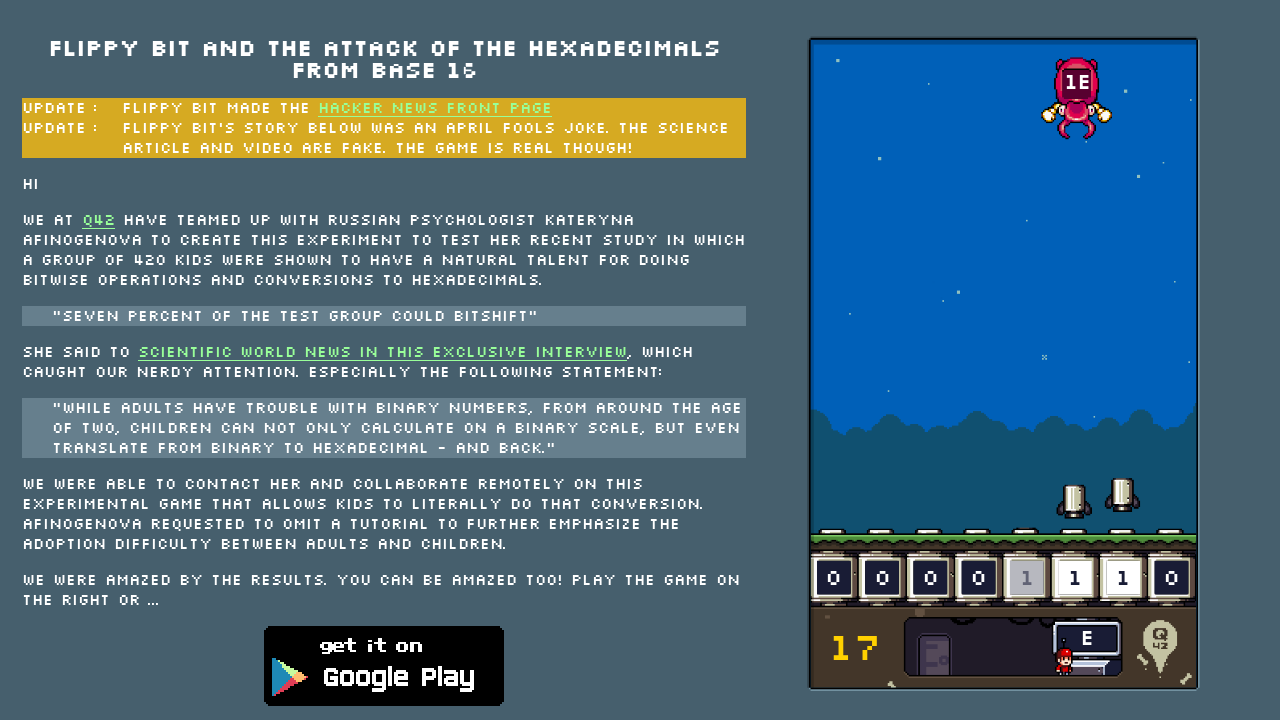

Waited 5ms between keystrokes
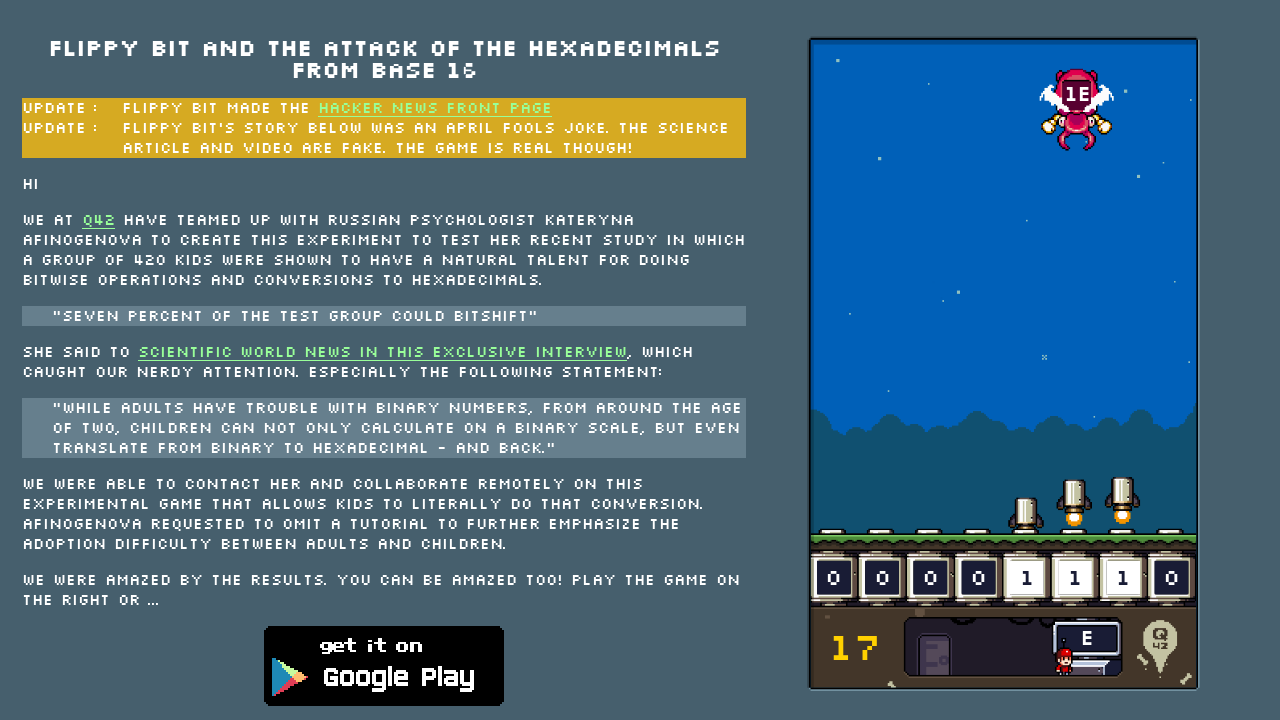

Pressed key 'f' to neutralize target with hex value 1E
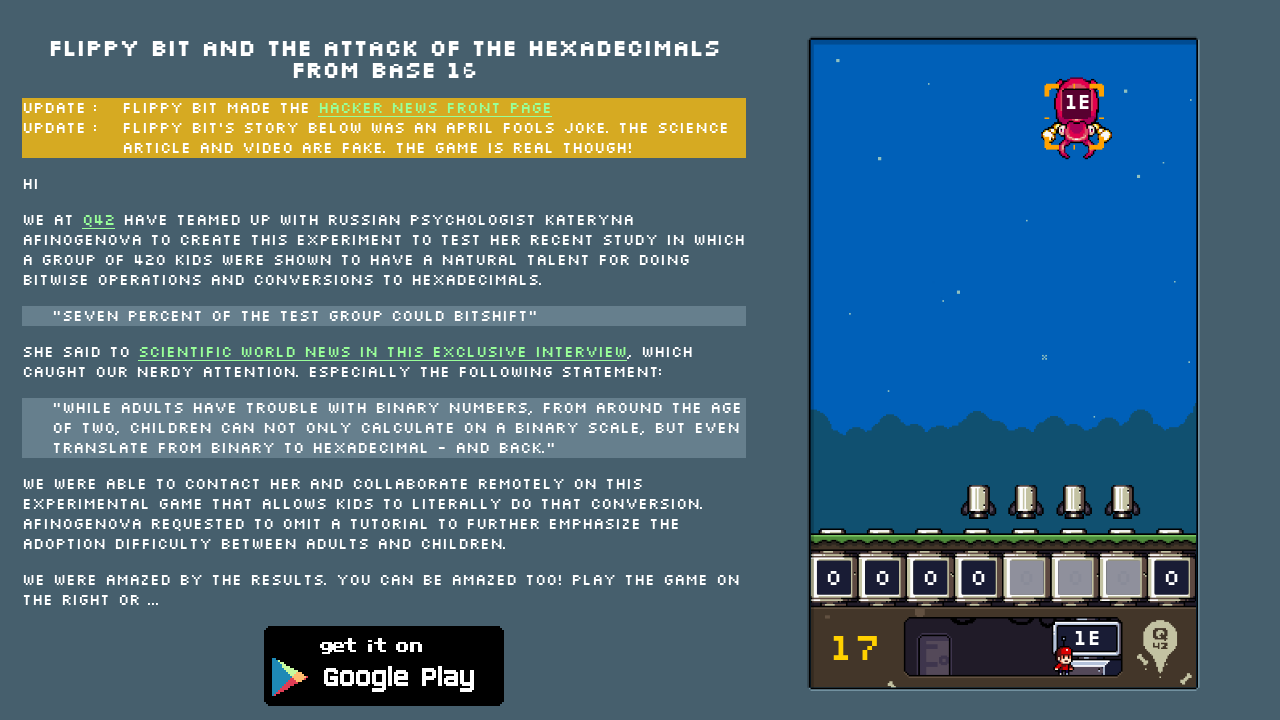

Waited 5ms between keystrokes
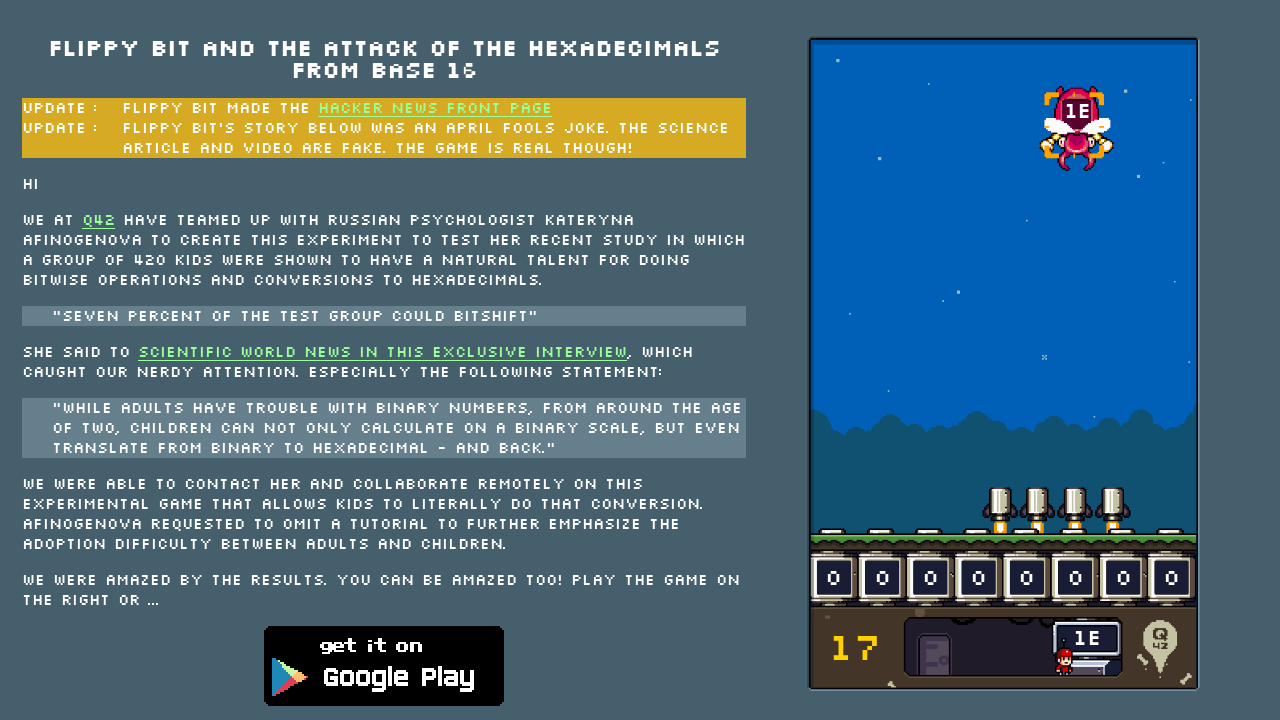

Located 0 enemies not under attack
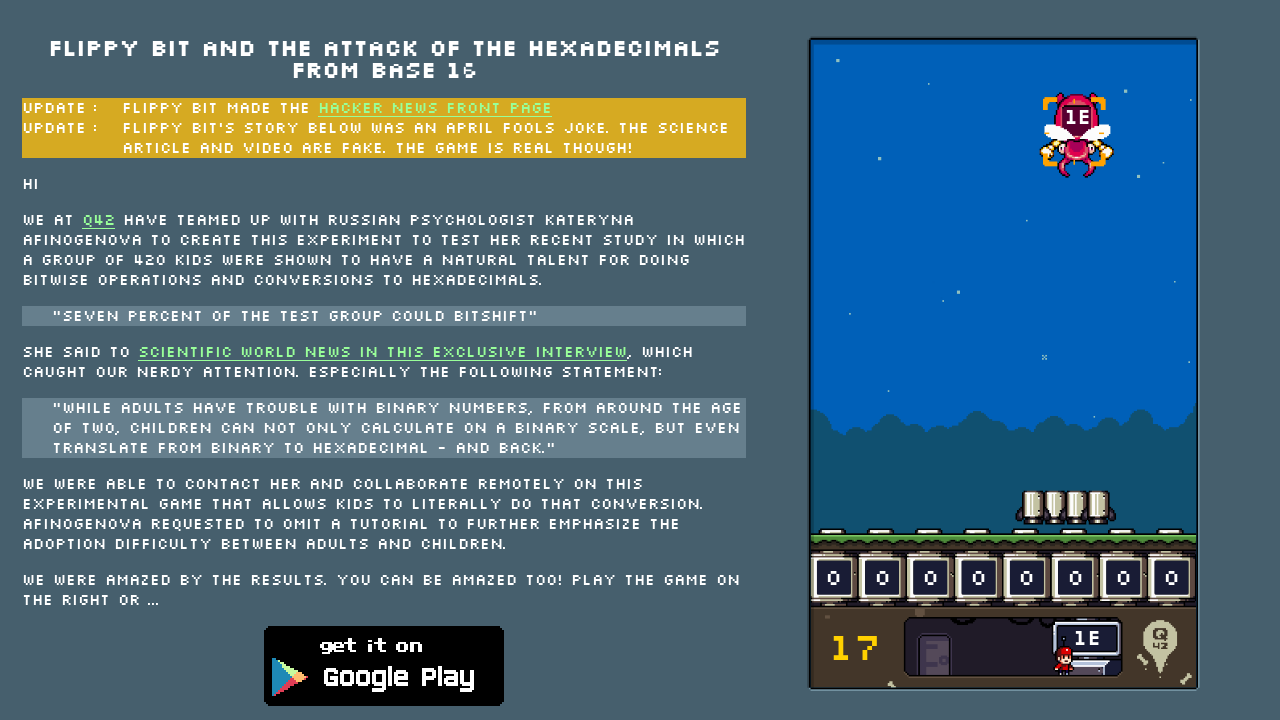

No enemies found, waited 500ms before next scan
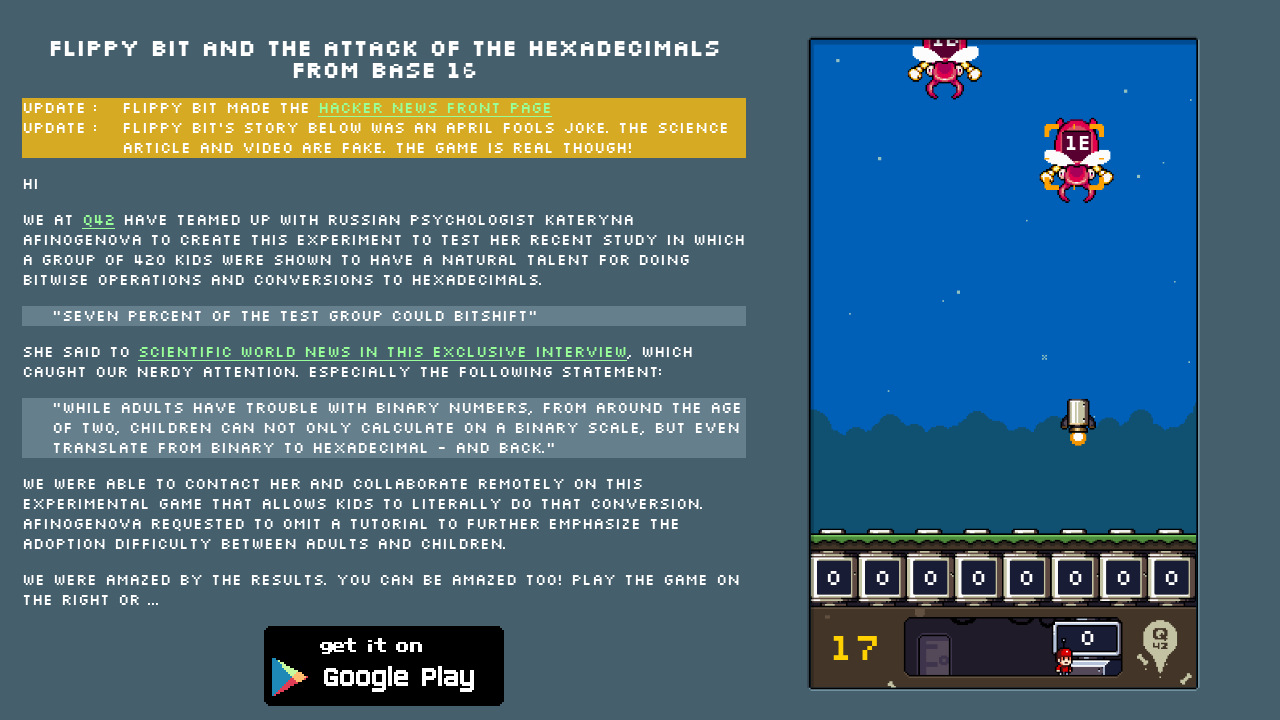

Located 1 enemies not under attack
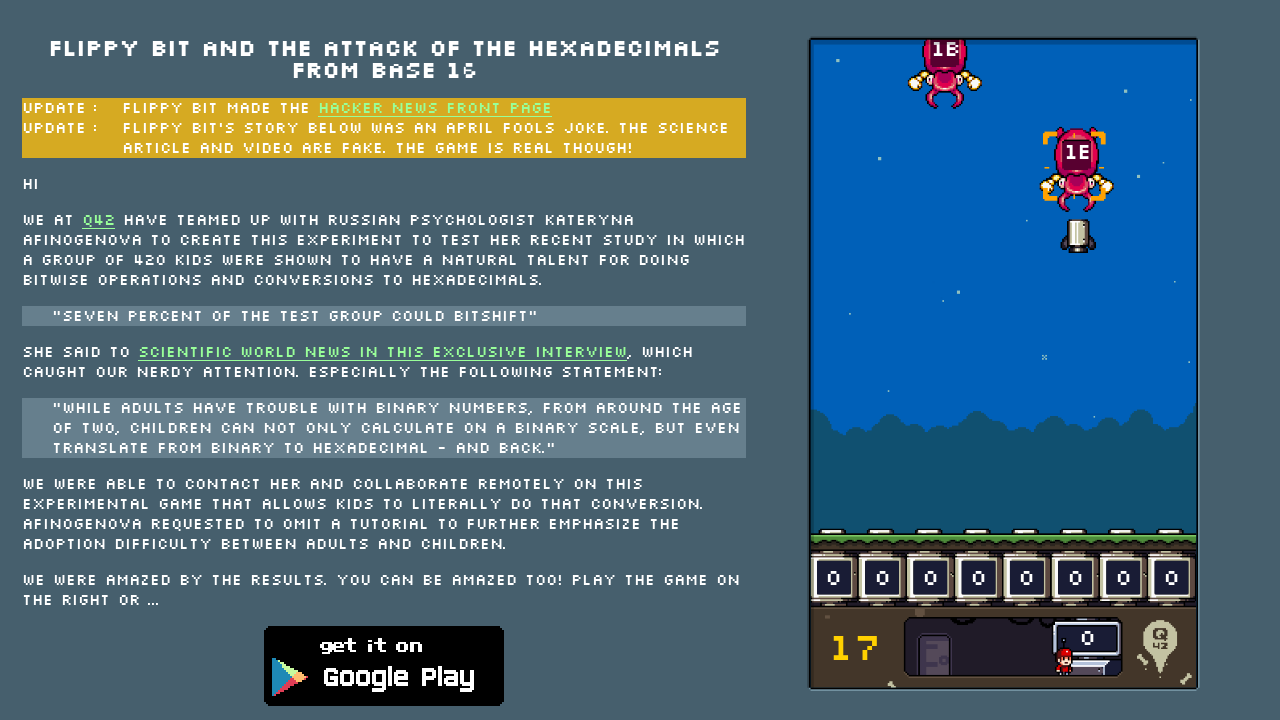

Found enemy with hex value: 1B
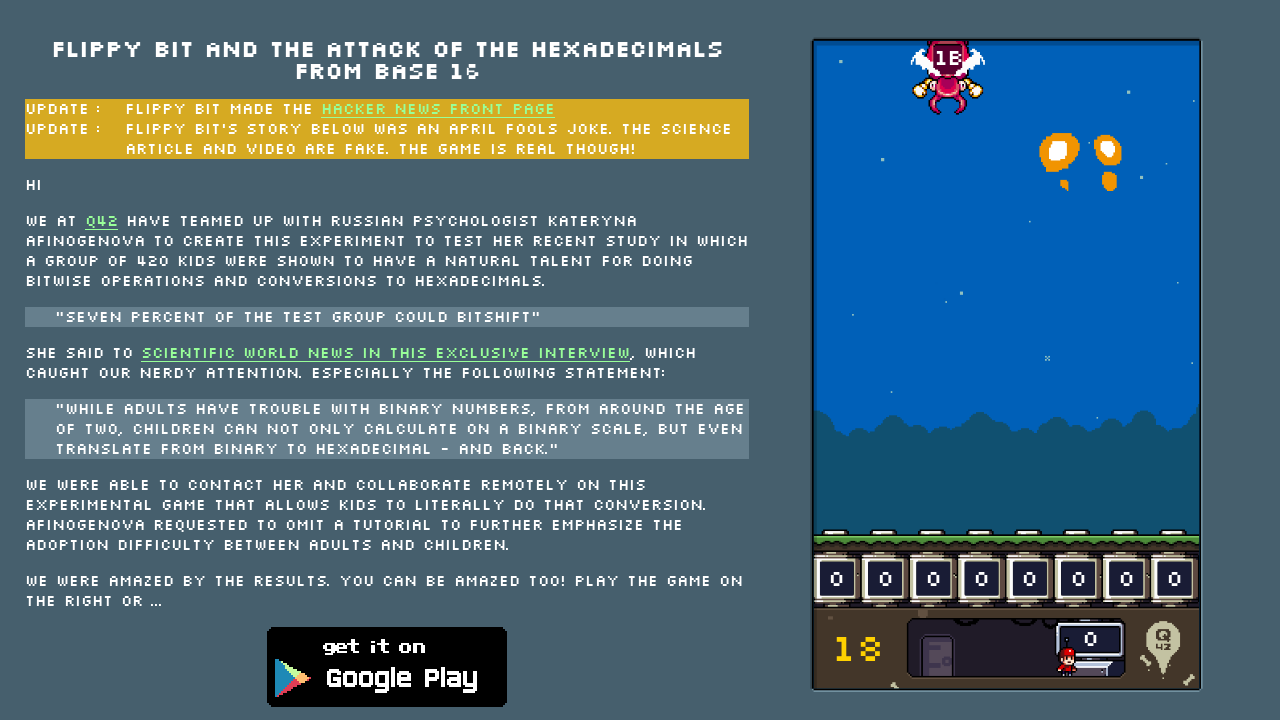

Pressed key 'k' to neutralize target with hex value 1B
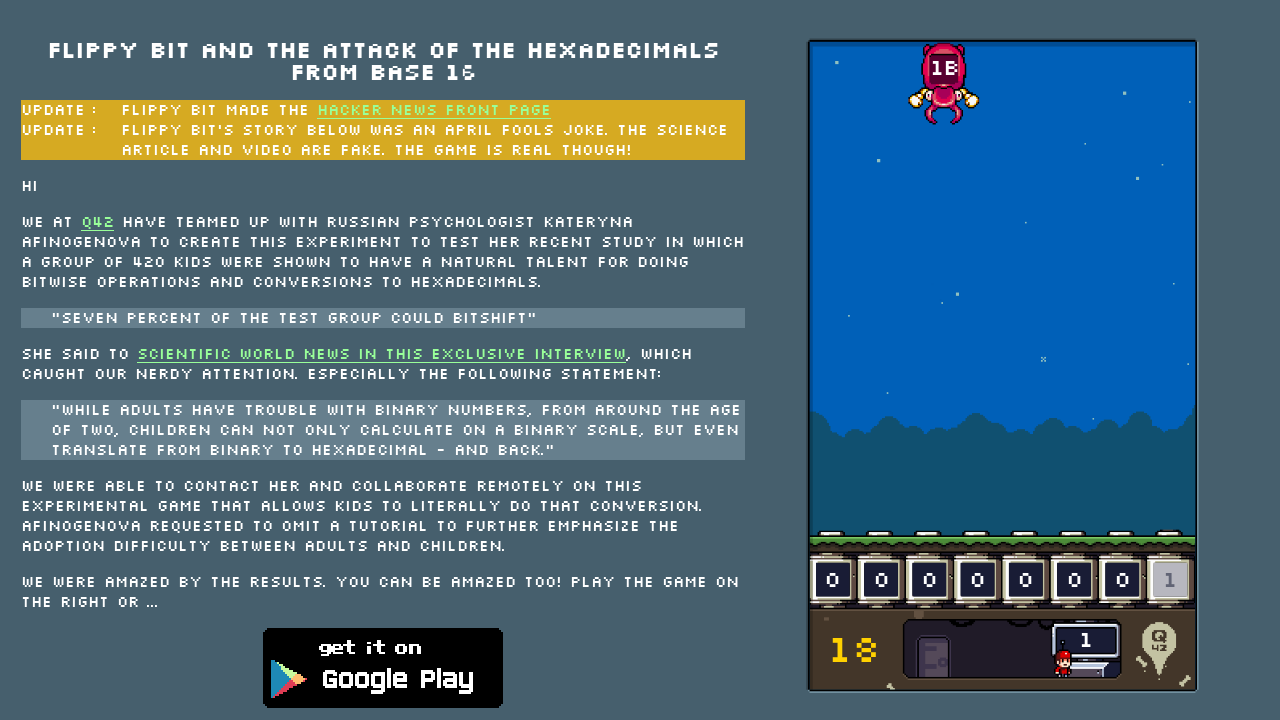

Waited 5ms between keystrokes
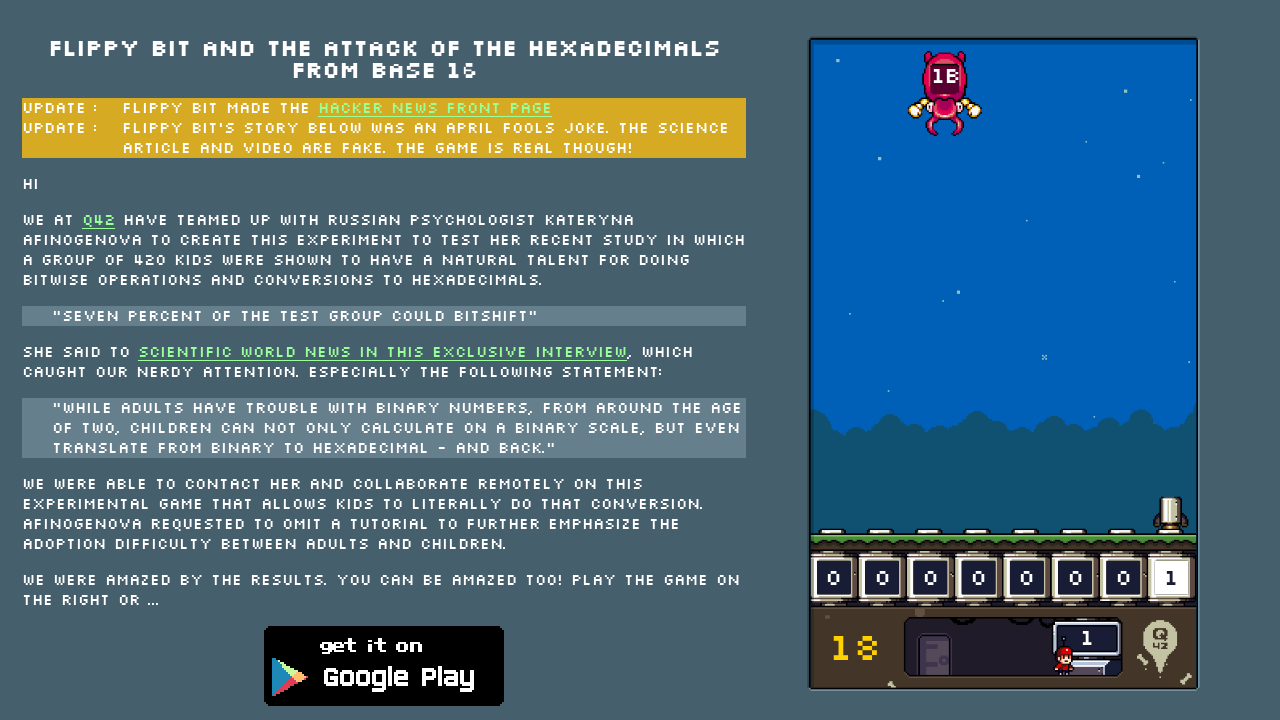

Pressed key 'j' to neutralize target with hex value 1B
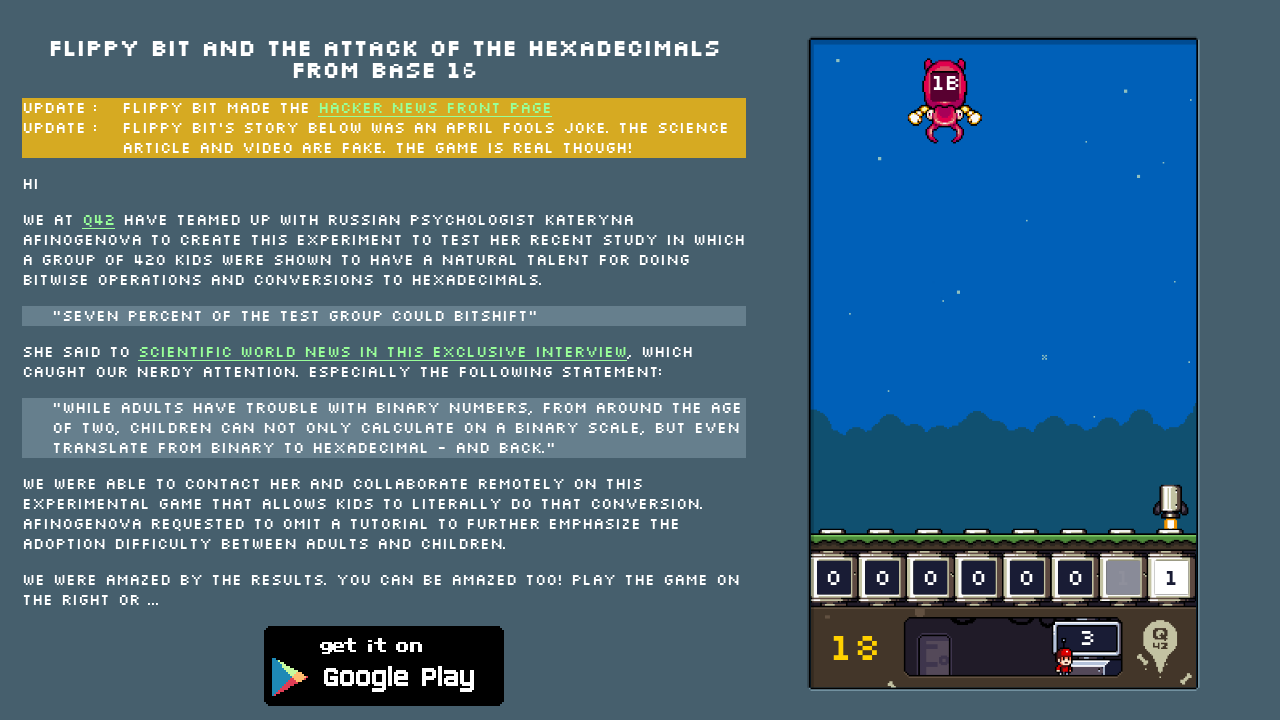

Waited 5ms between keystrokes
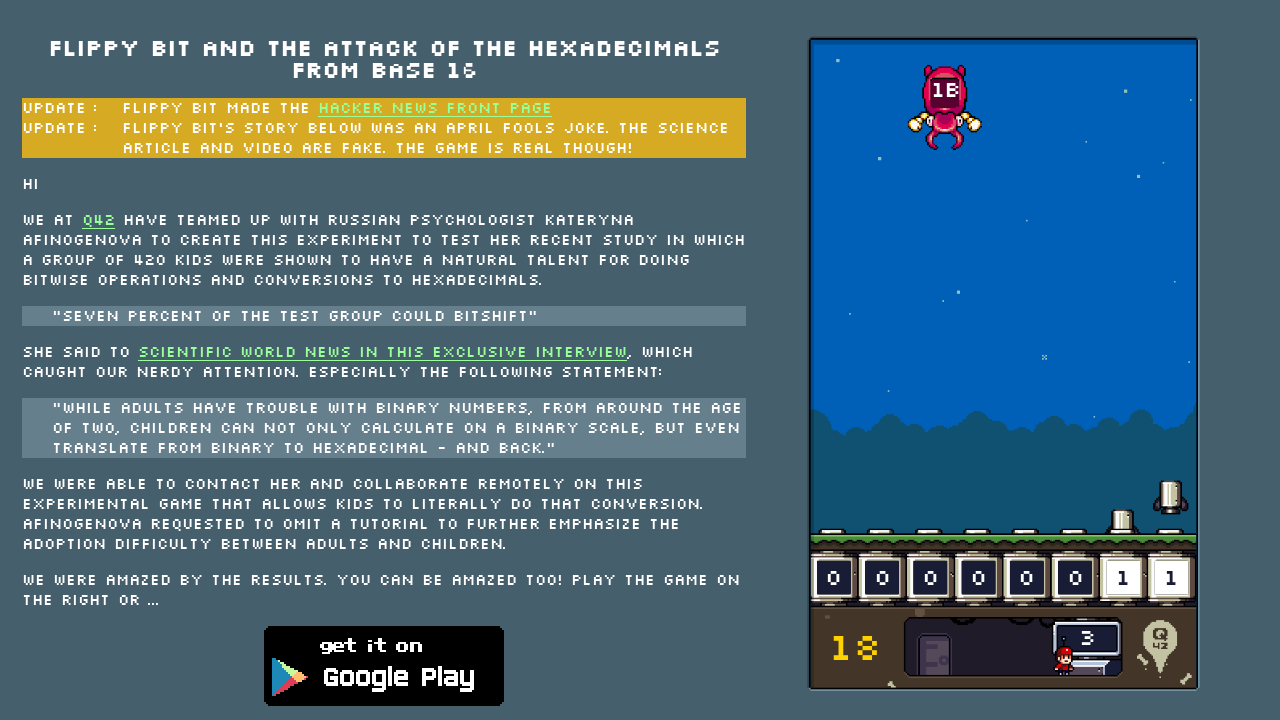

Pressed key 'g' to neutralize target with hex value 1B
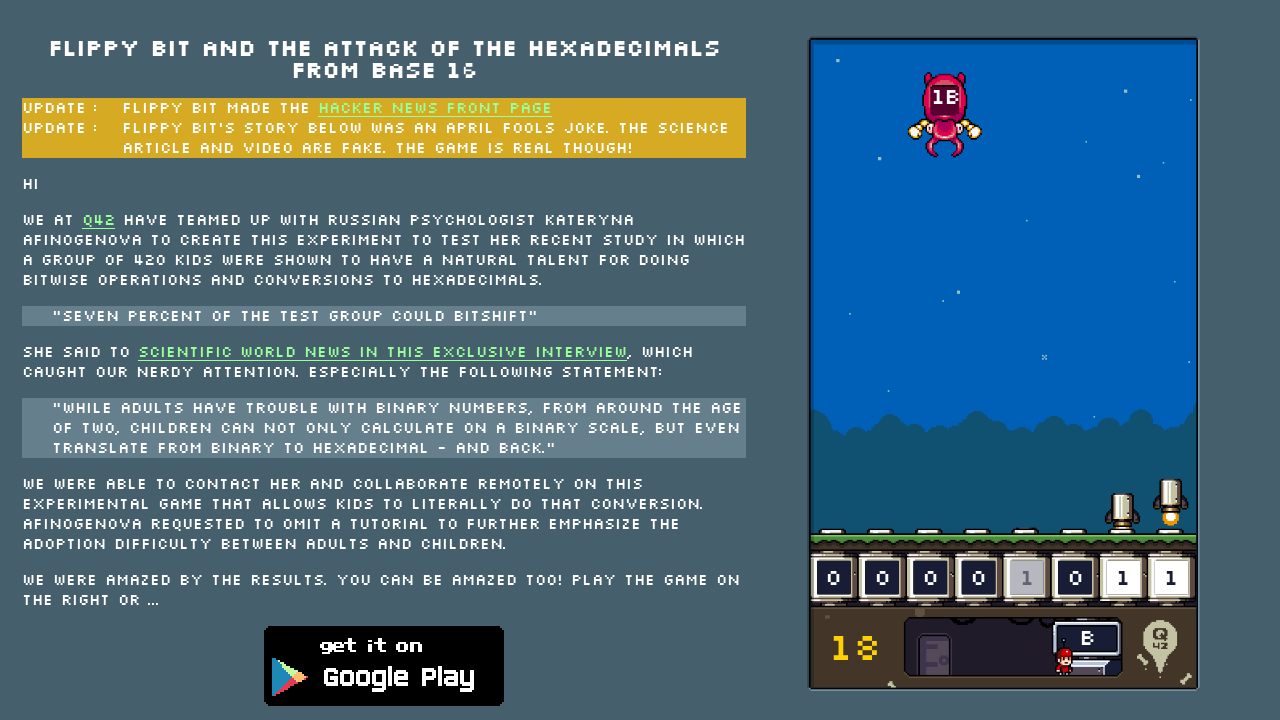

Waited 5ms between keystrokes
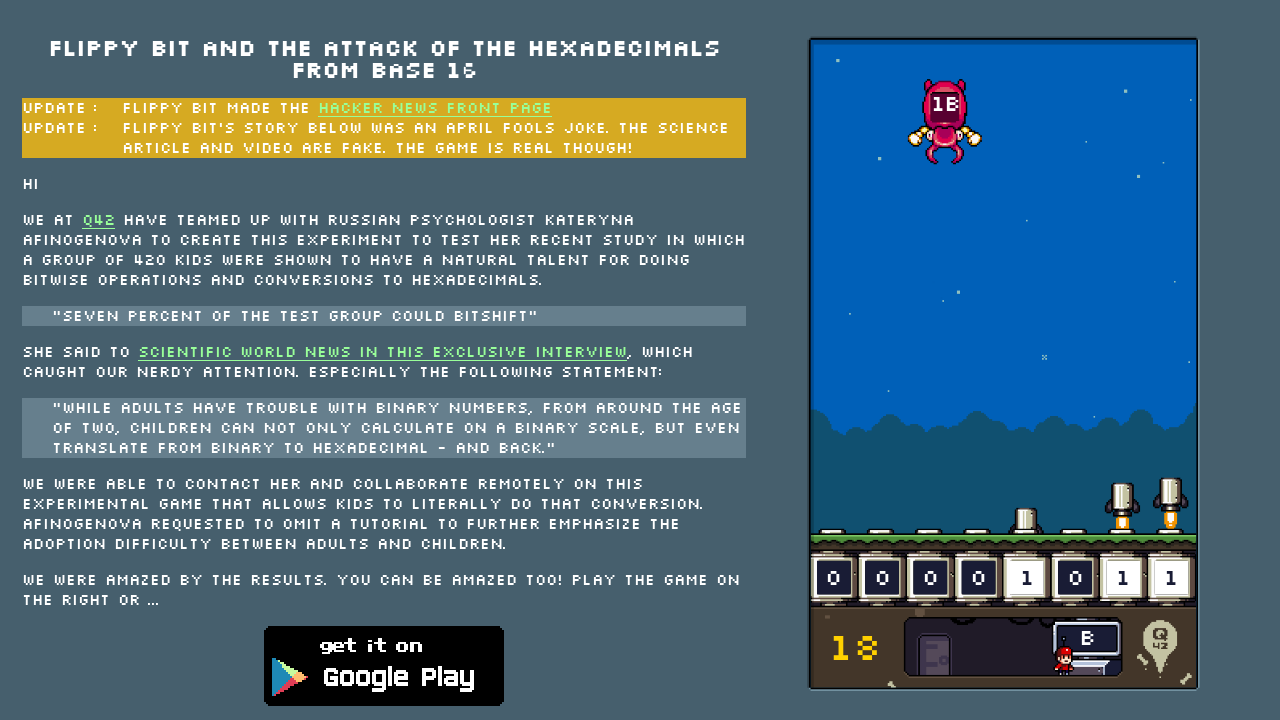

Pressed key 'f' to neutralize target with hex value 1B
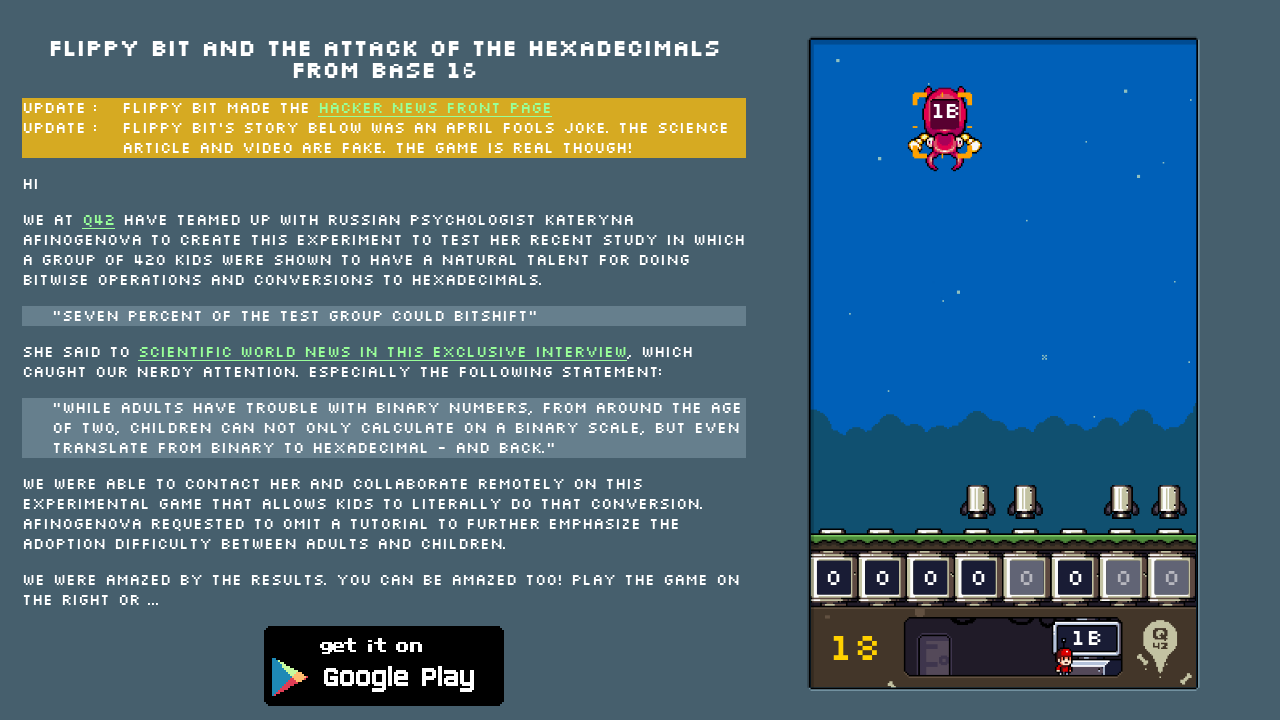

Waited 5ms between keystrokes
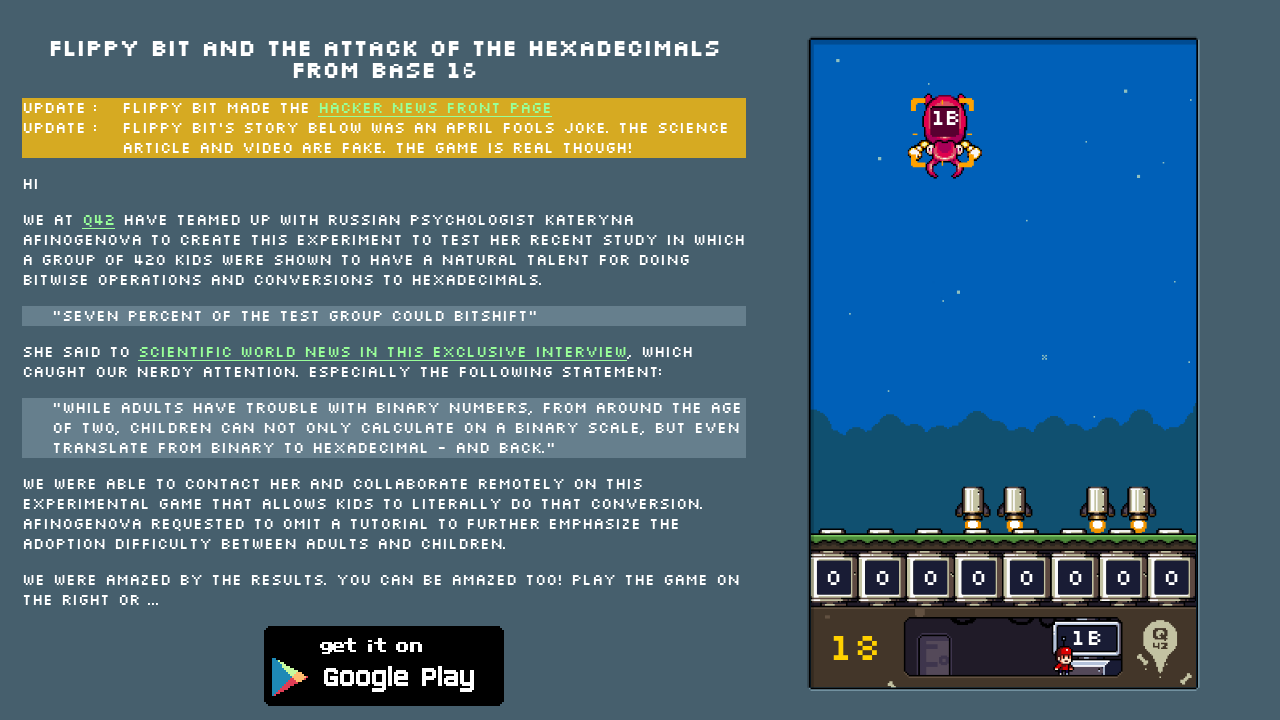

Located 0 enemies not under attack
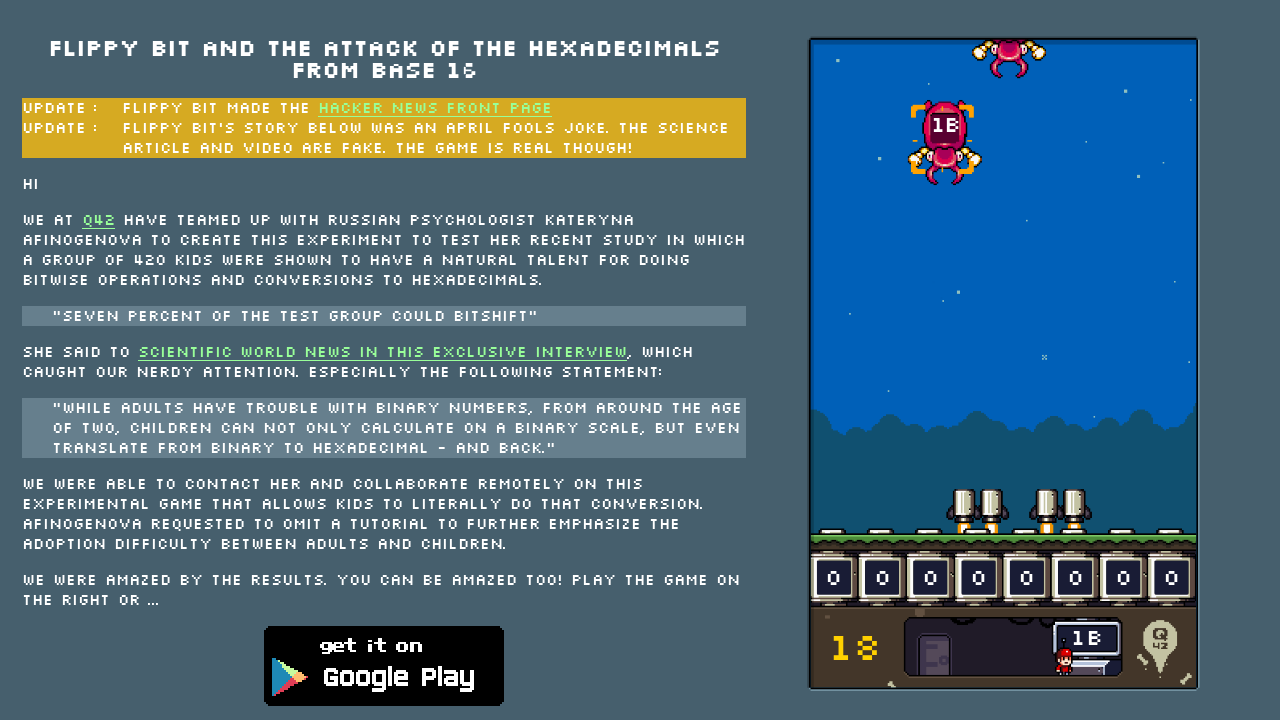

No enemies found, waited 500ms before next scan
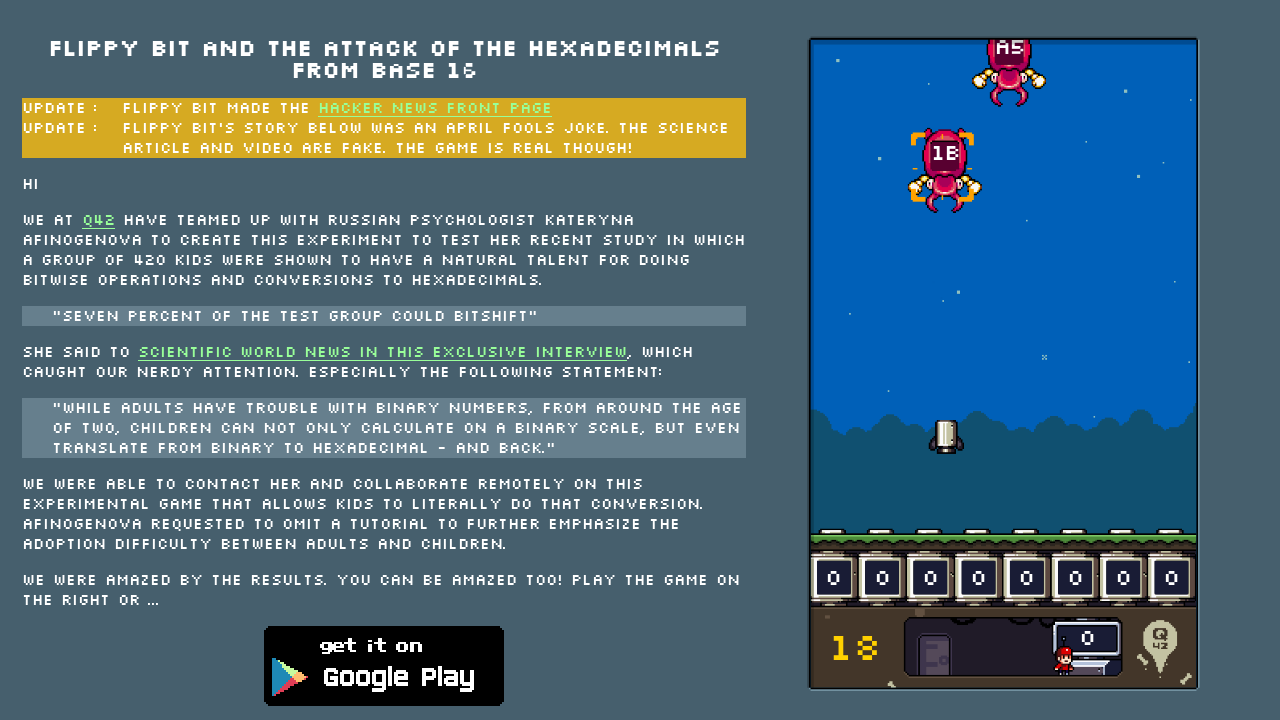

Located 1 enemies not under attack
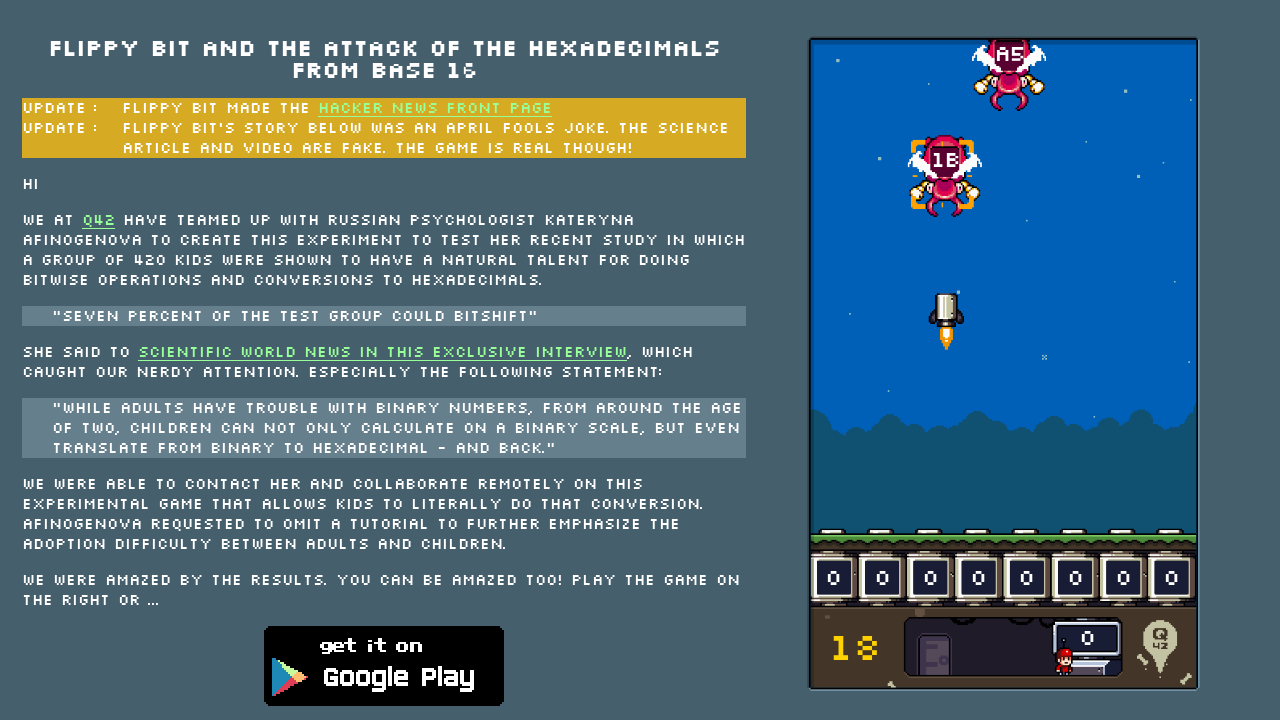

Found enemy with hex value: A5
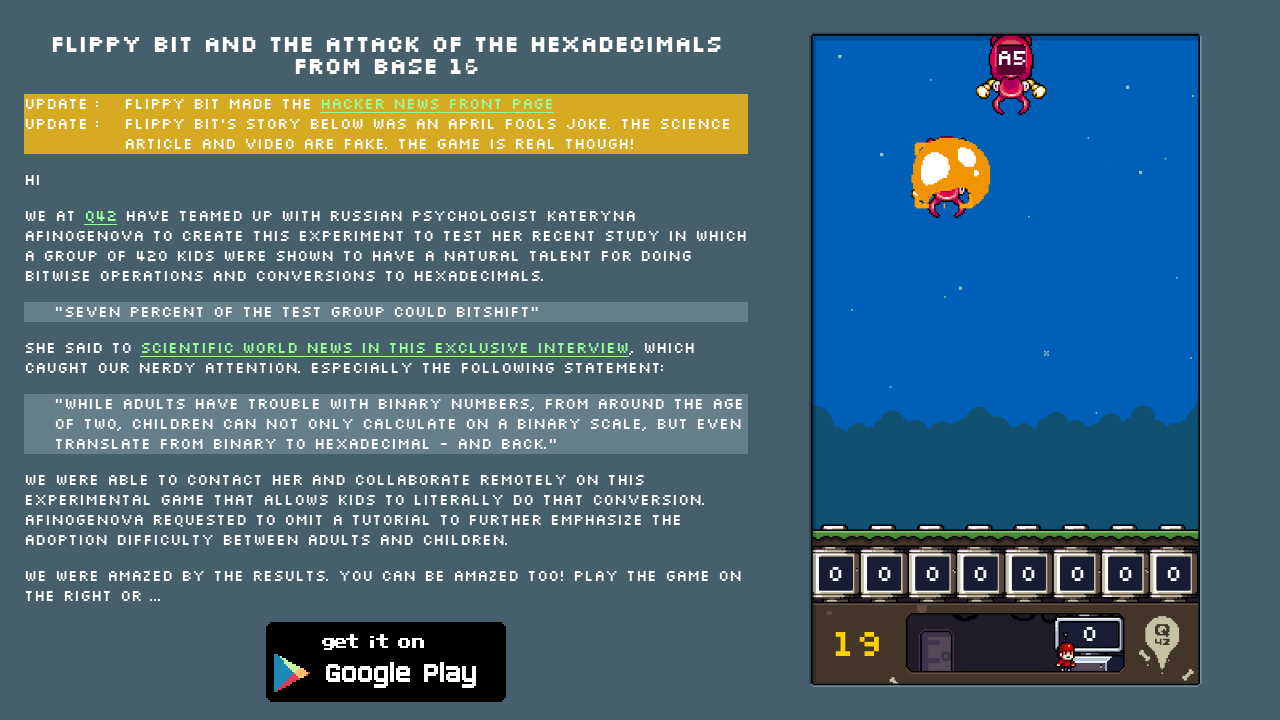

Pressed key 'k' to neutralize target with hex value A5
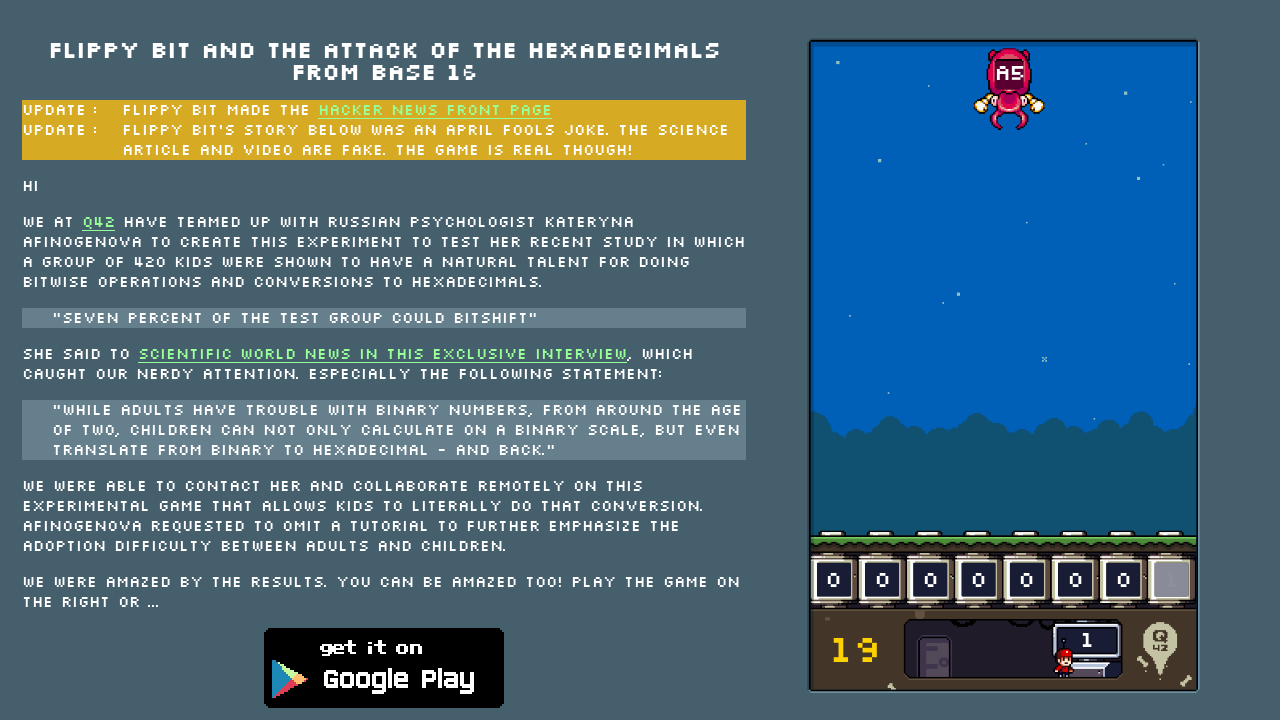

Waited 5ms between keystrokes
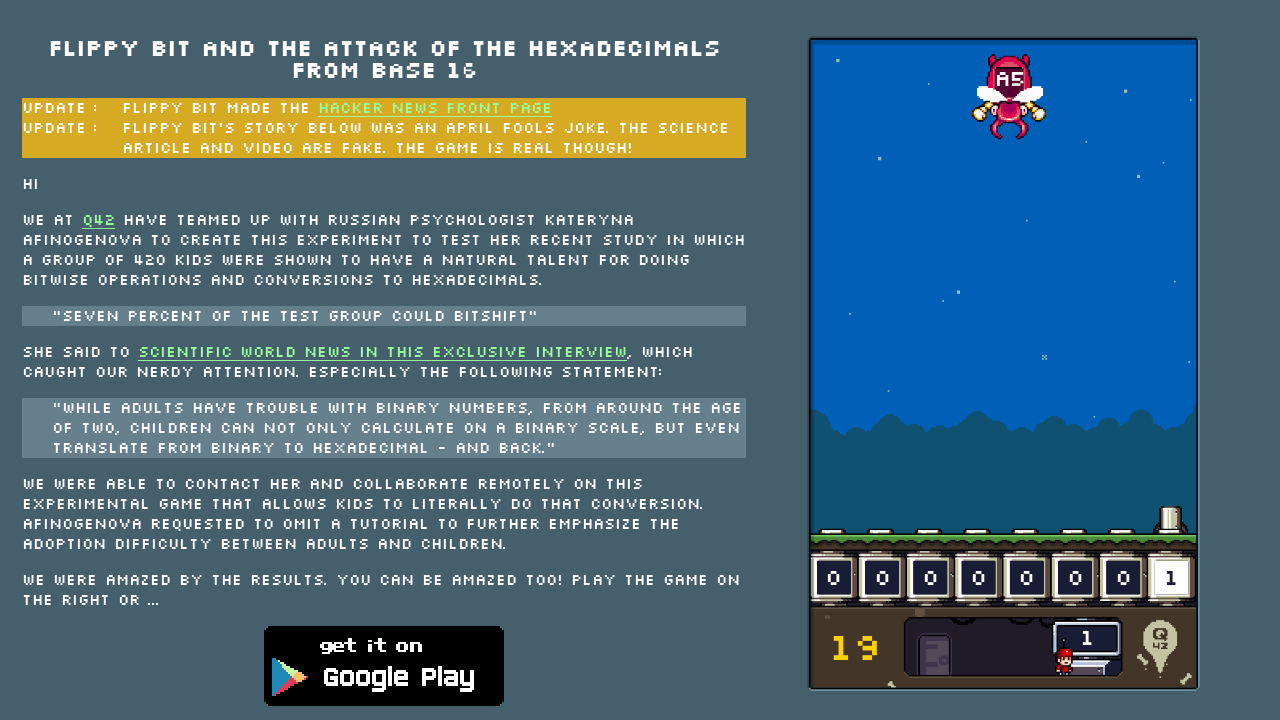

Pressed key 'h' to neutralize target with hex value A5
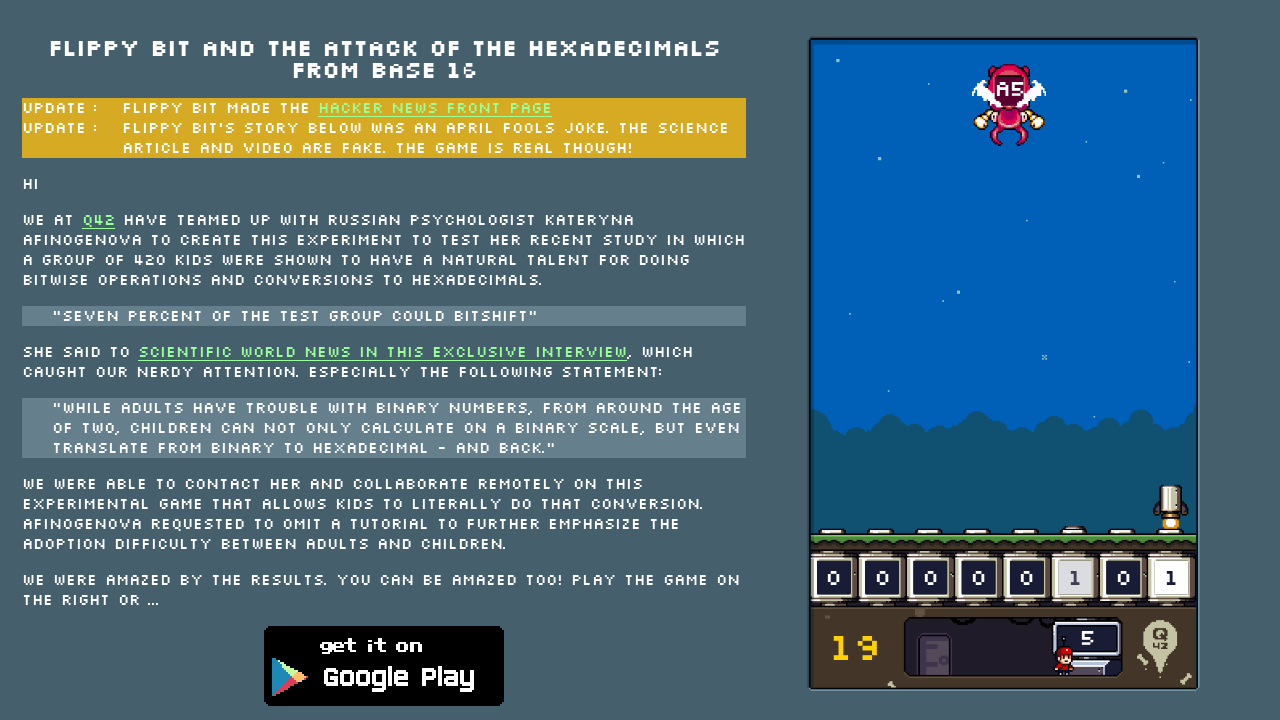

Waited 5ms between keystrokes
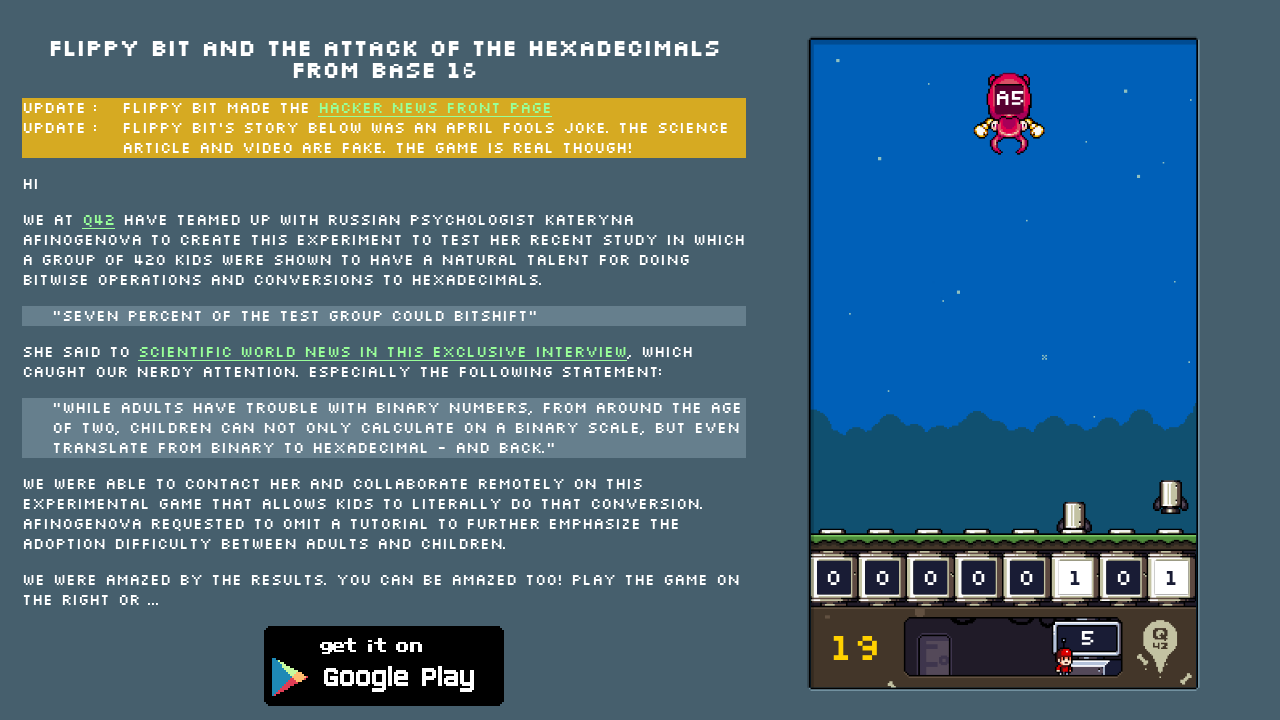

Pressed key 'd' to neutralize target with hex value A5
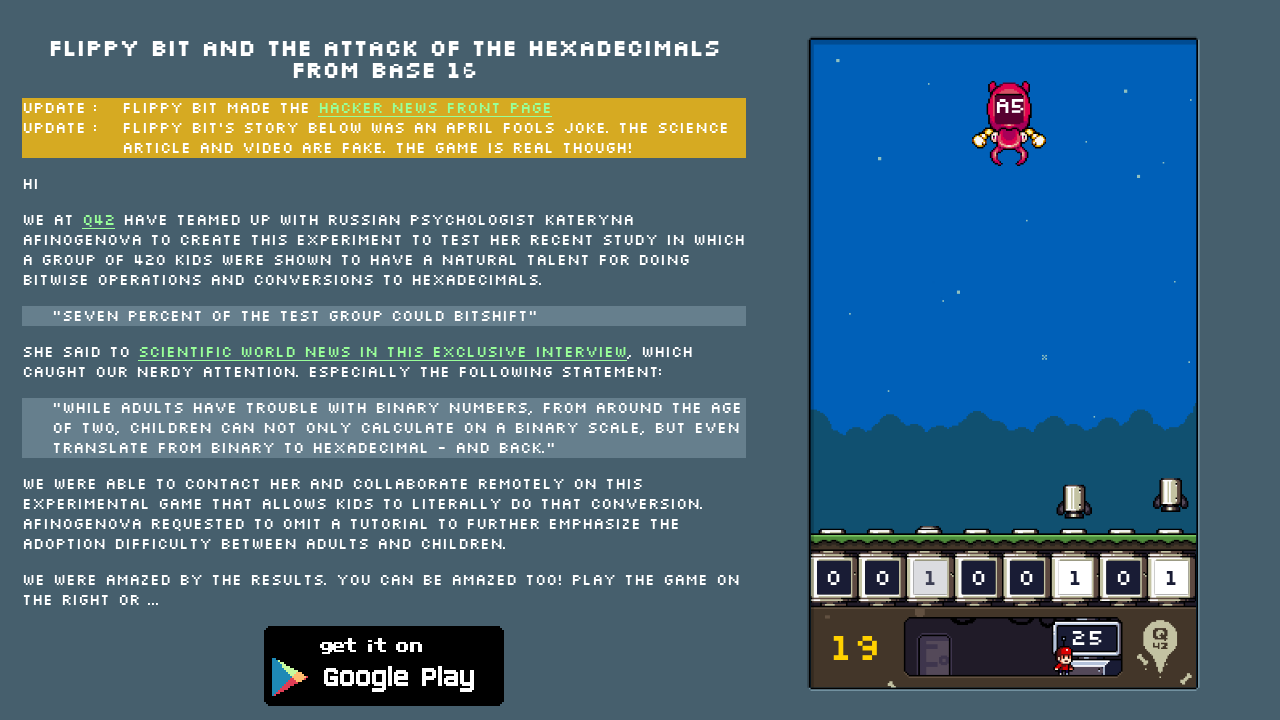

Waited 5ms between keystrokes
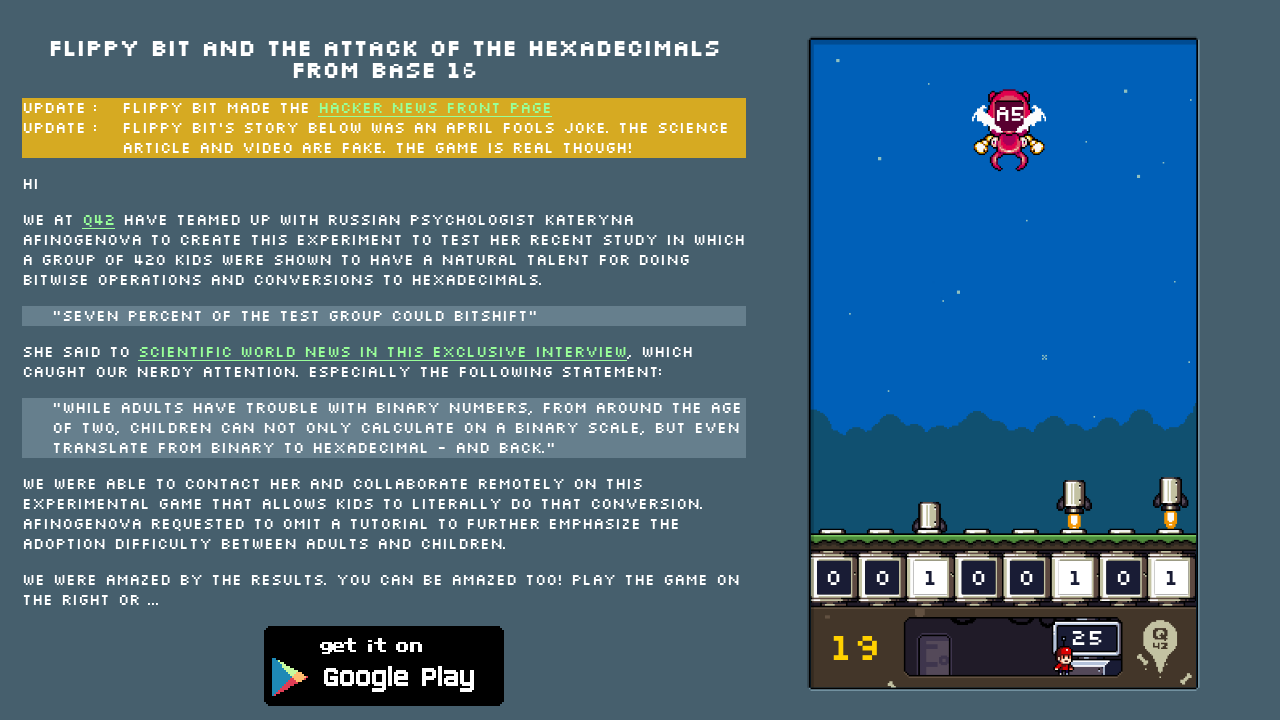

Pressed key 'a' to neutralize target with hex value A5
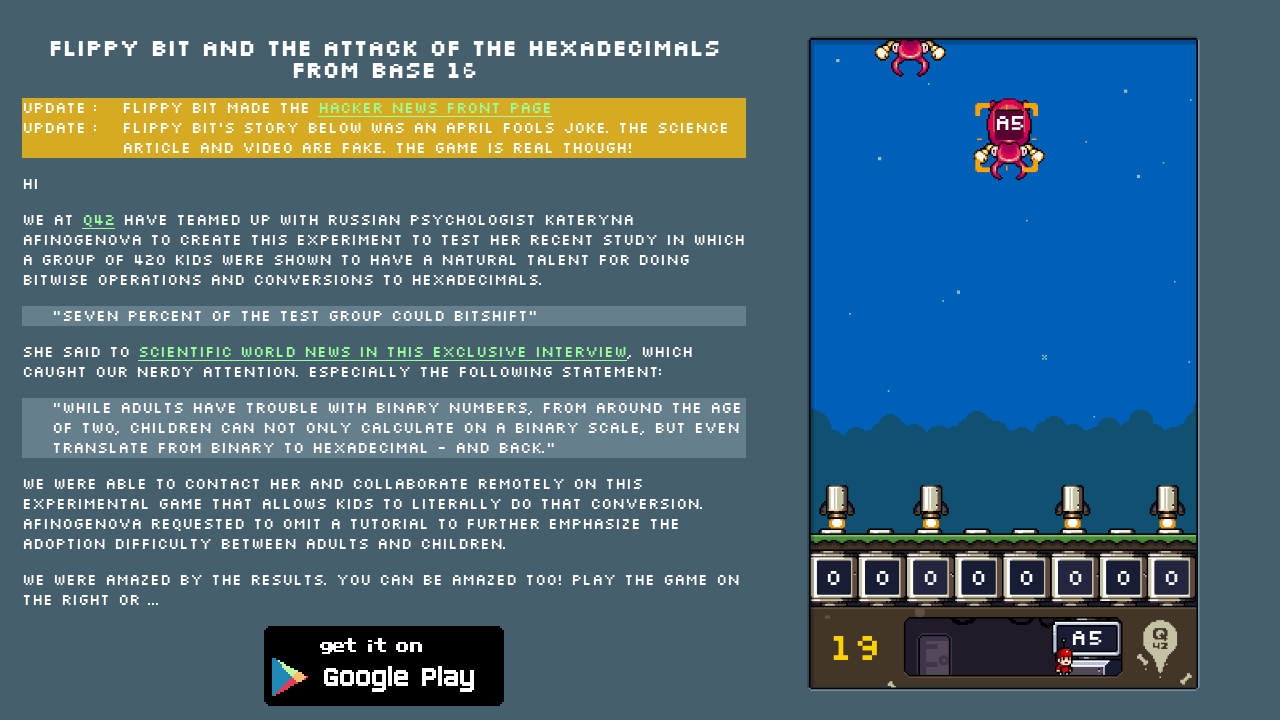

Waited 5ms between keystrokes
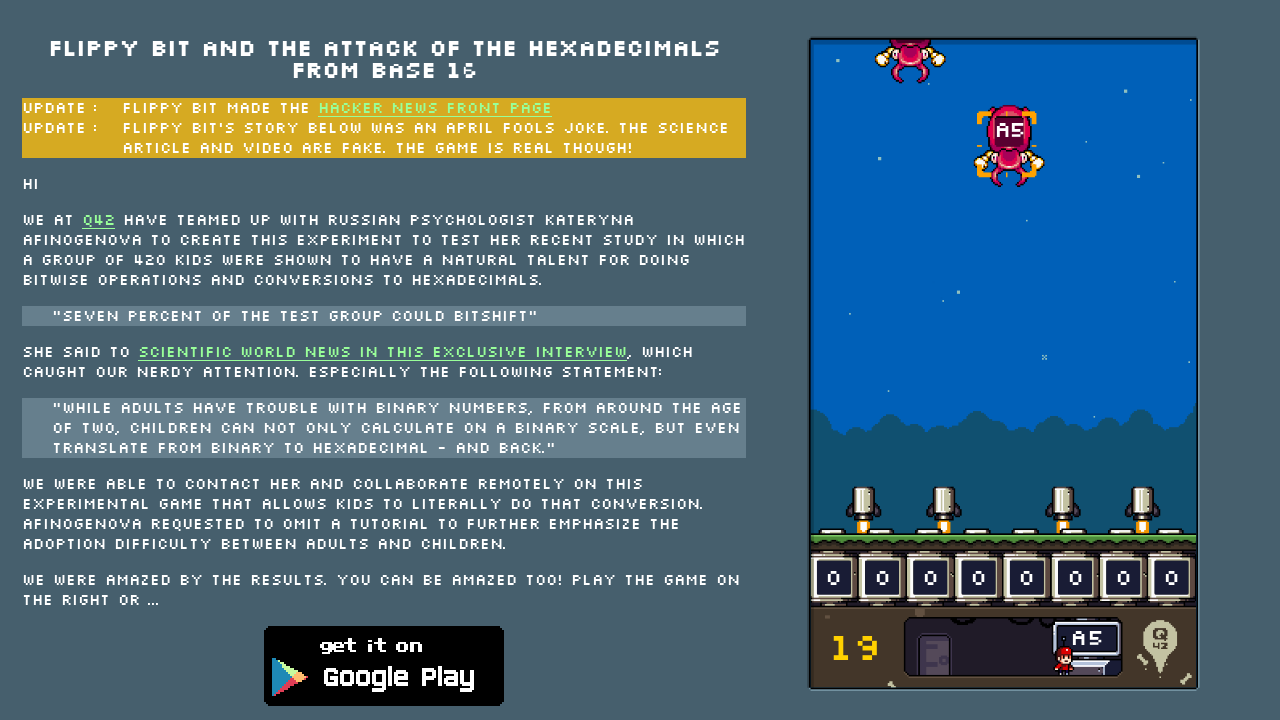

Located 1 enemies not under attack
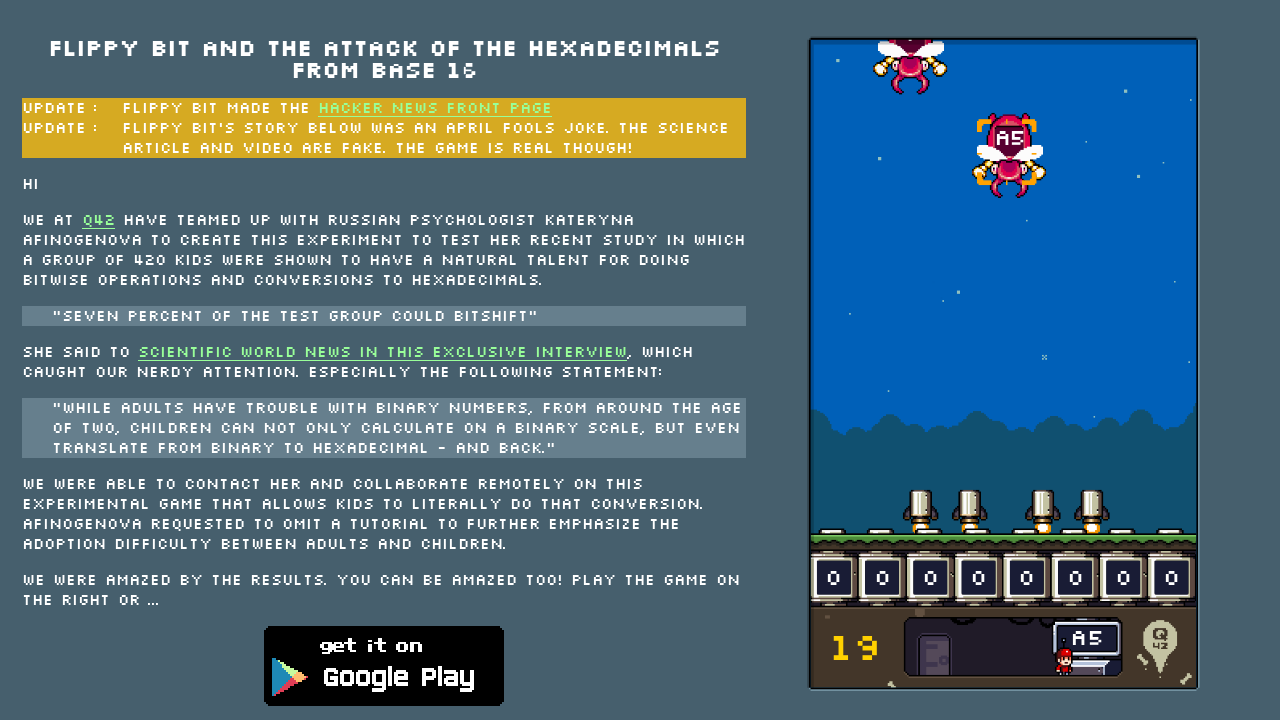

Found enemy with hex value: 7
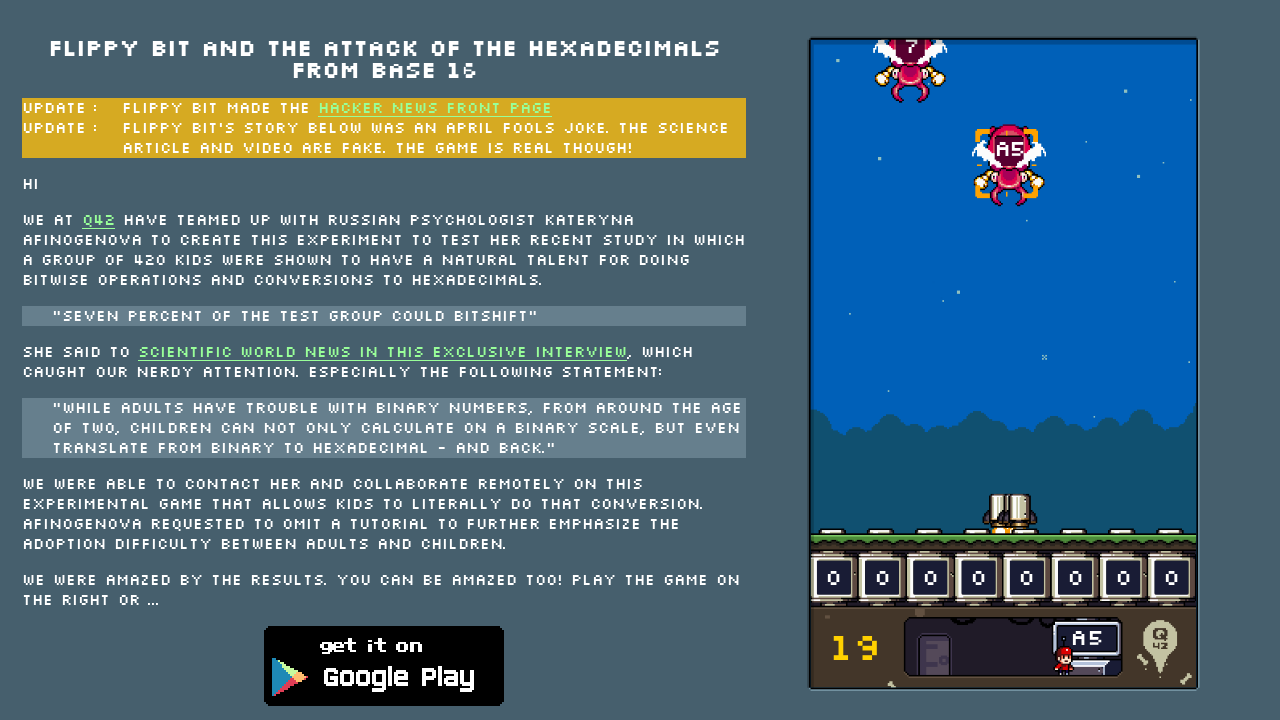

Pressed key 'k' to neutralize target with hex value 7
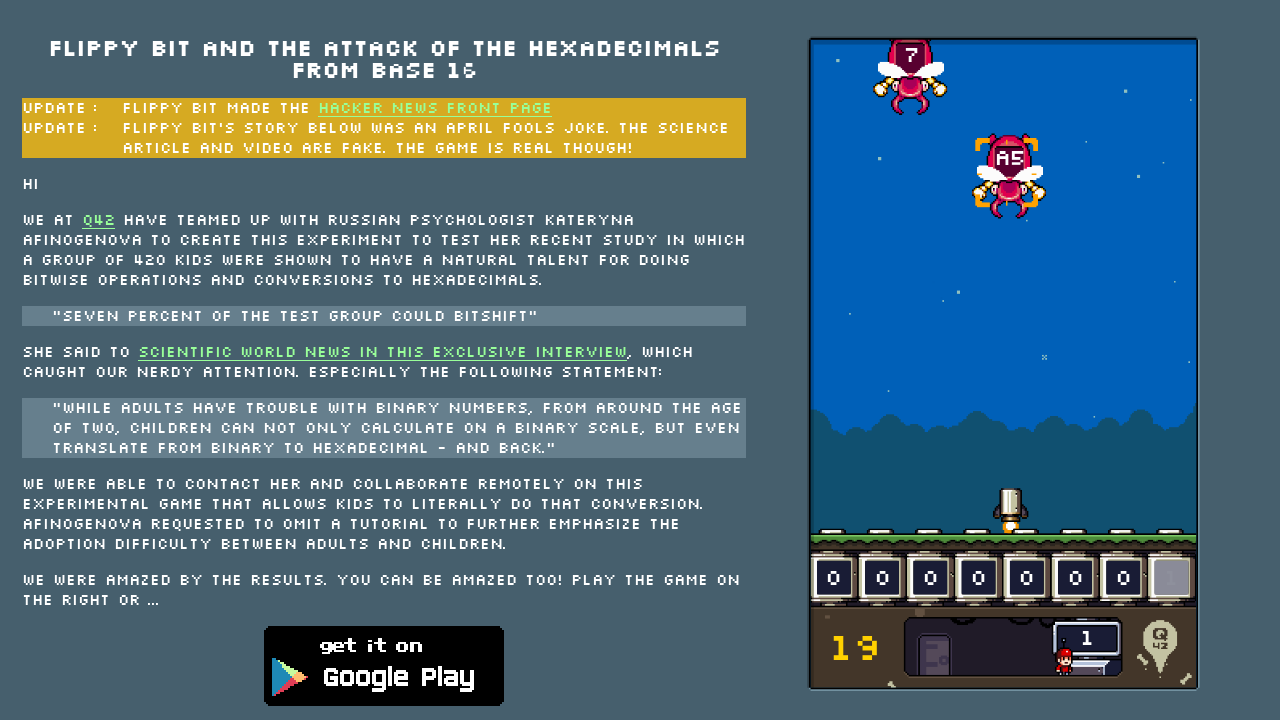

Waited 5ms between keystrokes
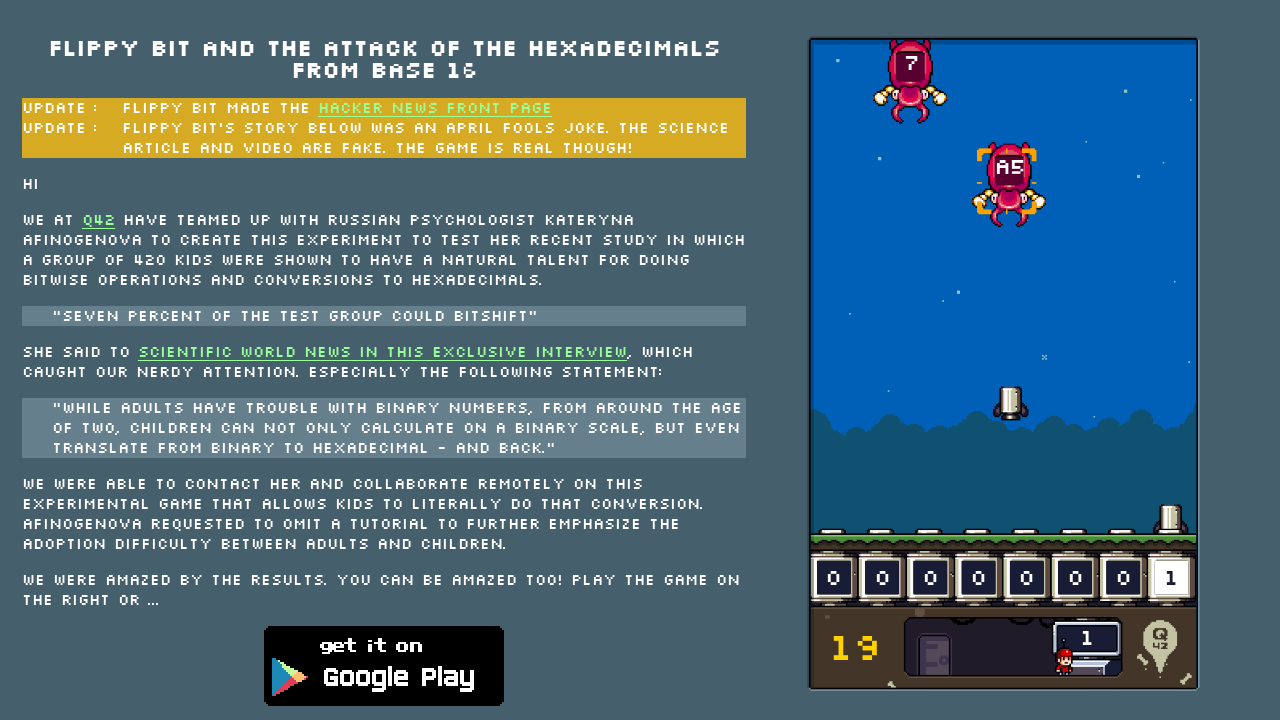

Pressed key 'j' to neutralize target with hex value 7
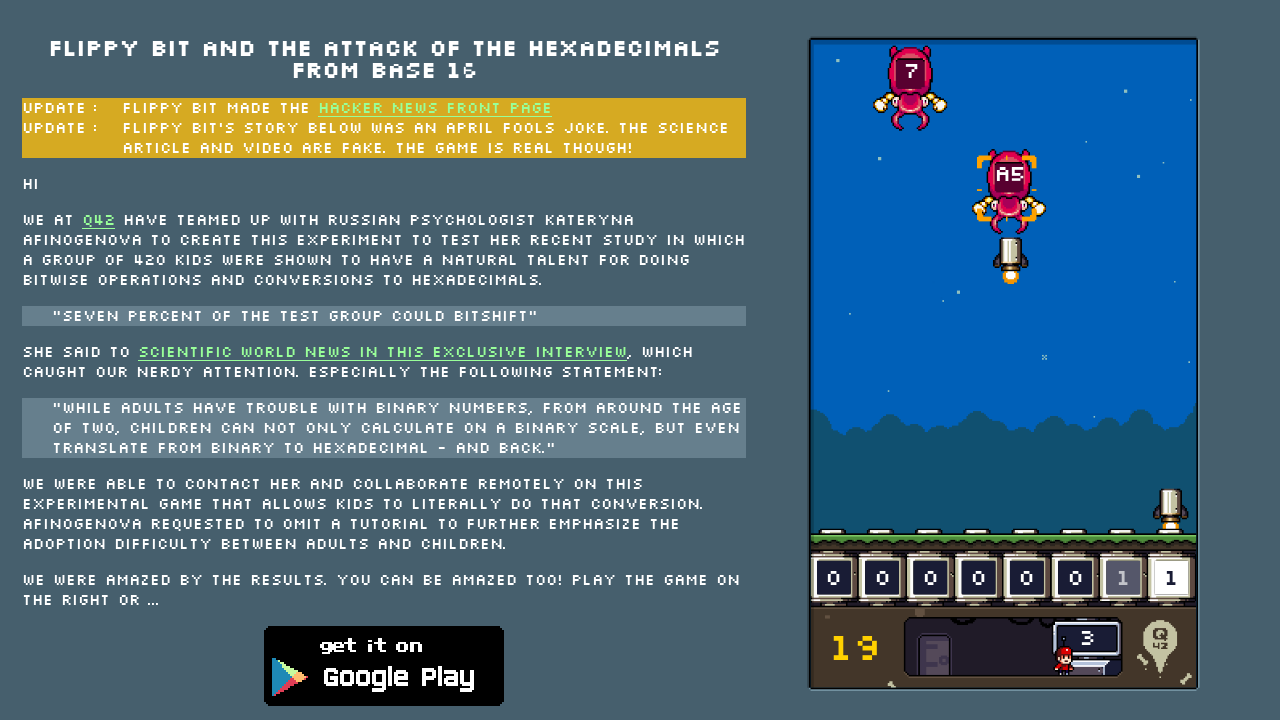

Waited 5ms between keystrokes
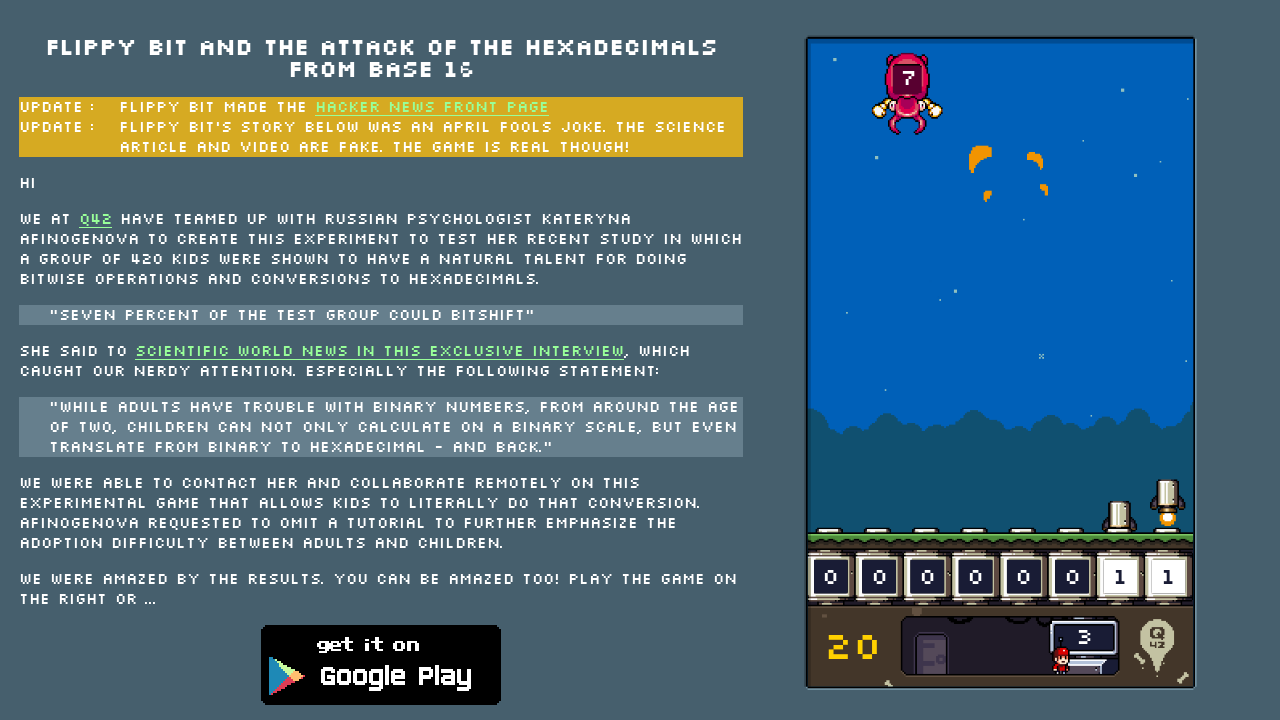

Pressed key 'h' to neutralize target with hex value 7
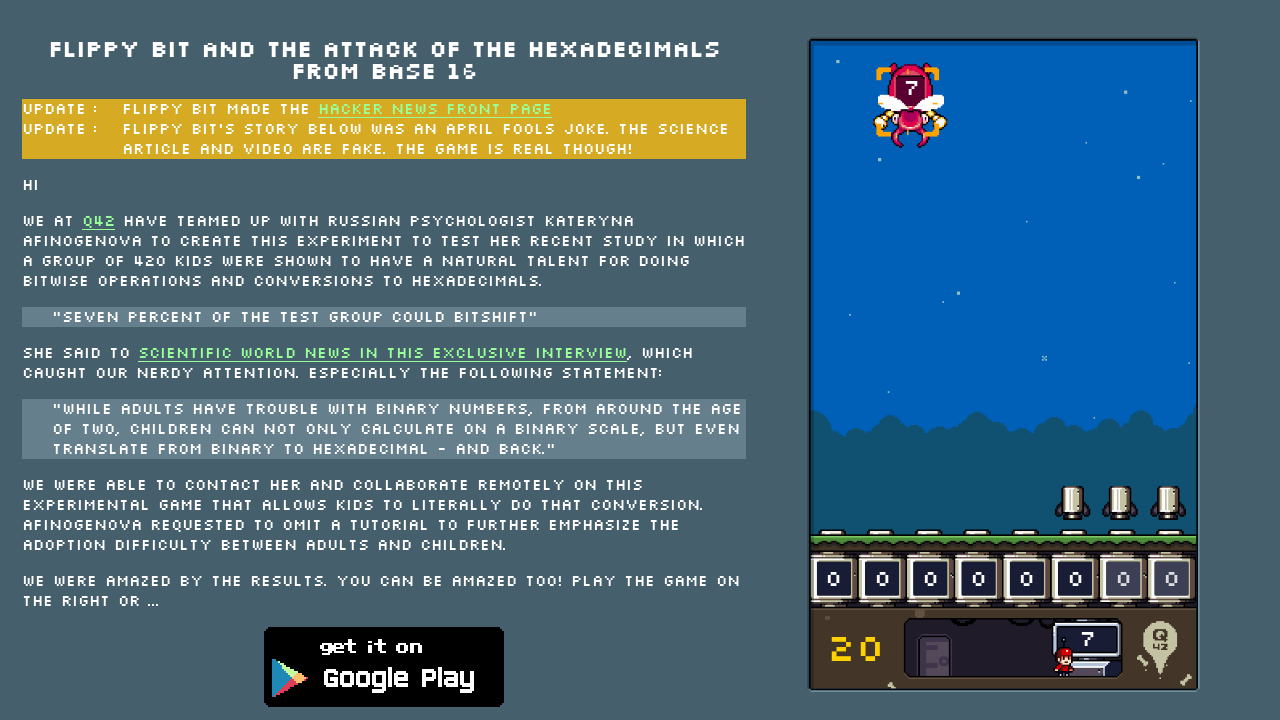

Waited 5ms between keystrokes
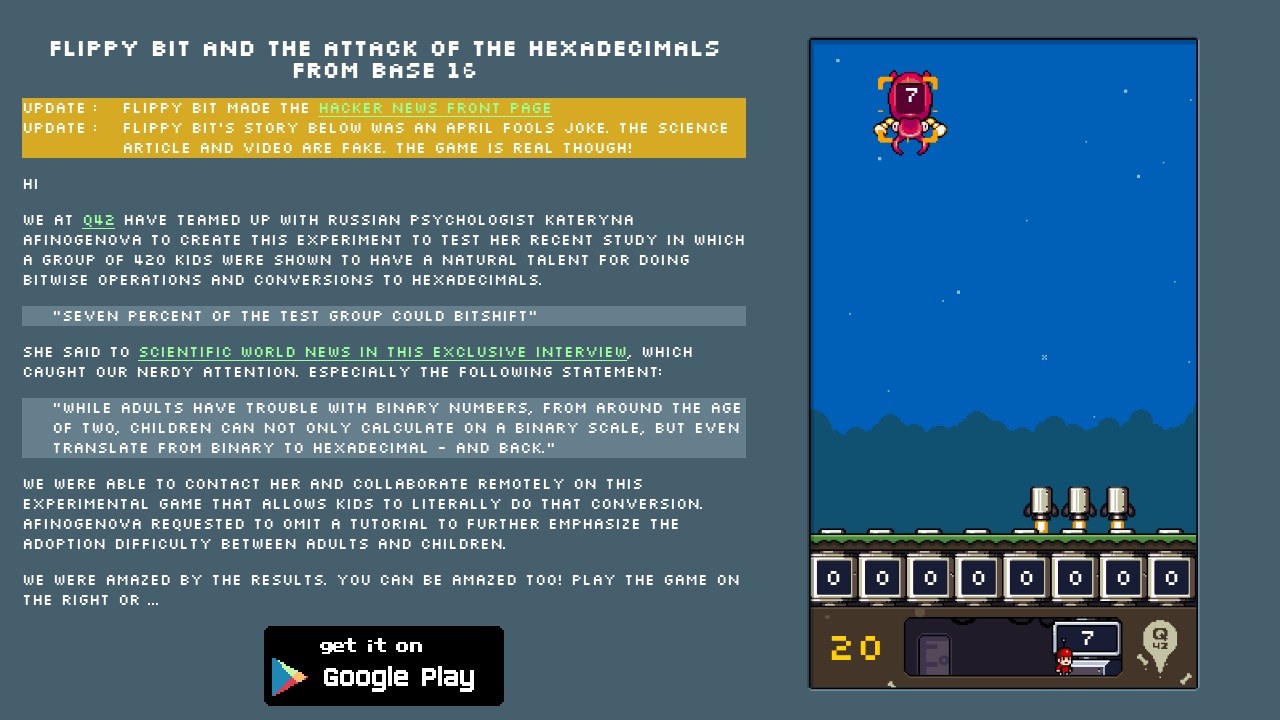

Located 0 enemies not under attack
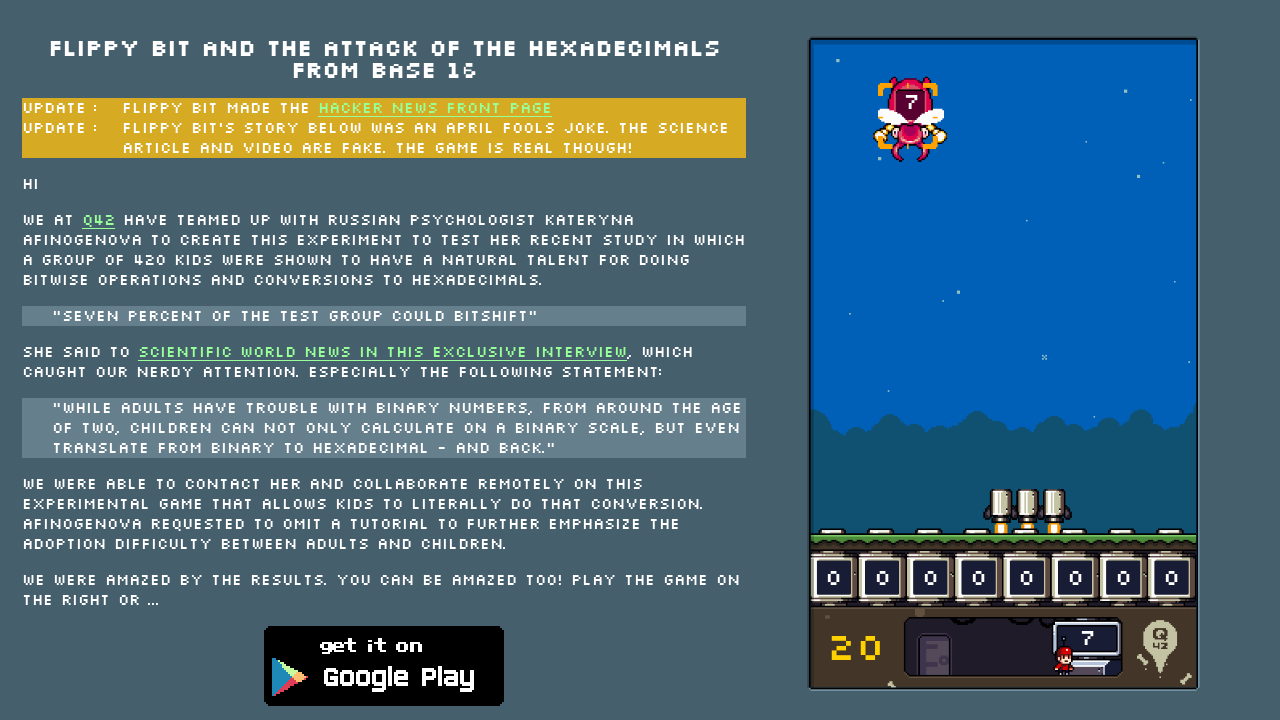

No enemies found, waited 500ms before next scan
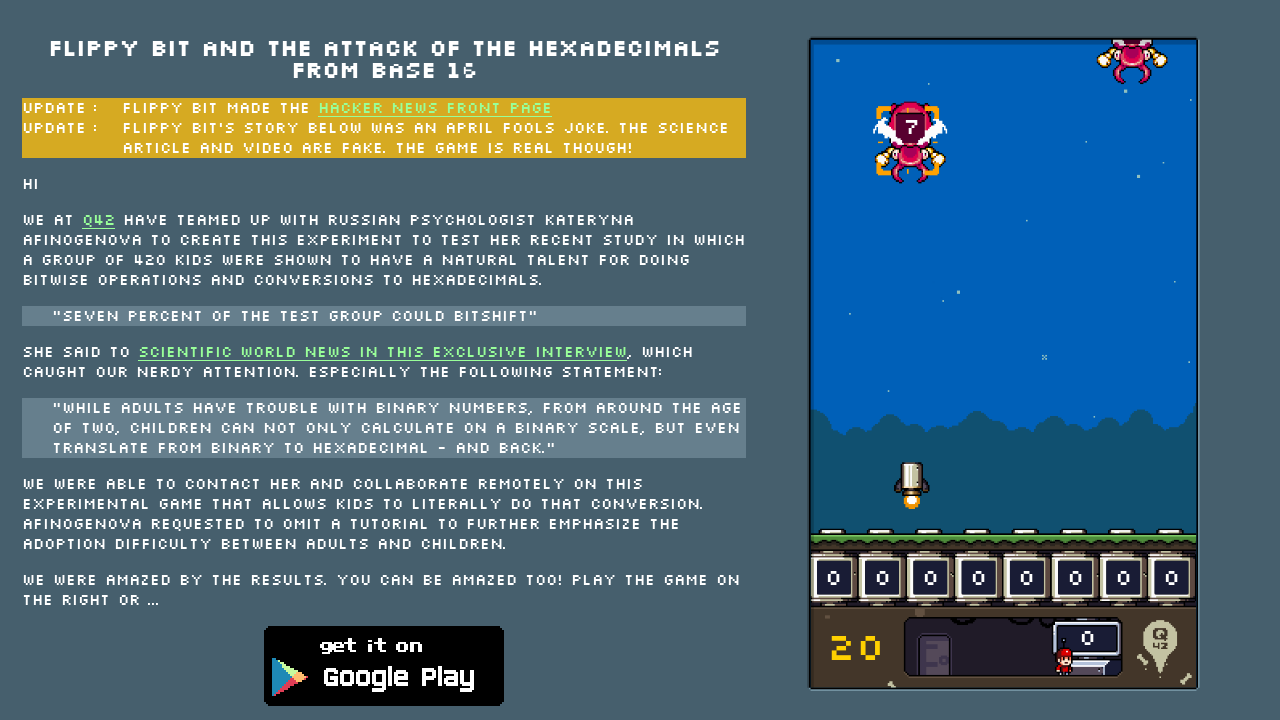

Located 1 enemies not under attack
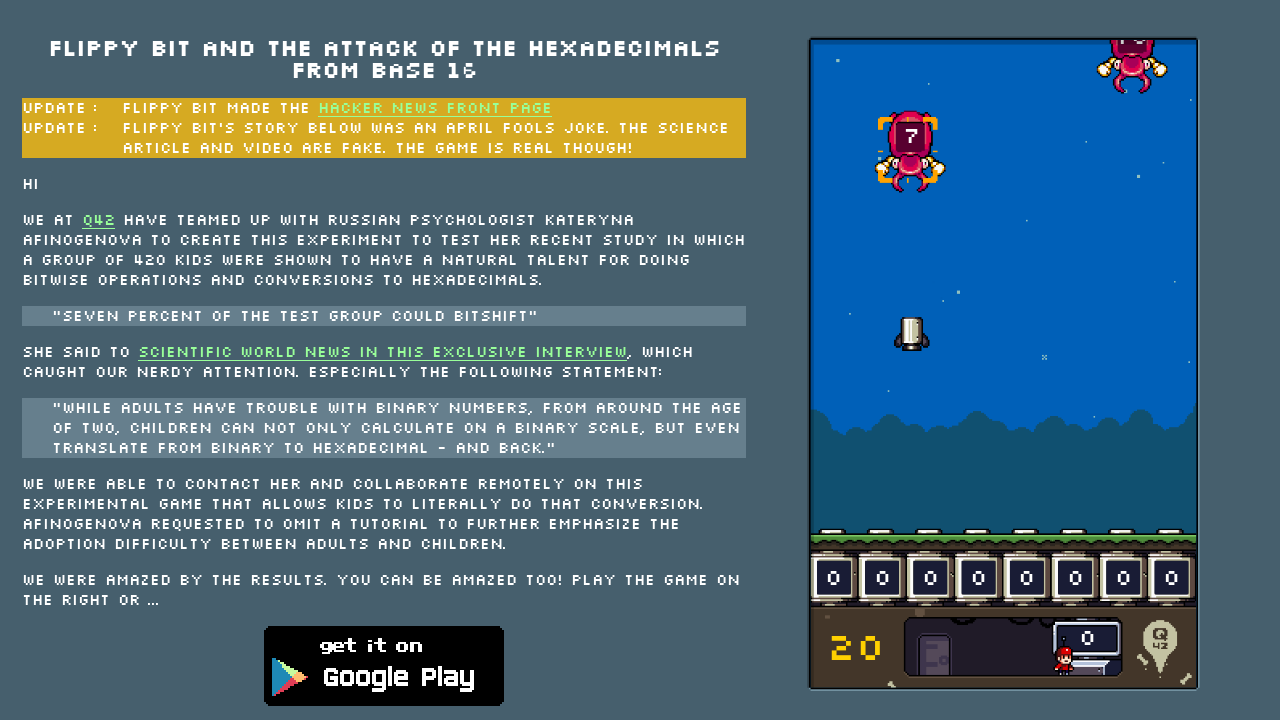

Found enemy with hex value: F0
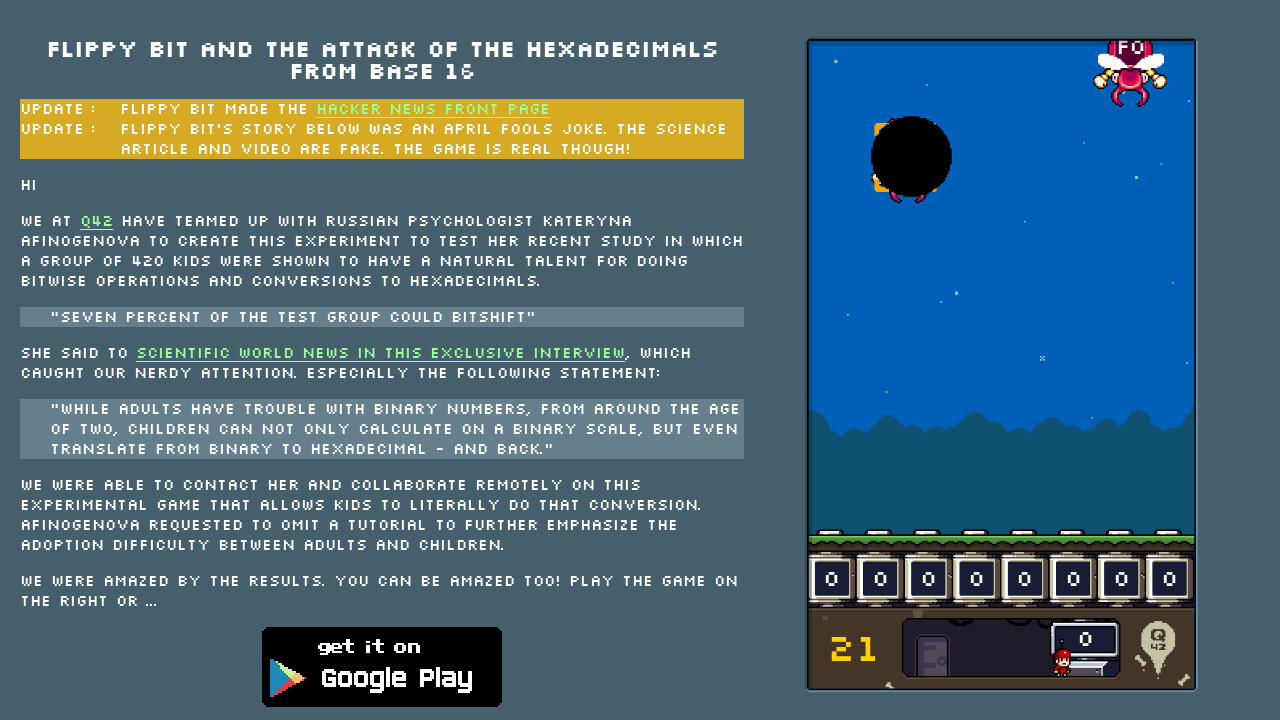

Pressed key 'f' to neutralize target with hex value F0
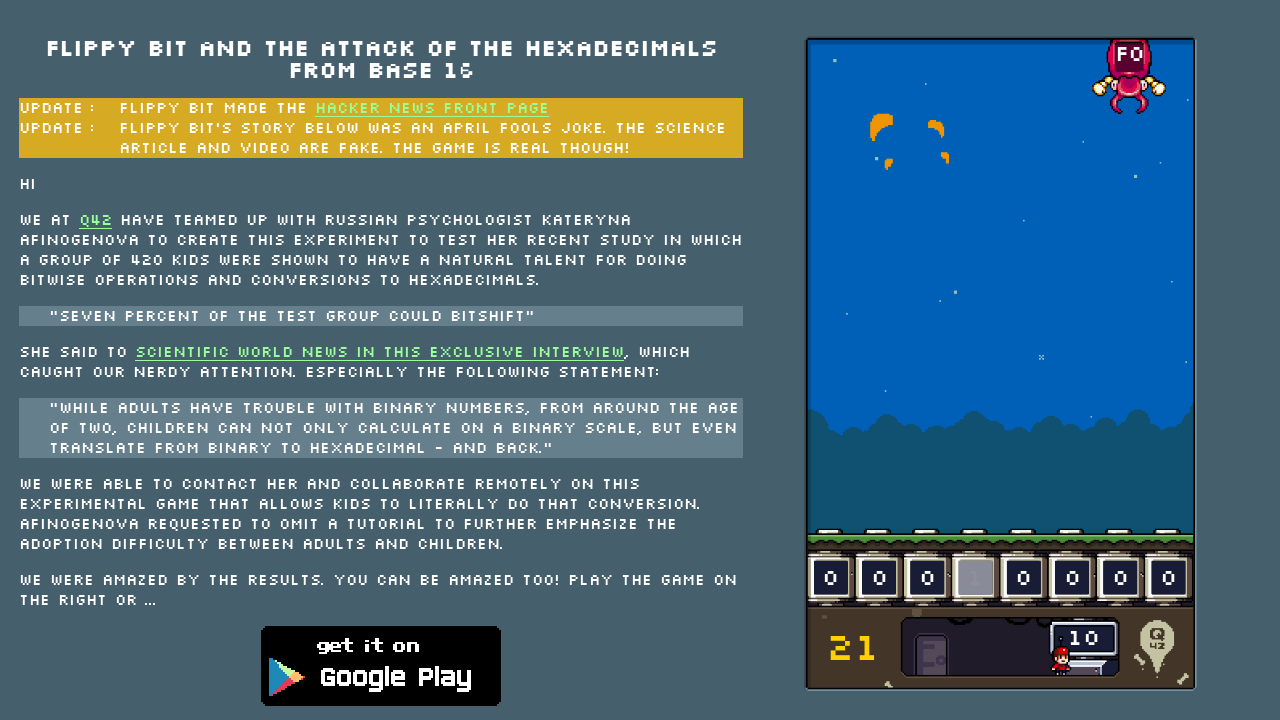

Waited 5ms between keystrokes
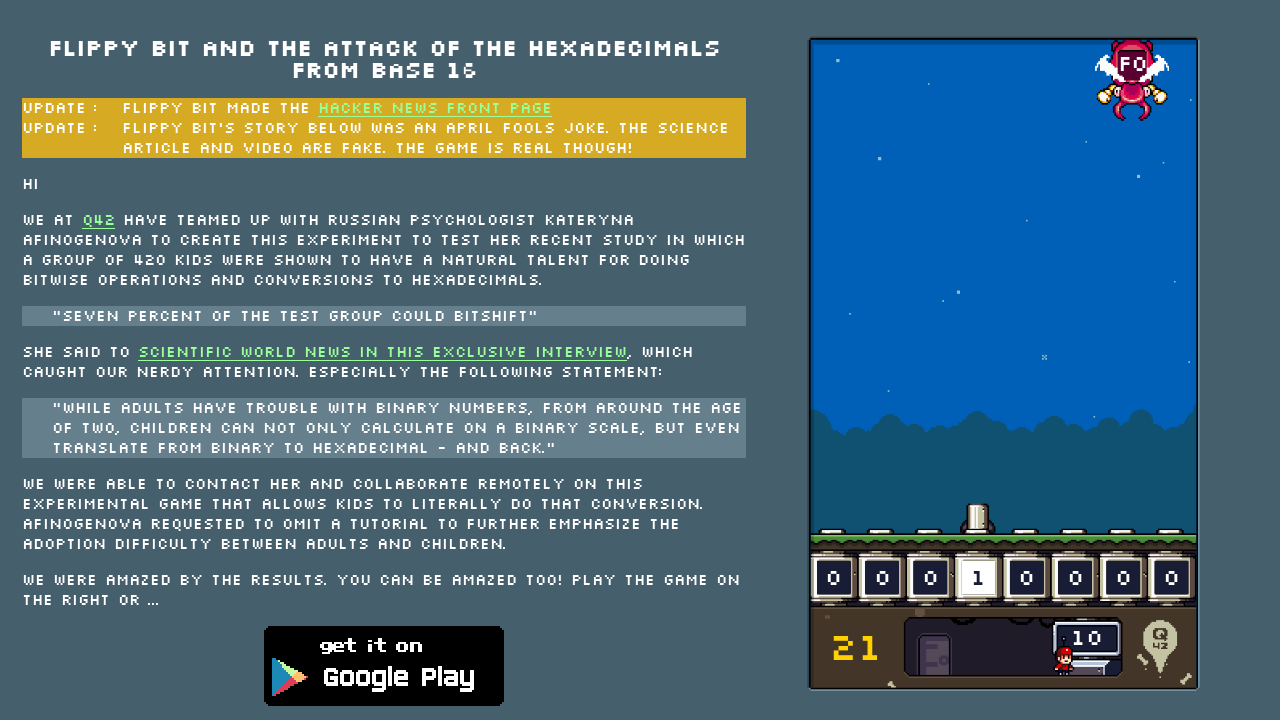

Pressed key 'd' to neutralize target with hex value F0
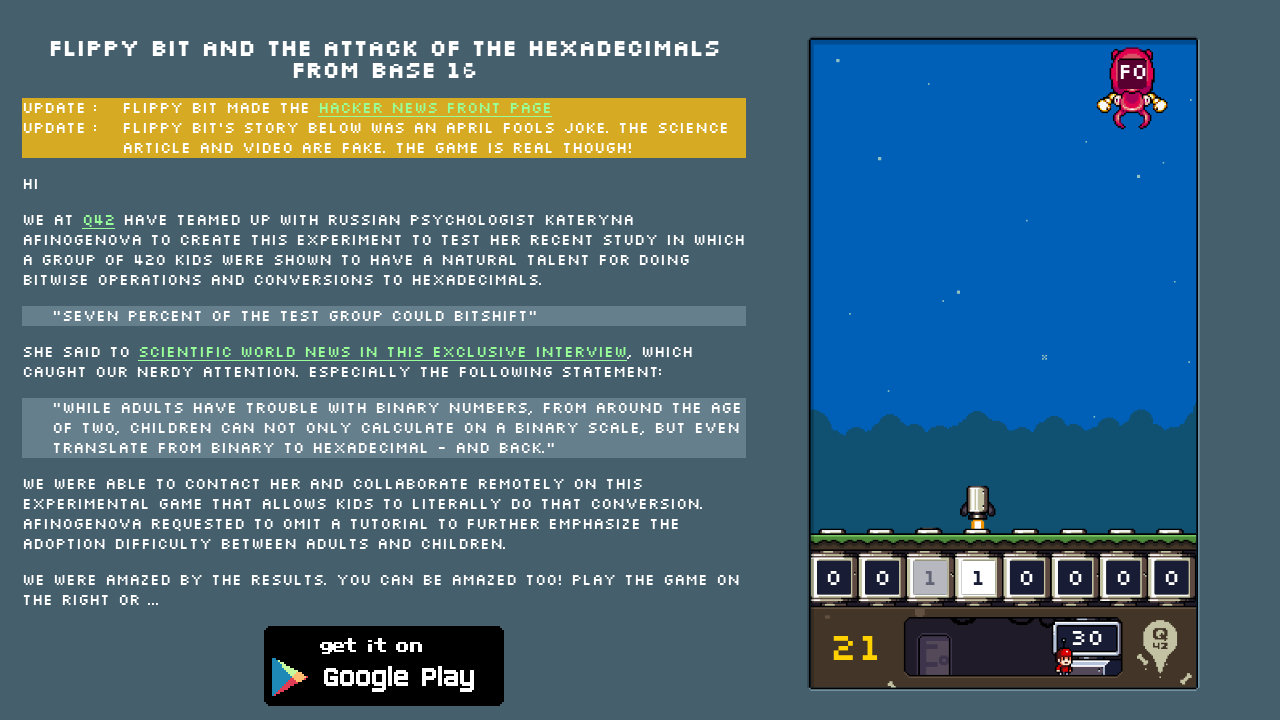

Waited 5ms between keystrokes
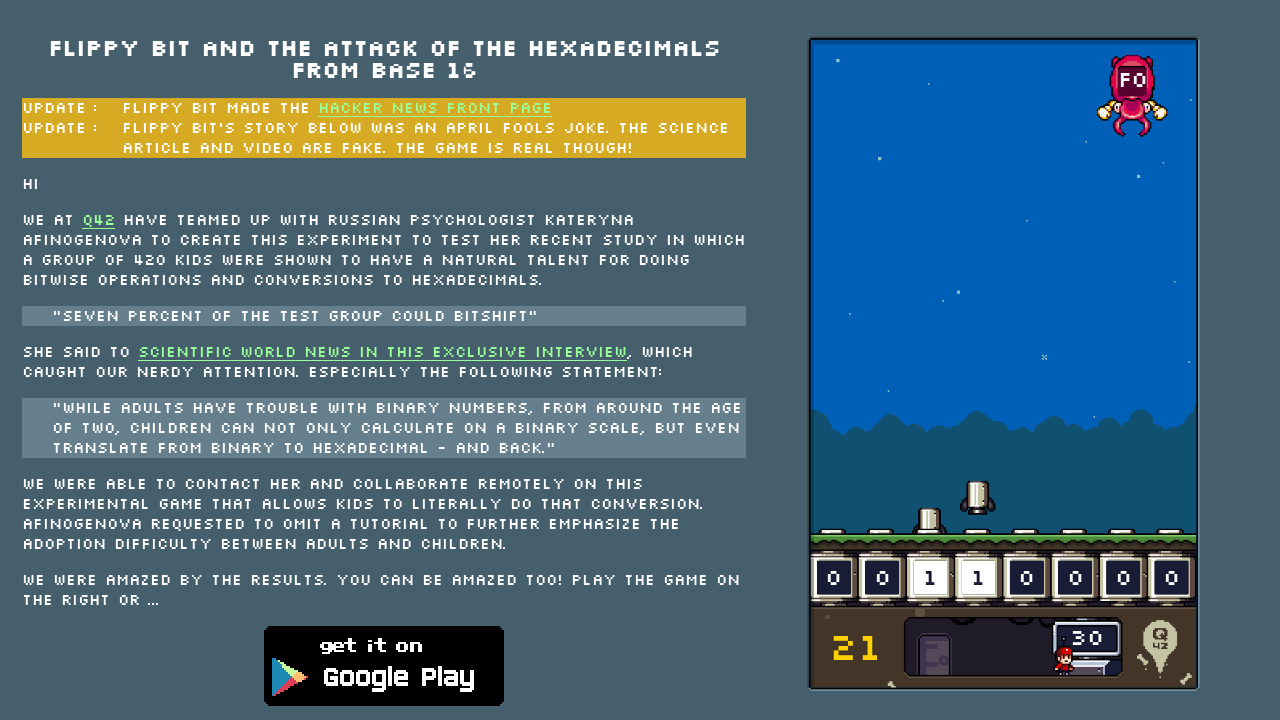

Pressed key 's' to neutralize target with hex value F0
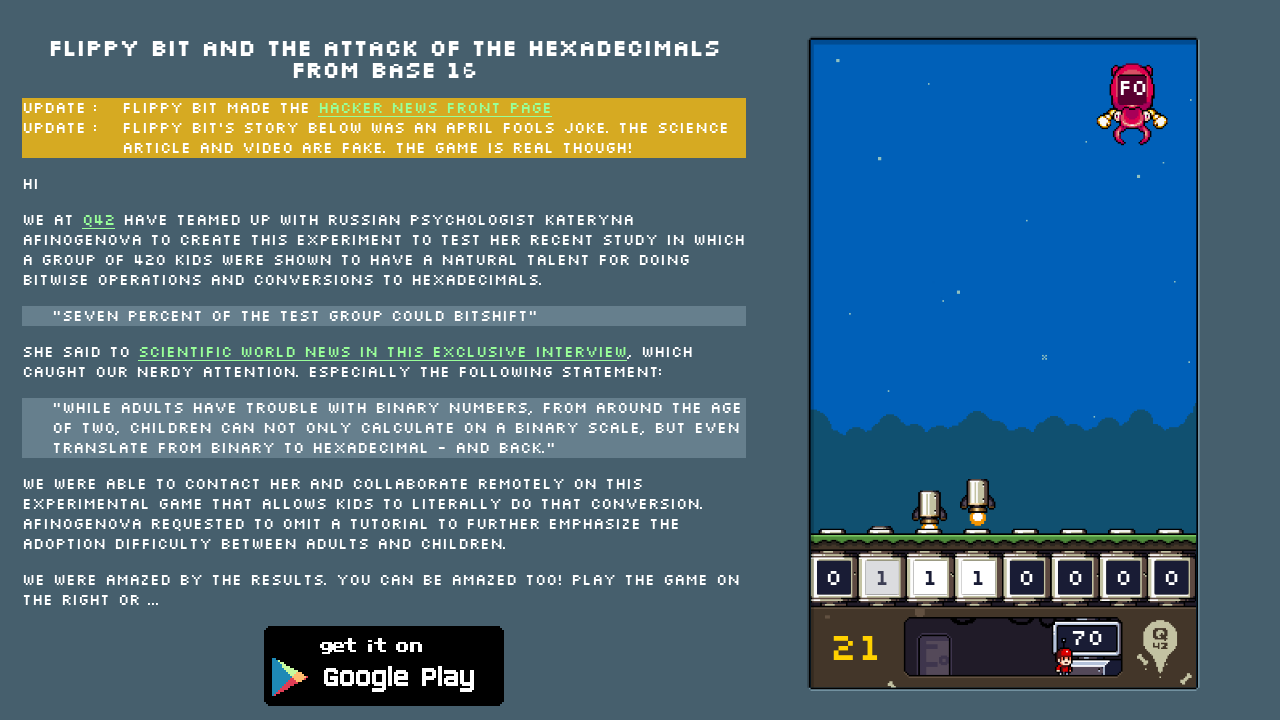

Waited 5ms between keystrokes
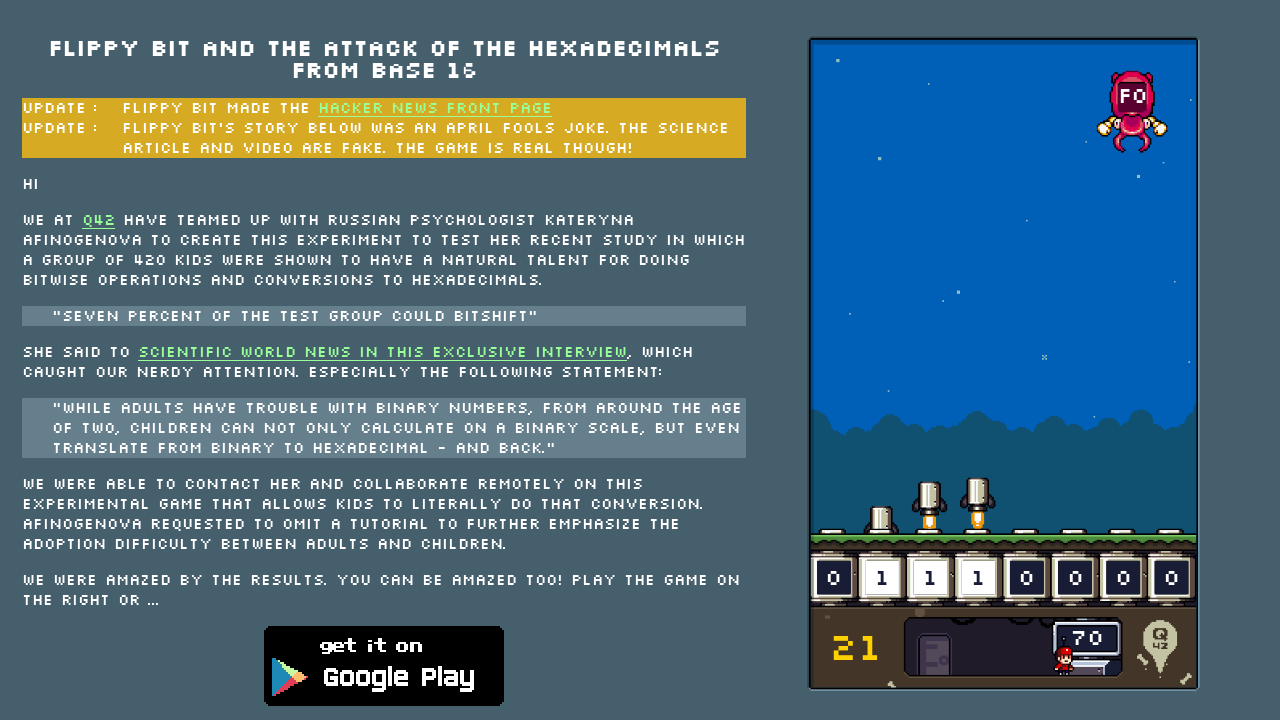

Pressed key 'a' to neutralize target with hex value F0
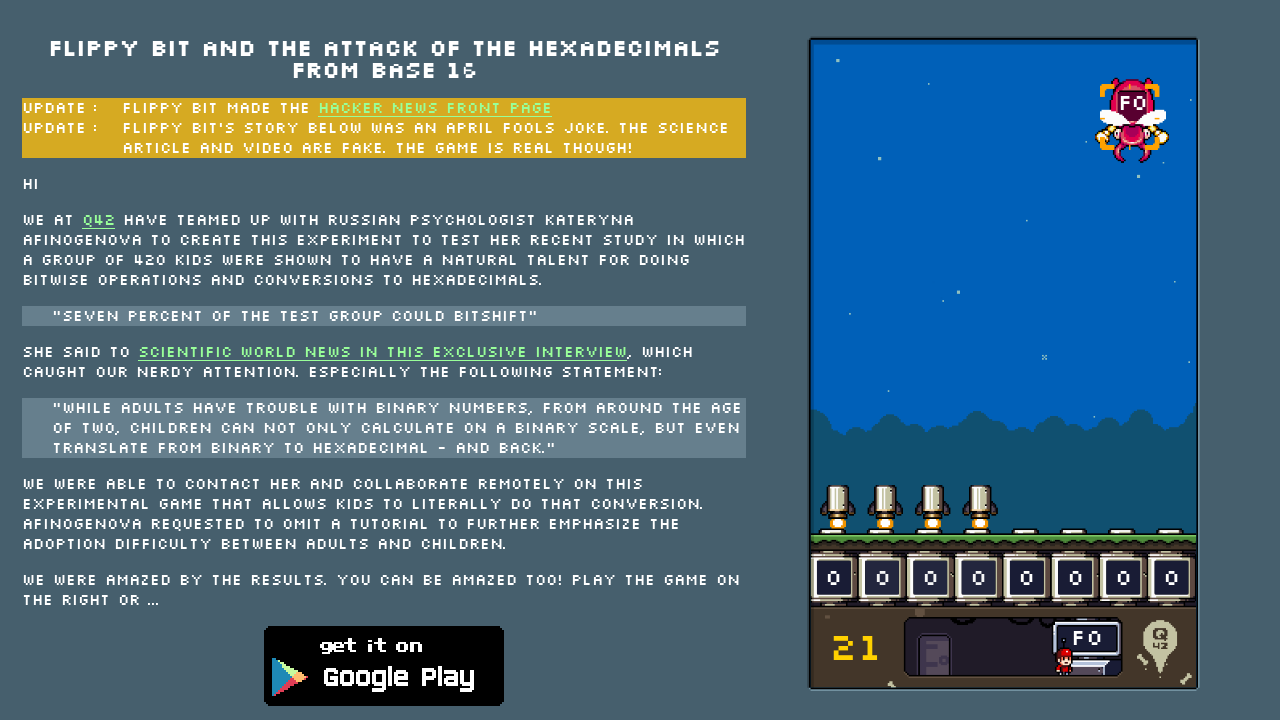

Waited 5ms between keystrokes
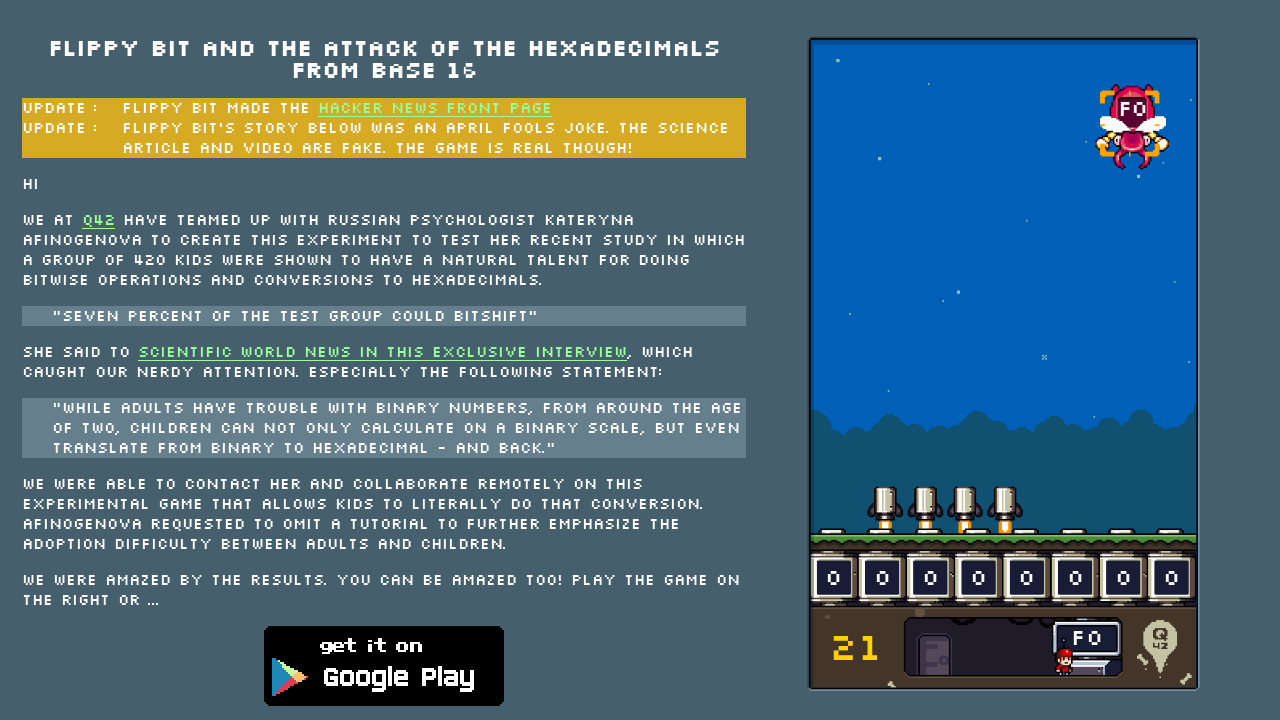

Located 0 enemies not under attack
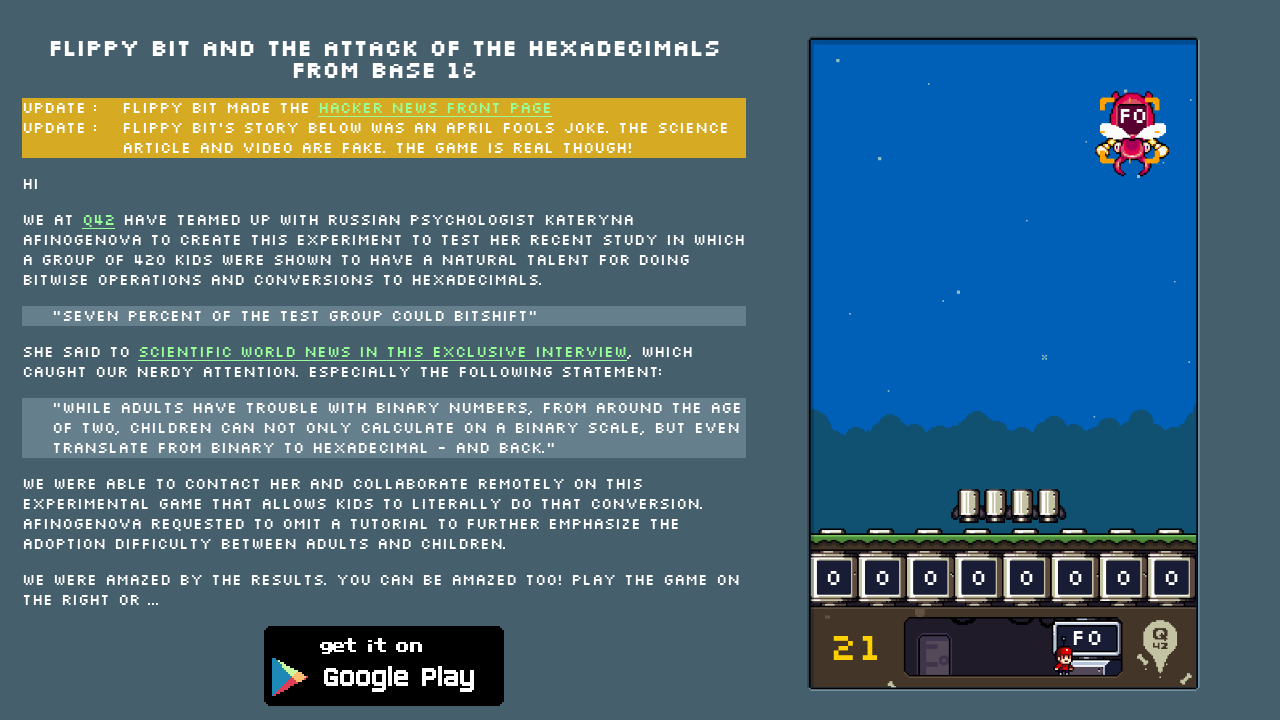

No enemies found, waited 500ms before next scan
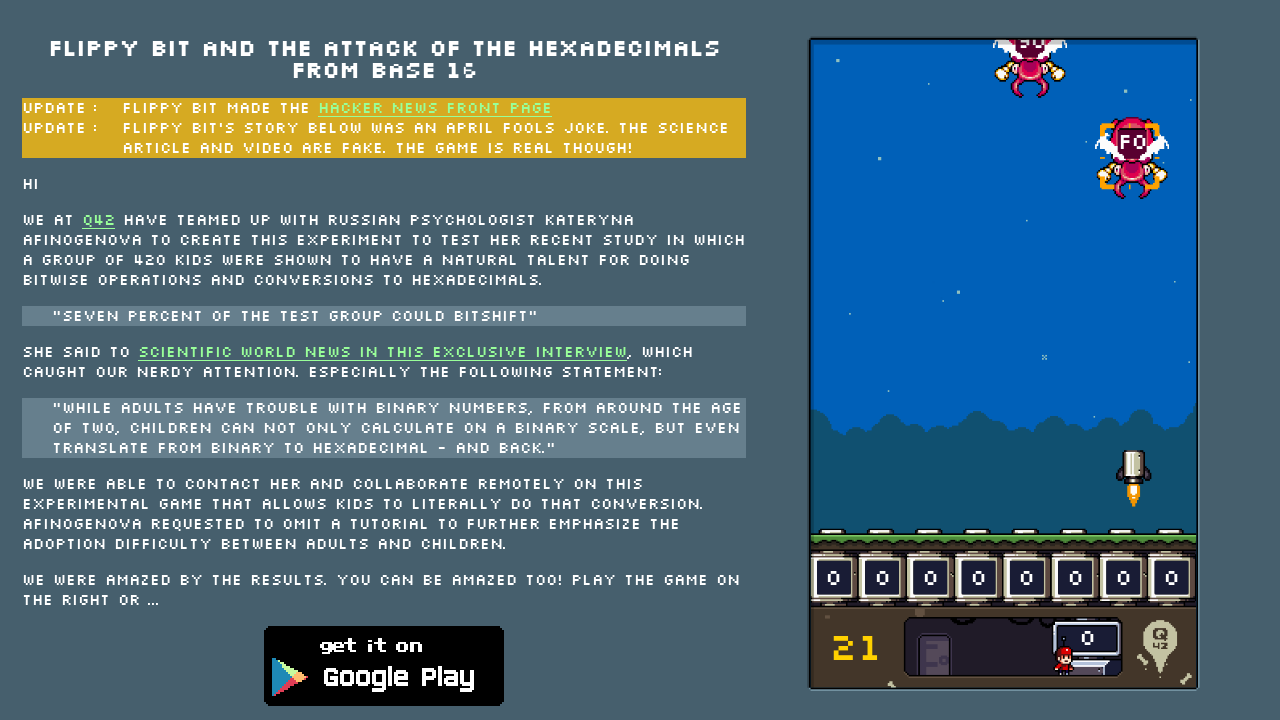

Located 1 enemies not under attack
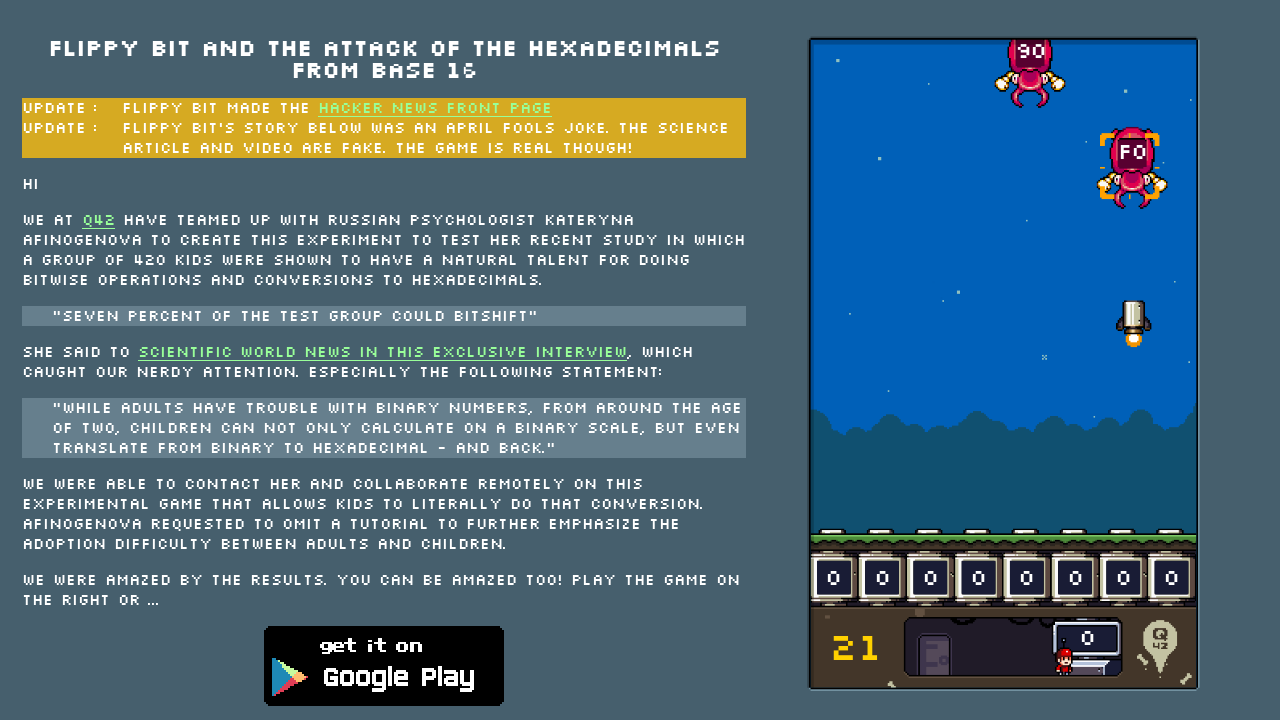

Found enemy with hex value: 90
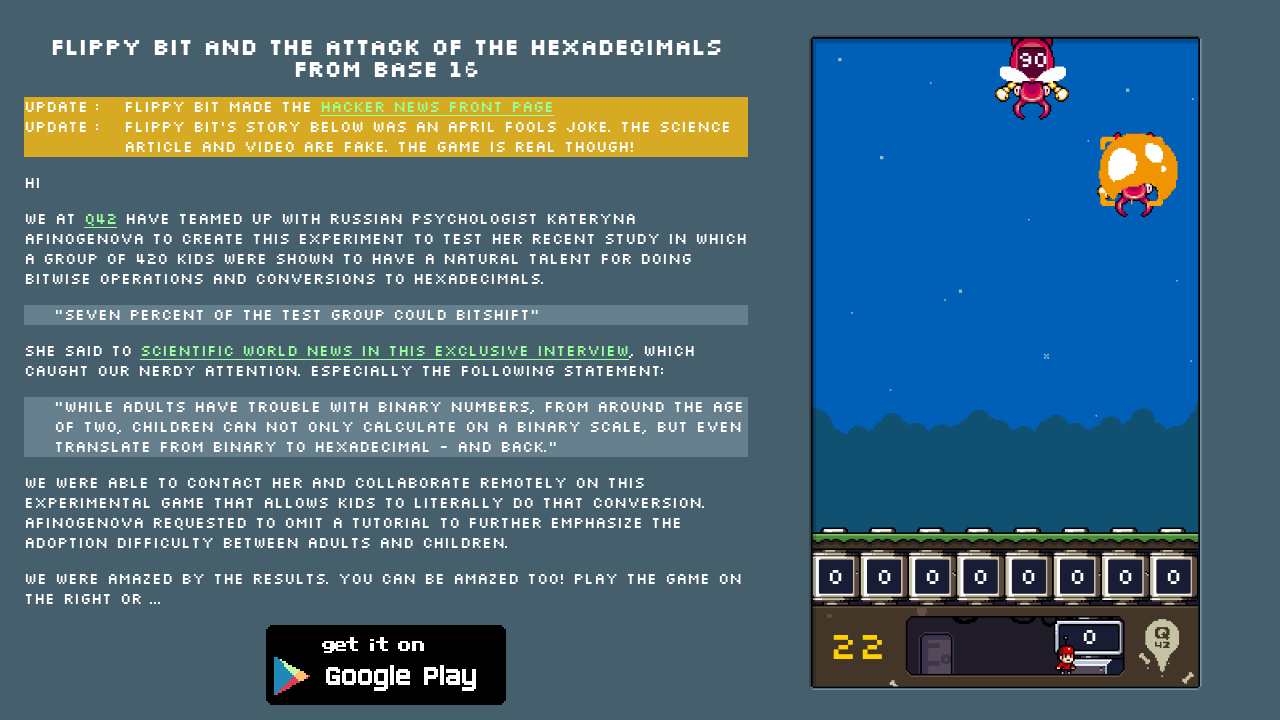

Pressed key 'f' to neutralize target with hex value 90
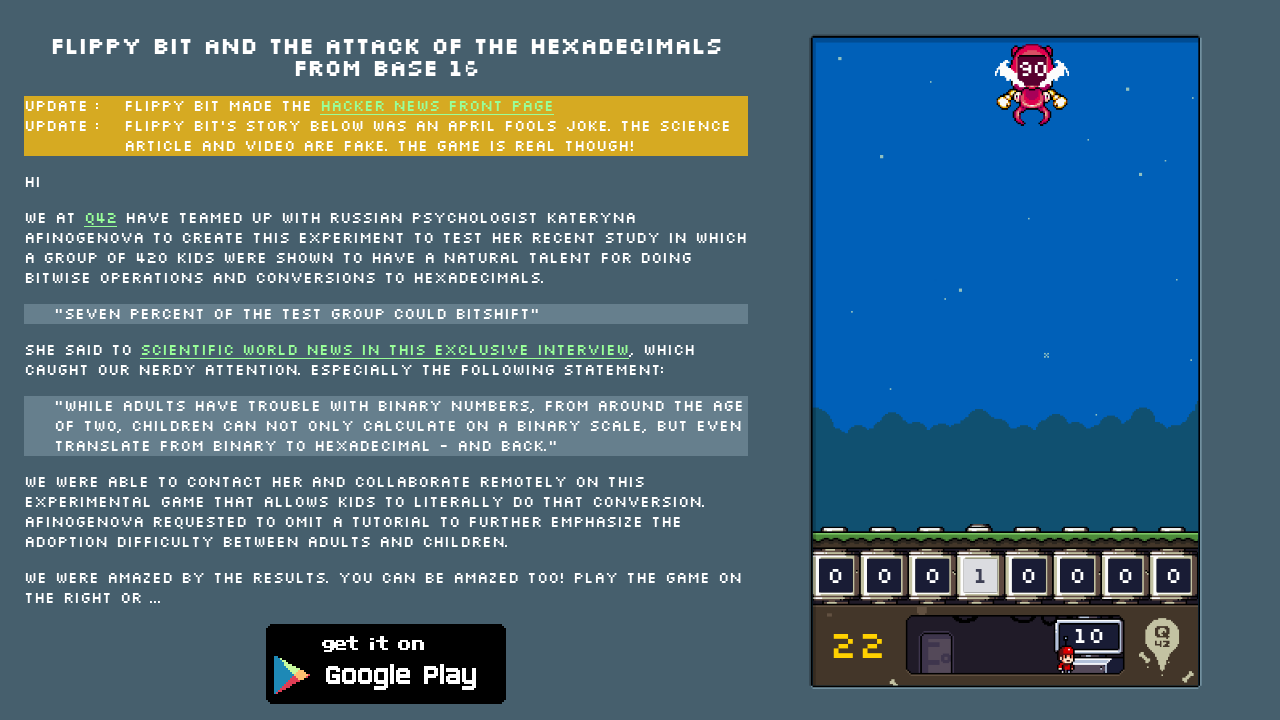

Waited 5ms between keystrokes
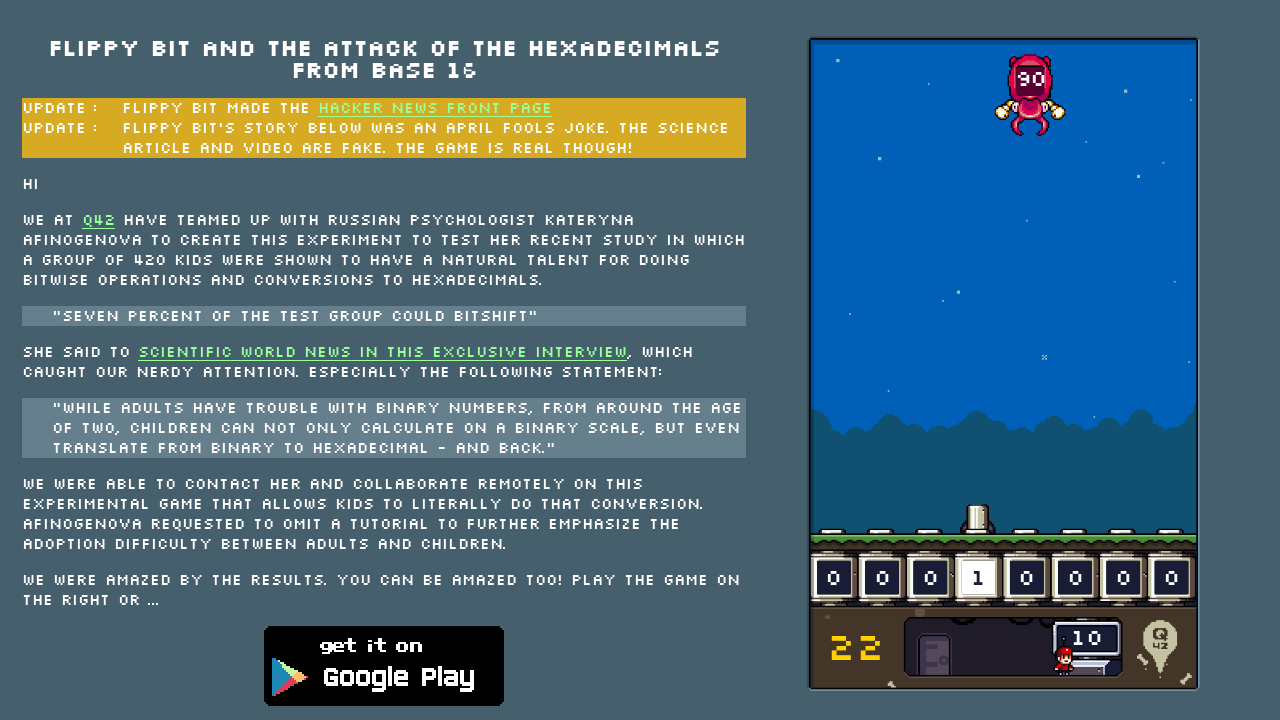

Pressed key 'a' to neutralize target with hex value 90
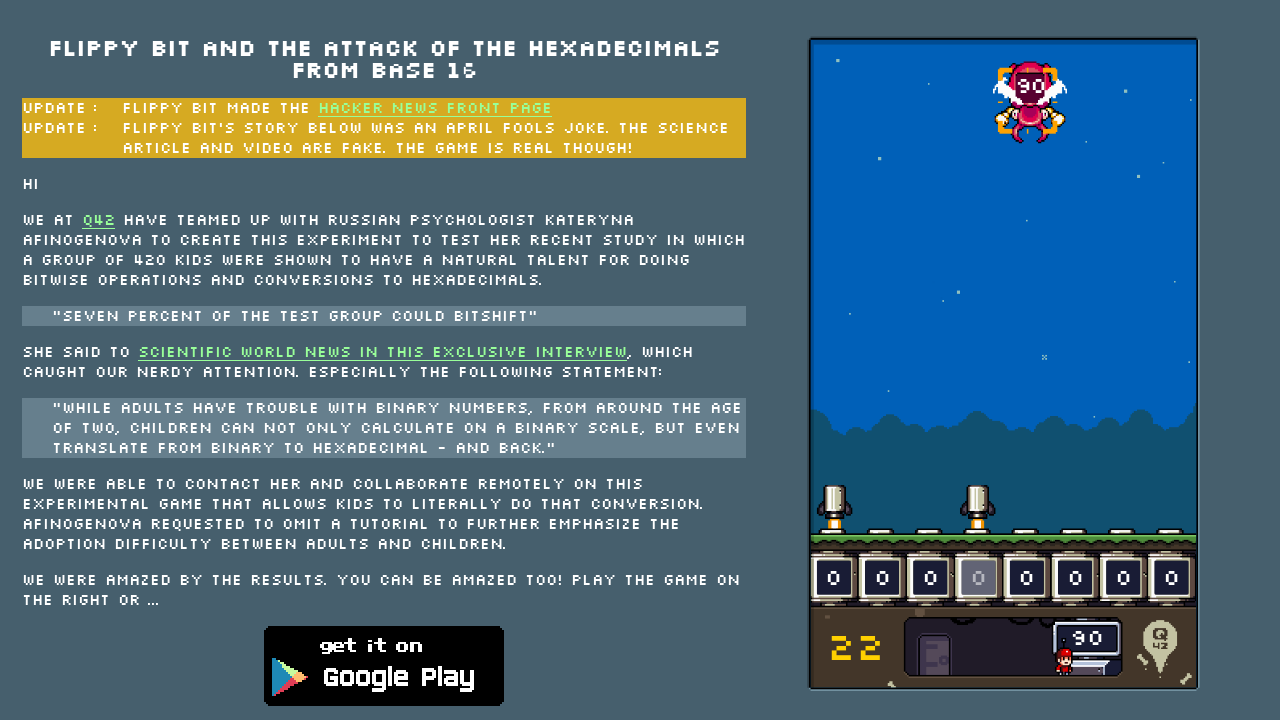

Waited 5ms between keystrokes
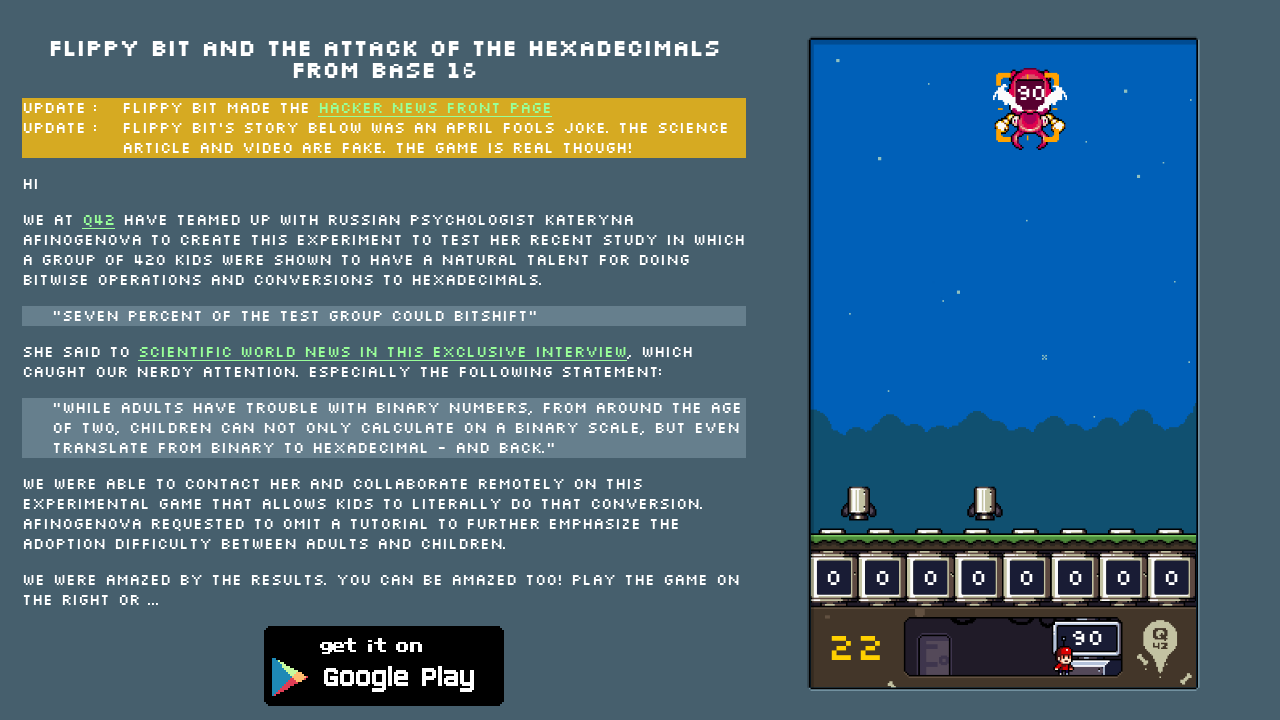

Located 0 enemies not under attack
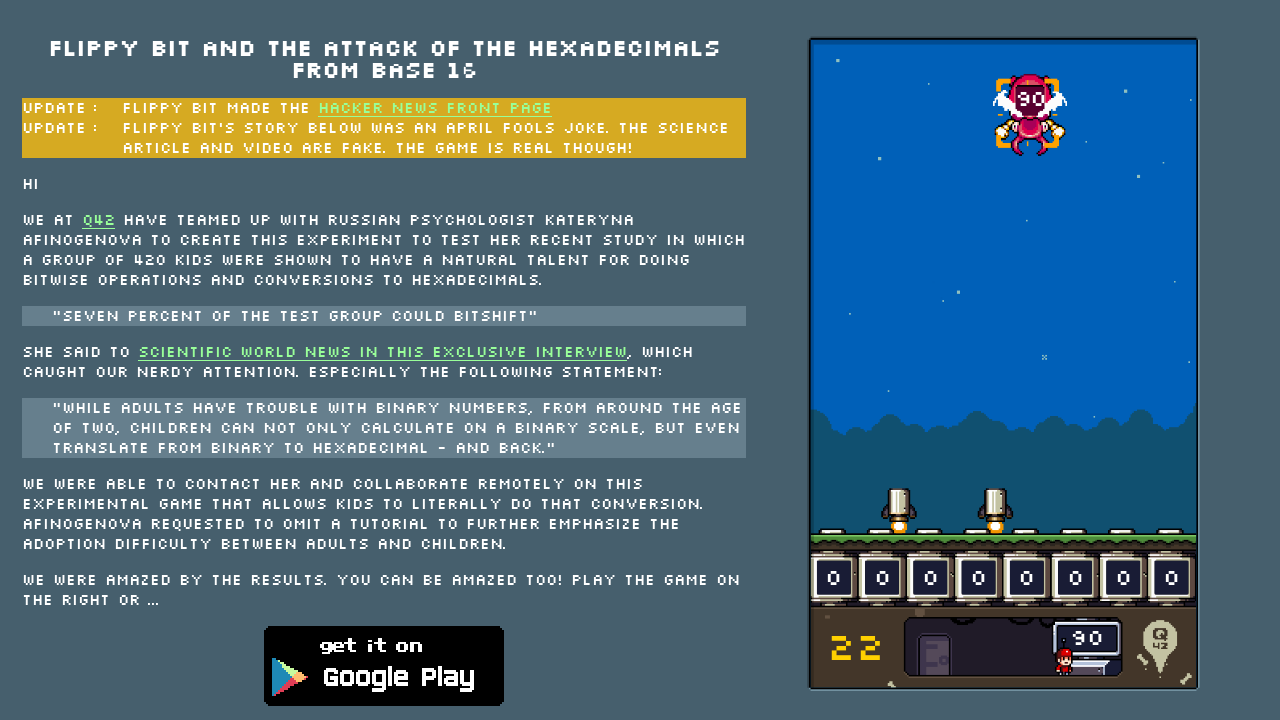

No enemies found, waited 500ms before next scan
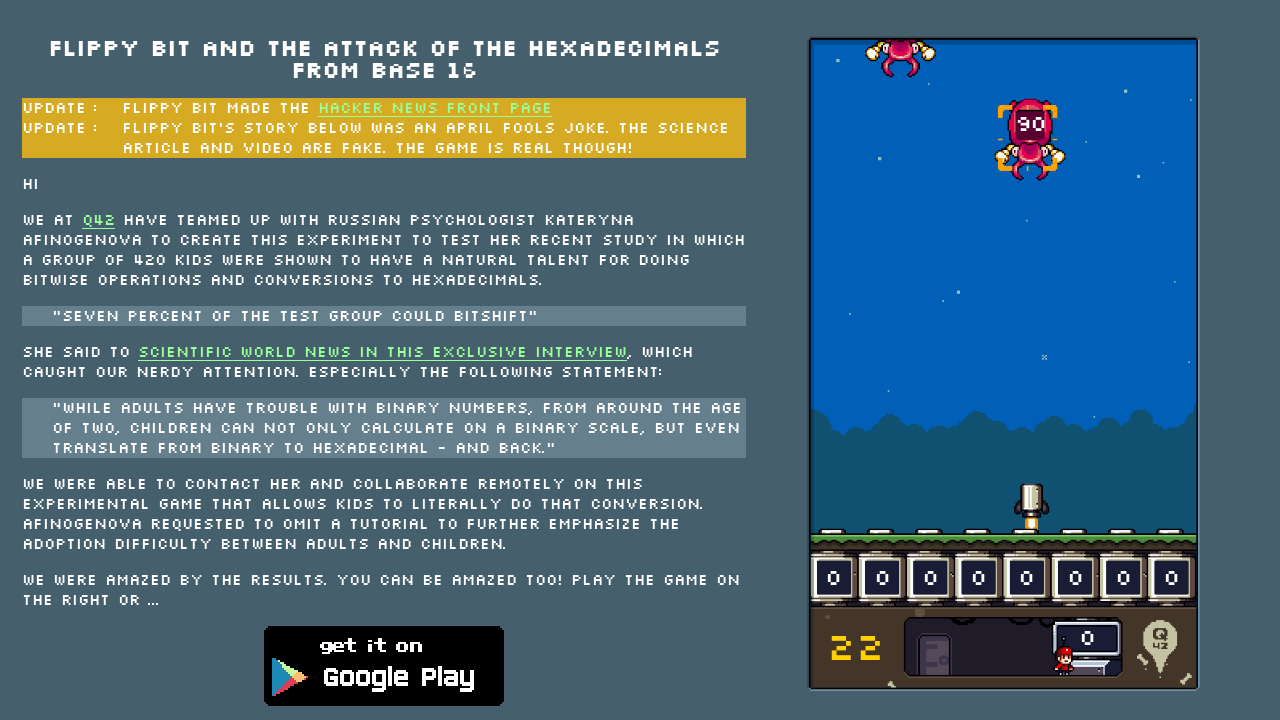

Located 1 enemies not under attack
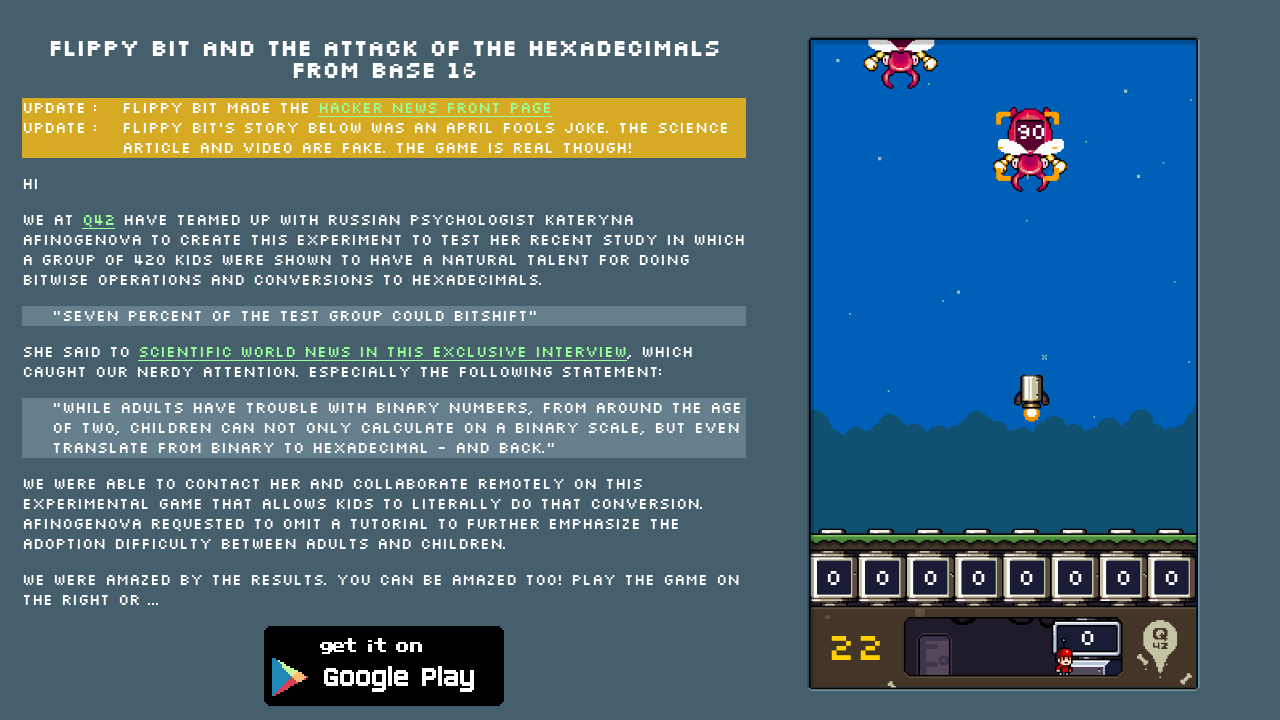

Found enemy with hex value: 65
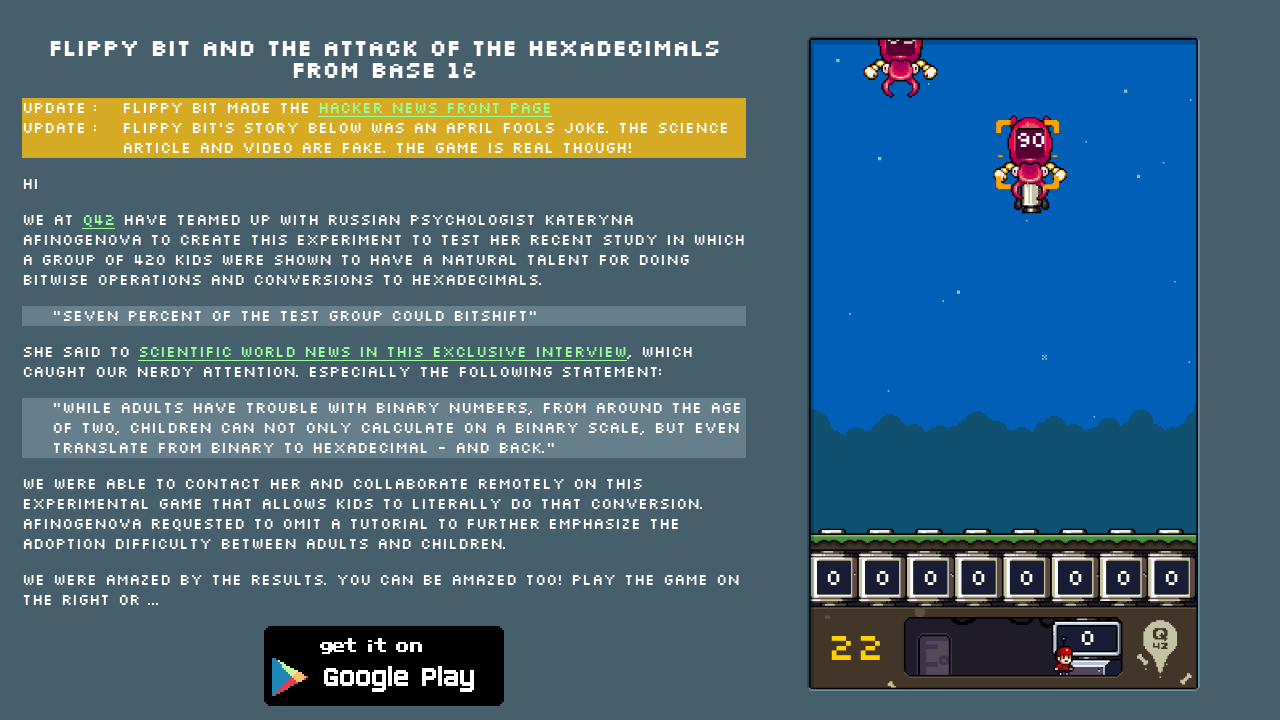

Pressed key 'k' to neutralize target with hex value 65
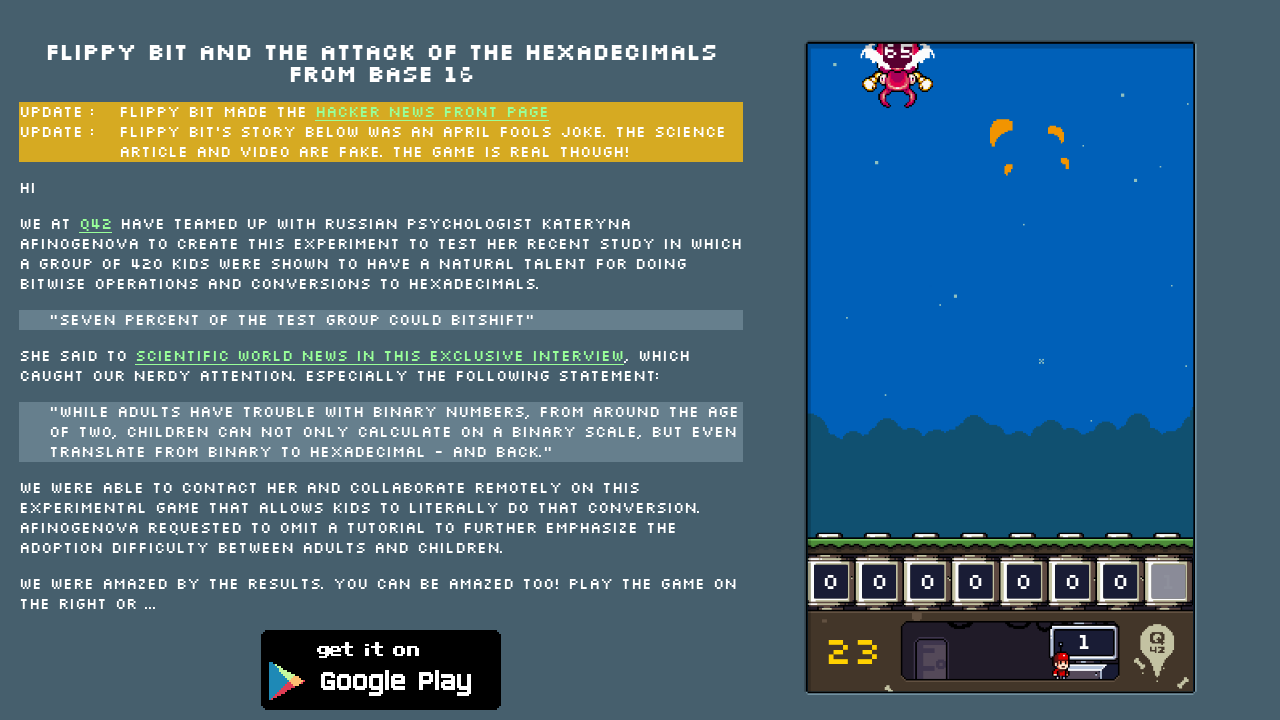

Waited 5ms between keystrokes
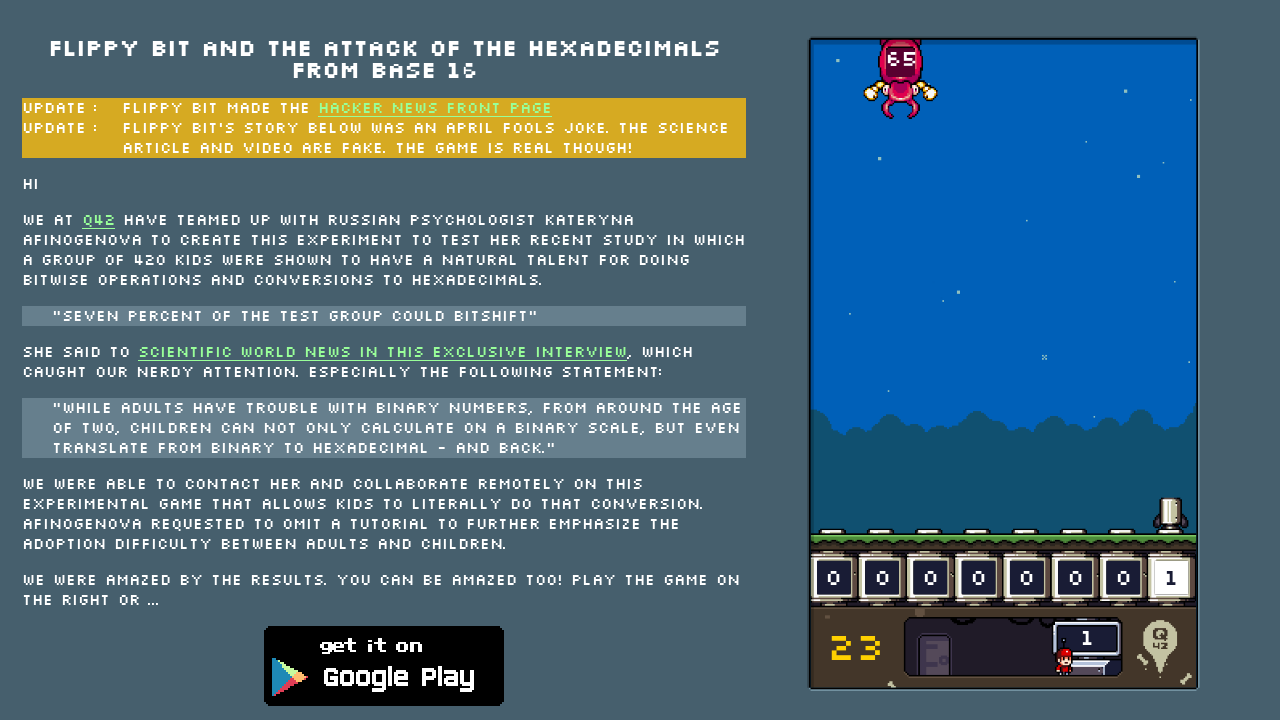

Pressed key 'h' to neutralize target with hex value 65
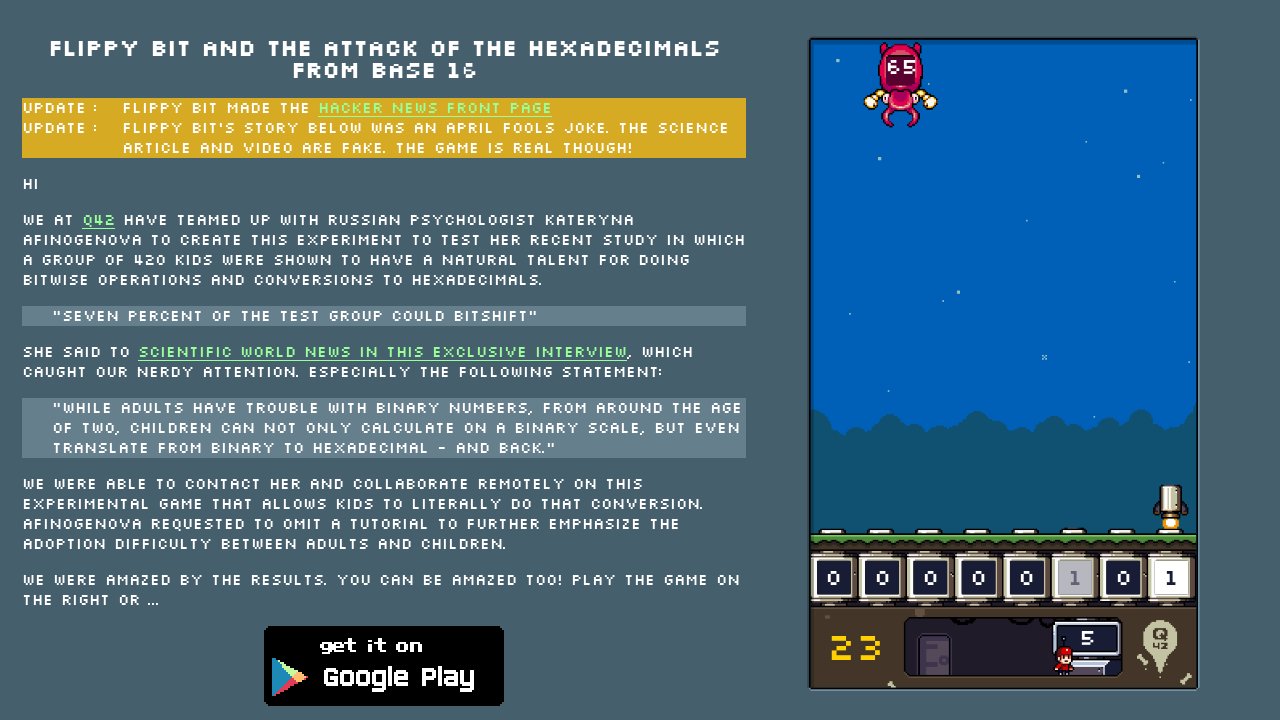

Waited 5ms between keystrokes
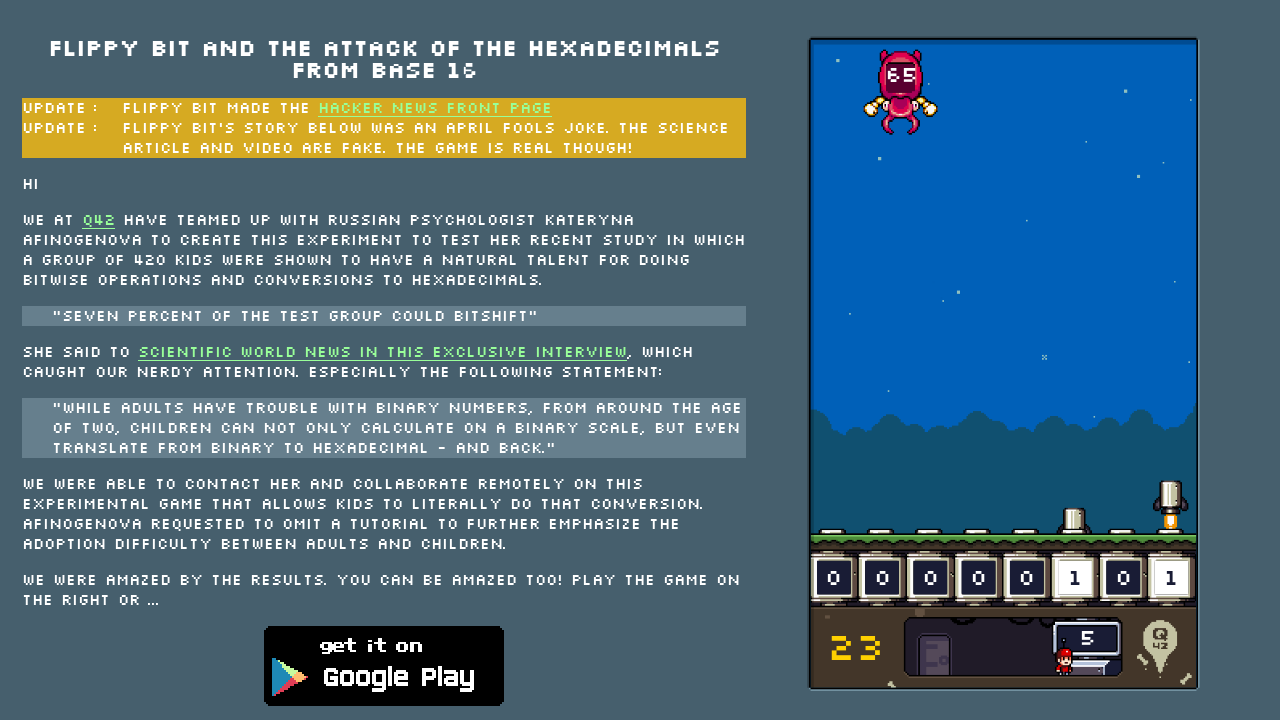

Pressed key 'd' to neutralize target with hex value 65
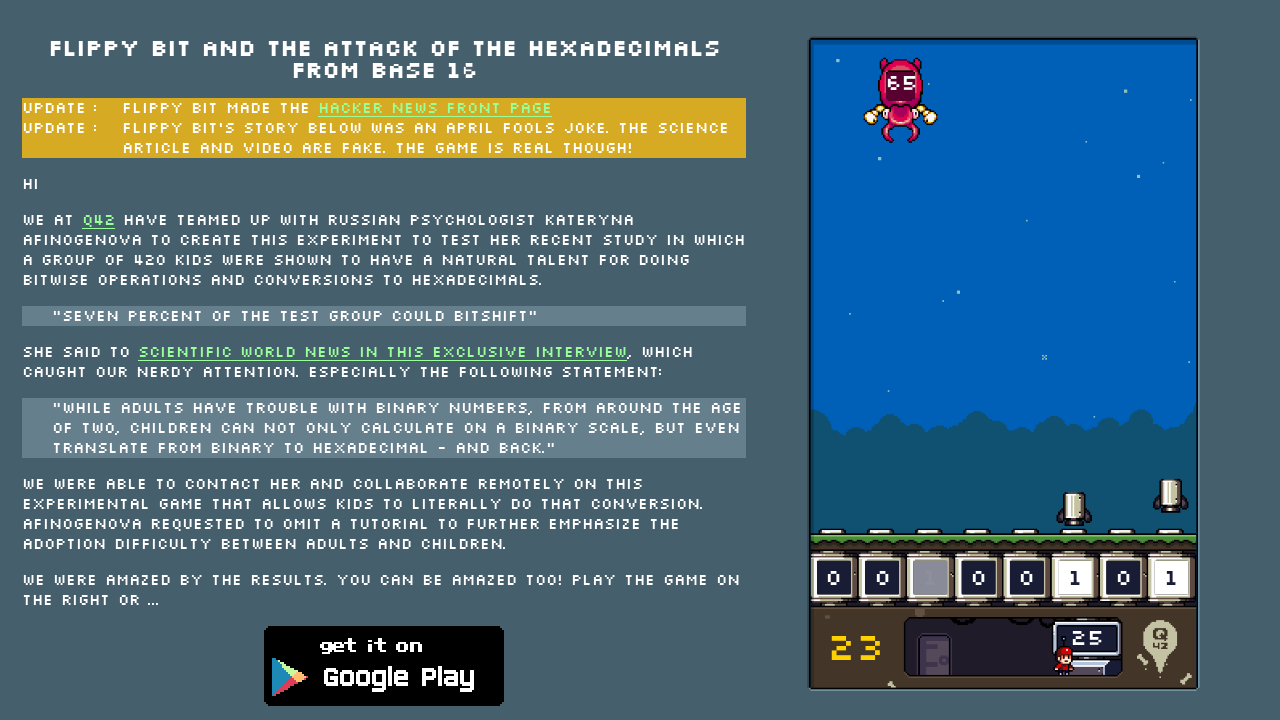

Waited 5ms between keystrokes
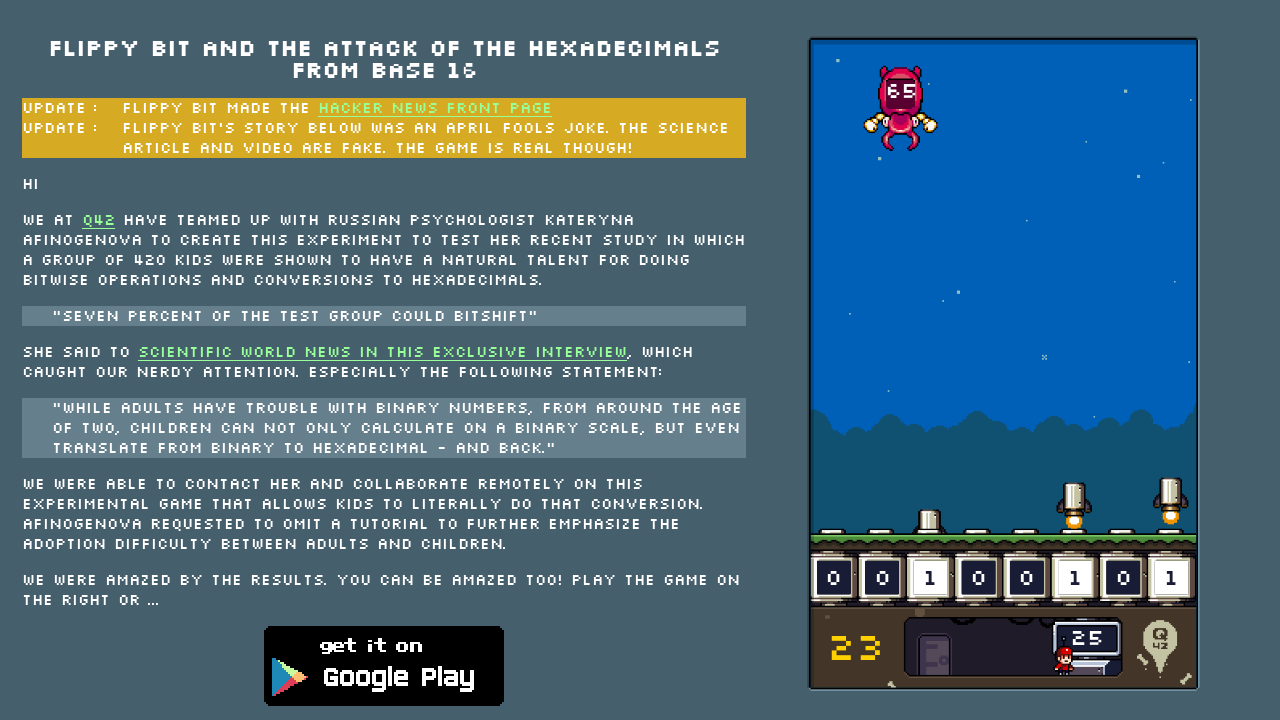

Pressed key 's' to neutralize target with hex value 65
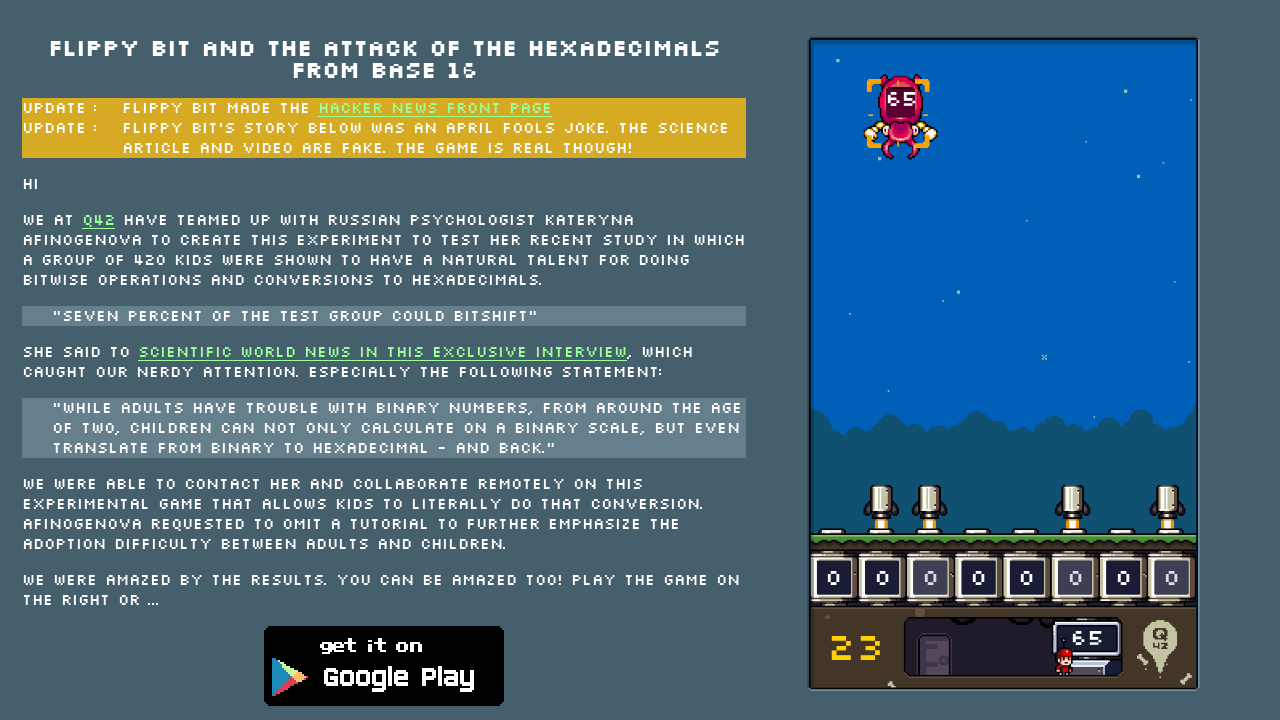

Waited 5ms between keystrokes
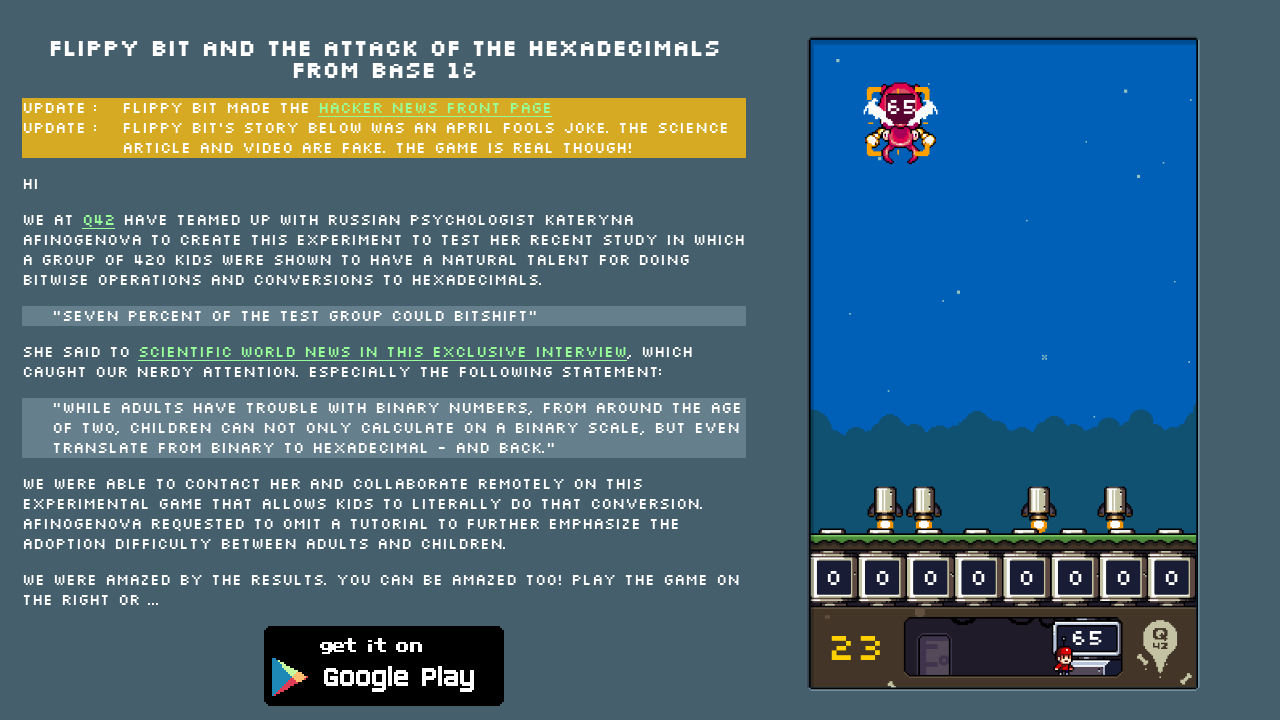

Located 0 enemies not under attack
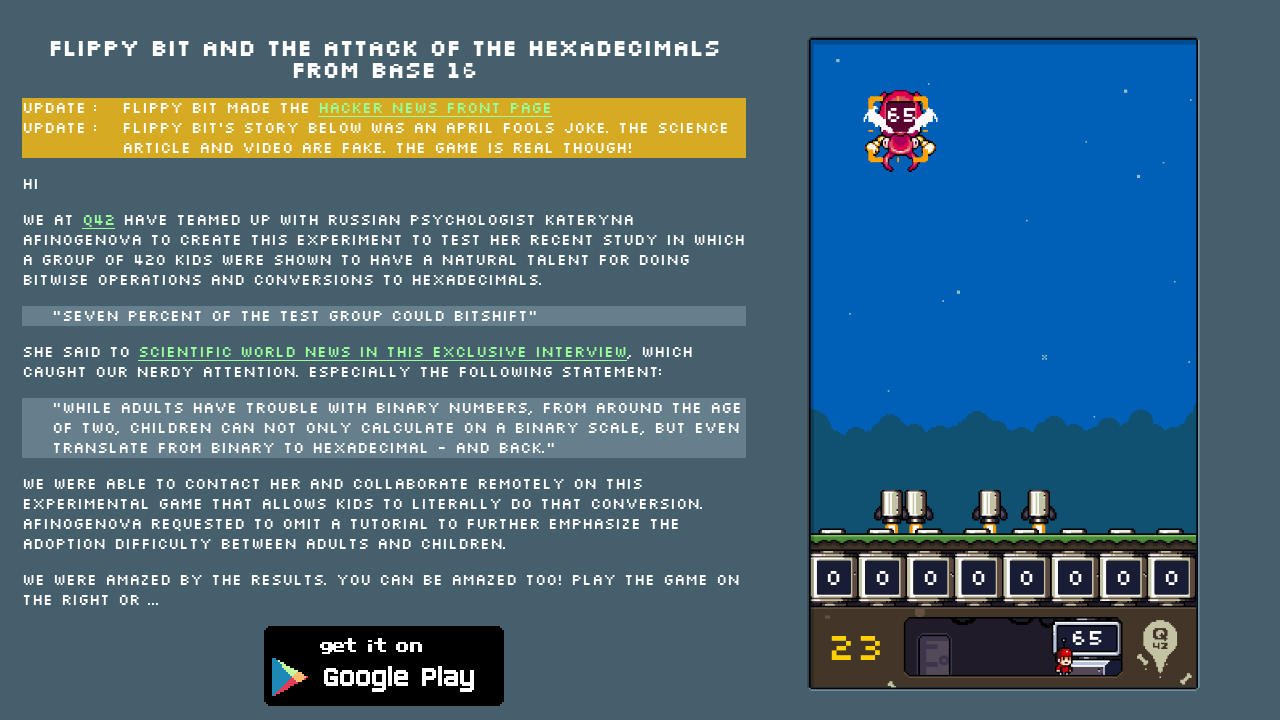

No enemies found, waited 500ms before next scan
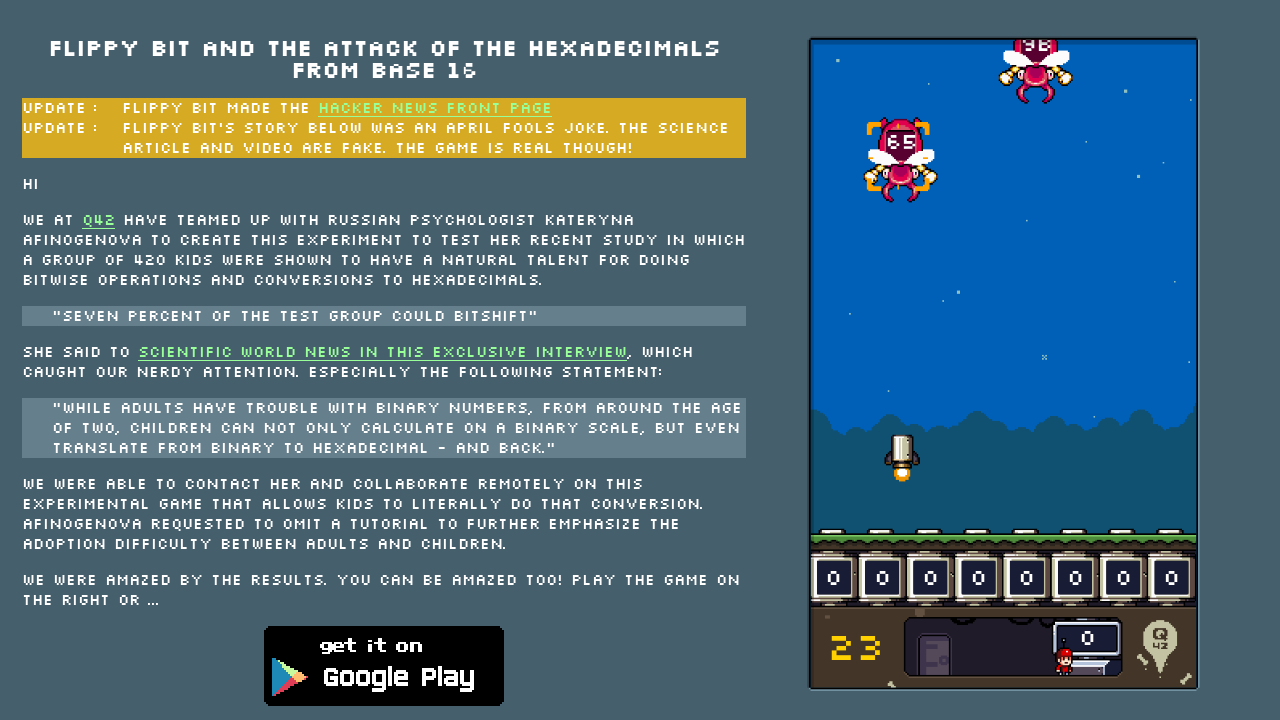

Located 1 enemies not under attack
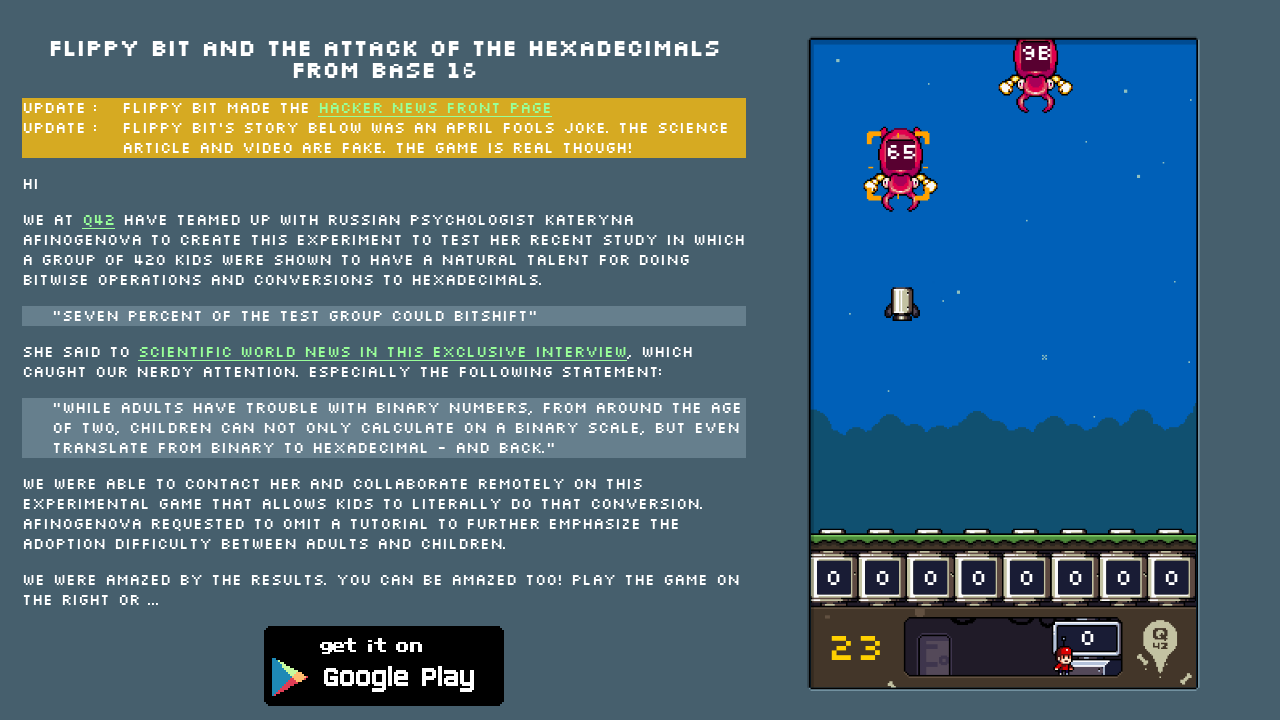

Found enemy with hex value: 9B
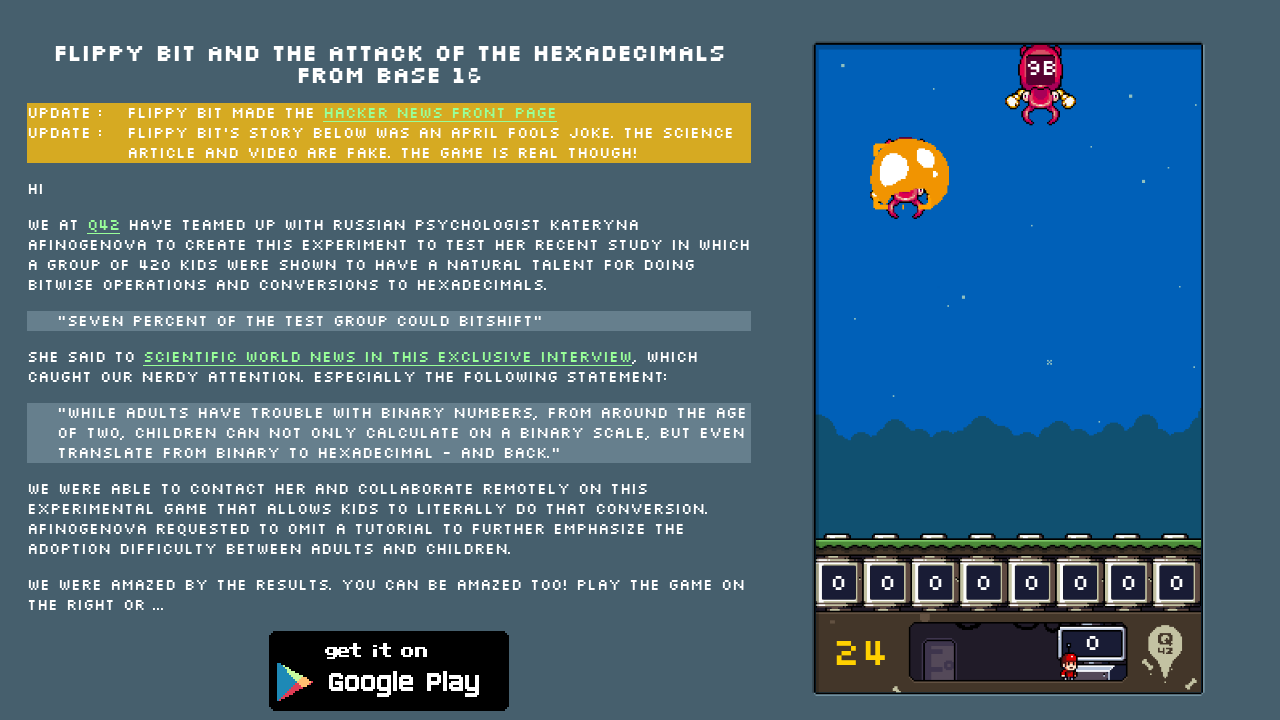

Pressed key 'k' to neutralize target with hex value 9B
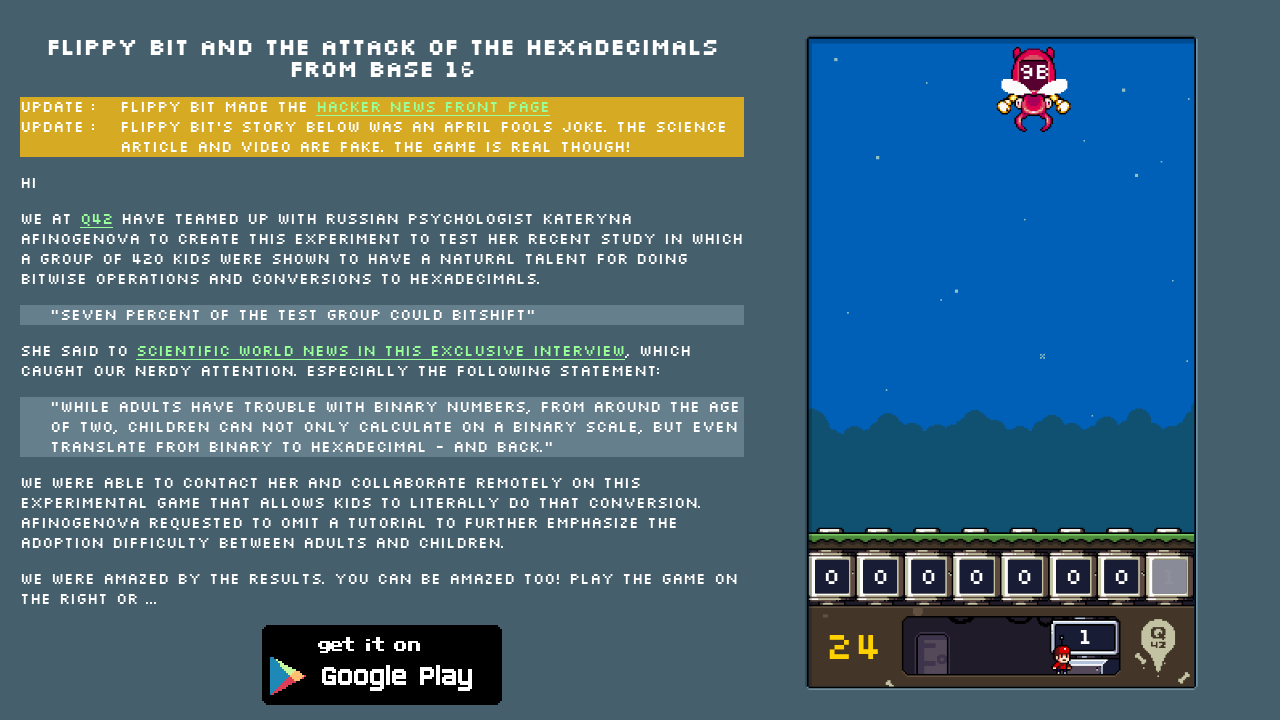

Waited 5ms between keystrokes
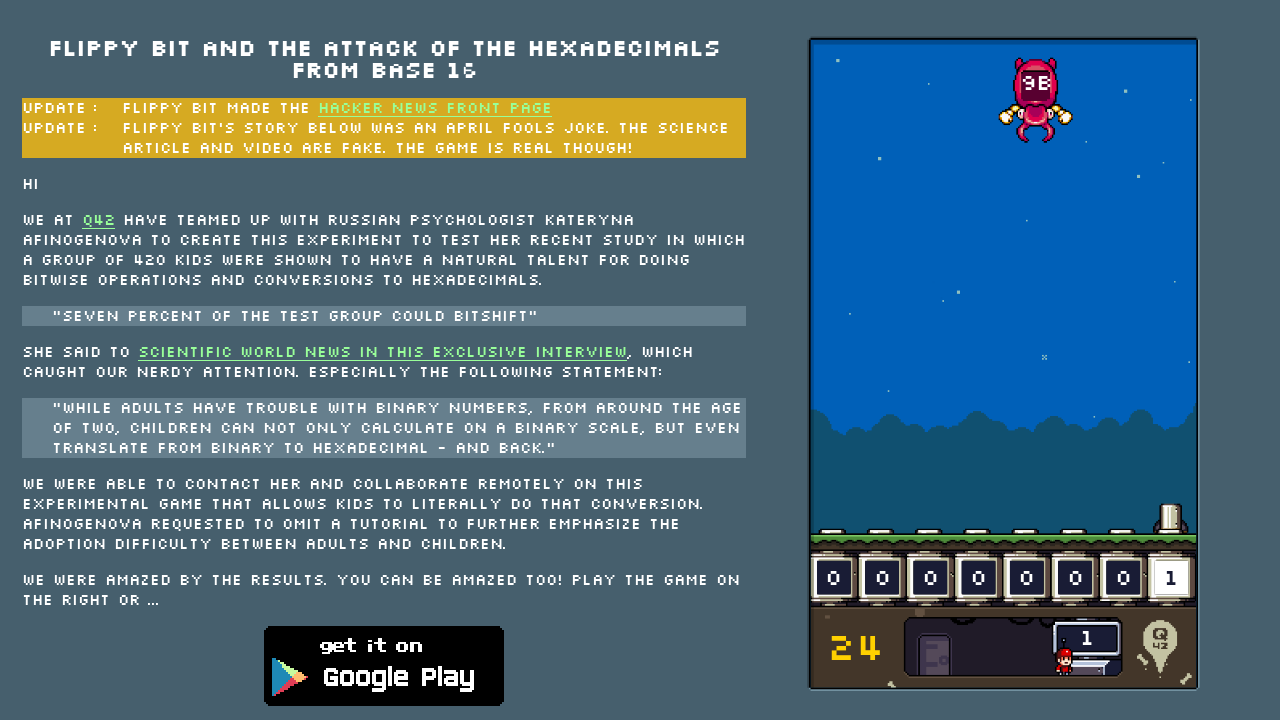

Pressed key 'j' to neutralize target with hex value 9B
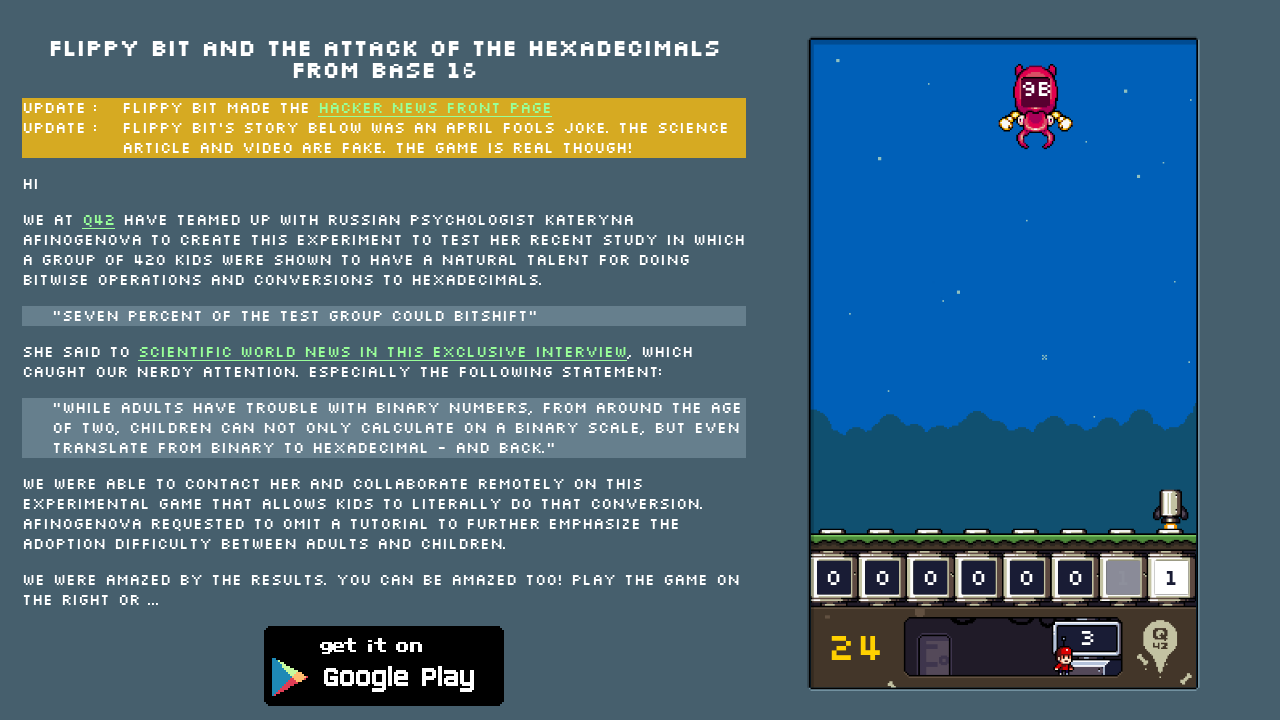

Waited 5ms between keystrokes
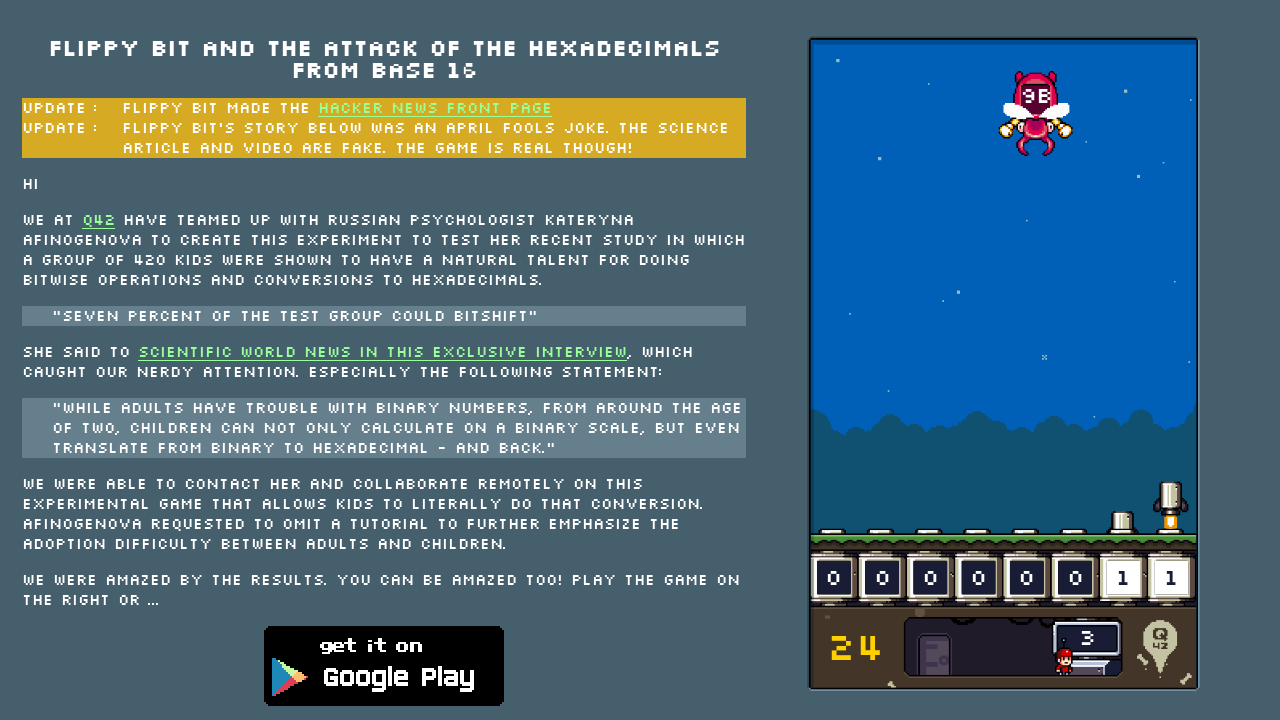

Pressed key 'g' to neutralize target with hex value 9B
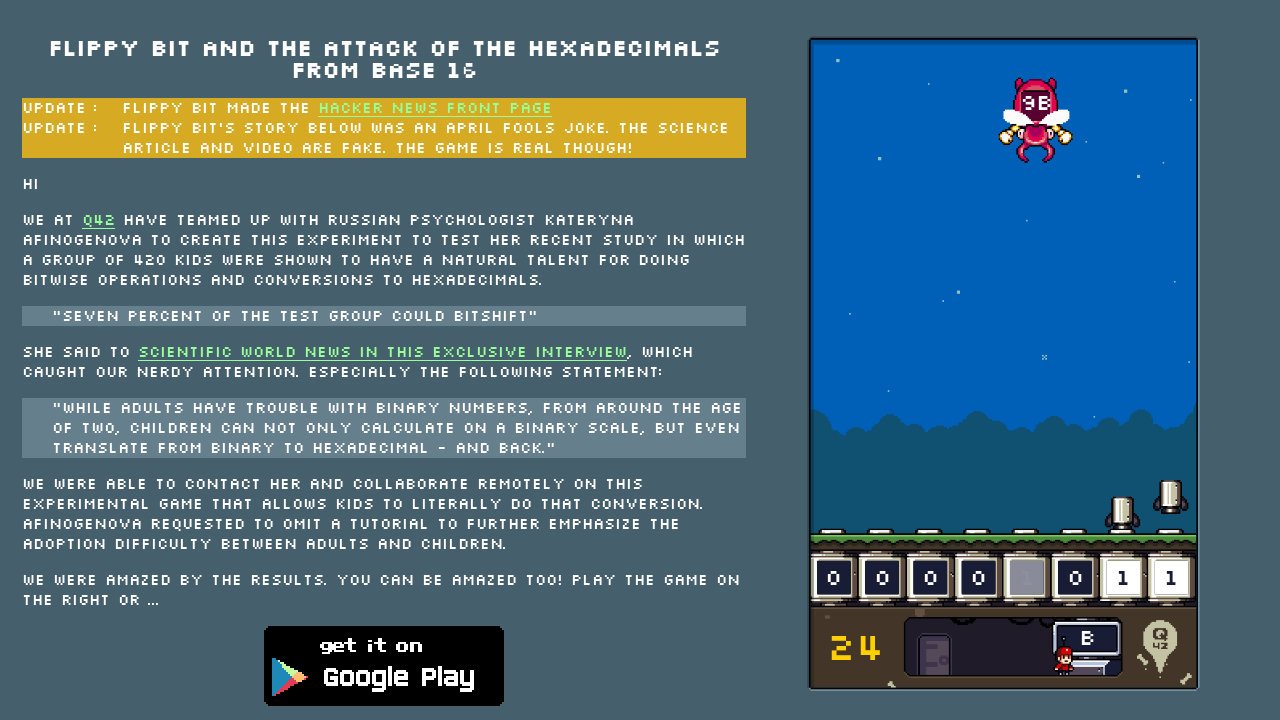

Waited 5ms between keystrokes
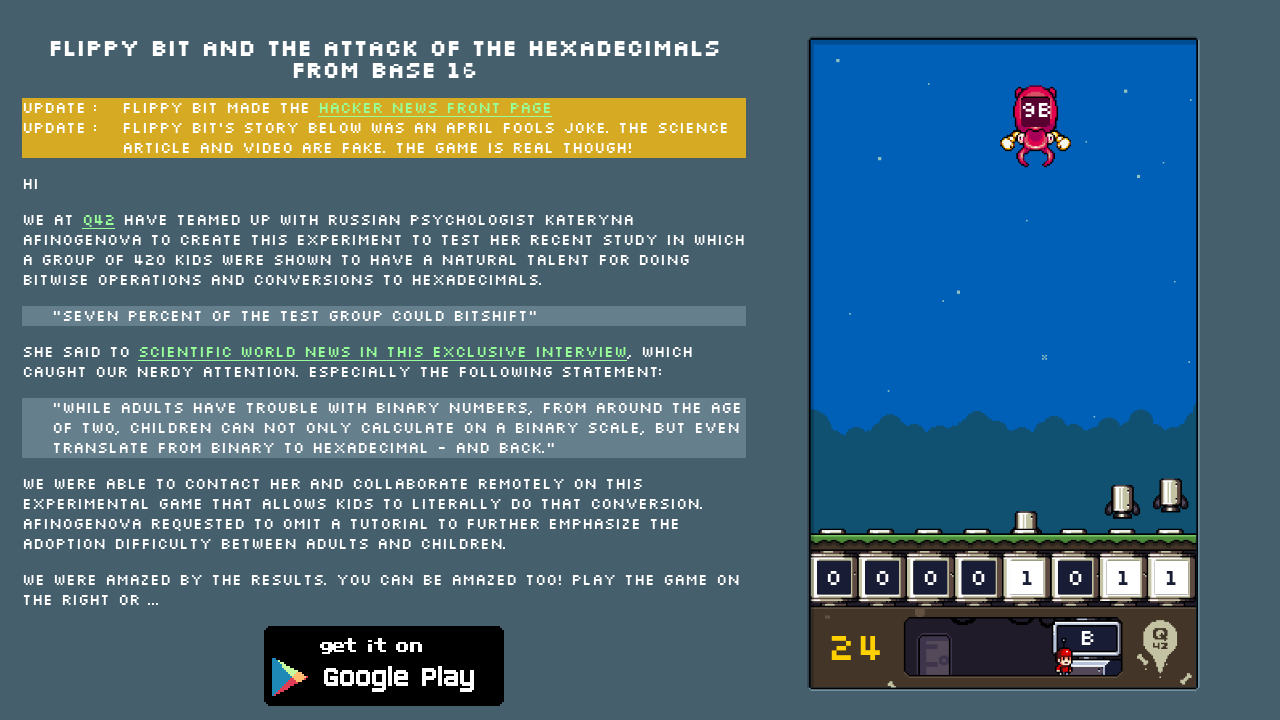

Pressed key 'f' to neutralize target with hex value 9B
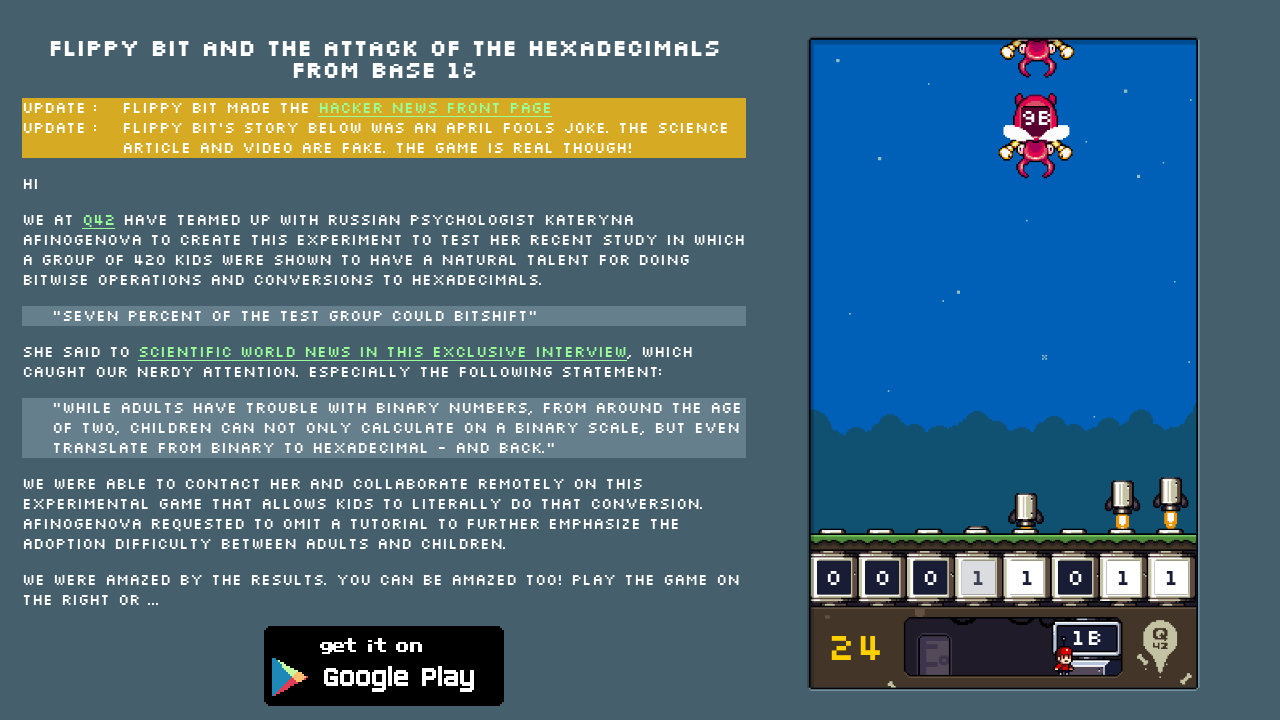

Waited 5ms between keystrokes
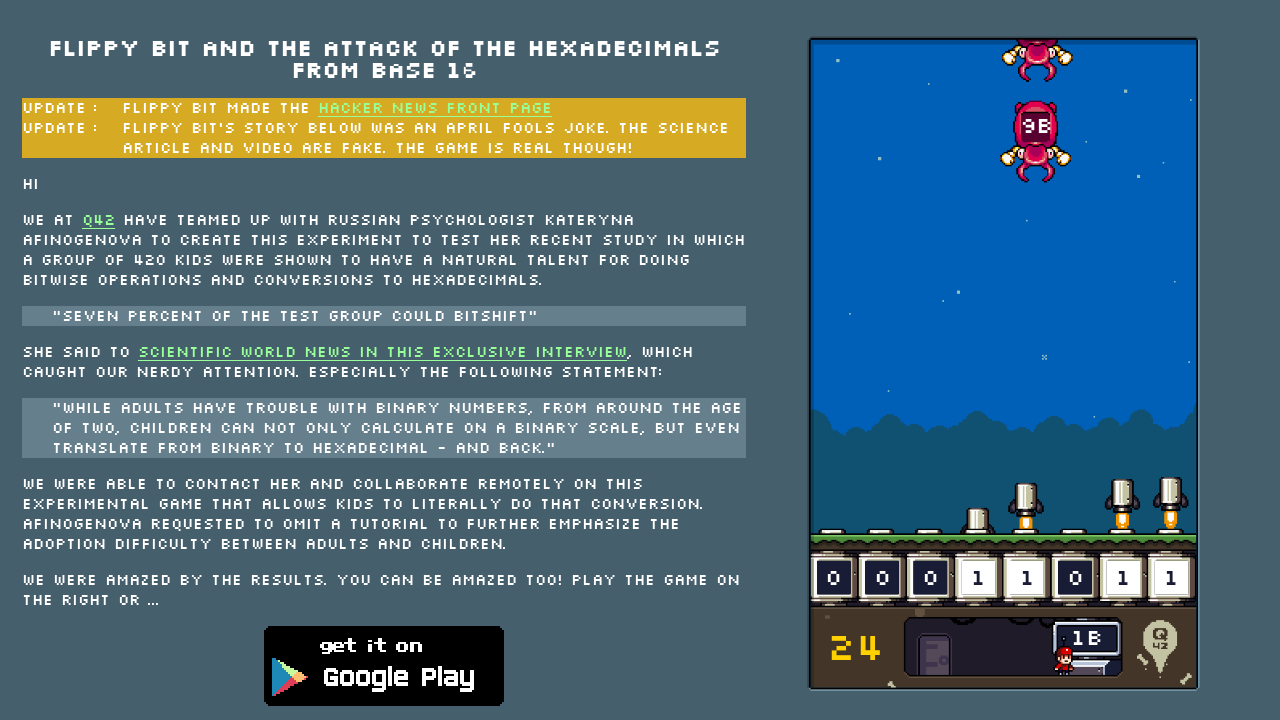

Pressed key 'a' to neutralize target with hex value 9B
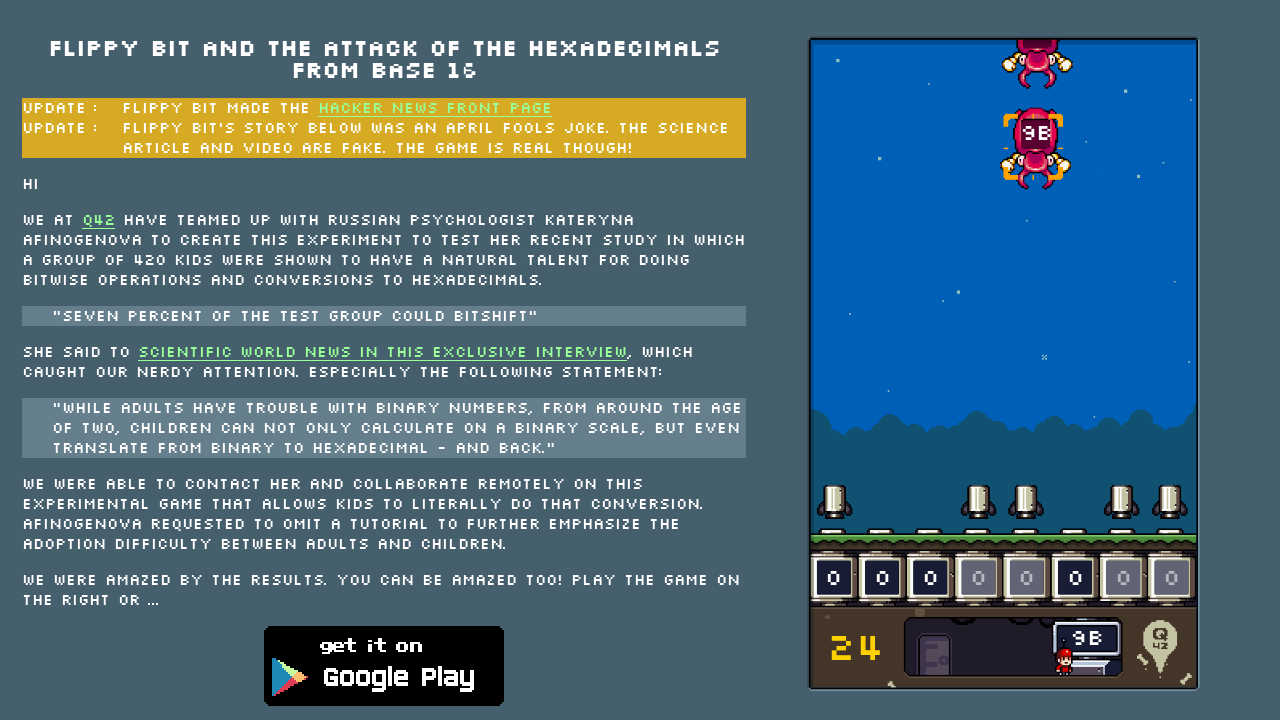

Waited 5ms between keystrokes
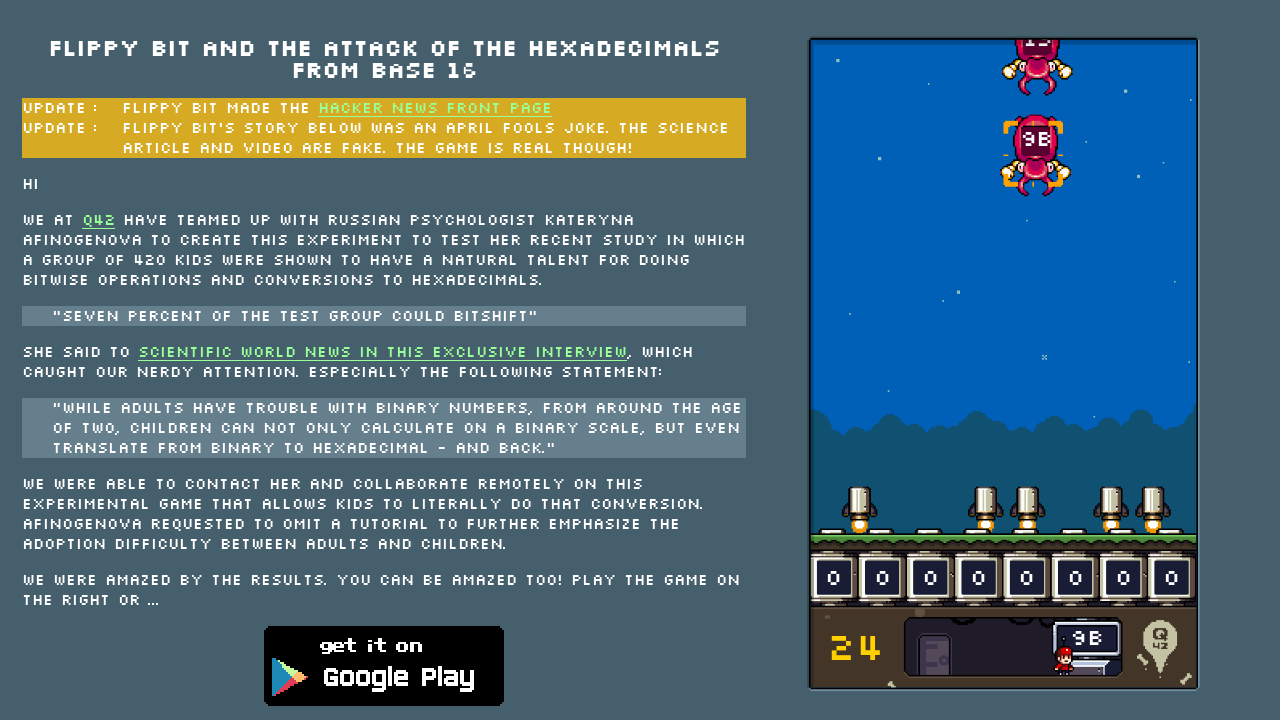

Located 1 enemies not under attack
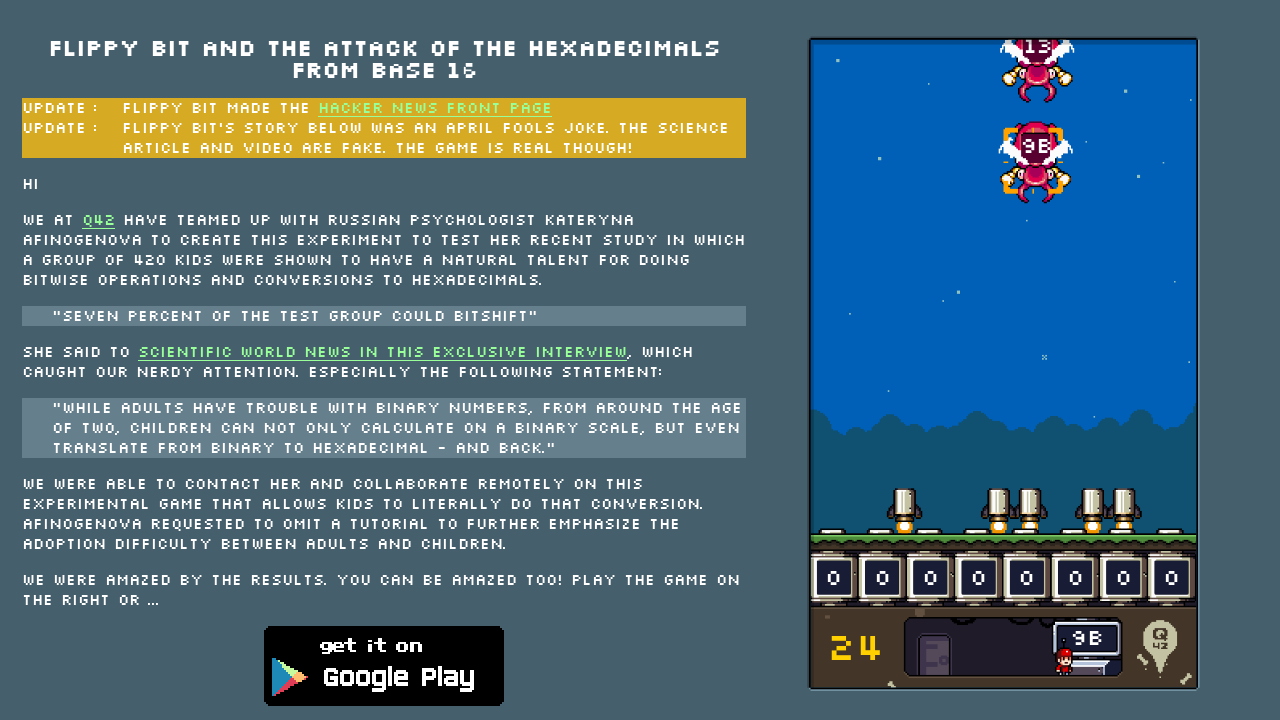

Found enemy with hex value: 13
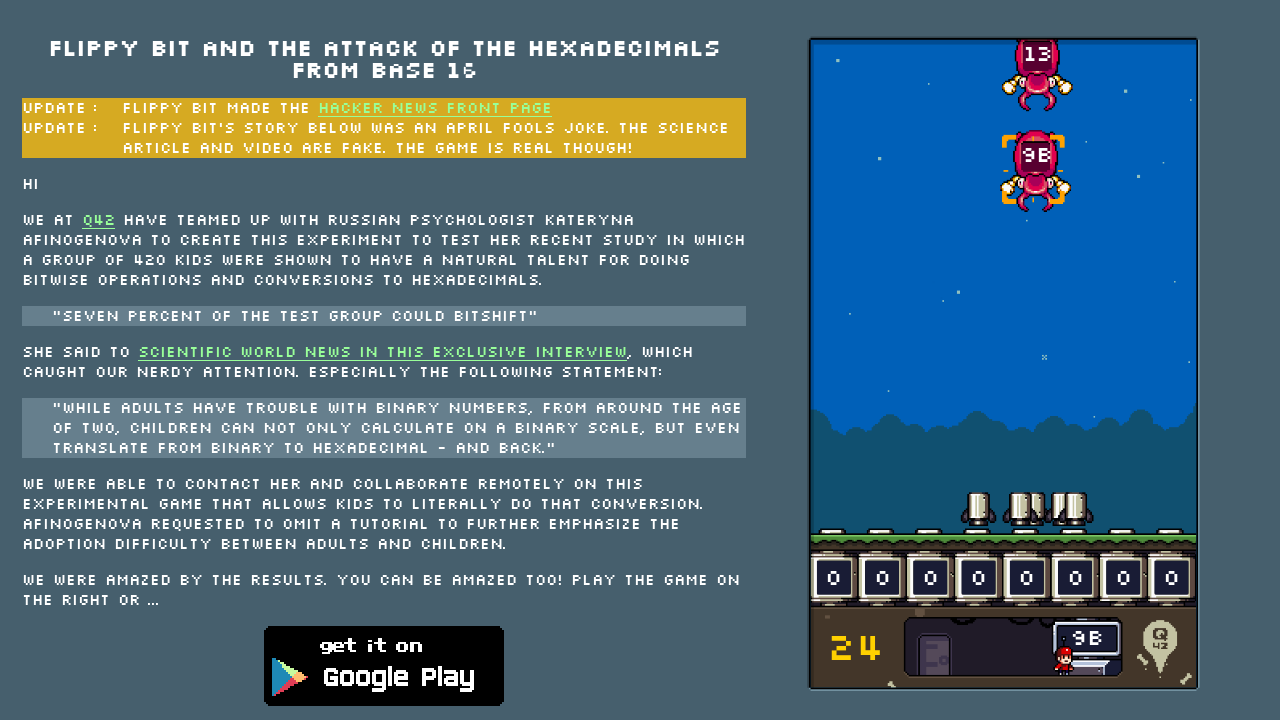

Pressed key 'k' to neutralize target with hex value 13
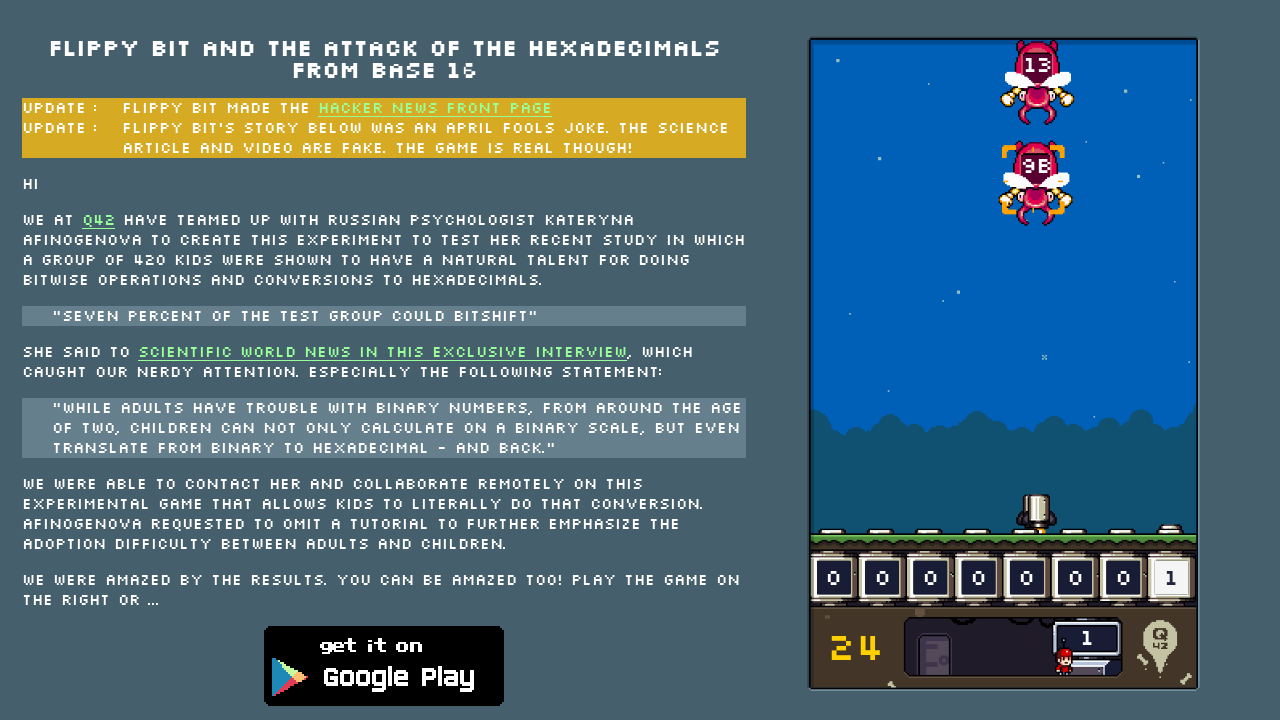

Waited 5ms between keystrokes
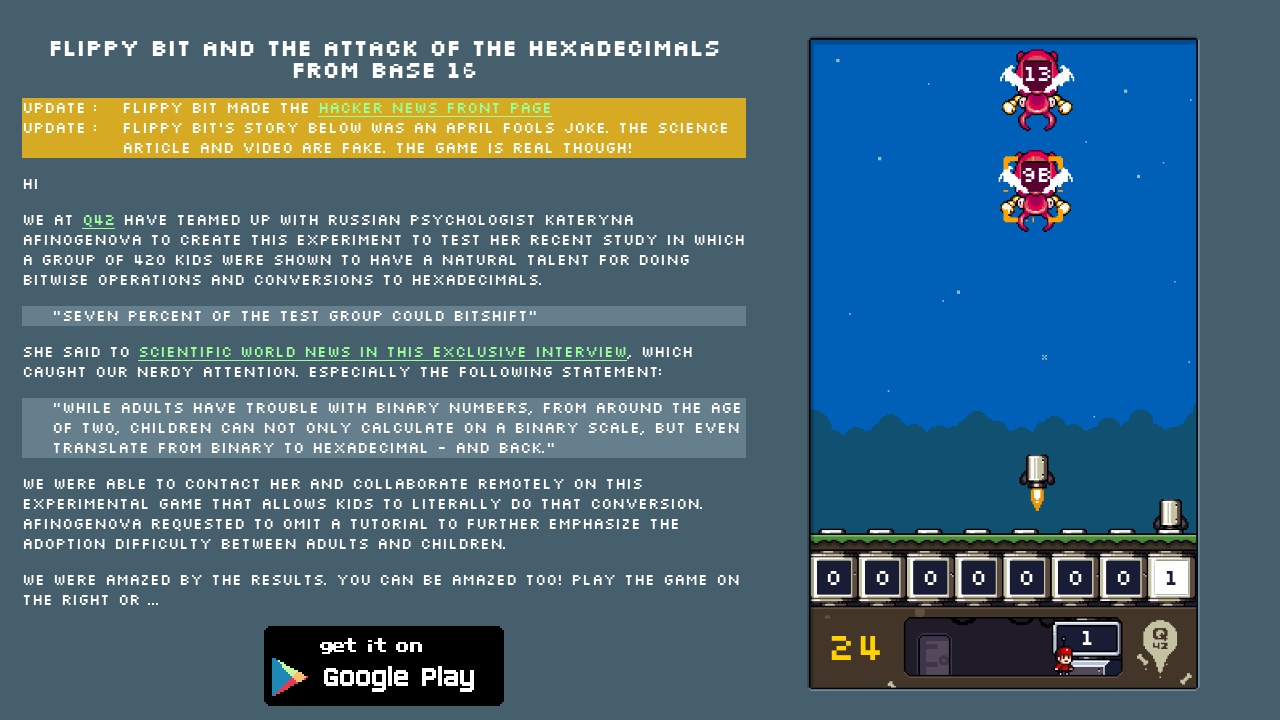

Pressed key 'j' to neutralize target with hex value 13
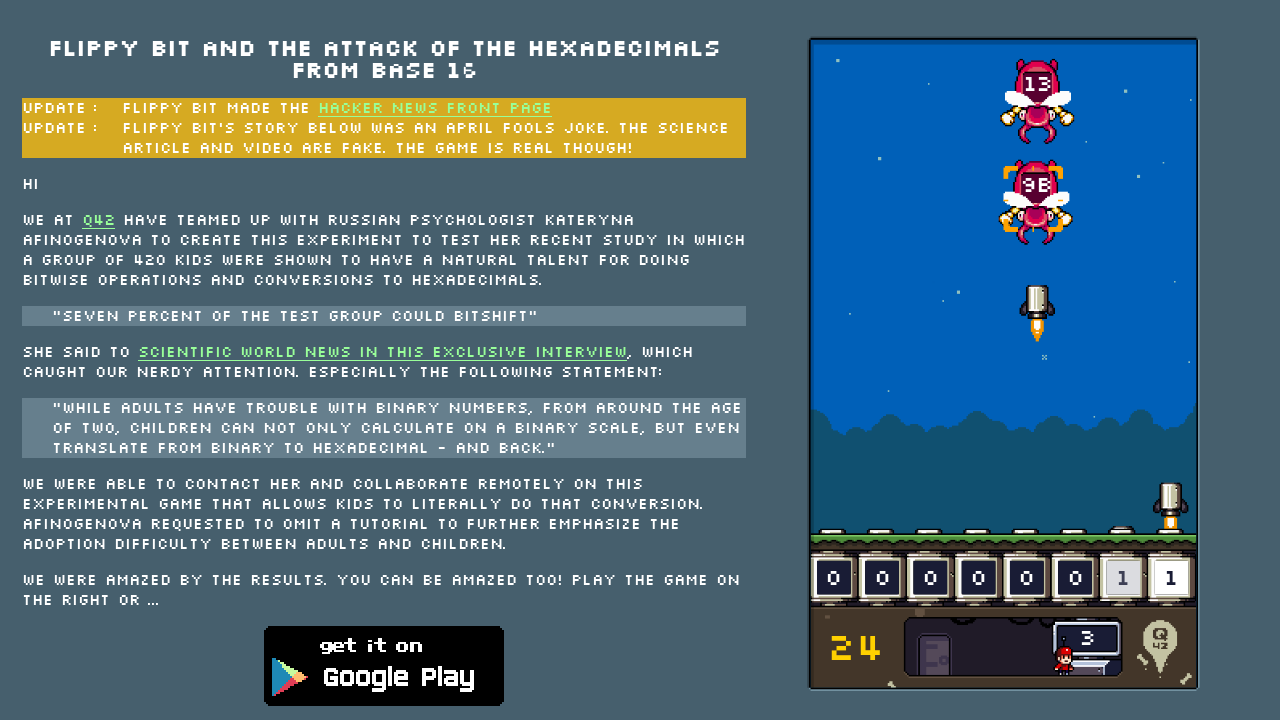

Waited 5ms between keystrokes
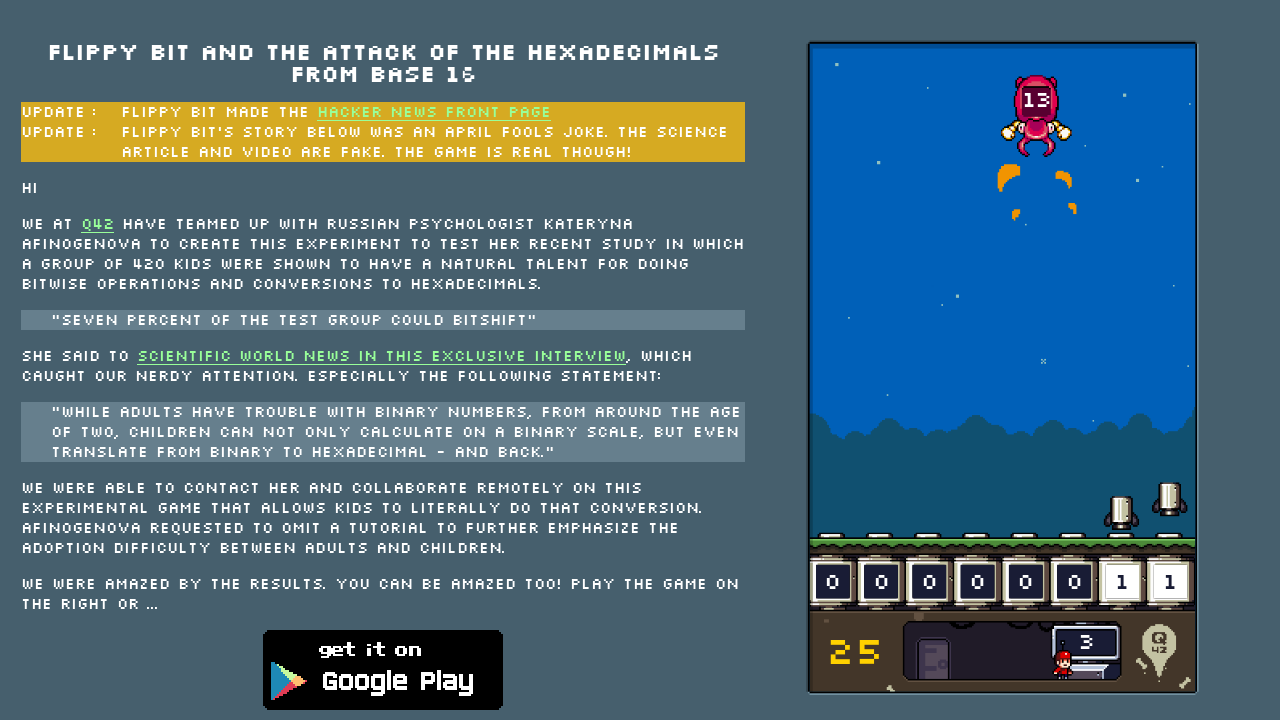

Pressed key 'f' to neutralize target with hex value 13
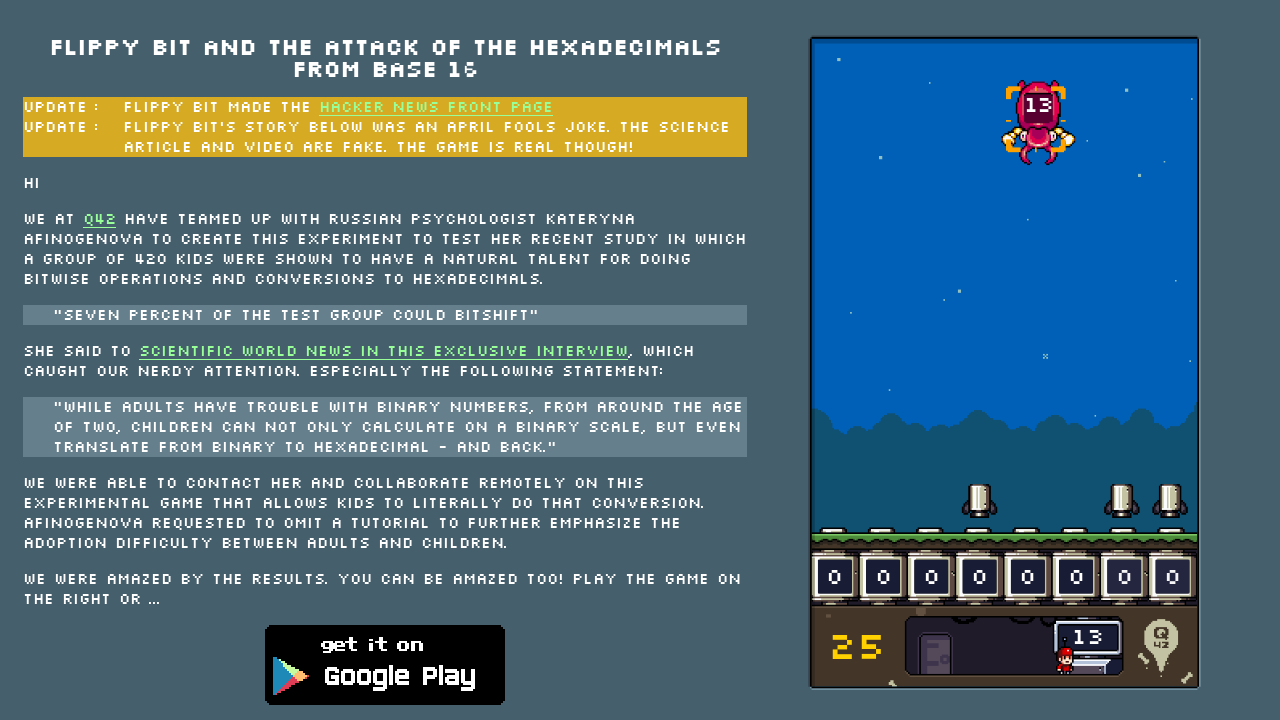

Waited 5ms between keystrokes
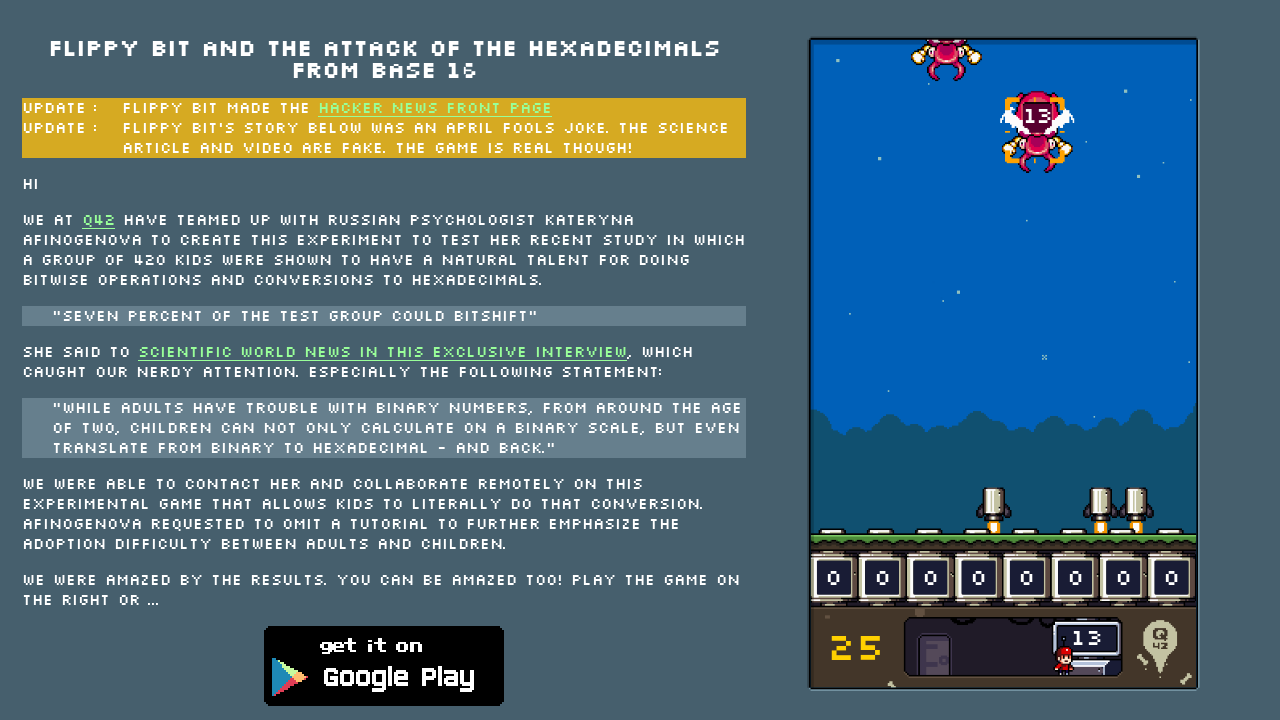

Located 1 enemies not under attack
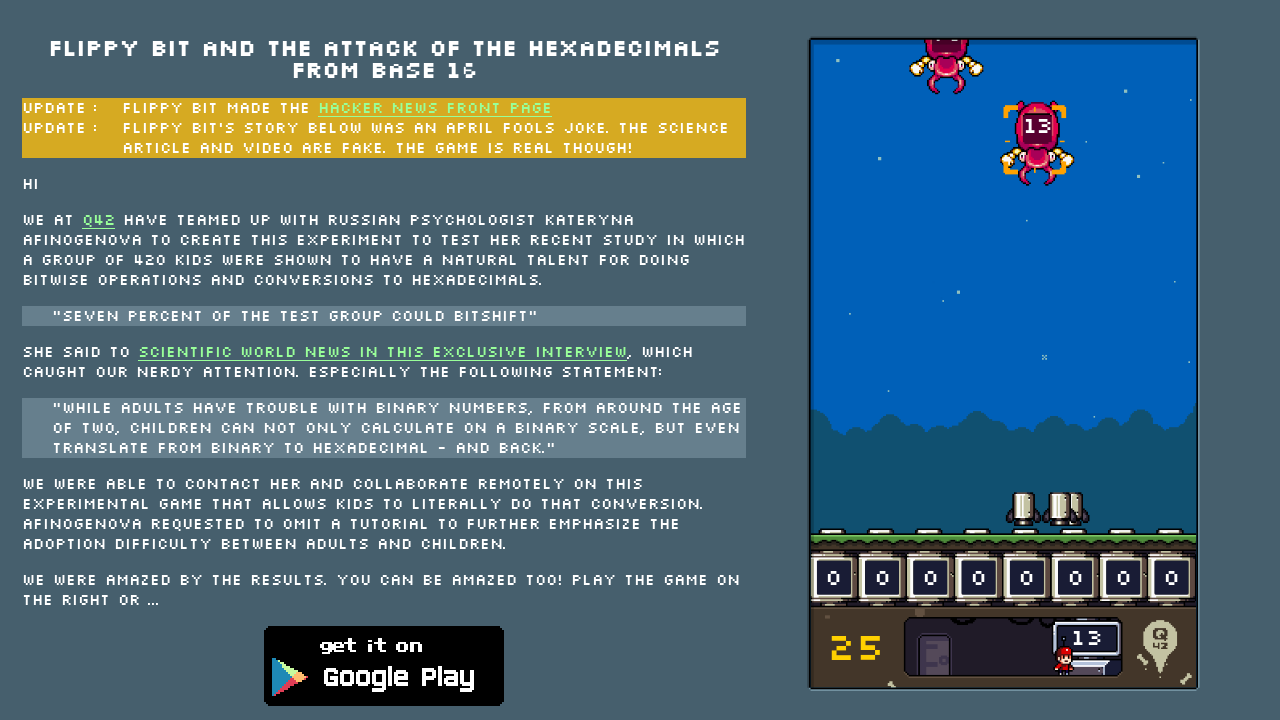

Found enemy with hex value: 7C
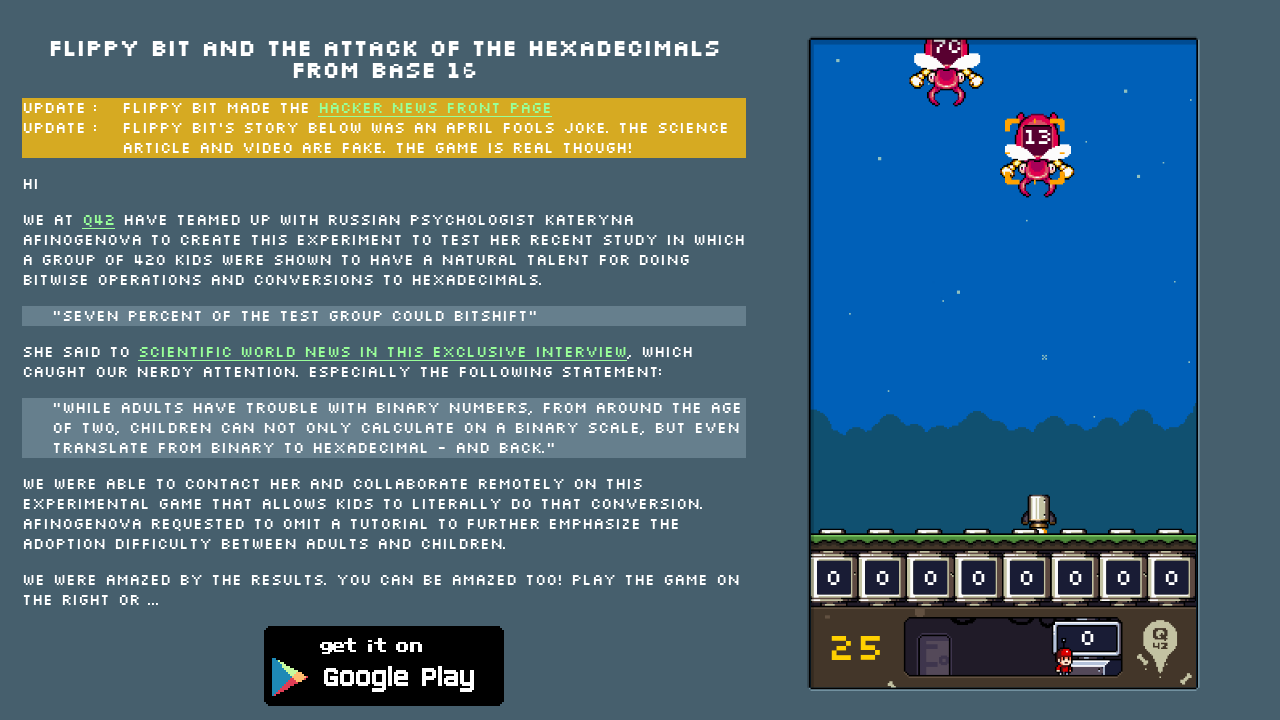

Pressed key 'h' to neutralize target with hex value 7C
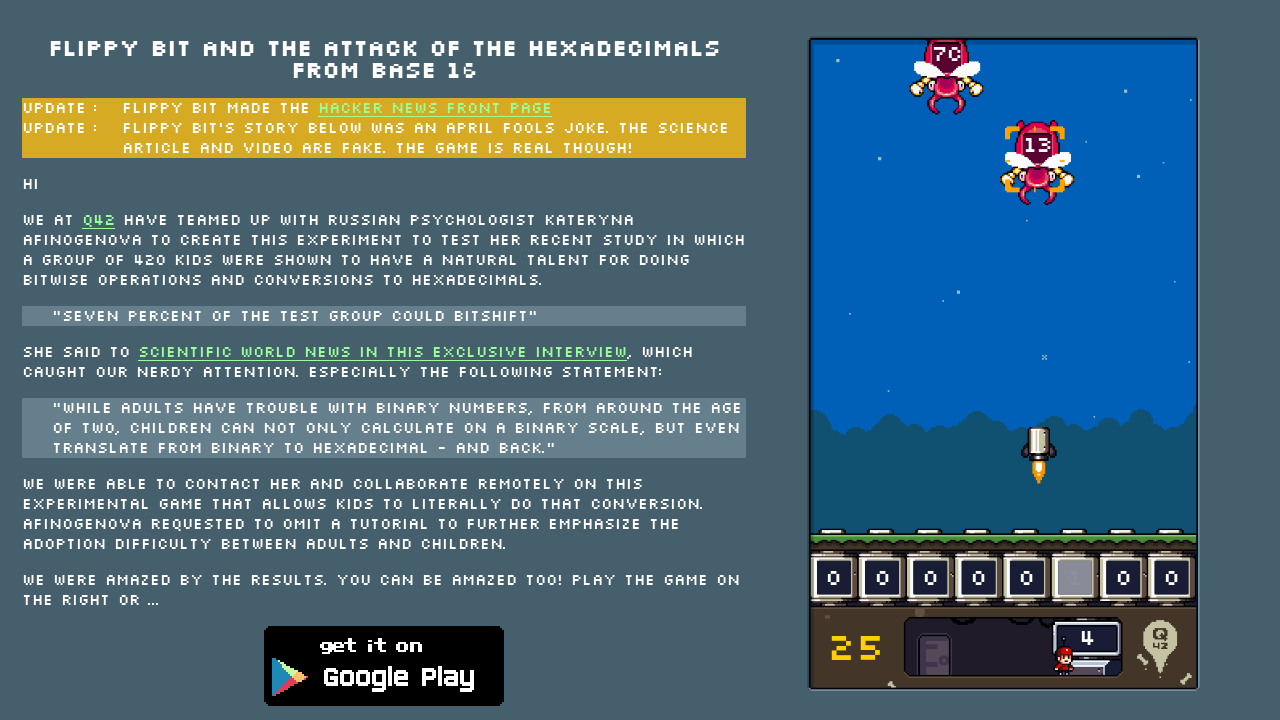

Waited 5ms between keystrokes
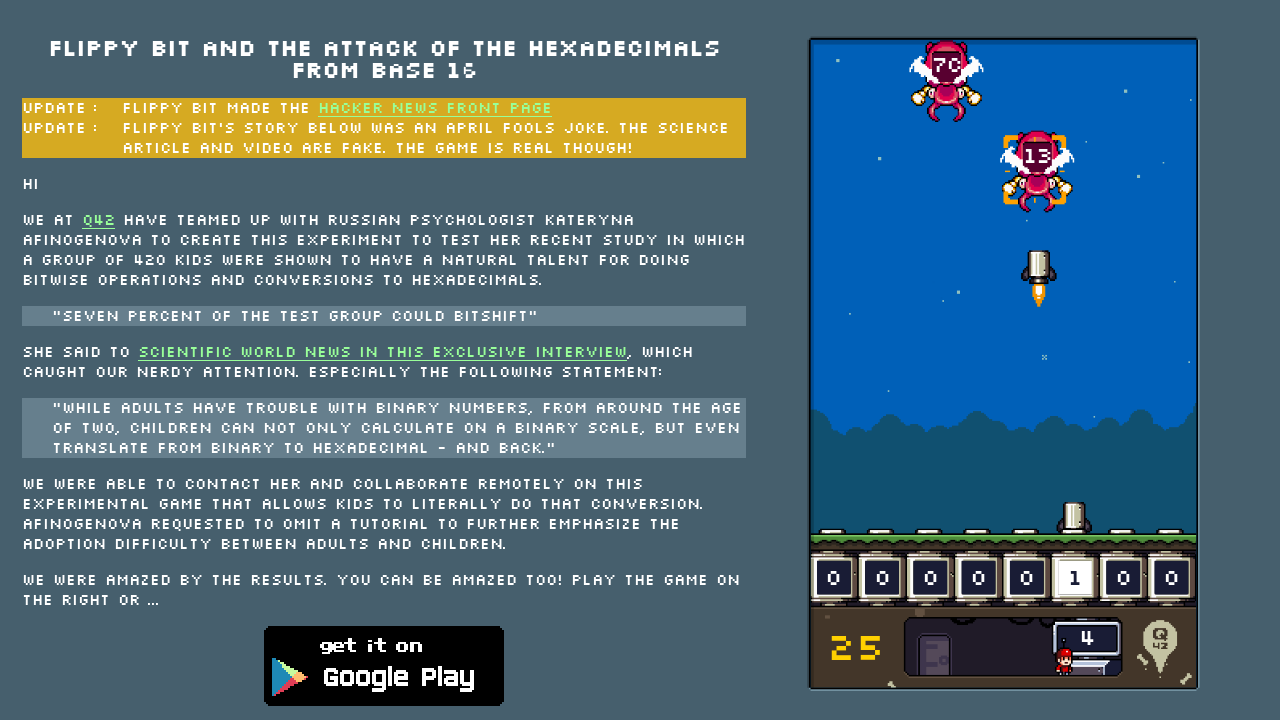

Pressed key 'g' to neutralize target with hex value 7C
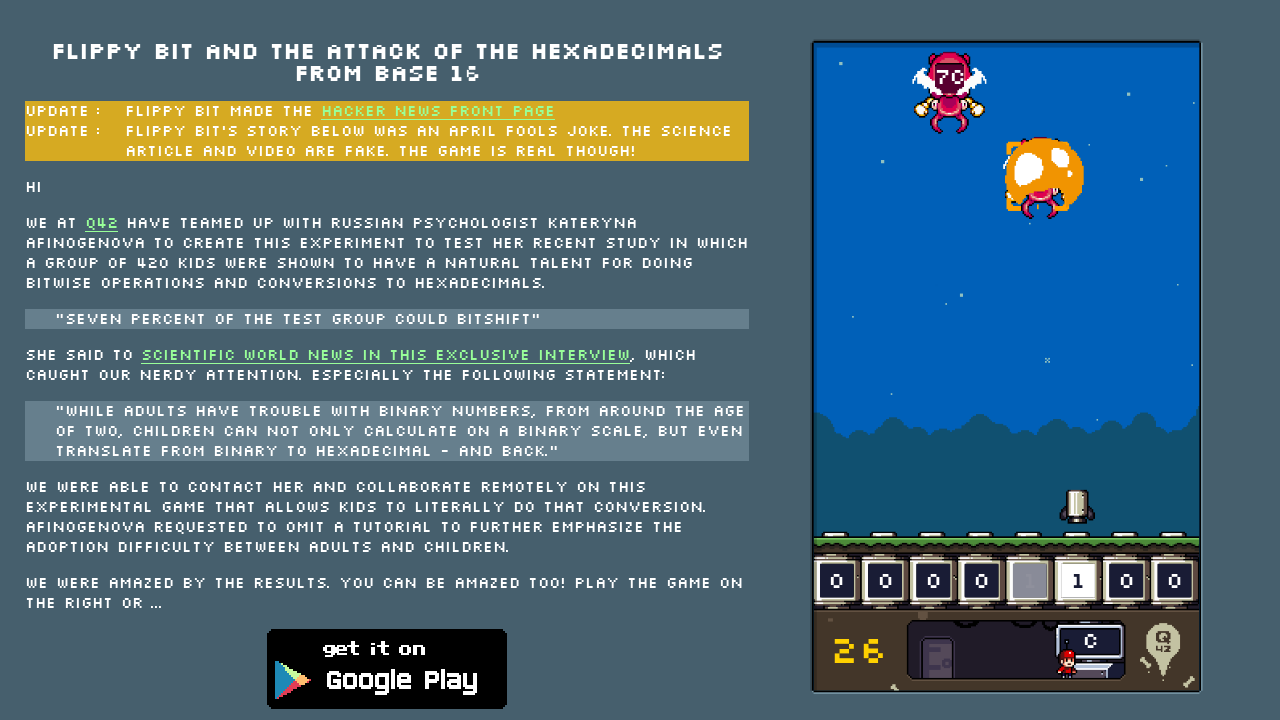

Waited 5ms between keystrokes
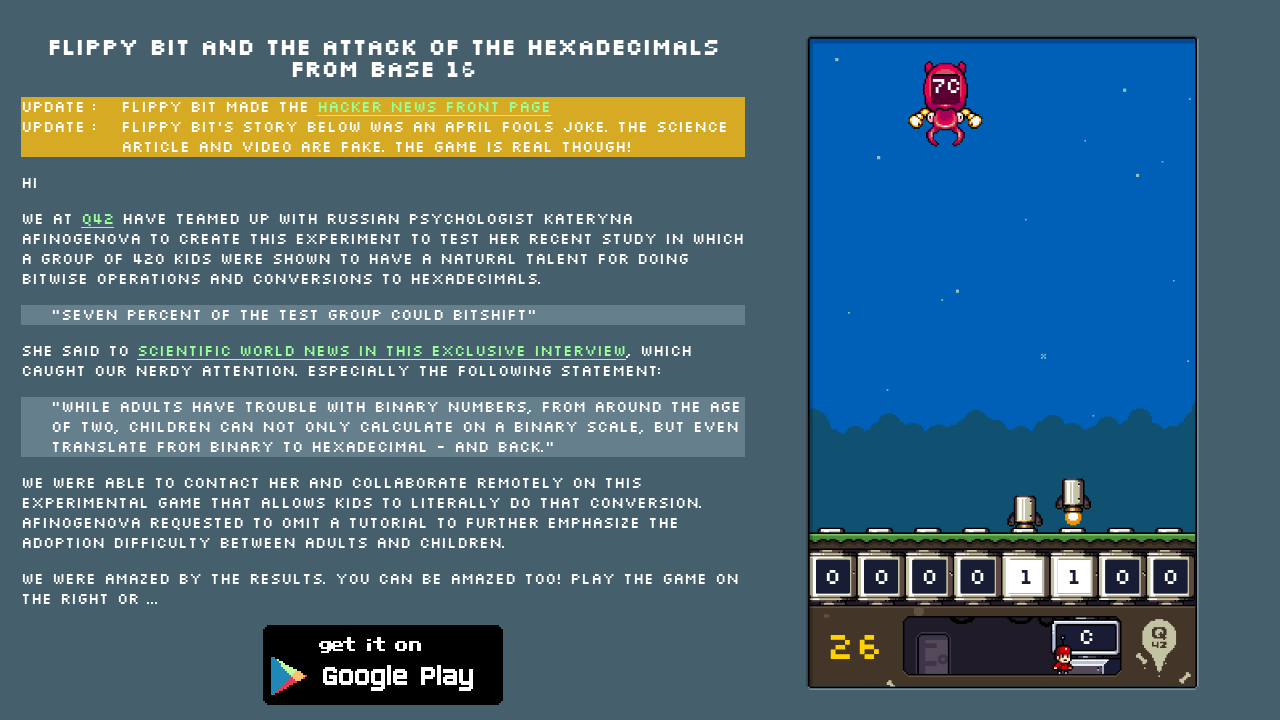

Pressed key 'f' to neutralize target with hex value 7C
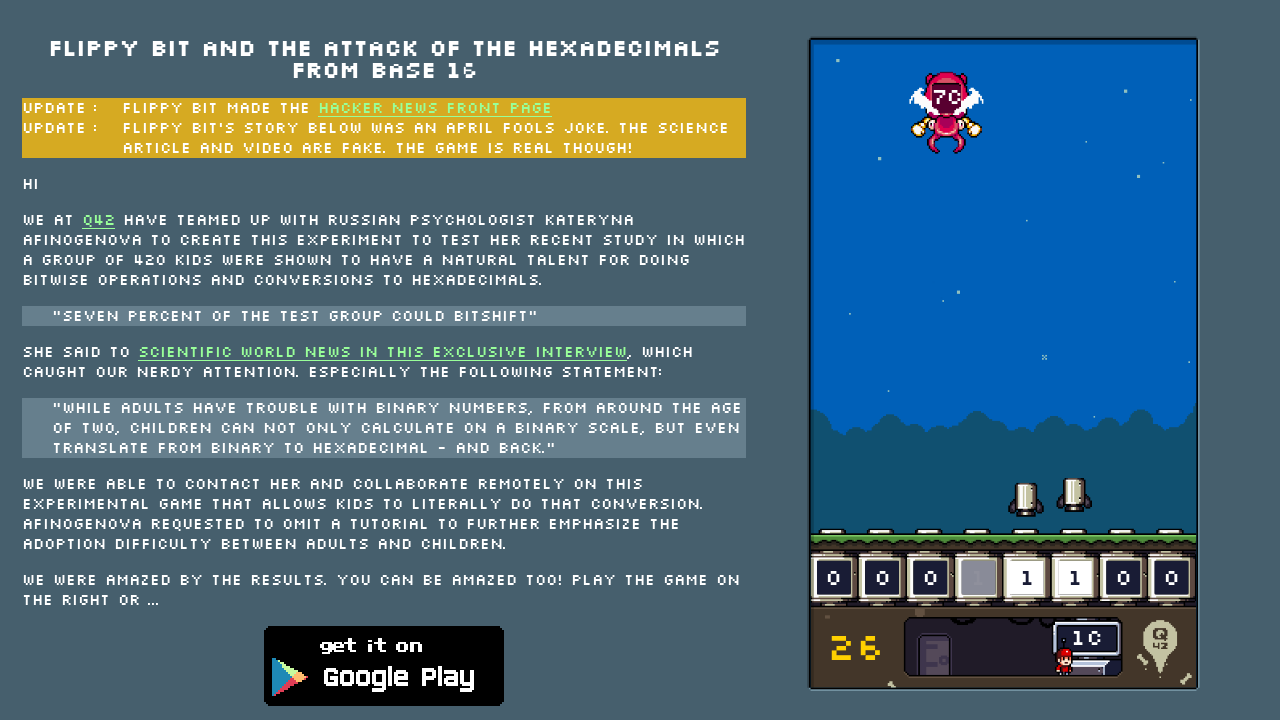

Waited 5ms between keystrokes
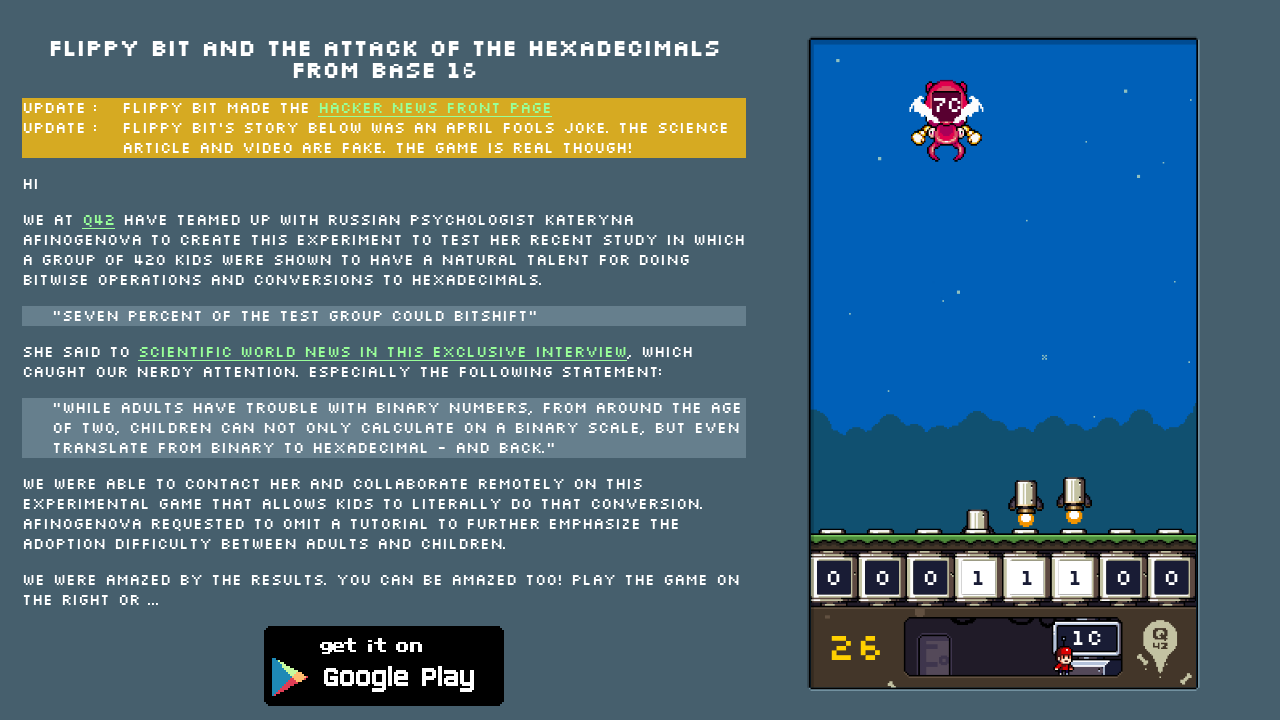

Pressed key 'd' to neutralize target with hex value 7C
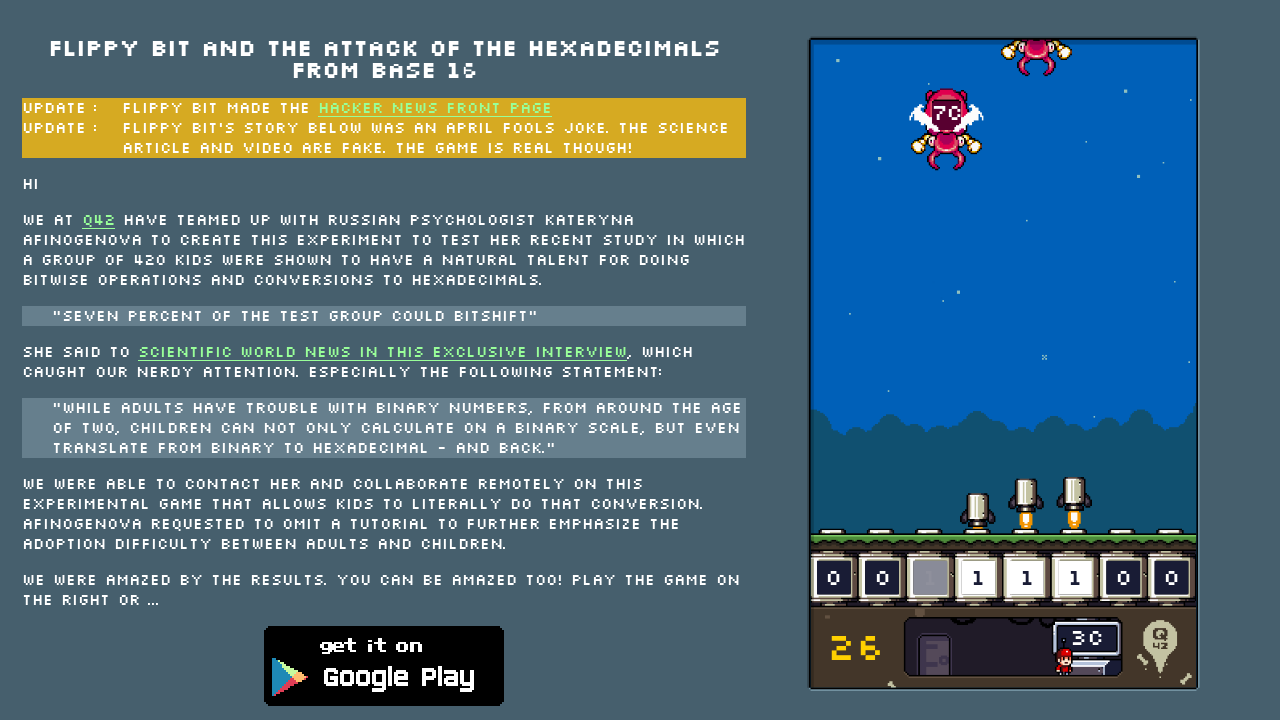

Waited 5ms between keystrokes
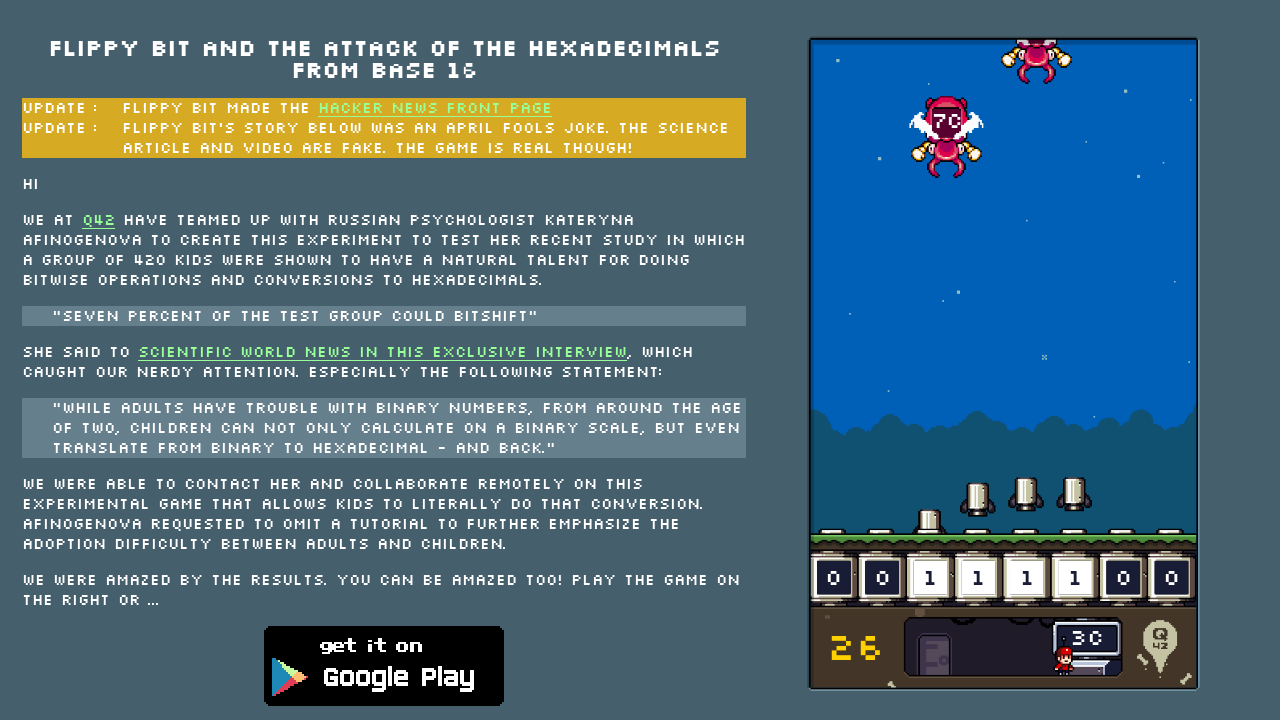

Pressed key 's' to neutralize target with hex value 7C
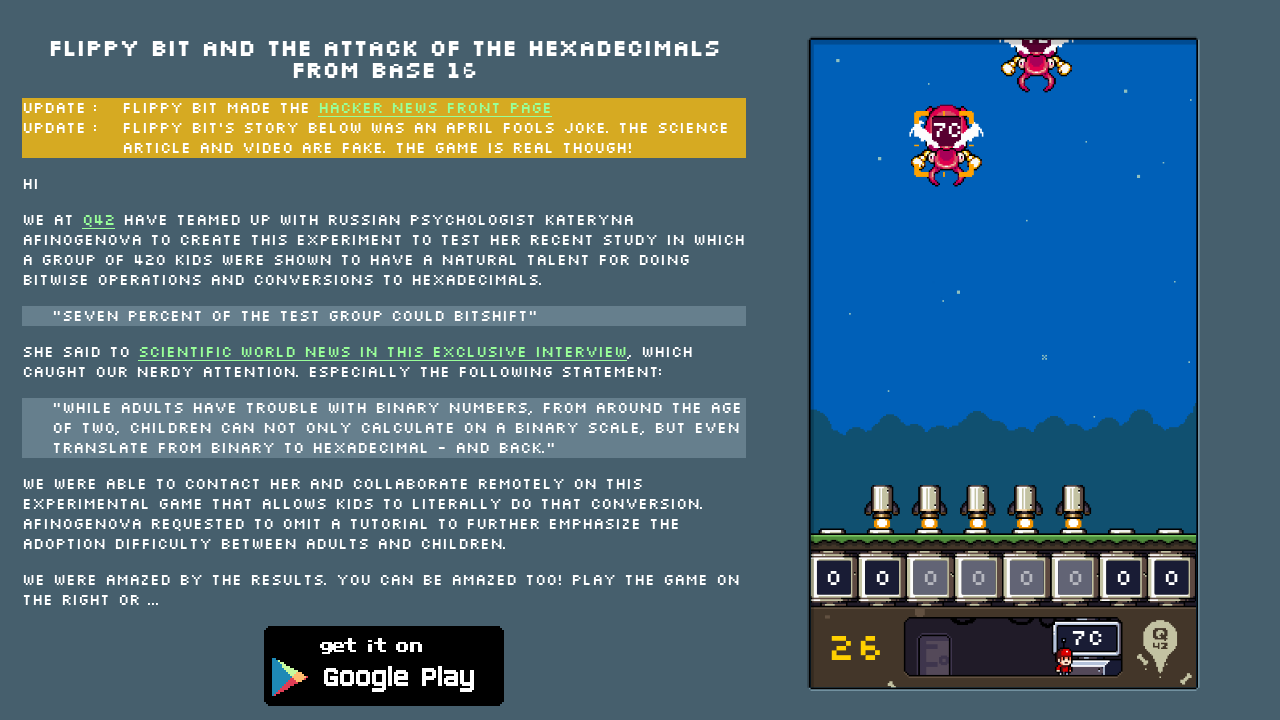

Waited 5ms between keystrokes
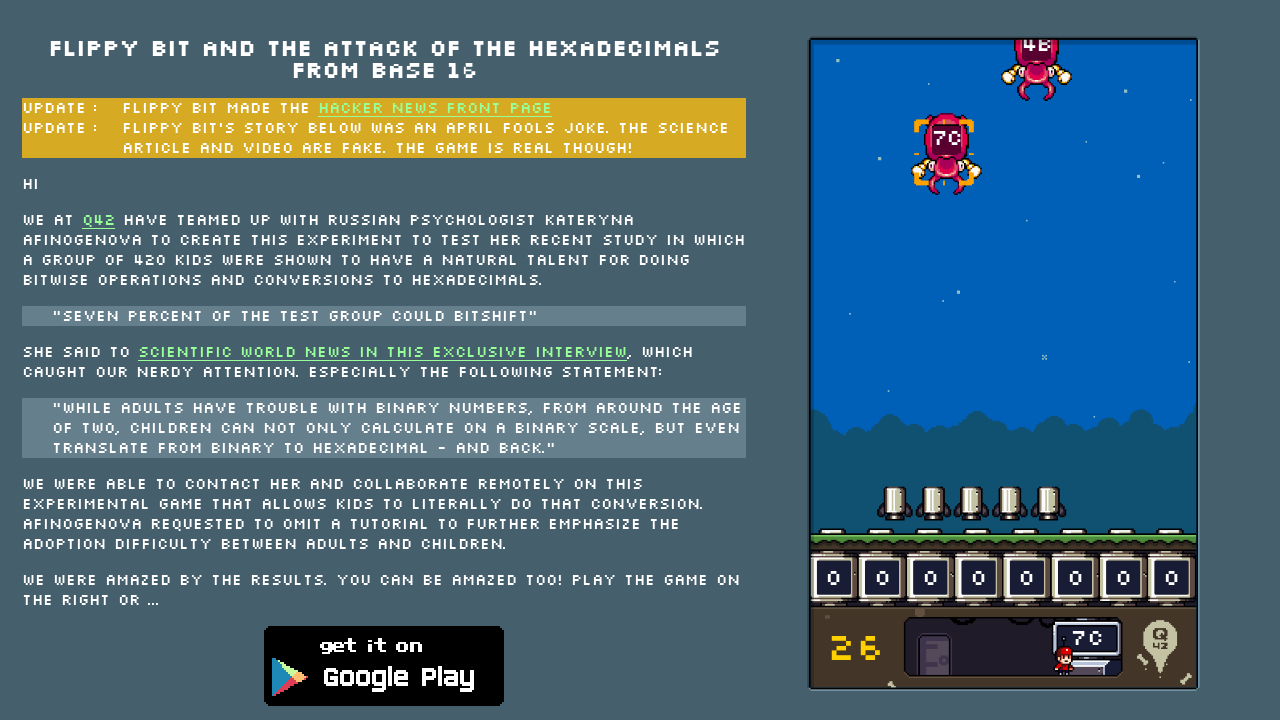

Located 1 enemies not under attack
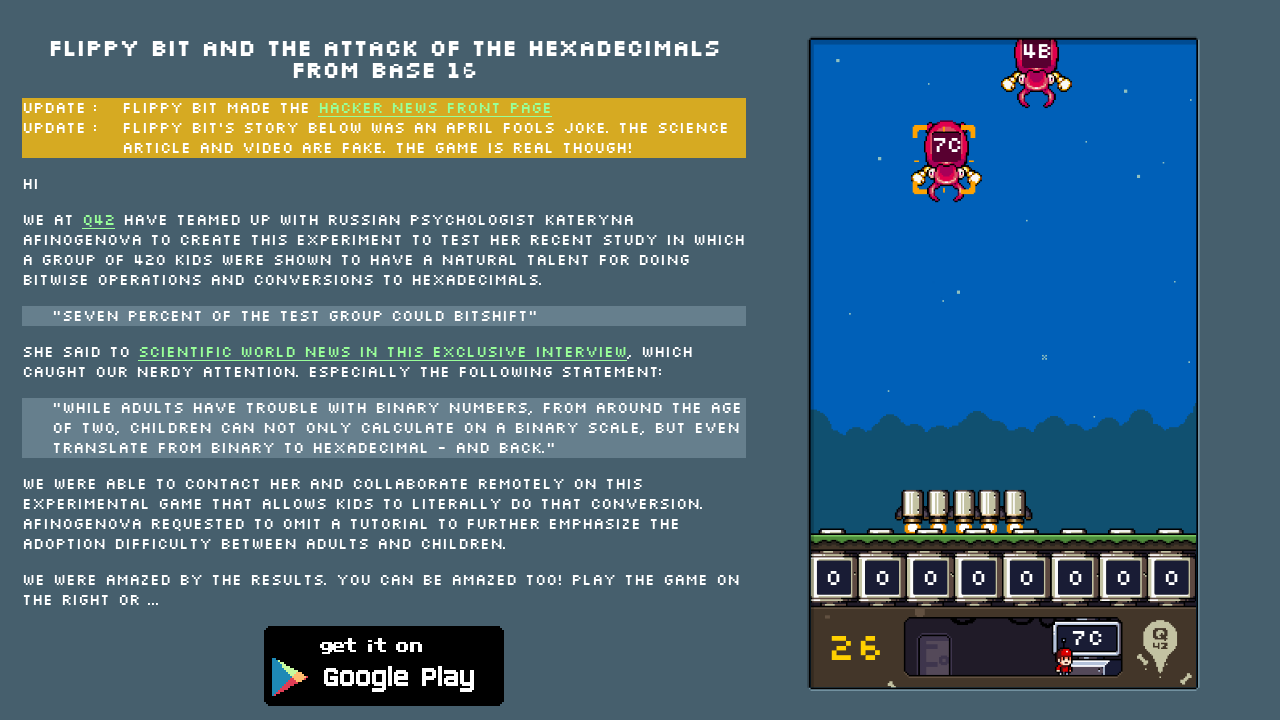

Found enemy with hex value: 4B
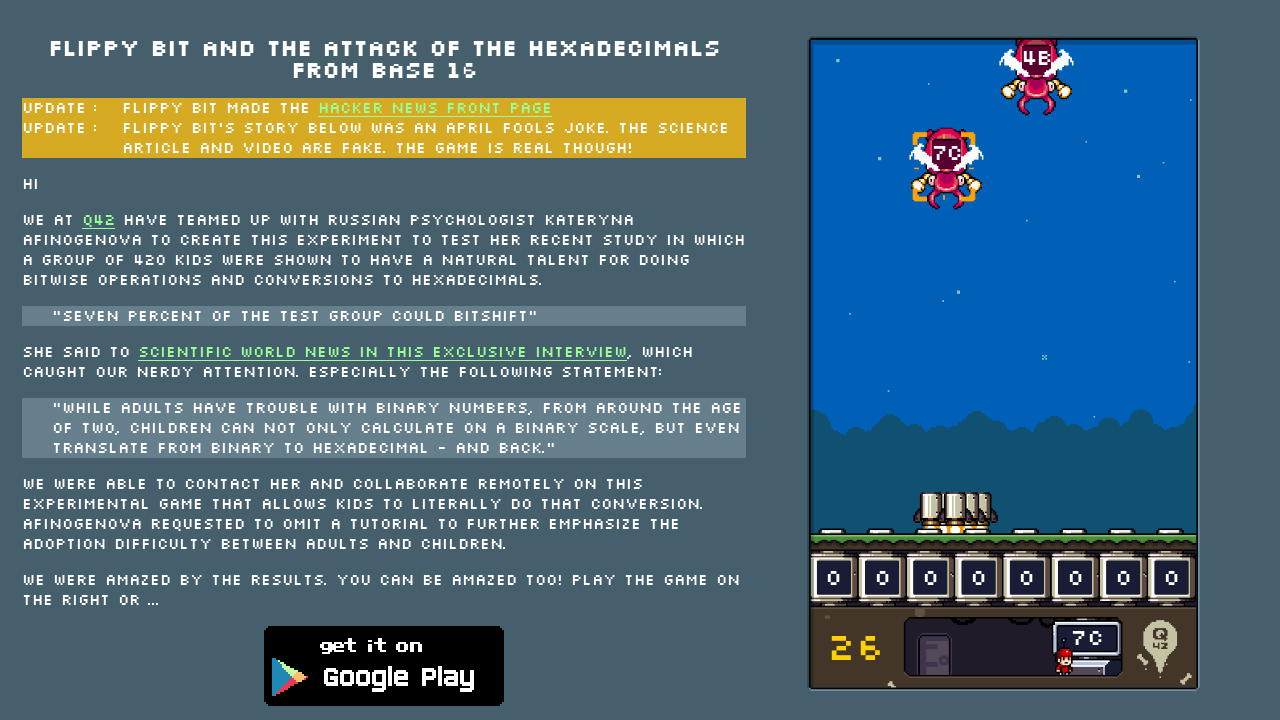

Pressed key 'k' to neutralize target with hex value 4B
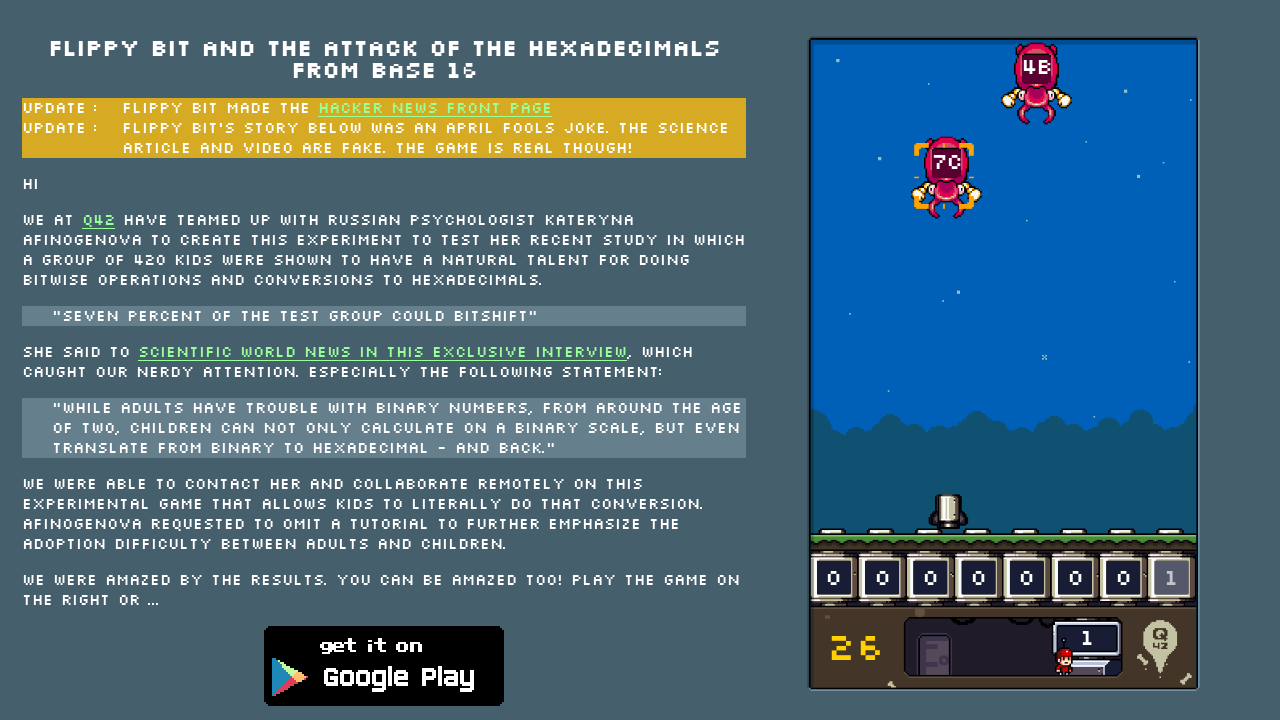

Waited 5ms between keystrokes
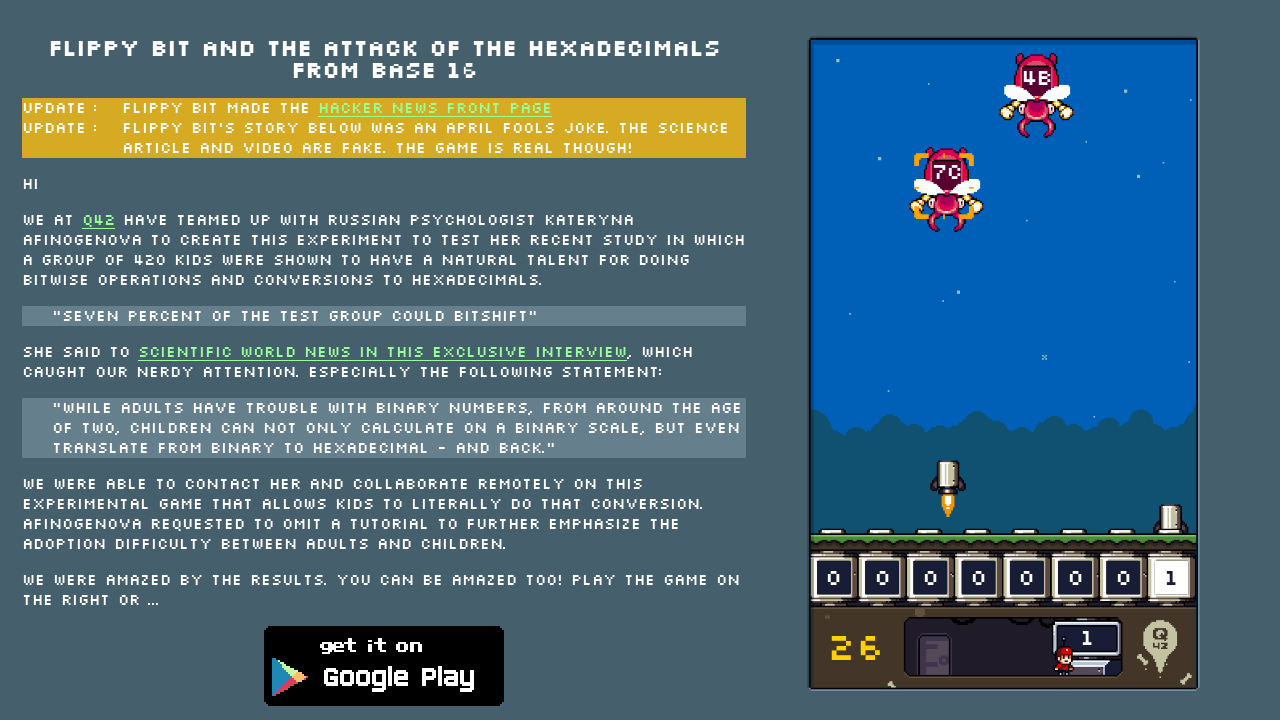

Pressed key 'j' to neutralize target with hex value 4B
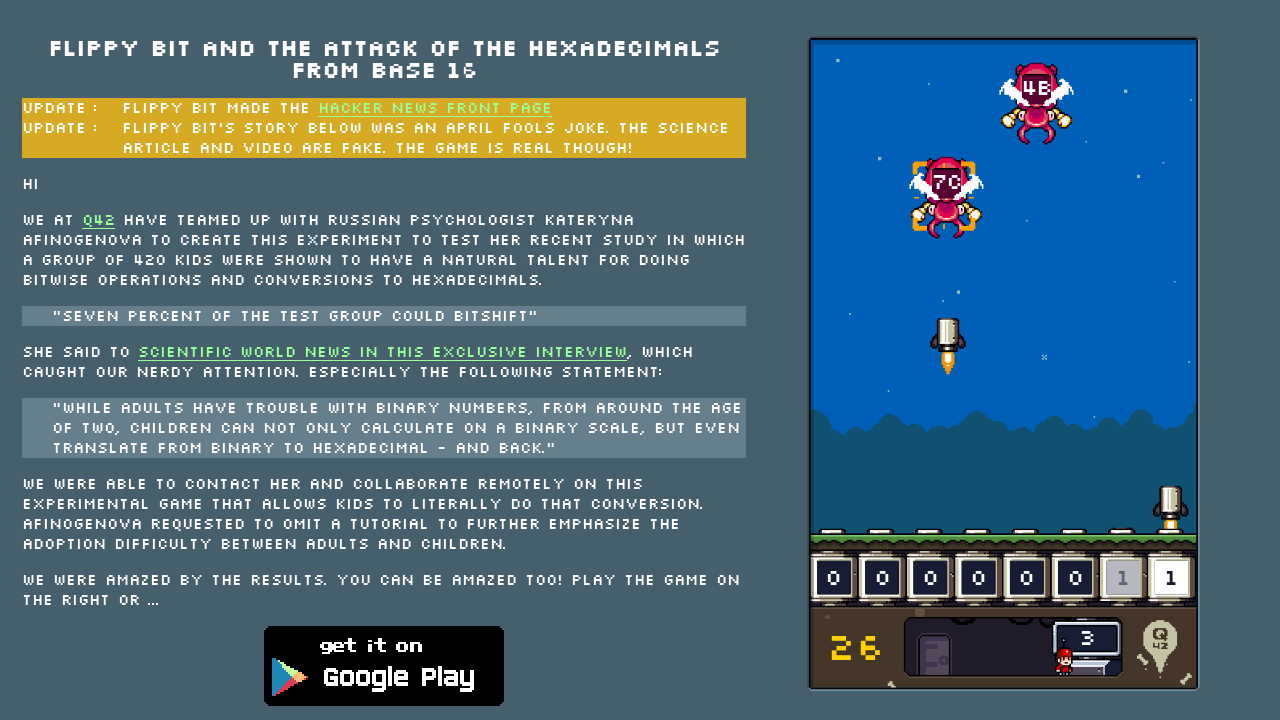

Waited 5ms between keystrokes
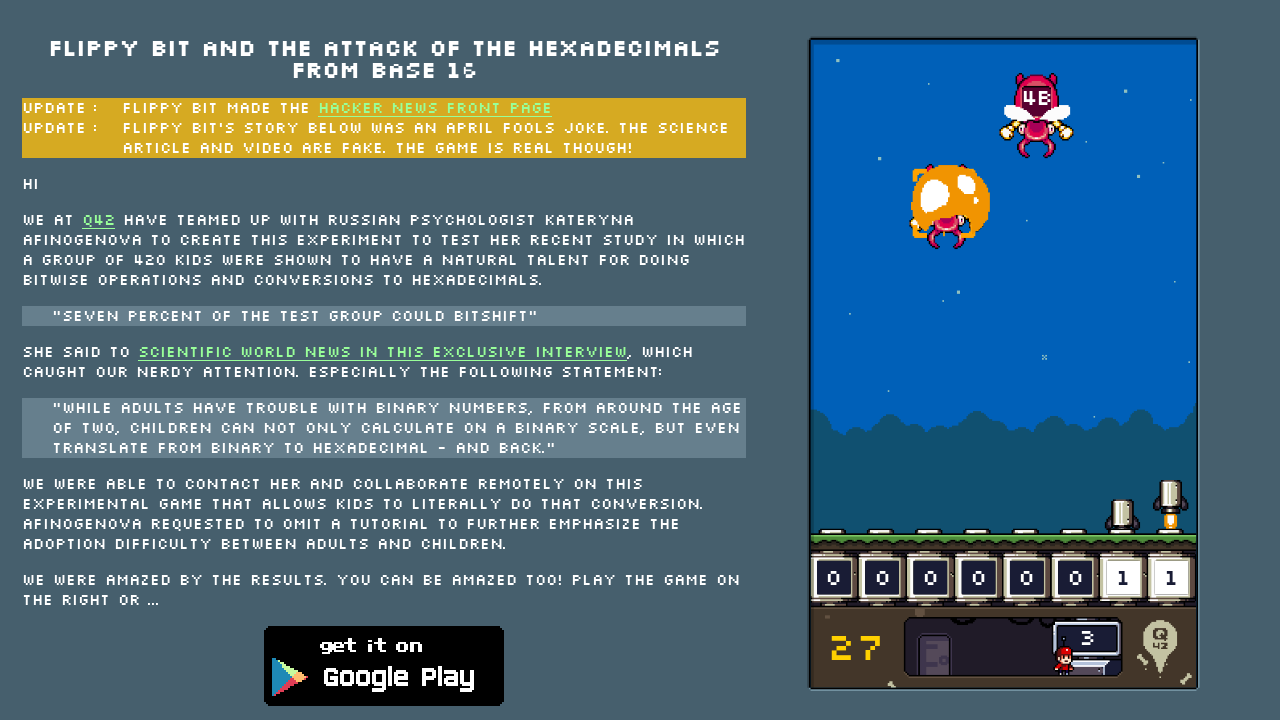

Pressed key 'g' to neutralize target with hex value 4B
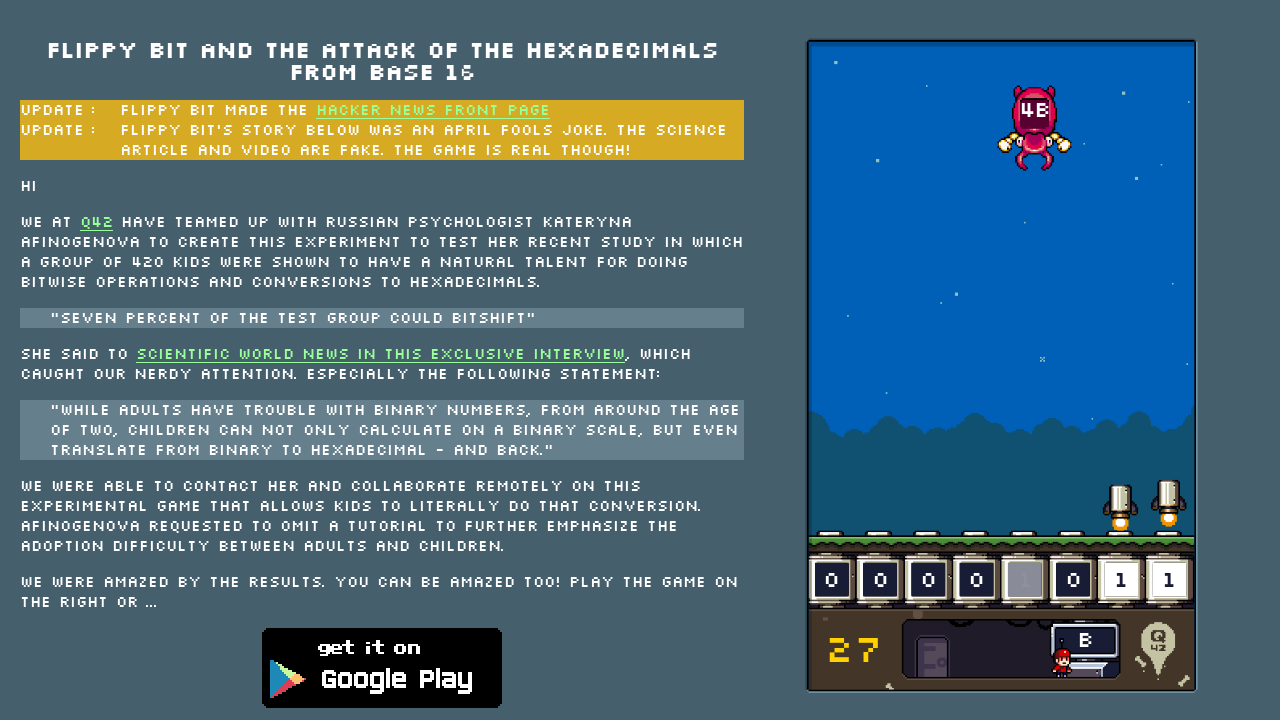

Waited 5ms between keystrokes
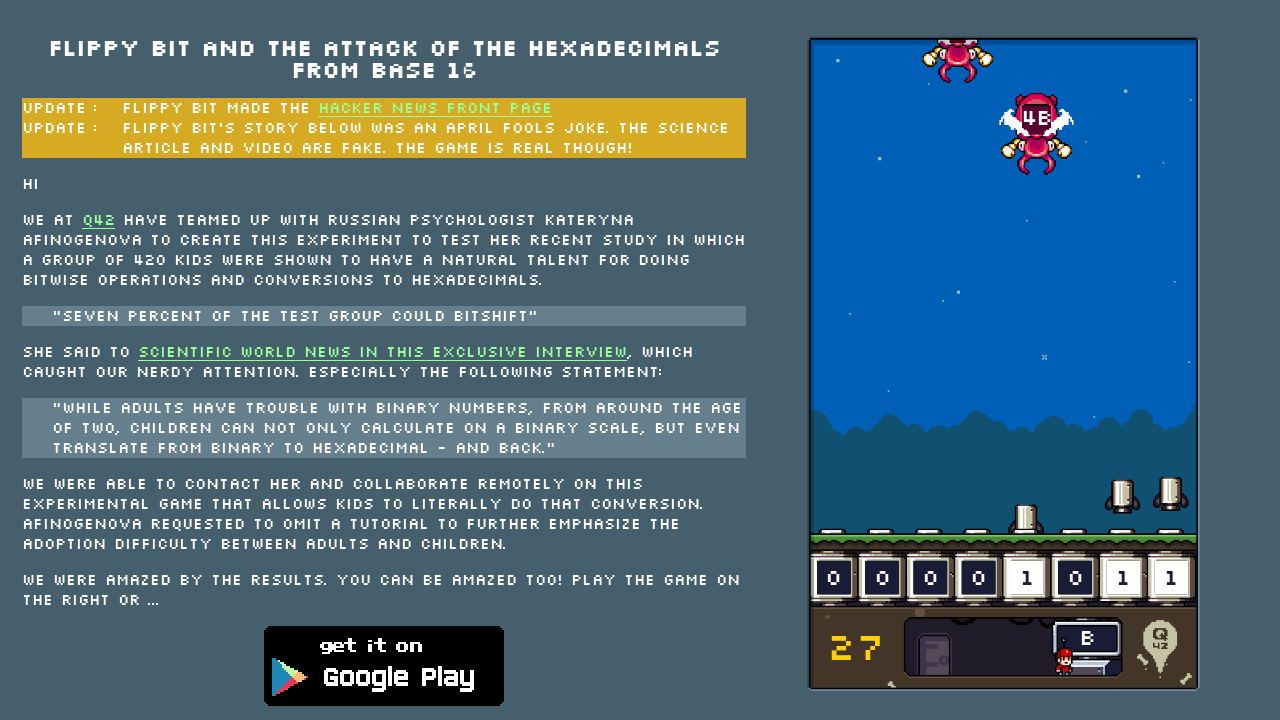

Pressed key 's' to neutralize target with hex value 4B
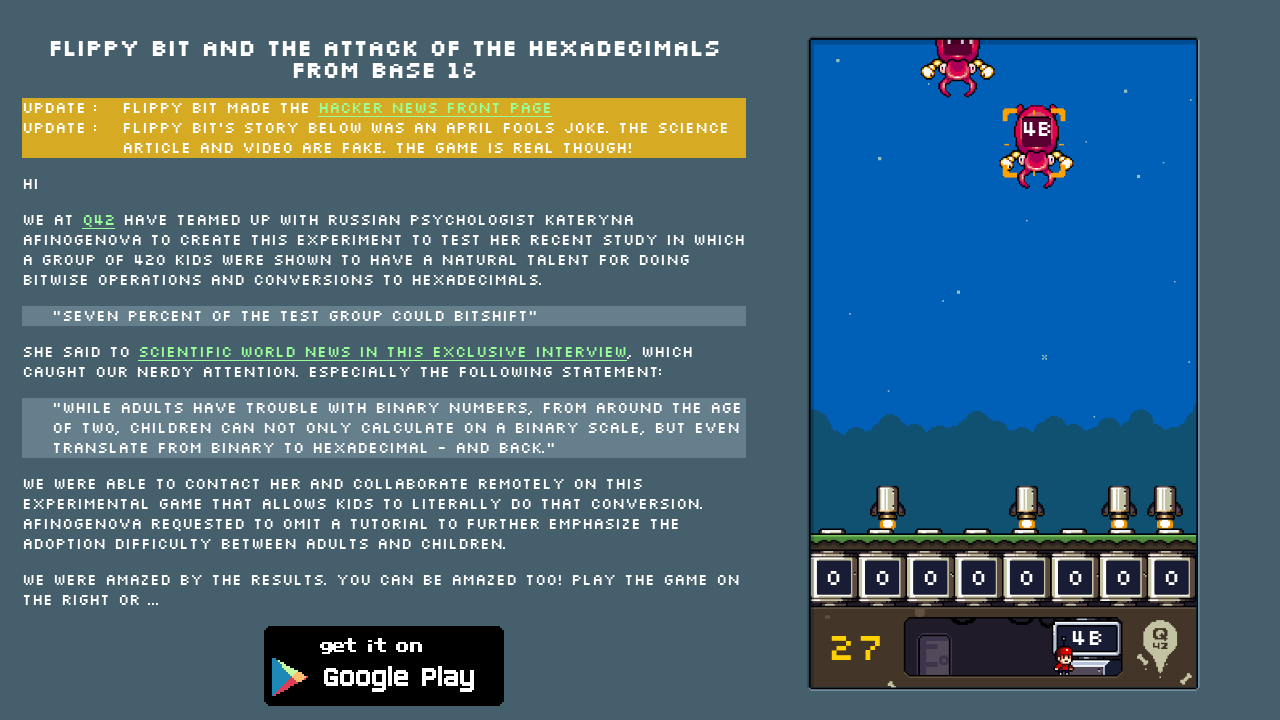

Waited 5ms between keystrokes
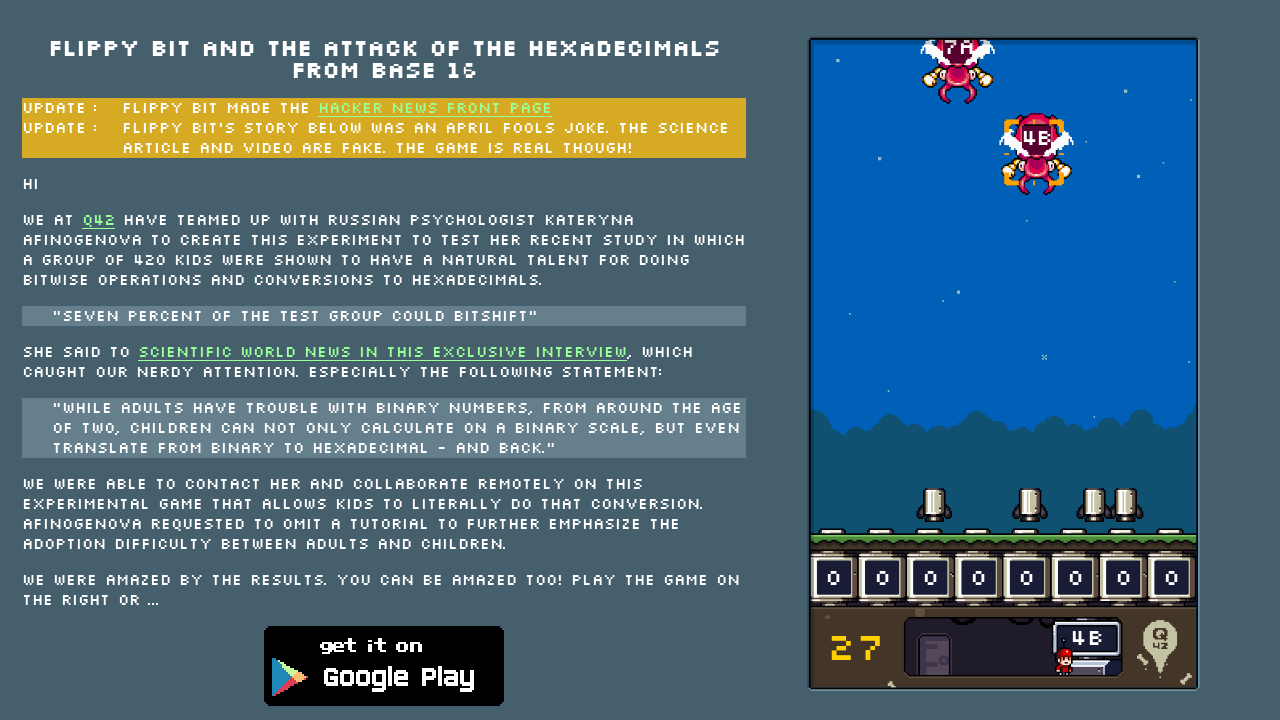

Located 1 enemies not under attack
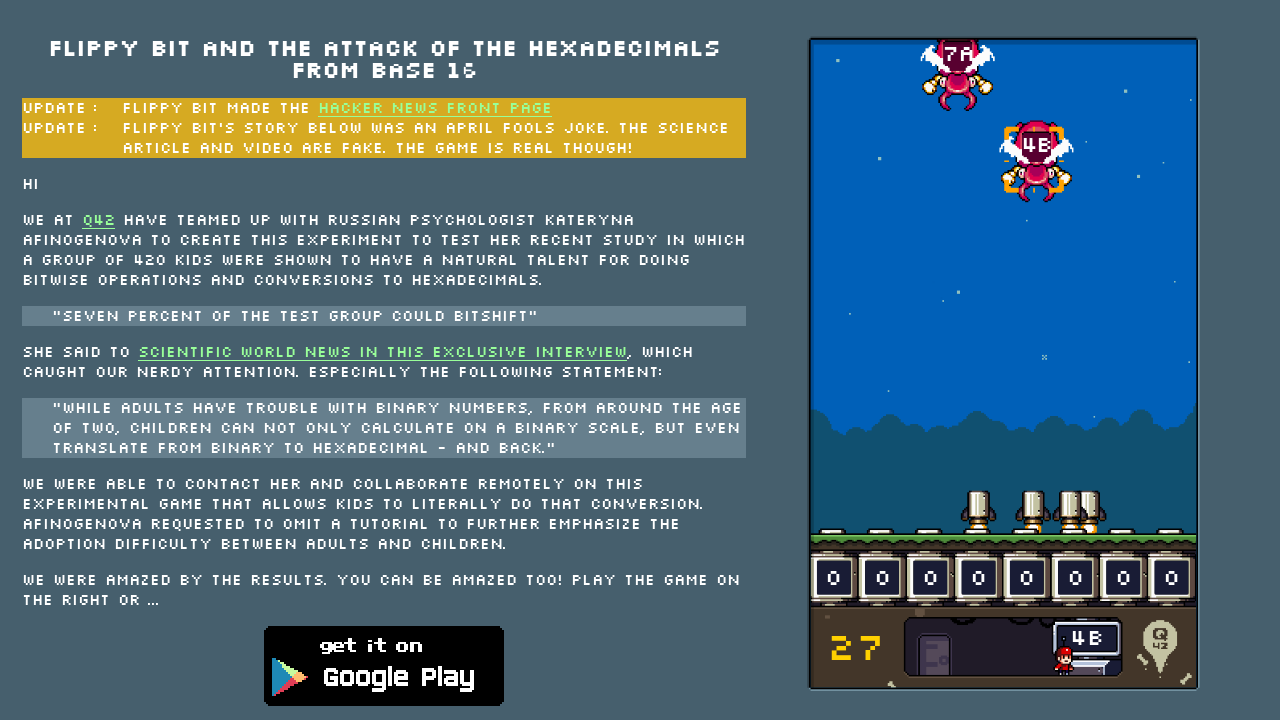

Found enemy with hex value: 7A
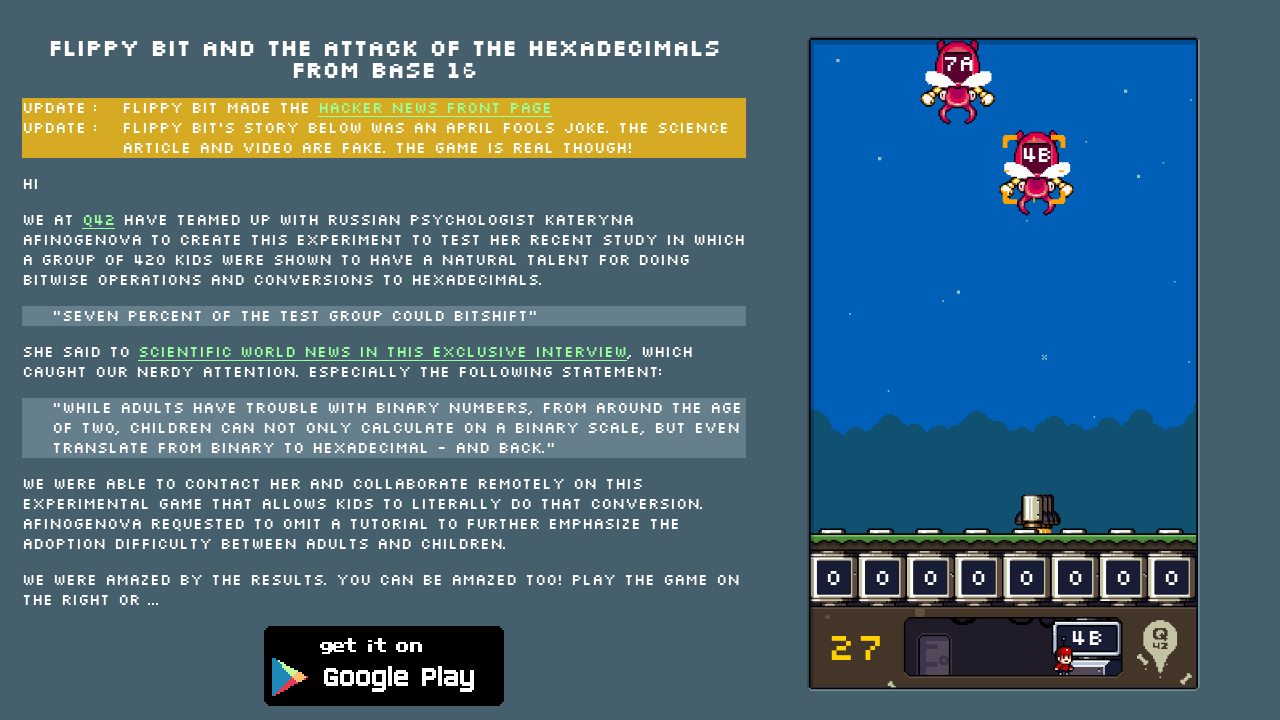

Pressed key 'j' to neutralize target with hex value 7A
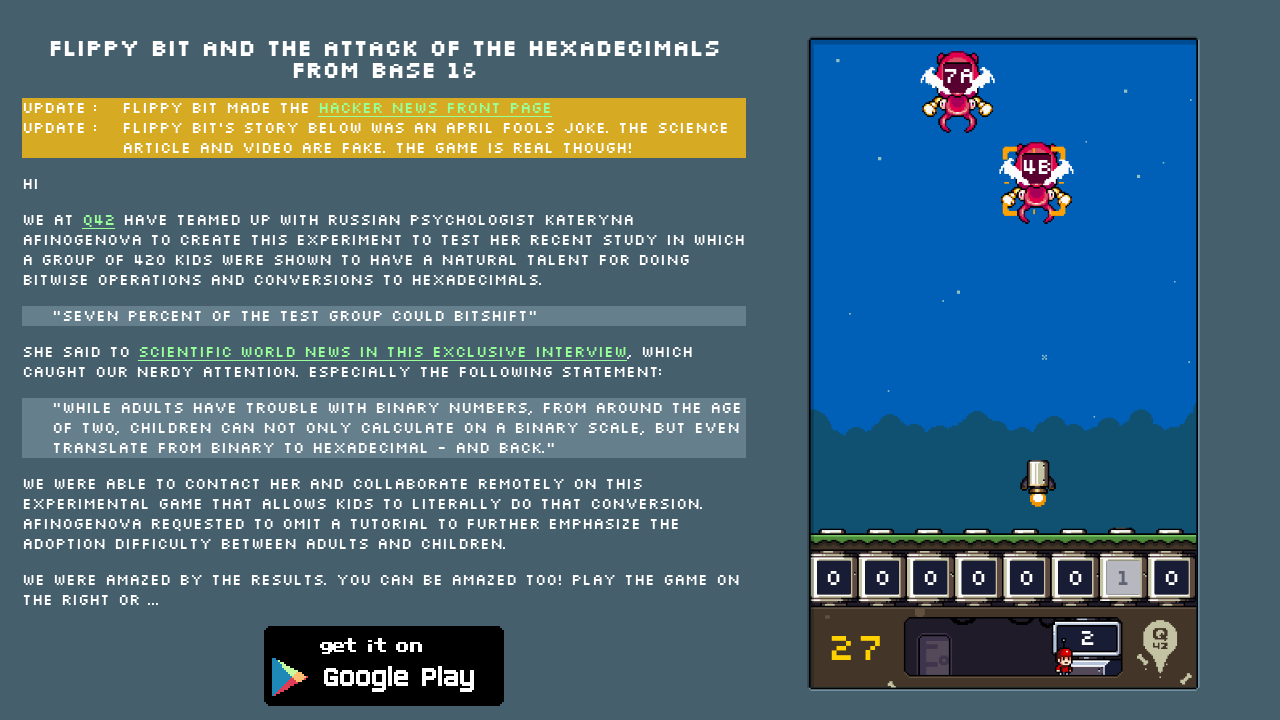

Waited 5ms between keystrokes
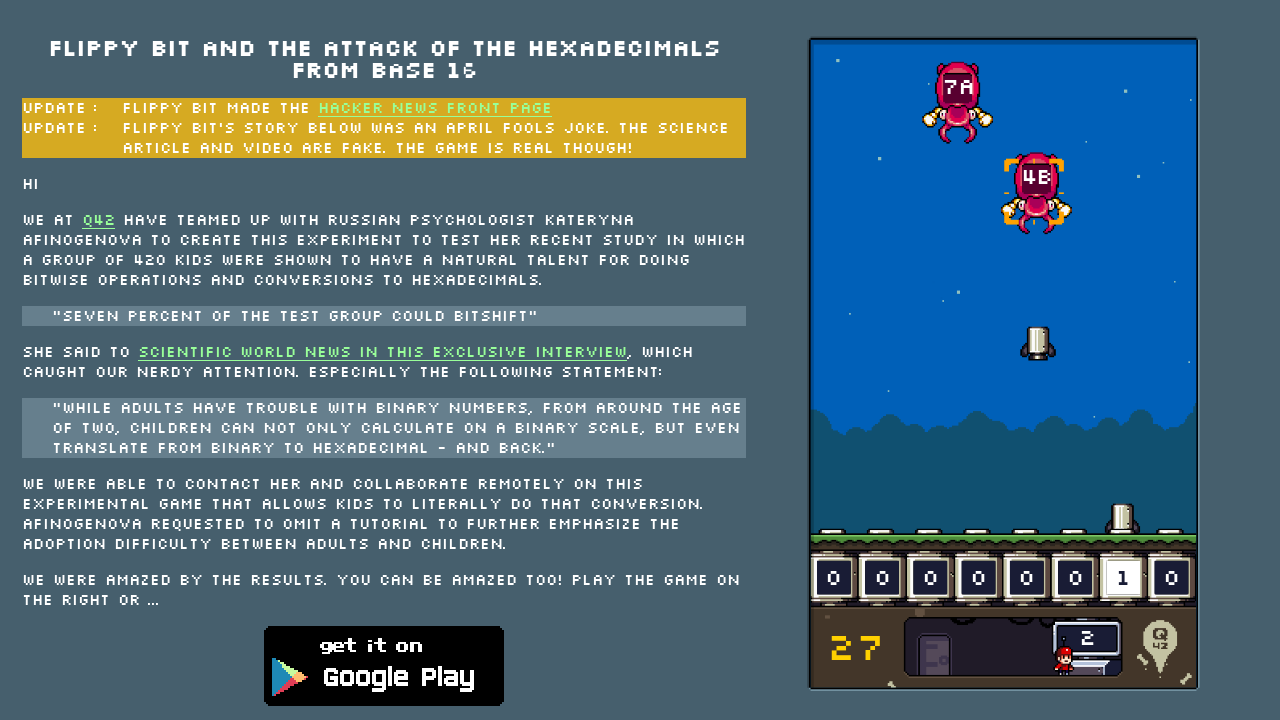

Pressed key 'g' to neutralize target with hex value 7A
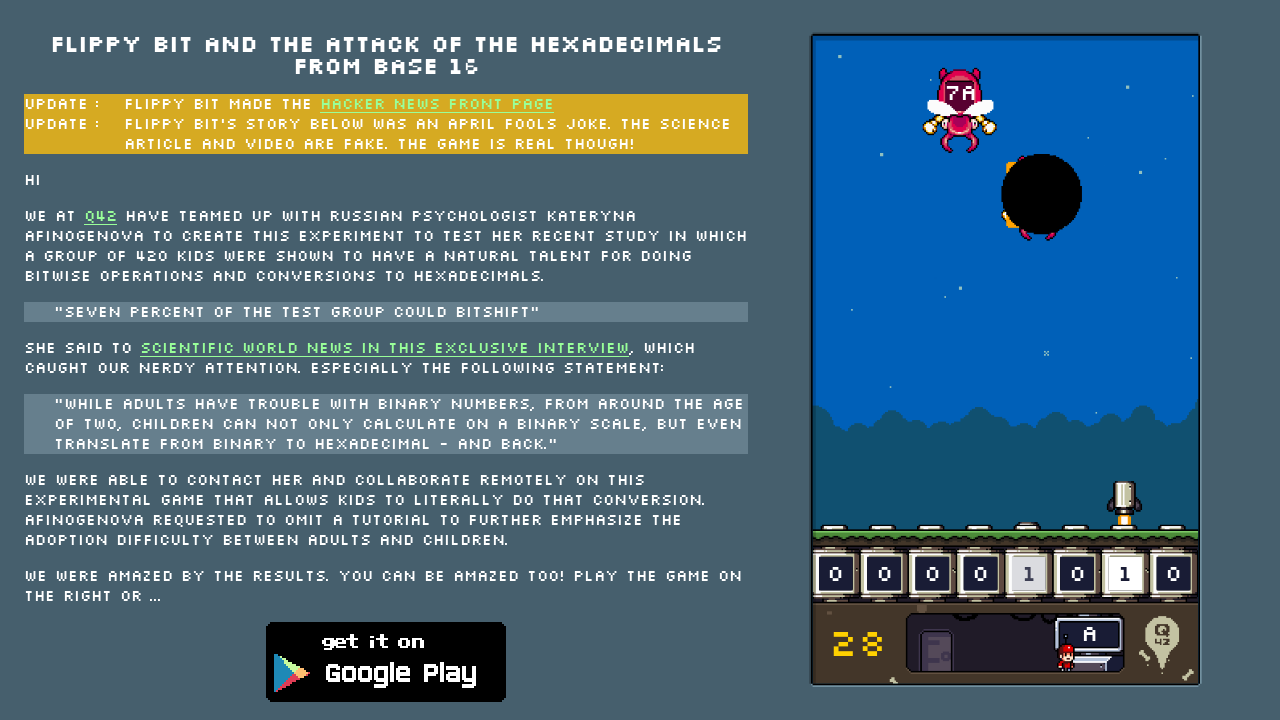

Waited 5ms between keystrokes
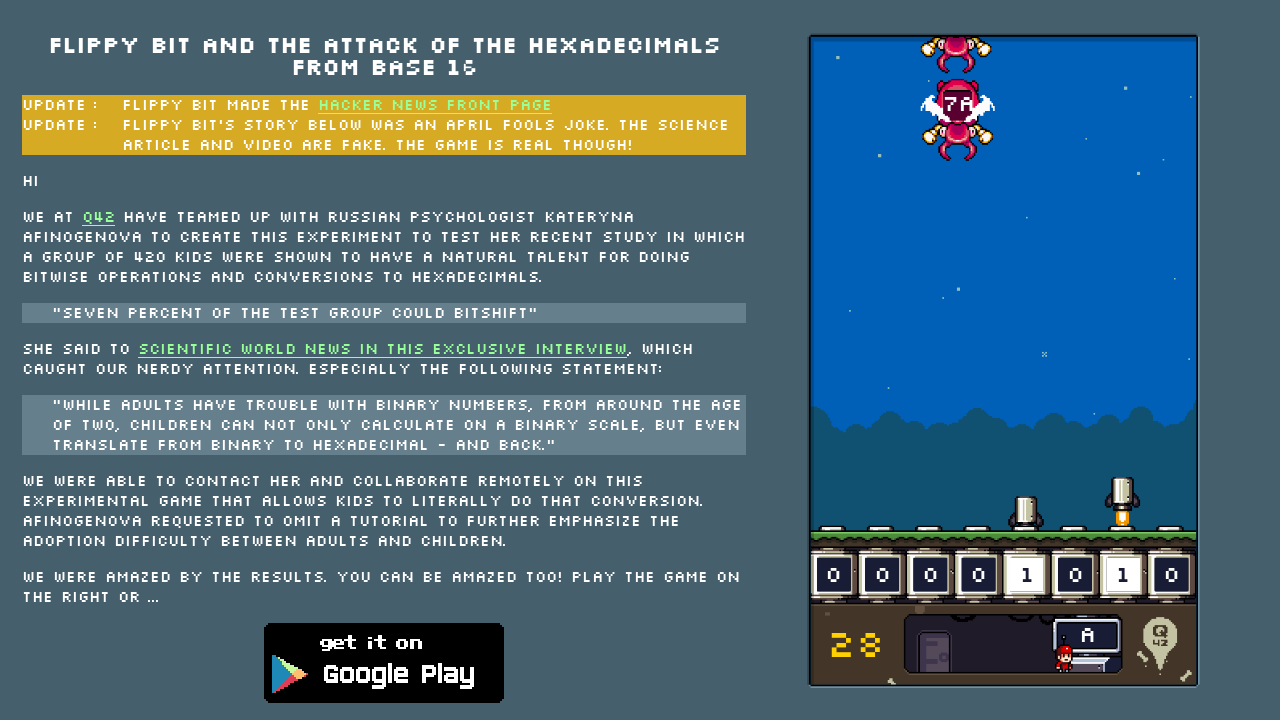

Pressed key 'f' to neutralize target with hex value 7A
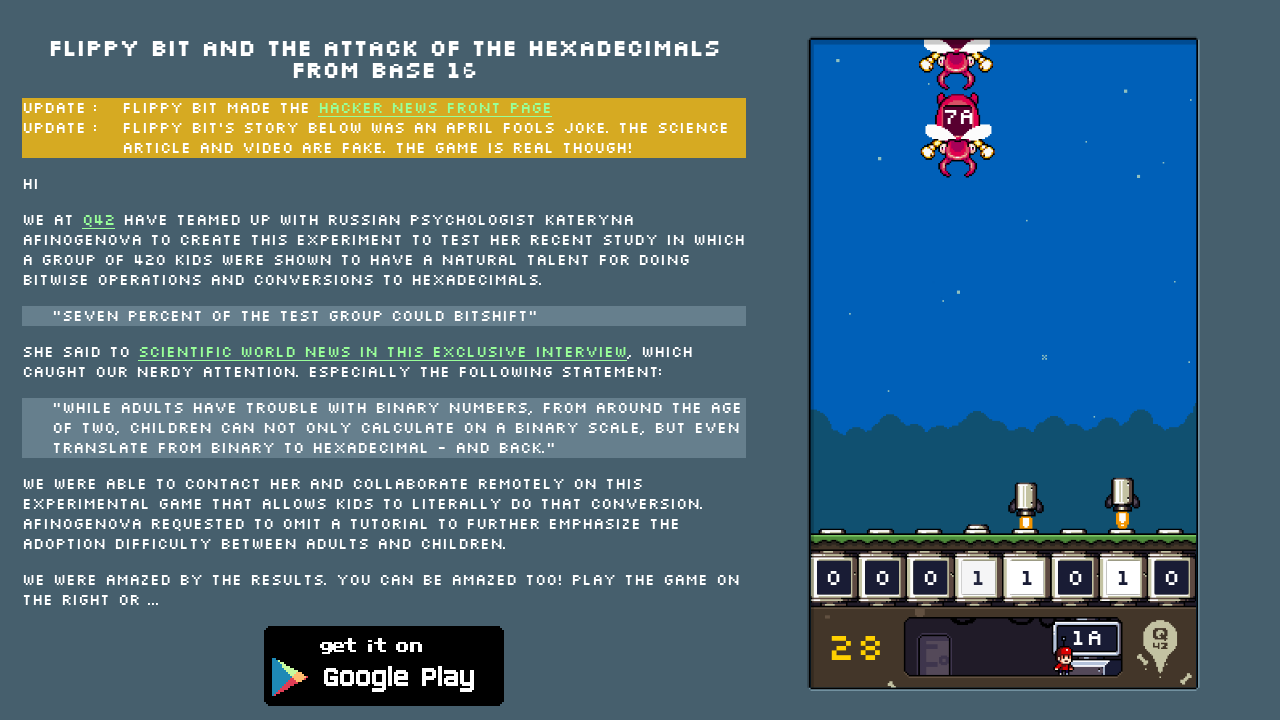

Waited 5ms between keystrokes
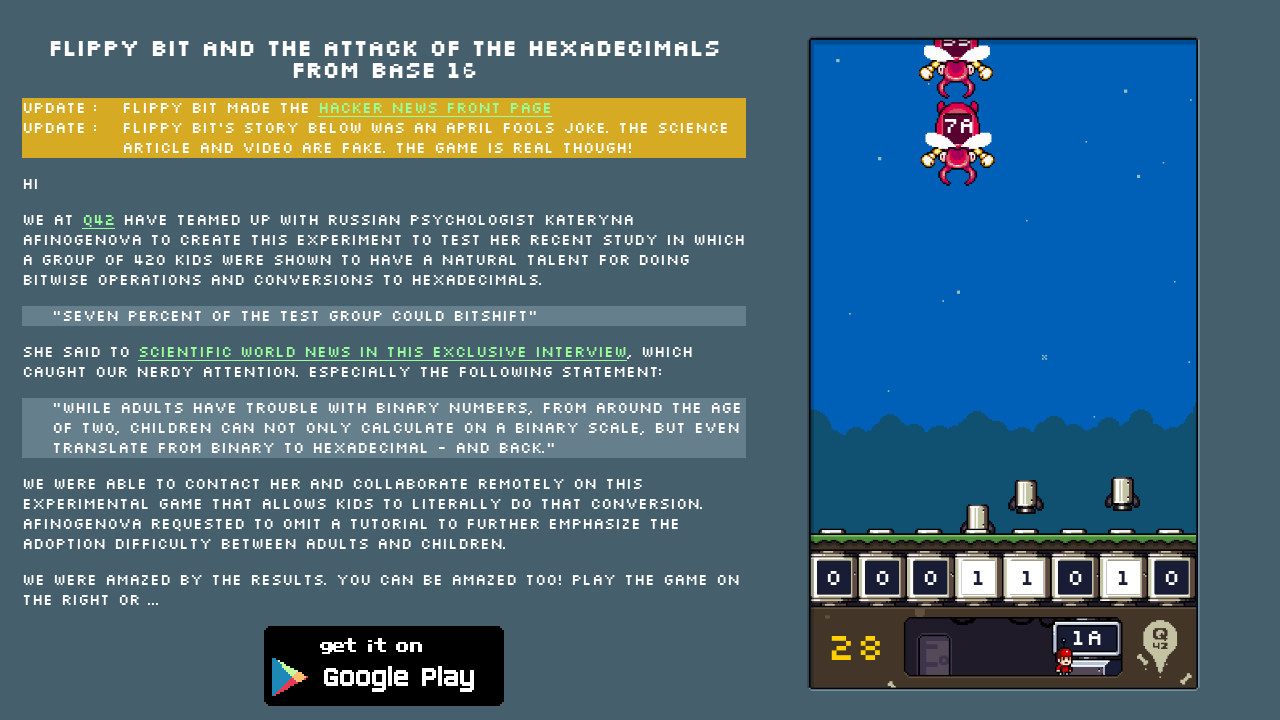

Pressed key 'd' to neutralize target with hex value 7A
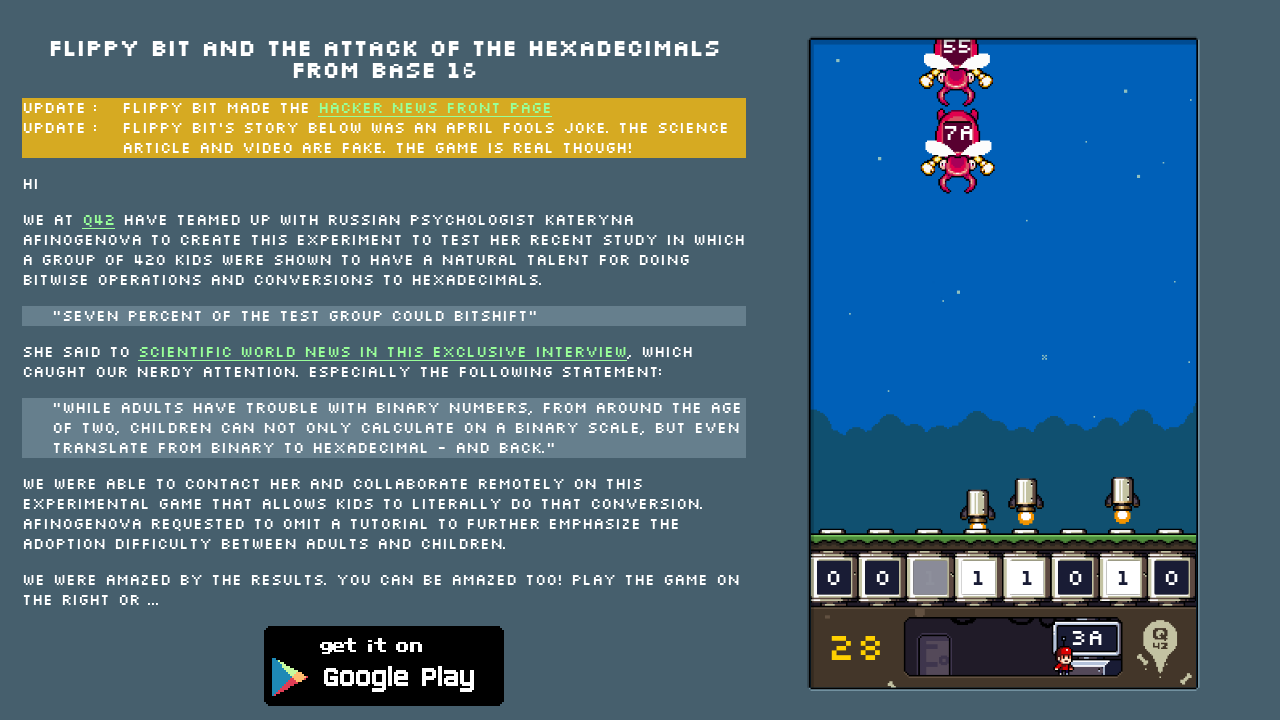

Waited 5ms between keystrokes
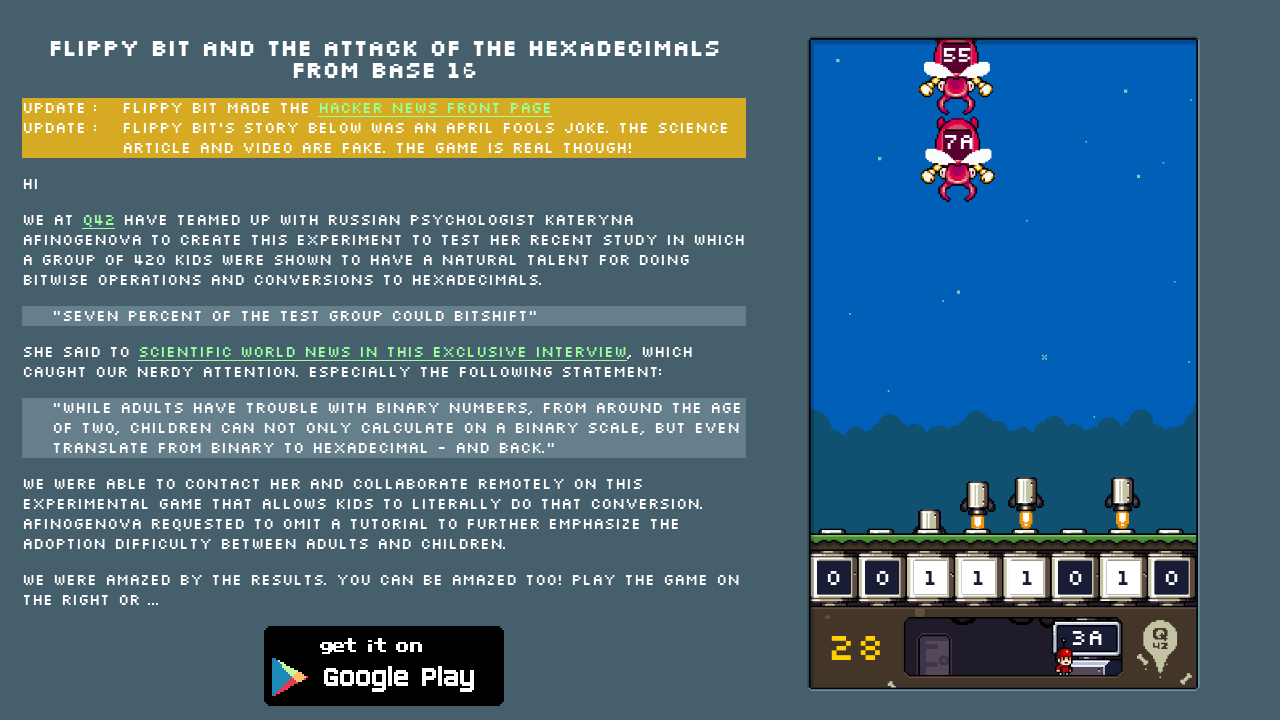

Pressed key 's' to neutralize target with hex value 7A
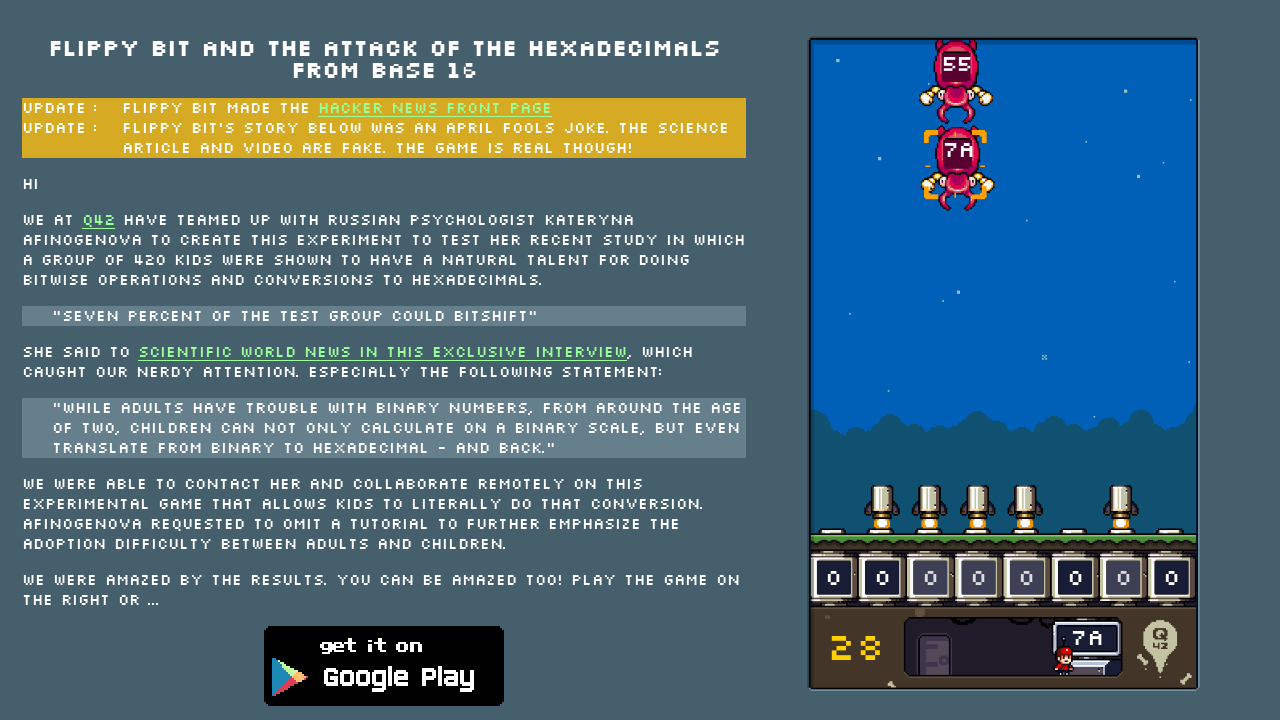

Waited 5ms between keystrokes
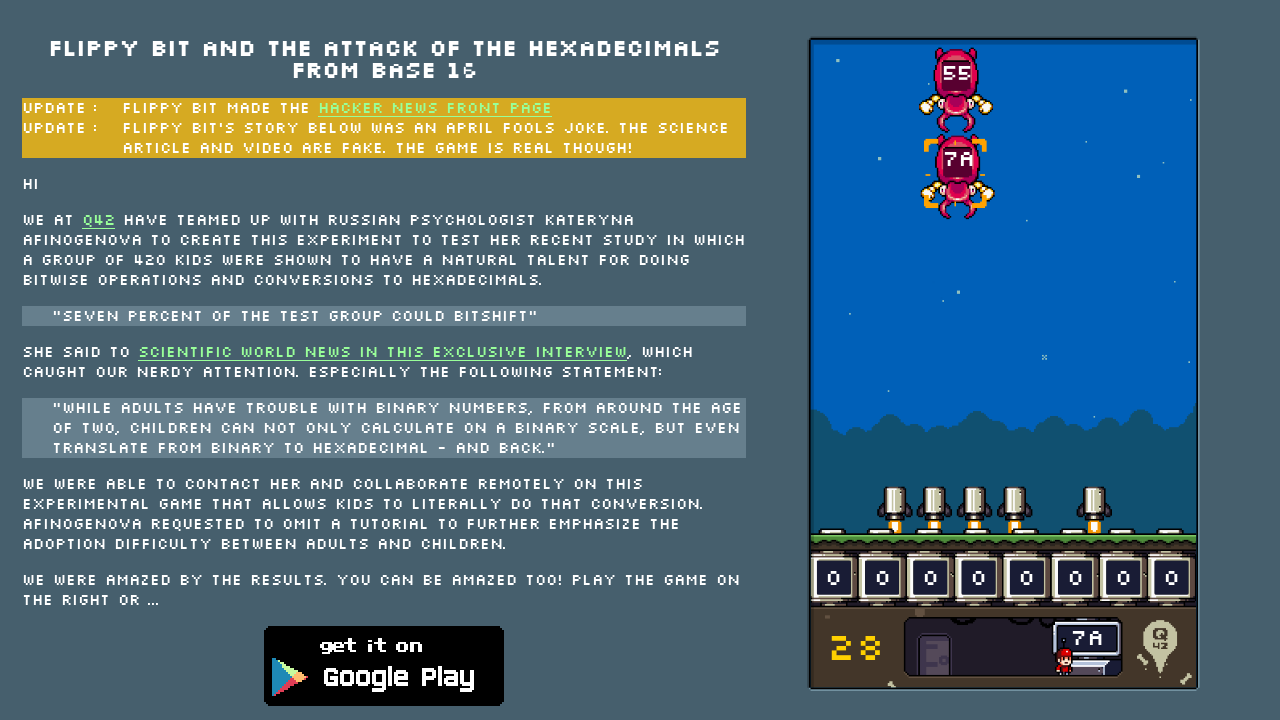

Located 1 enemies not under attack
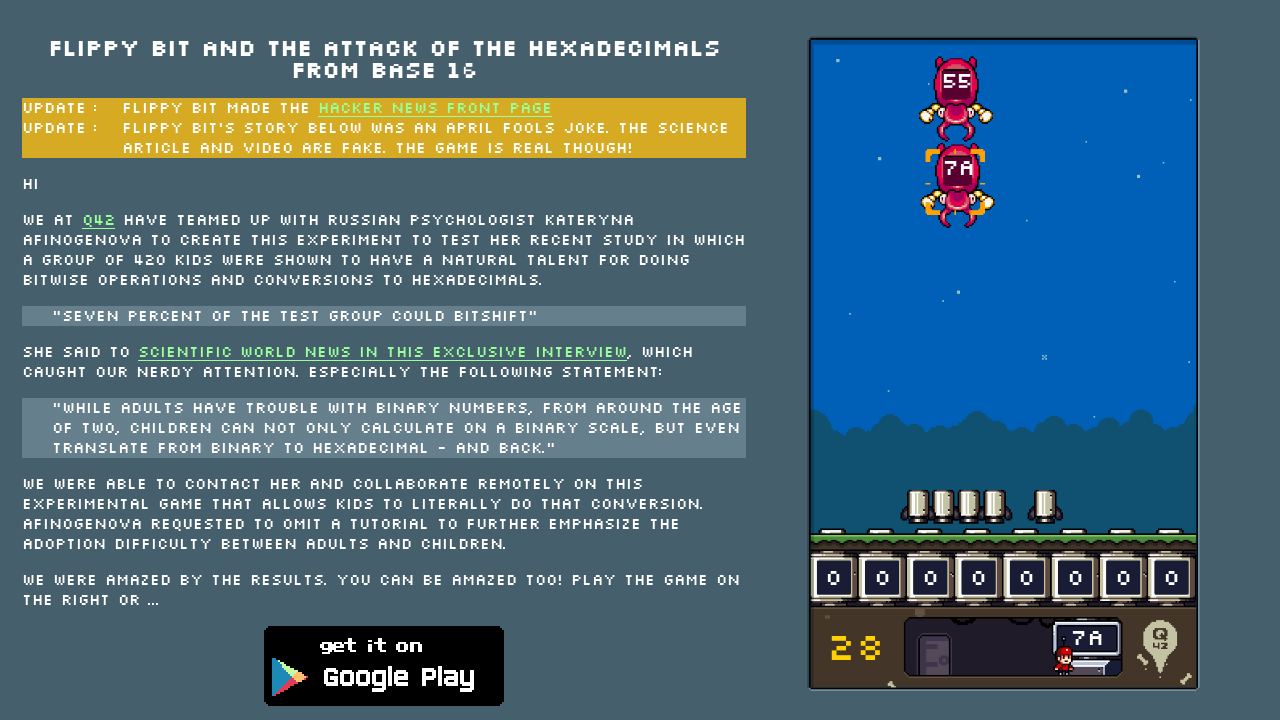

Found enemy with hex value: 55
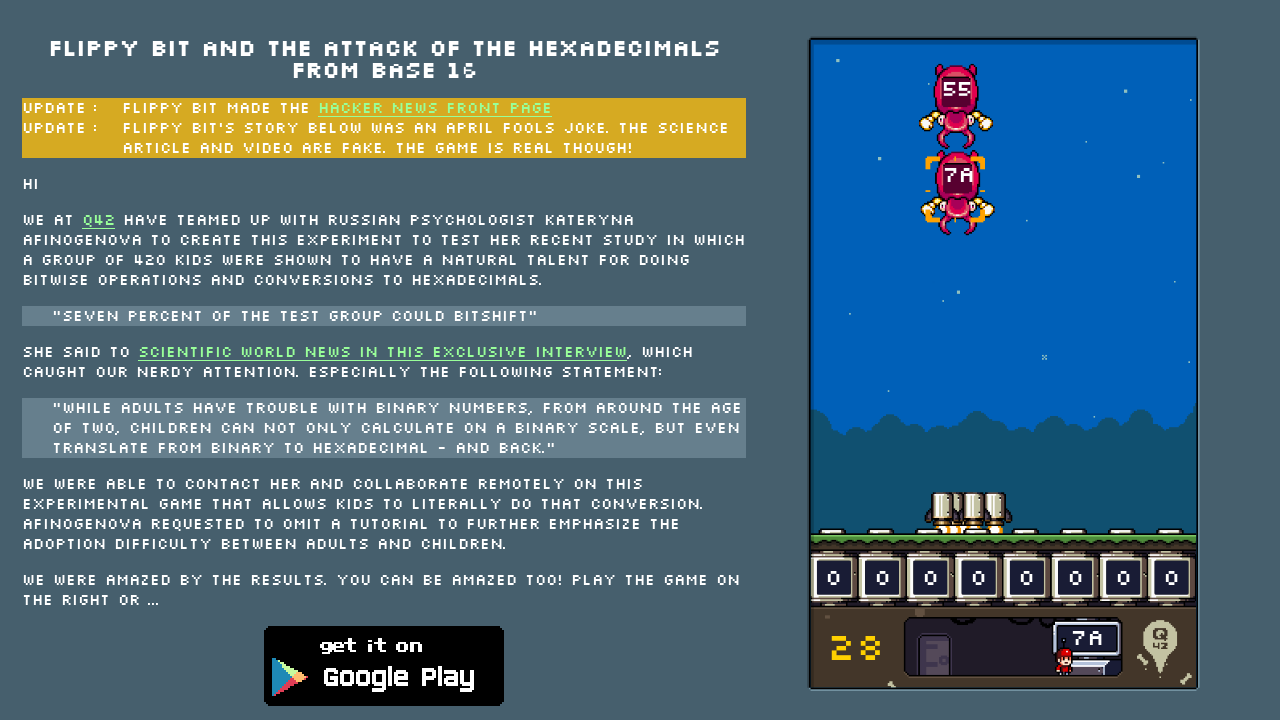

Pressed key 'k' to neutralize target with hex value 55
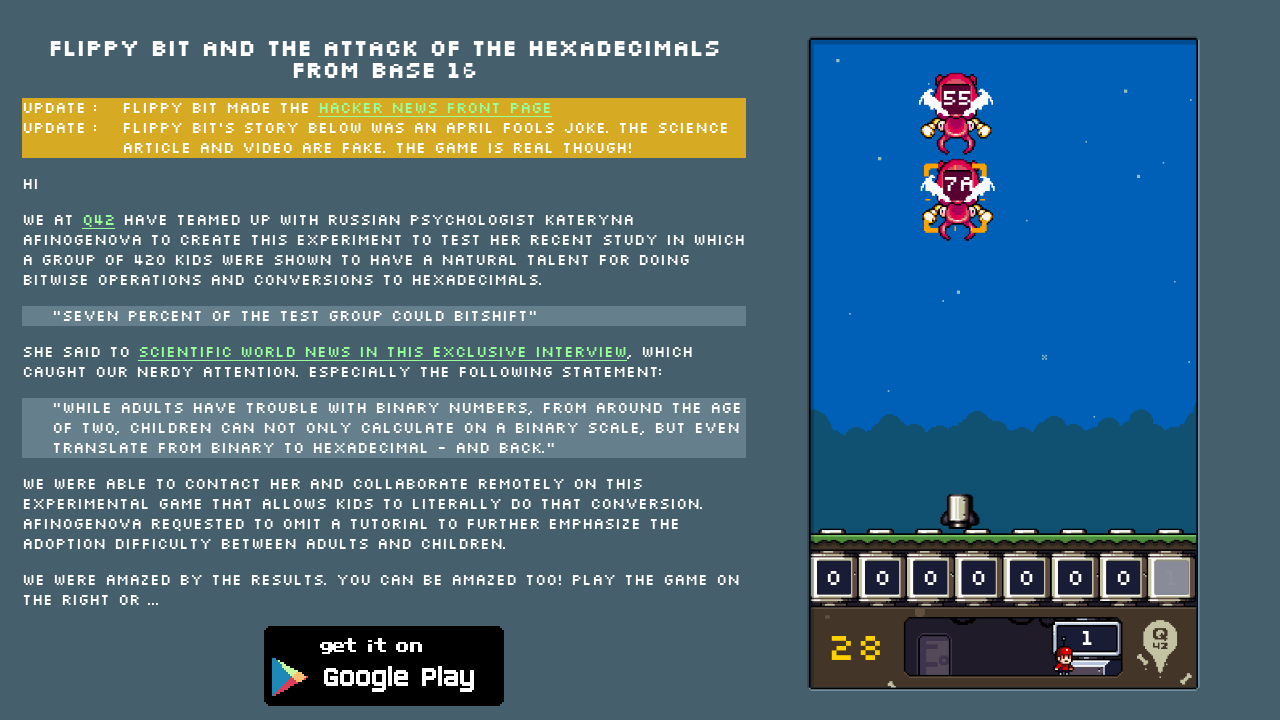

Waited 5ms between keystrokes
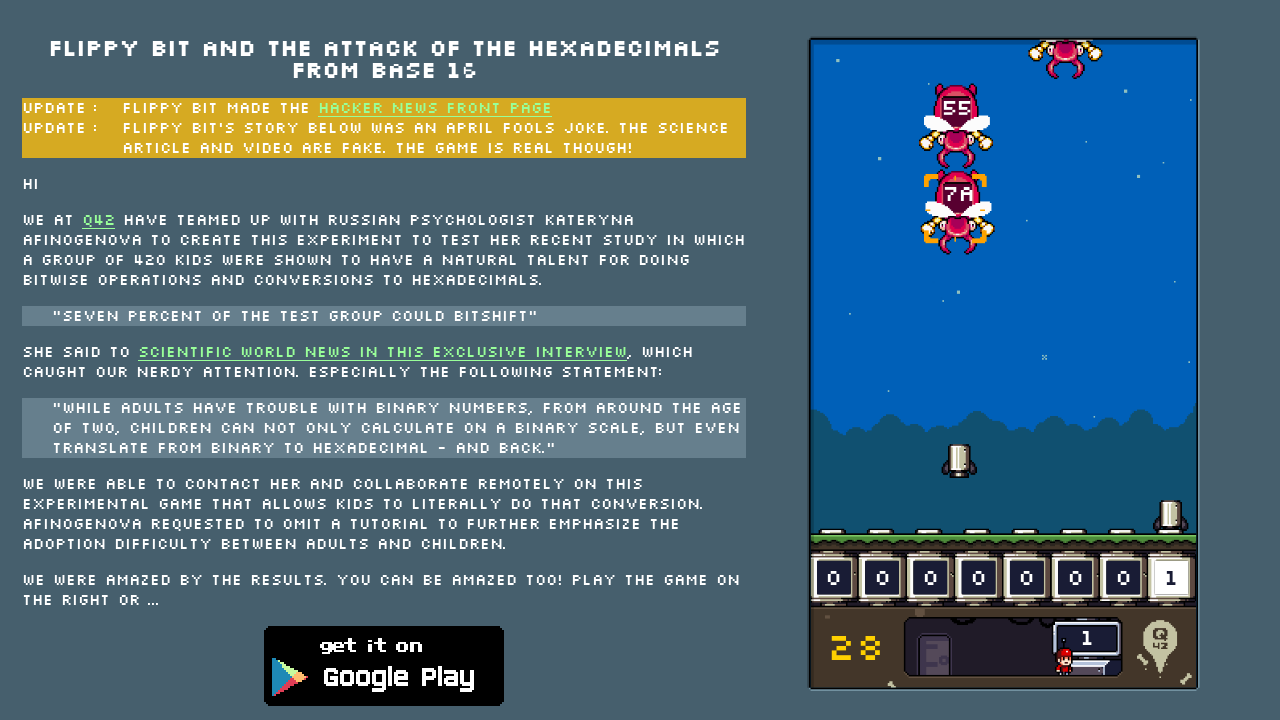

Pressed key 'h' to neutralize target with hex value 55
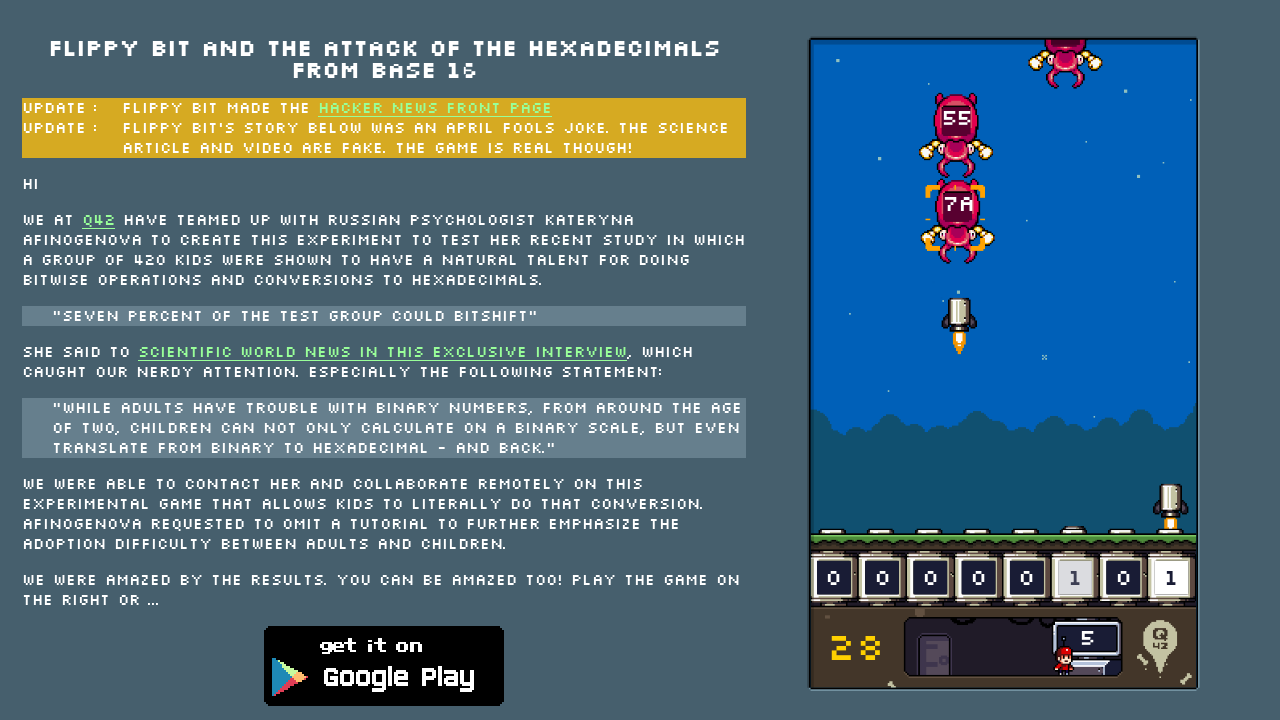

Waited 5ms between keystrokes
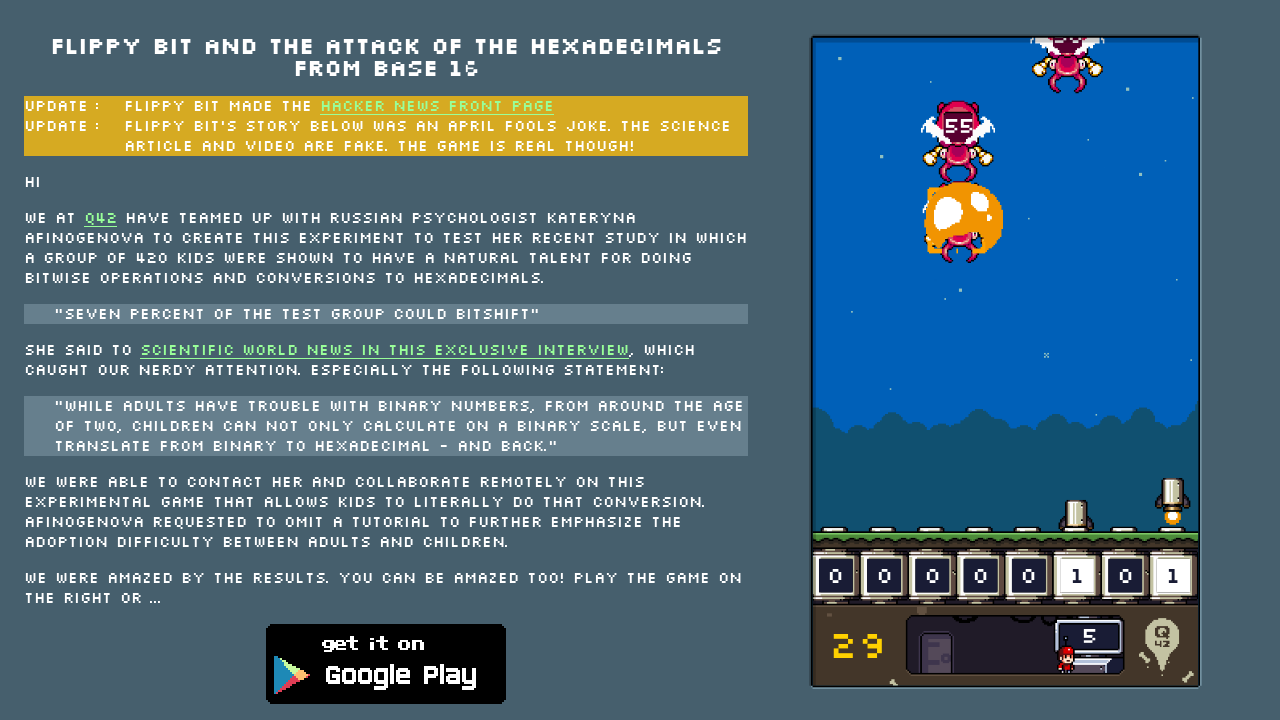

Pressed key 'f' to neutralize target with hex value 55
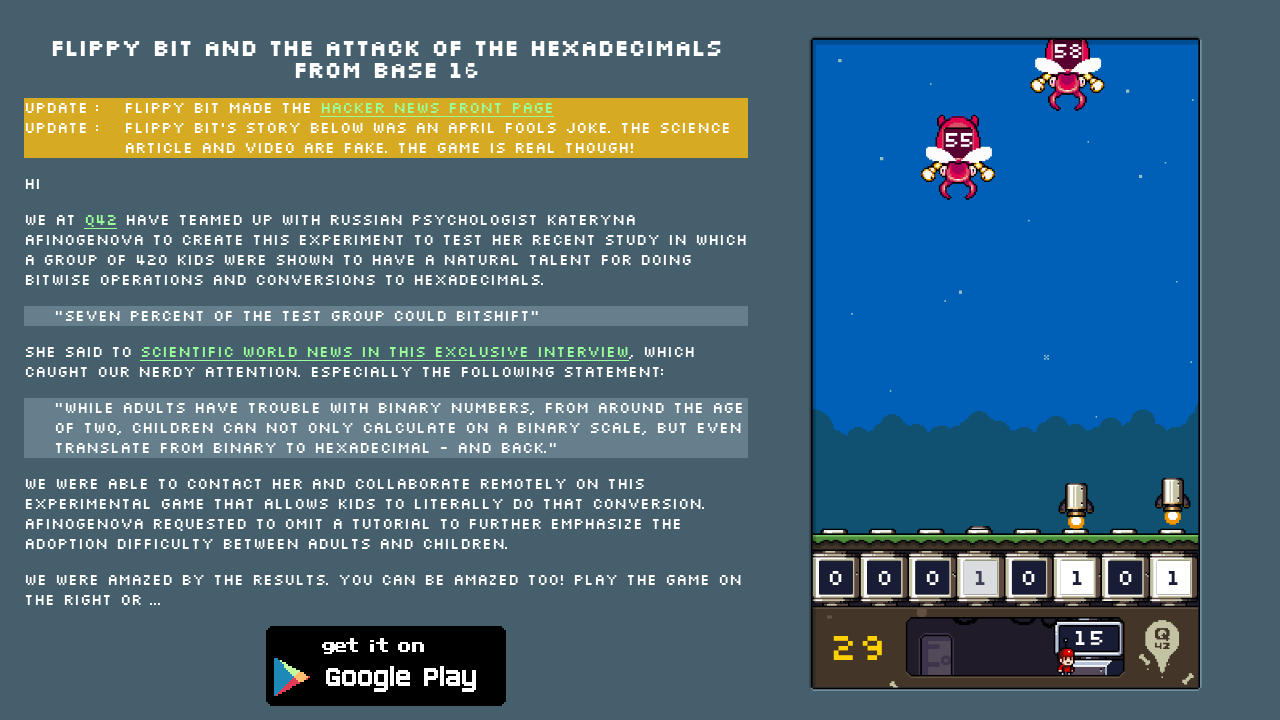

Waited 5ms between keystrokes
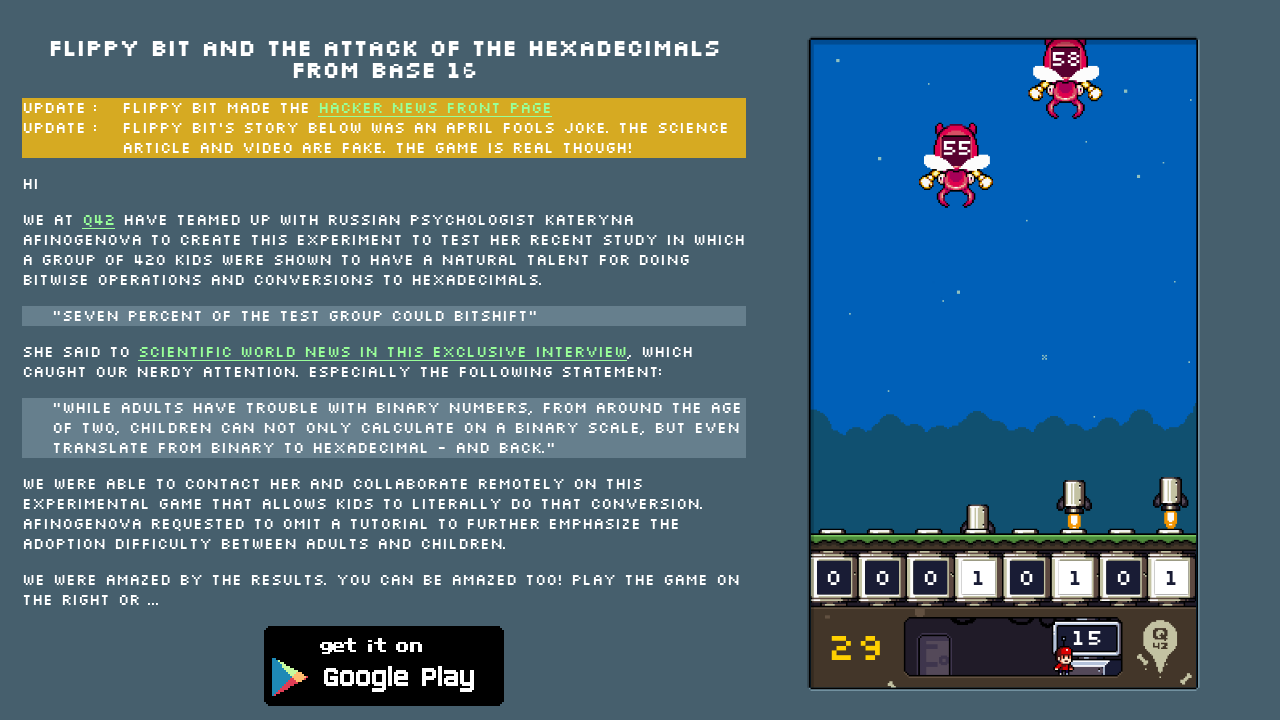

Pressed key 's' to neutralize target with hex value 55
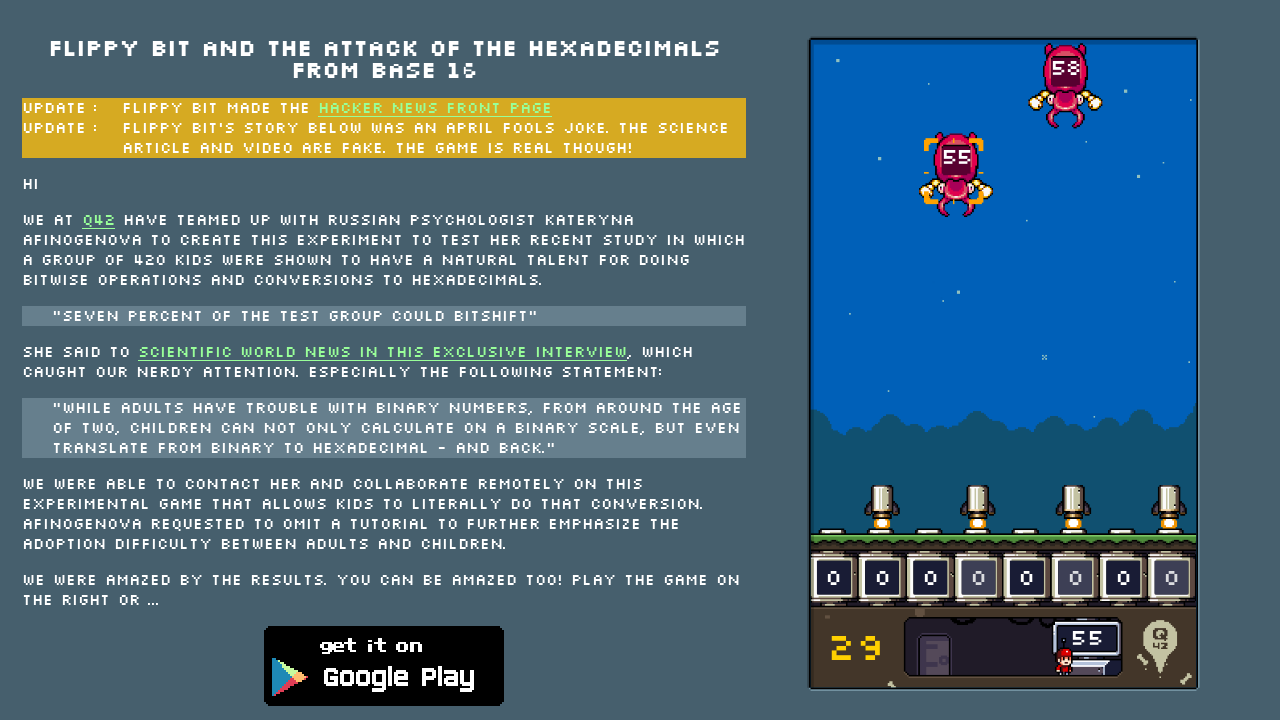

Waited 5ms between keystrokes
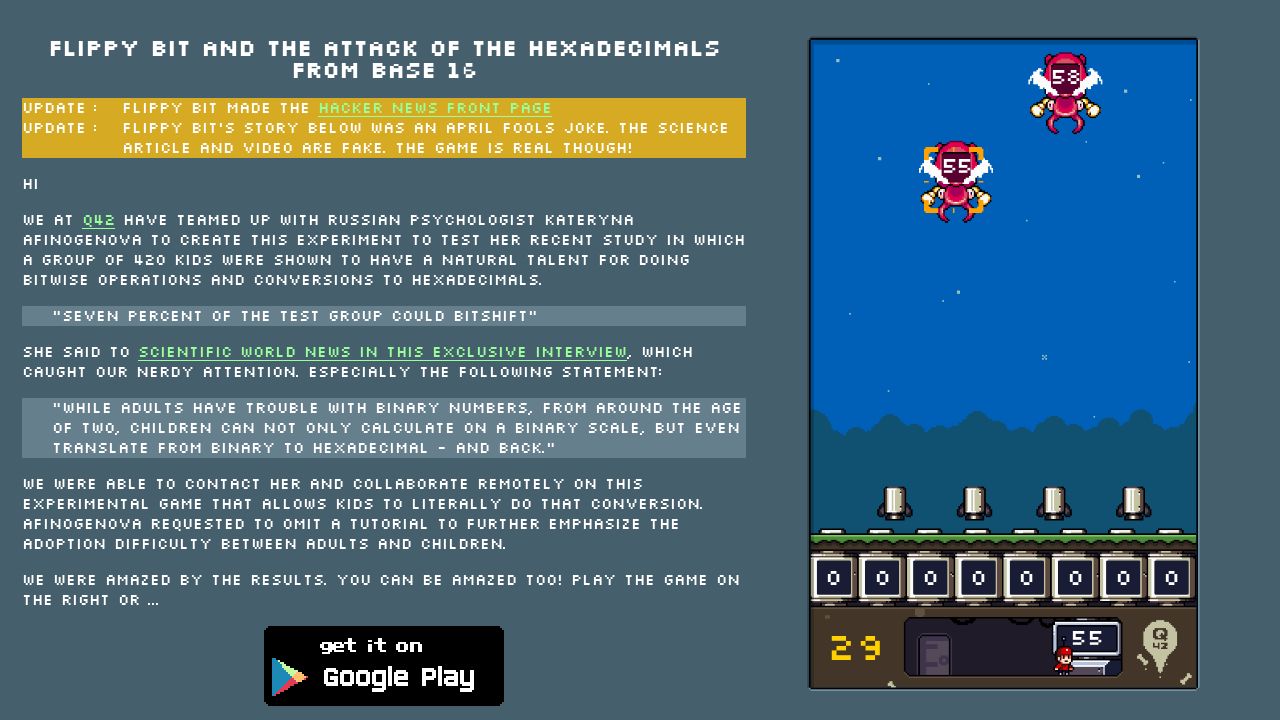

Located 1 enemies not under attack
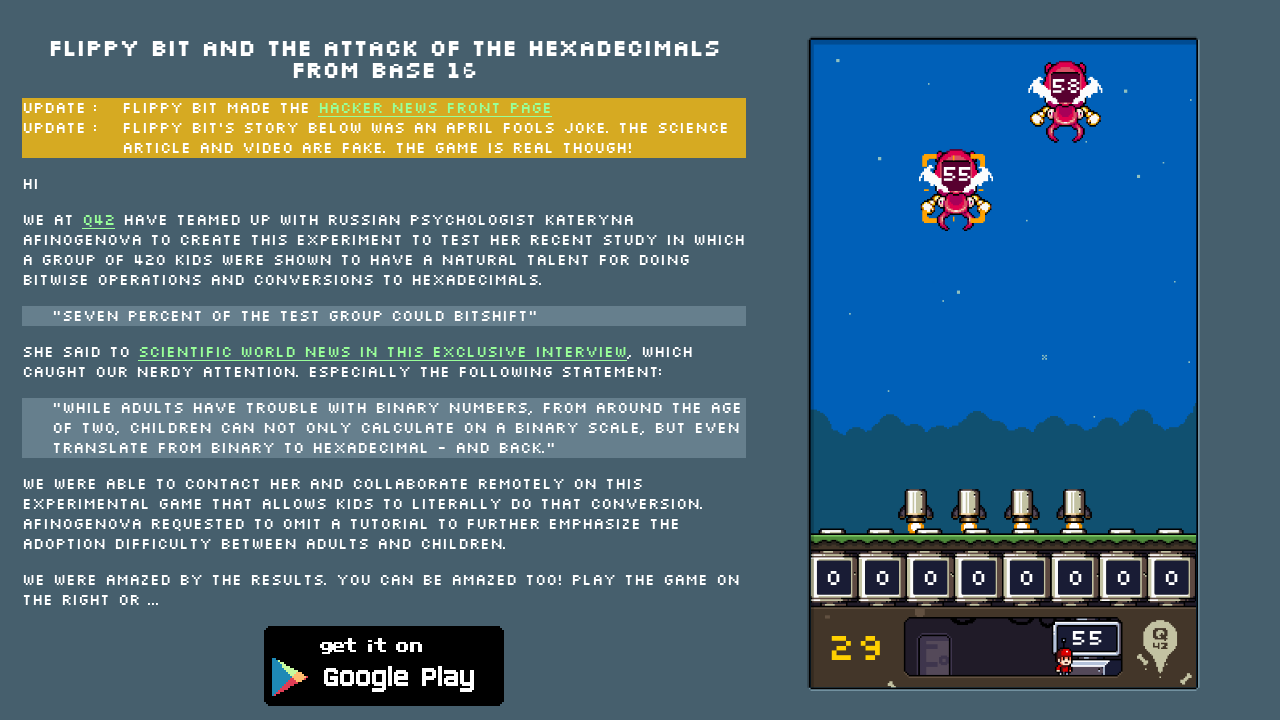

Found enemy with hex value: 58
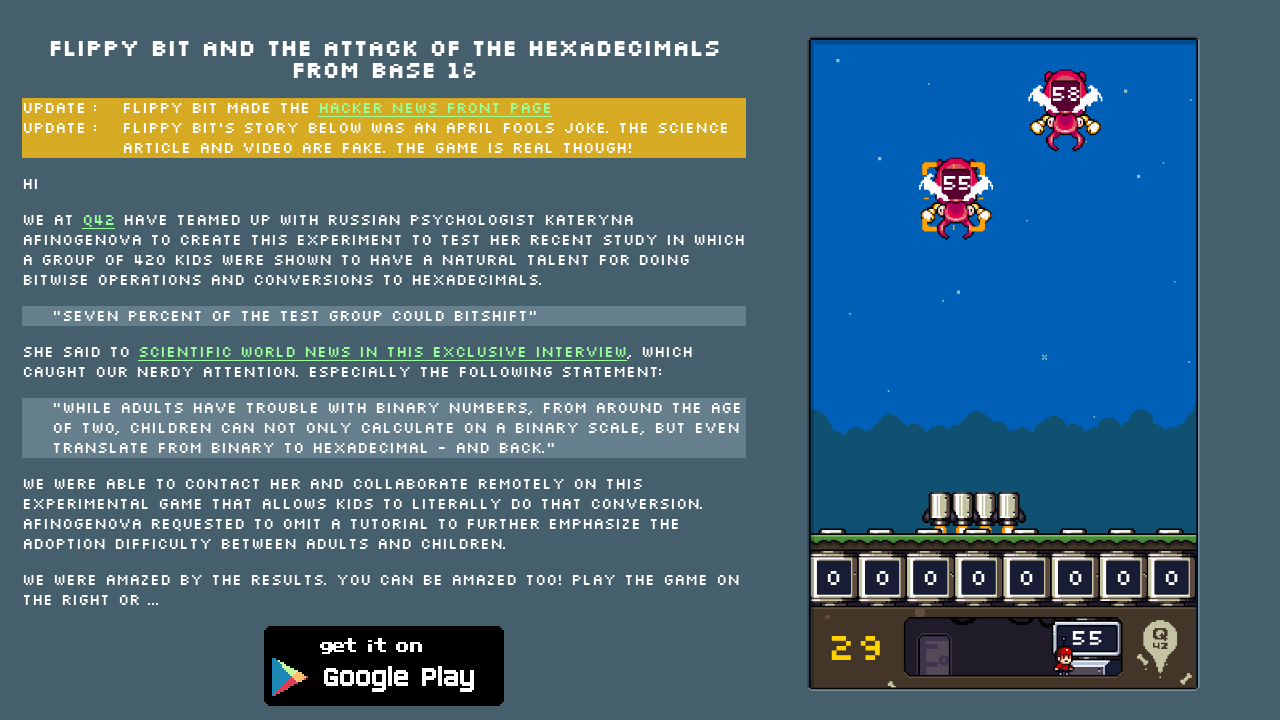

Pressed key 'g' to neutralize target with hex value 58
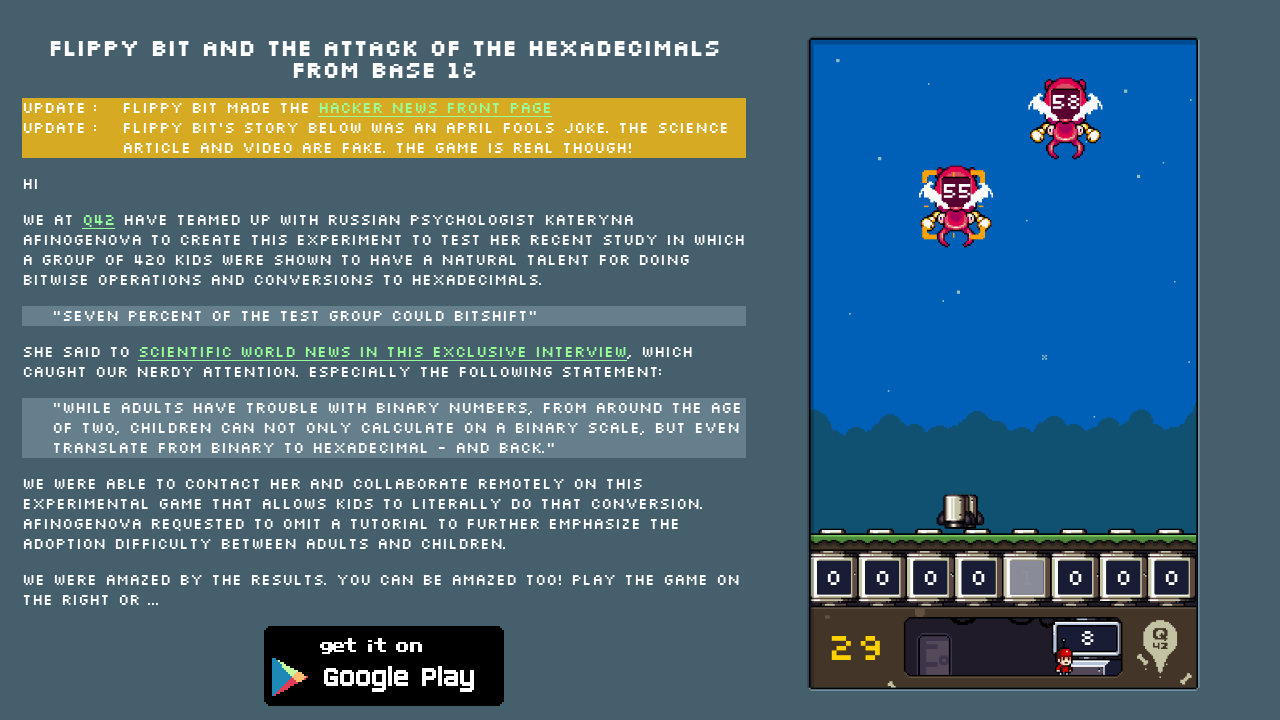

Waited 5ms between keystrokes
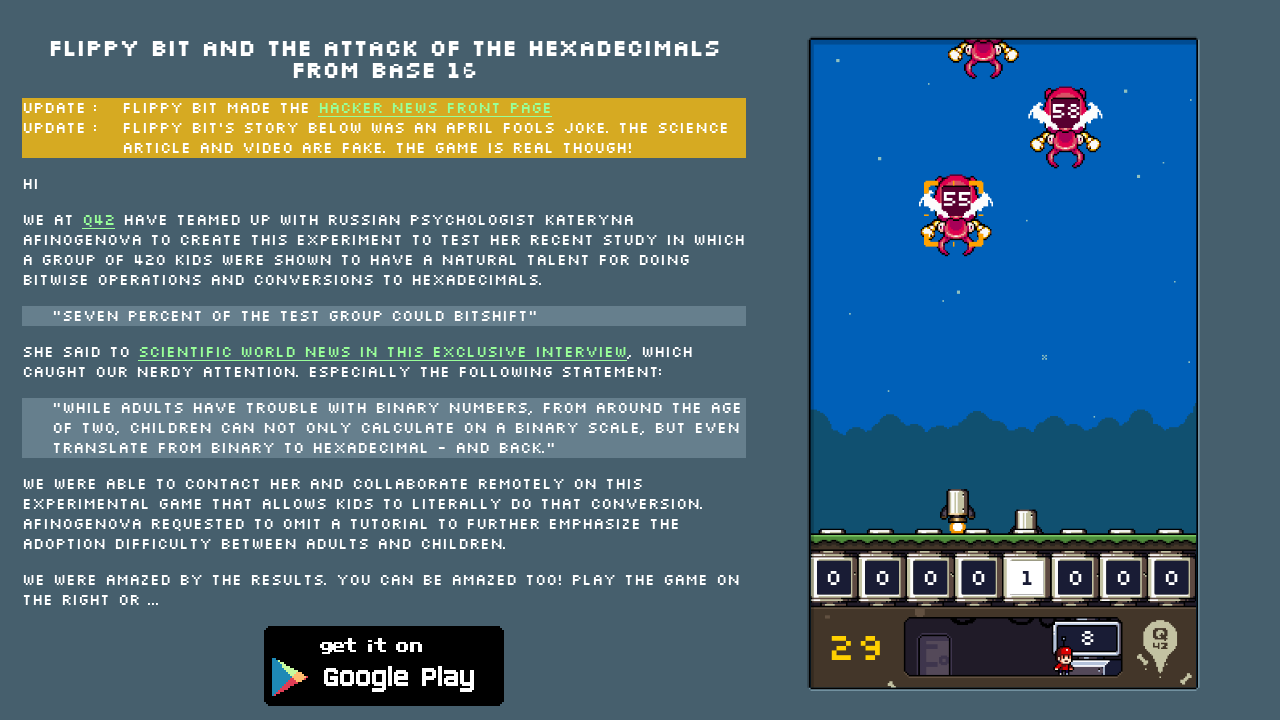

Pressed key 'f' to neutralize target with hex value 58
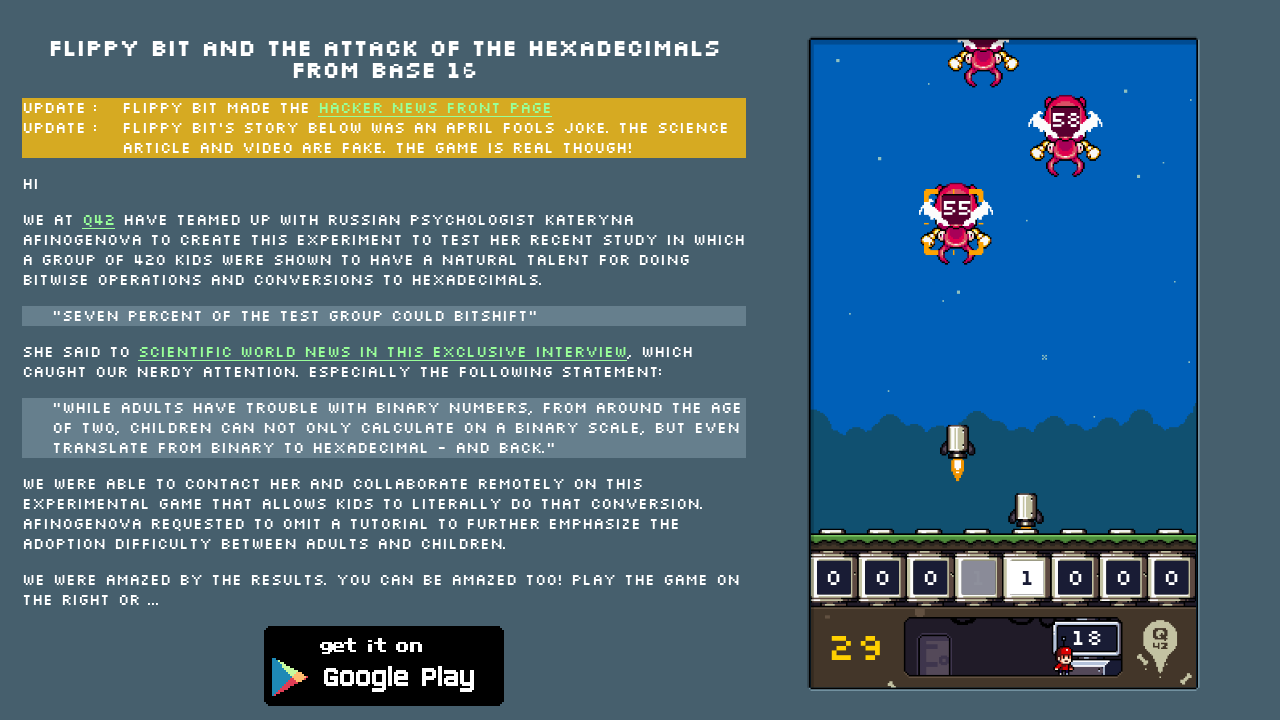

Waited 5ms between keystrokes
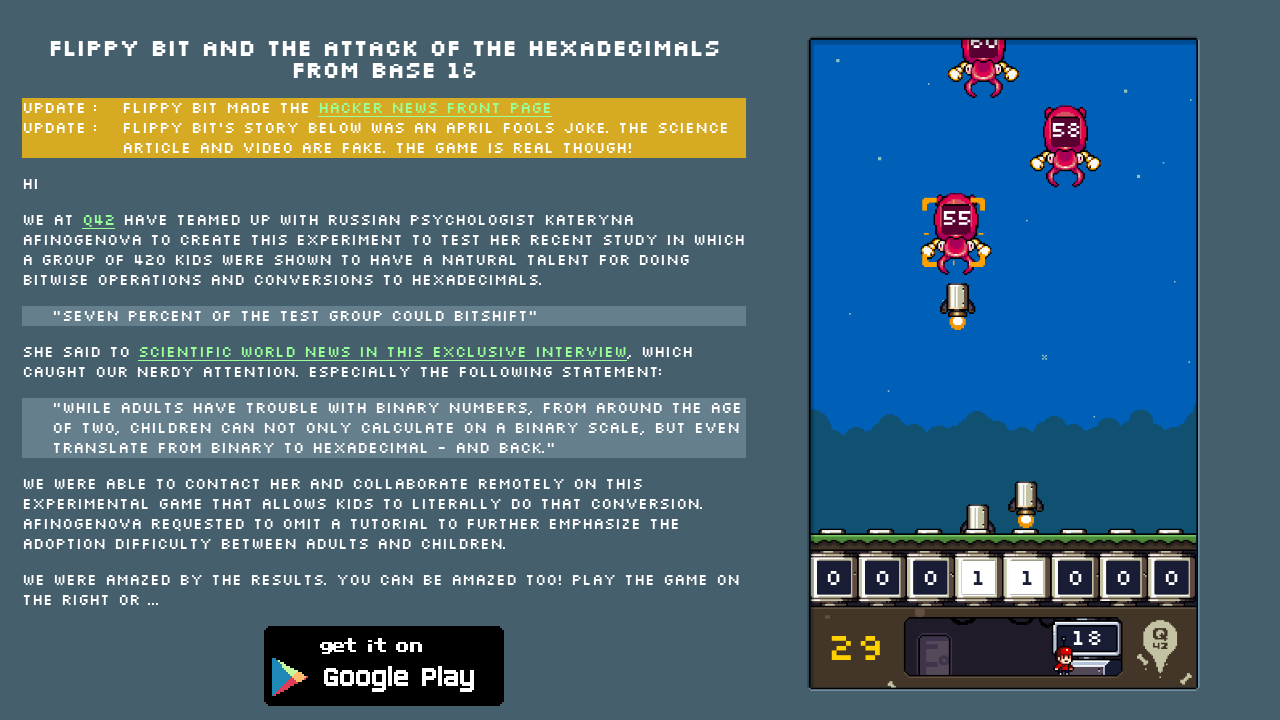

Pressed key 's' to neutralize target with hex value 58
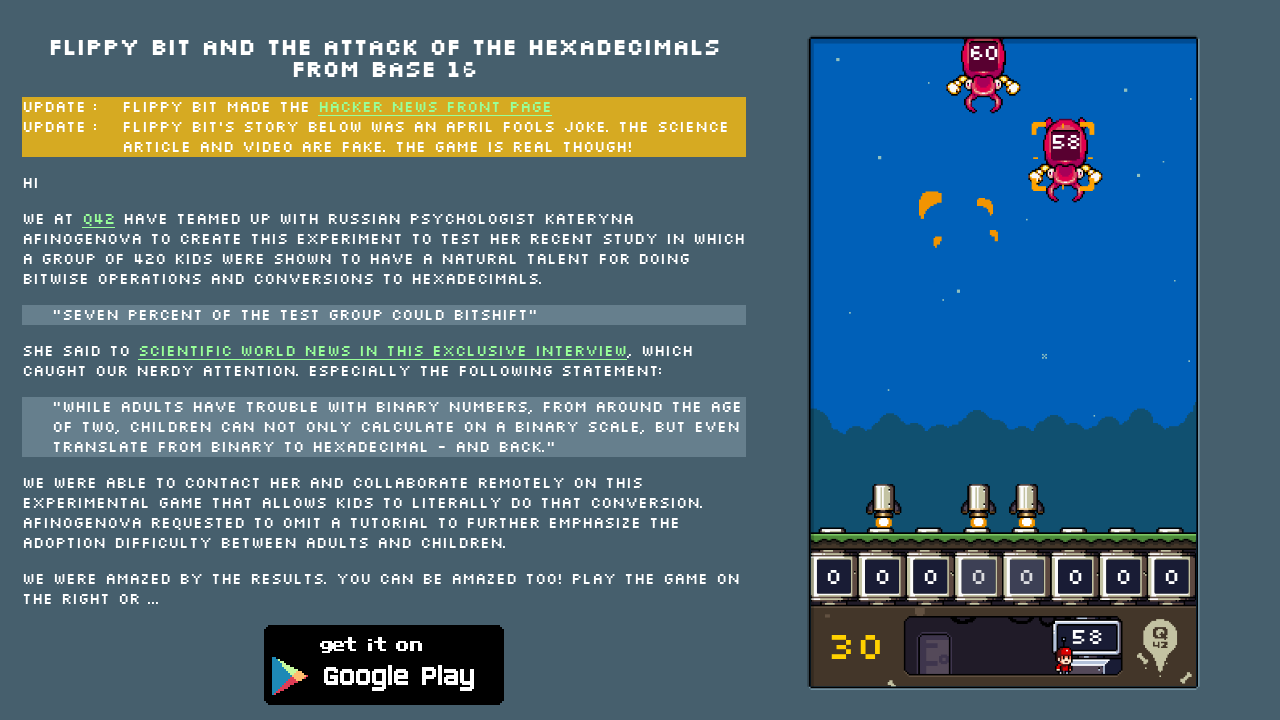

Waited 5ms between keystrokes
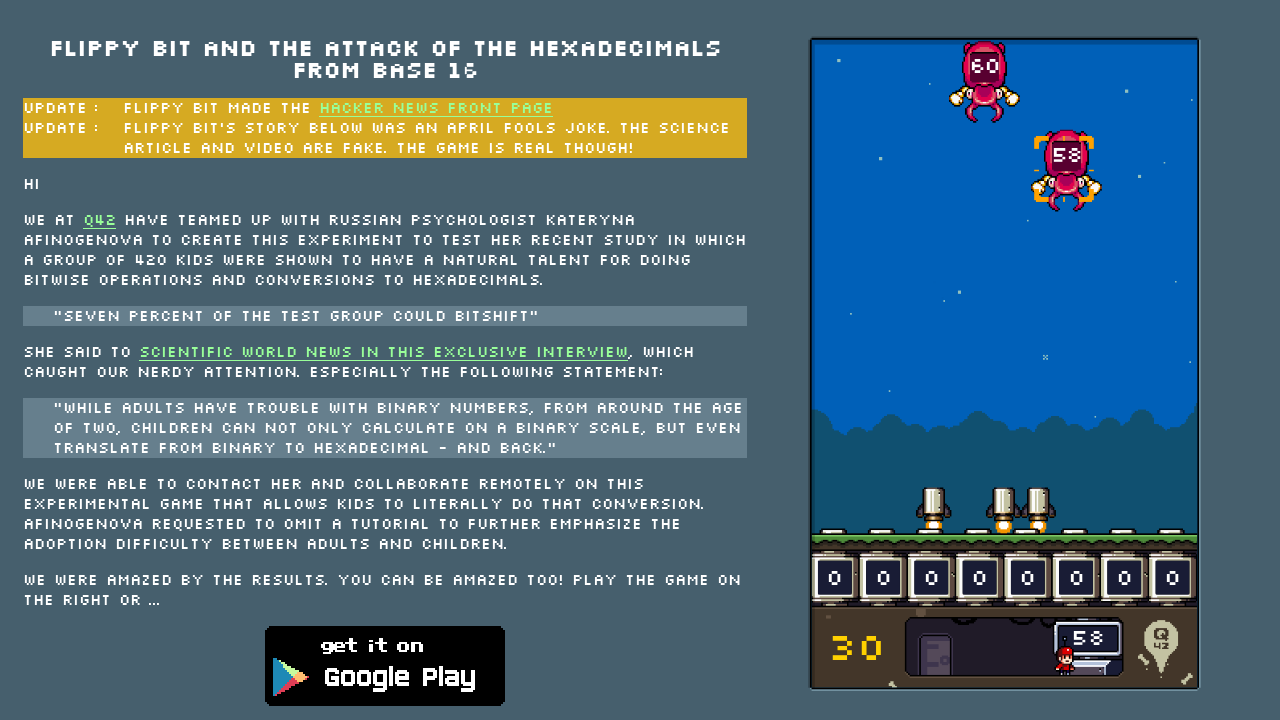

Located 1 enemies not under attack
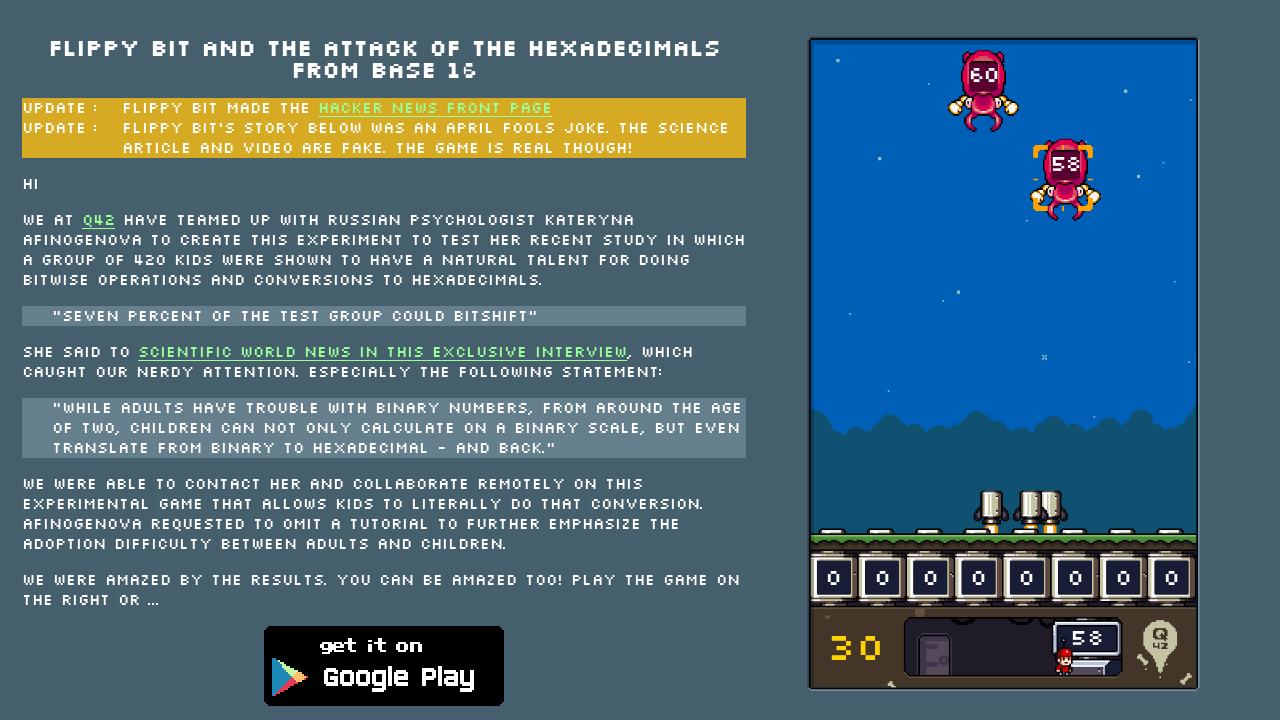

Found enemy with hex value: 60
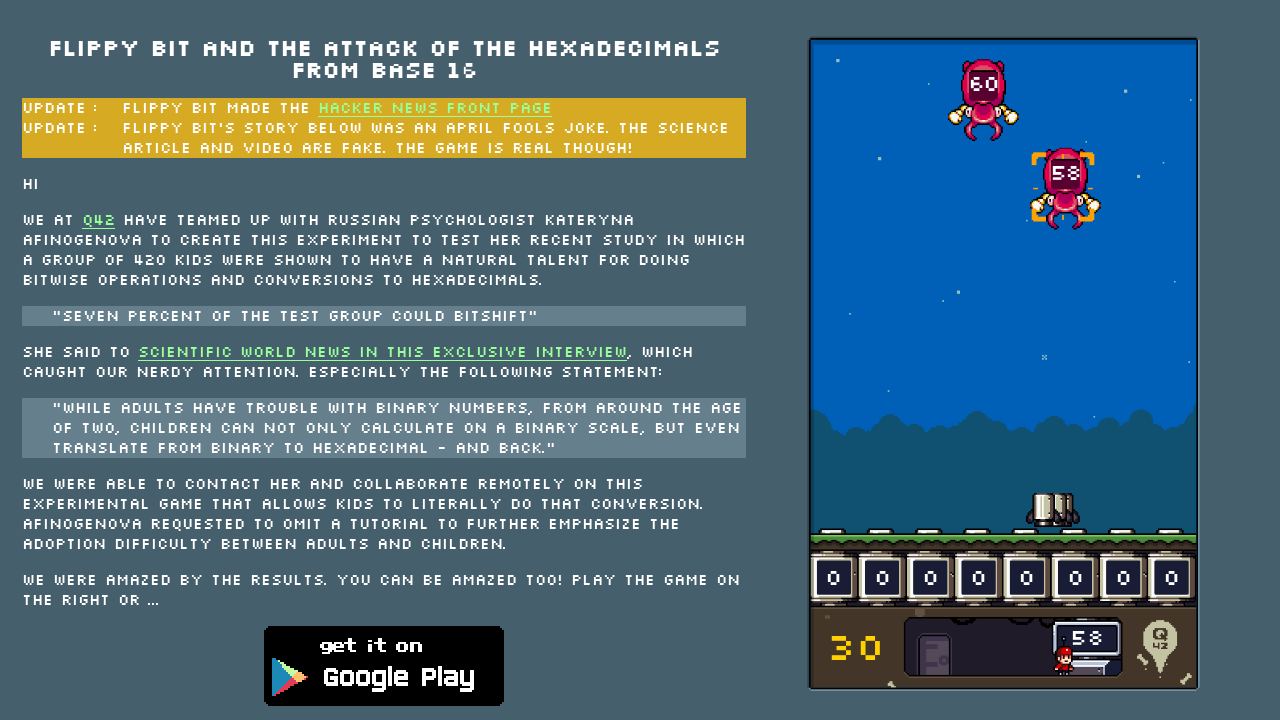

Pressed key 'd' to neutralize target with hex value 60
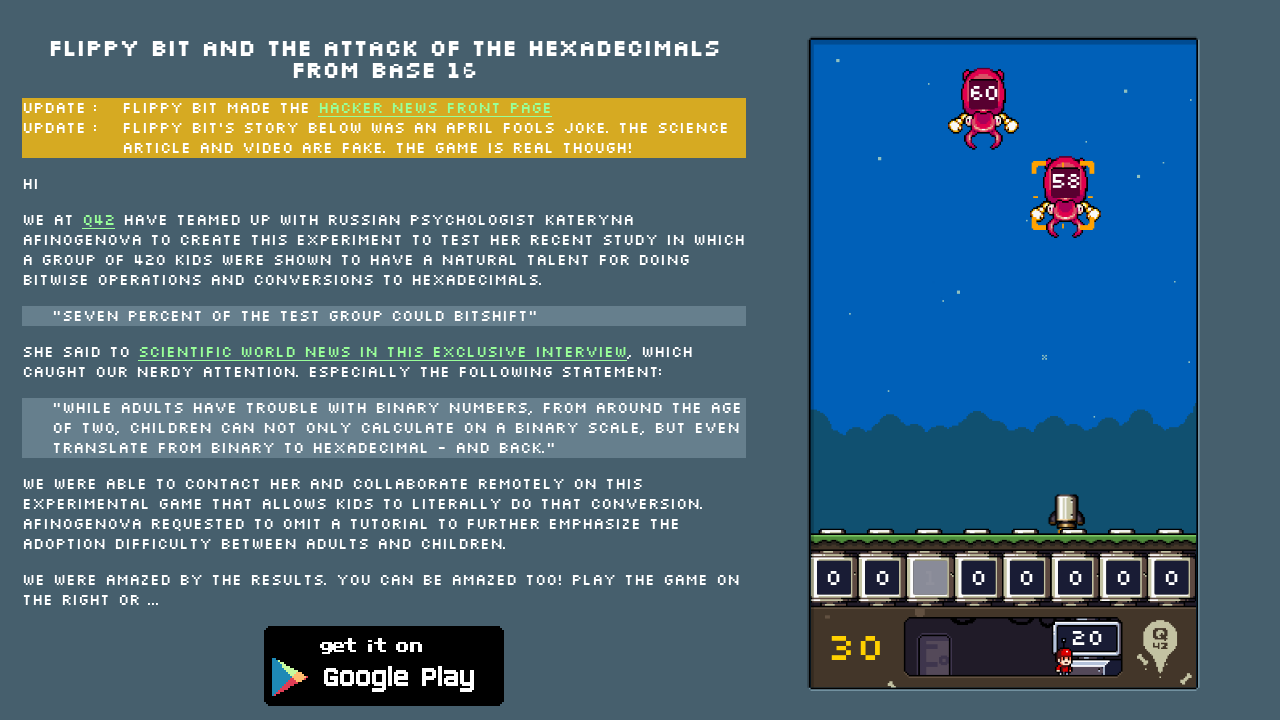

Waited 5ms between keystrokes
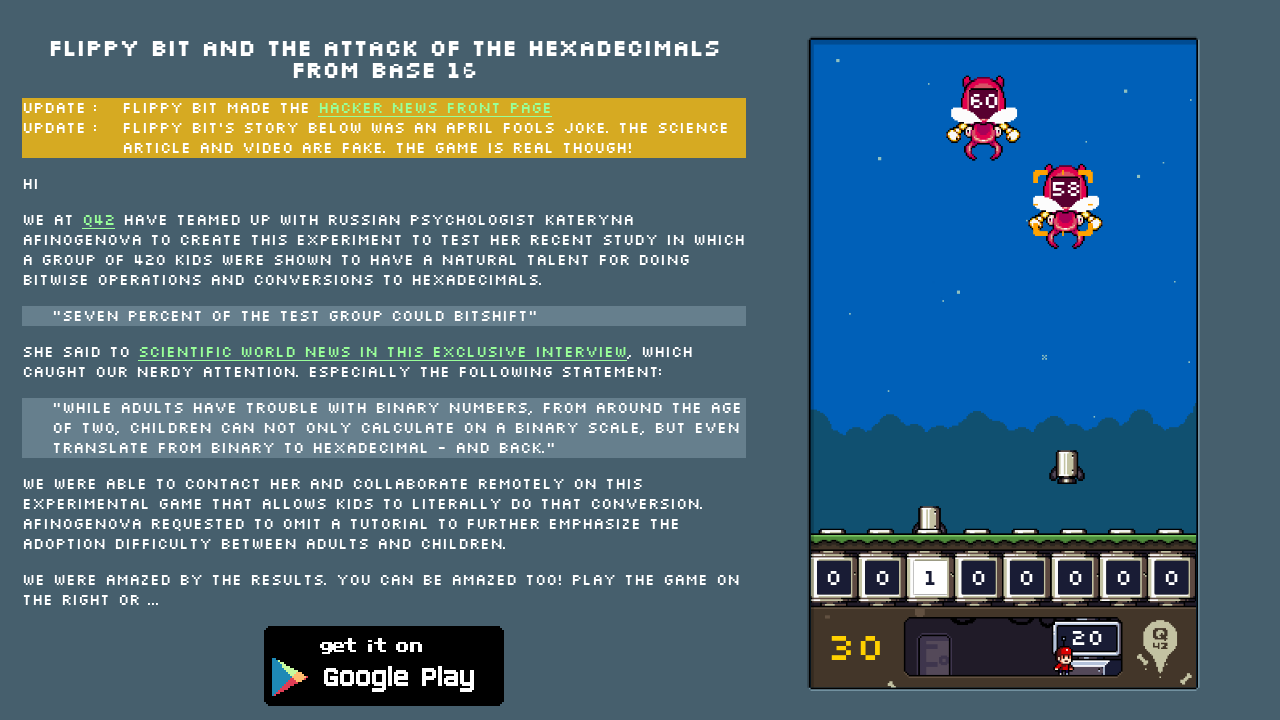

Pressed key 's' to neutralize target with hex value 60
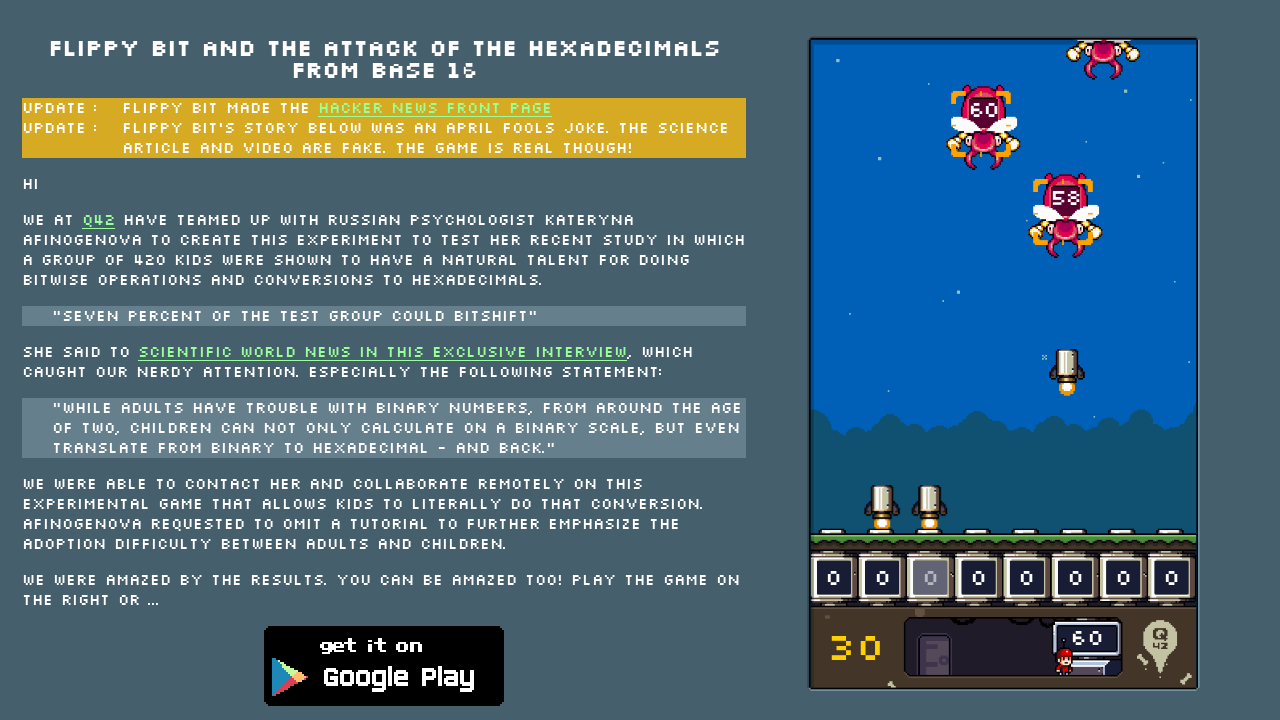

Waited 5ms between keystrokes
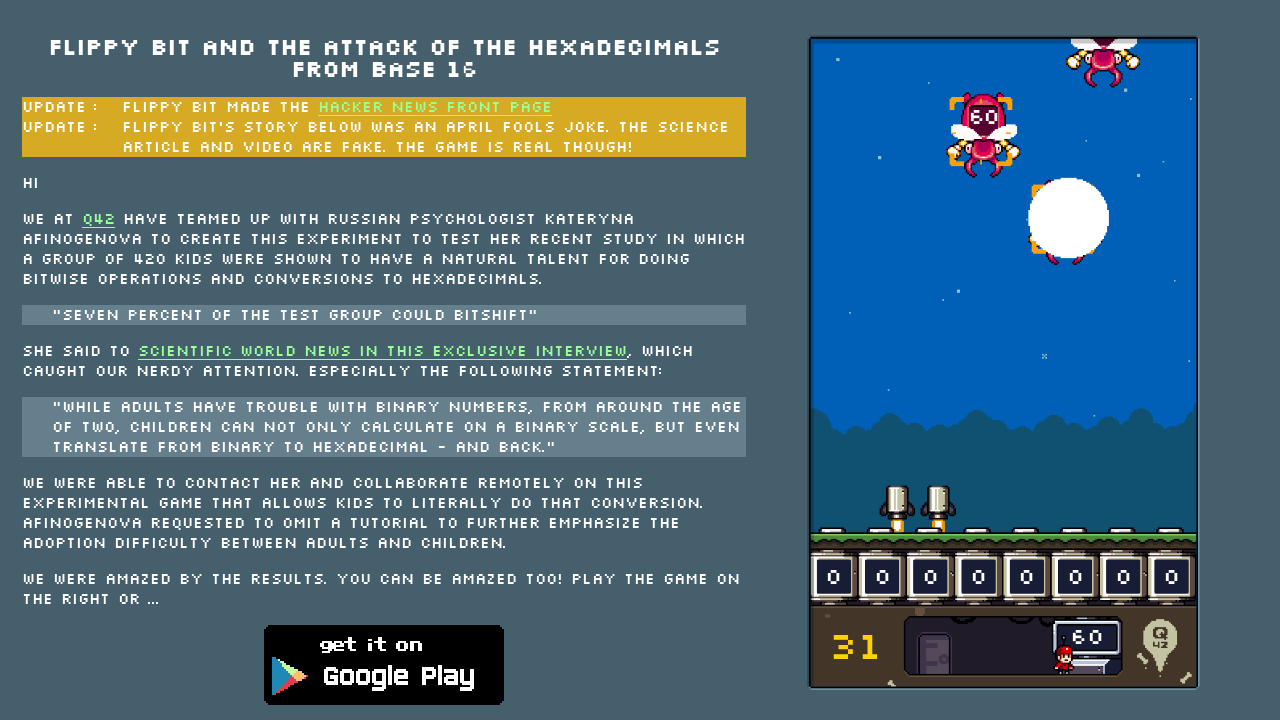

Located 1 enemies not under attack
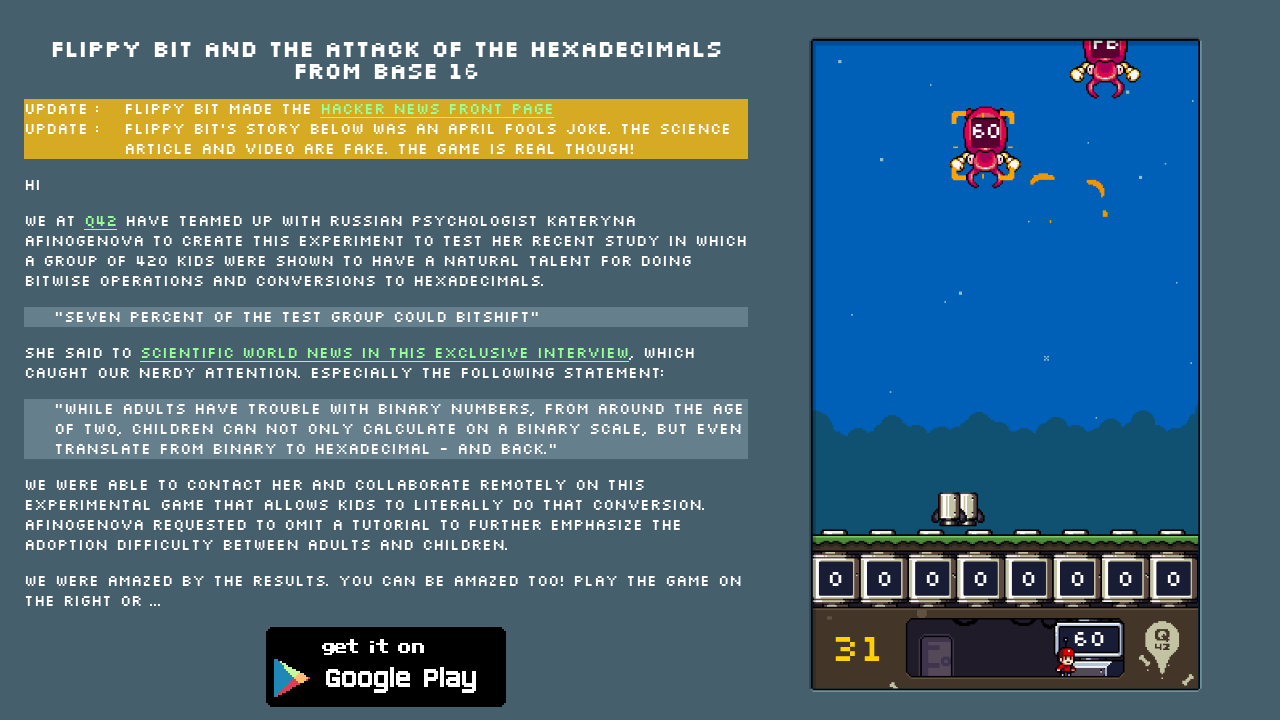

Found enemy with hex value: FB
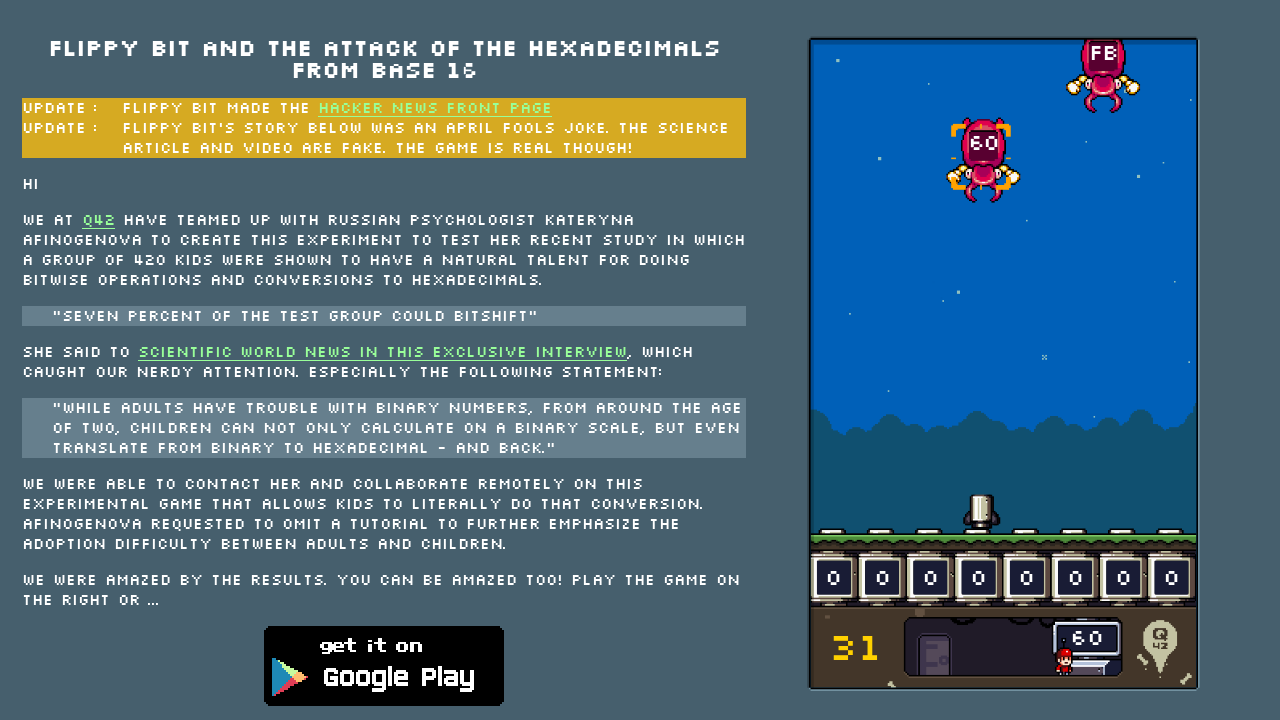

Pressed key 'k' to neutralize target with hex value FB
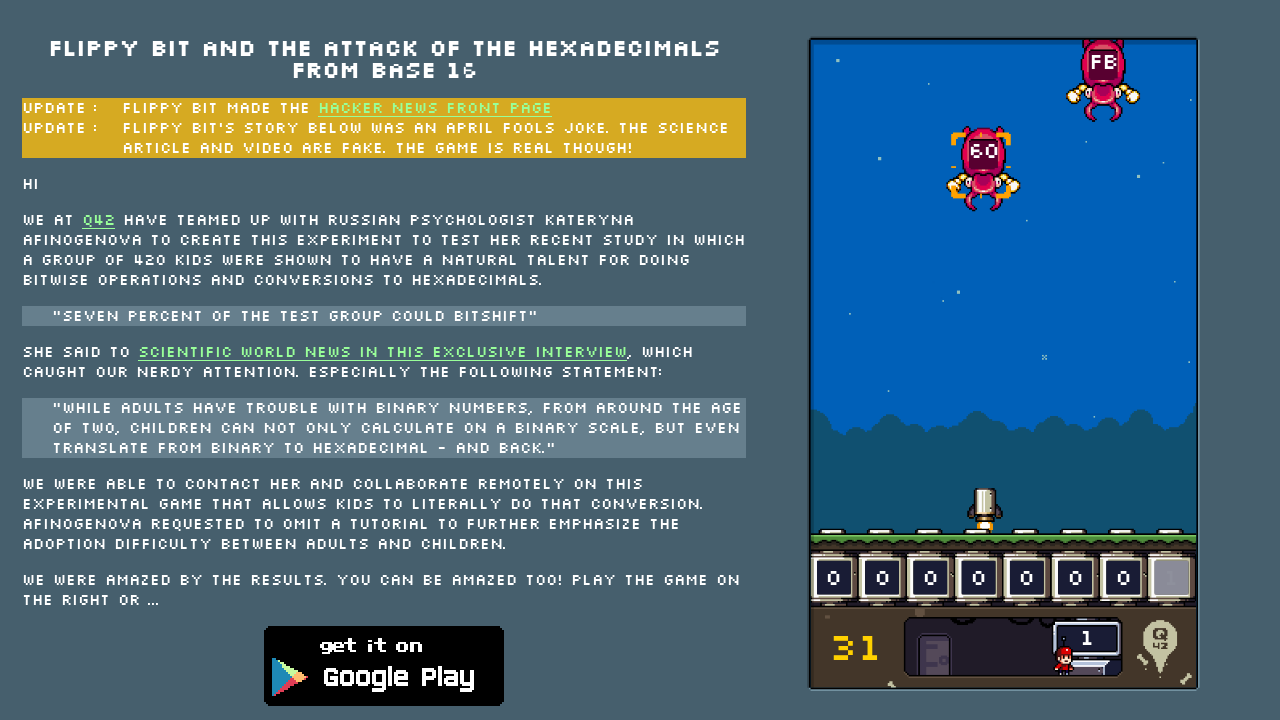

Waited 5ms between keystrokes
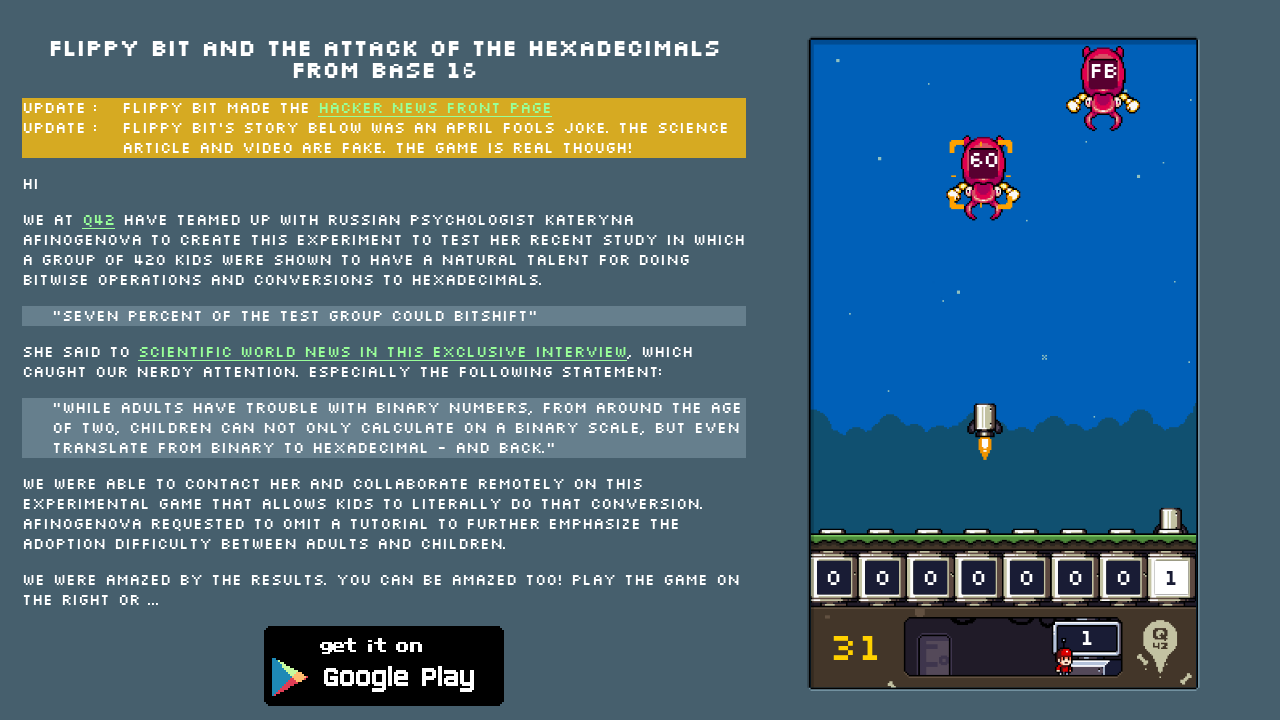

Pressed key 'j' to neutralize target with hex value FB
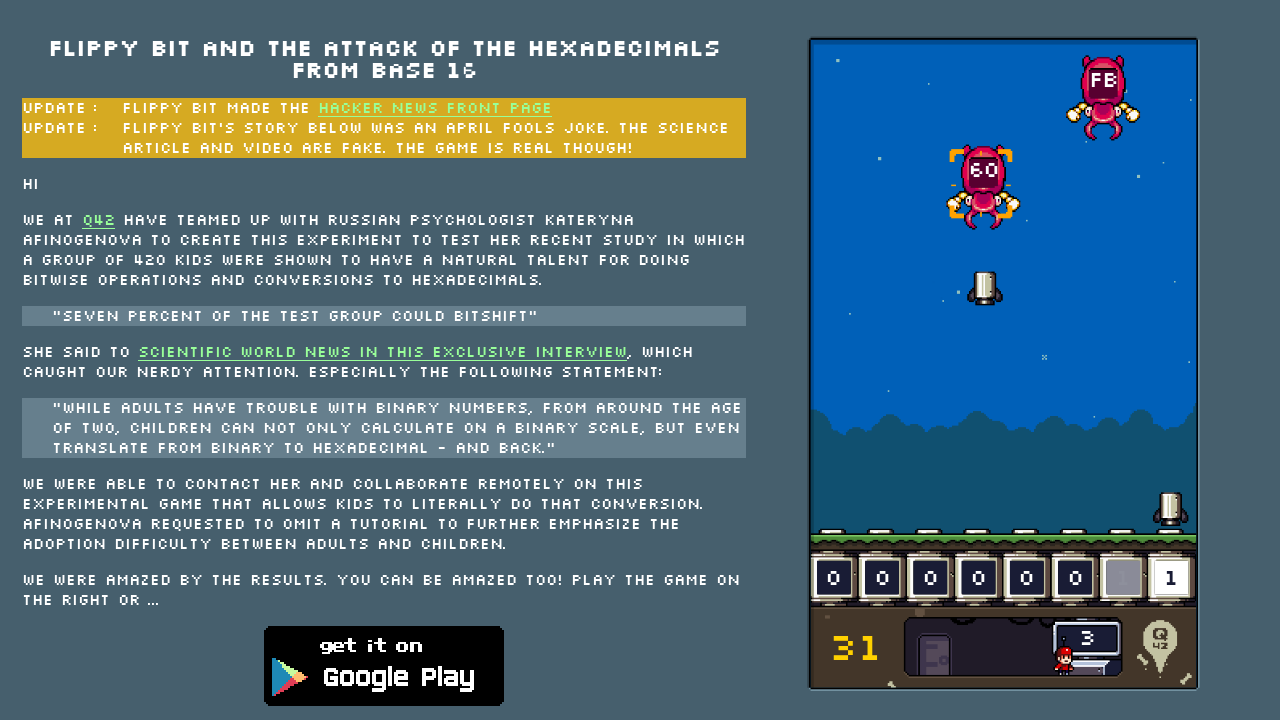

Waited 5ms between keystrokes
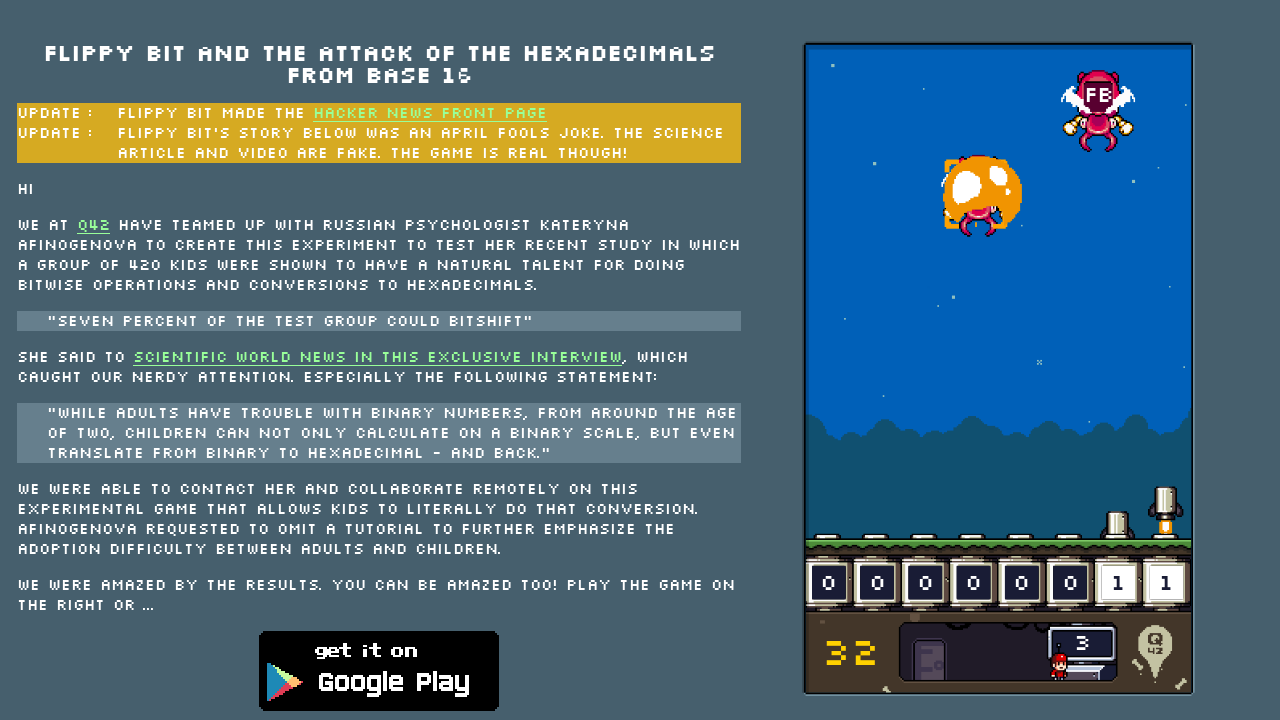

Pressed key 'g' to neutralize target with hex value FB
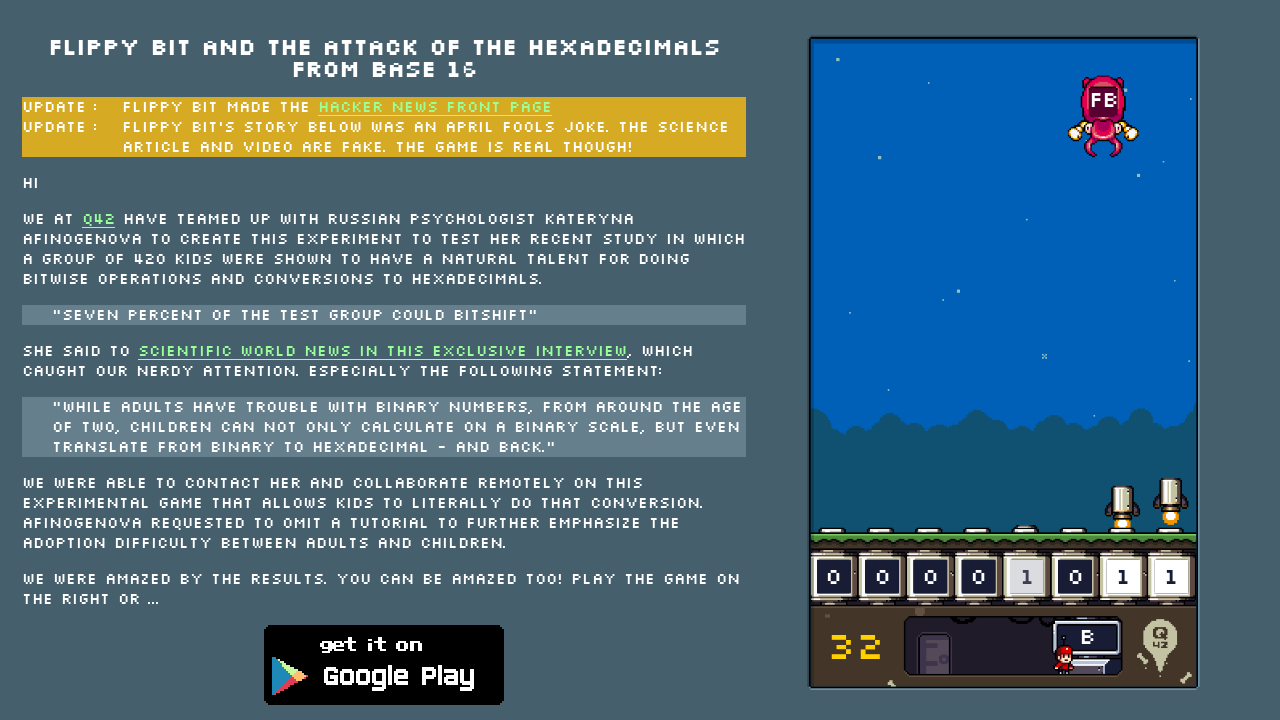

Waited 5ms between keystrokes
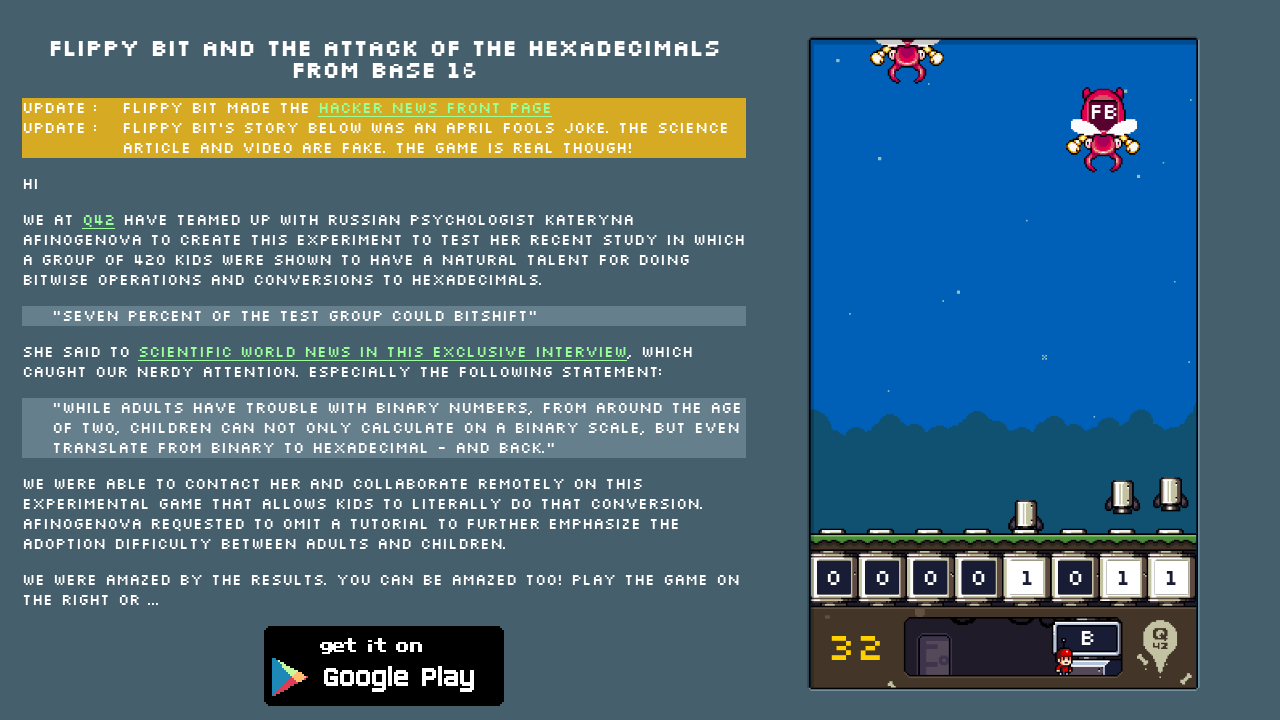

Pressed key 'f' to neutralize target with hex value FB
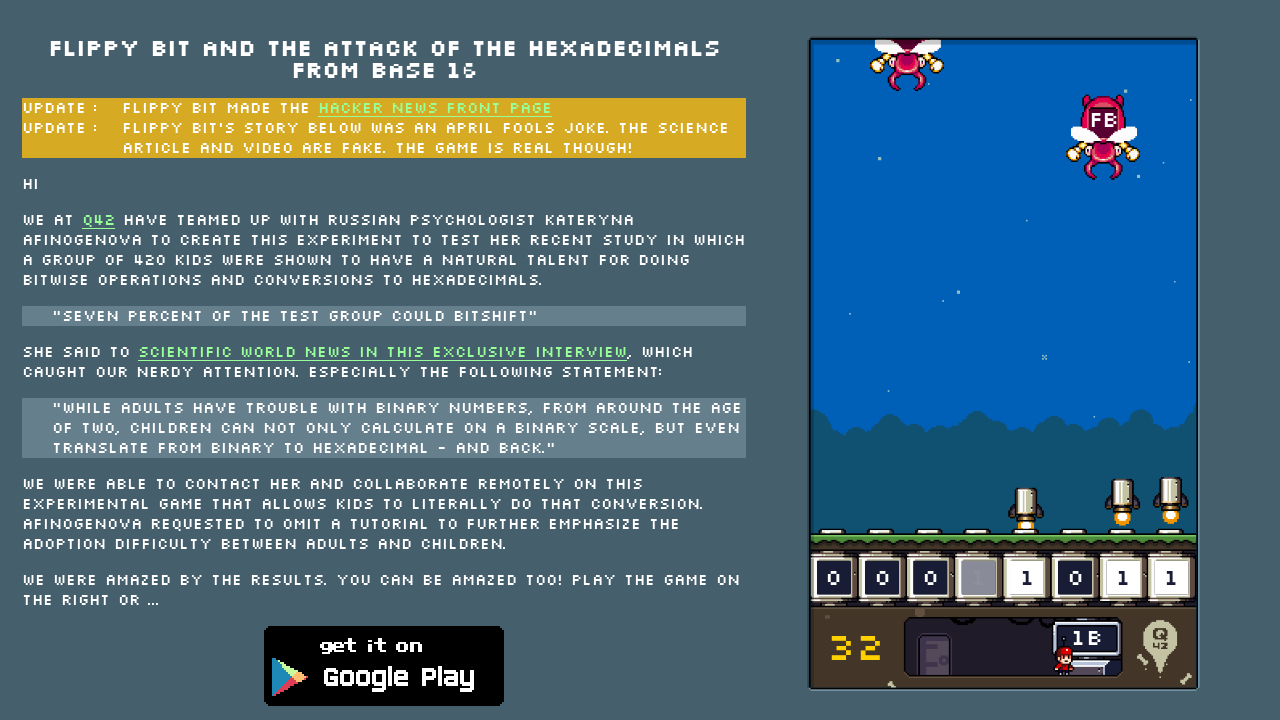

Waited 5ms between keystrokes
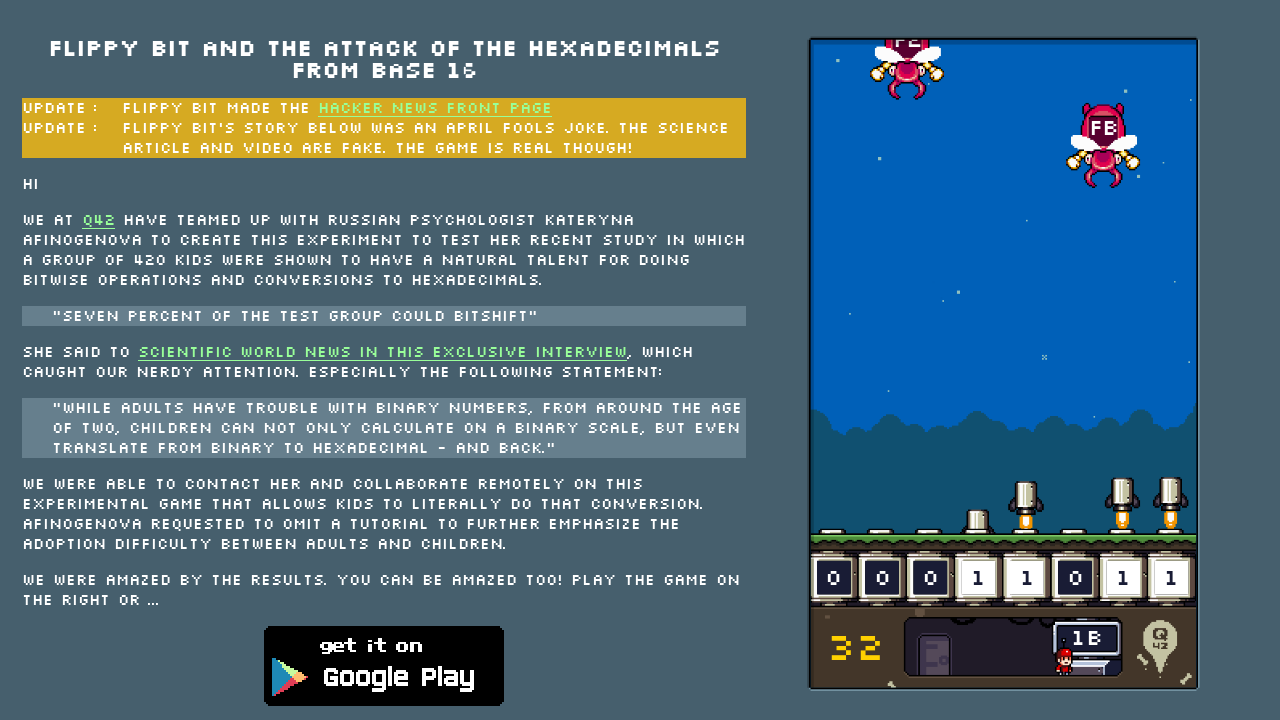

Pressed key 'd' to neutralize target with hex value FB
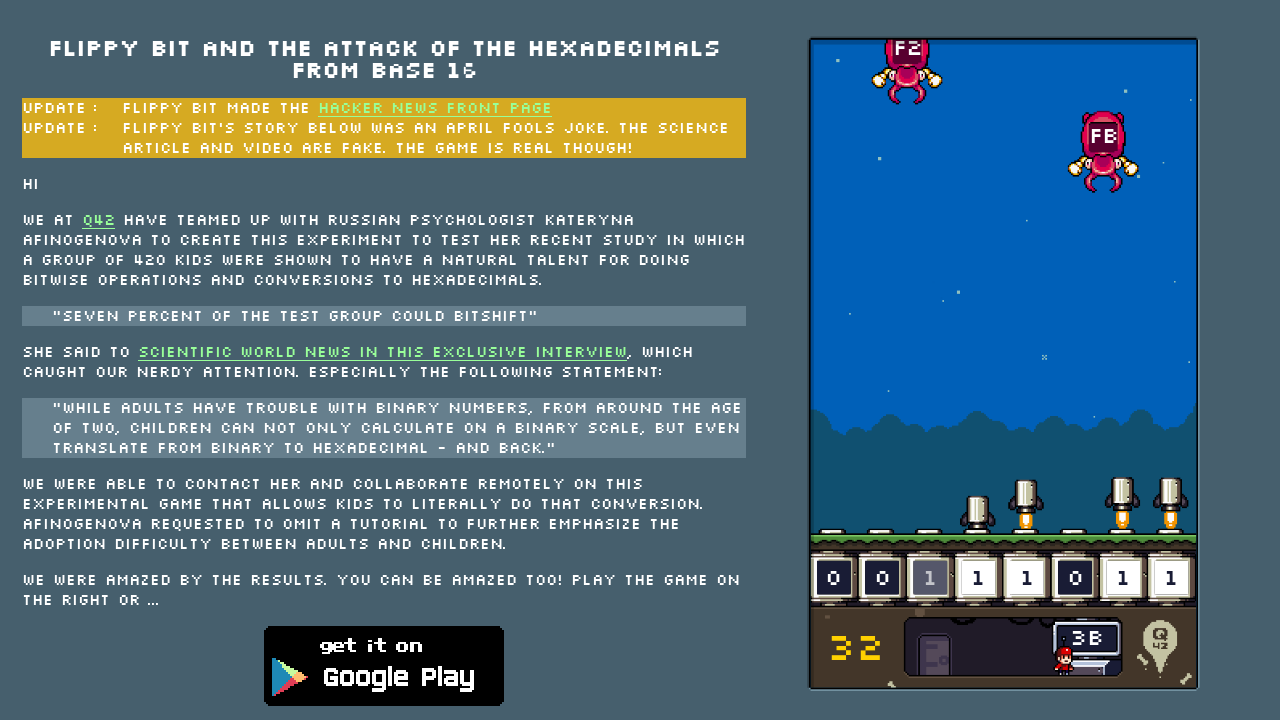

Waited 5ms between keystrokes
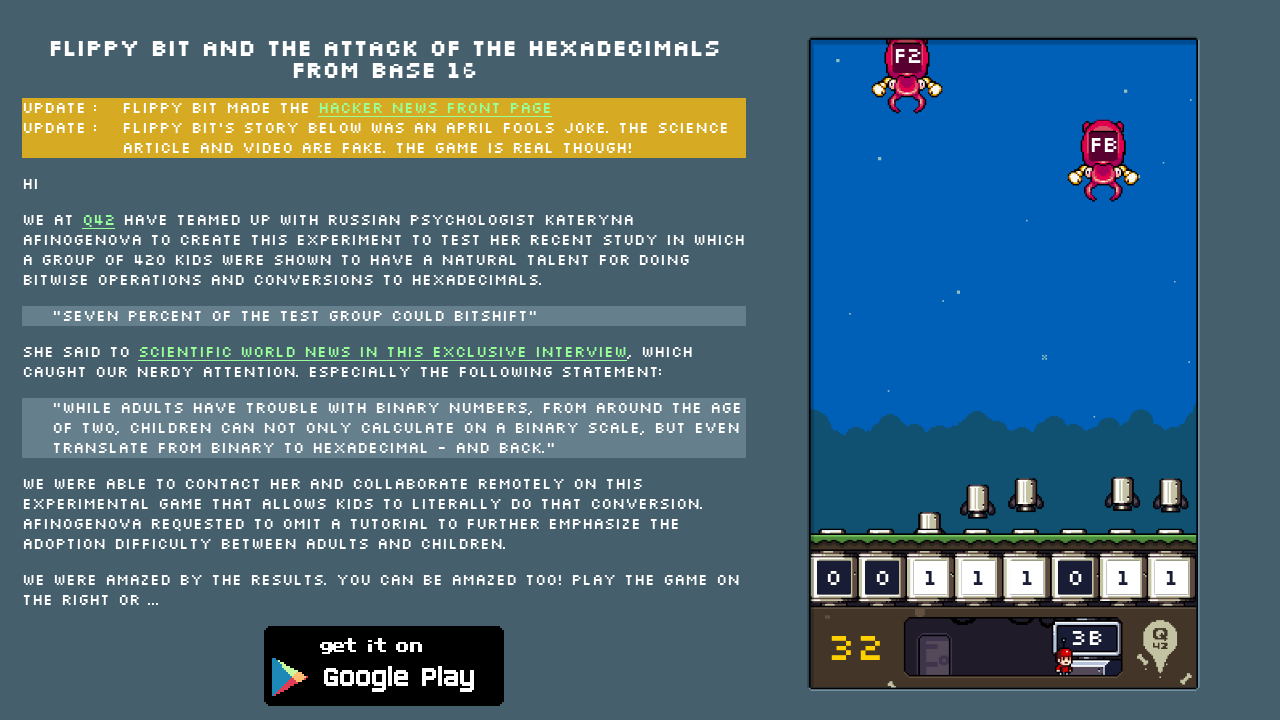

Pressed key 's' to neutralize target with hex value FB
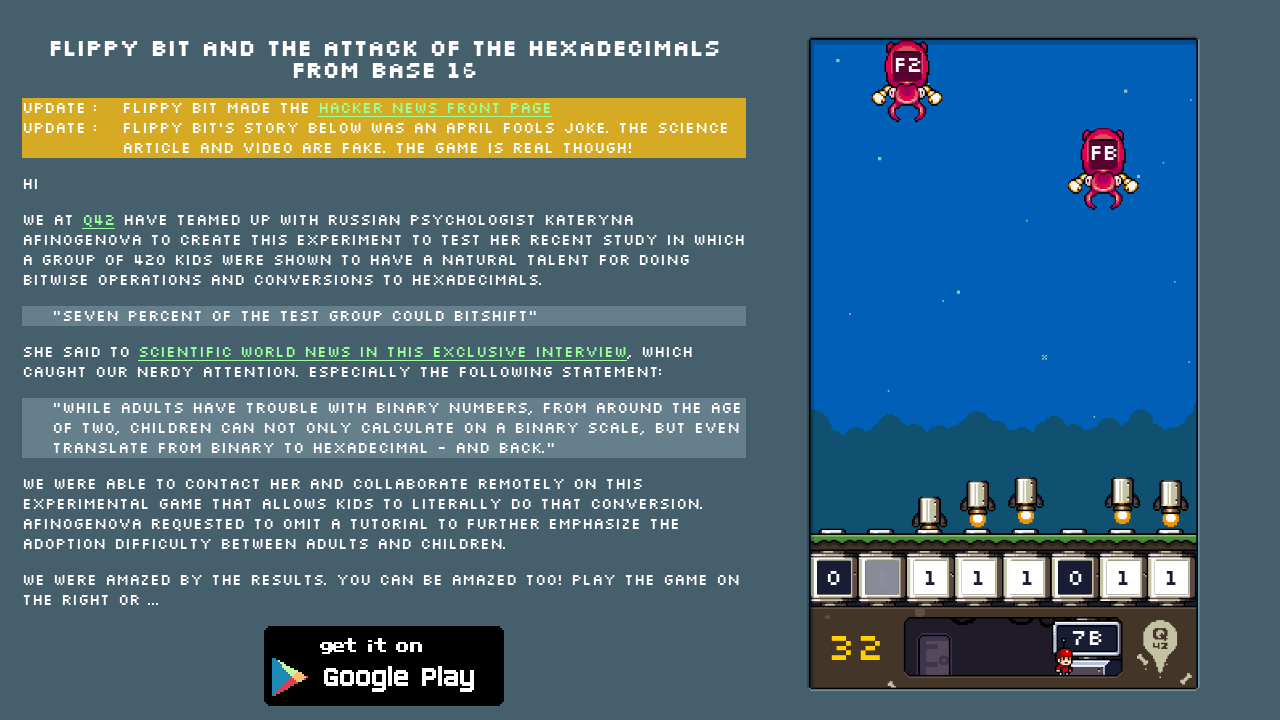

Waited 5ms between keystrokes
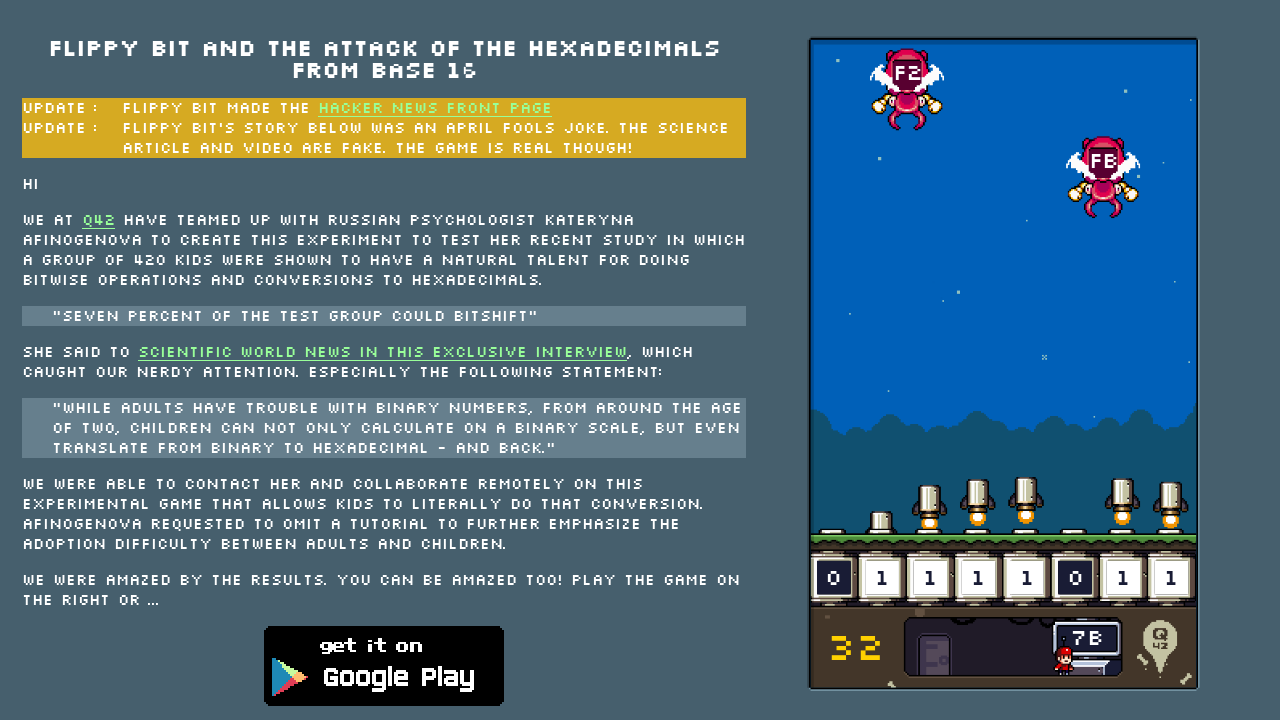

Pressed key 'a' to neutralize target with hex value FB
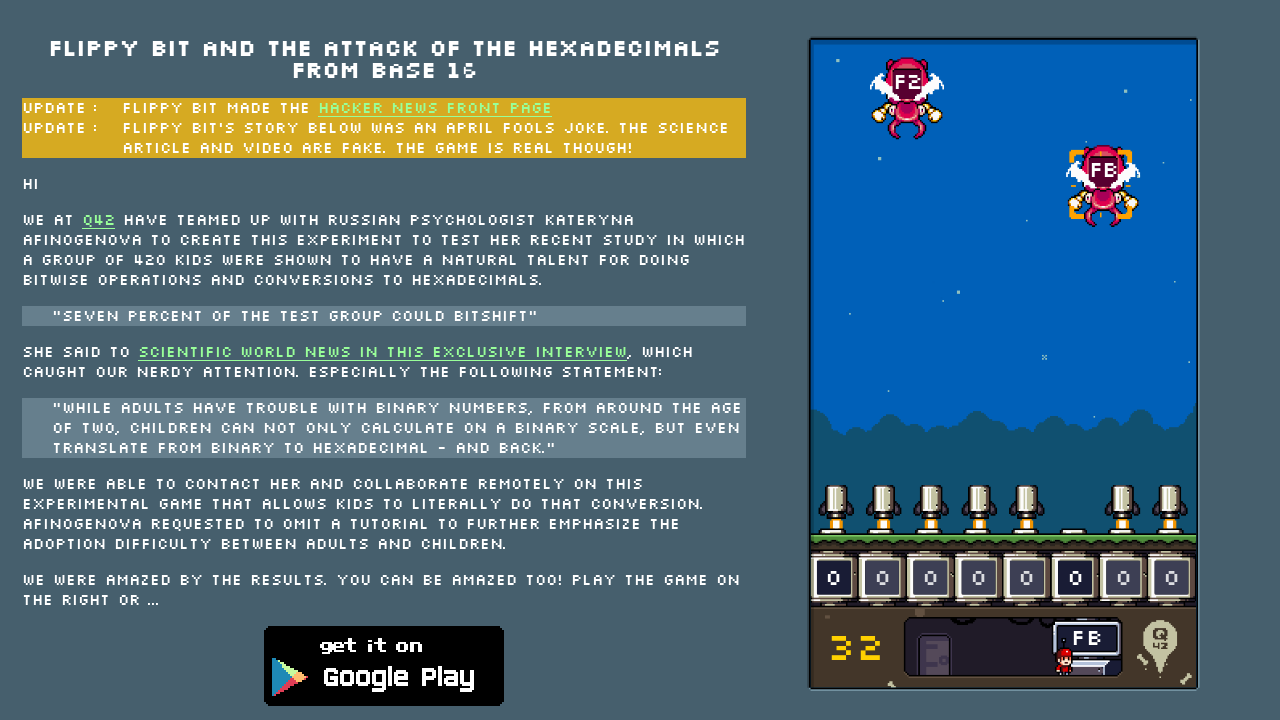

Waited 5ms between keystrokes
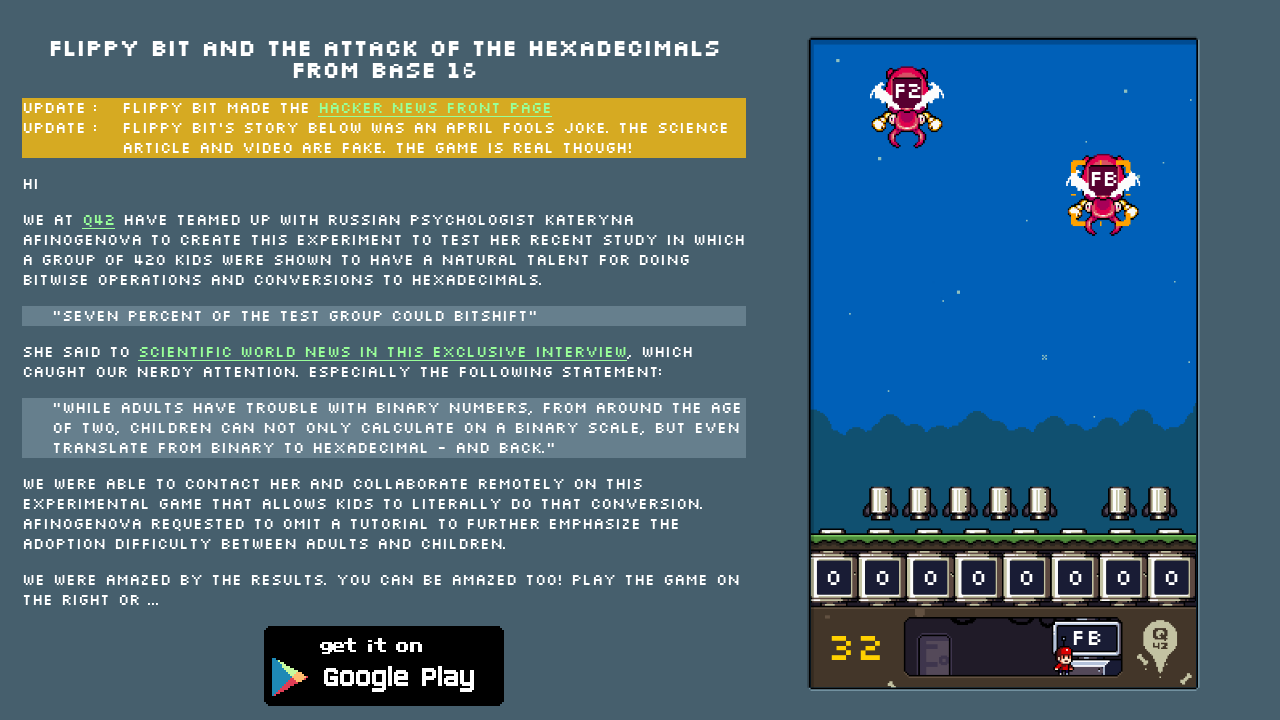

Located 1 enemies not under attack
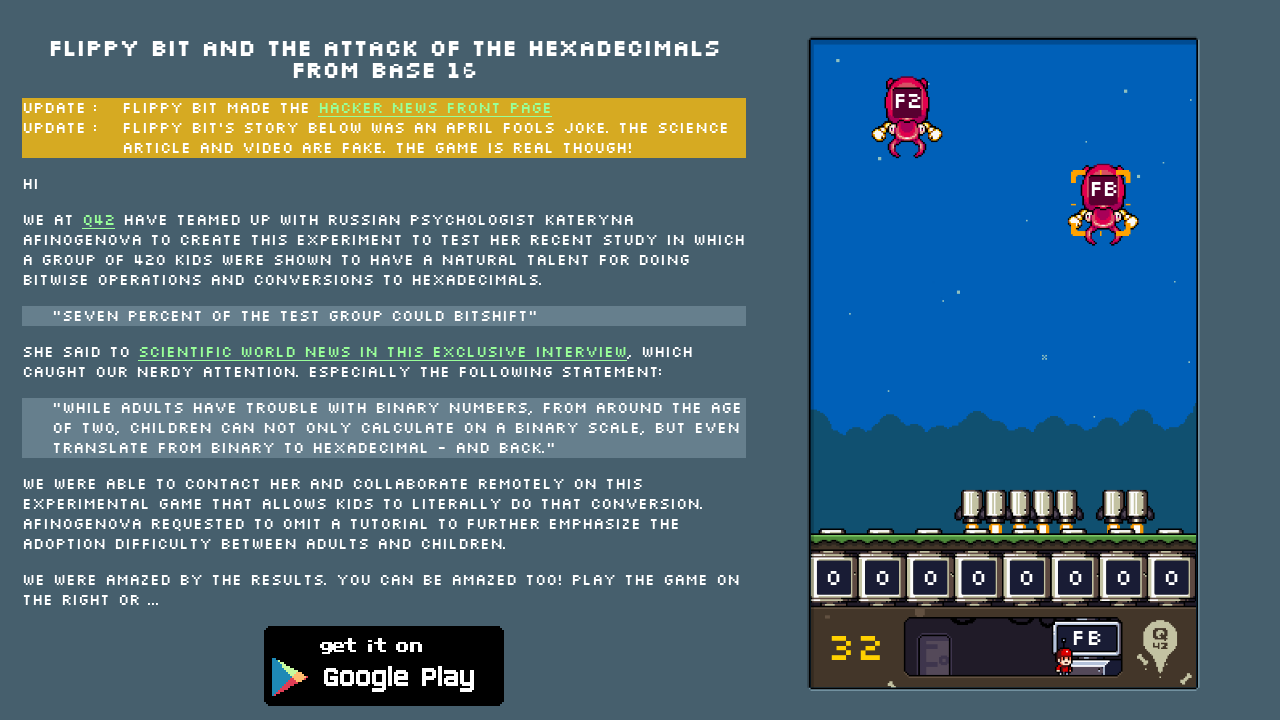

Found enemy with hex value: F2
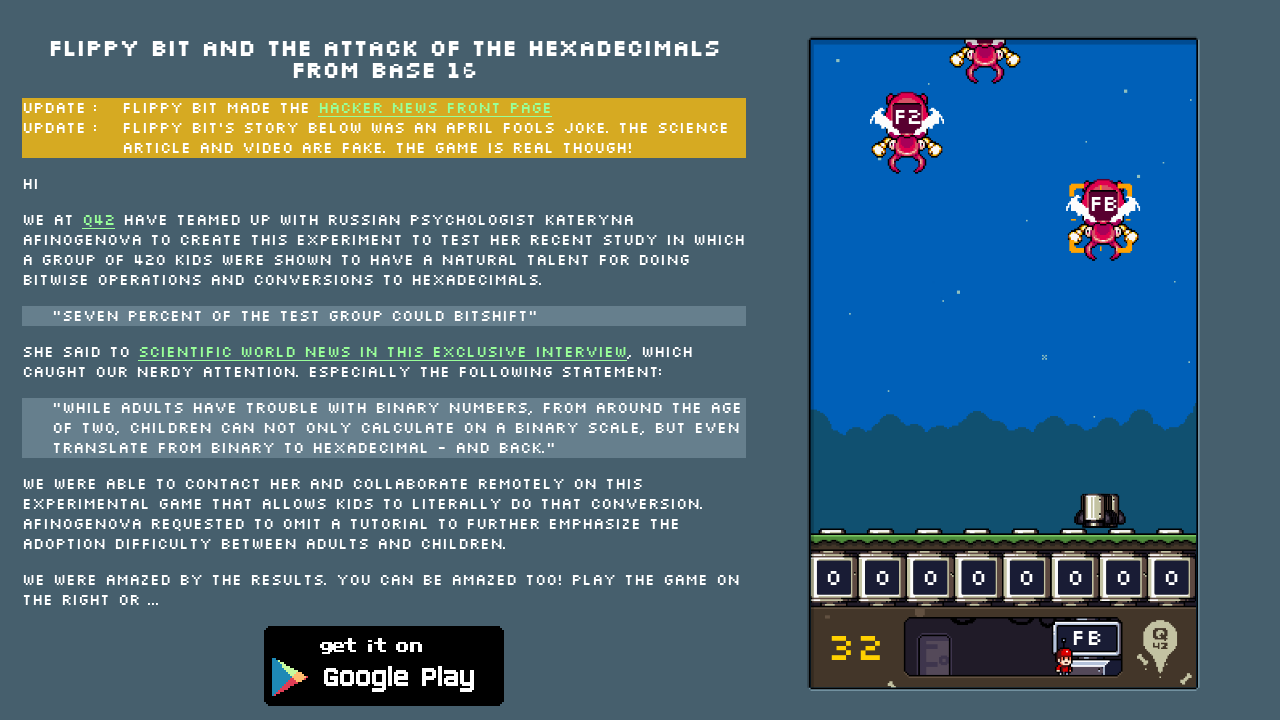

Pressed key 'j' to neutralize target with hex value F2
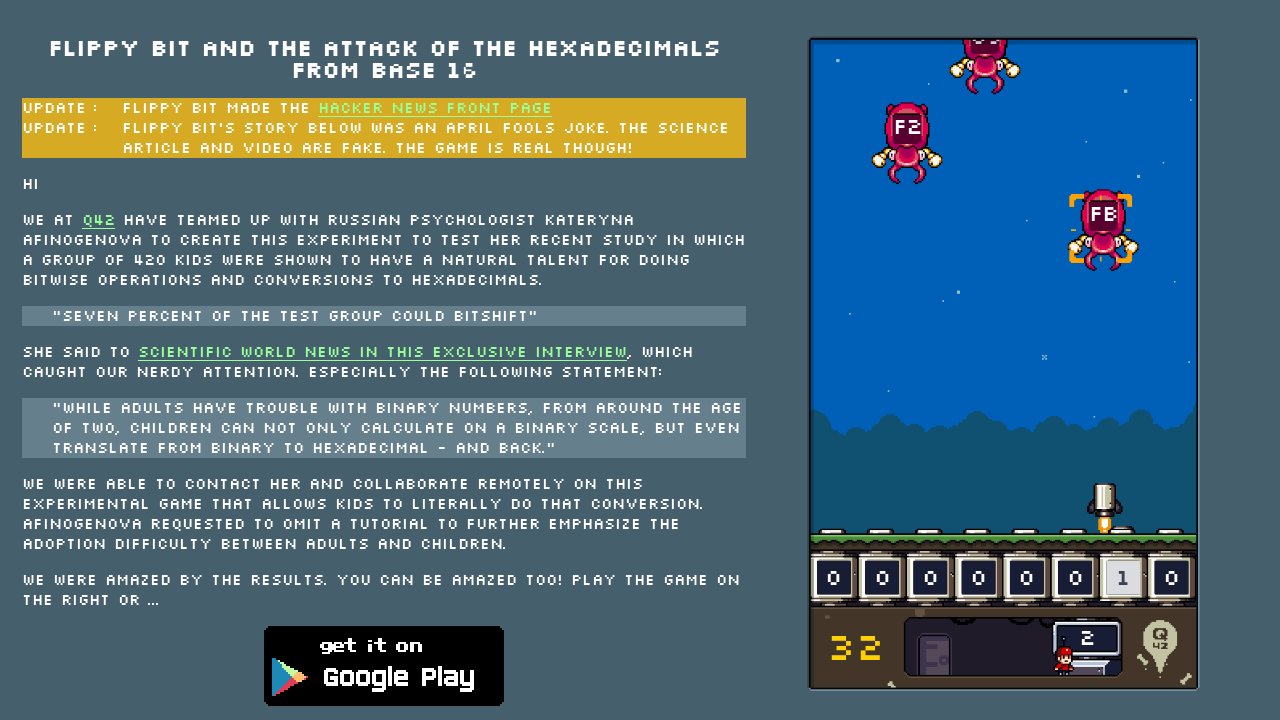

Waited 5ms between keystrokes
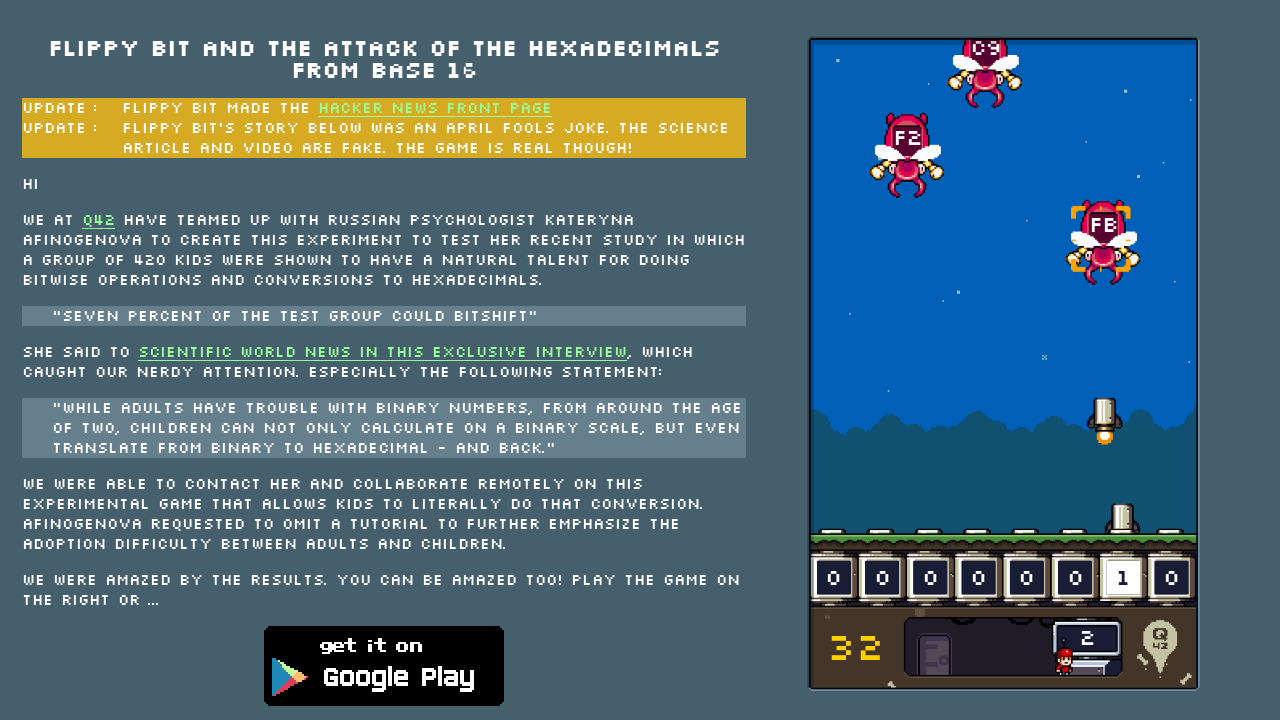

Pressed key 'f' to neutralize target with hex value F2
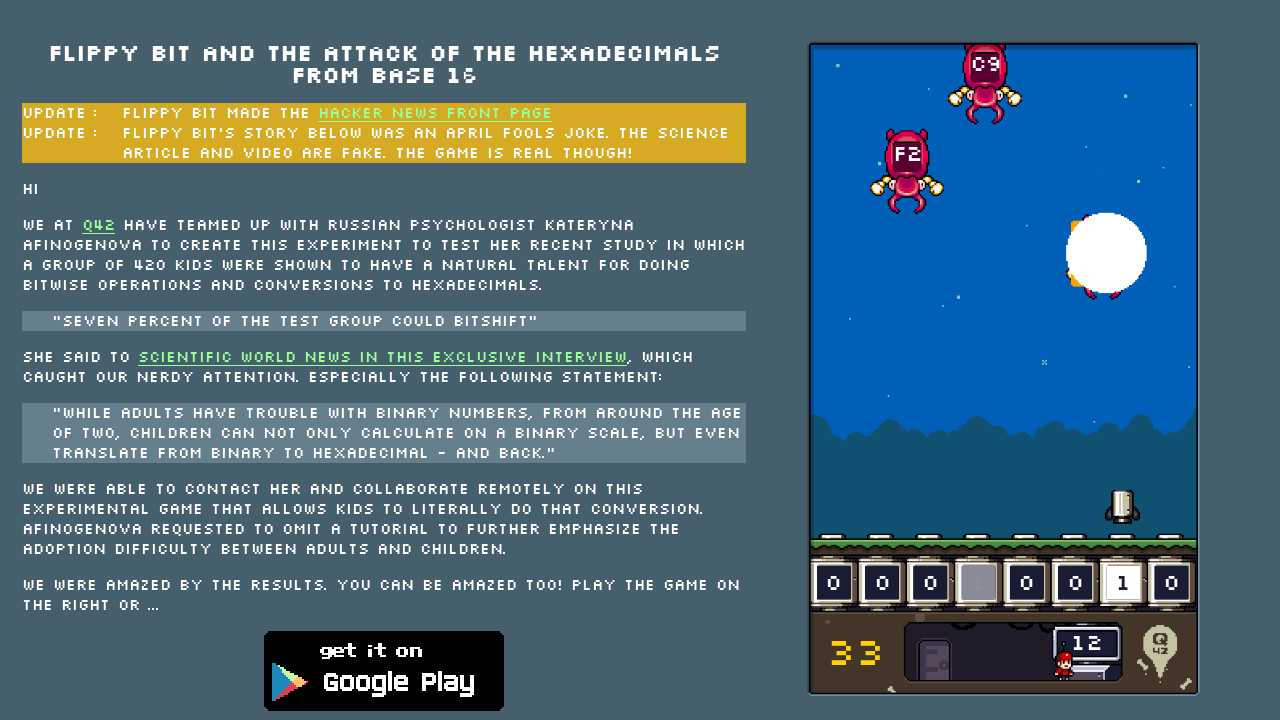

Waited 5ms between keystrokes
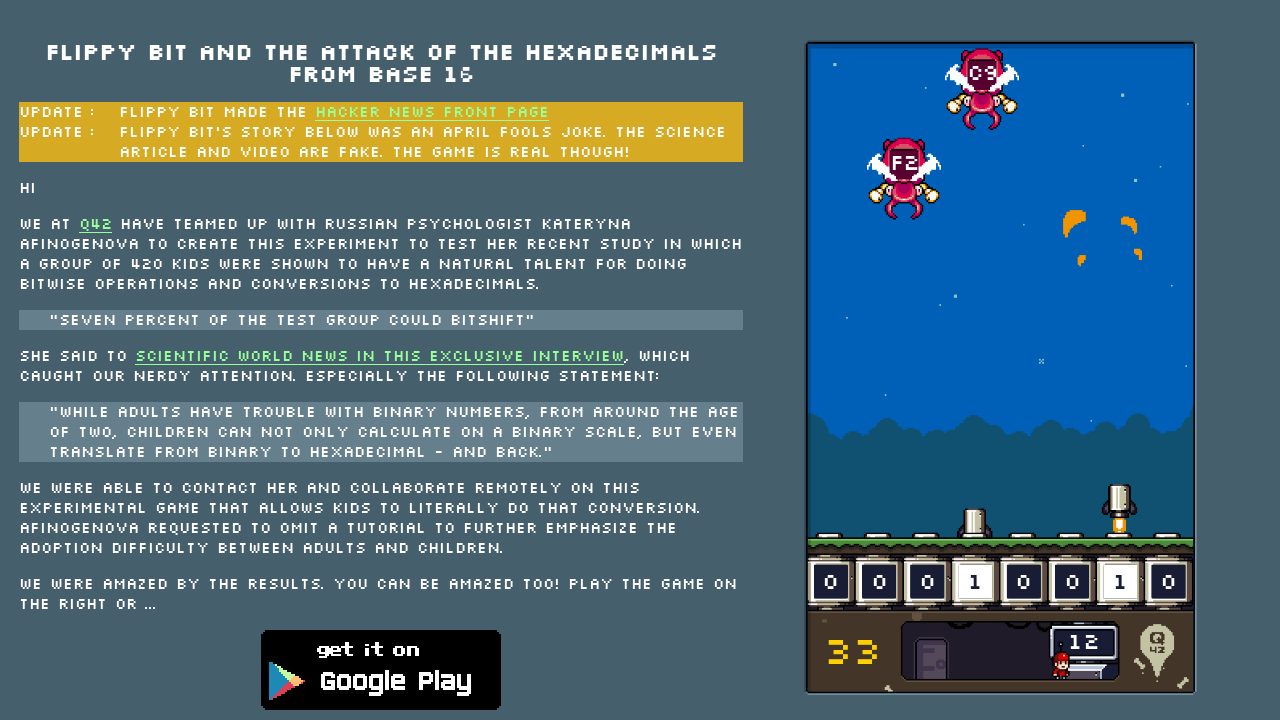

Pressed key 'd' to neutralize target with hex value F2
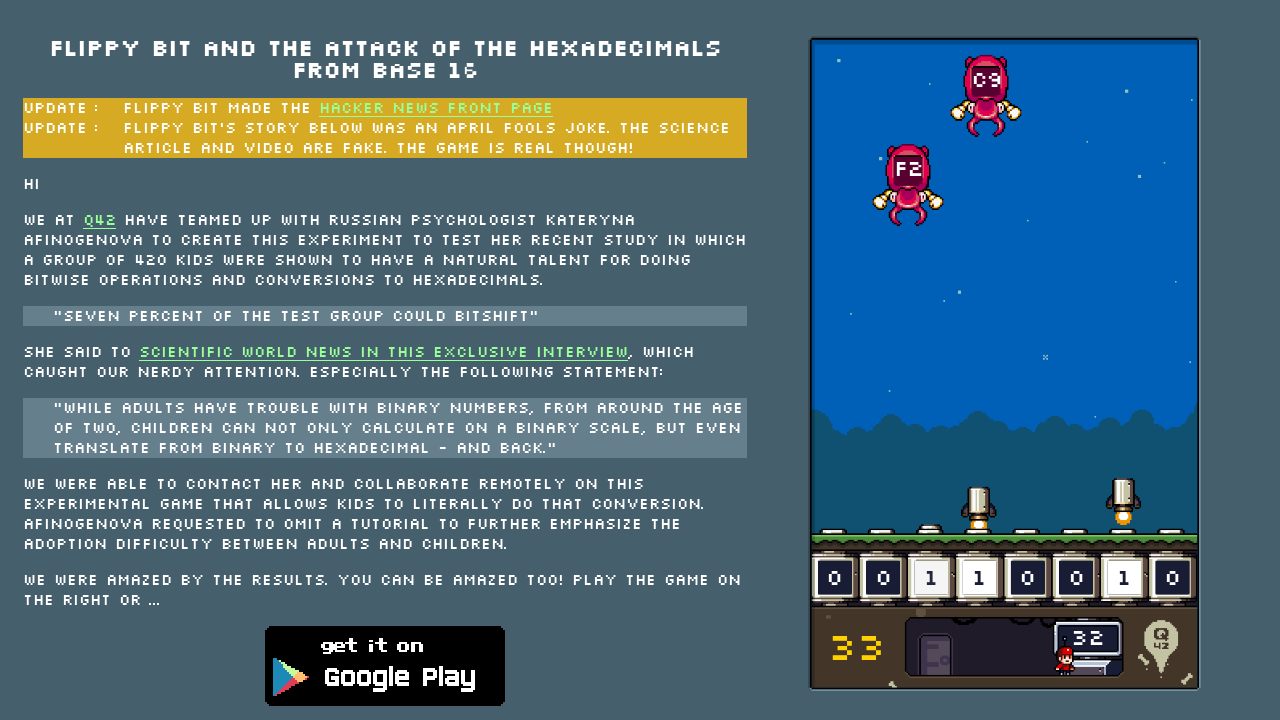

Waited 5ms between keystrokes
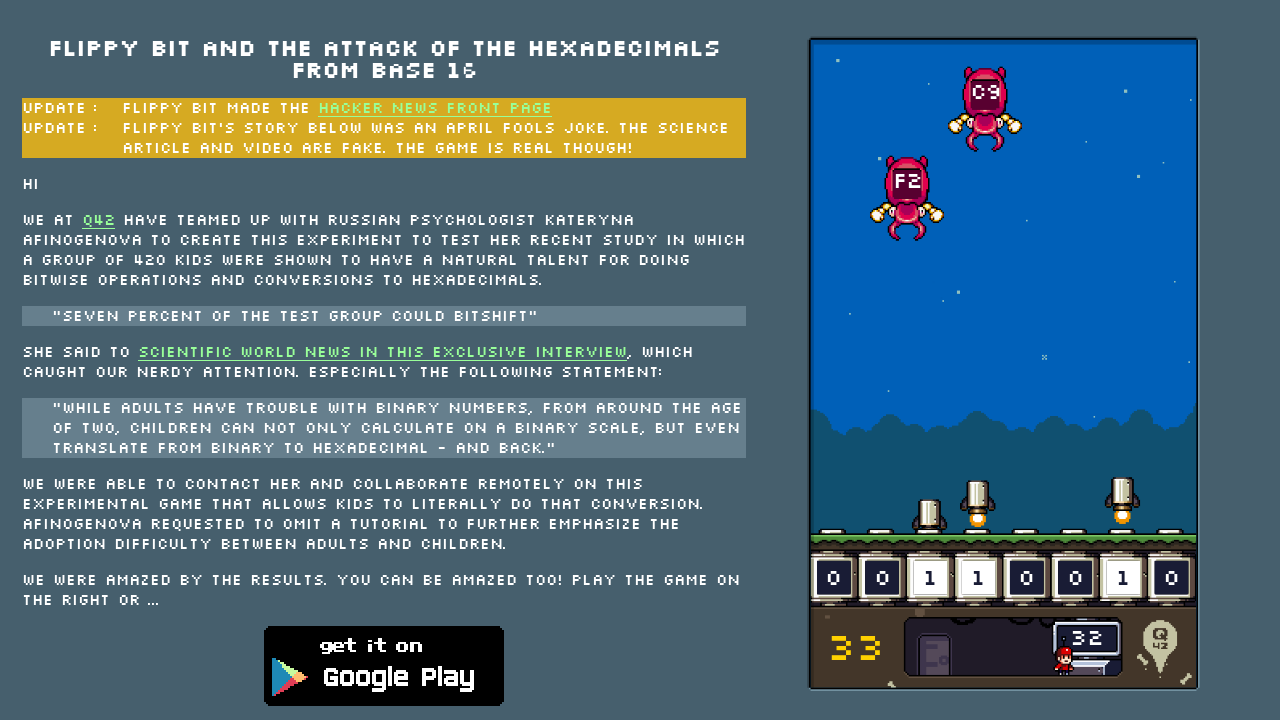

Pressed key 's' to neutralize target with hex value F2
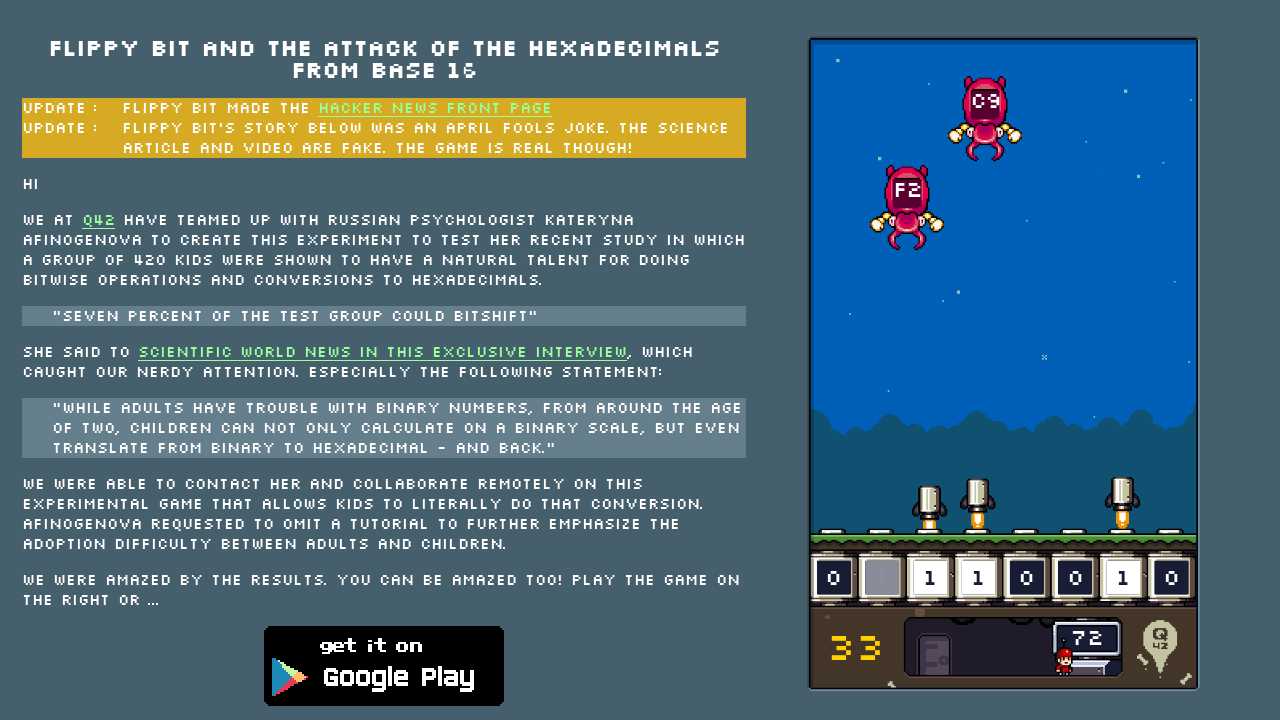

Waited 5ms between keystrokes
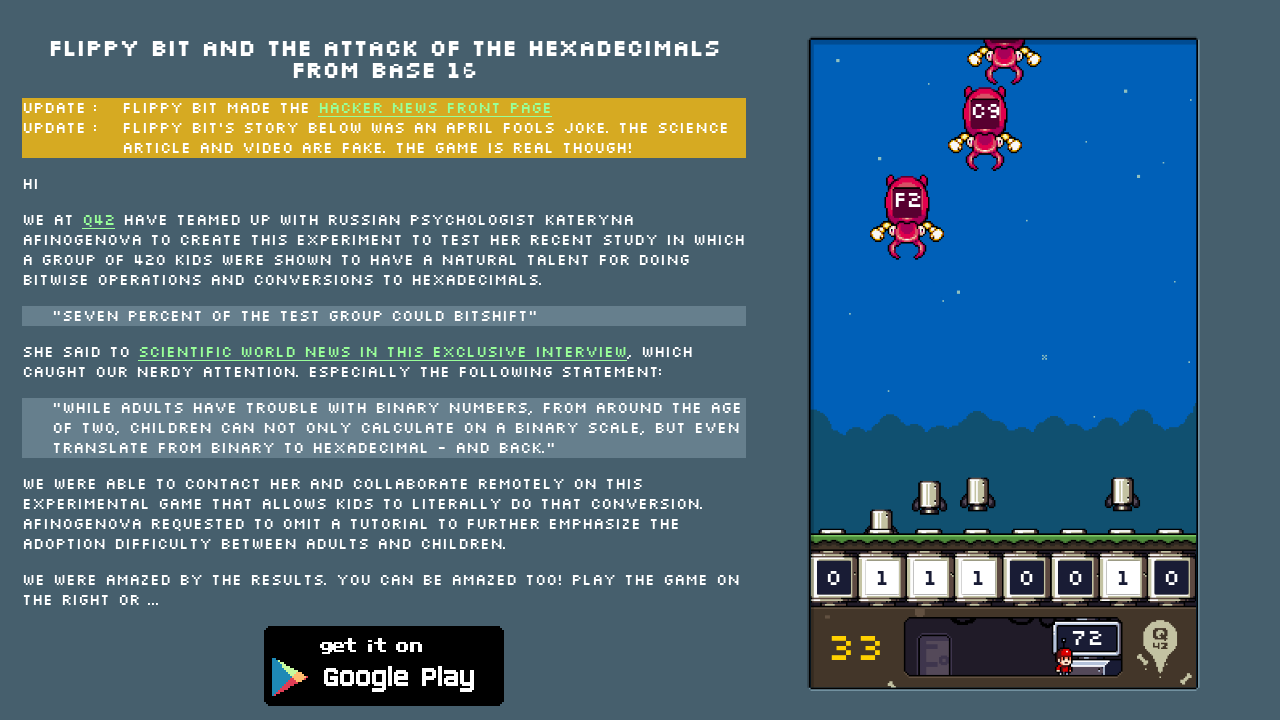

Pressed key 'a' to neutralize target with hex value F2
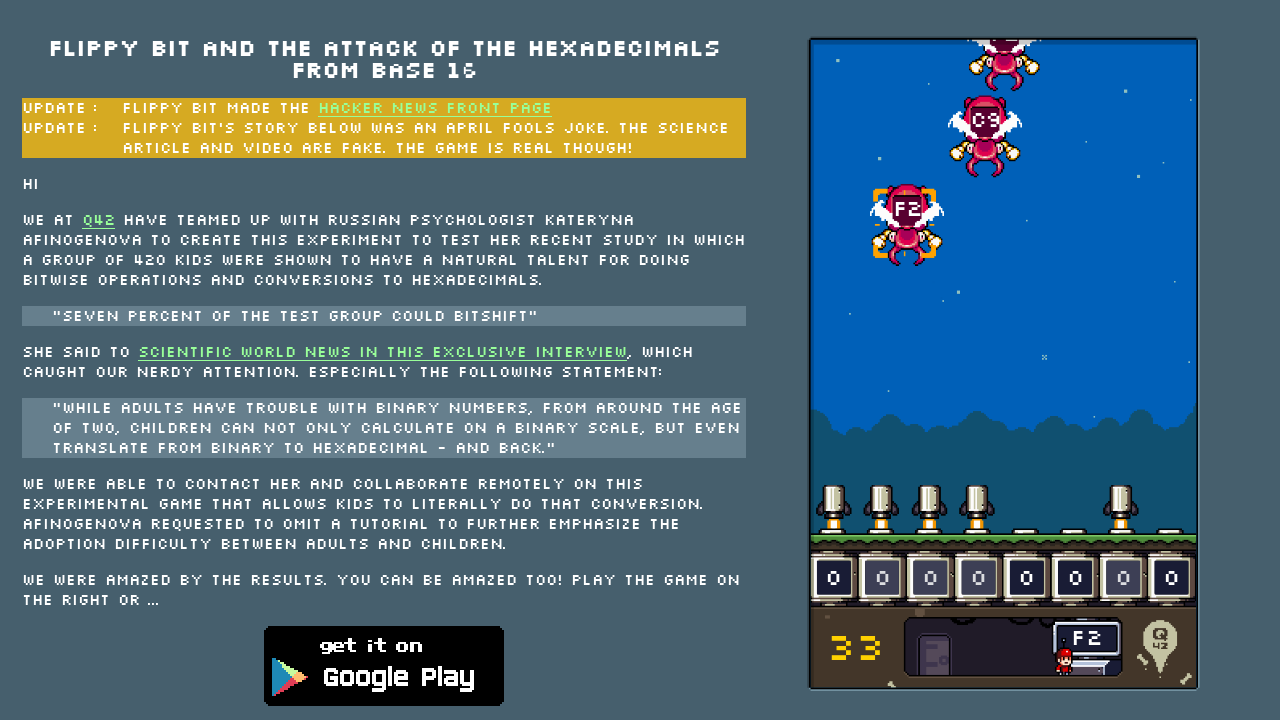

Waited 5ms between keystrokes
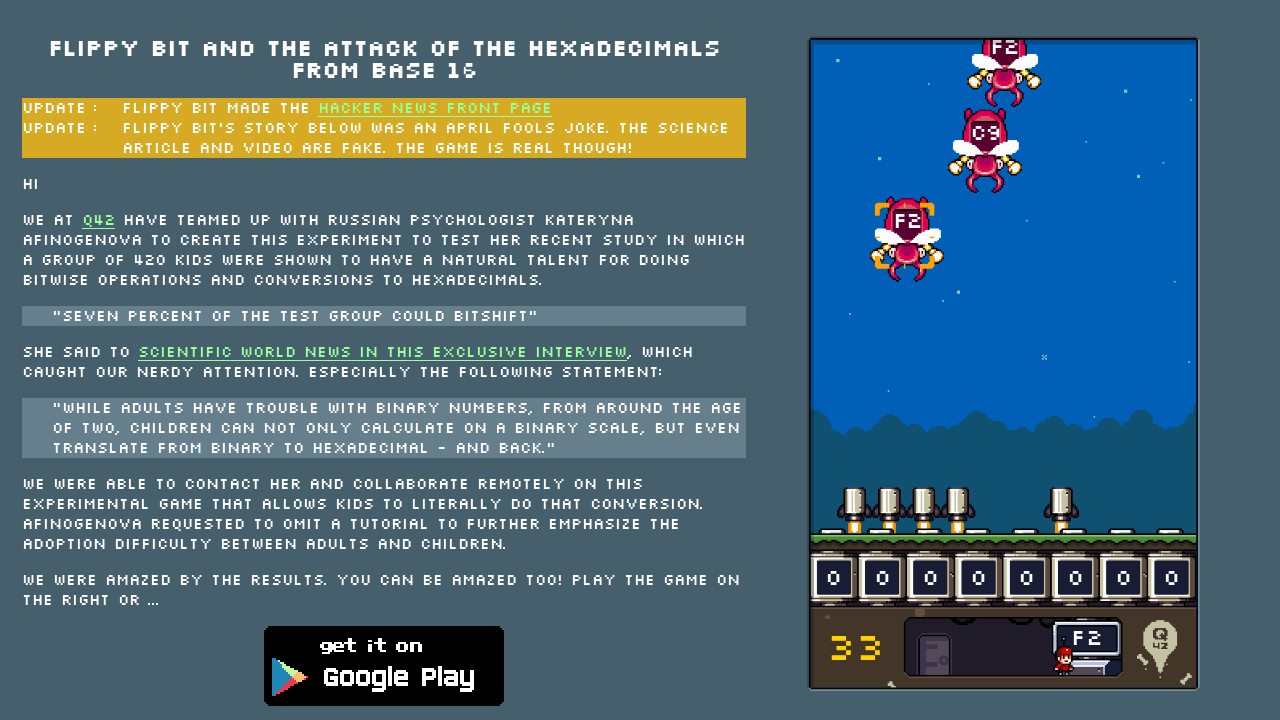

Located 2 enemies not under attack
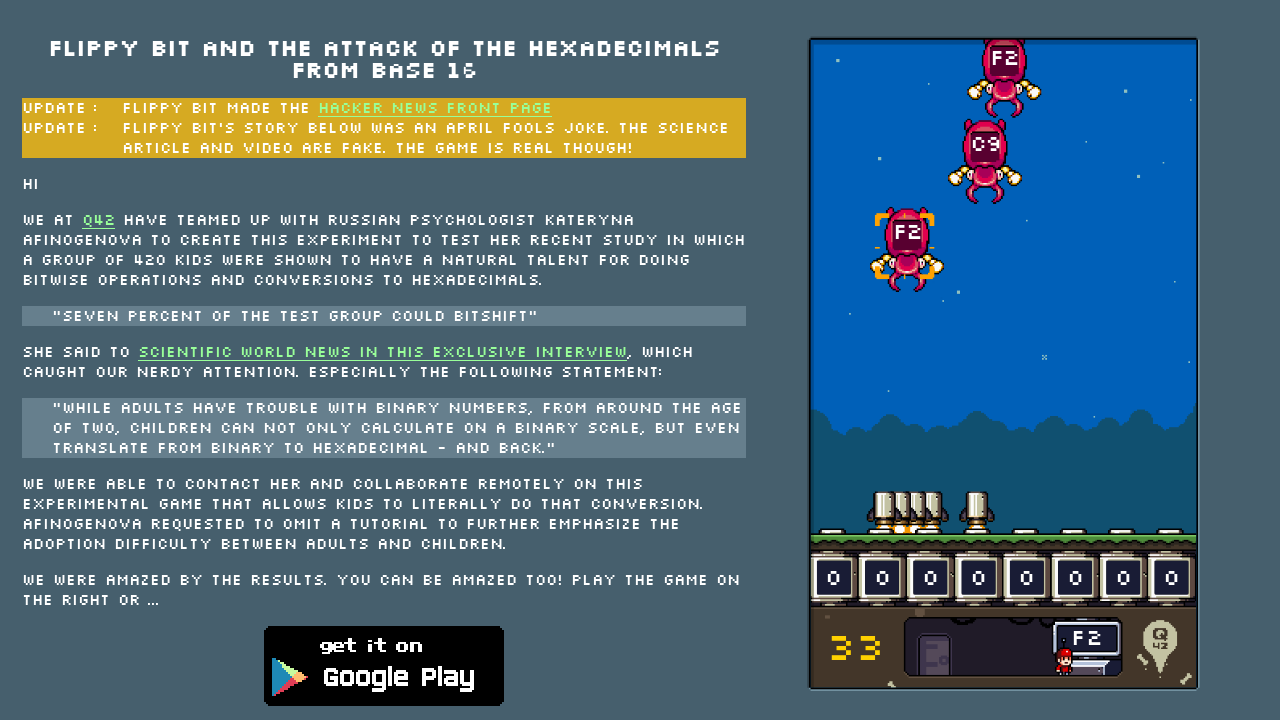

Found enemy with hex value: C9
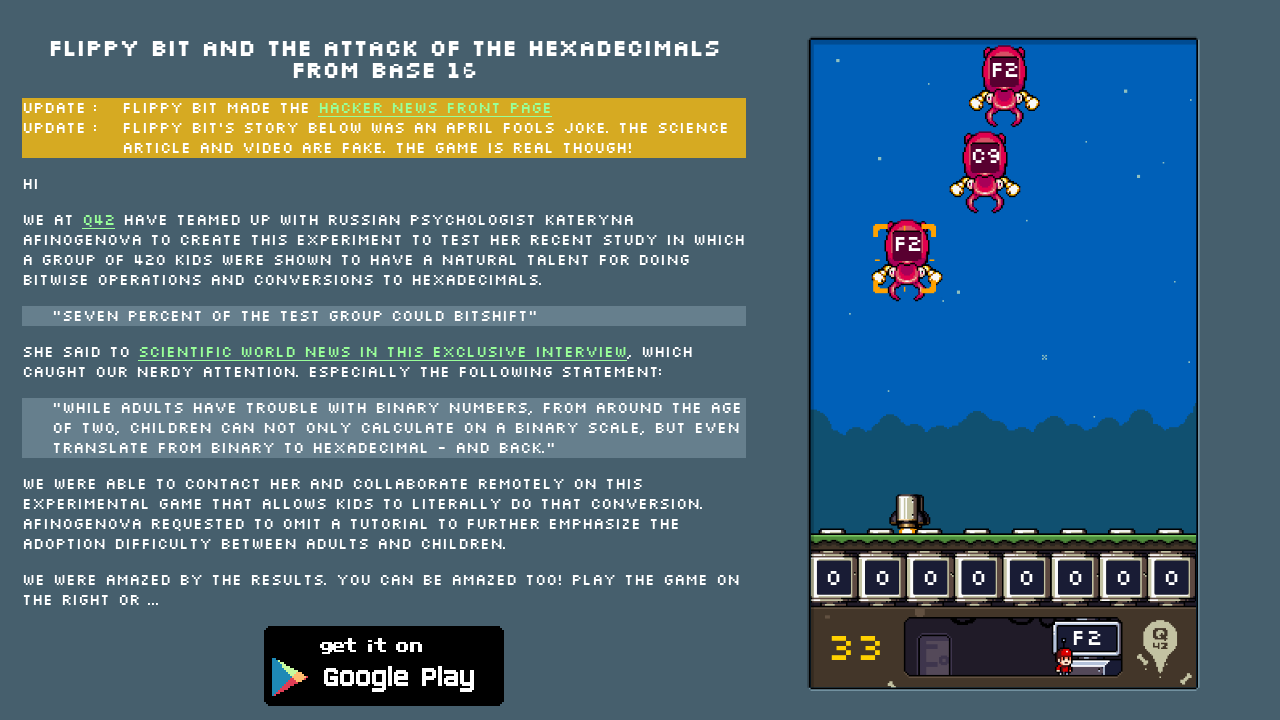

Pressed key 'k' to neutralize target with hex value C9
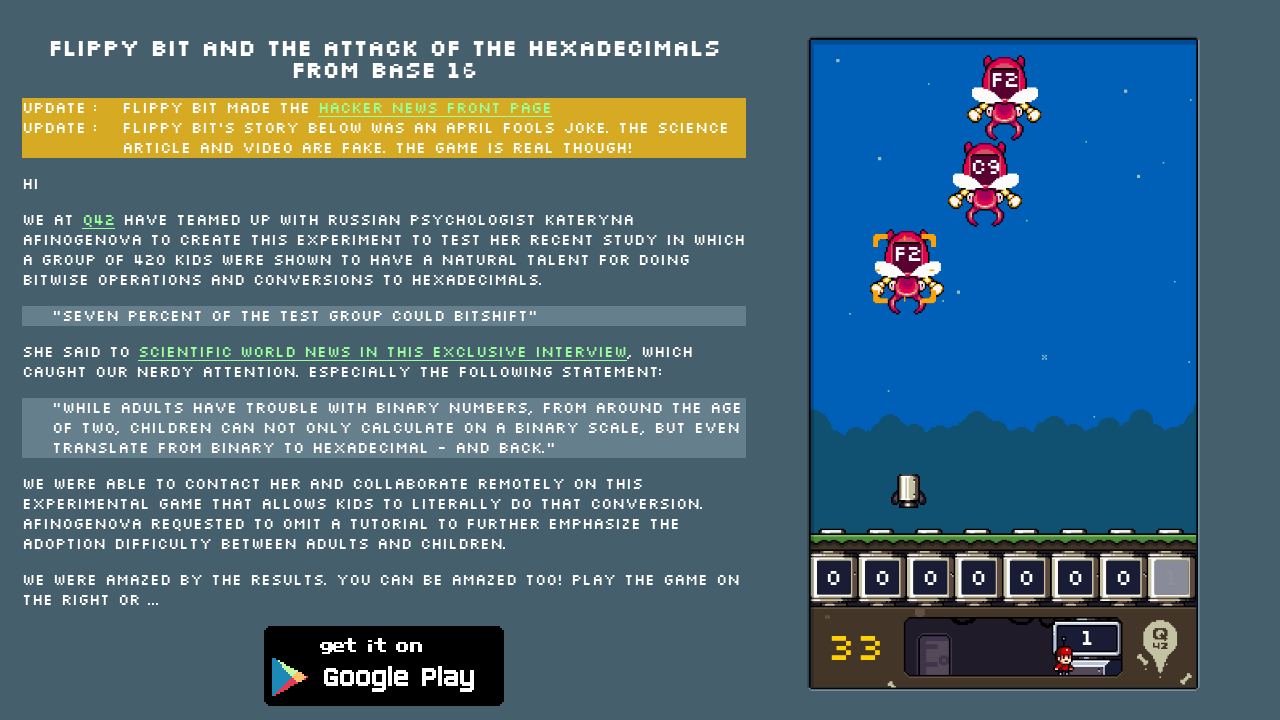

Waited 5ms between keystrokes
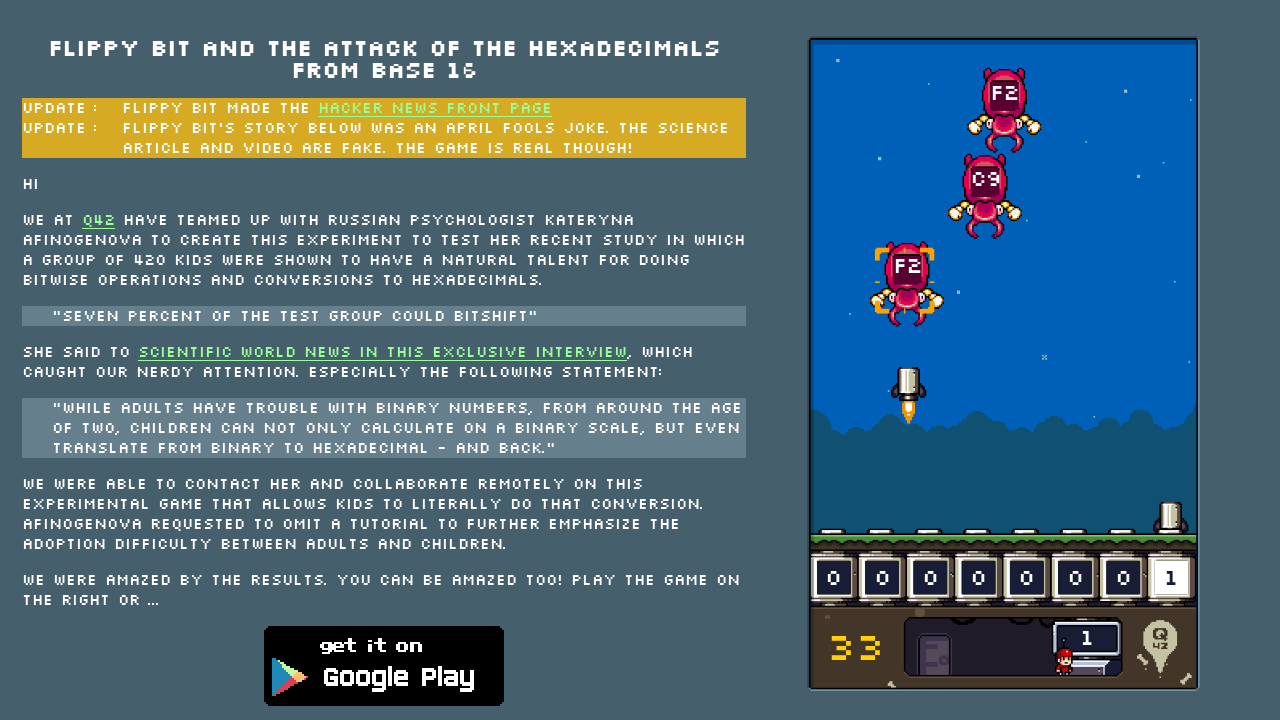

Pressed key 'g' to neutralize target with hex value C9
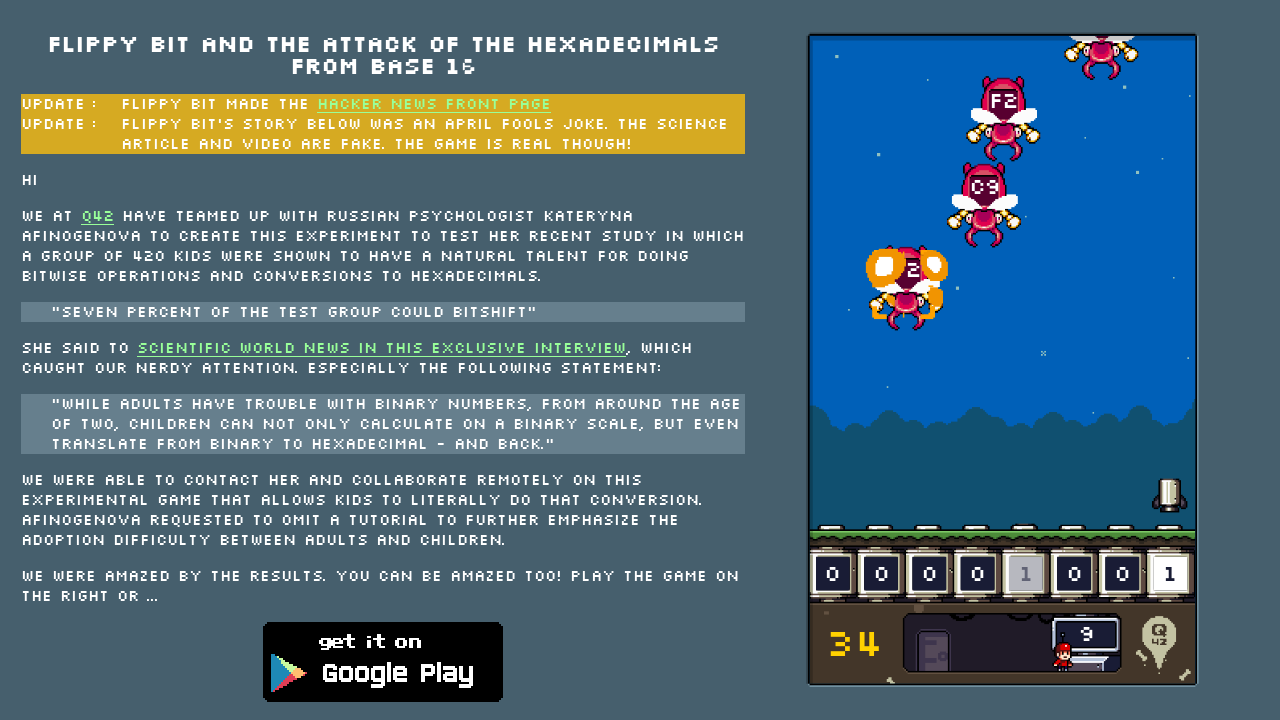

Waited 5ms between keystrokes
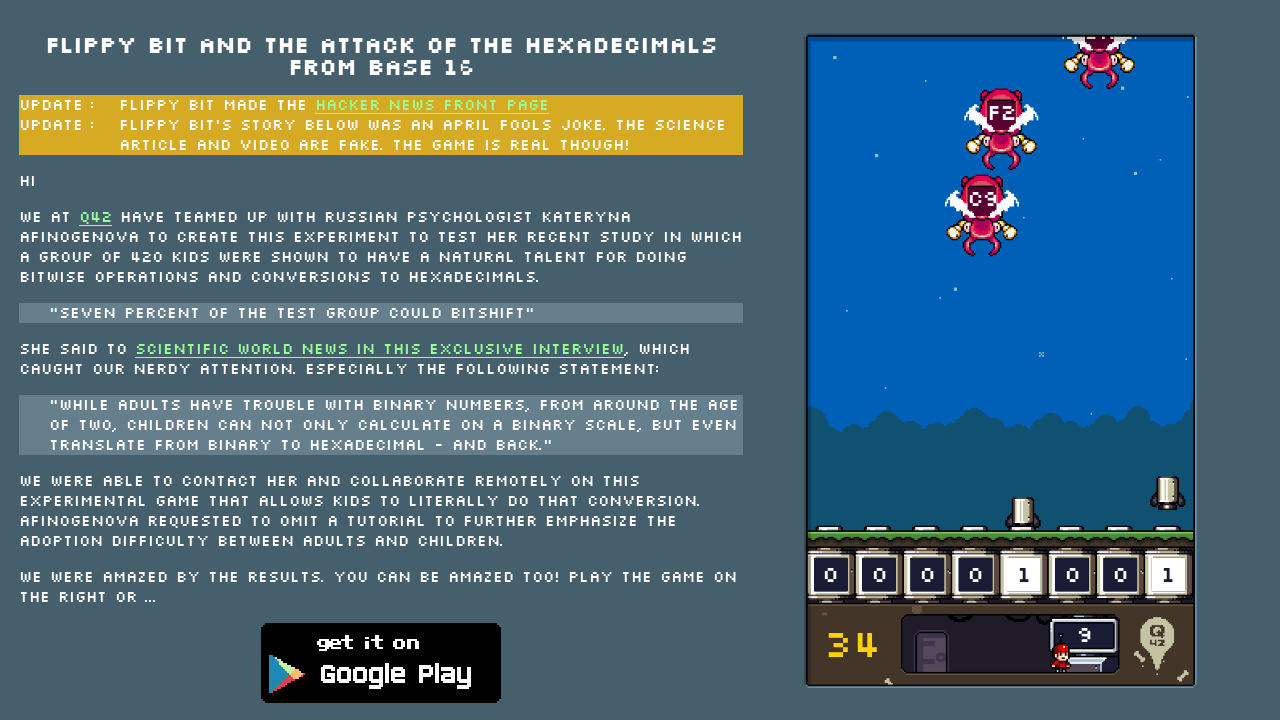

Pressed key 's' to neutralize target with hex value C9
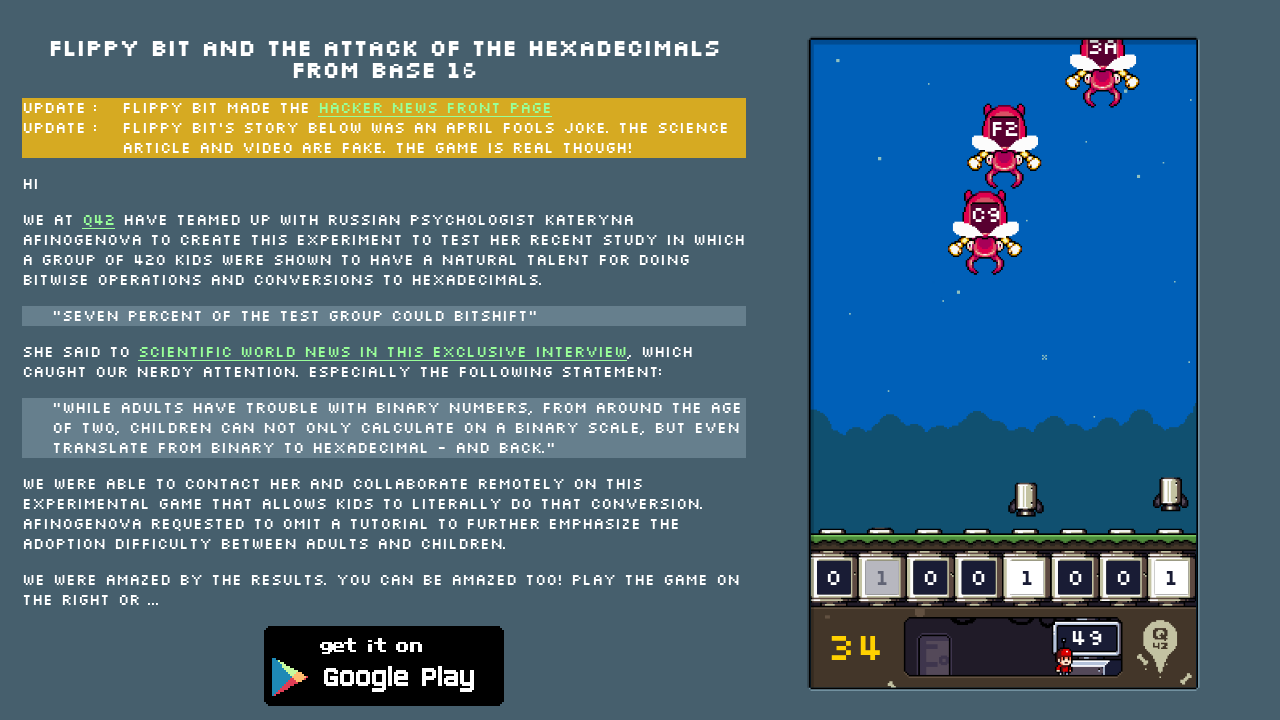

Waited 5ms between keystrokes
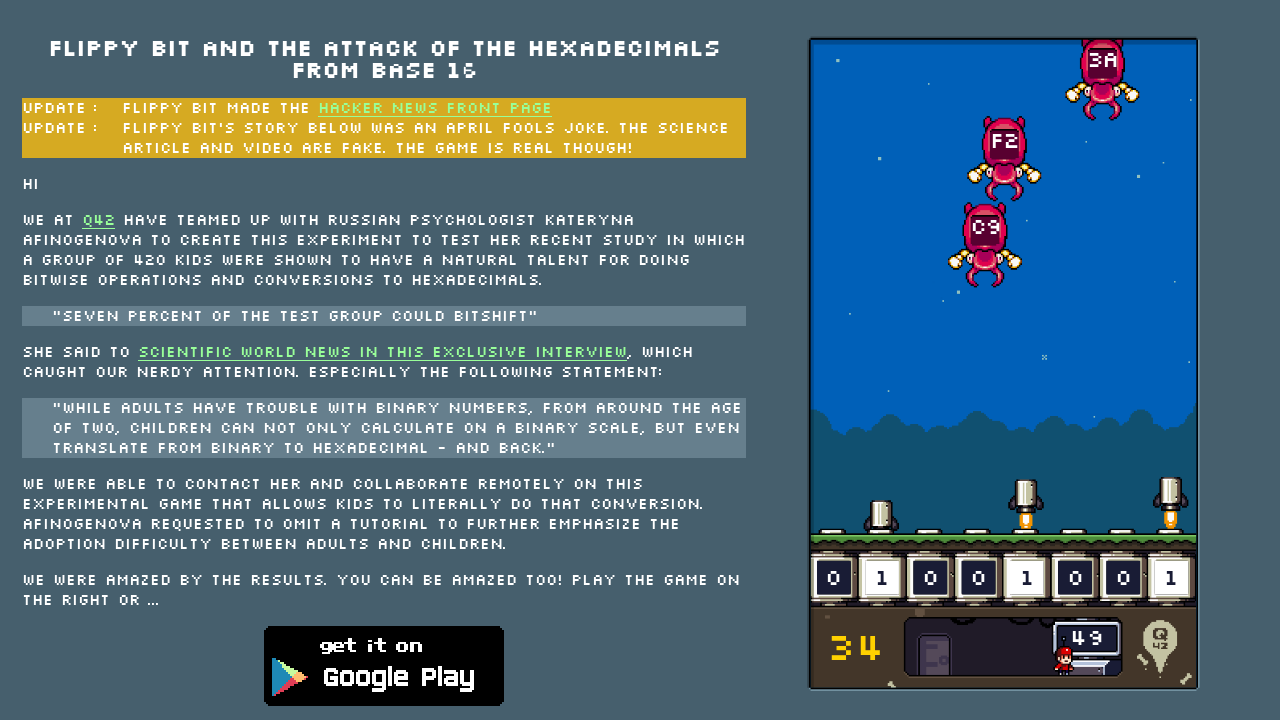

Pressed key 'a' to neutralize target with hex value C9
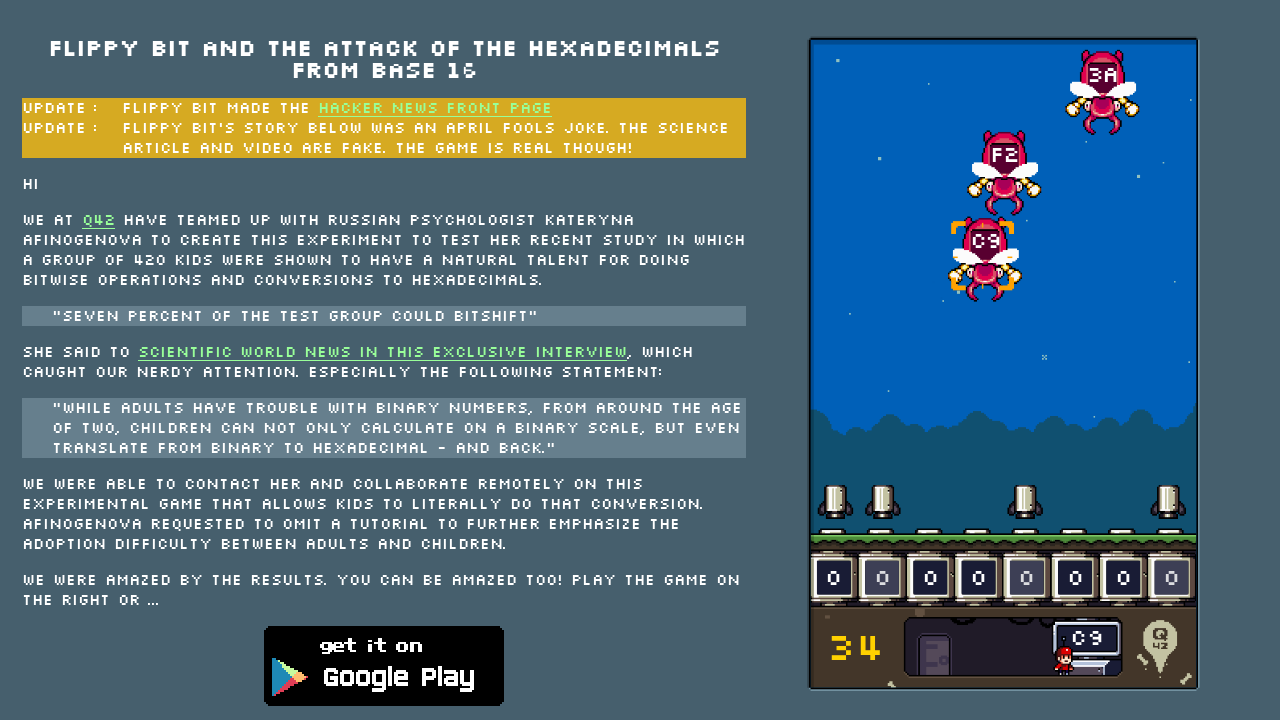

Waited 5ms between keystrokes
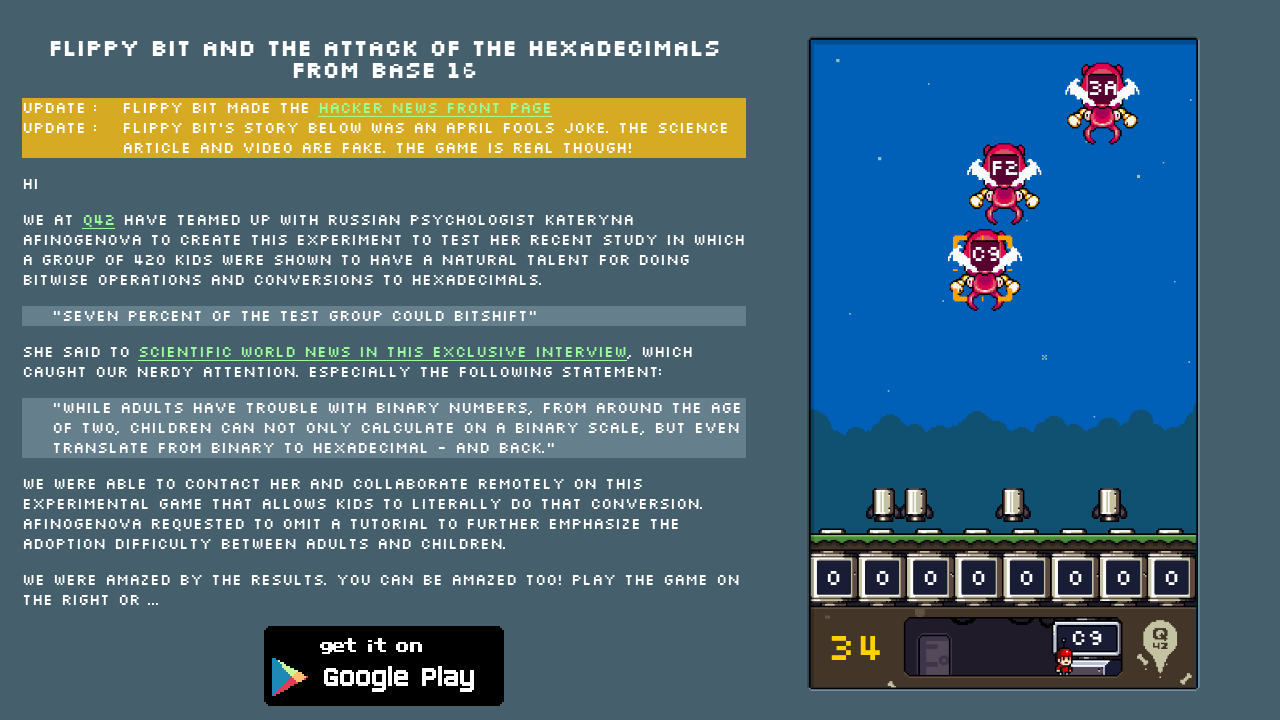

Found enemy with hex value: 3A
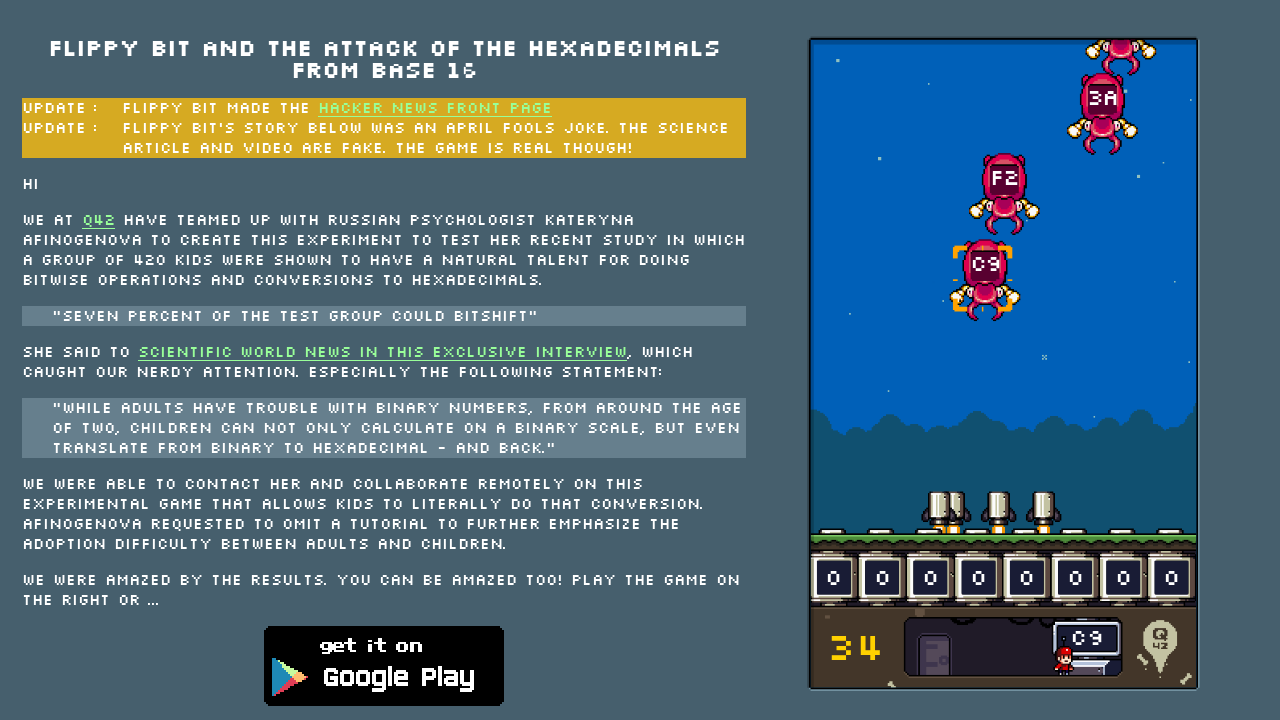

Pressed key 'j' to neutralize target with hex value 3A
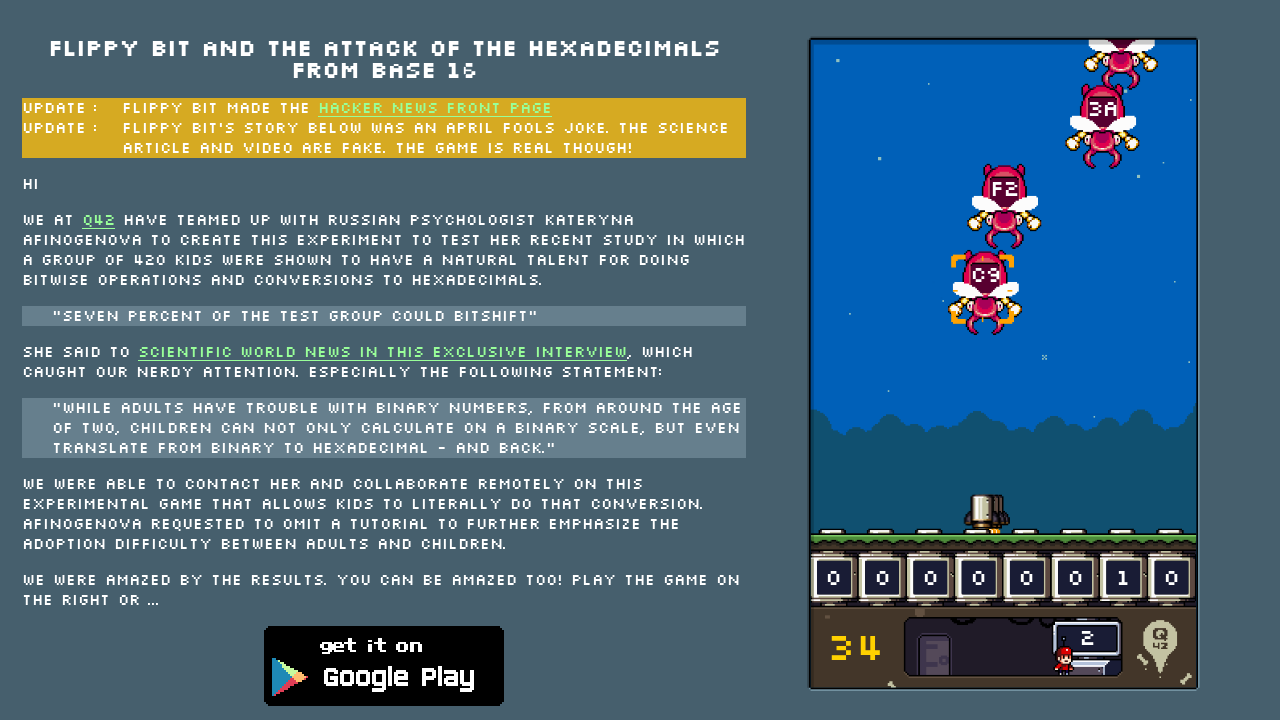

Waited 5ms between keystrokes
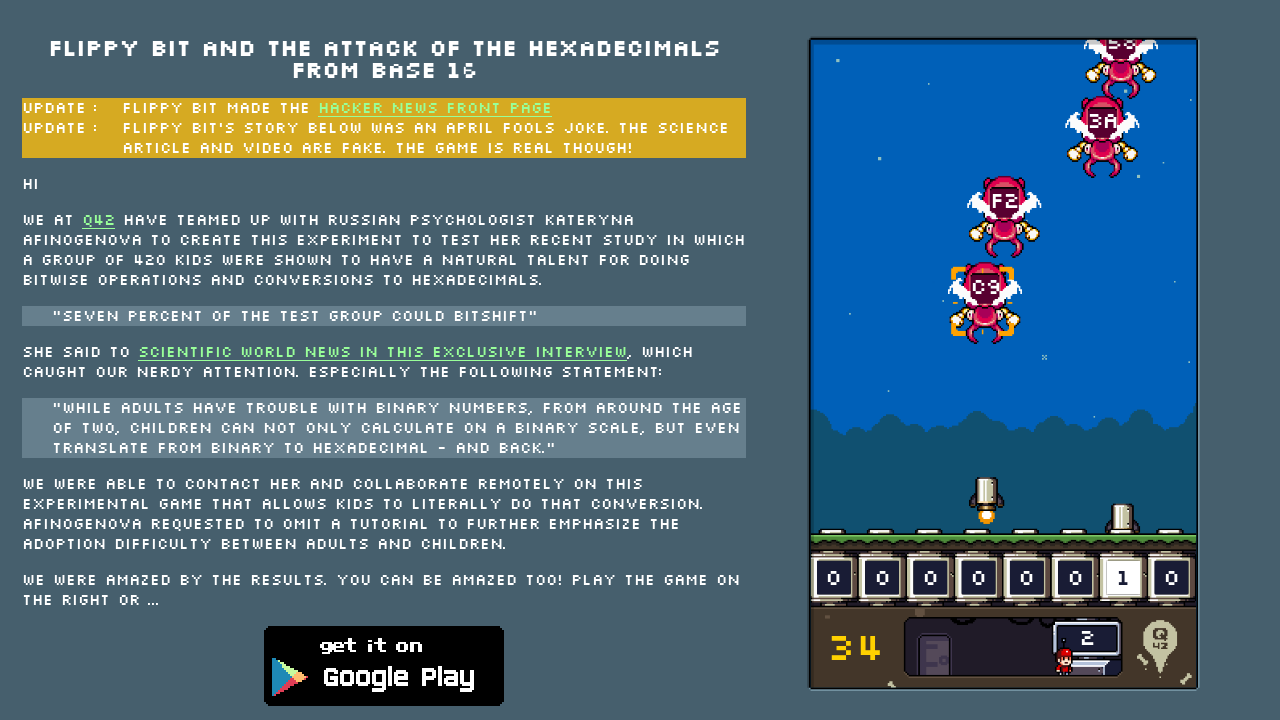

Pressed key 'g' to neutralize target with hex value 3A
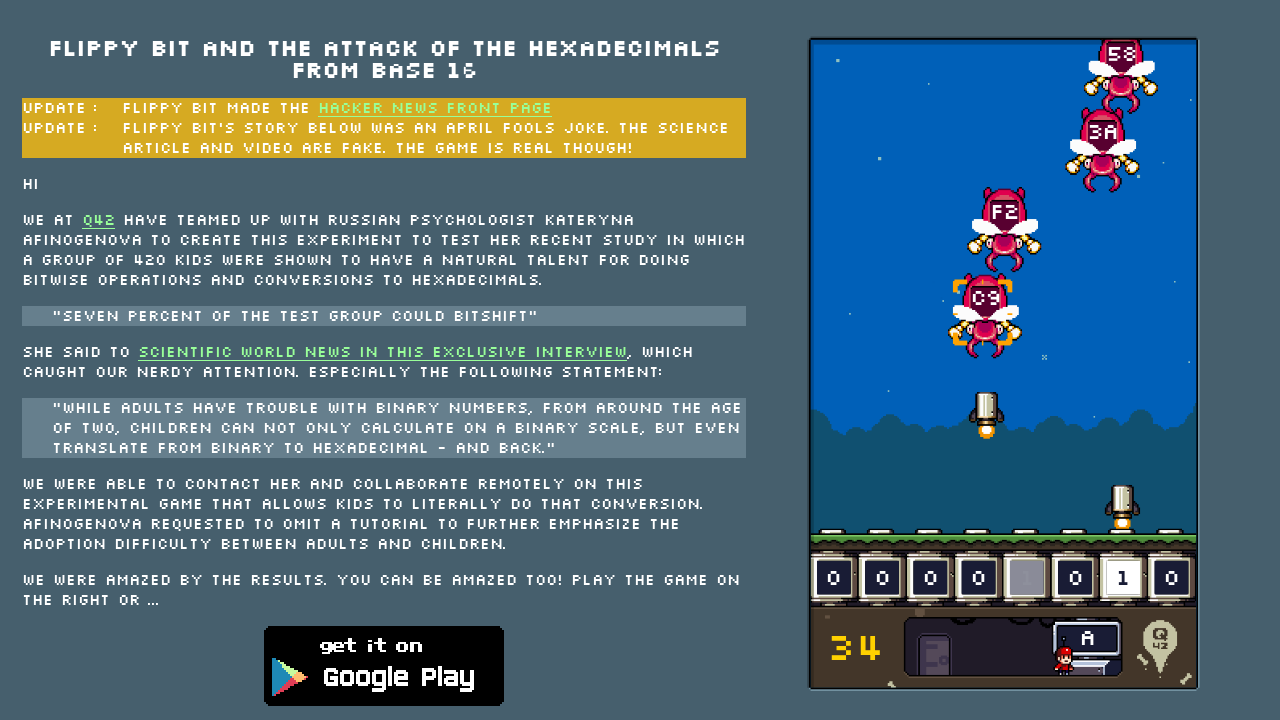

Waited 5ms between keystrokes
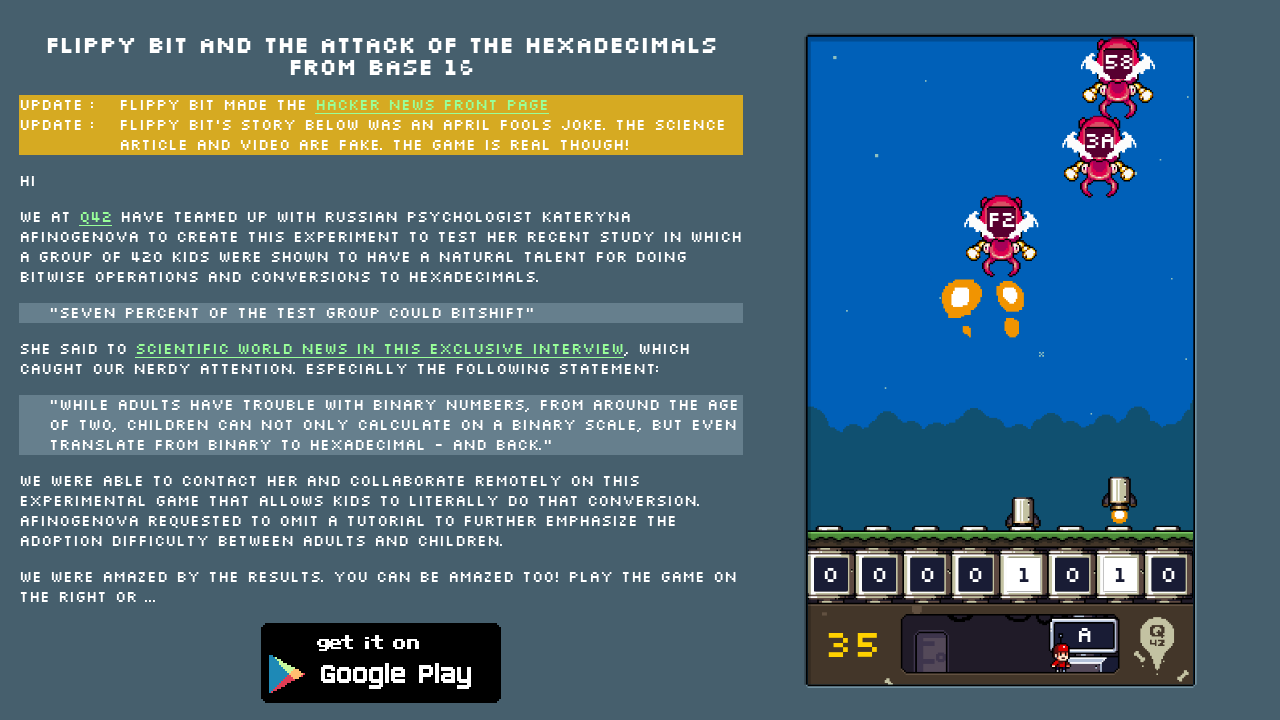

Pressed key 'f' to neutralize target with hex value 3A
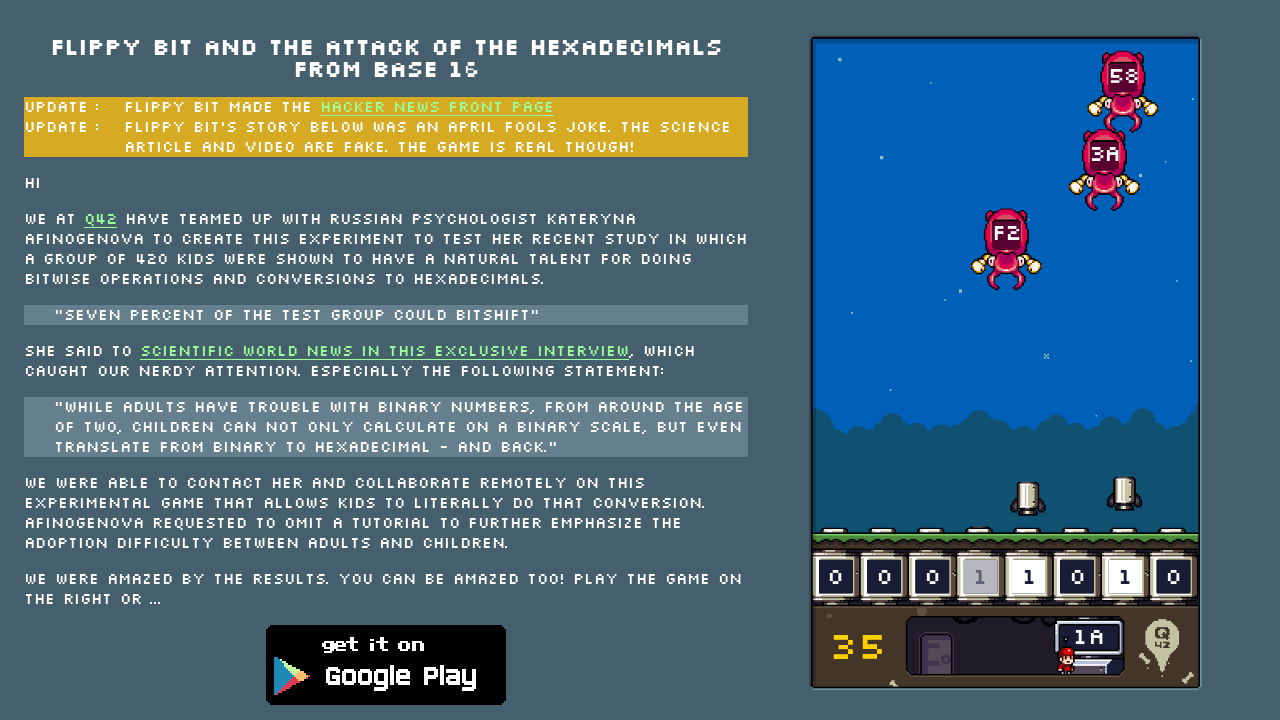

Waited 5ms between keystrokes
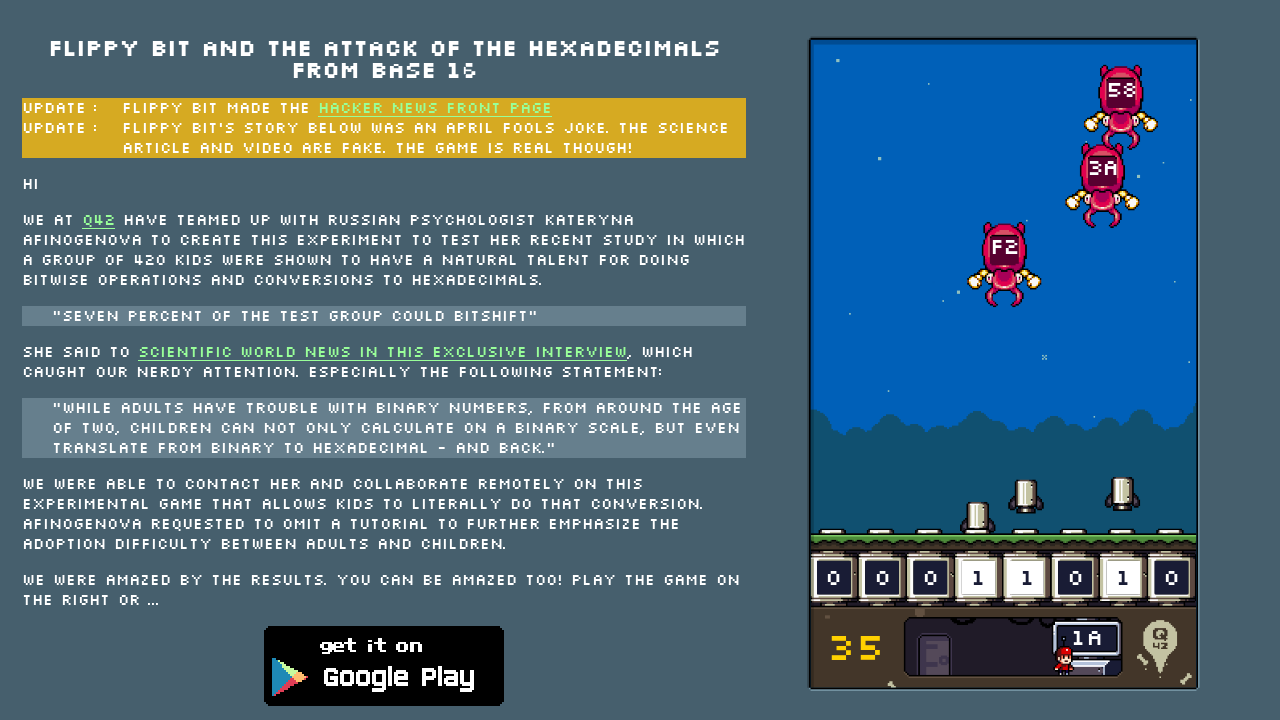

Pressed key 'd' to neutralize target with hex value 3A
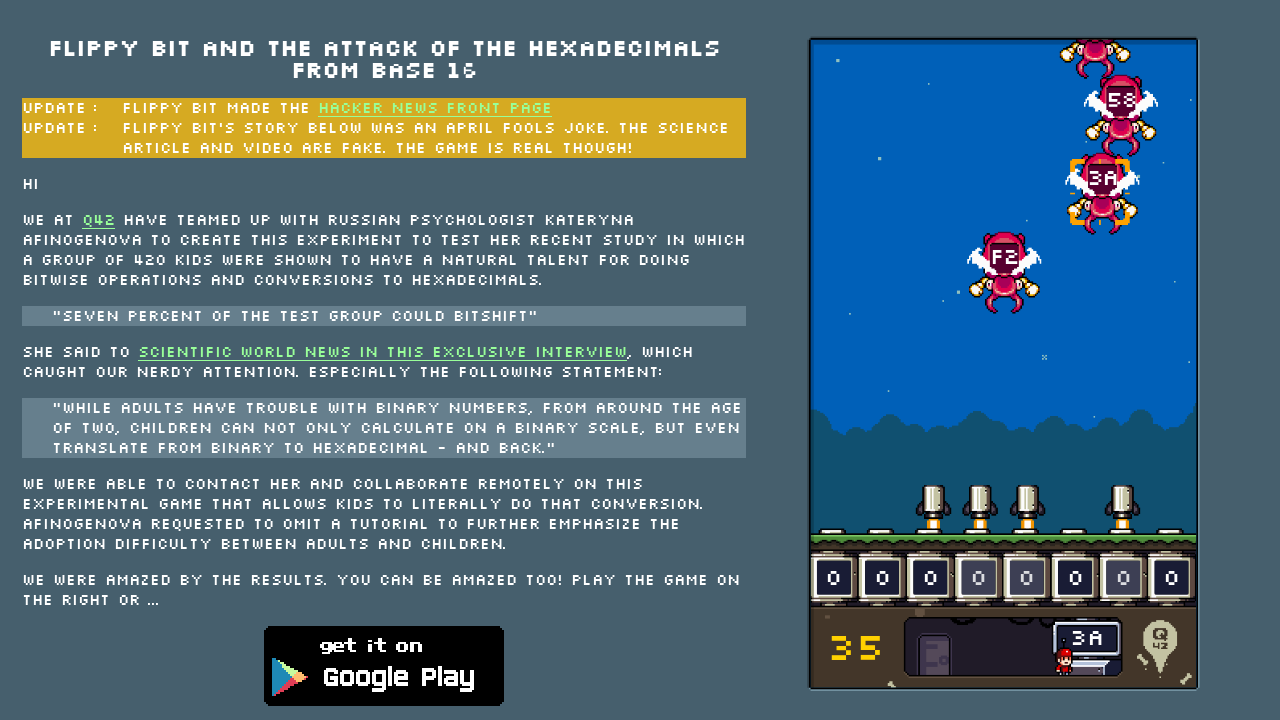

Waited 5ms between keystrokes
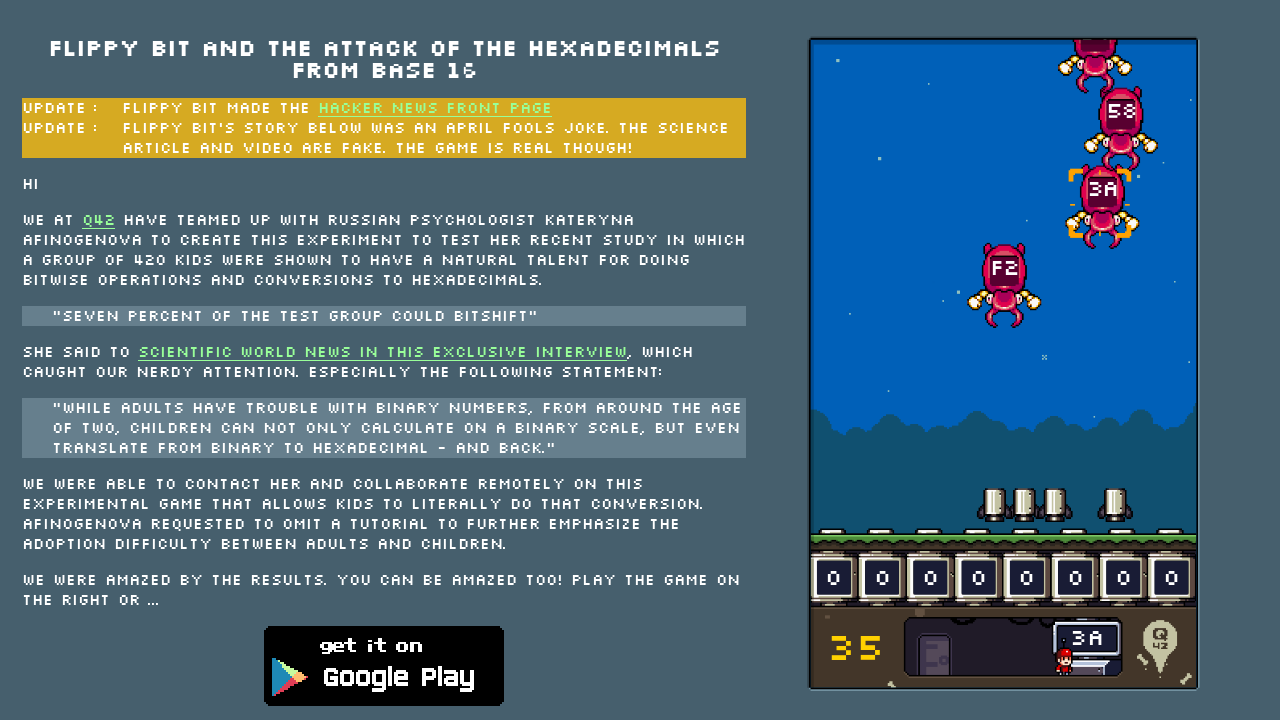

Located 3 enemies not under attack
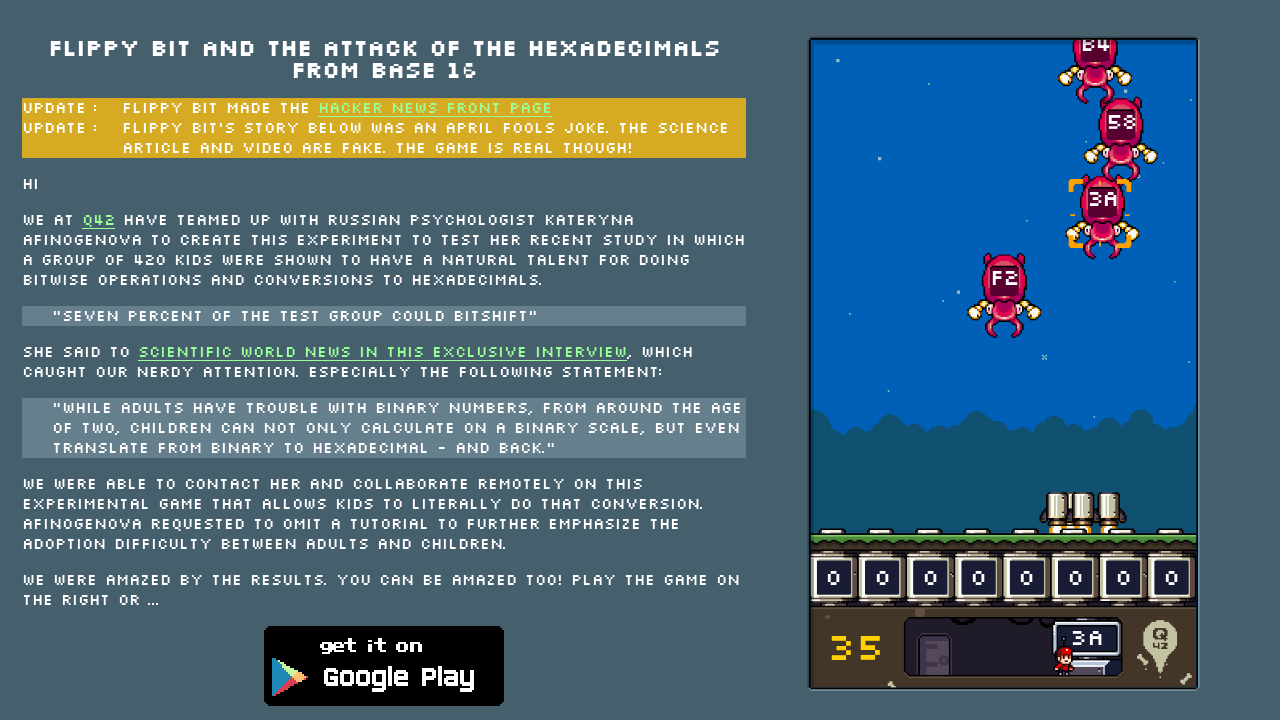

Found enemy with hex value: F2
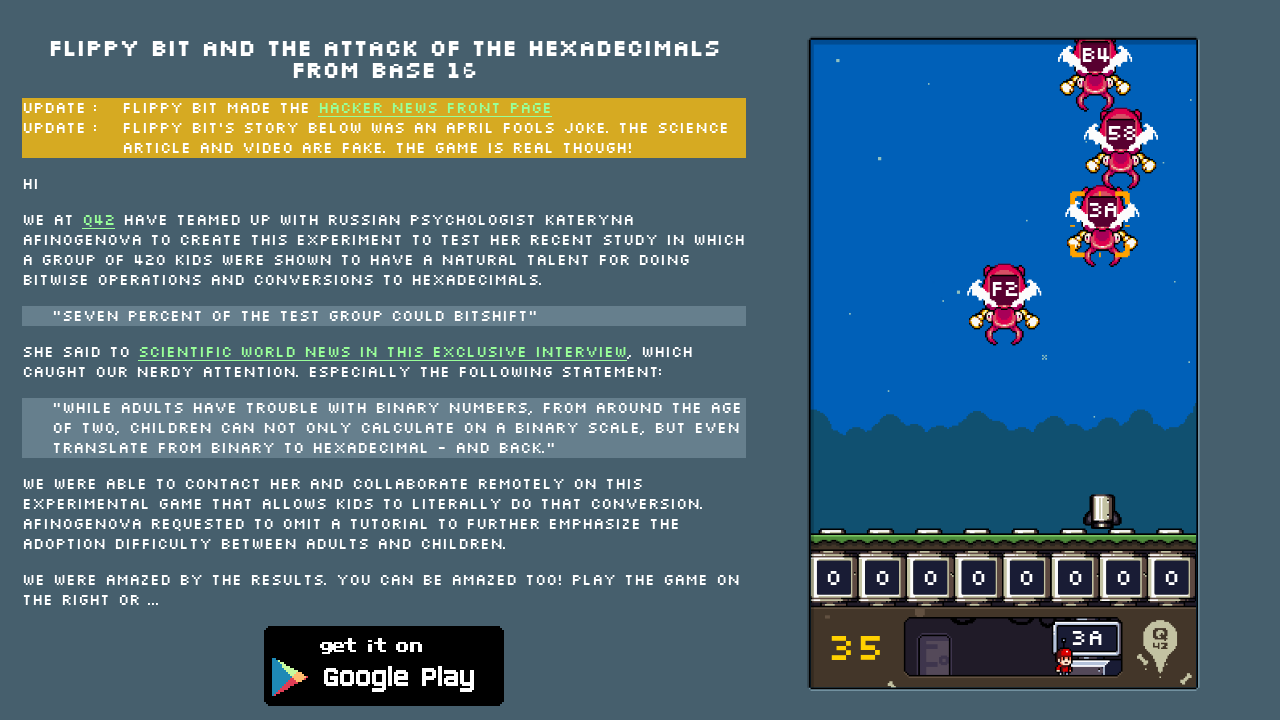

Pressed key 'j' to neutralize target with hex value F2
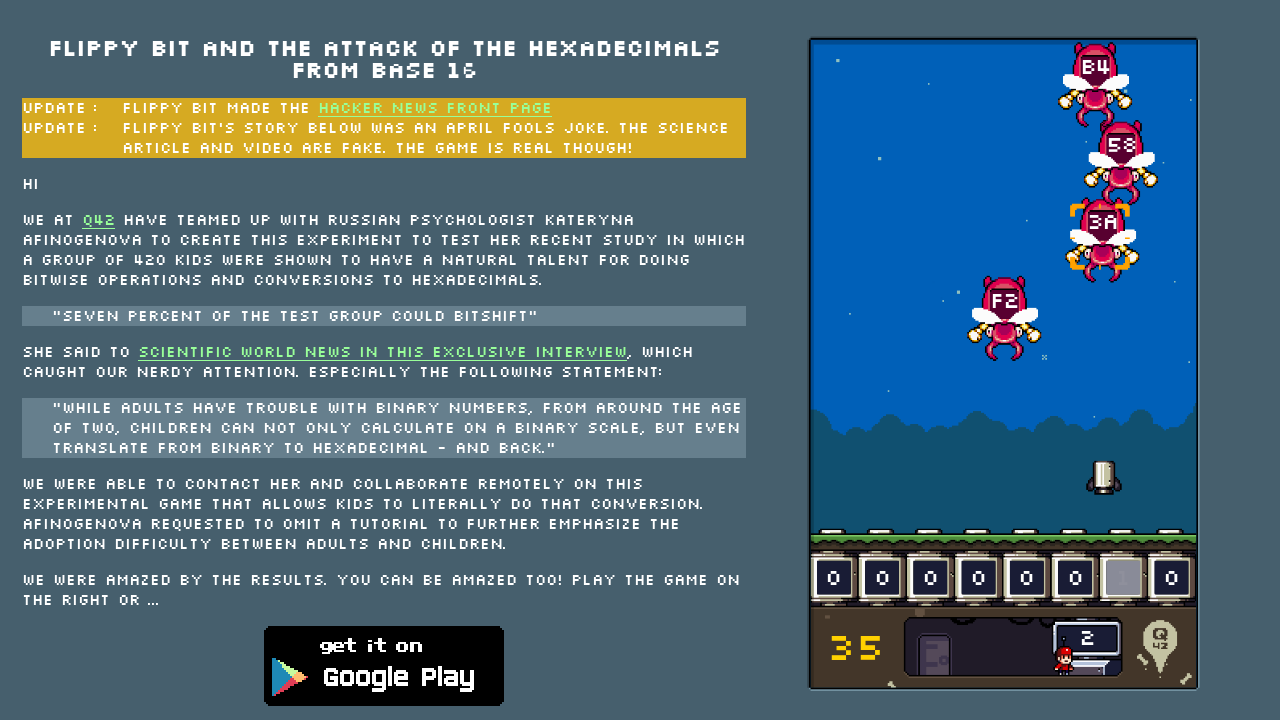

Waited 5ms between keystrokes
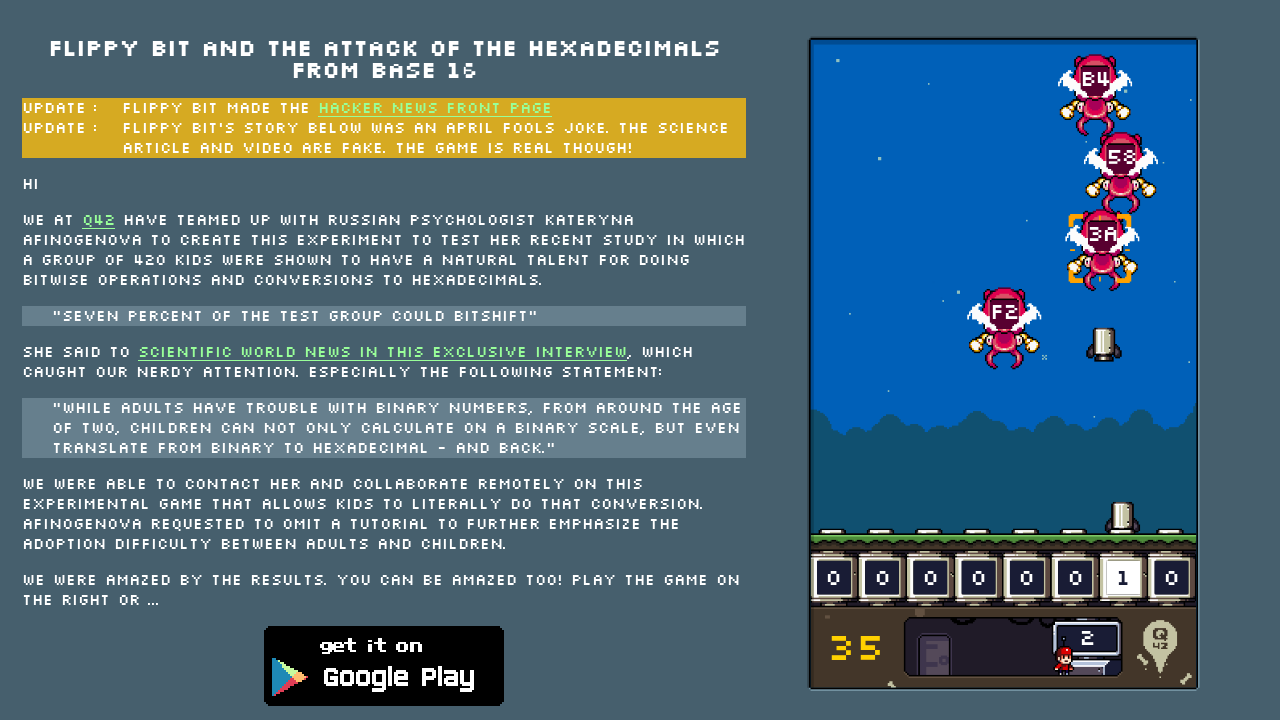

Pressed key 'f' to neutralize target with hex value F2
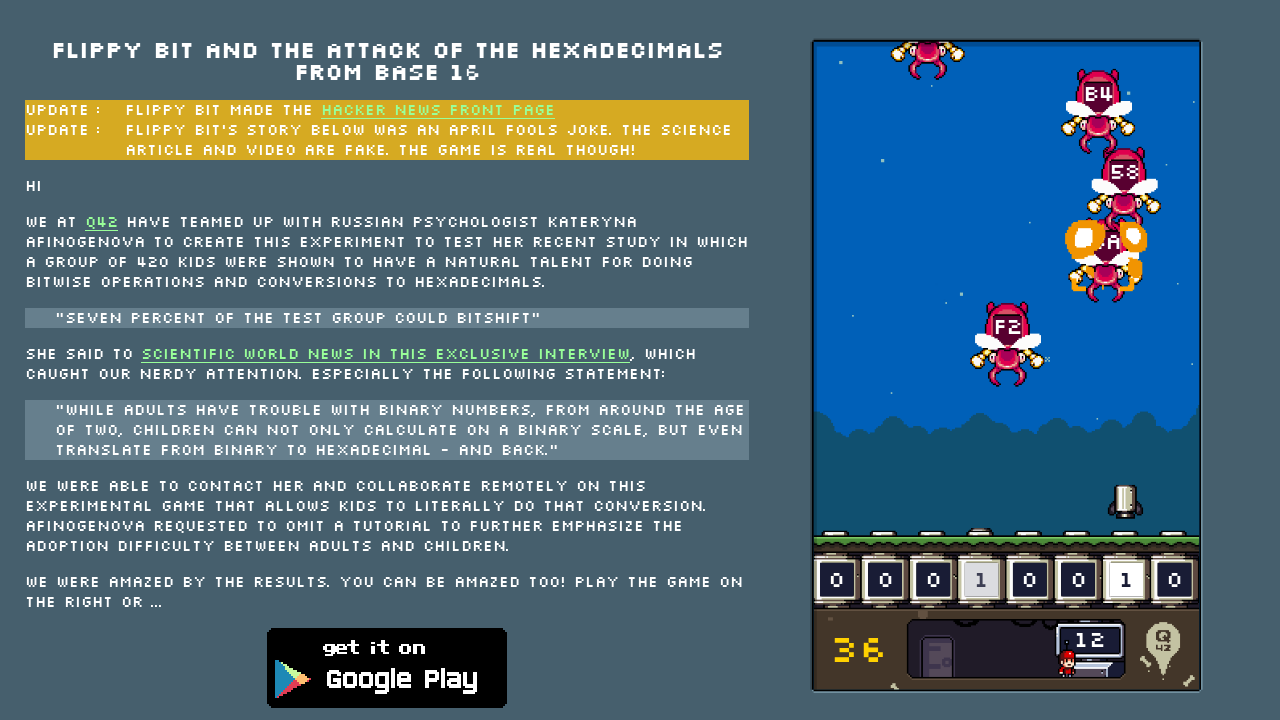

Waited 5ms between keystrokes
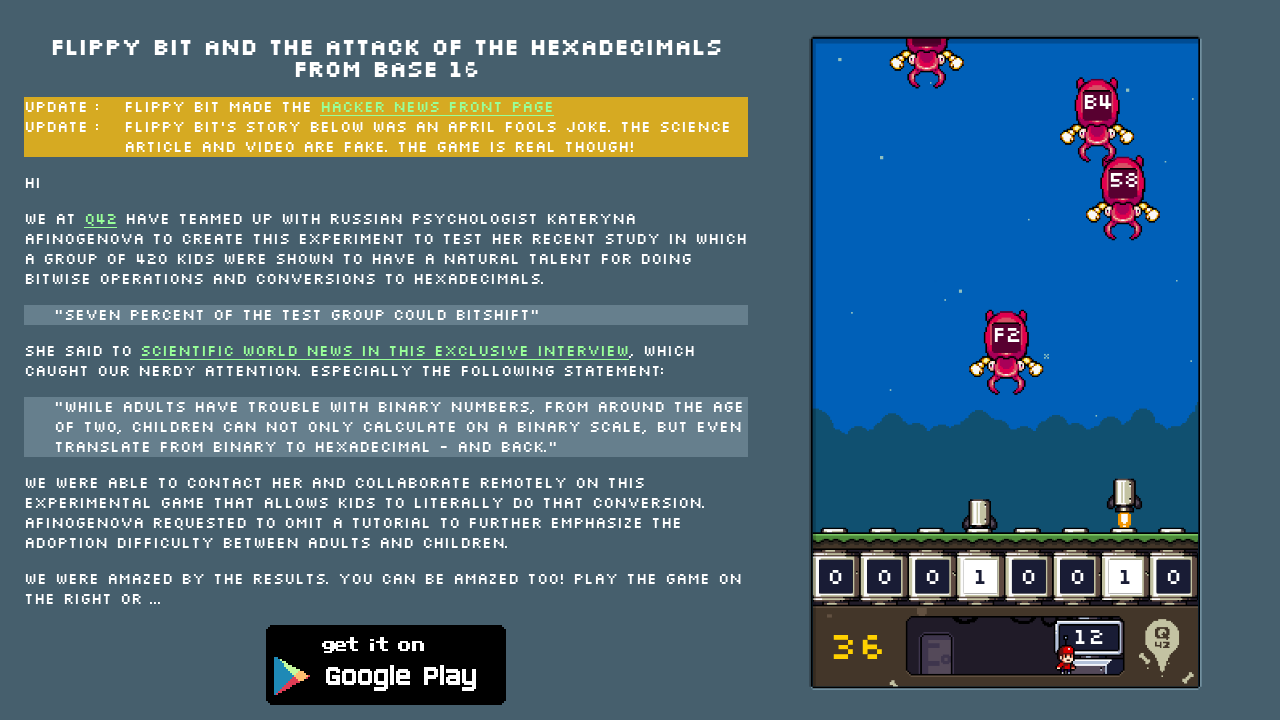

Pressed key 'd' to neutralize target with hex value F2
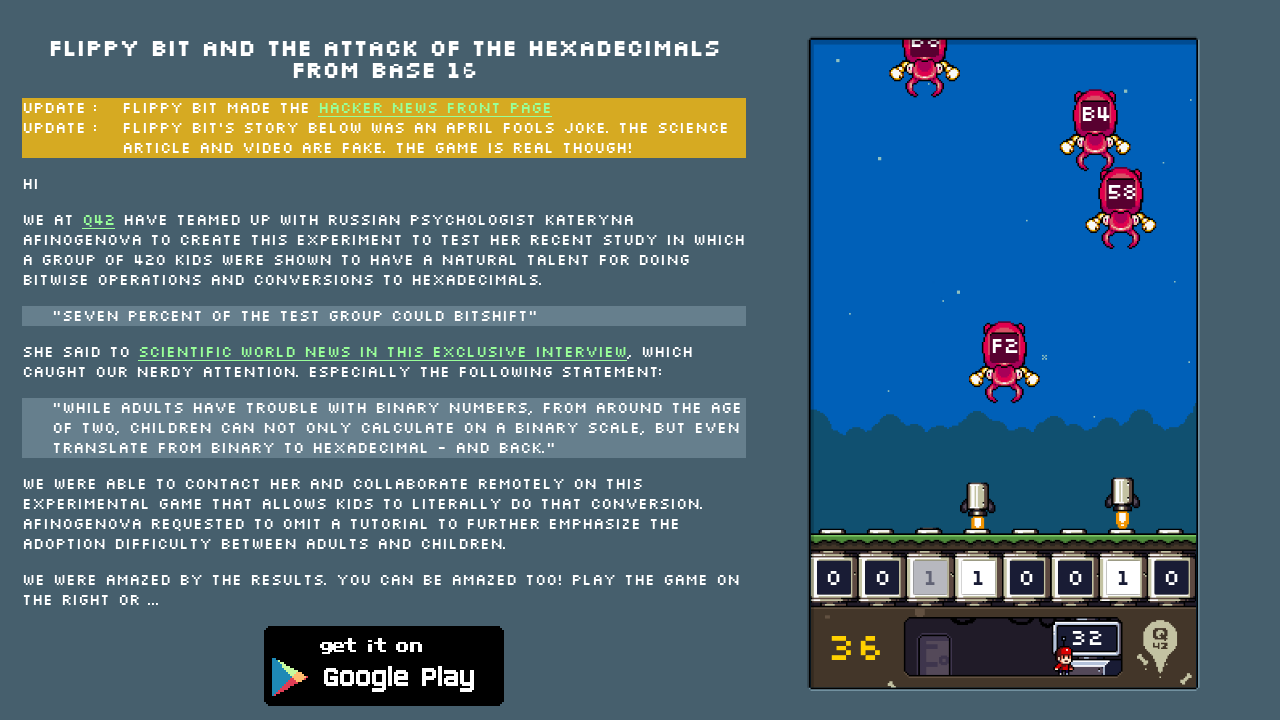

Waited 5ms between keystrokes
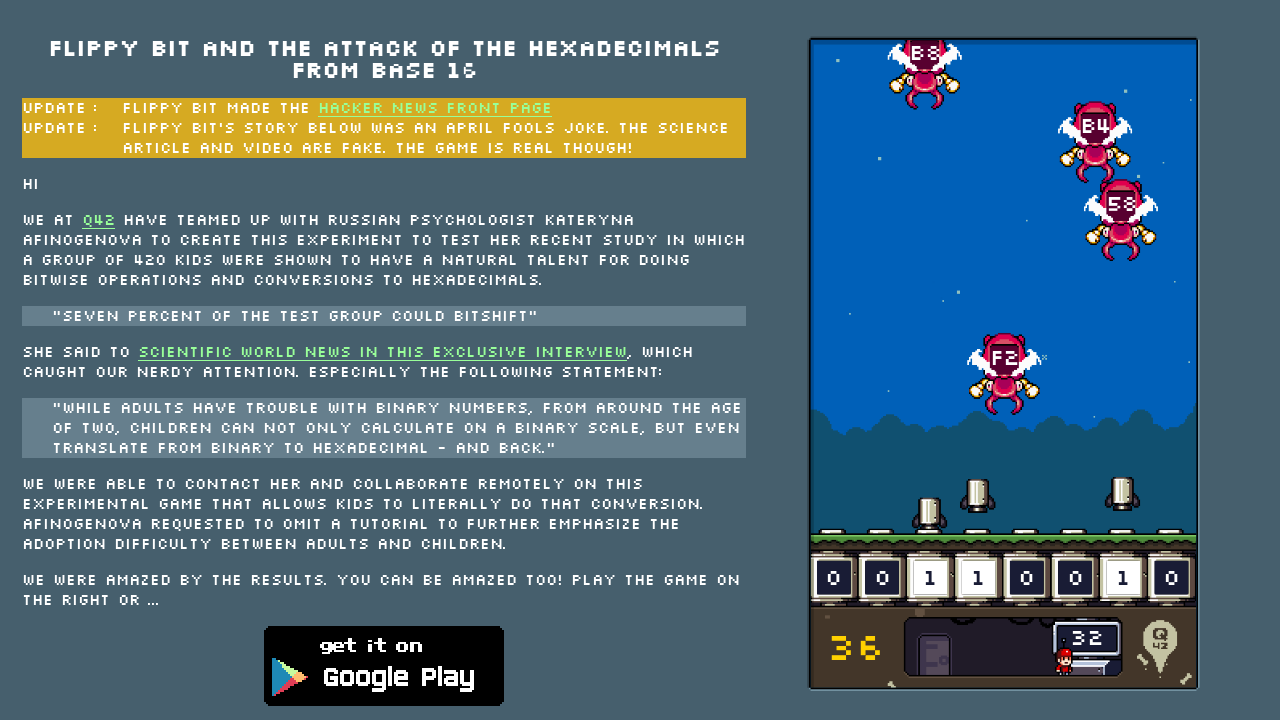

Pressed key 's' to neutralize target with hex value F2
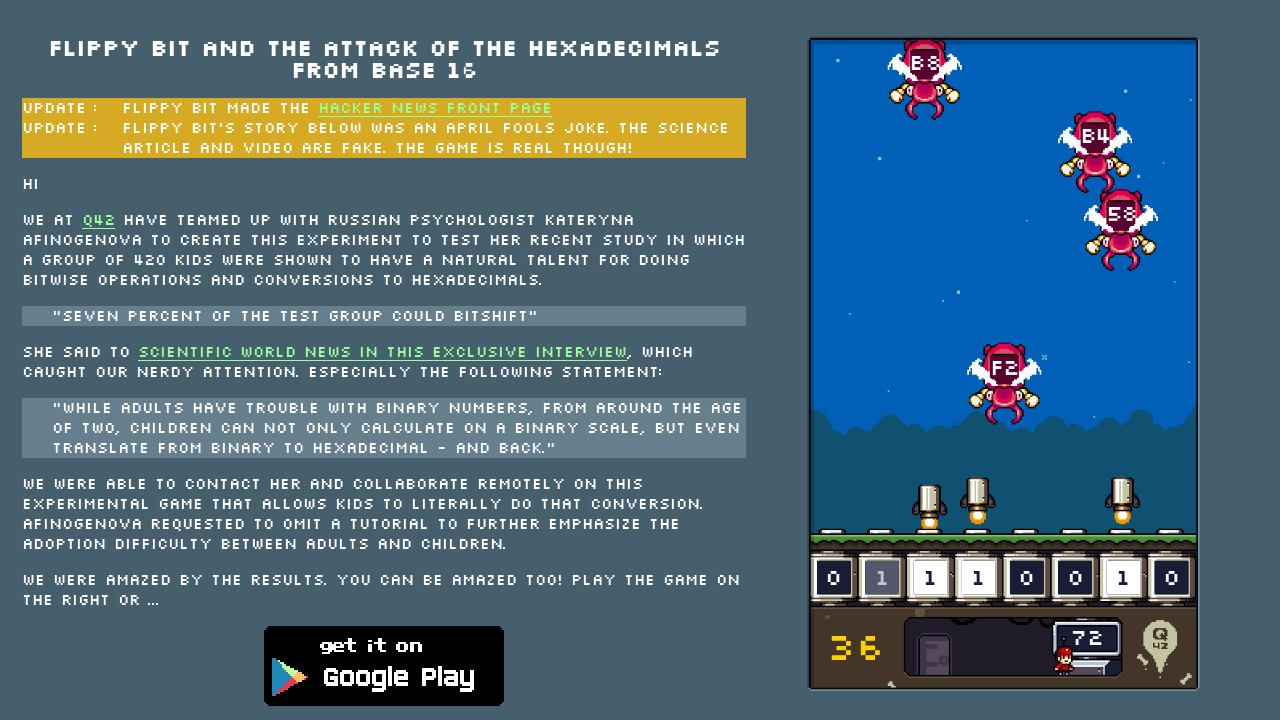

Waited 5ms between keystrokes
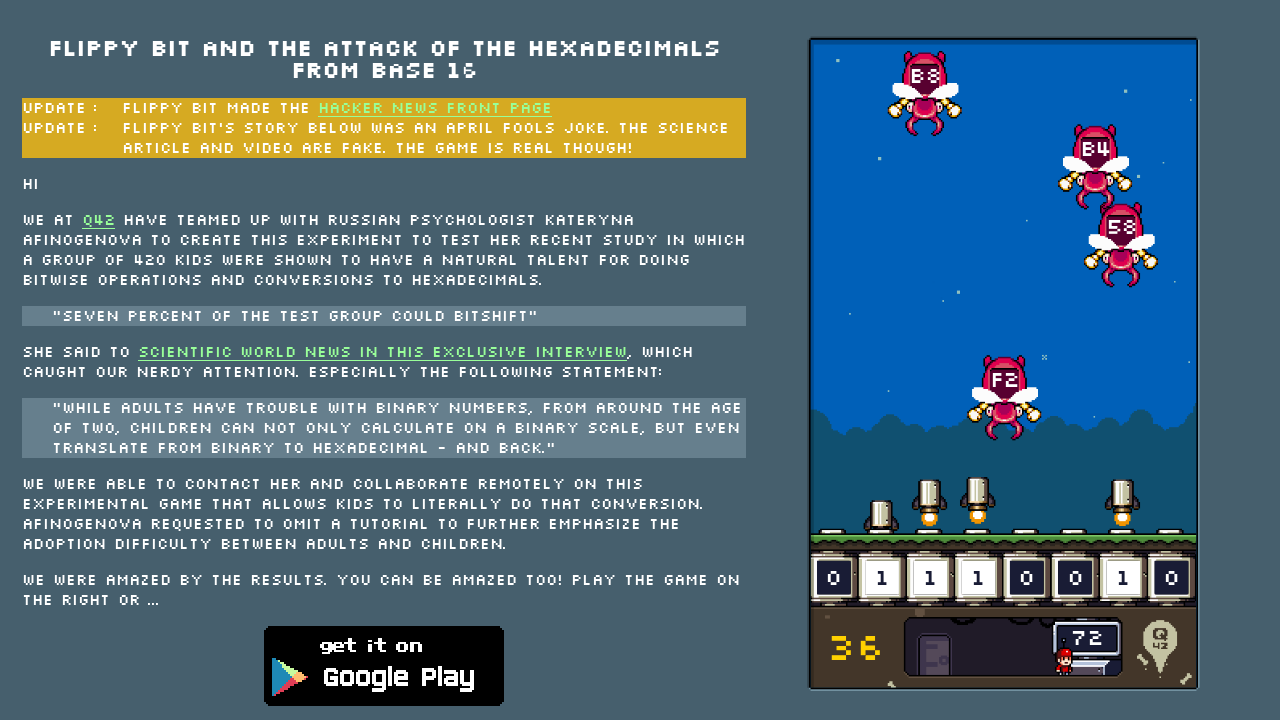

Pressed key 'a' to neutralize target with hex value F2
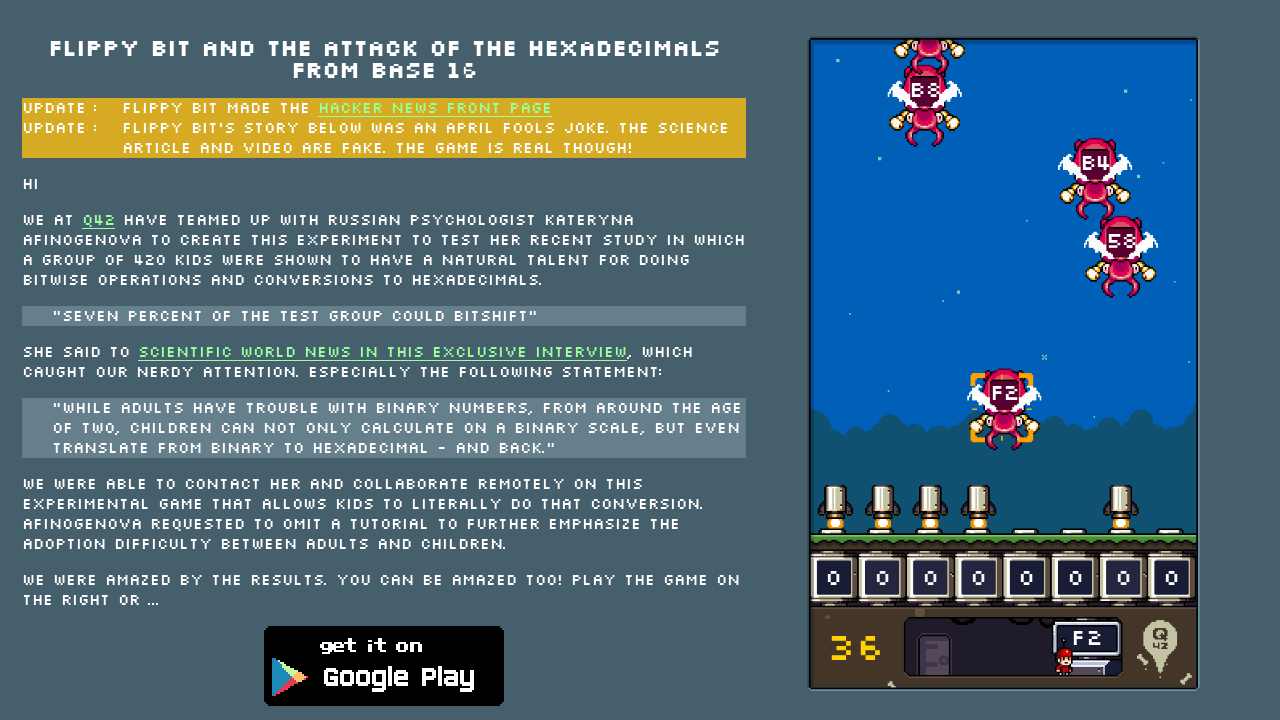

Waited 5ms between keystrokes
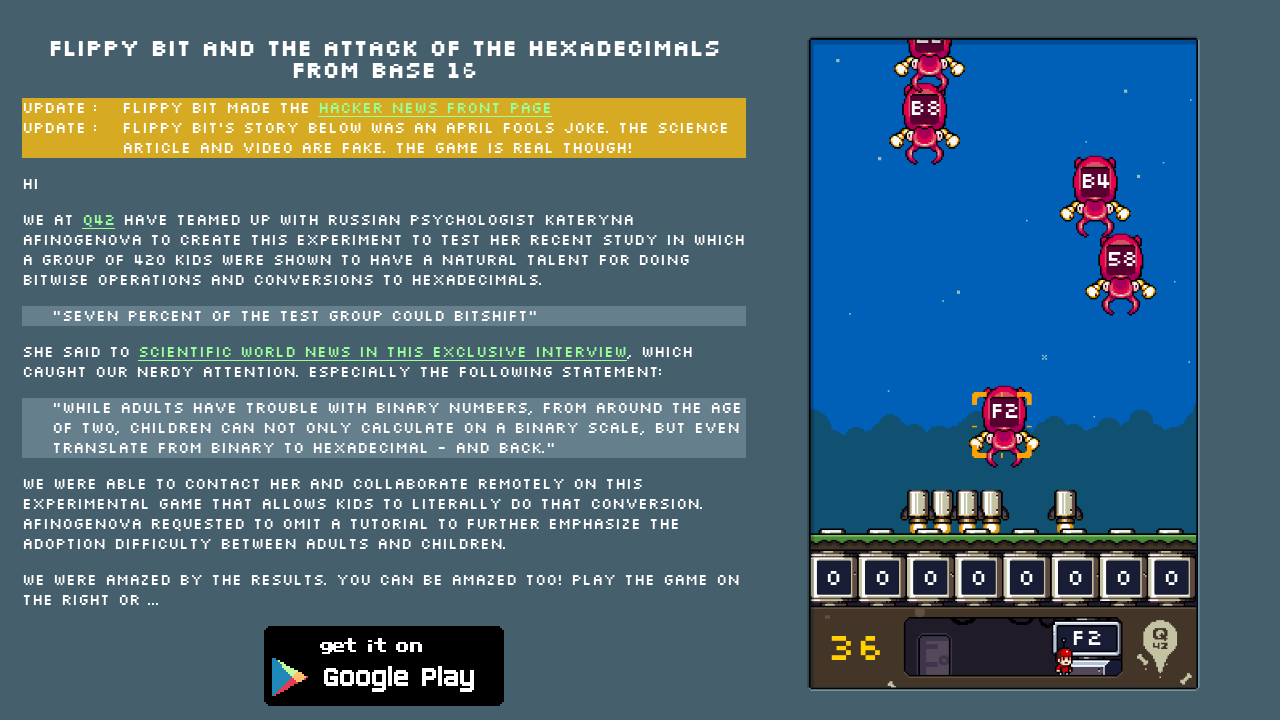

Found enemy with hex value: B4
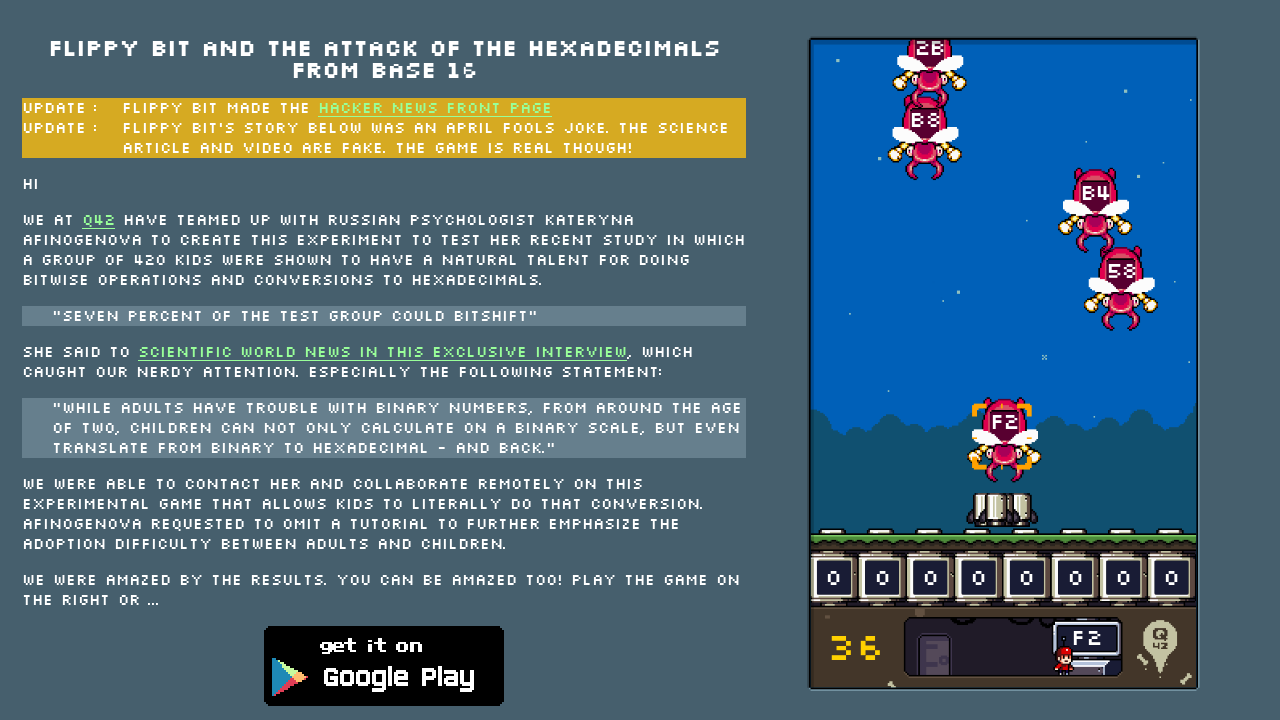

Pressed key 'h' to neutralize target with hex value B4
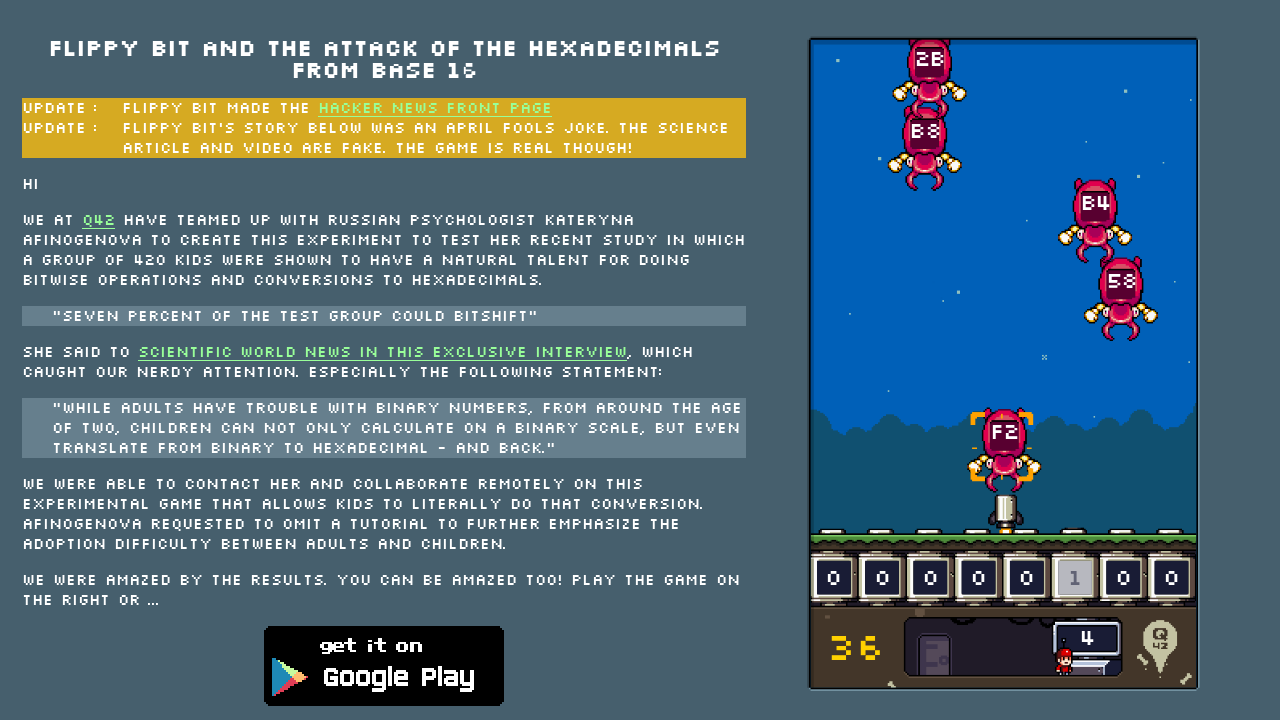

Waited 5ms between keystrokes
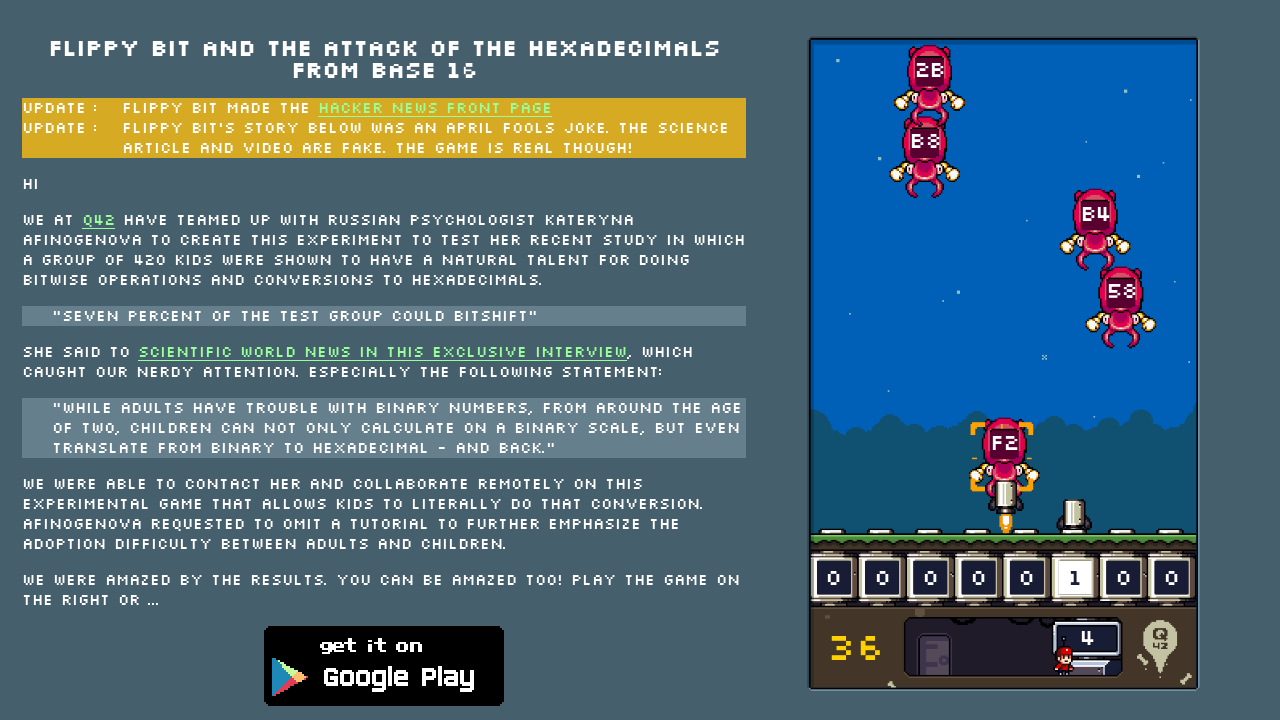

Pressed key 'f' to neutralize target with hex value B4
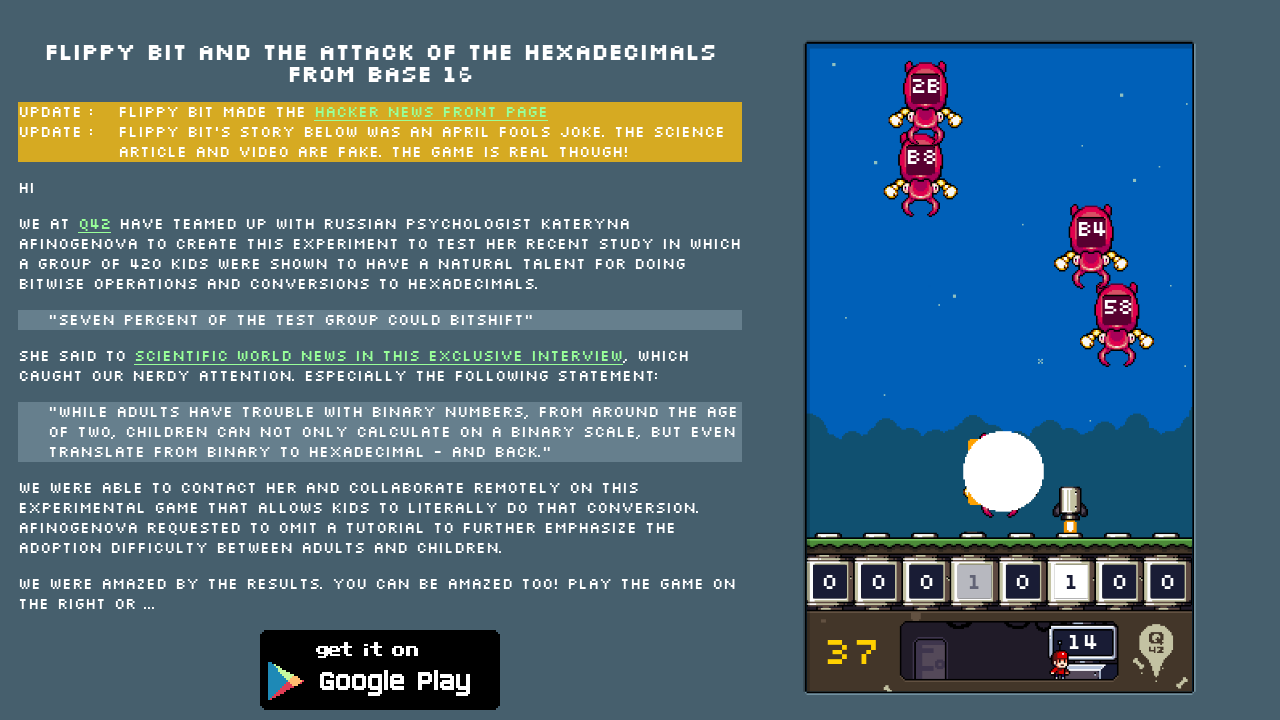

Waited 5ms between keystrokes
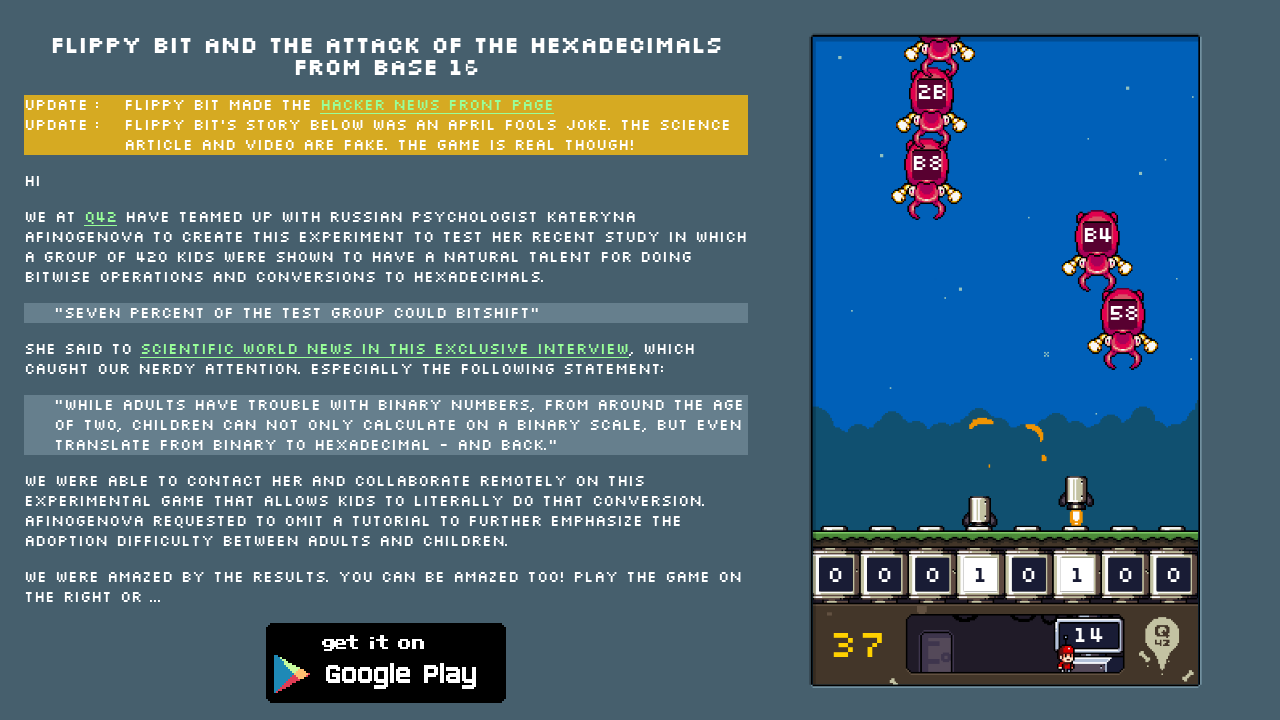

Pressed key 'd' to neutralize target with hex value B4
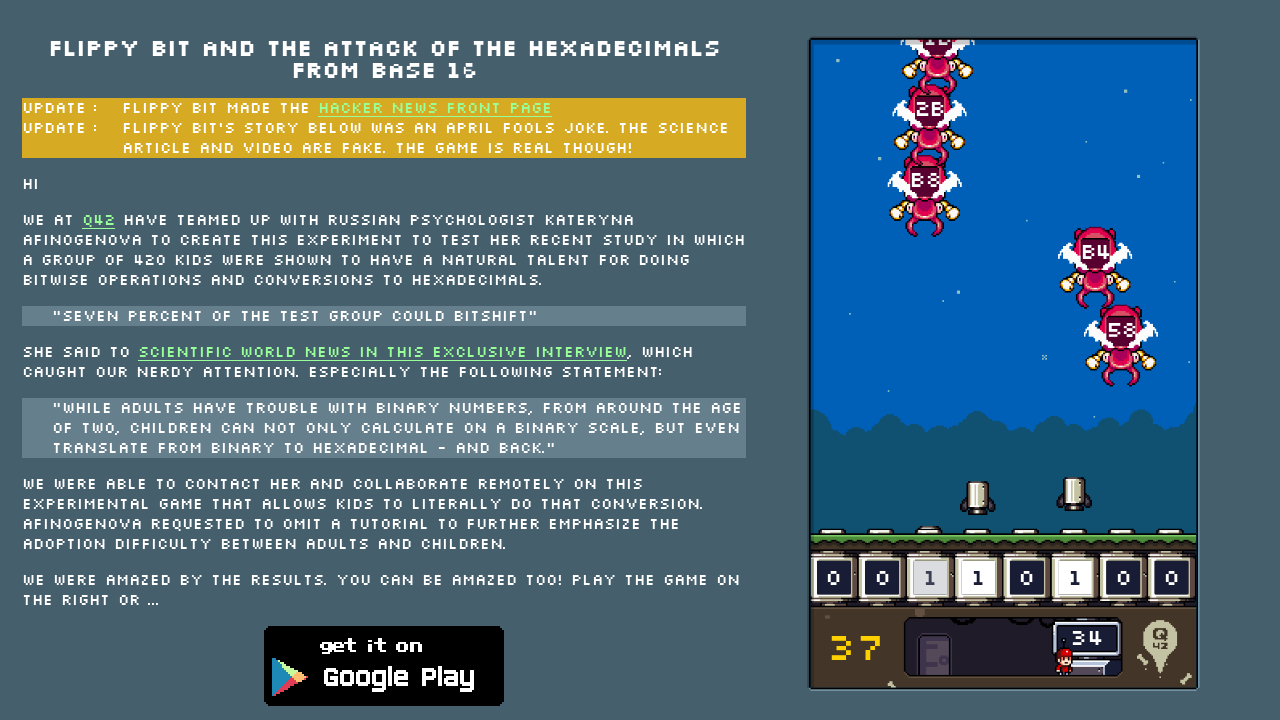

Waited 5ms between keystrokes
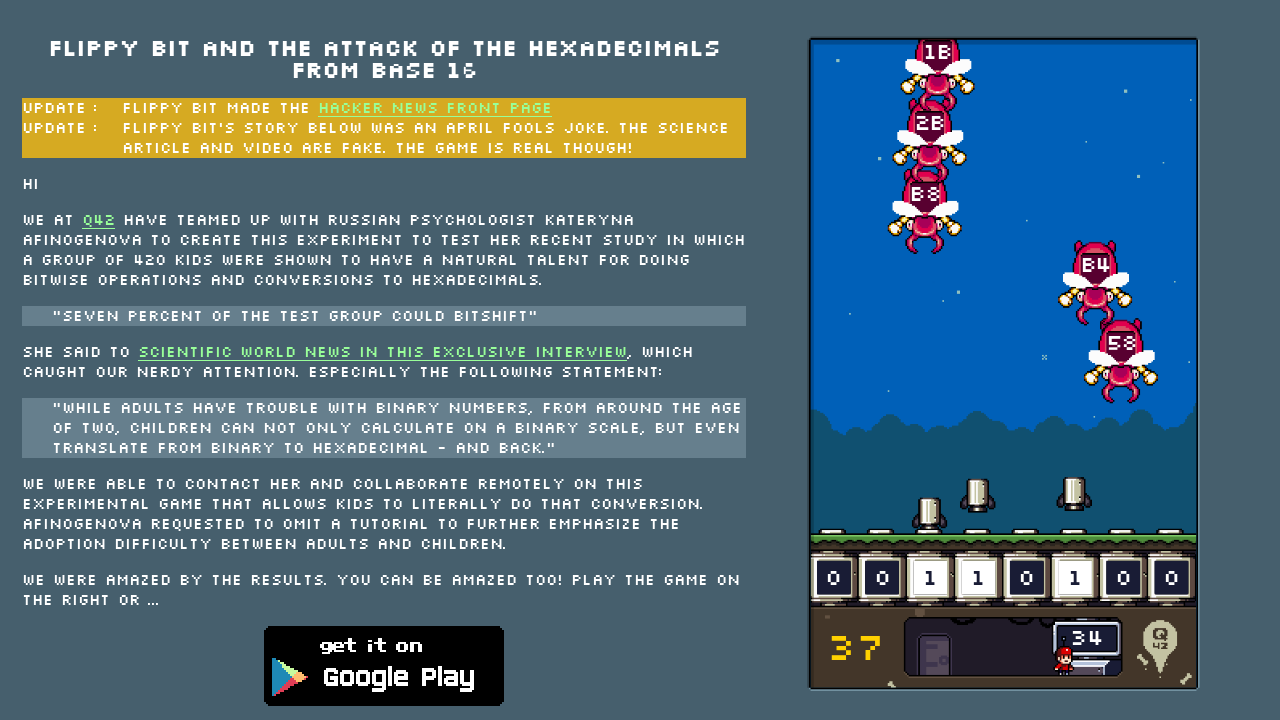

Pressed key 'a' to neutralize target with hex value B4
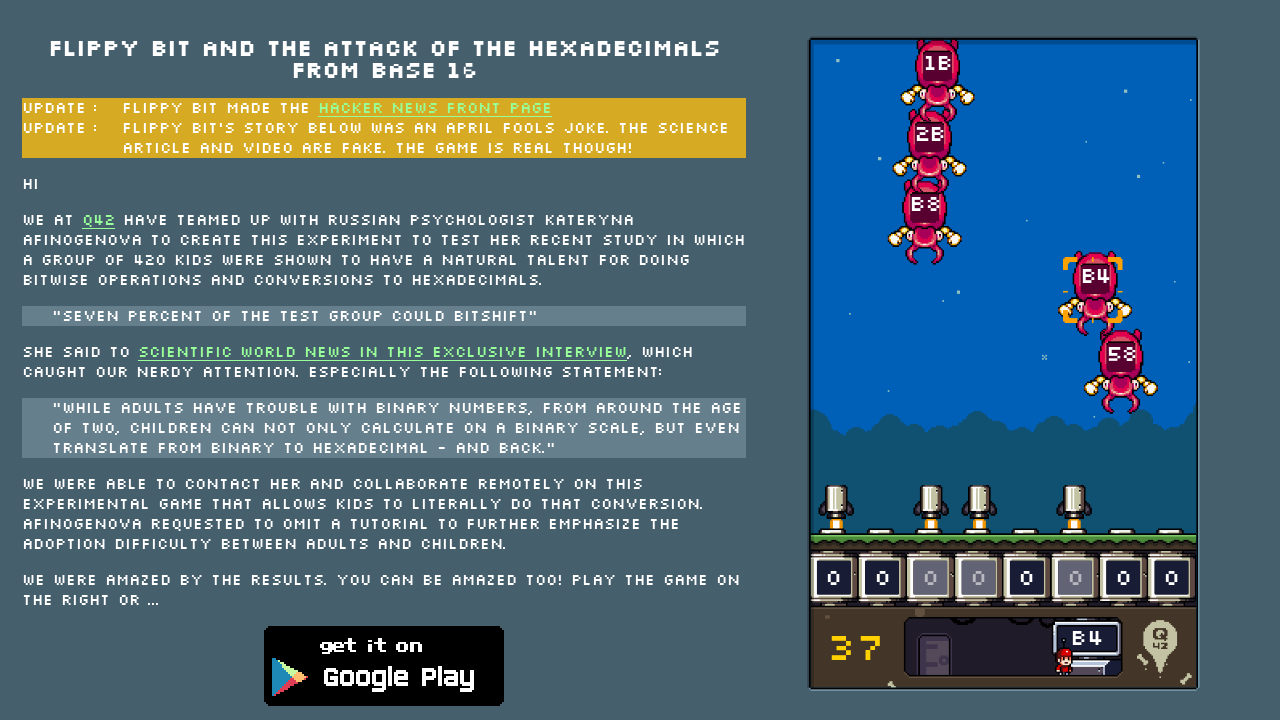

Waited 5ms between keystrokes
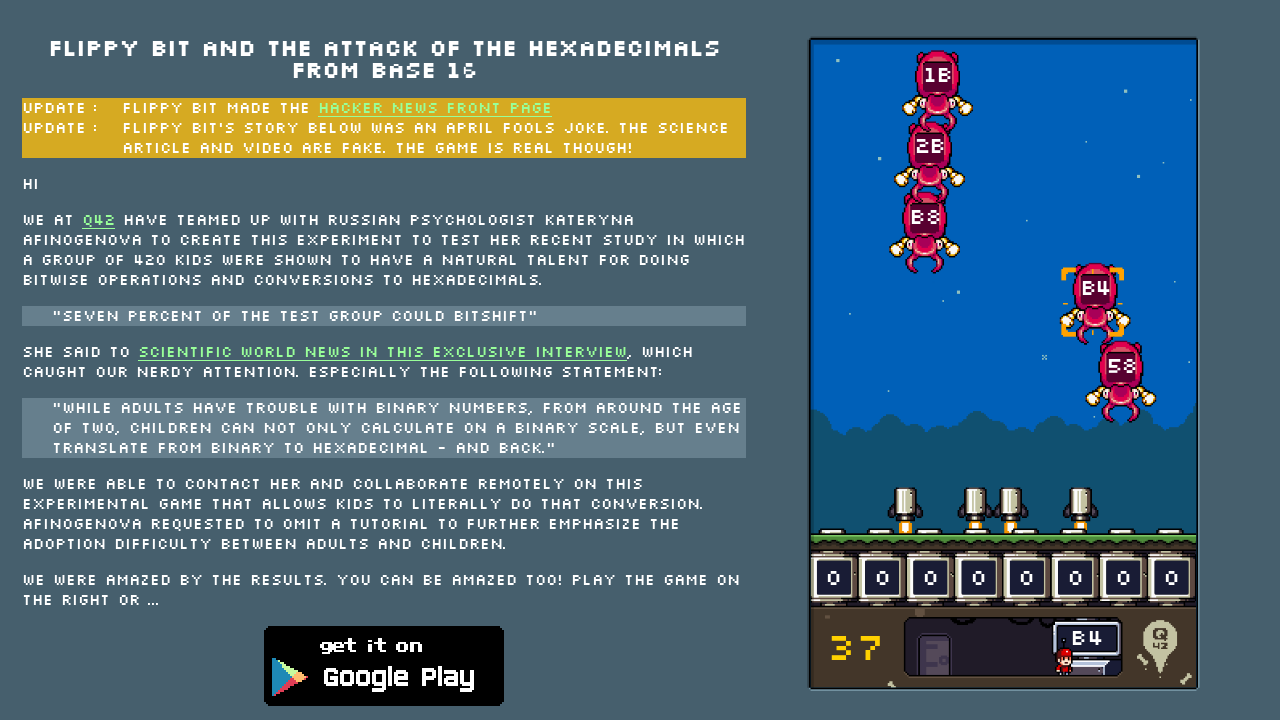

Found enemy with hex value: 2B
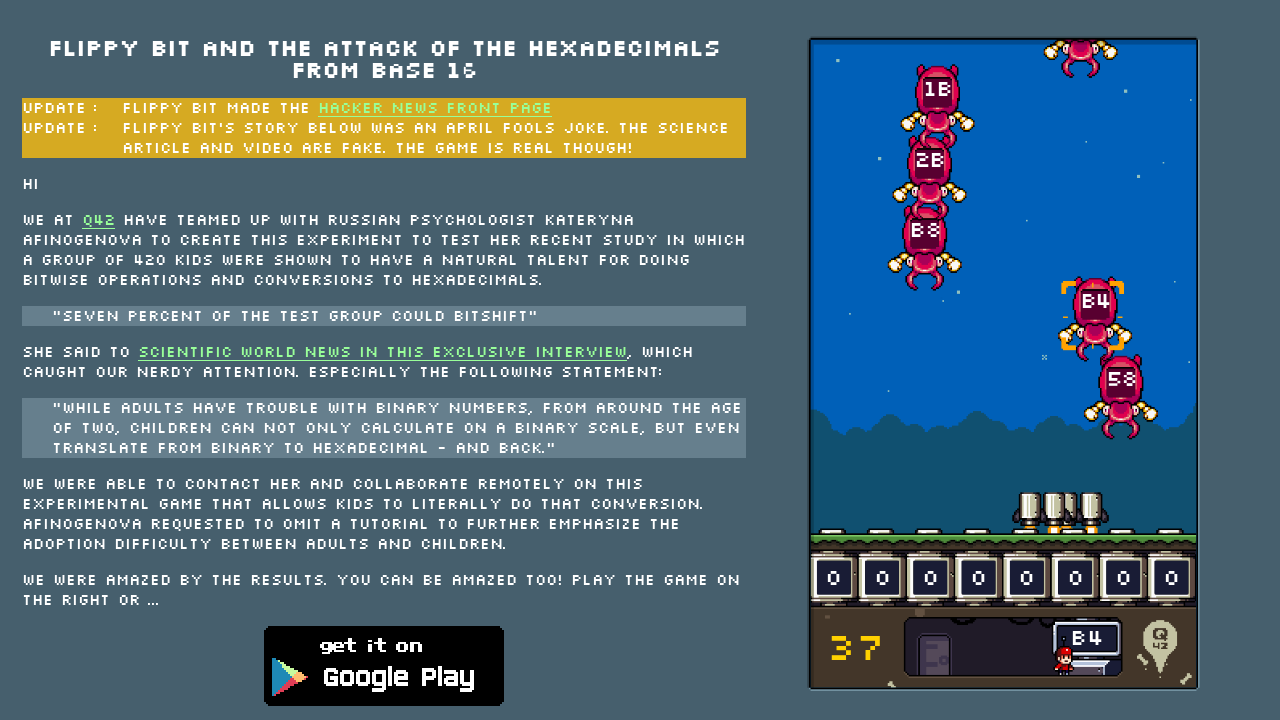

Pressed key 'k' to neutralize target with hex value 2B
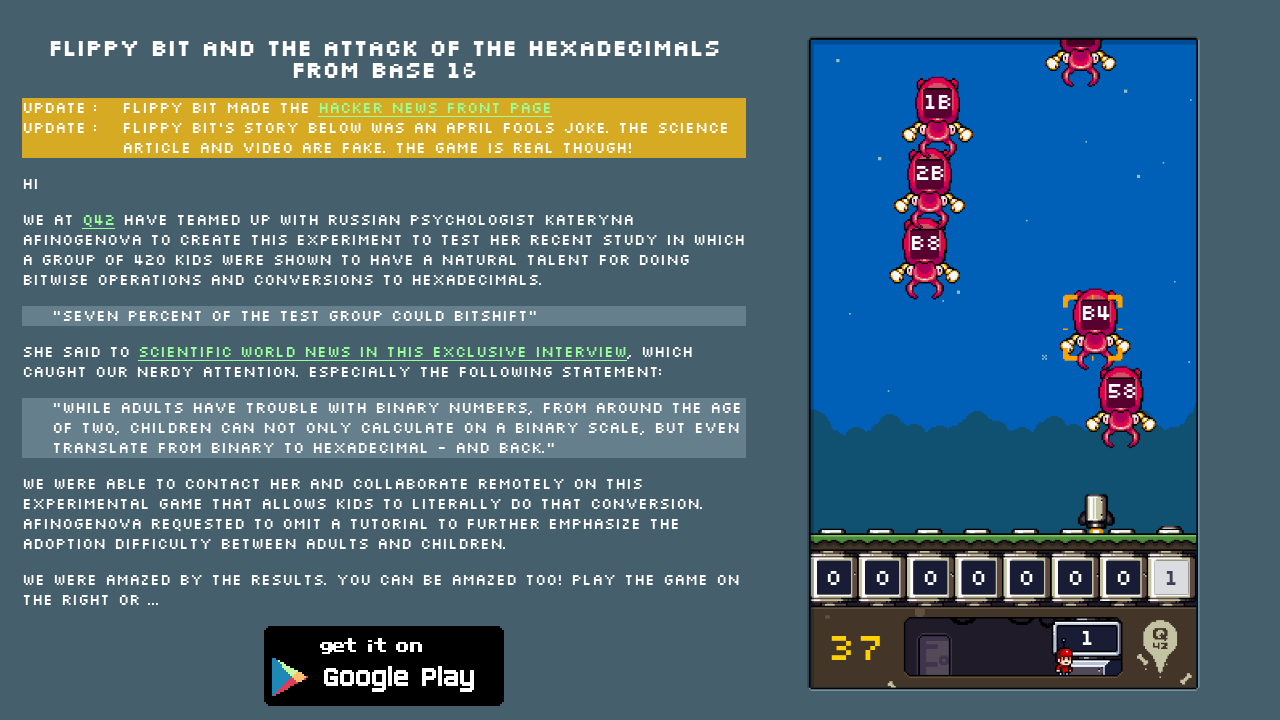

Waited 5ms between keystrokes
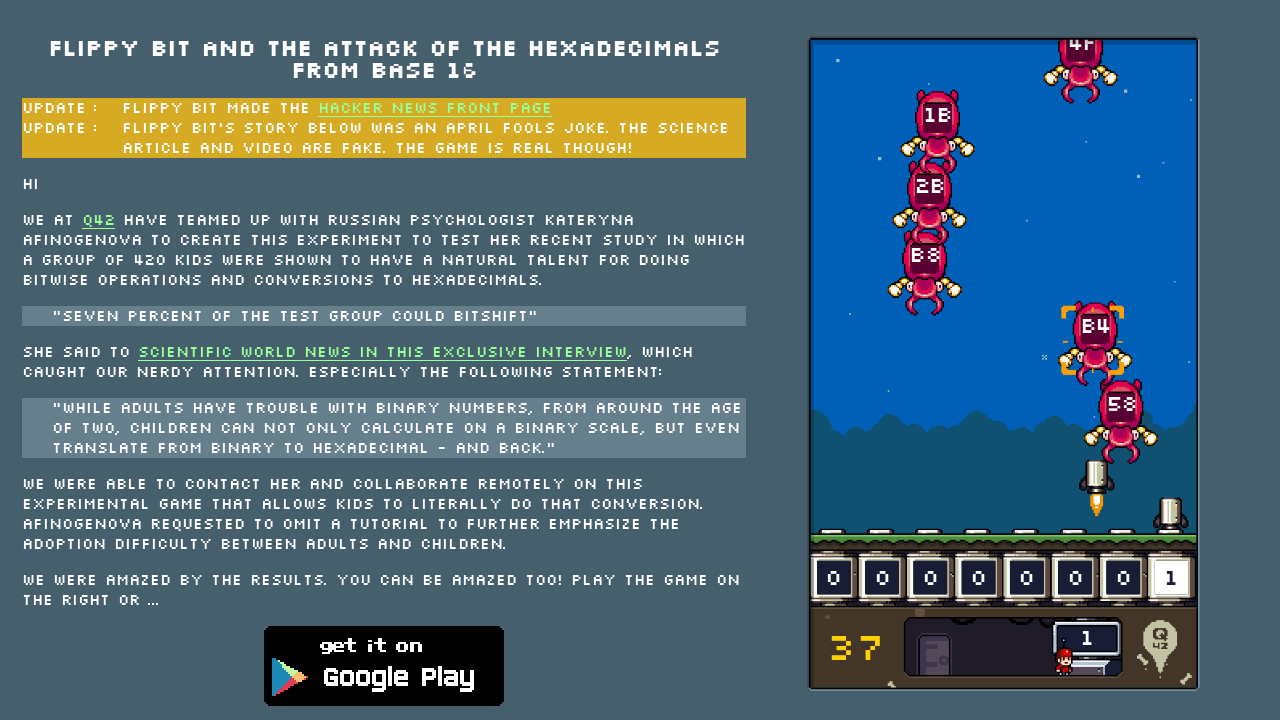

Pressed key 'j' to neutralize target with hex value 2B
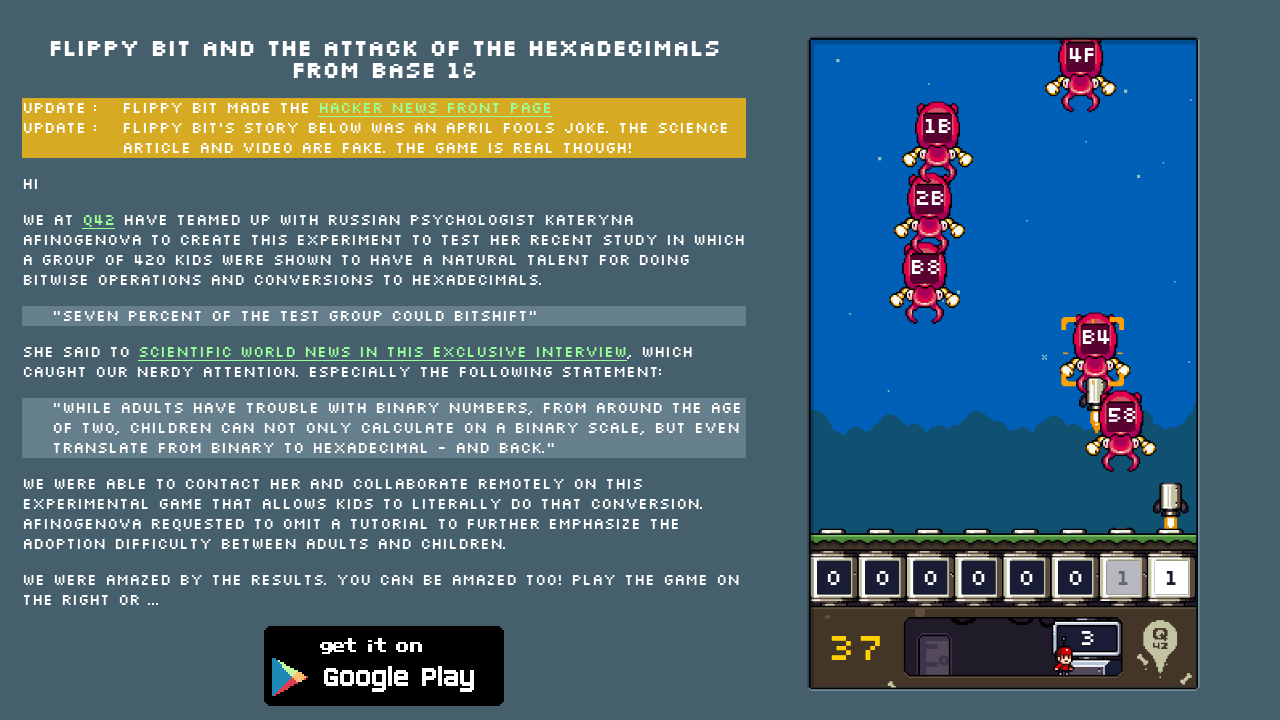

Waited 5ms between keystrokes
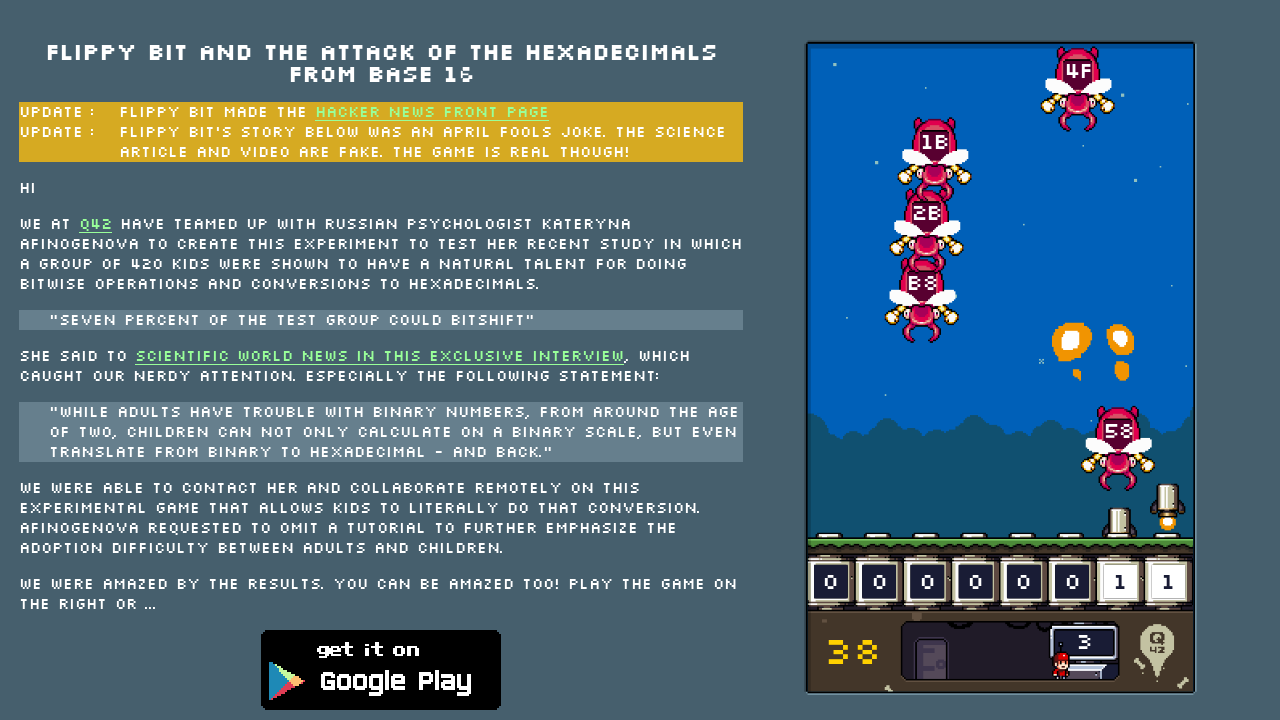

Pressed key 'g' to neutralize target with hex value 2B
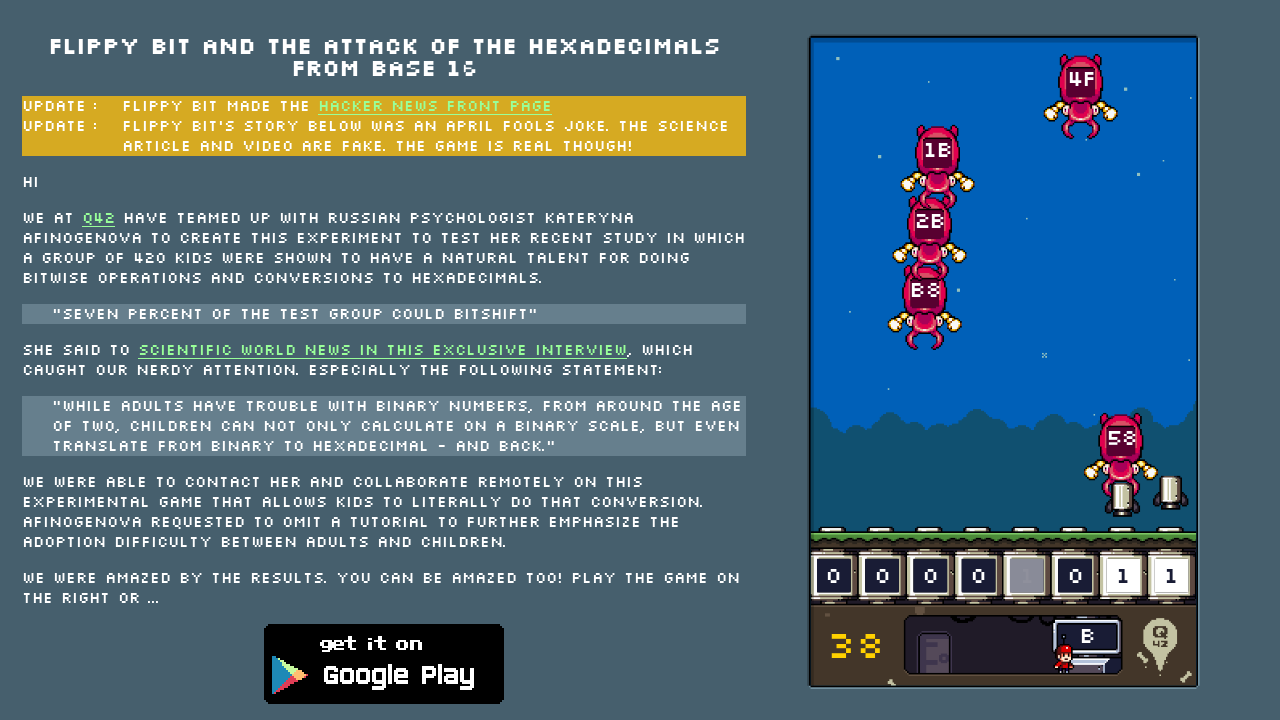

Waited 5ms between keystrokes
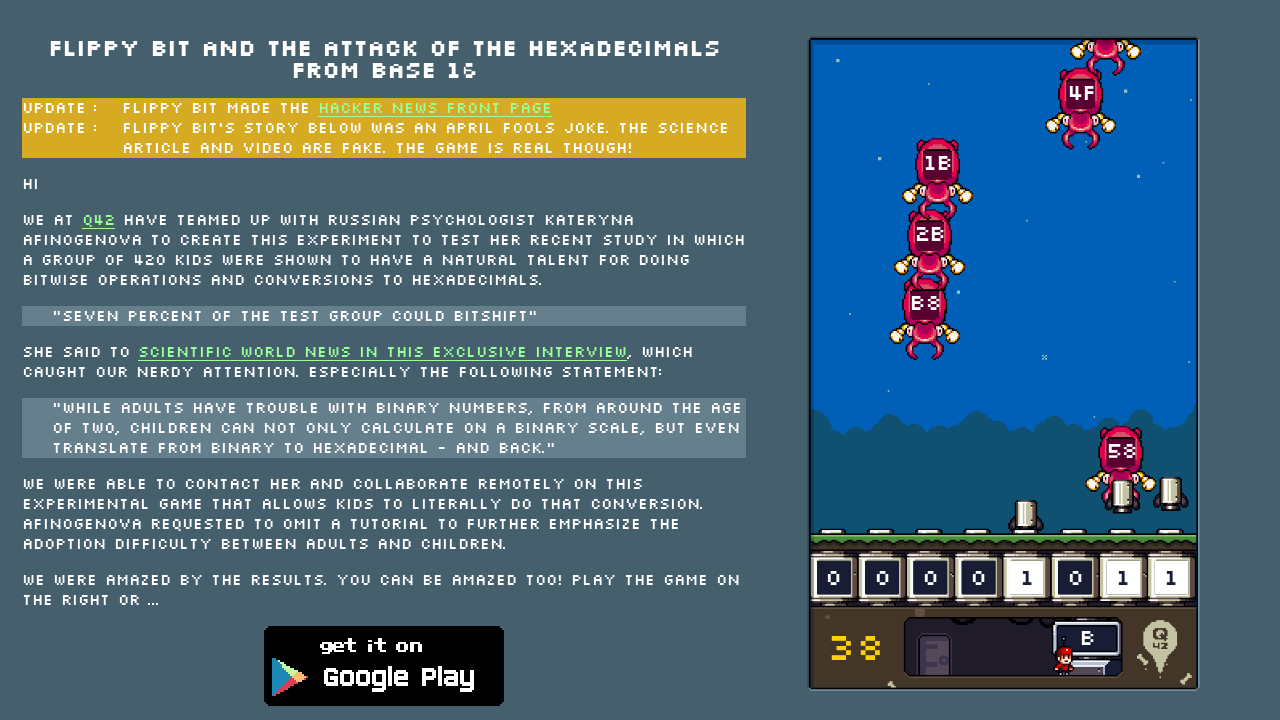

Pressed key 'd' to neutralize target with hex value 2B
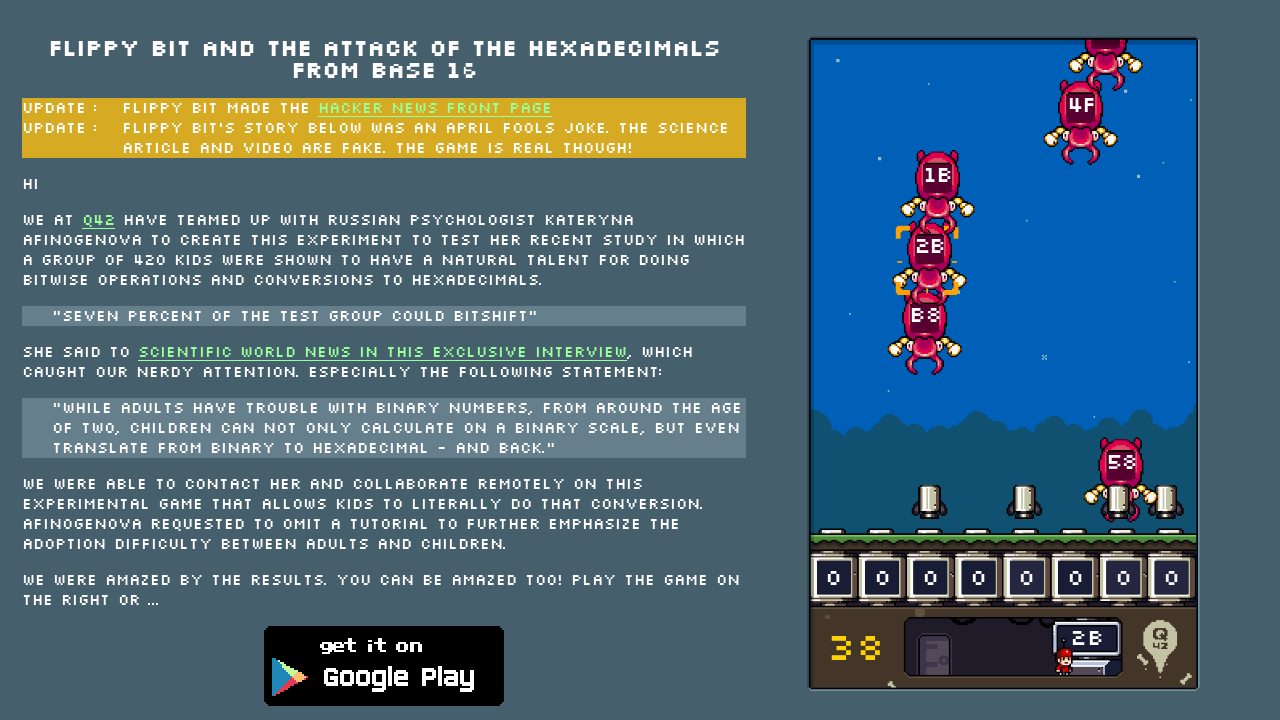

Waited 5ms between keystrokes
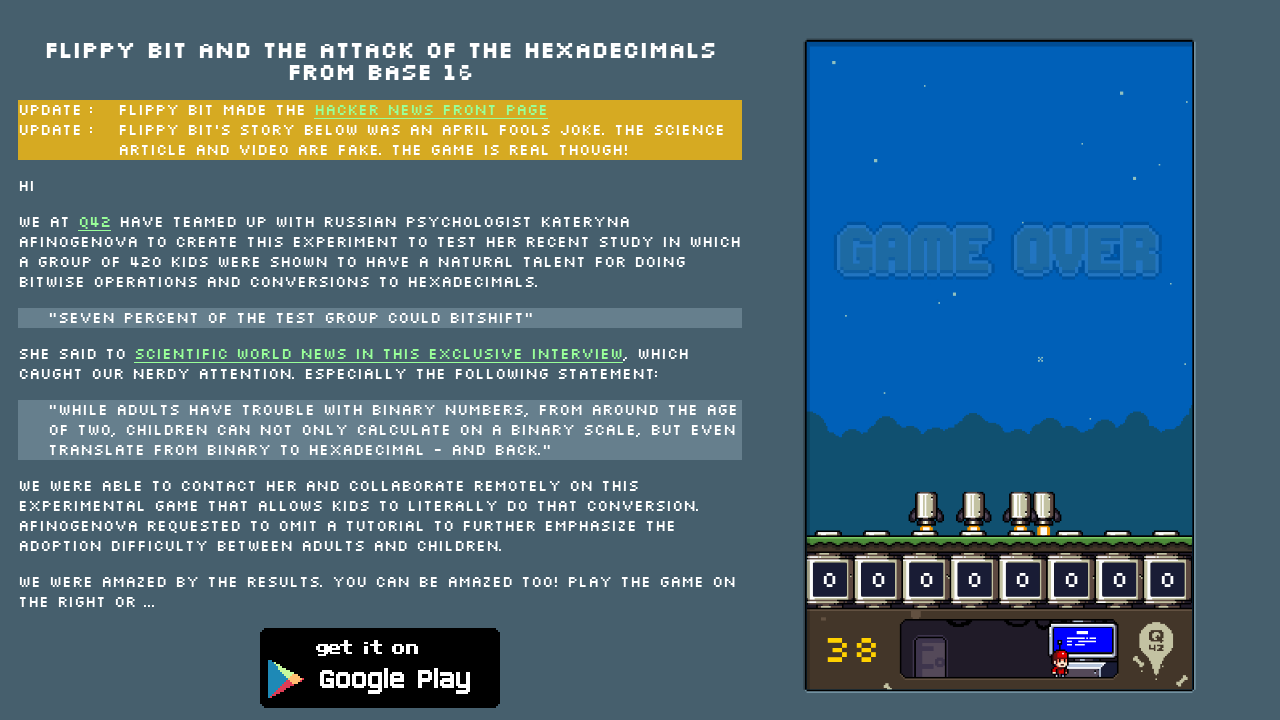

Located 0 enemies not under attack
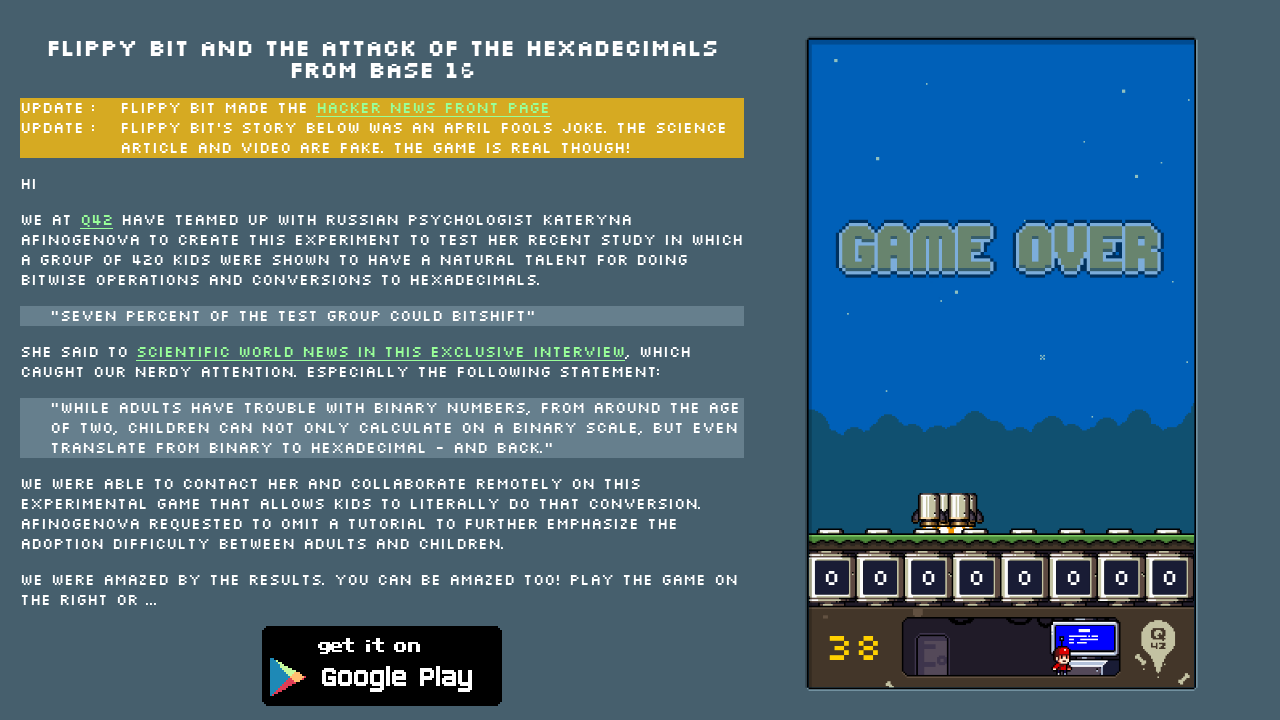

No enemies found, waited 500ms before next scan
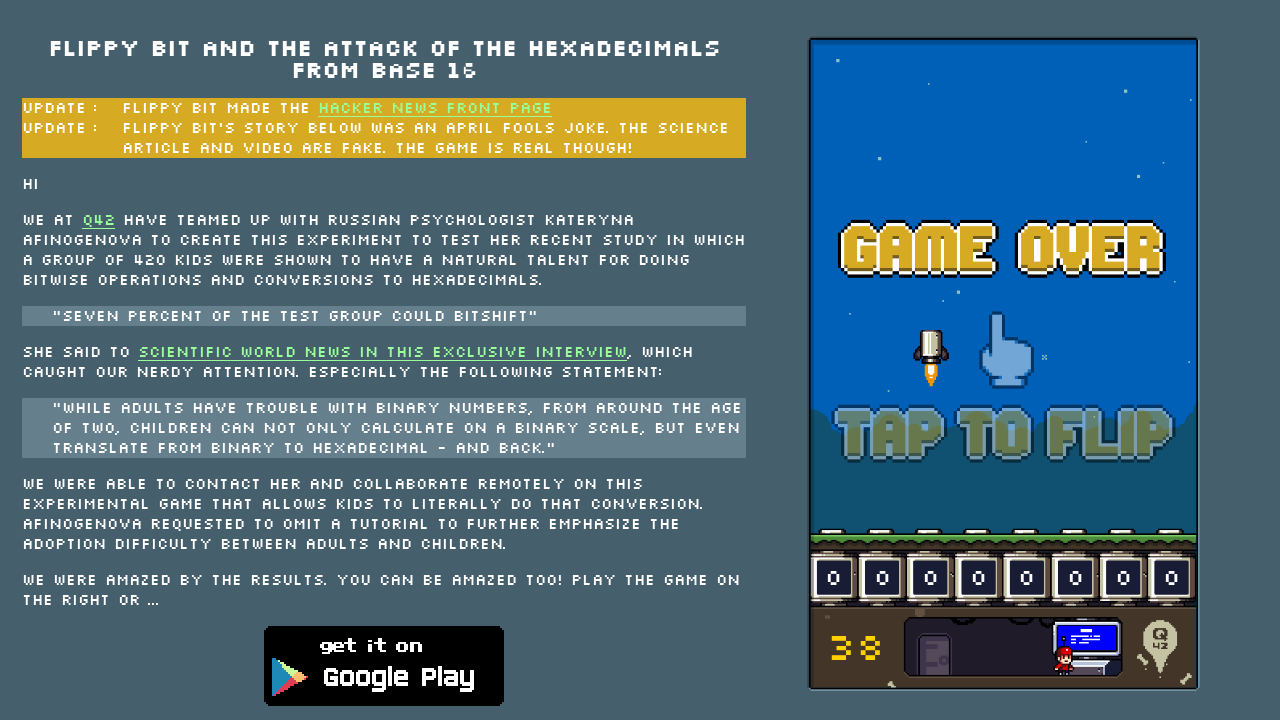

Located 0 enemies not under attack
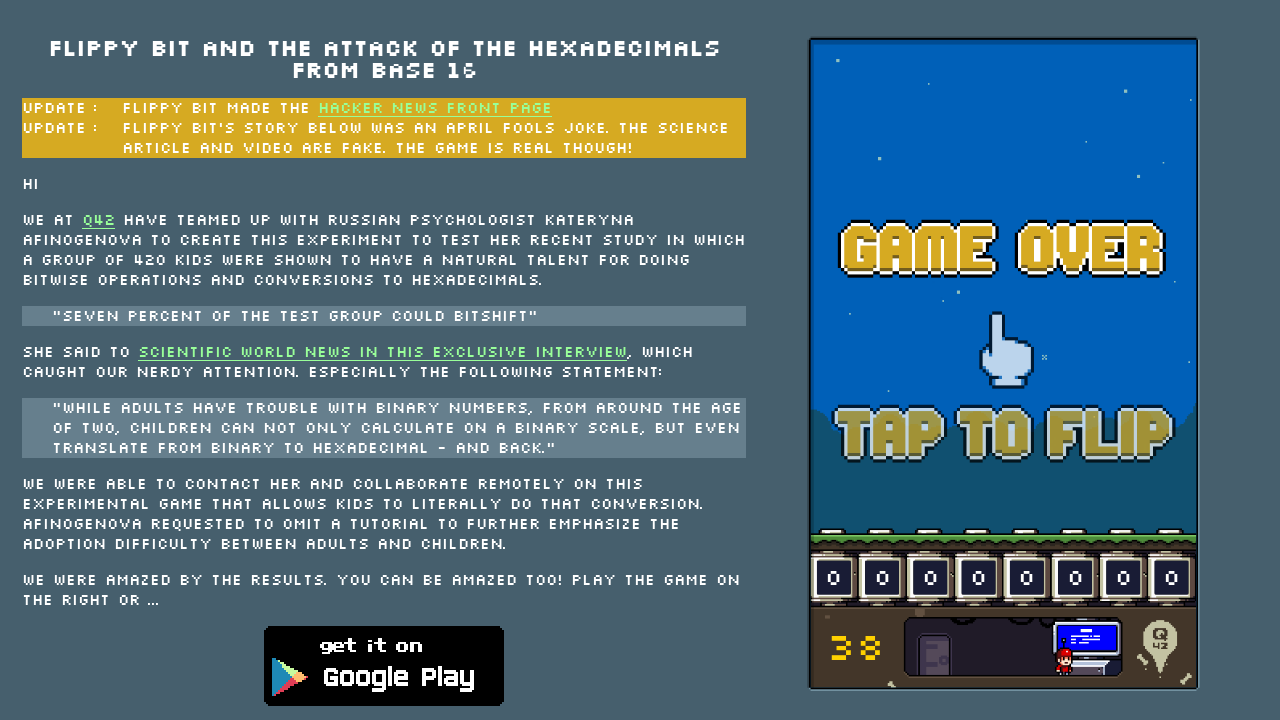

No enemies found, waited 500ms before next scan
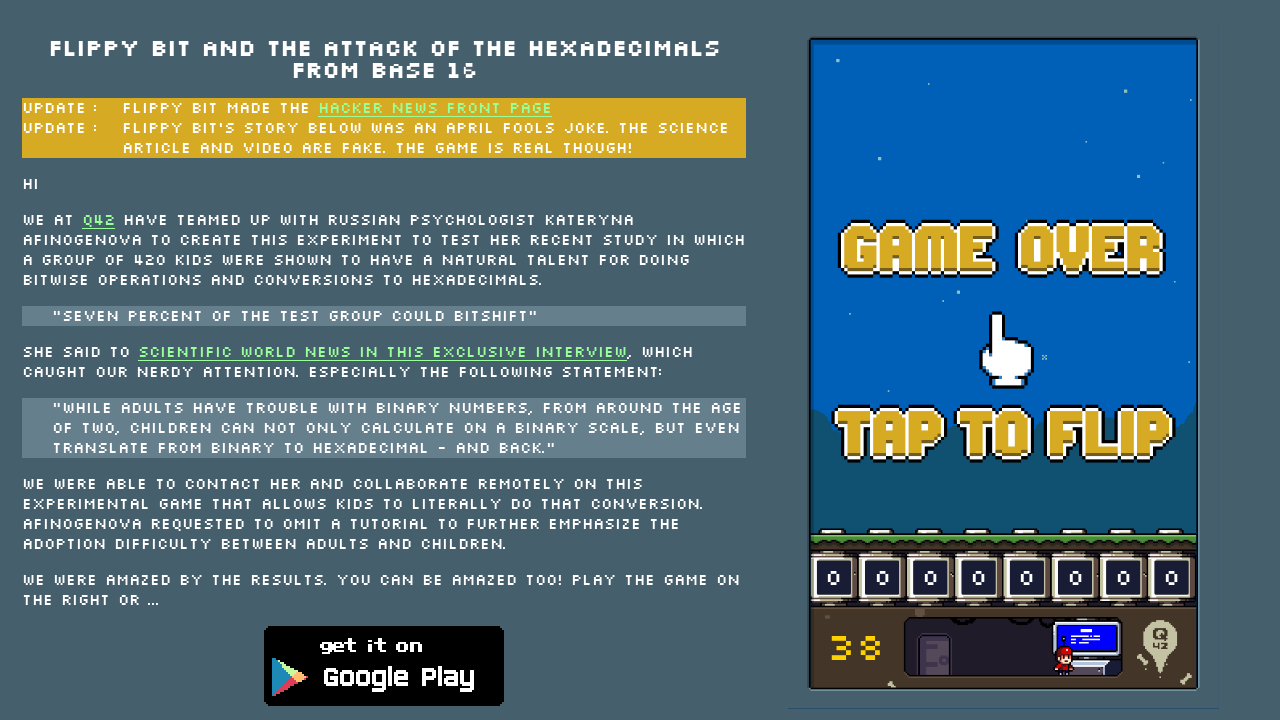

Located 0 enemies not under attack
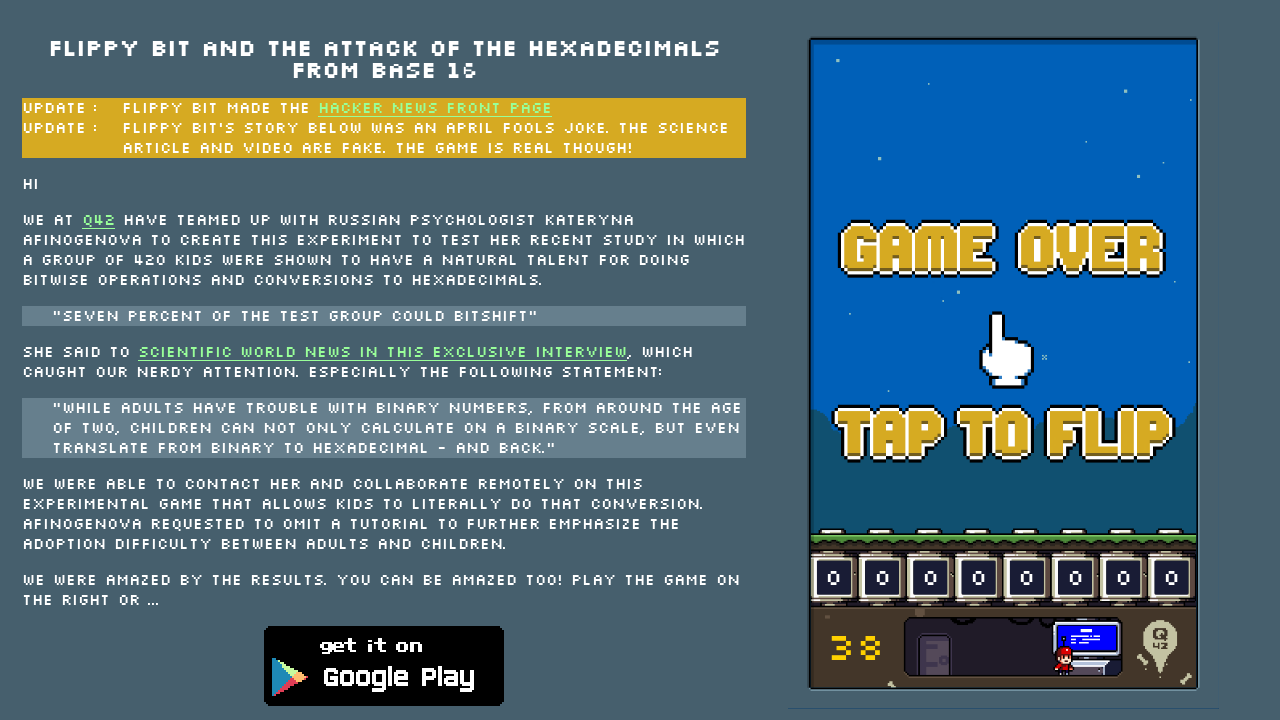

No enemies found, waited 500ms before next scan
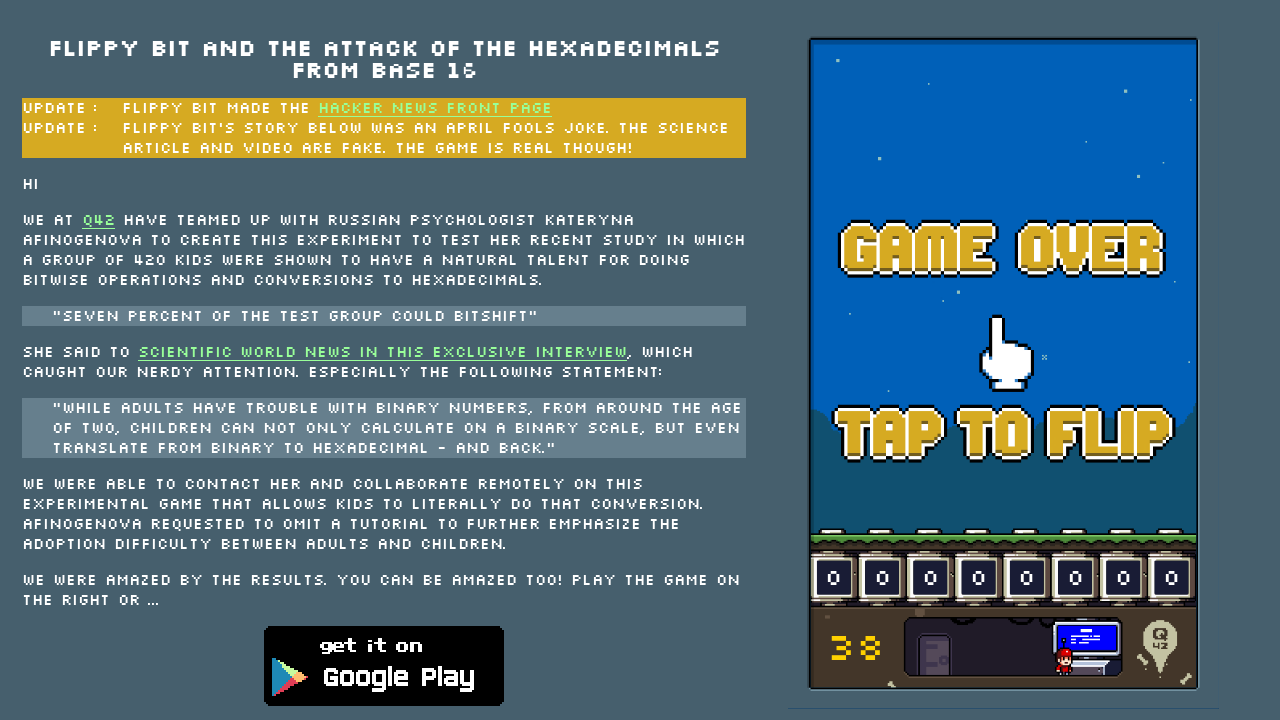

Located 0 enemies not under attack
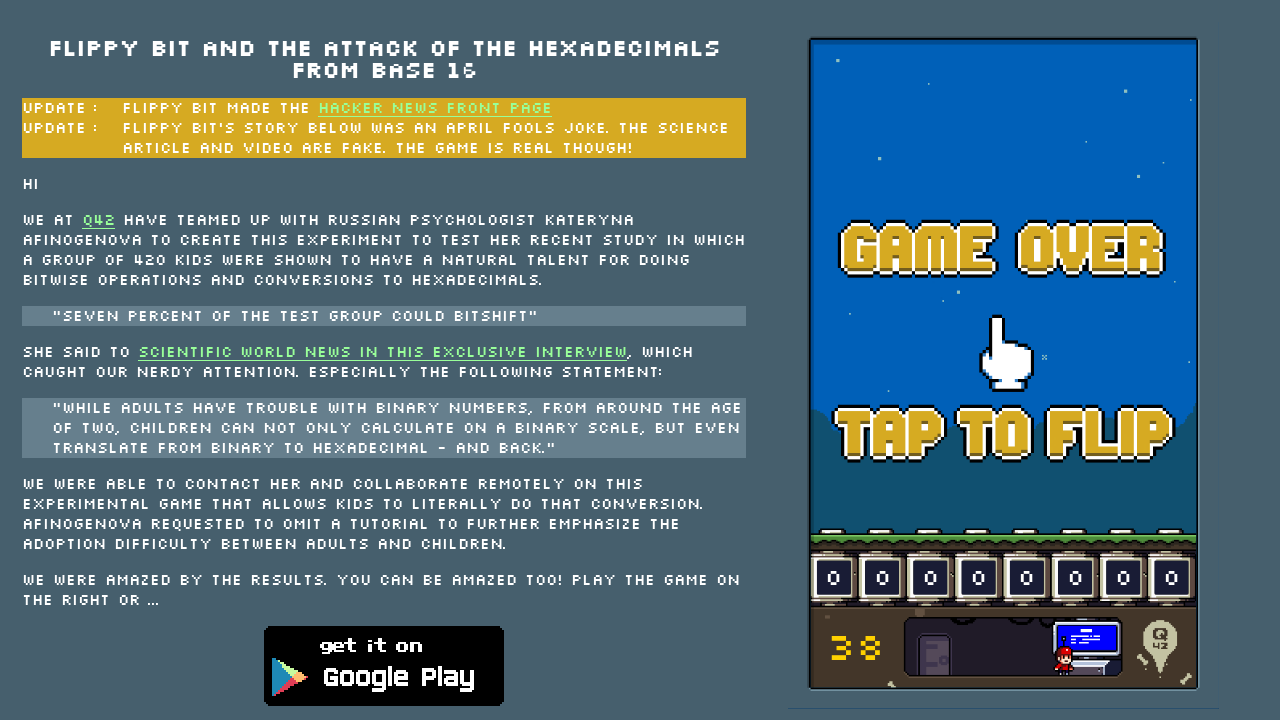

No enemies found, waited 500ms before next scan
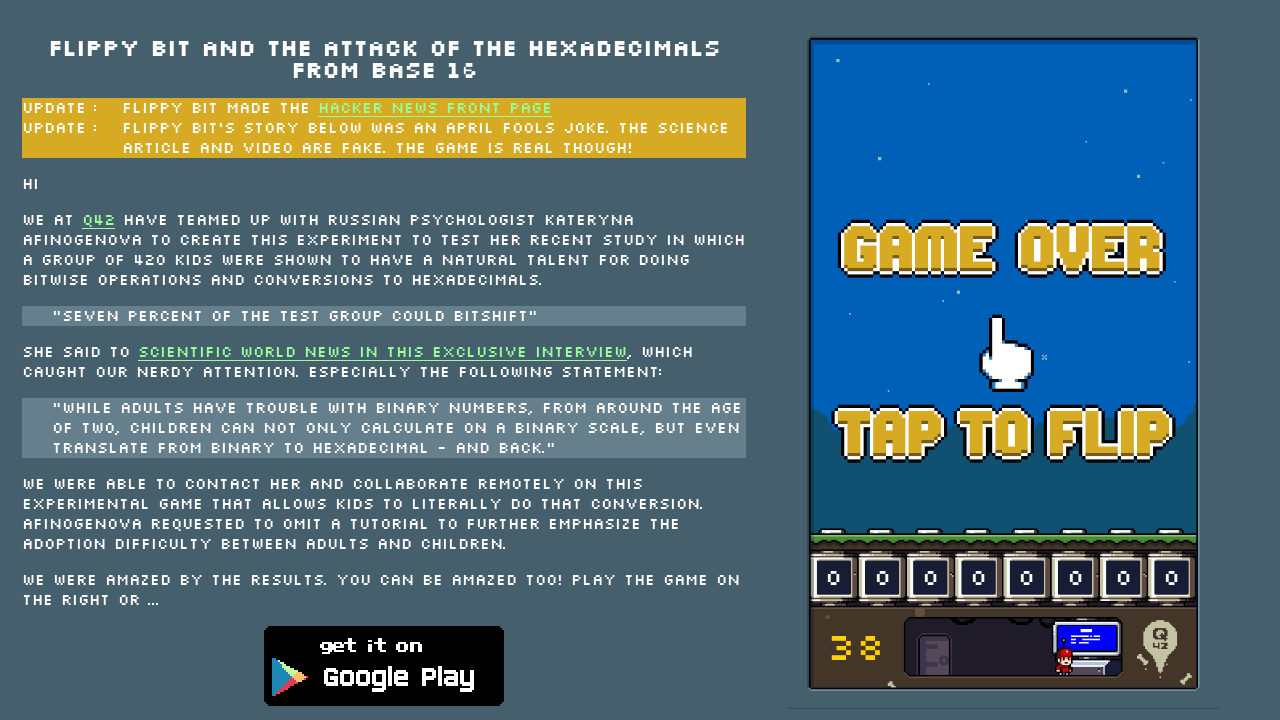

Located 0 enemies not under attack
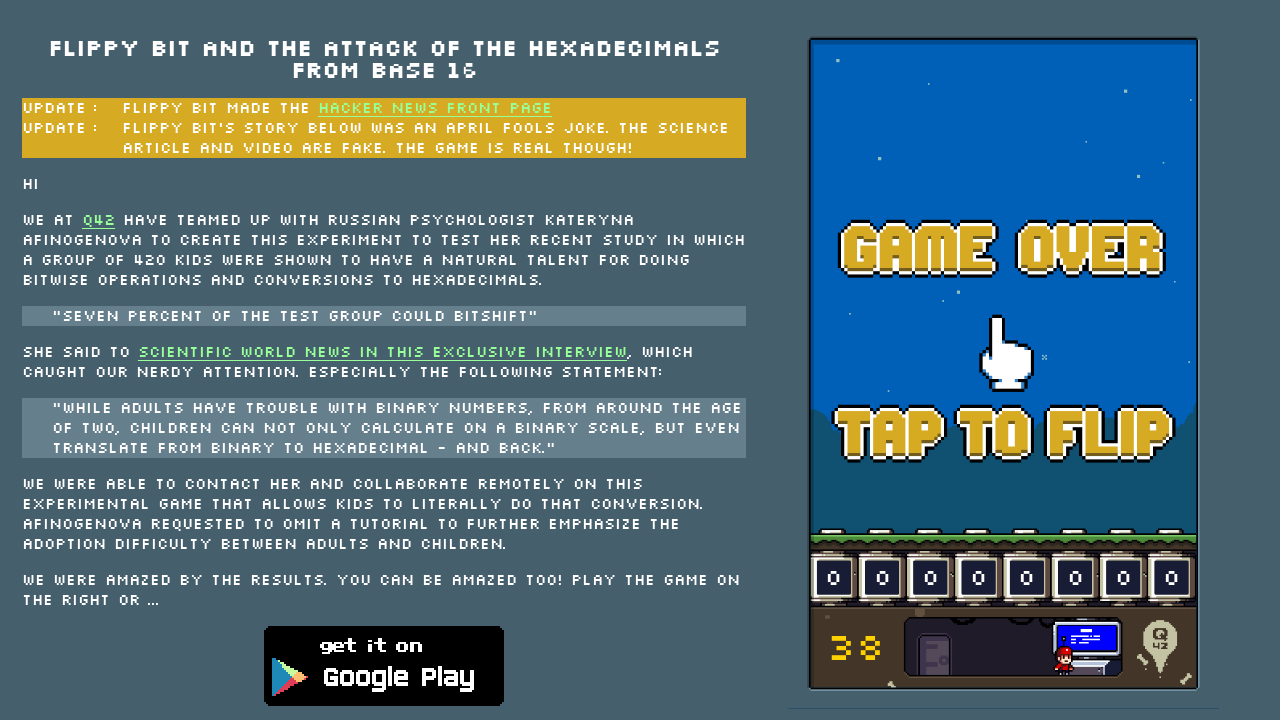

No enemies found, waited 500ms before next scan
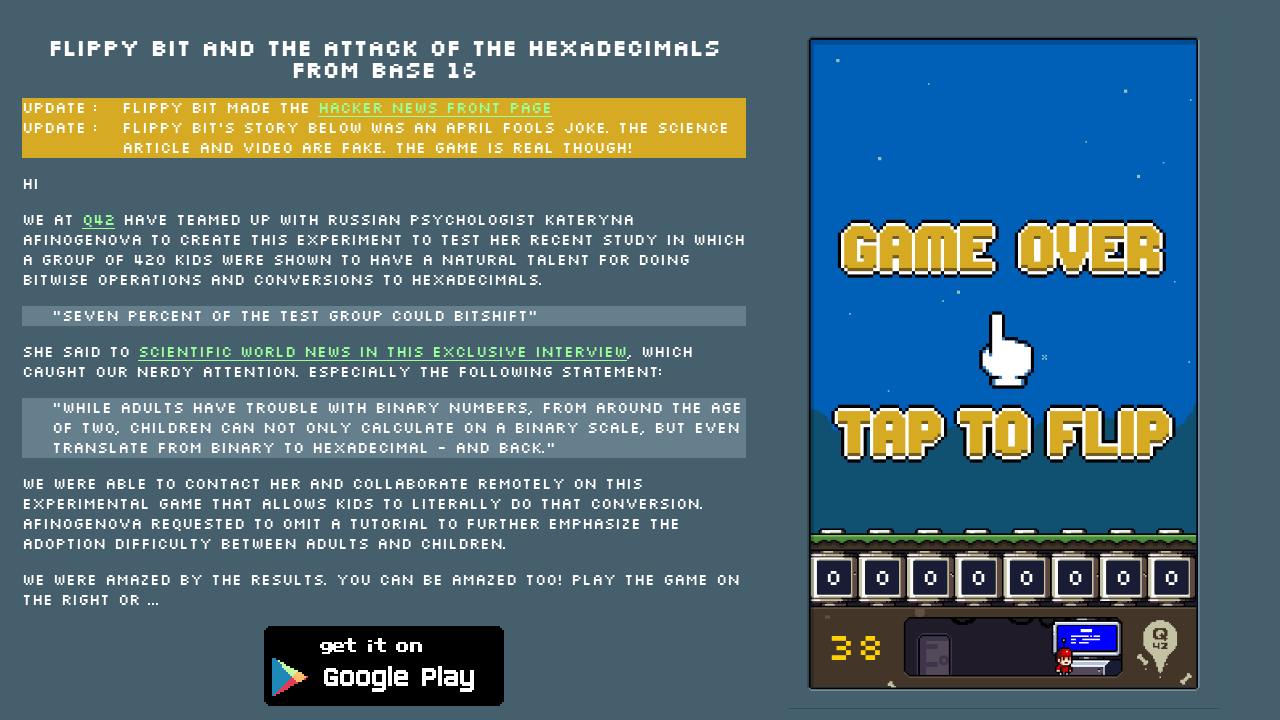

Located 0 enemies not under attack
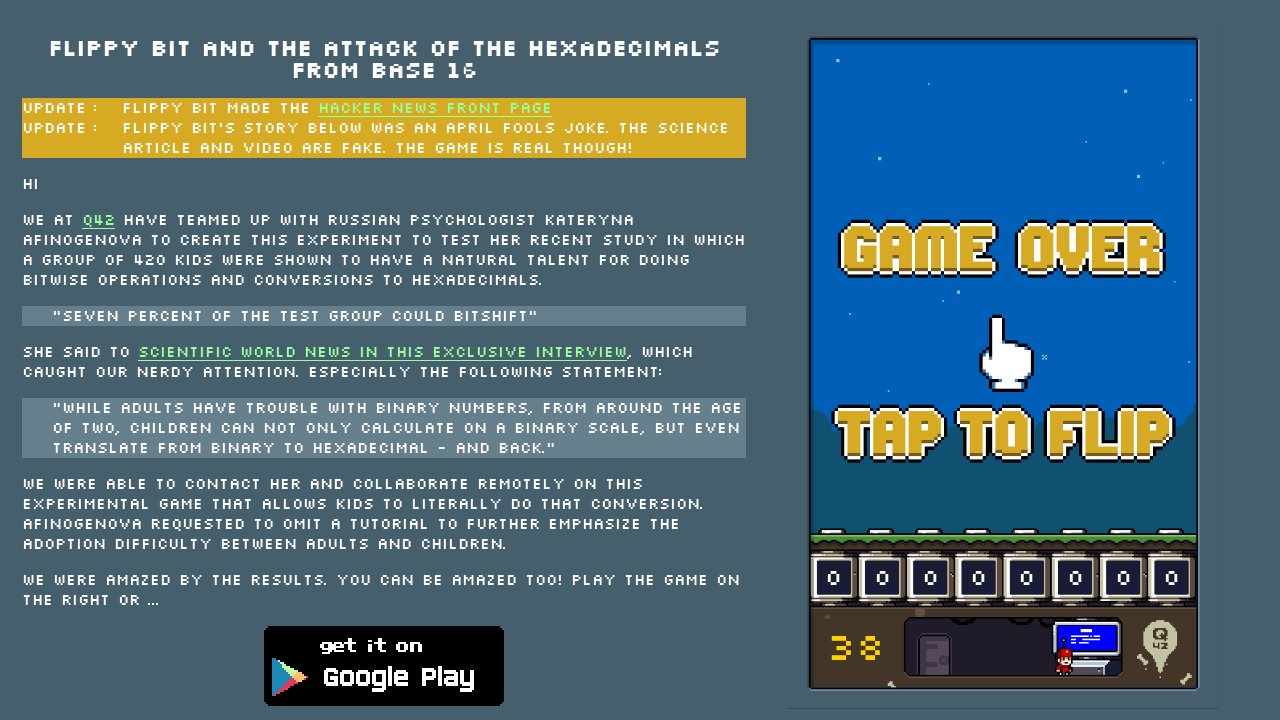

No enemies found, waited 500ms before next scan
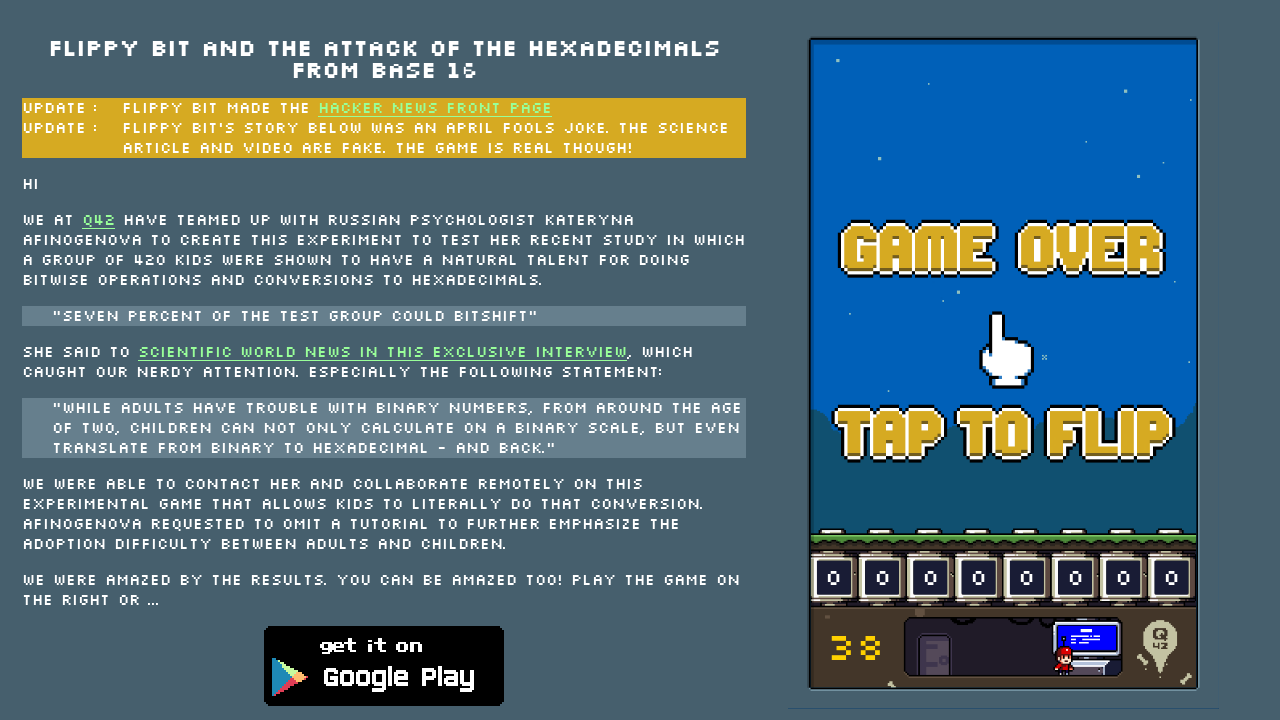

Located 0 enemies not under attack
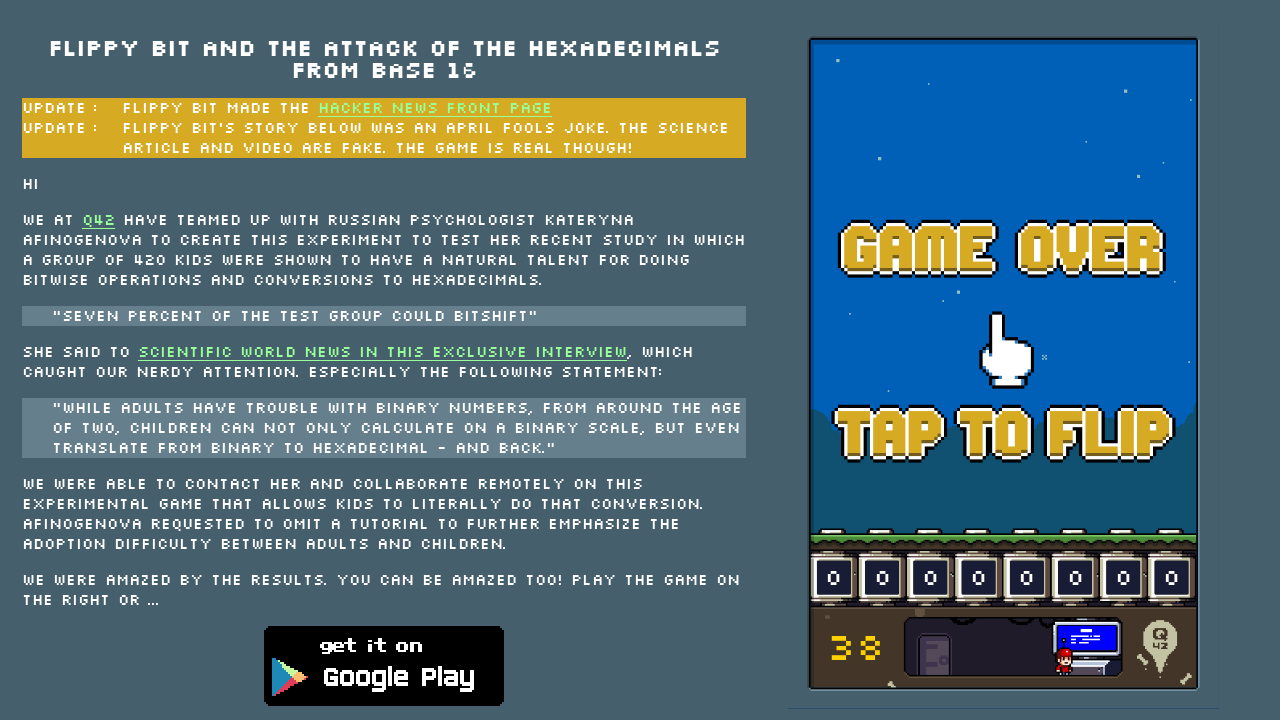

No enemies found, waited 500ms before next scan
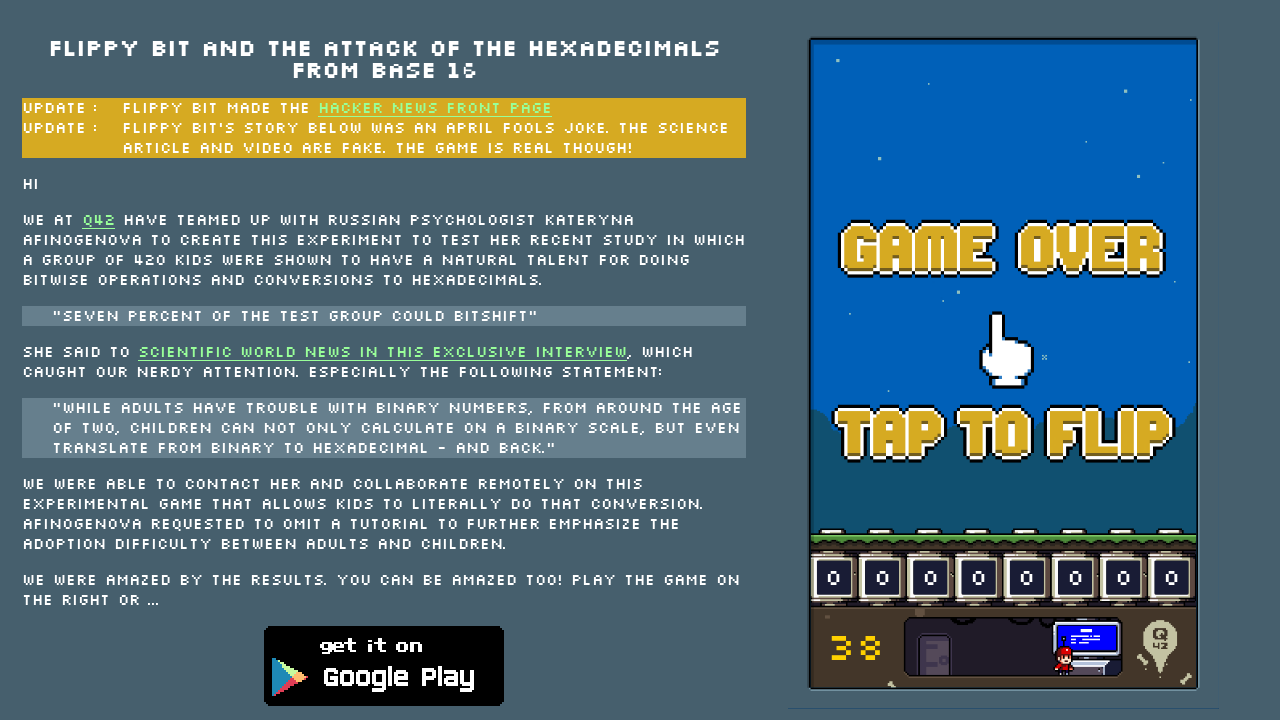

Located 0 enemies not under attack
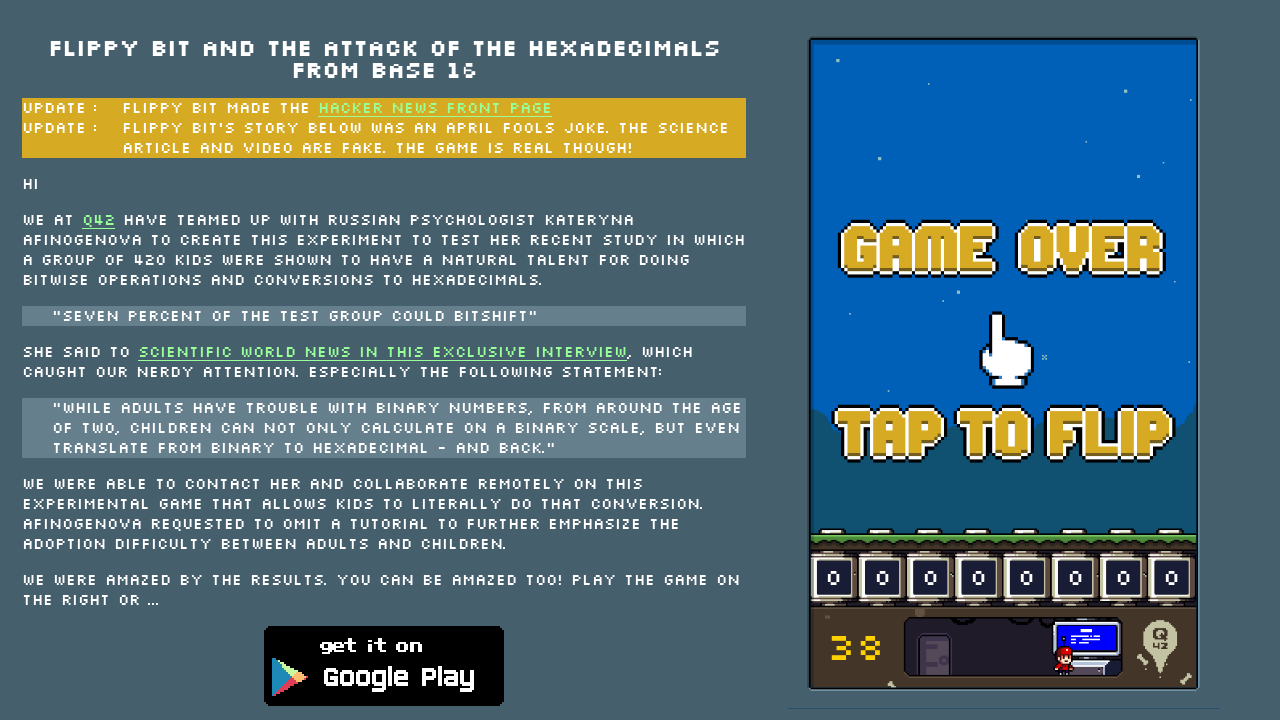

No enemies found, waited 500ms before next scan
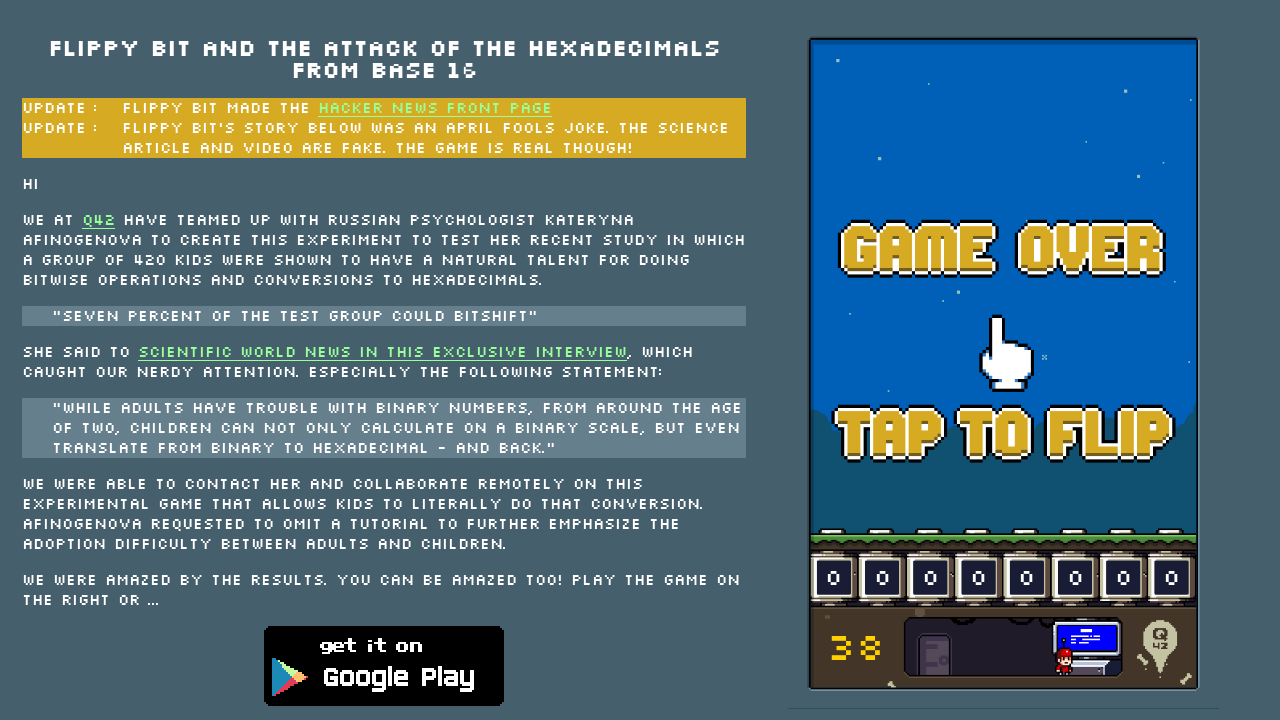

Located 0 enemies not under attack
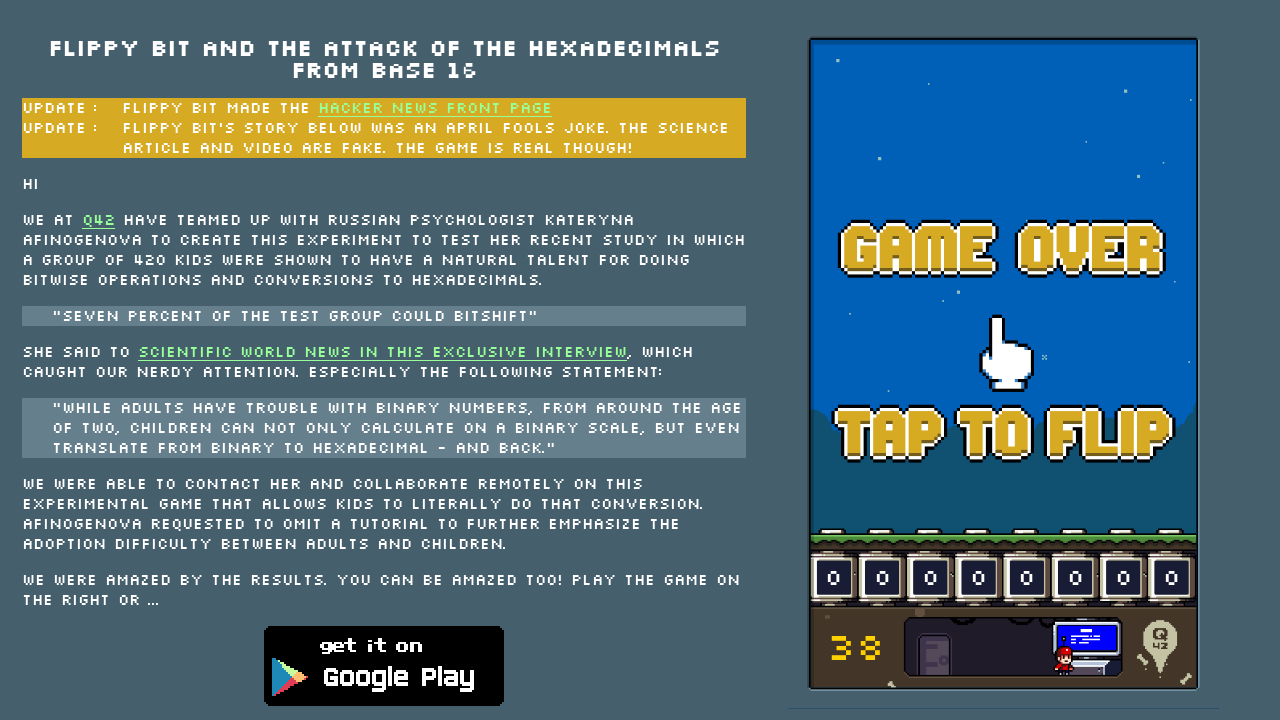

No enemies found, waited 500ms before next scan
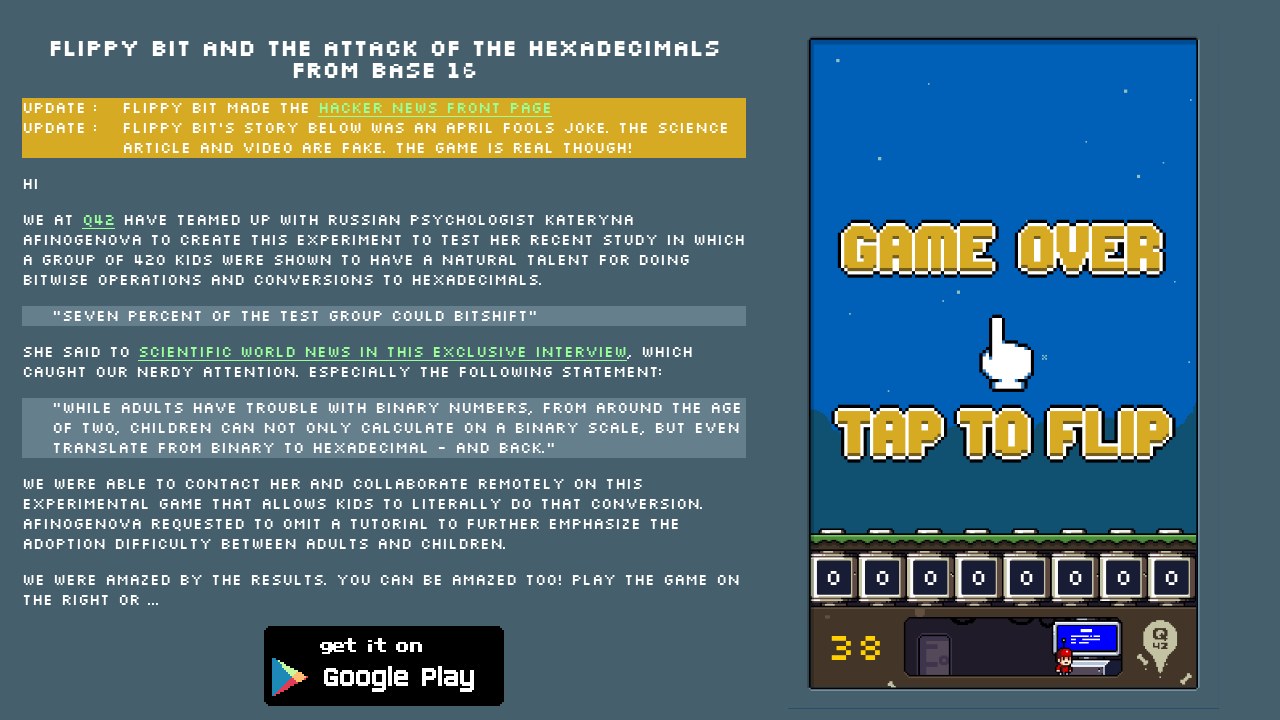

Located 0 enemies not under attack
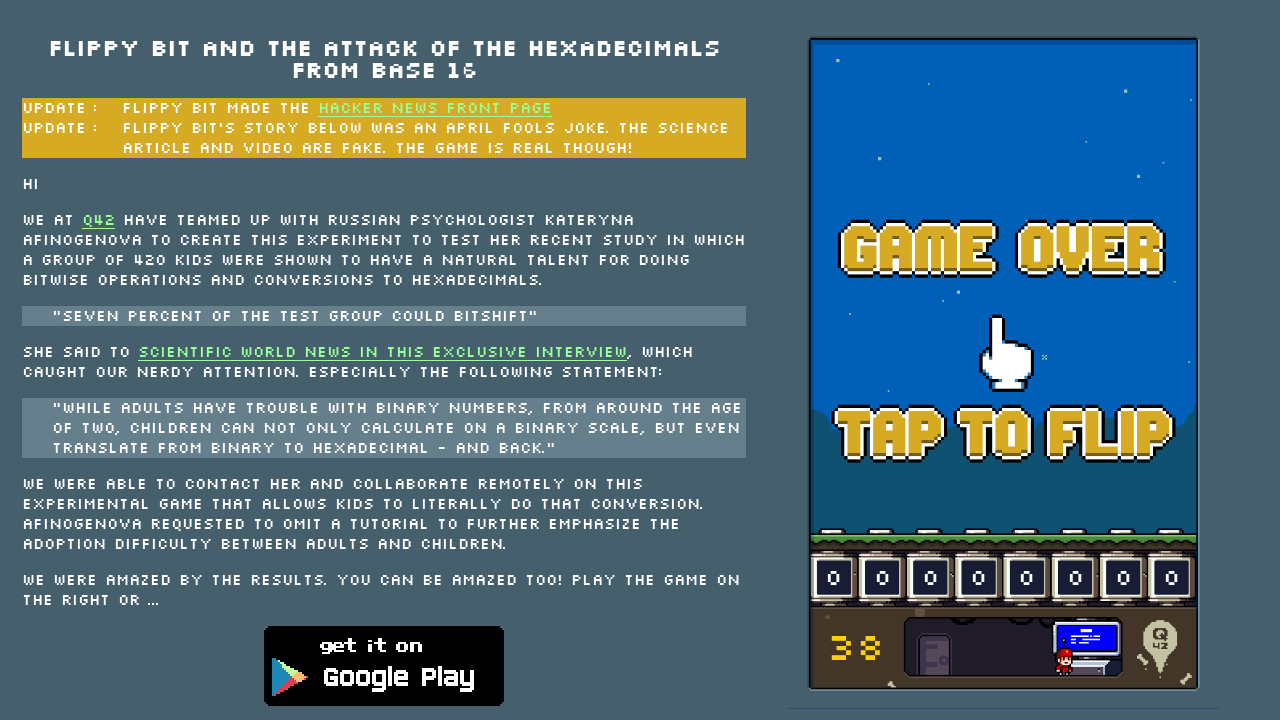

No enemies found, waited 500ms before next scan
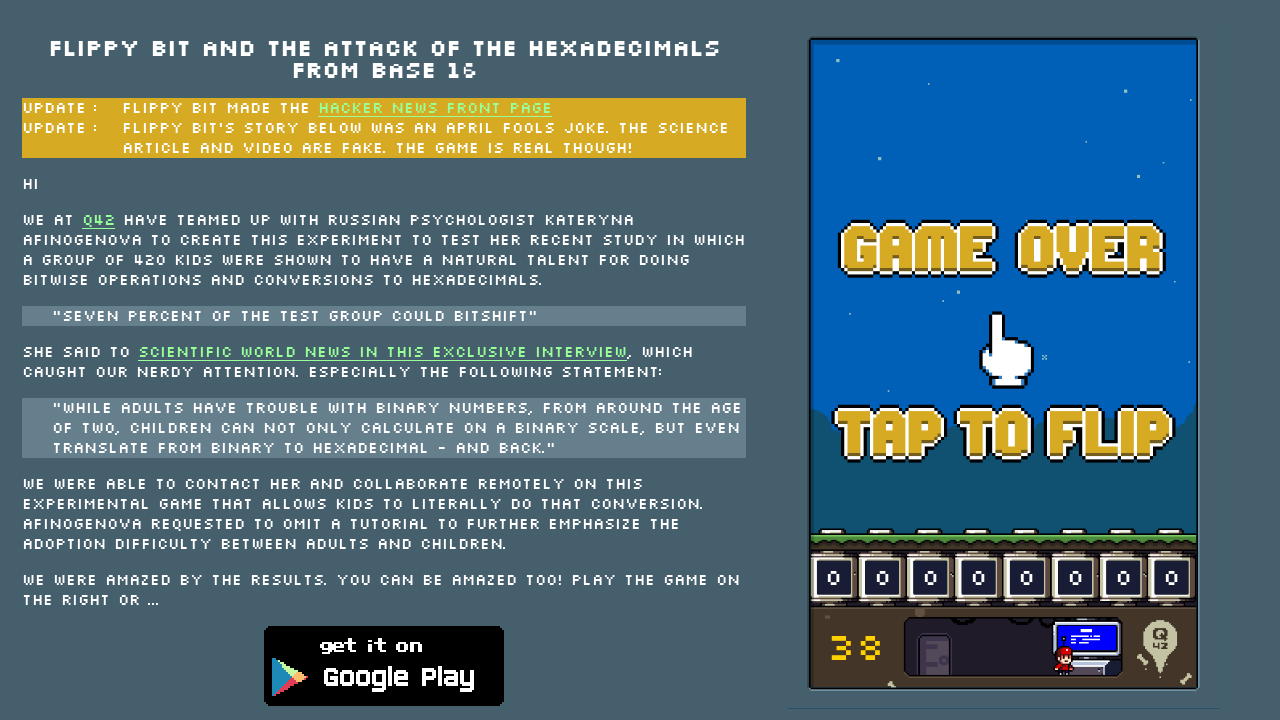

Located 0 enemies not under attack
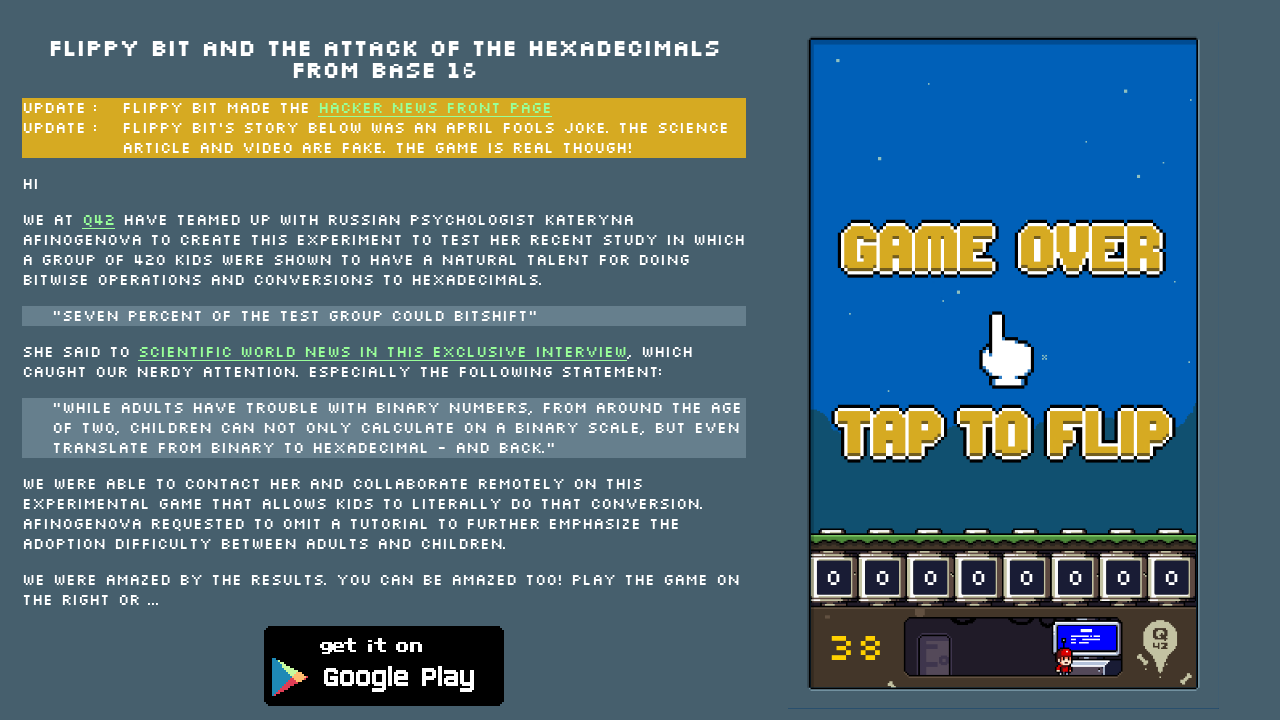

No enemies found, waited 500ms before next scan
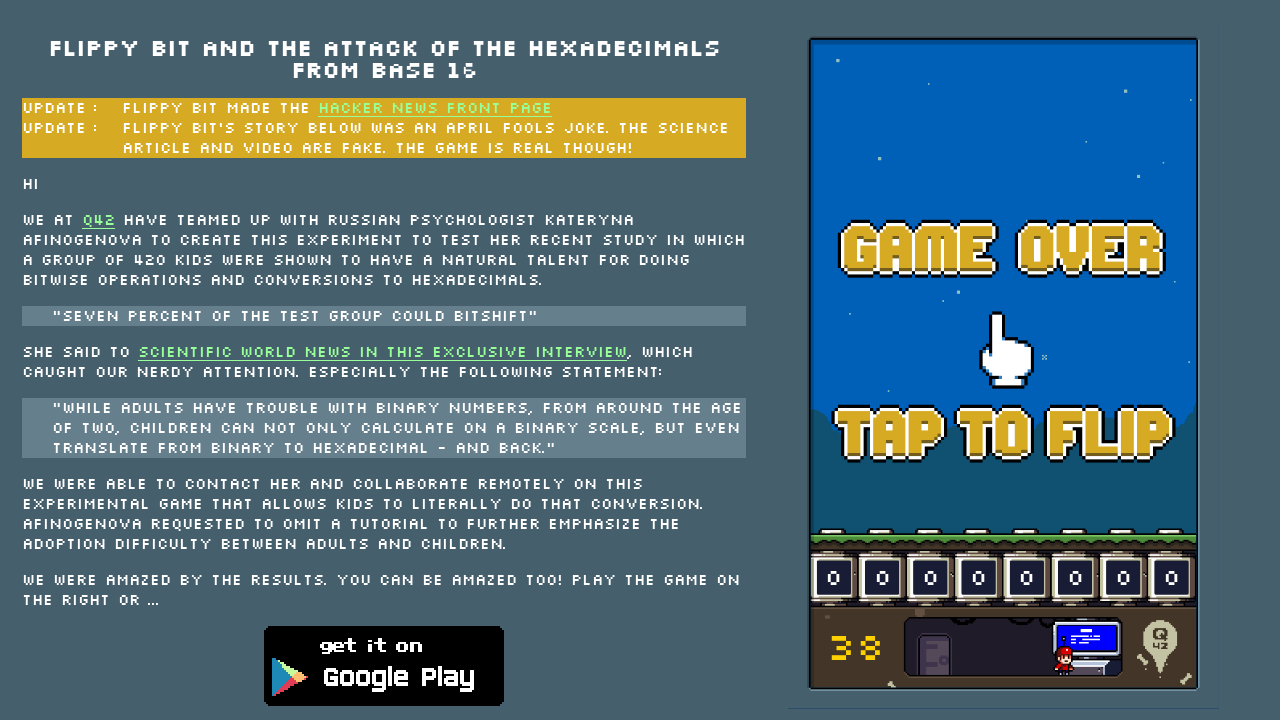

Located 0 enemies not under attack
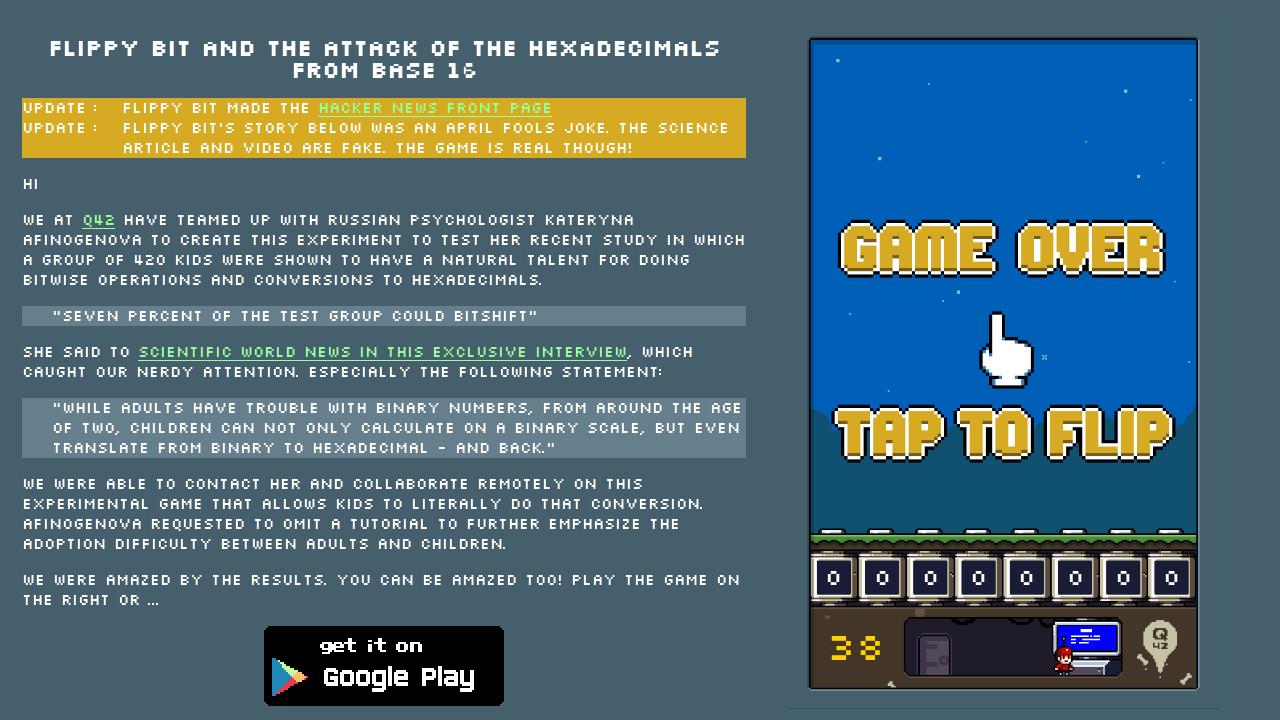

No enemies found, waited 500ms before next scan
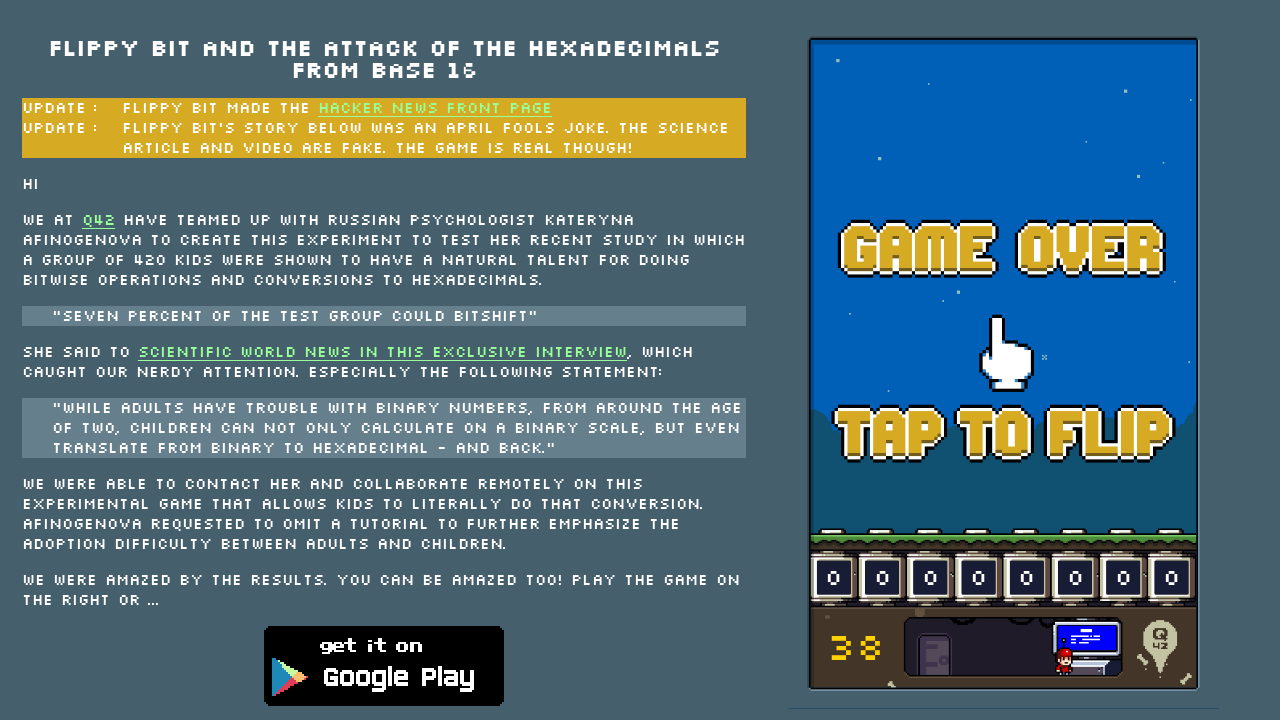

Located 0 enemies not under attack
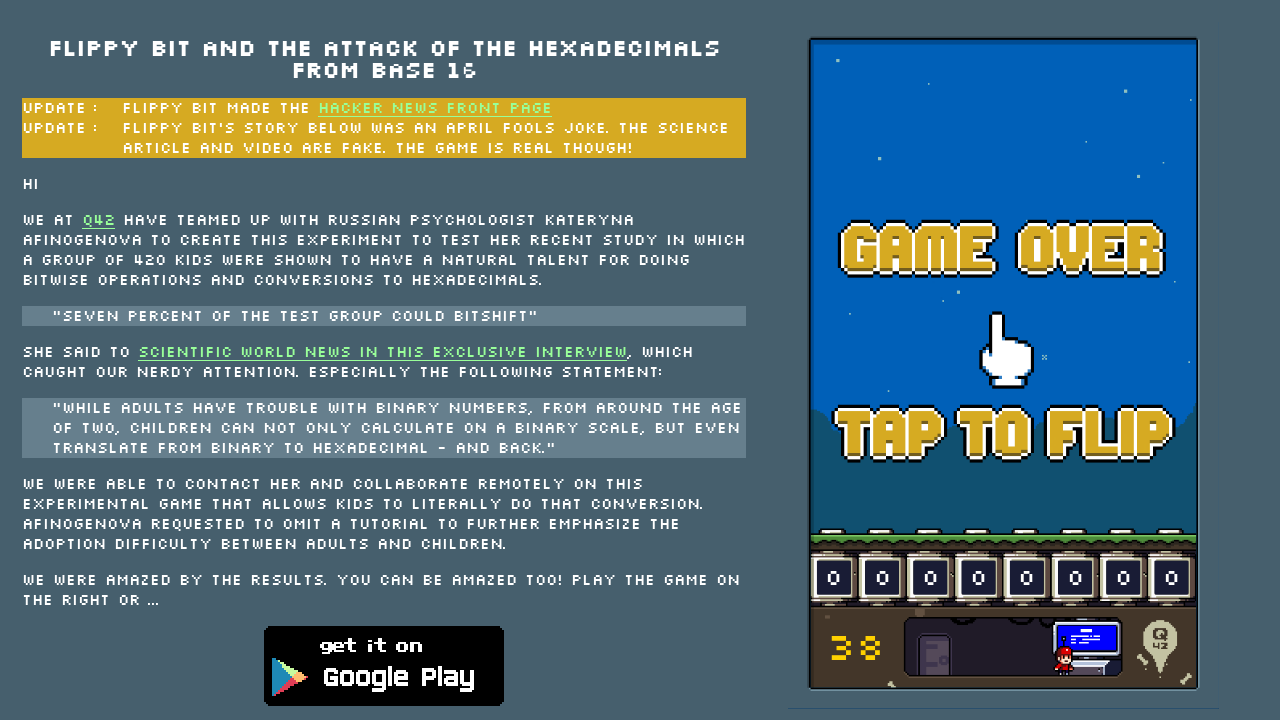

No enemies found, waited 500ms before next scan
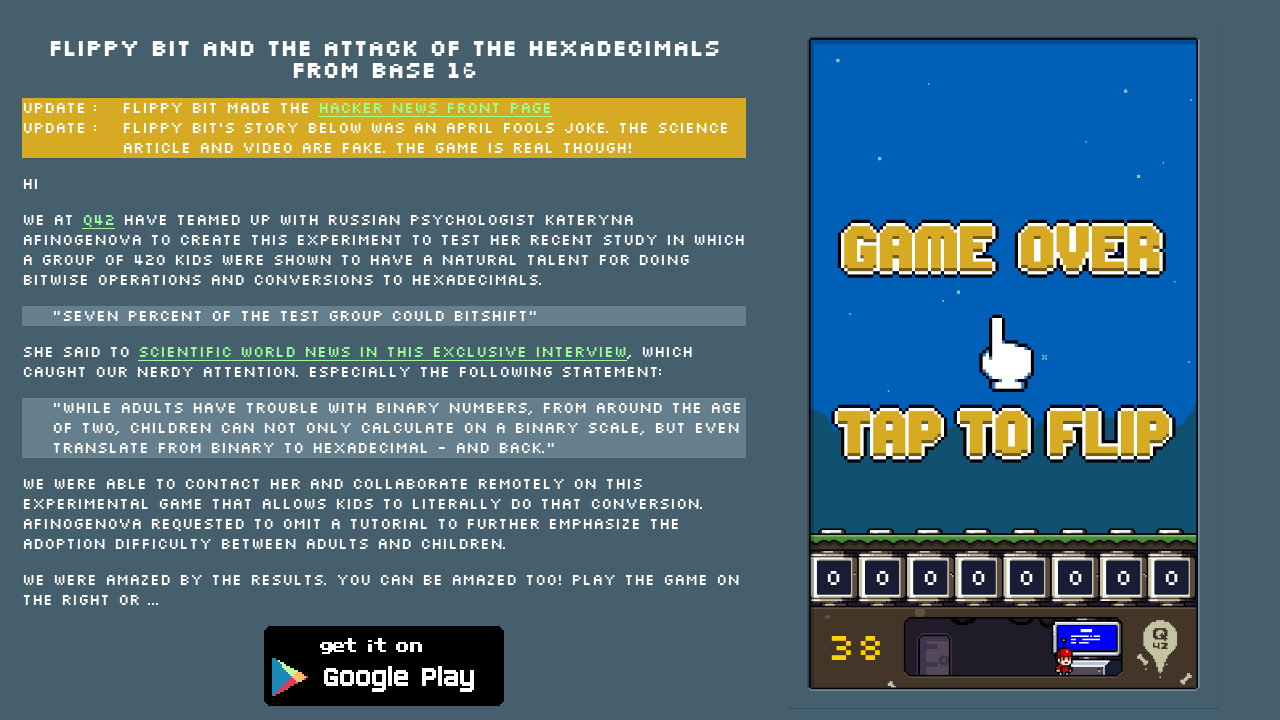

Located 0 enemies not under attack
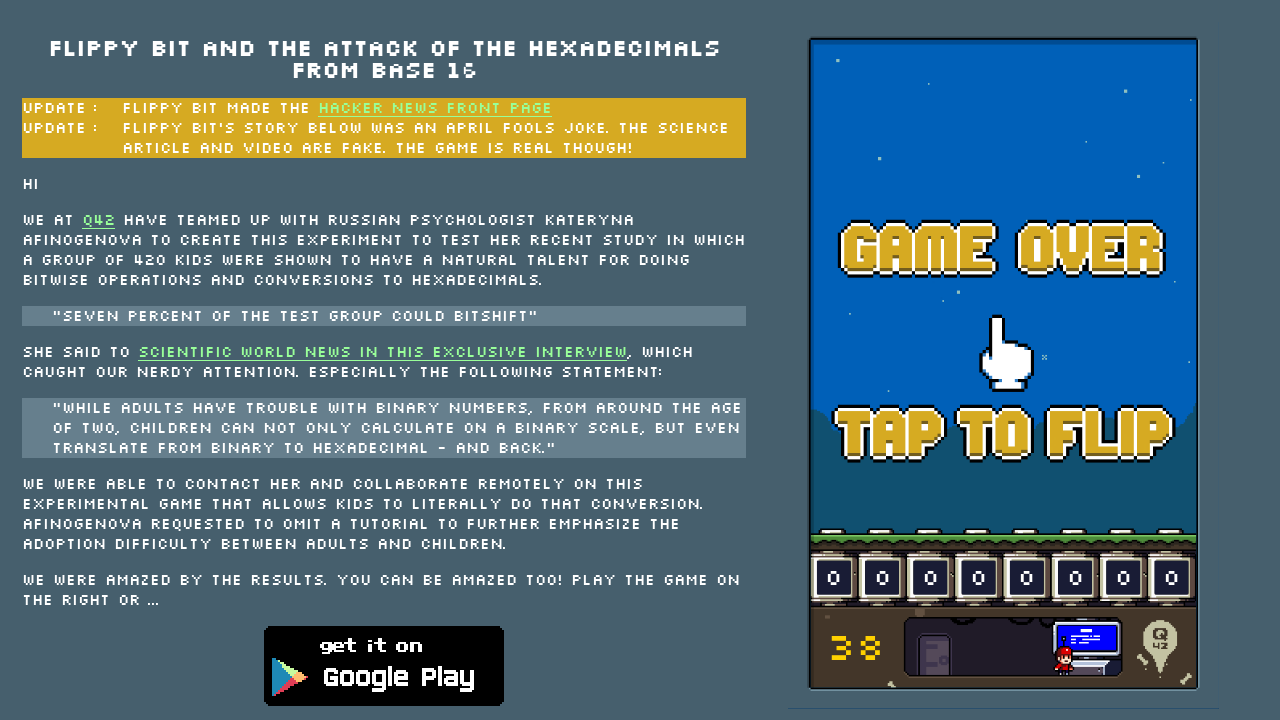

No enemies found, waited 500ms before next scan
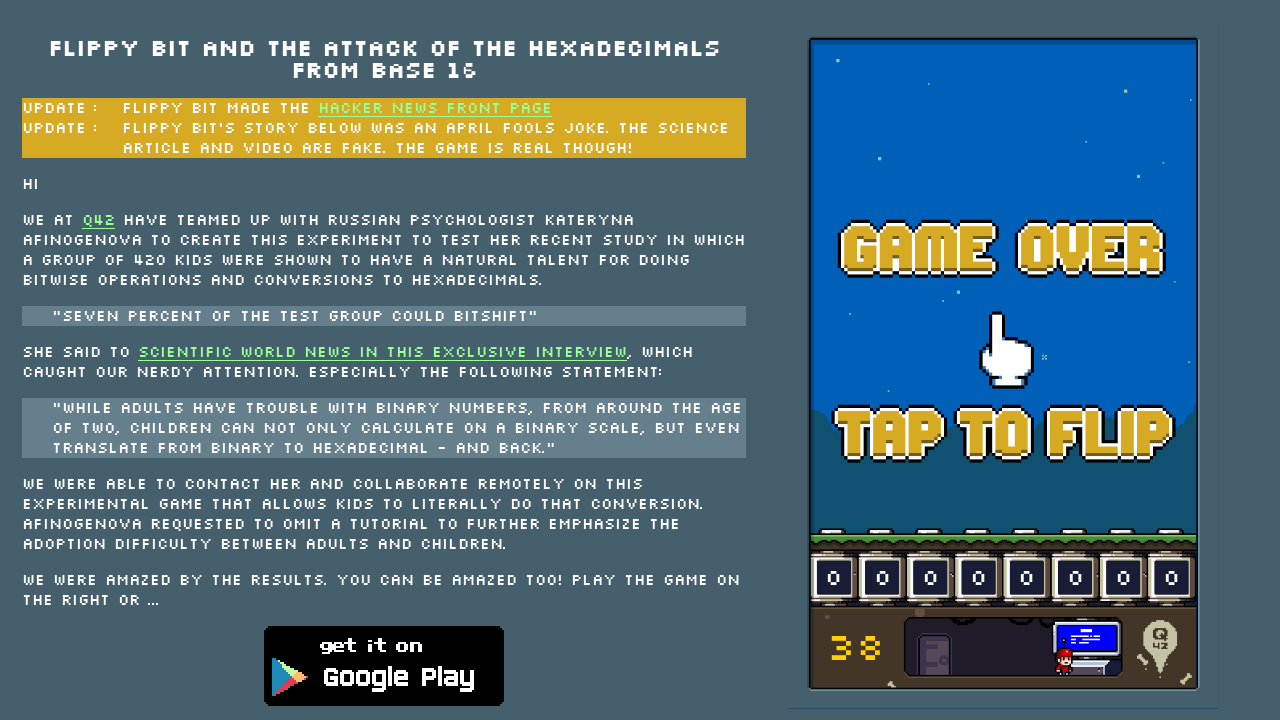

Located 0 enemies not under attack
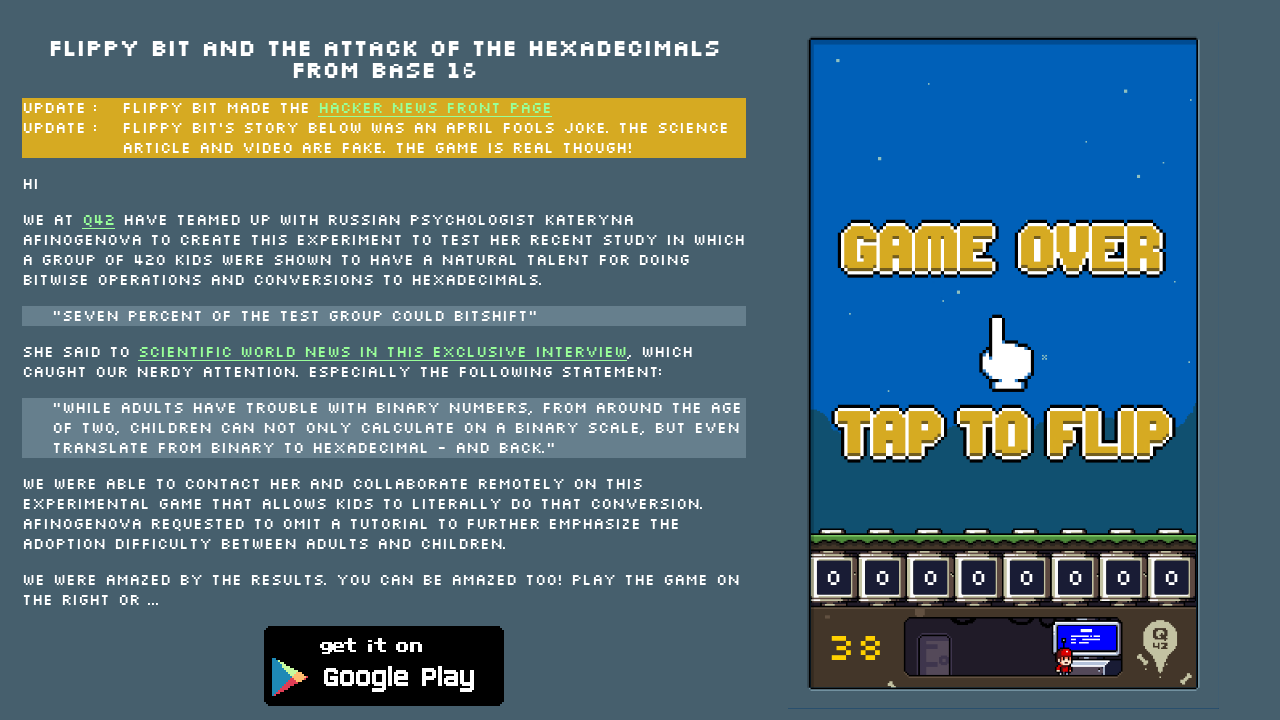

No enemies found, waited 500ms before next scan
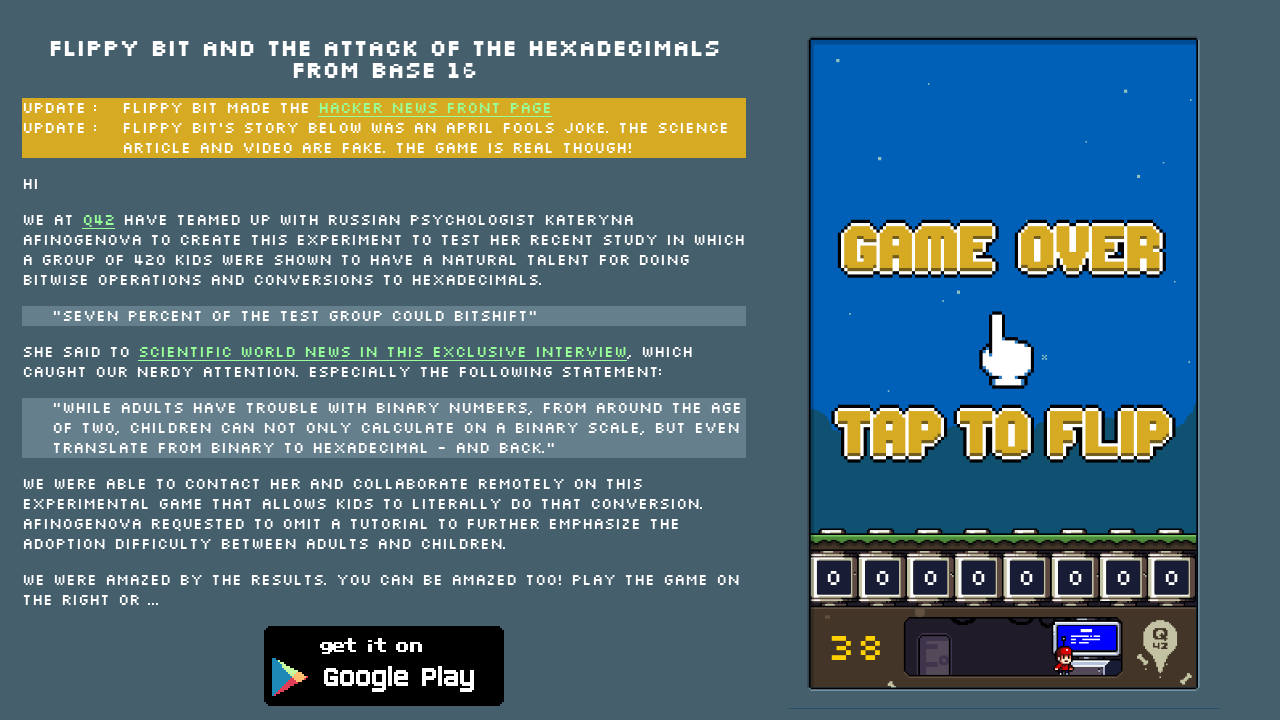

Located 0 enemies not under attack
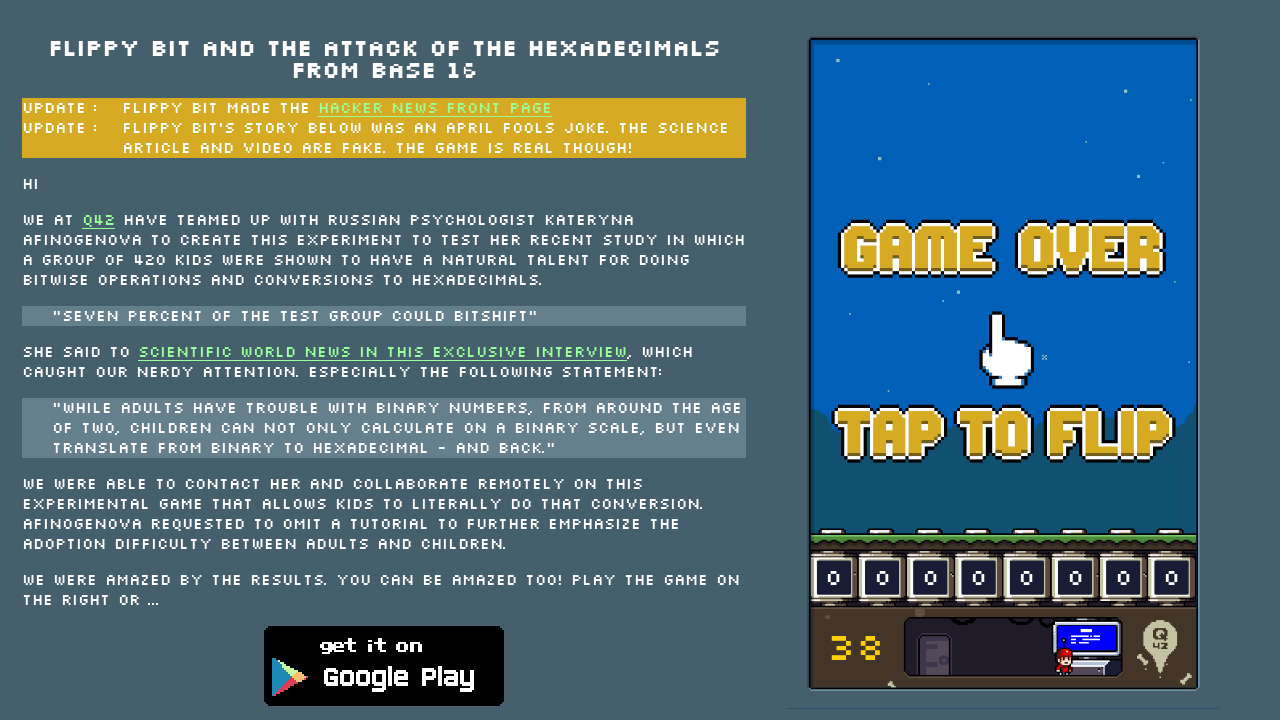

No enemies found, waited 500ms before next scan
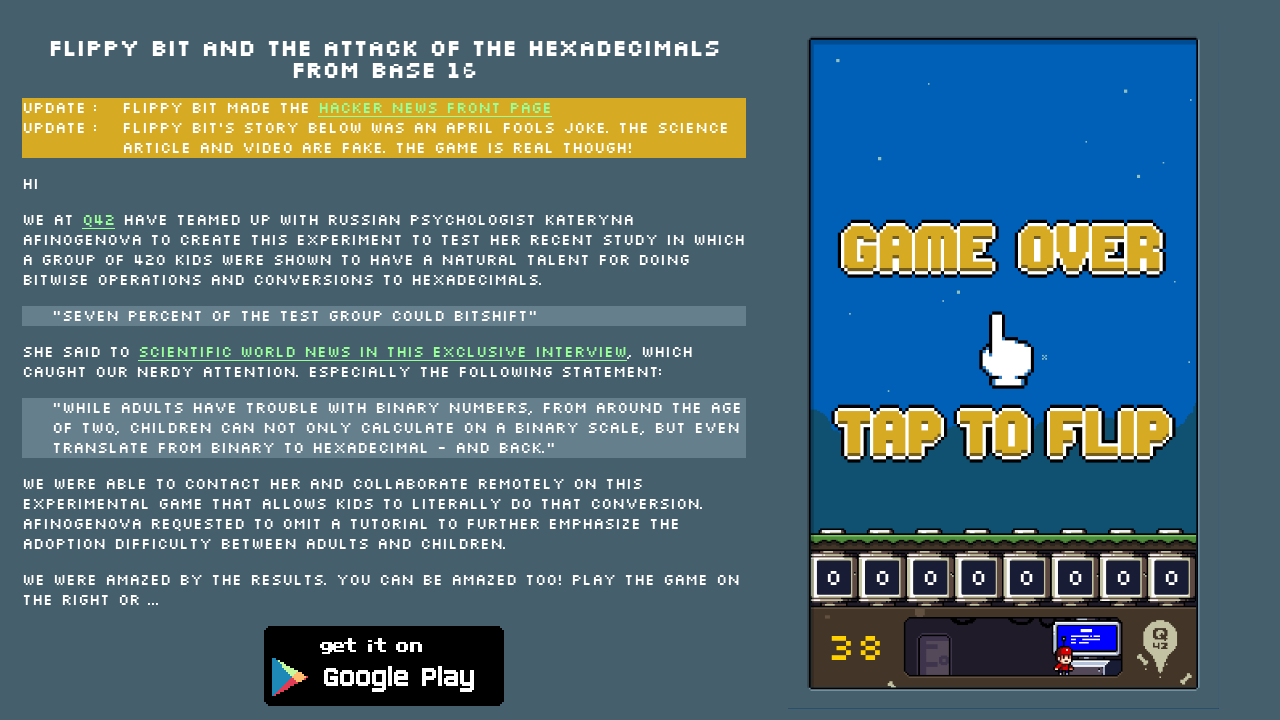

Located 0 enemies not under attack
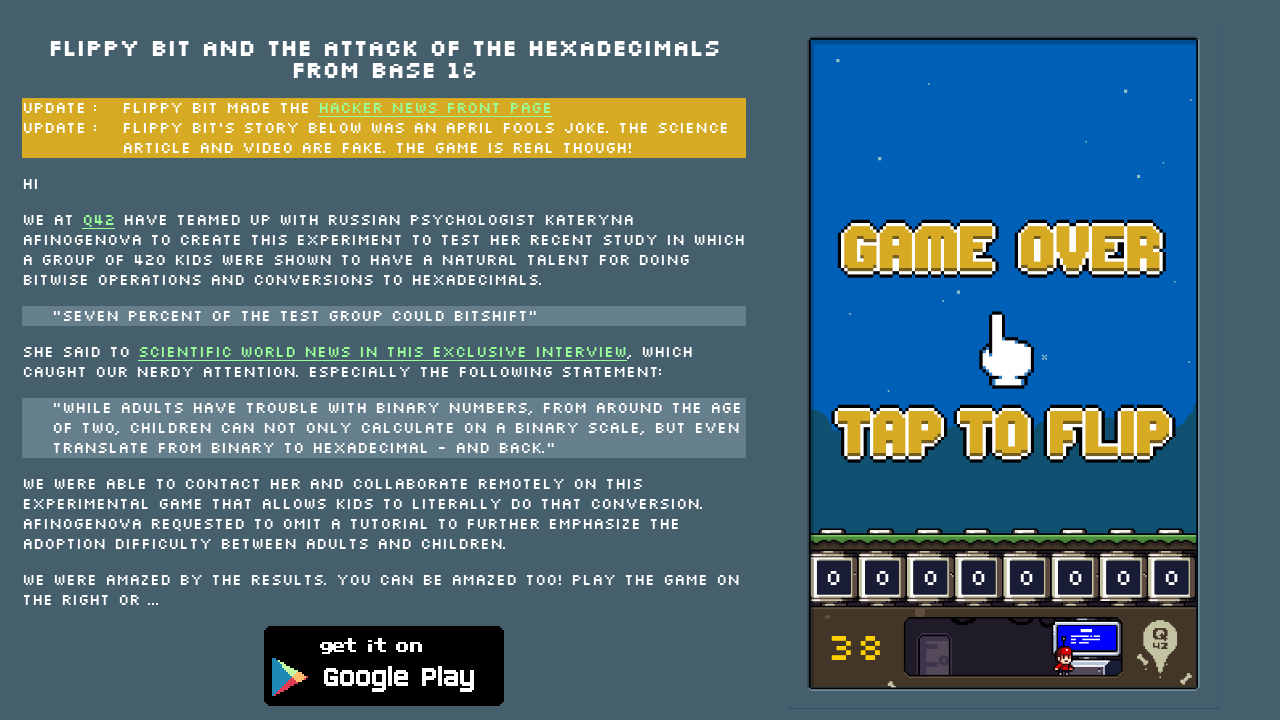

No enemies found, waited 500ms before next scan
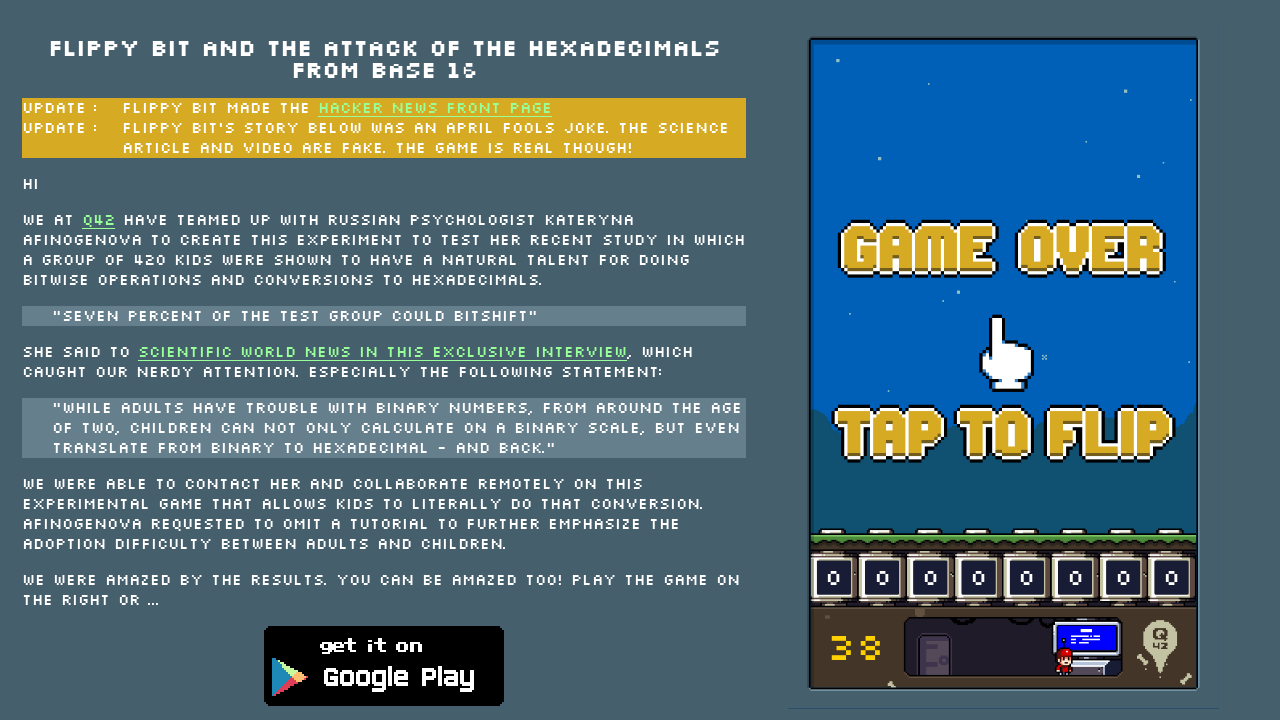

Located 0 enemies not under attack
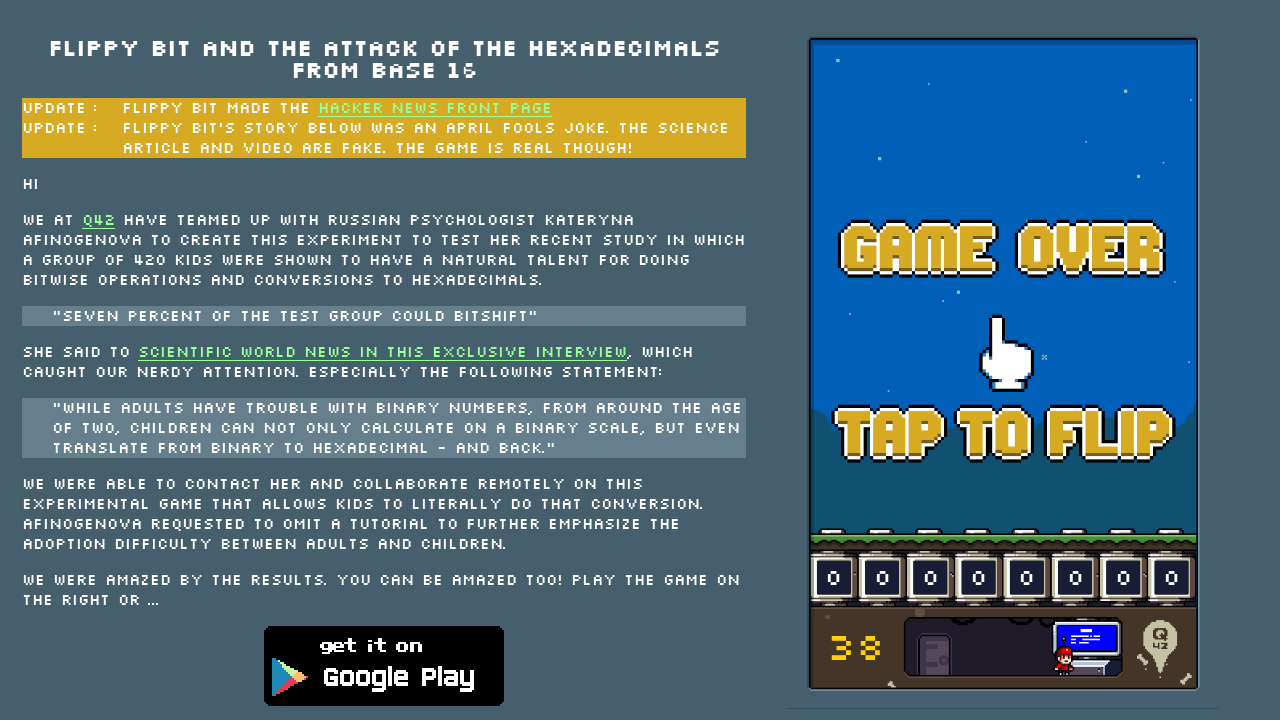

No enemies found, waited 500ms before next scan
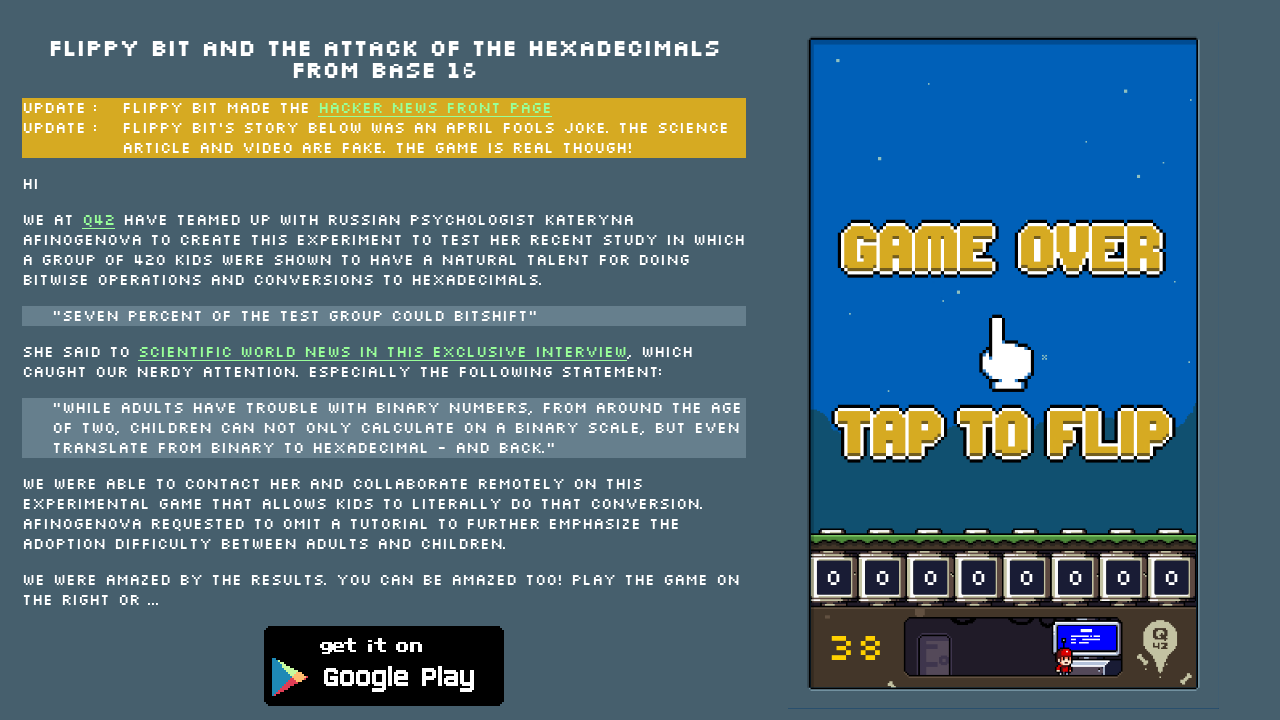

Located 0 enemies not under attack
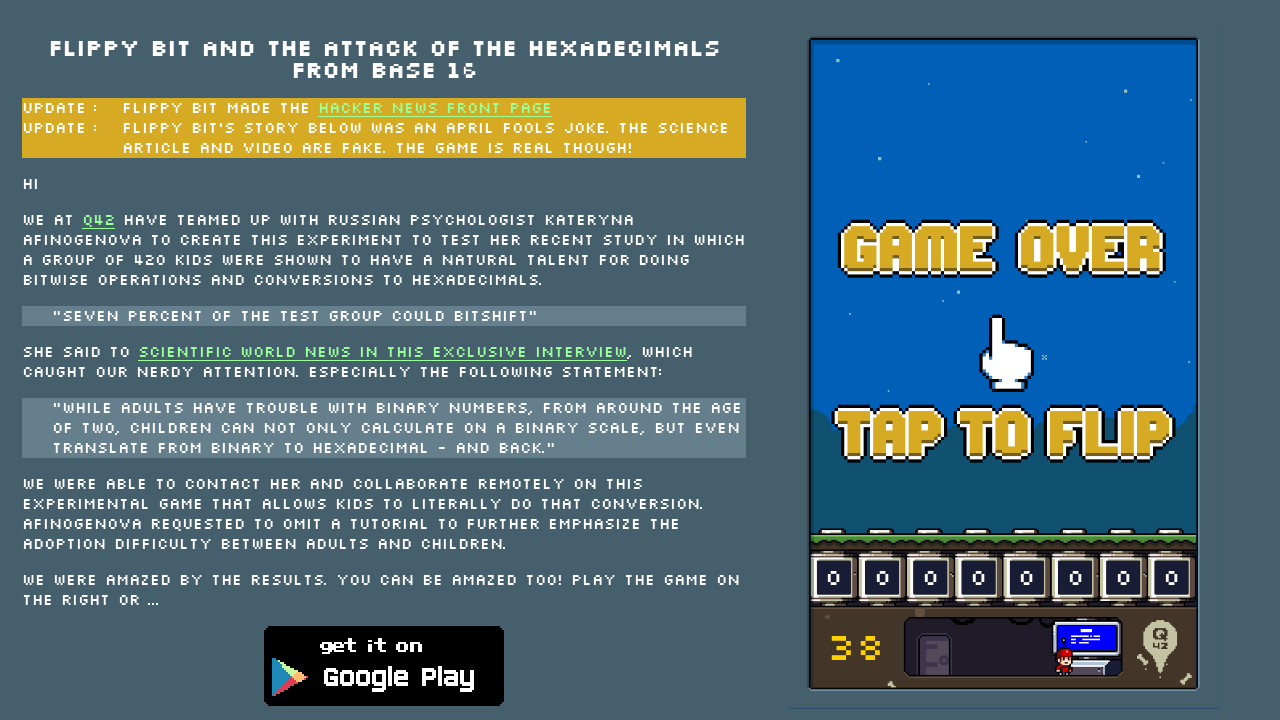

No enemies found, waited 500ms before next scan
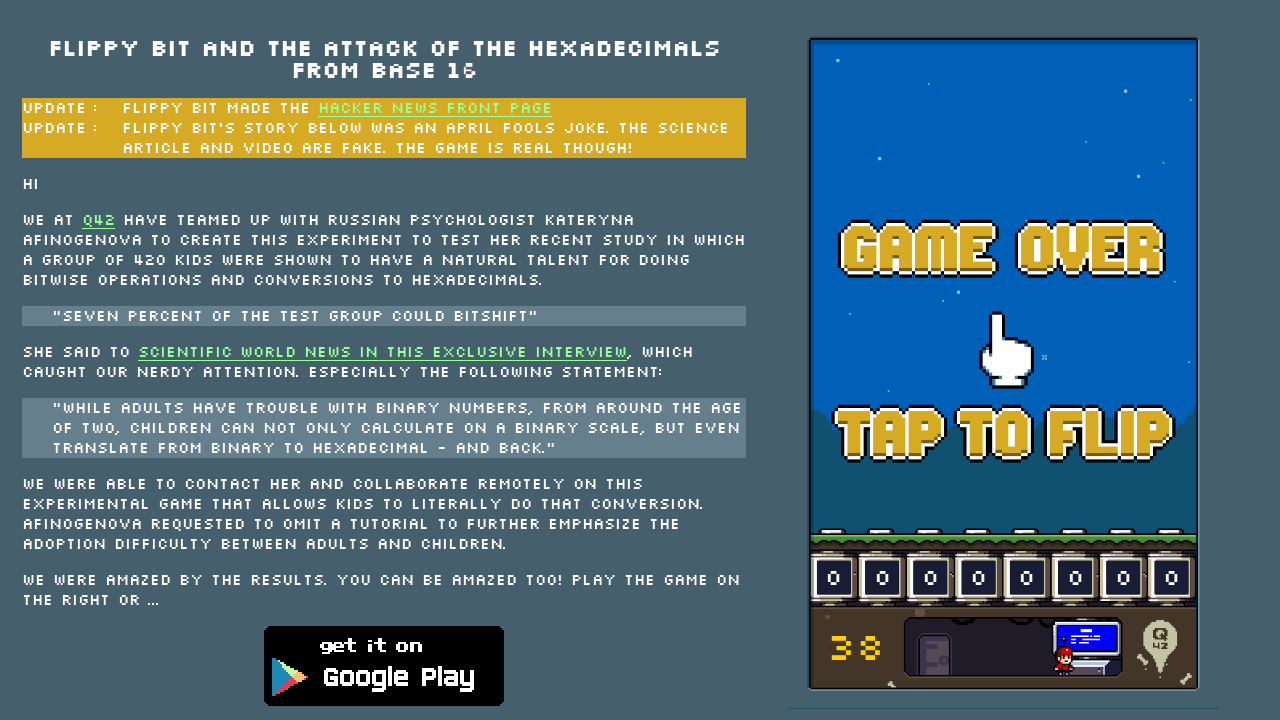

Located 0 enemies not under attack
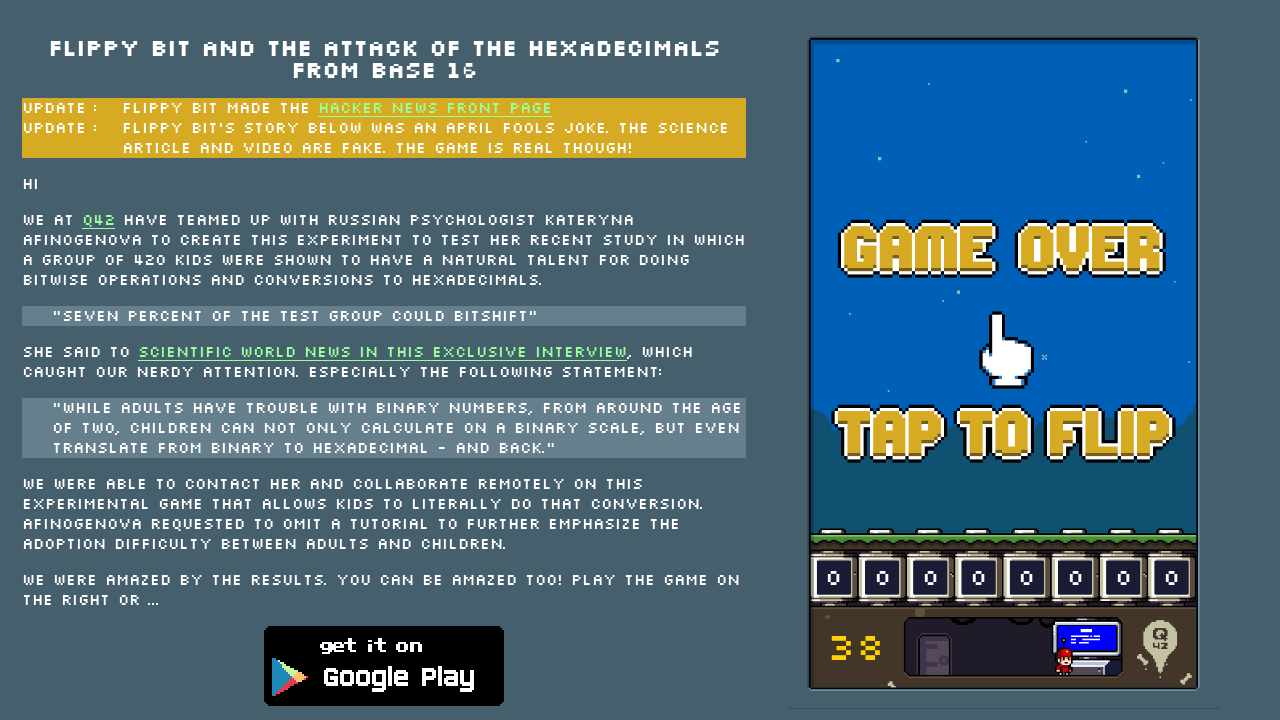

No enemies found, waited 500ms before next scan
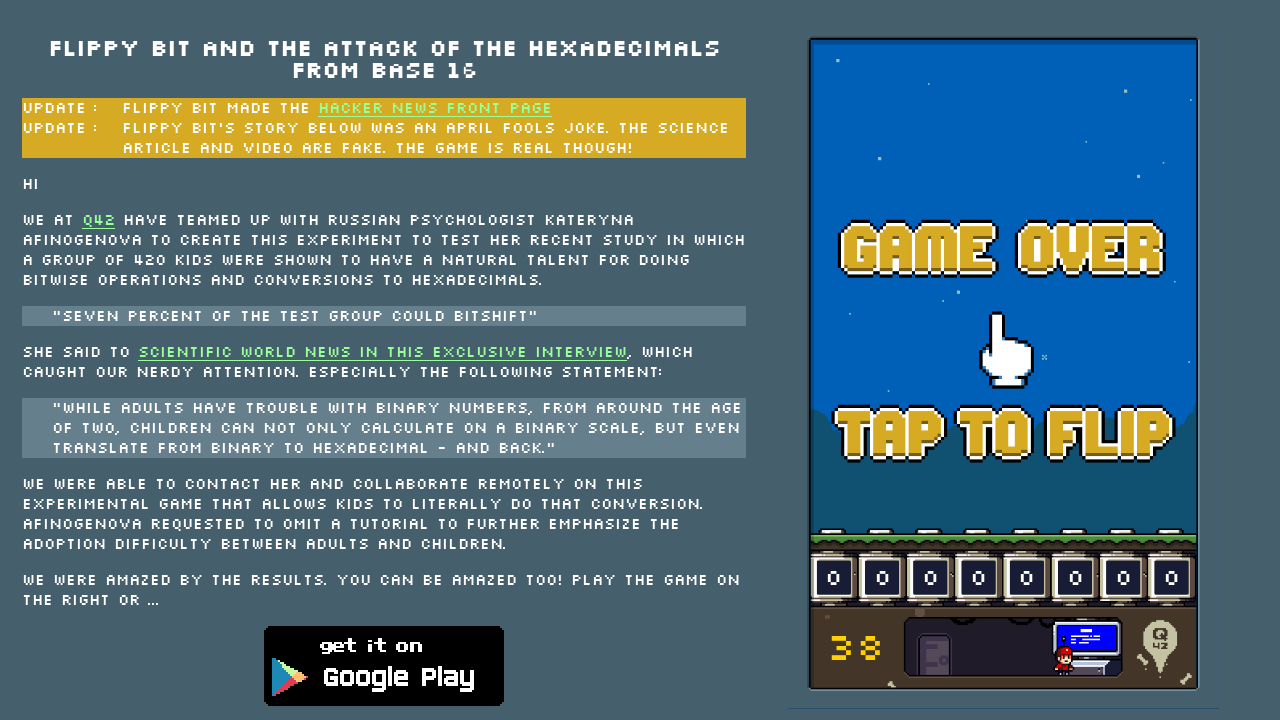

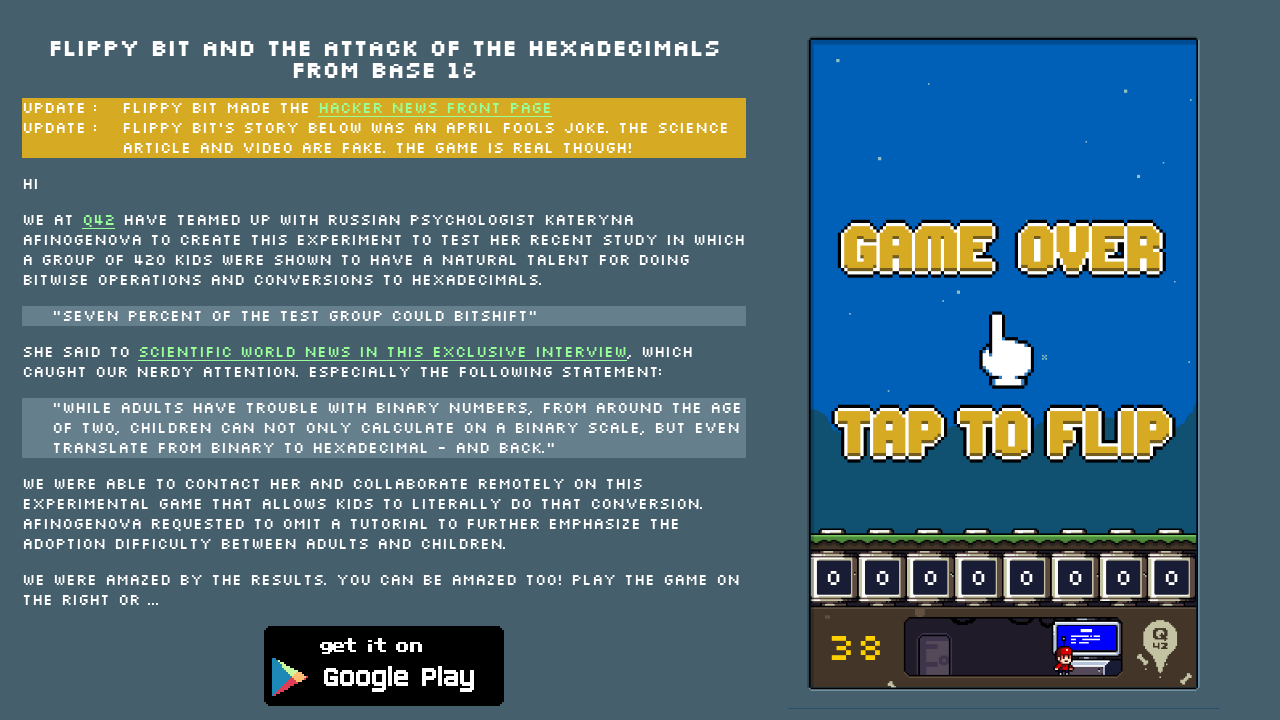